Tests a ToDo list application by navigating to the todo page, adding 100 todo items, and then deleting all odd-numbered tasks (1, 3, 5, etc.) by accepting confirmation dialogs.

Starting URL: https://material.playwrightvn.com/

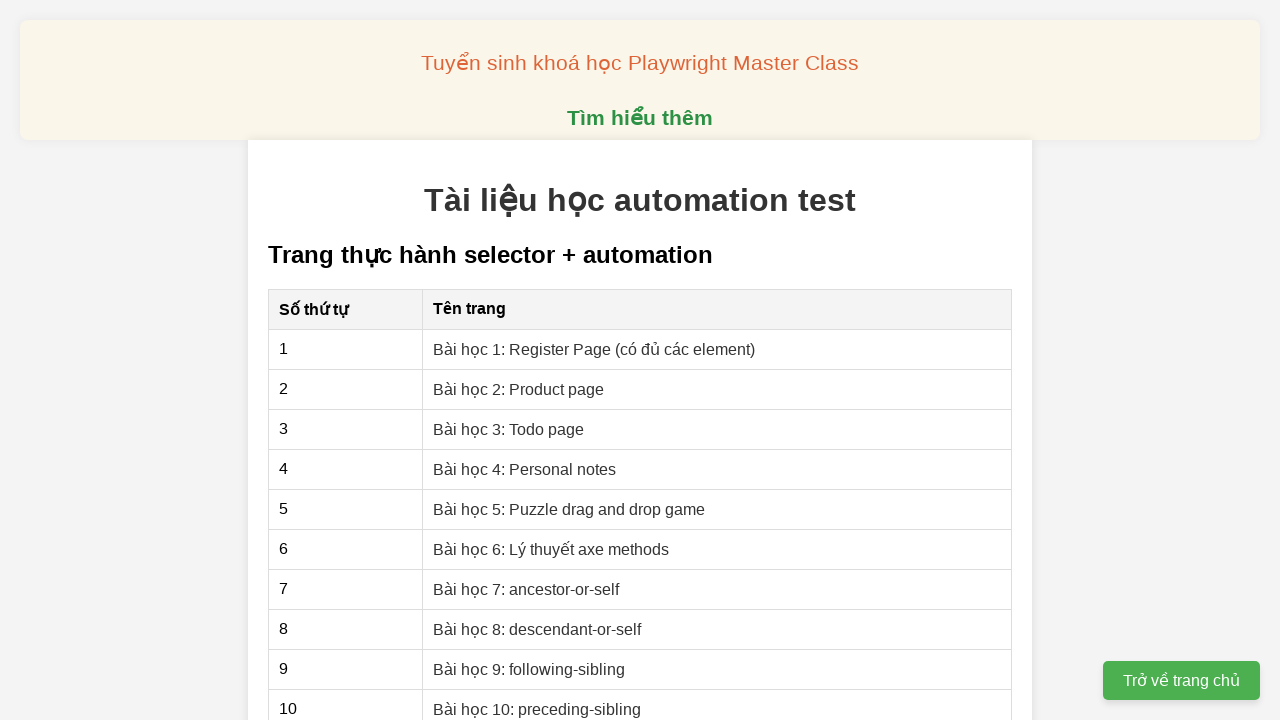

Clicked on the ToDo Page link at (509, 429) on xpath=//a[@href='03-xpath-todo-list.html']
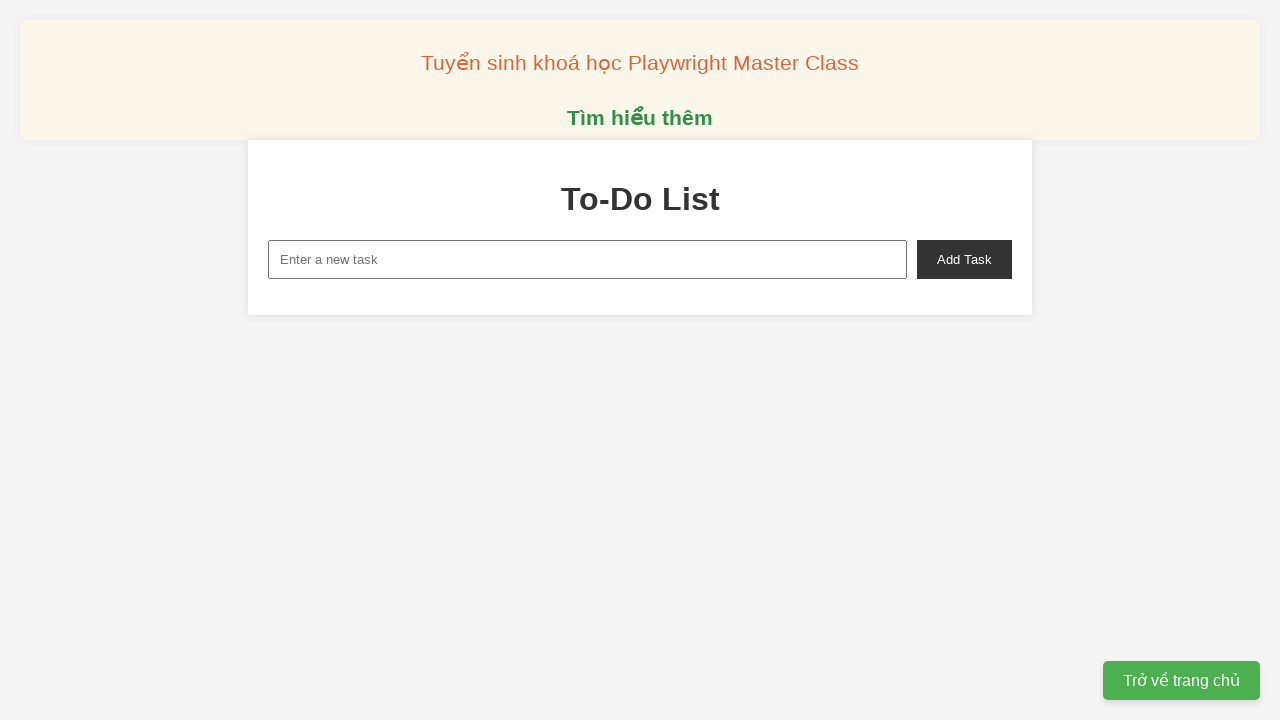

ToDo page loaded and new-task input field is visible
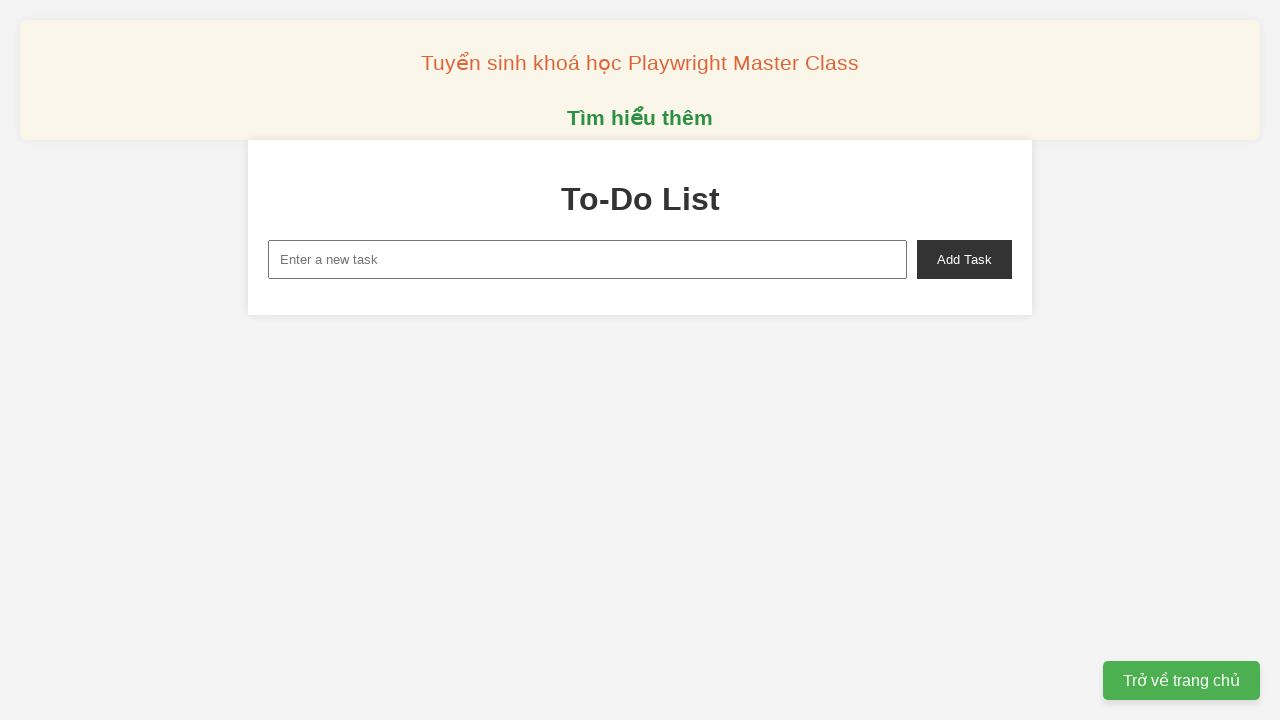

Filled new-task input with 'Todo 0' on xpath=//input[@id='new-task']
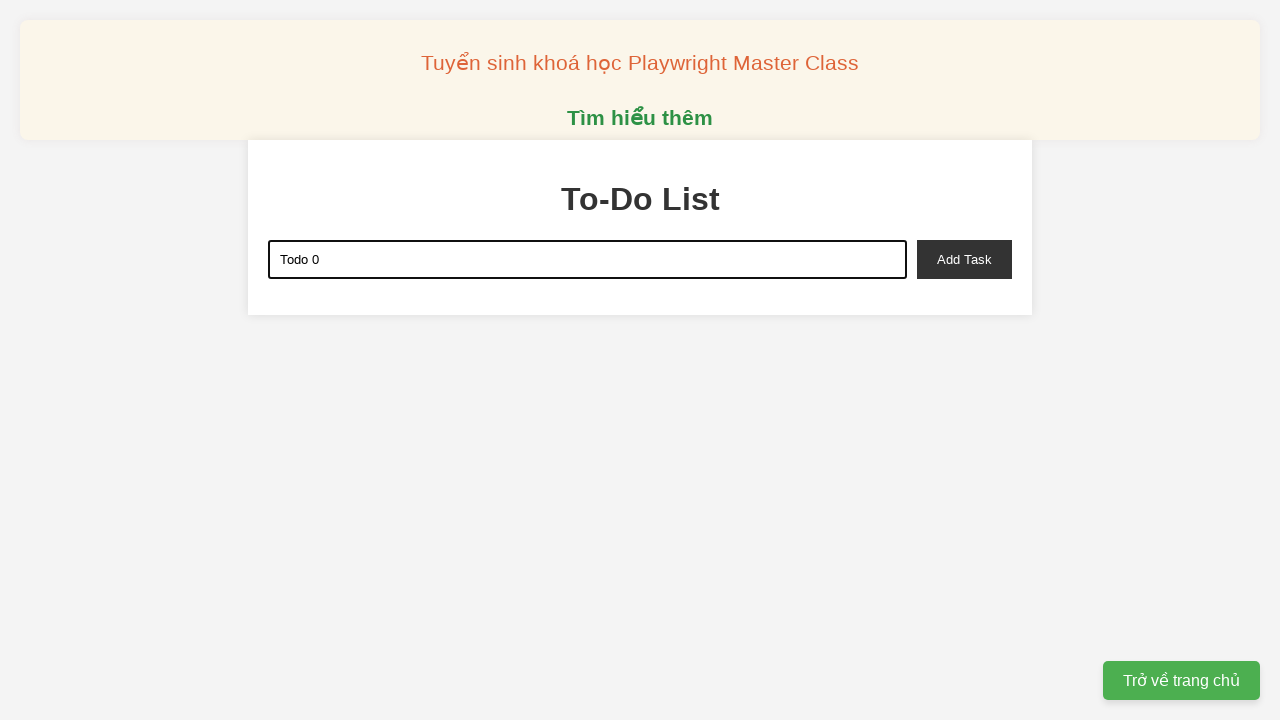

Clicked add-task button to add 'Todo 0' to the list at (964, 259) on xpath=//button[@id='add-task']
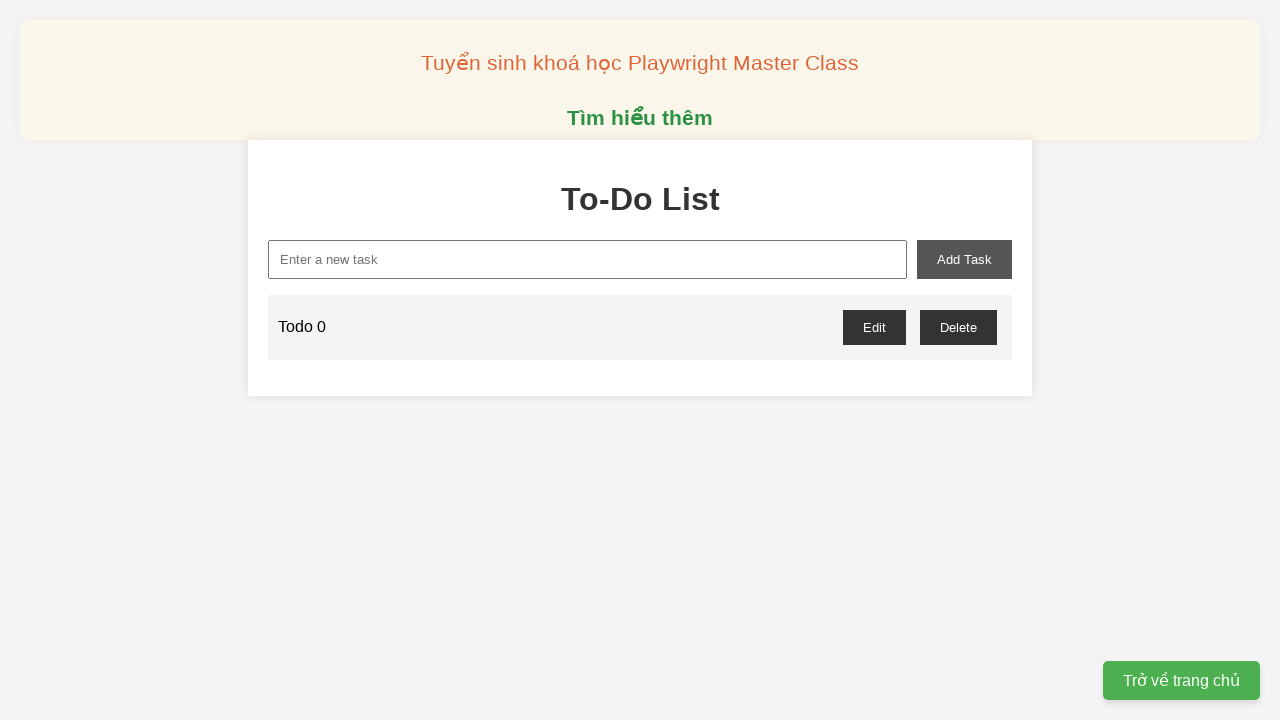

Filled new-task input with 'Todo 1' on xpath=//input[@id='new-task']
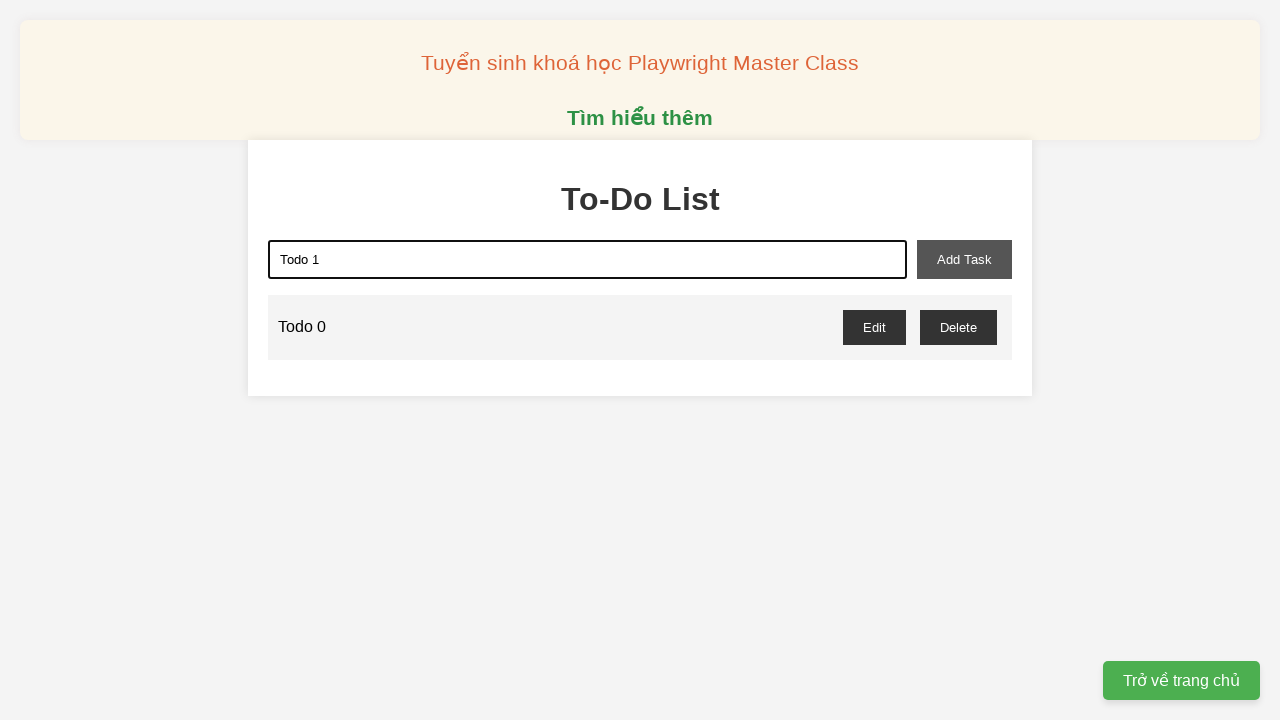

Clicked add-task button to add 'Todo 1' to the list at (964, 259) on xpath=//button[@id='add-task']
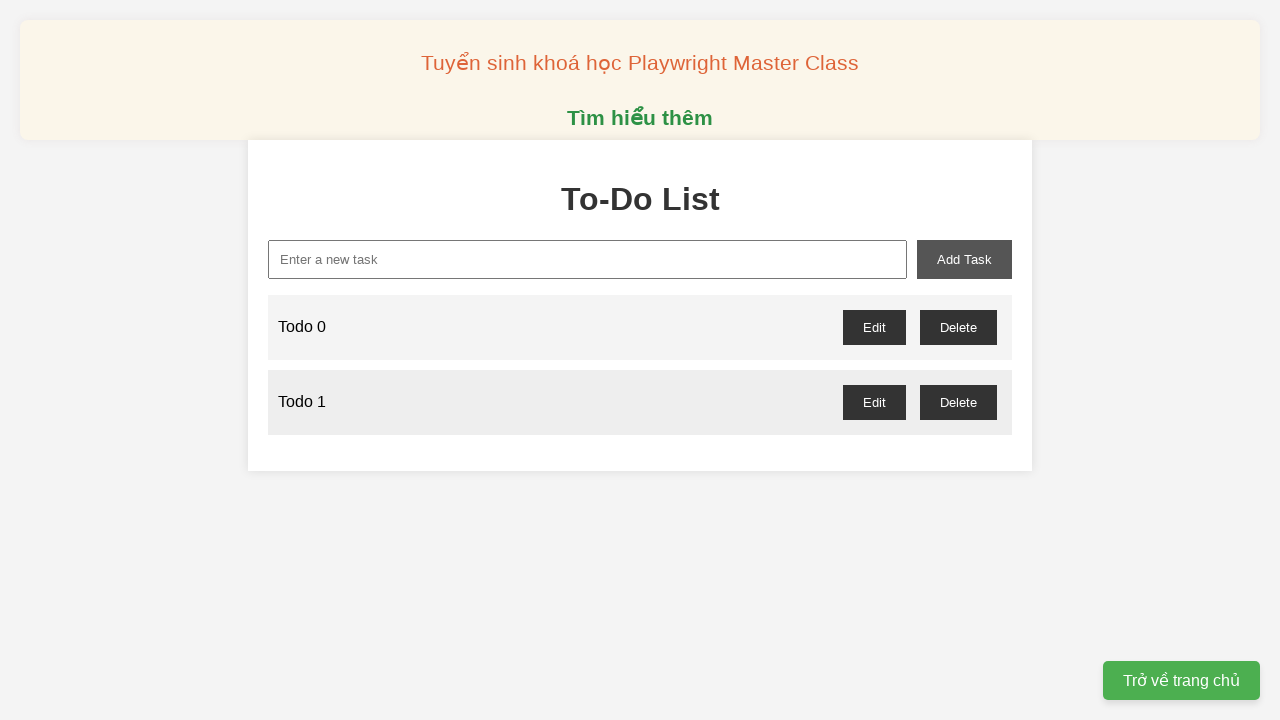

Filled new-task input with 'Todo 2' on xpath=//input[@id='new-task']
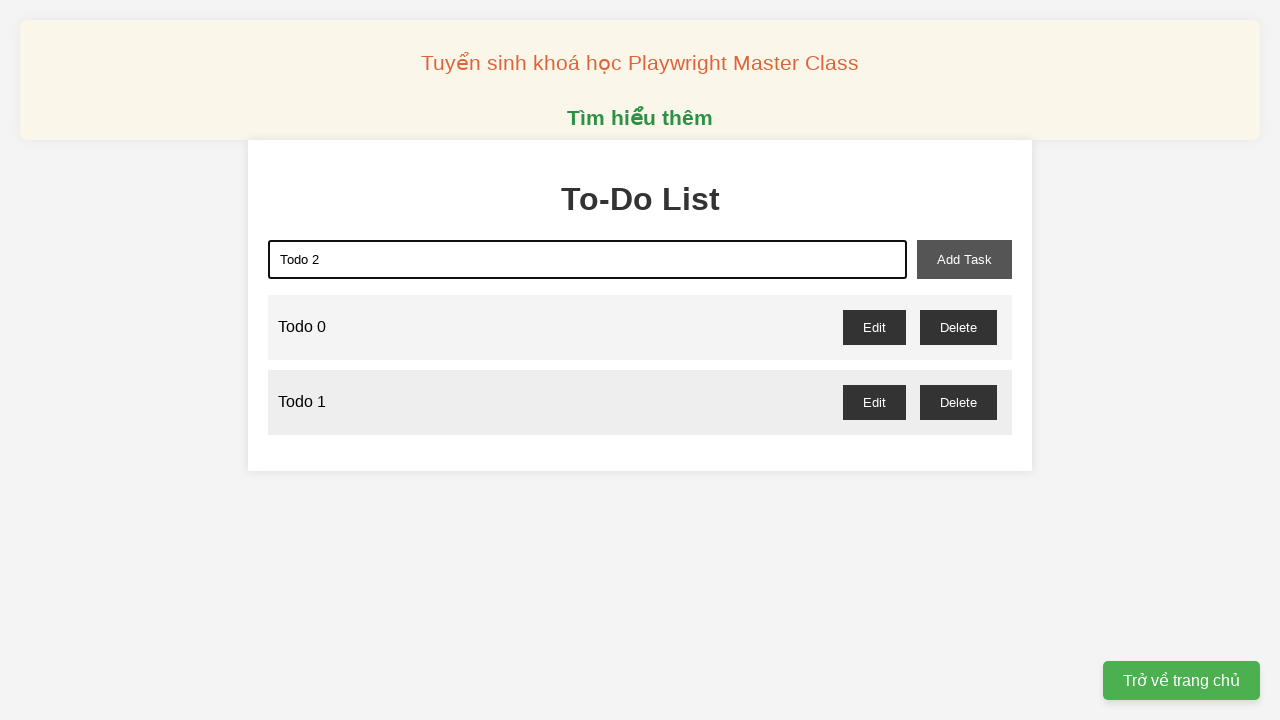

Clicked add-task button to add 'Todo 2' to the list at (964, 259) on xpath=//button[@id='add-task']
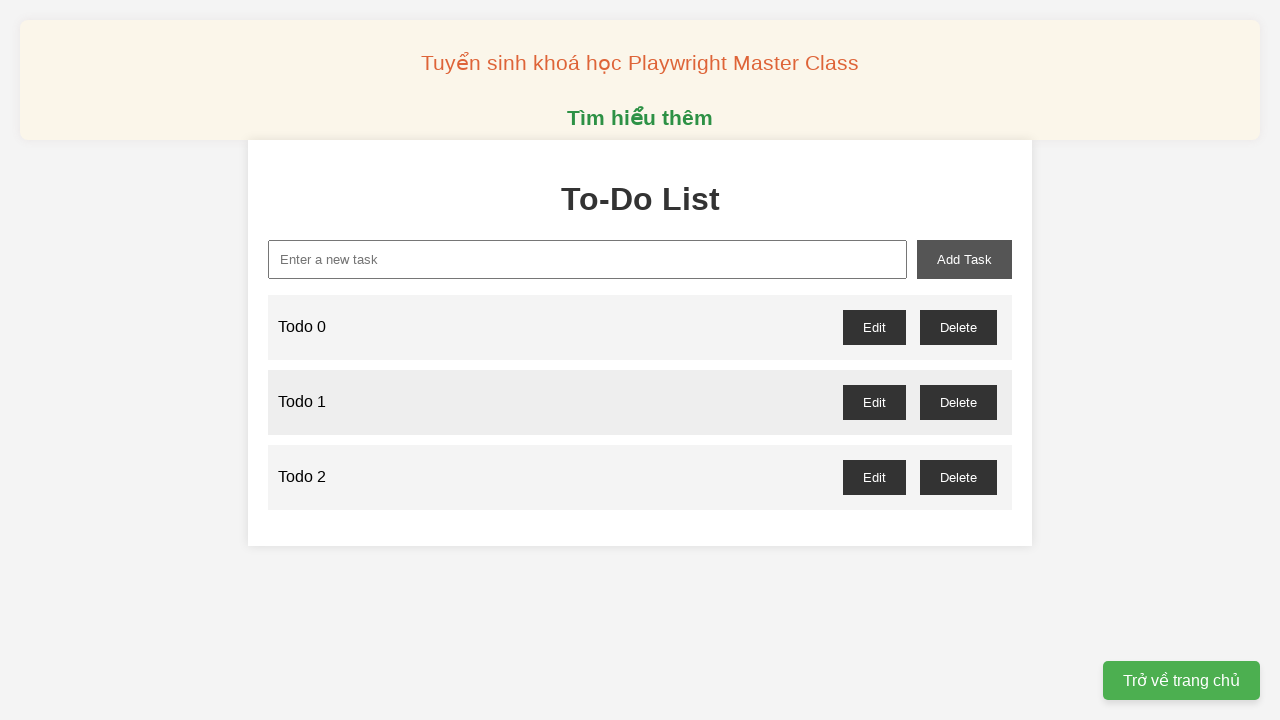

Filled new-task input with 'Todo 3' on xpath=//input[@id='new-task']
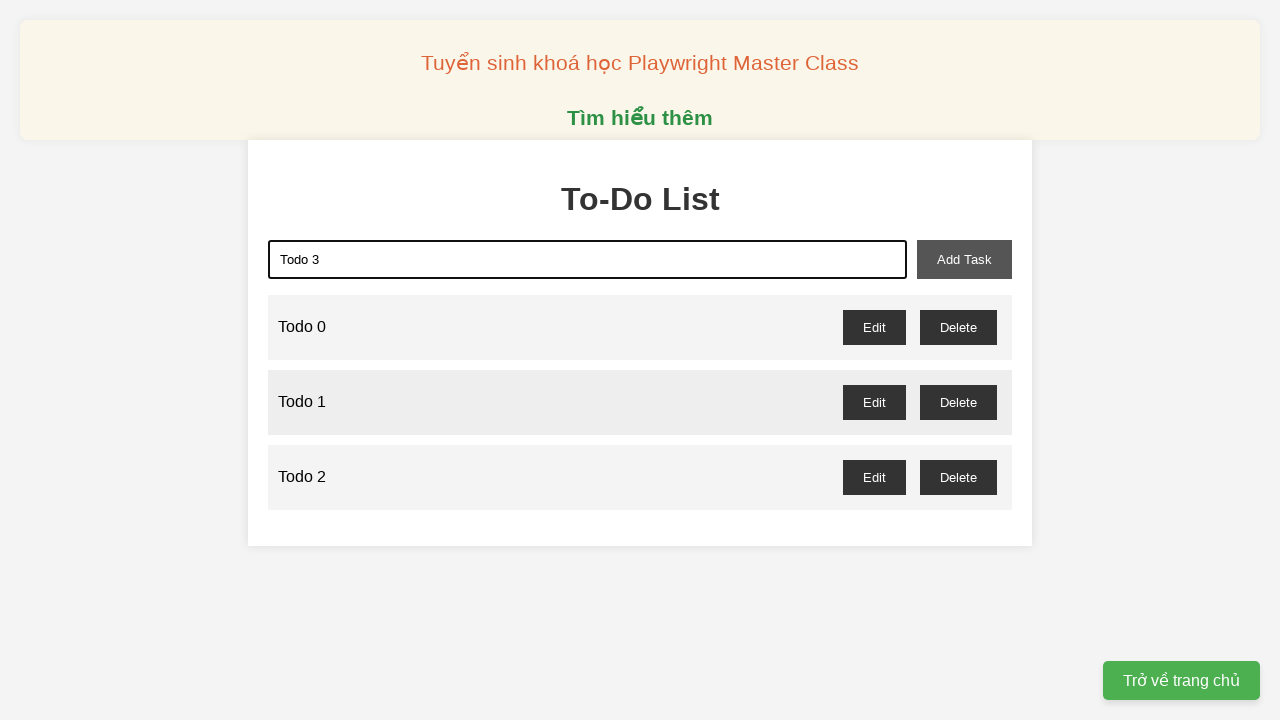

Clicked add-task button to add 'Todo 3' to the list at (964, 259) on xpath=//button[@id='add-task']
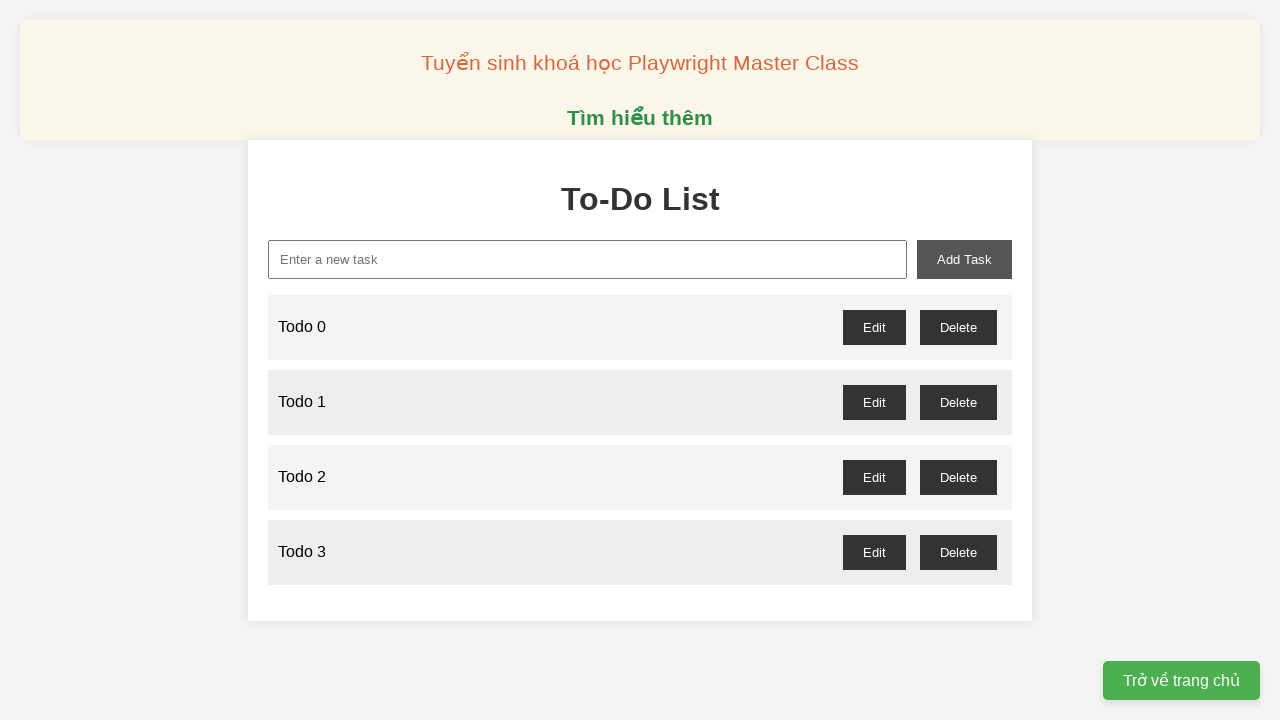

Filled new-task input with 'Todo 4' on xpath=//input[@id='new-task']
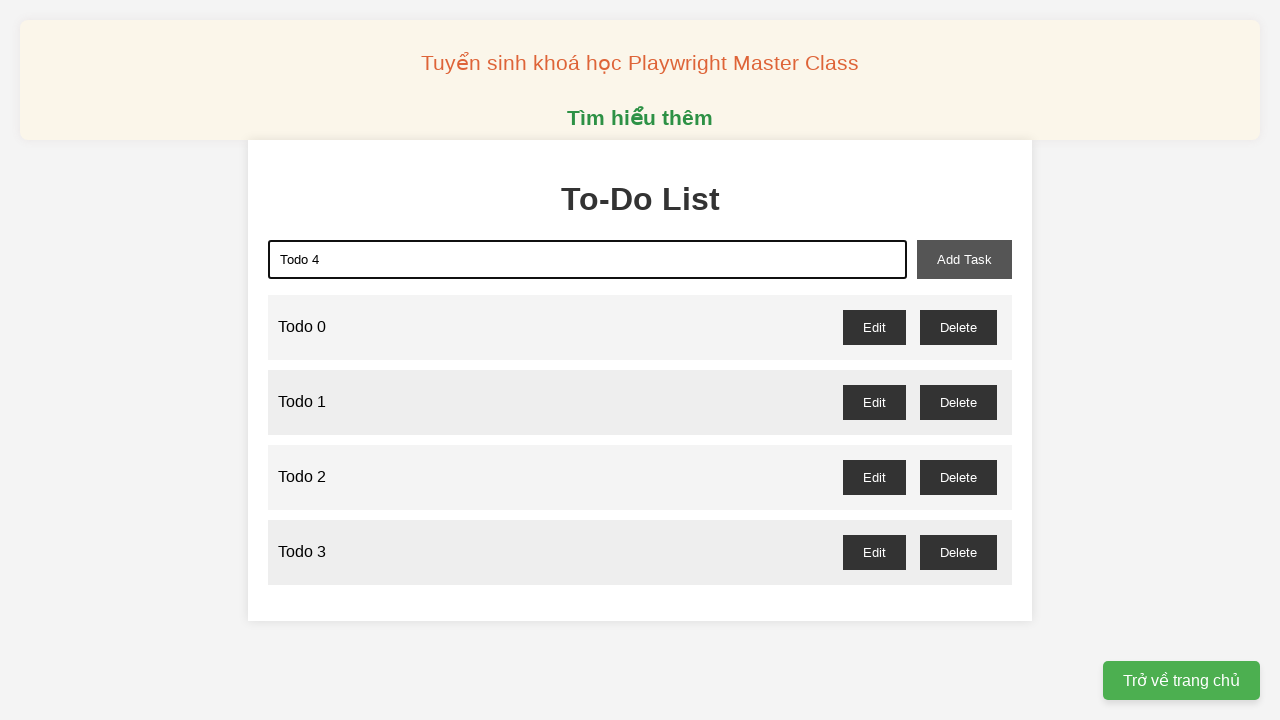

Clicked add-task button to add 'Todo 4' to the list at (964, 259) on xpath=//button[@id='add-task']
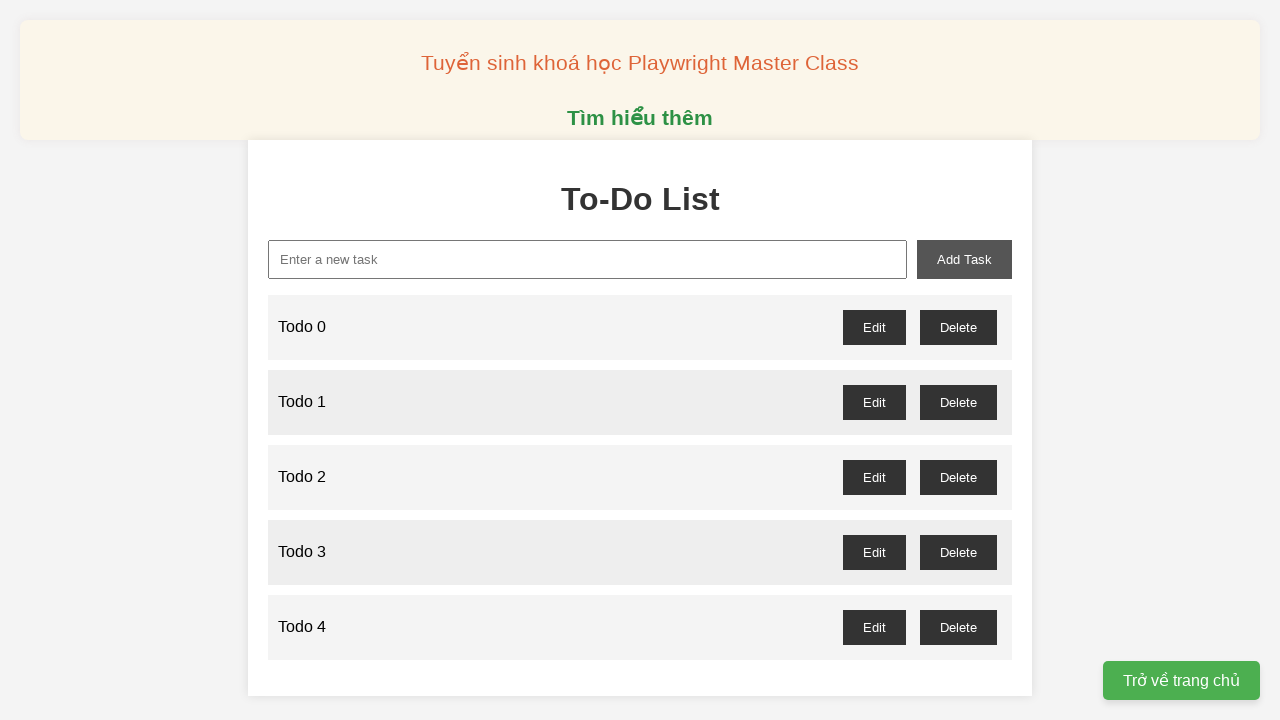

Filled new-task input with 'Todo 5' on xpath=//input[@id='new-task']
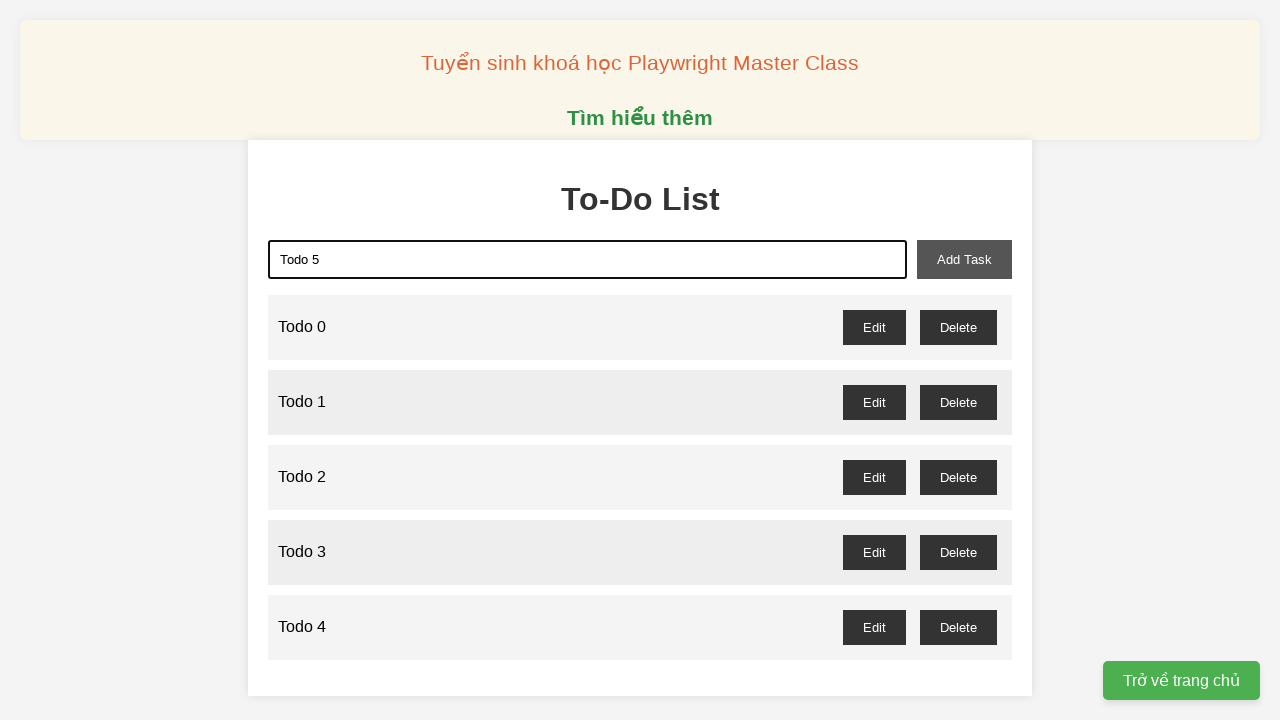

Clicked add-task button to add 'Todo 5' to the list at (964, 259) on xpath=//button[@id='add-task']
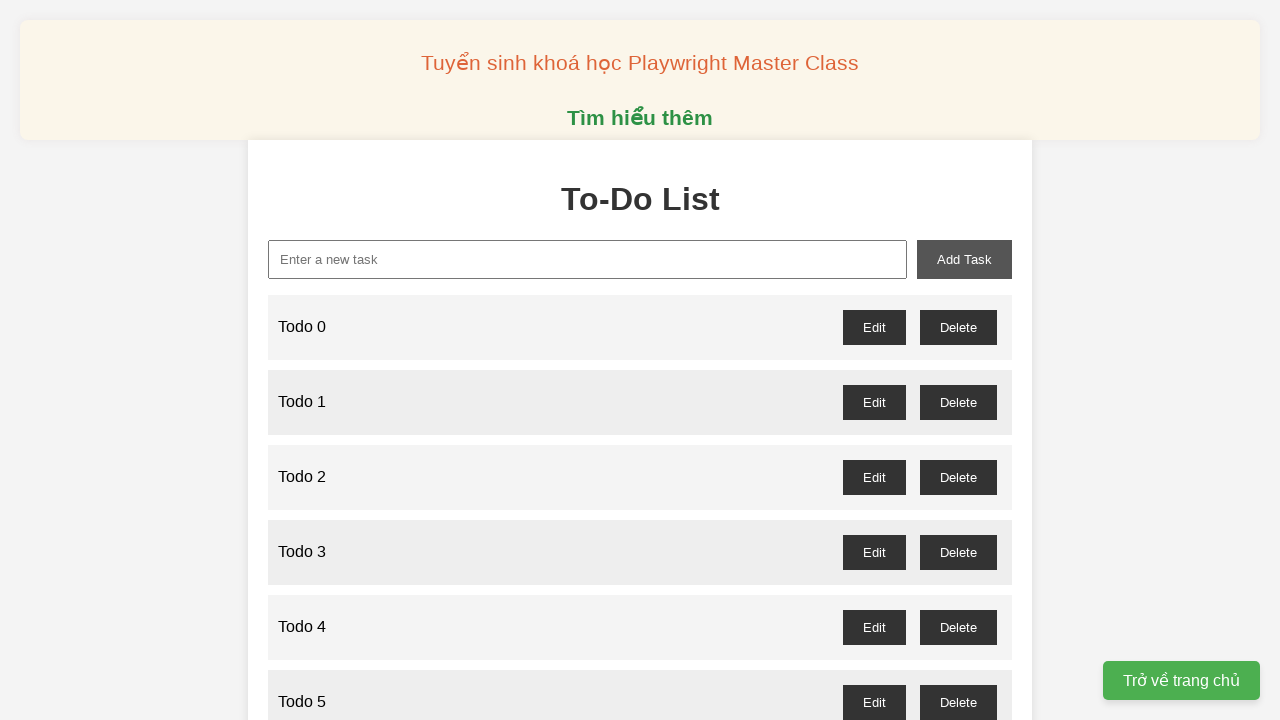

Filled new-task input with 'Todo 6' on xpath=//input[@id='new-task']
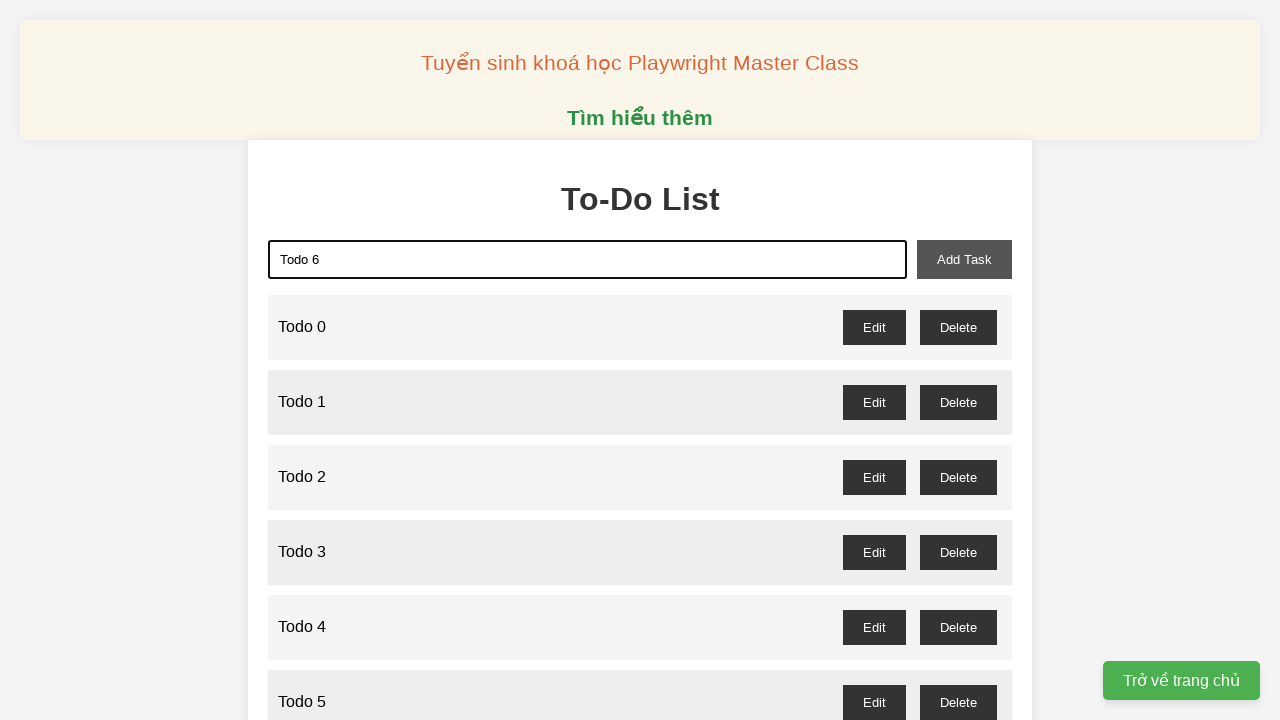

Clicked add-task button to add 'Todo 6' to the list at (964, 259) on xpath=//button[@id='add-task']
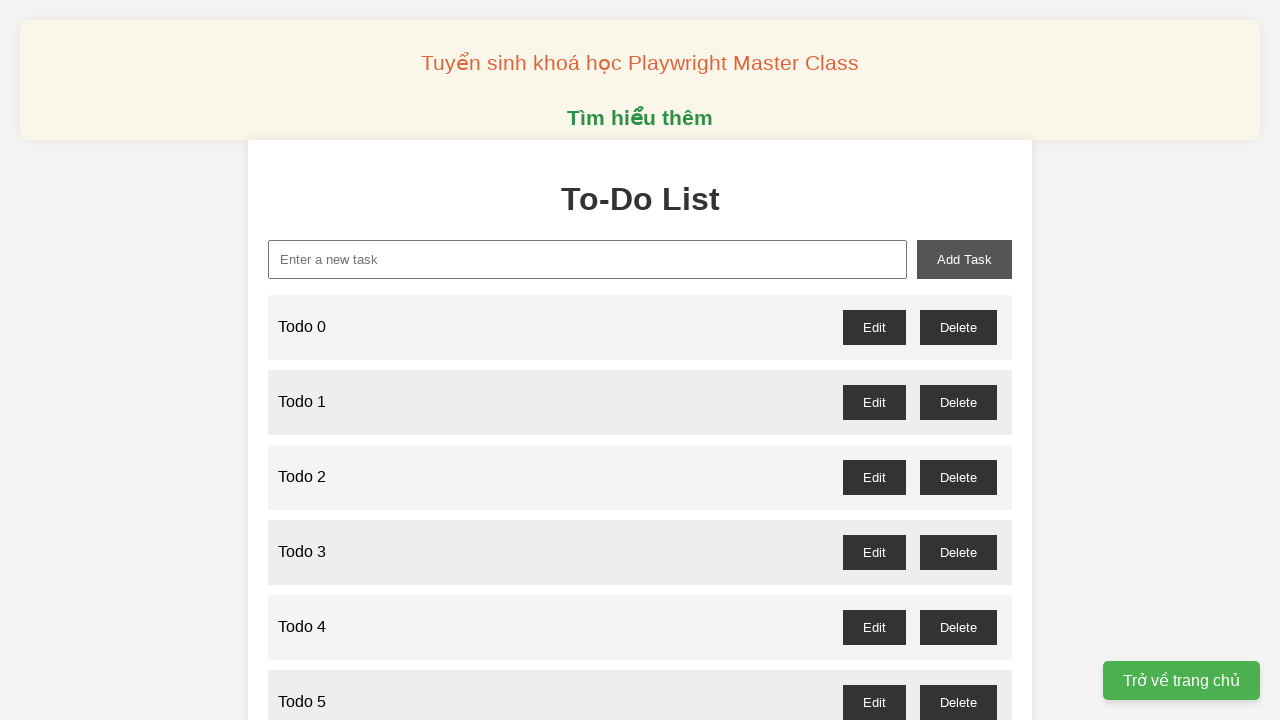

Filled new-task input with 'Todo 7' on xpath=//input[@id='new-task']
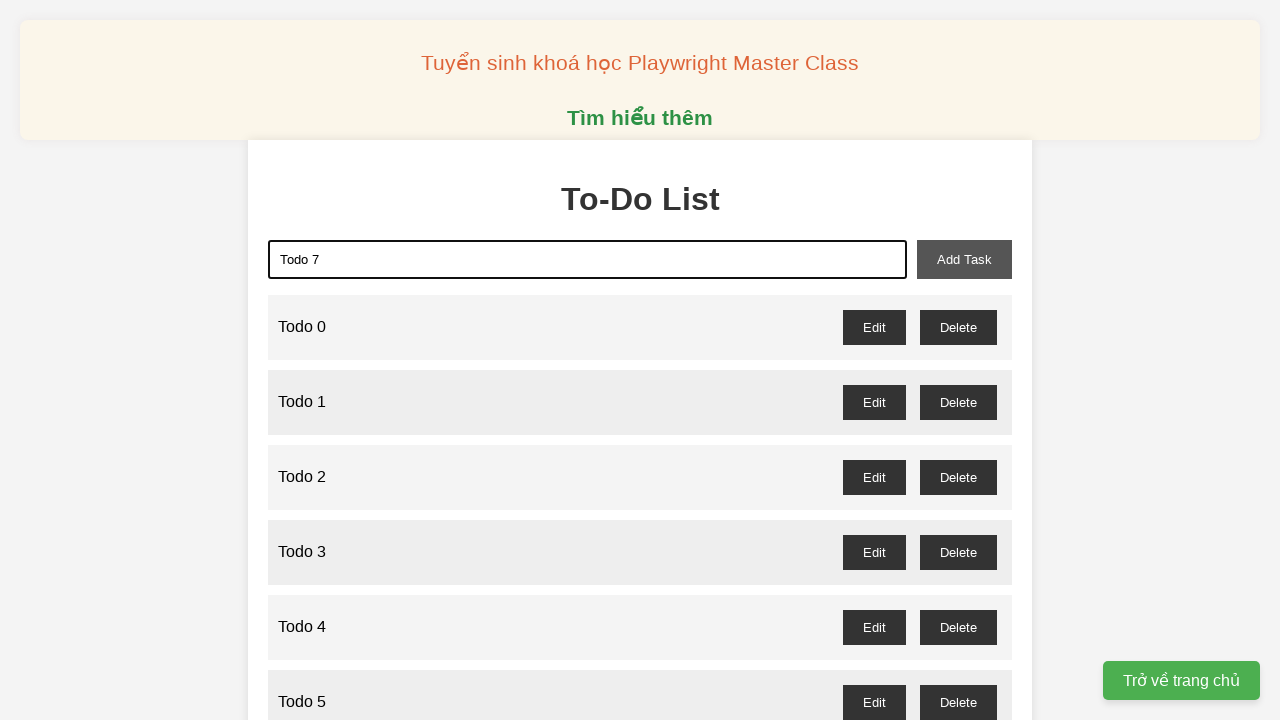

Clicked add-task button to add 'Todo 7' to the list at (964, 259) on xpath=//button[@id='add-task']
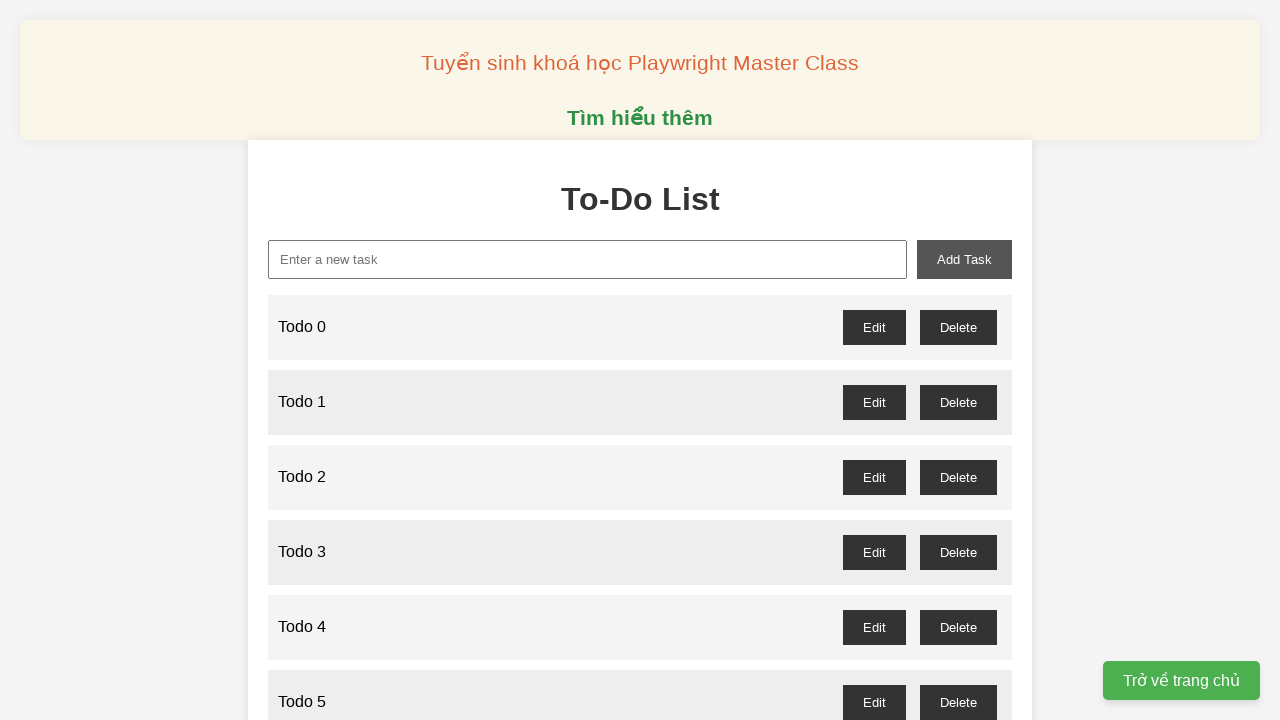

Filled new-task input with 'Todo 8' on xpath=//input[@id='new-task']
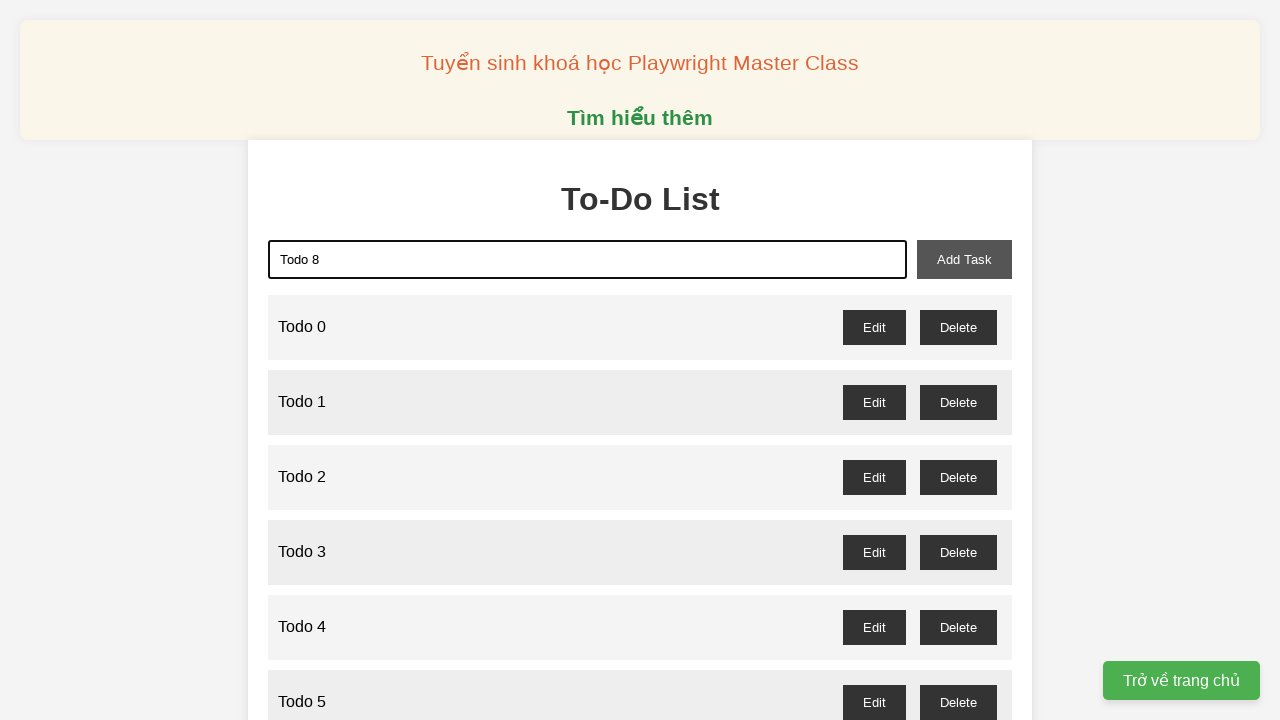

Clicked add-task button to add 'Todo 8' to the list at (964, 259) on xpath=//button[@id='add-task']
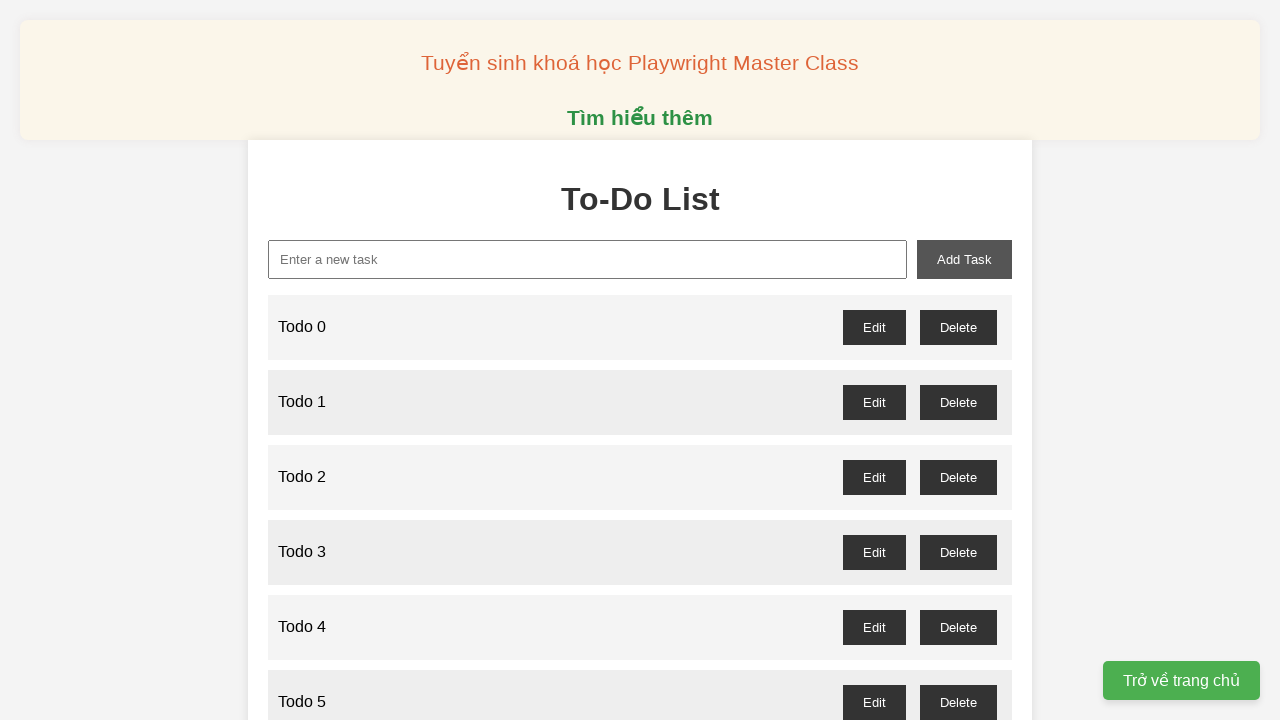

Filled new-task input with 'Todo 9' on xpath=//input[@id='new-task']
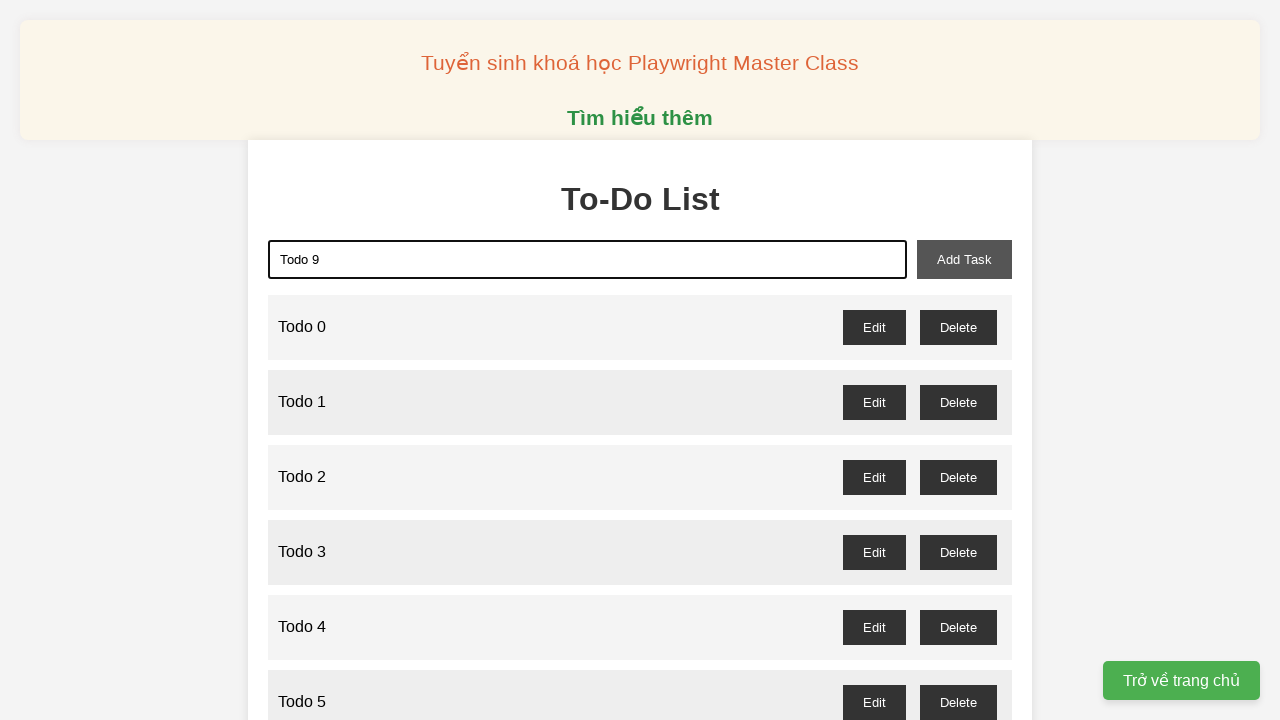

Clicked add-task button to add 'Todo 9' to the list at (964, 259) on xpath=//button[@id='add-task']
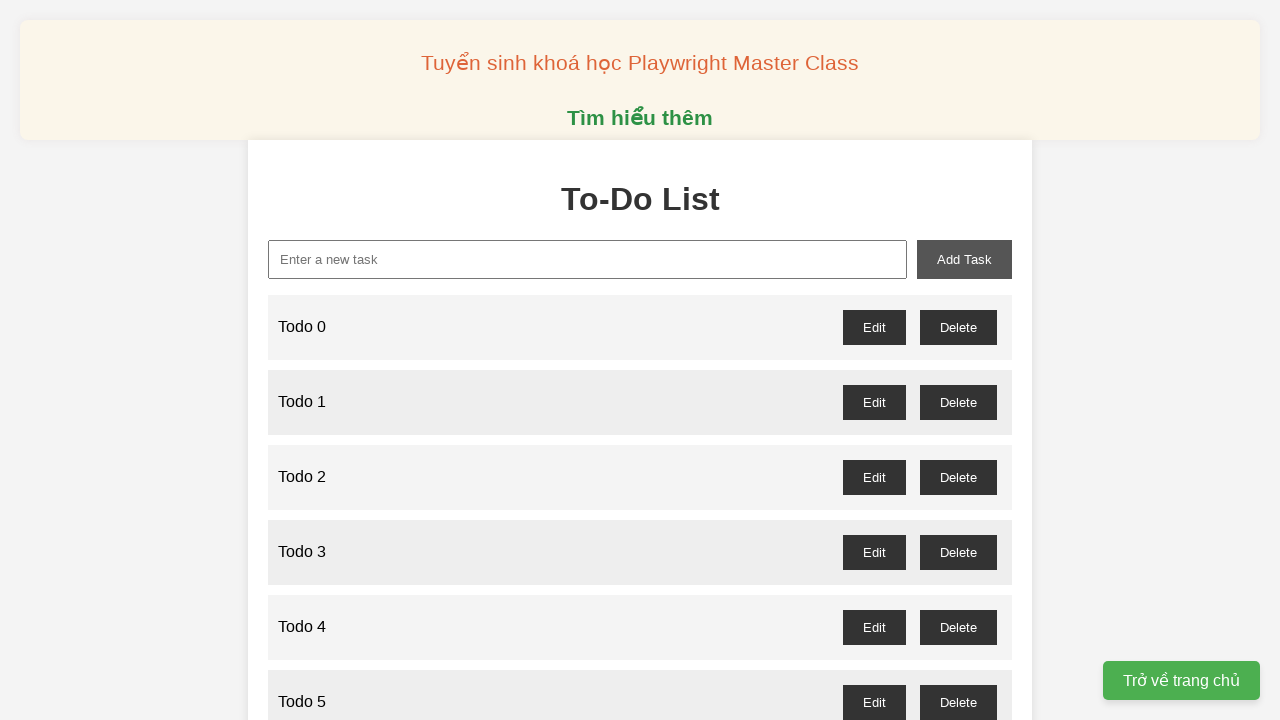

Filled new-task input with 'Todo 10' on xpath=//input[@id='new-task']
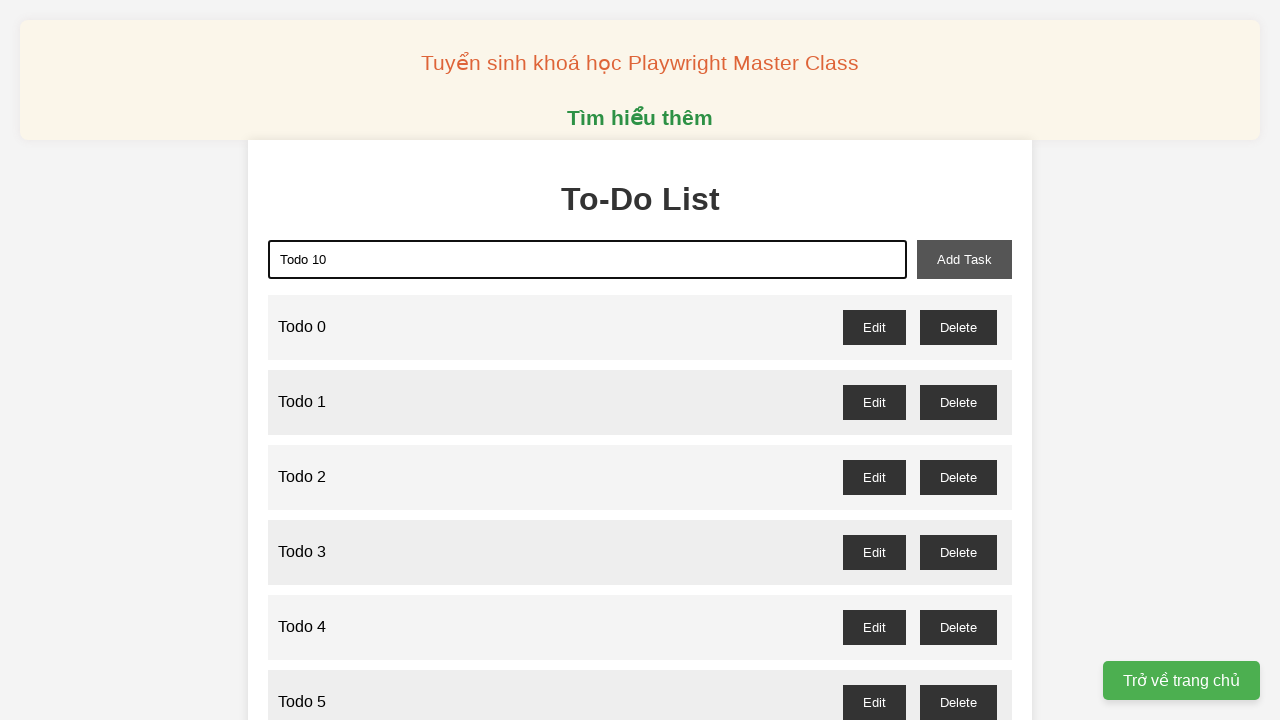

Clicked add-task button to add 'Todo 10' to the list at (964, 259) on xpath=//button[@id='add-task']
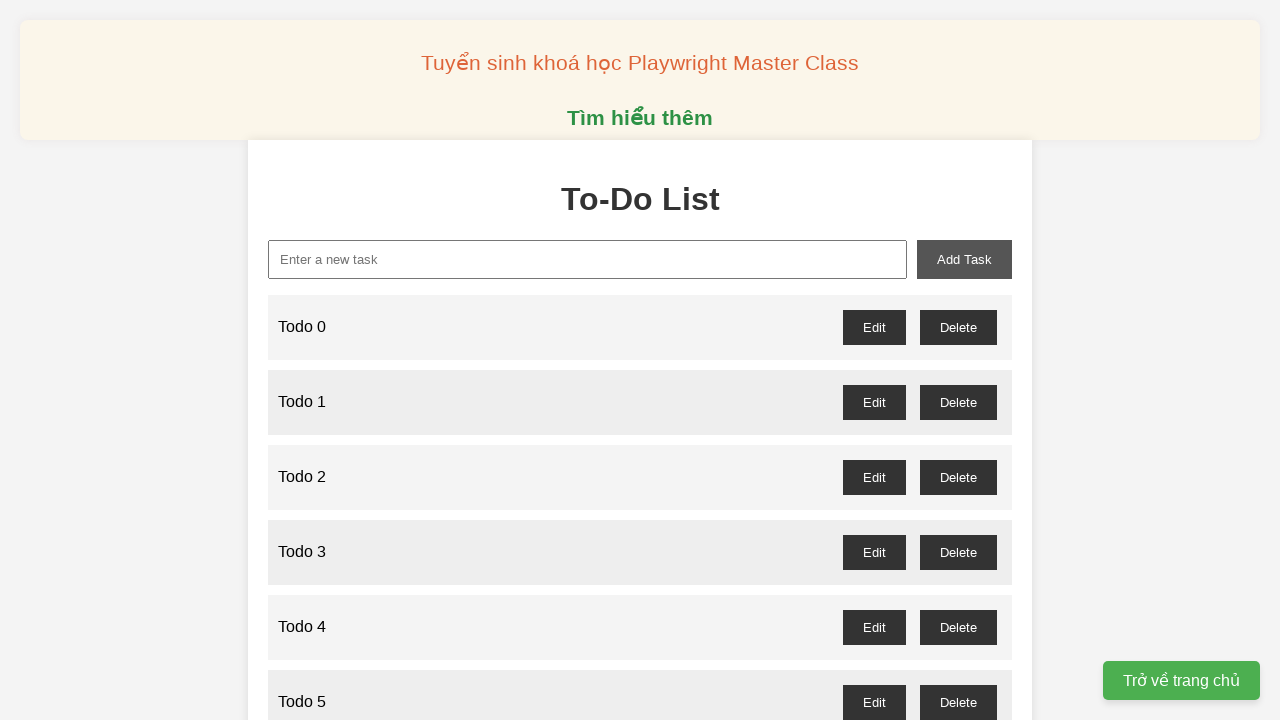

Filled new-task input with 'Todo 11' on xpath=//input[@id='new-task']
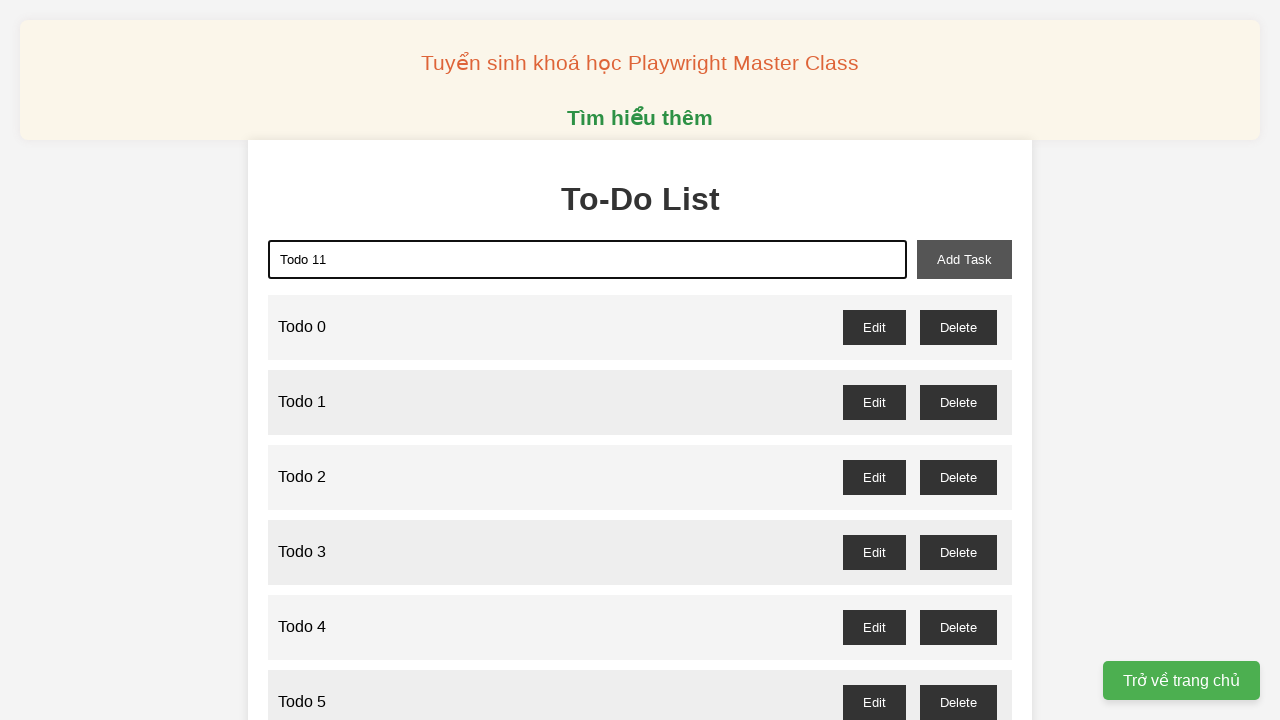

Clicked add-task button to add 'Todo 11' to the list at (964, 259) on xpath=//button[@id='add-task']
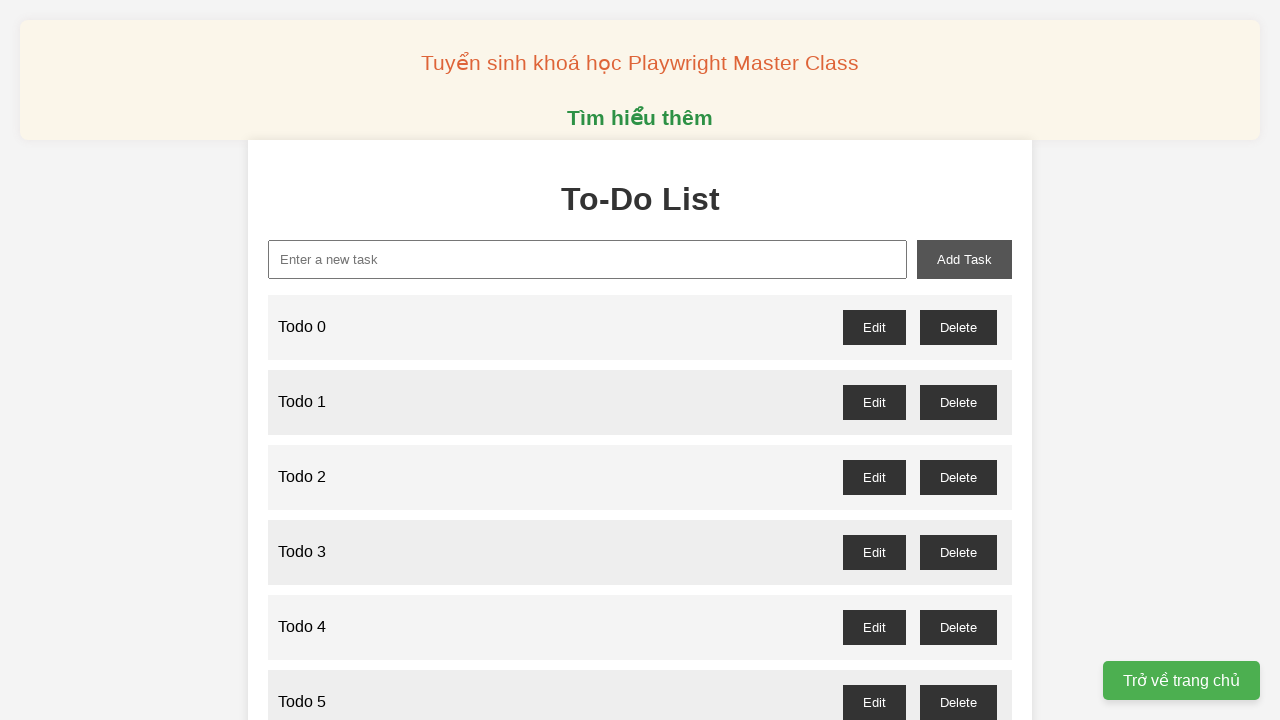

Filled new-task input with 'Todo 12' on xpath=//input[@id='new-task']
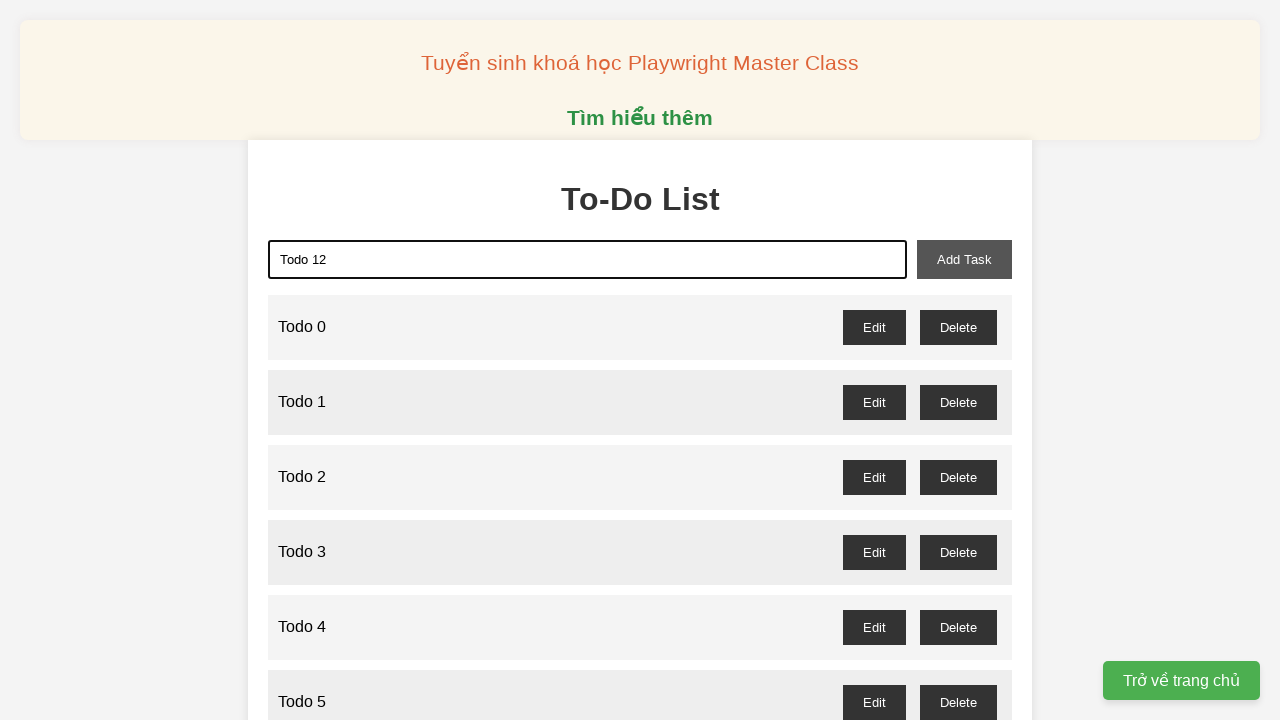

Clicked add-task button to add 'Todo 12' to the list at (964, 259) on xpath=//button[@id='add-task']
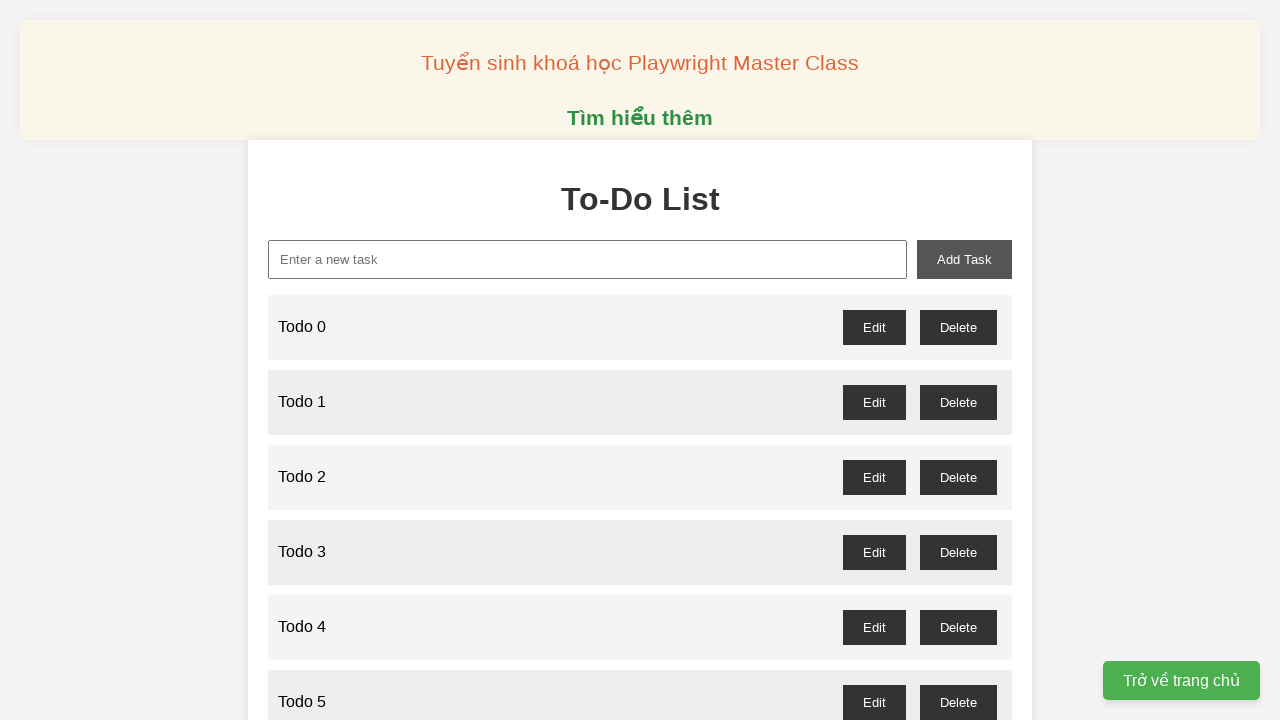

Filled new-task input with 'Todo 13' on xpath=//input[@id='new-task']
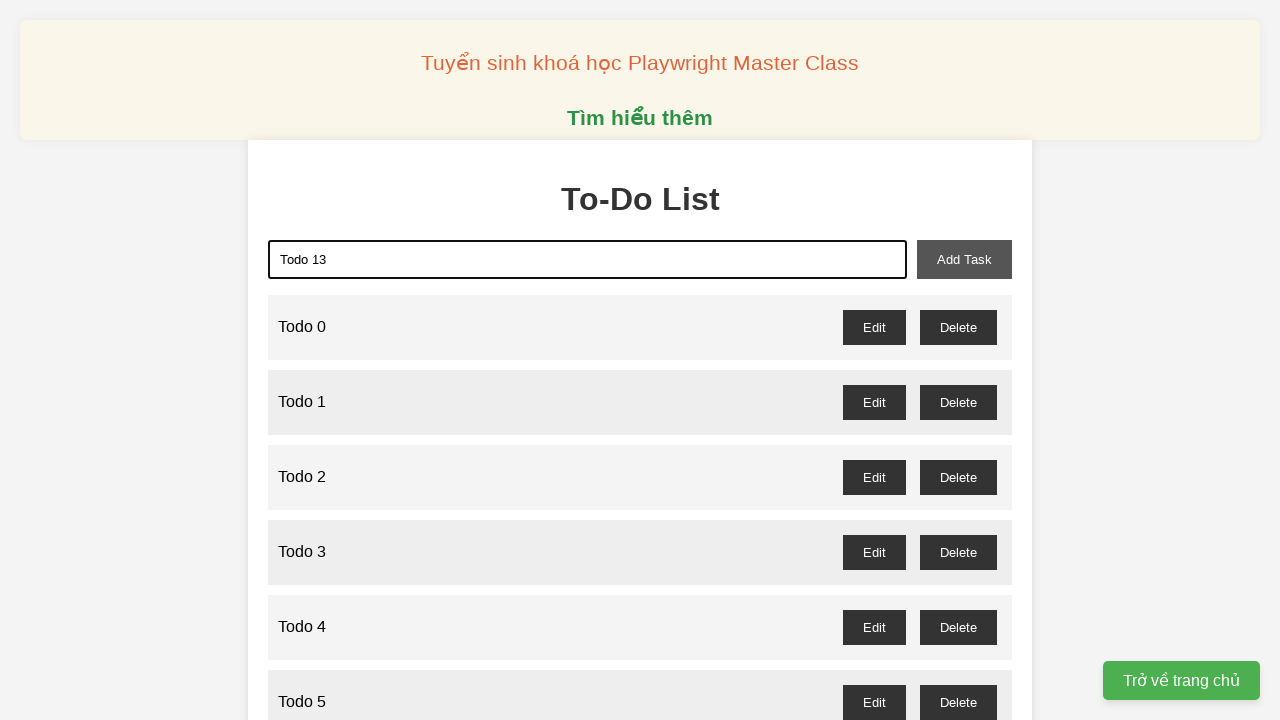

Clicked add-task button to add 'Todo 13' to the list at (964, 259) on xpath=//button[@id='add-task']
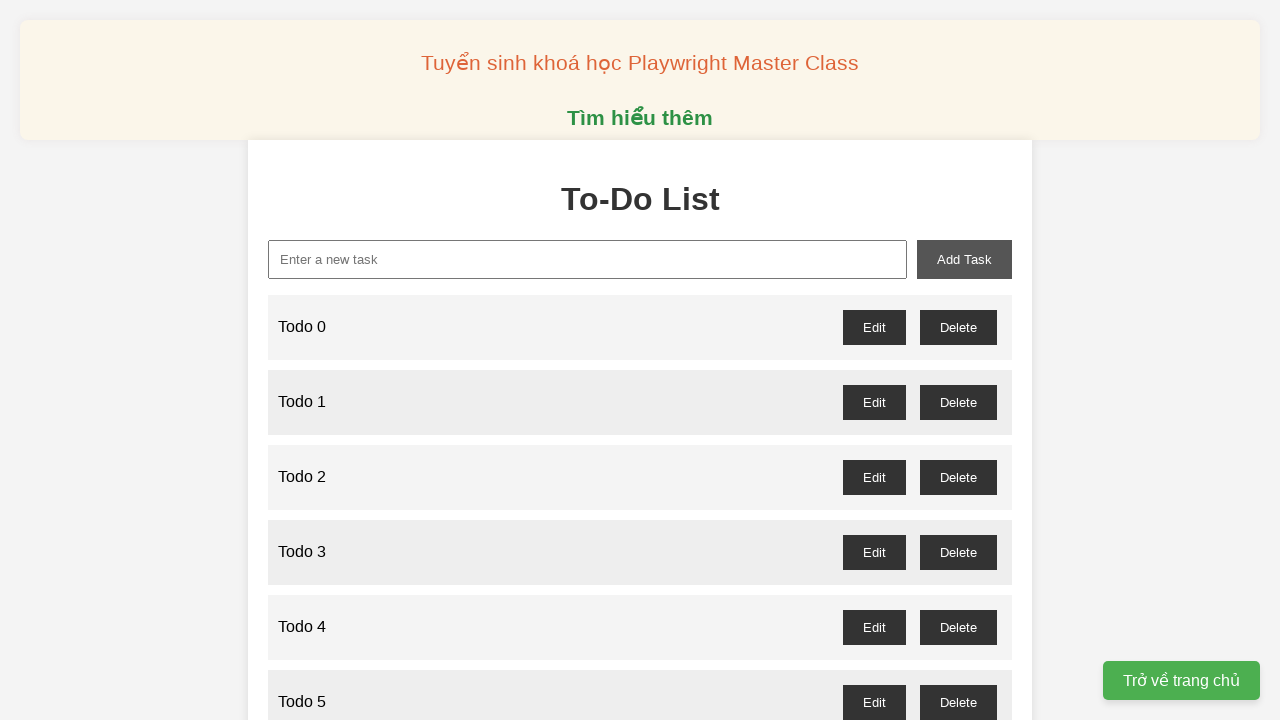

Filled new-task input with 'Todo 14' on xpath=//input[@id='new-task']
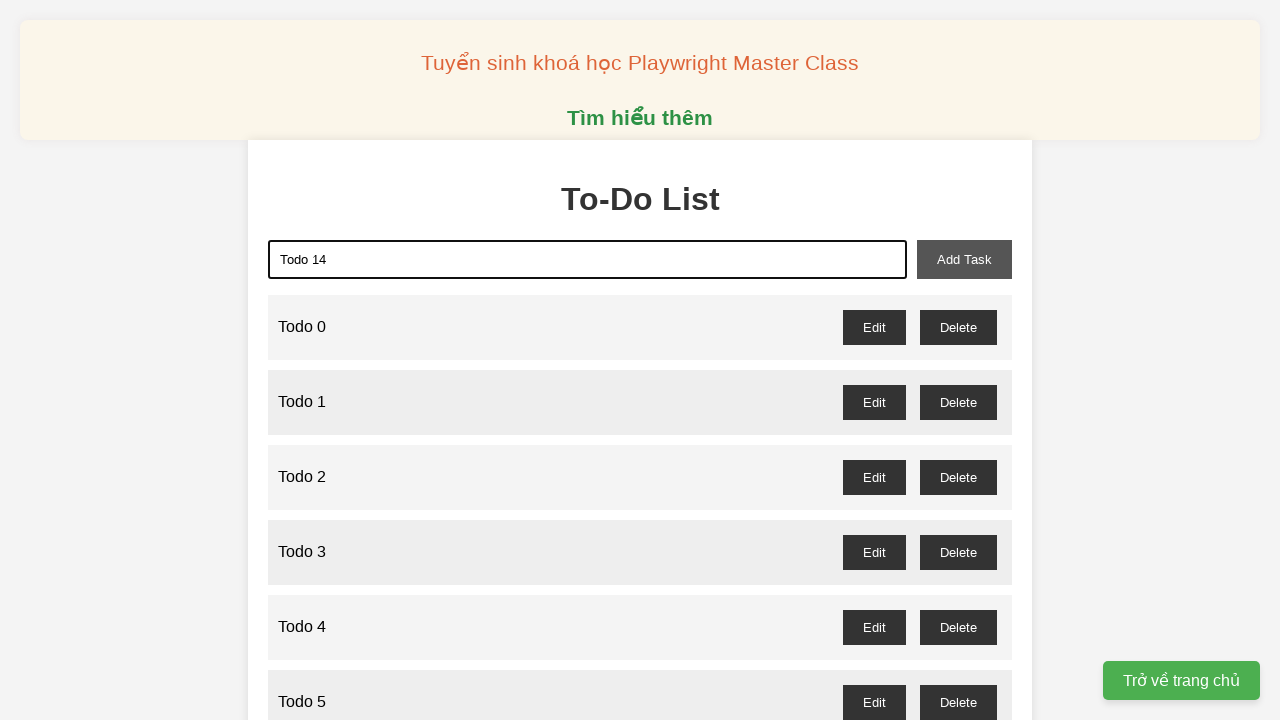

Clicked add-task button to add 'Todo 14' to the list at (964, 259) on xpath=//button[@id='add-task']
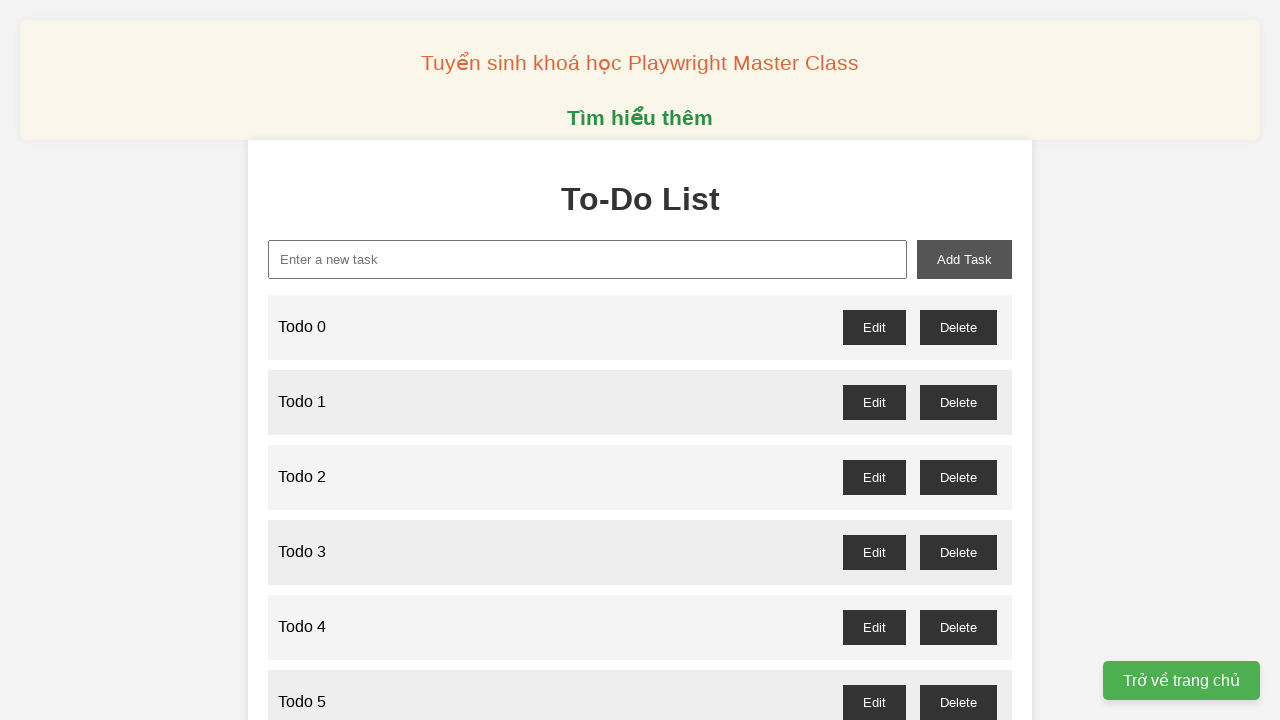

Filled new-task input with 'Todo 15' on xpath=//input[@id='new-task']
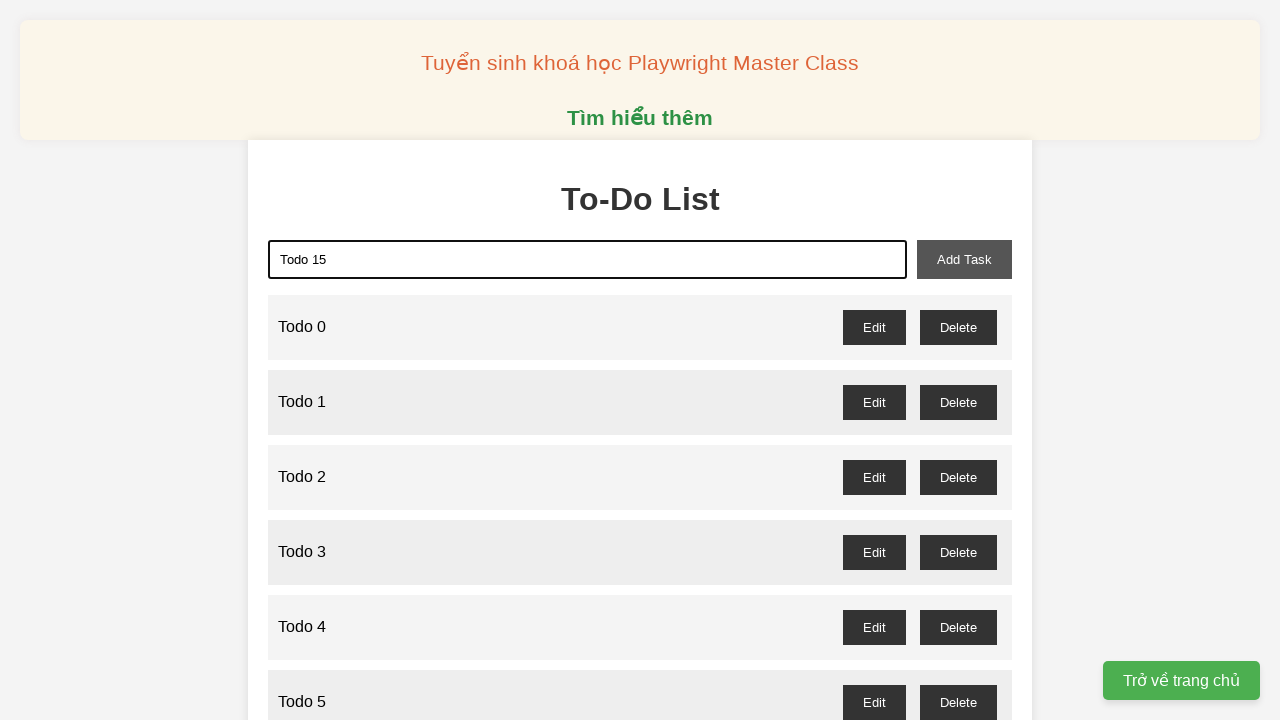

Clicked add-task button to add 'Todo 15' to the list at (964, 259) on xpath=//button[@id='add-task']
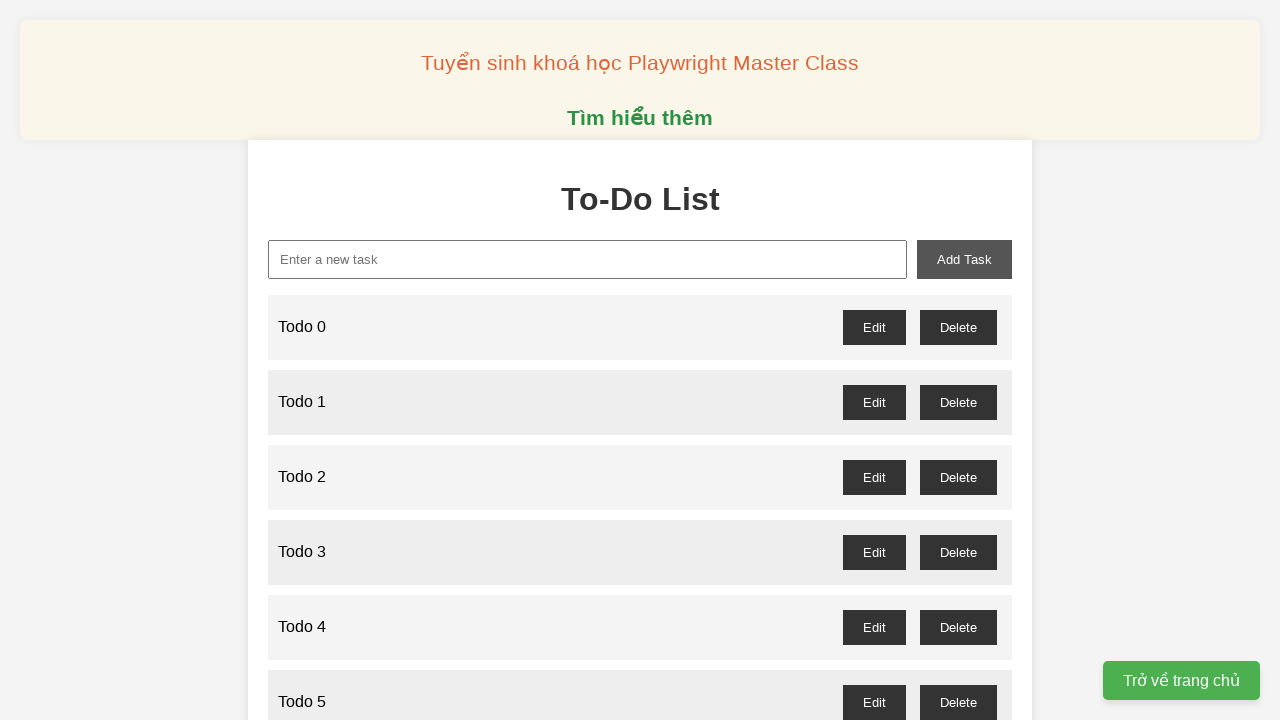

Filled new-task input with 'Todo 16' on xpath=//input[@id='new-task']
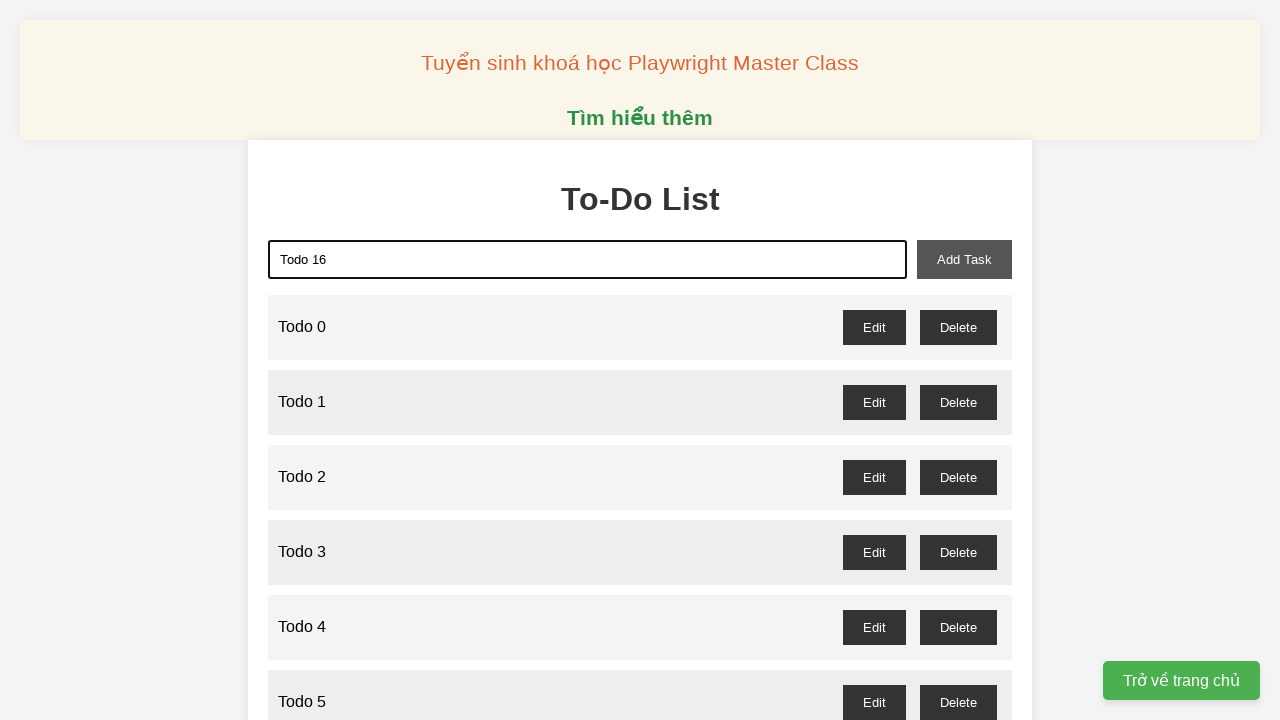

Clicked add-task button to add 'Todo 16' to the list at (964, 259) on xpath=//button[@id='add-task']
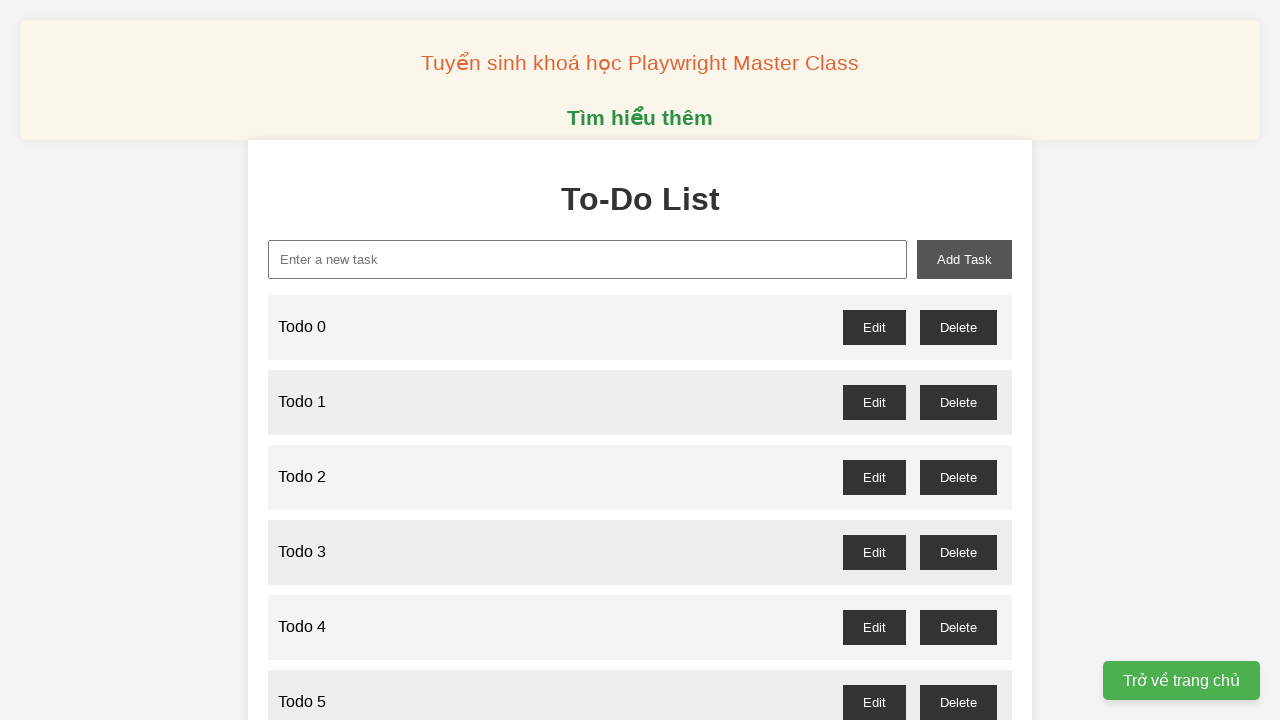

Filled new-task input with 'Todo 17' on xpath=//input[@id='new-task']
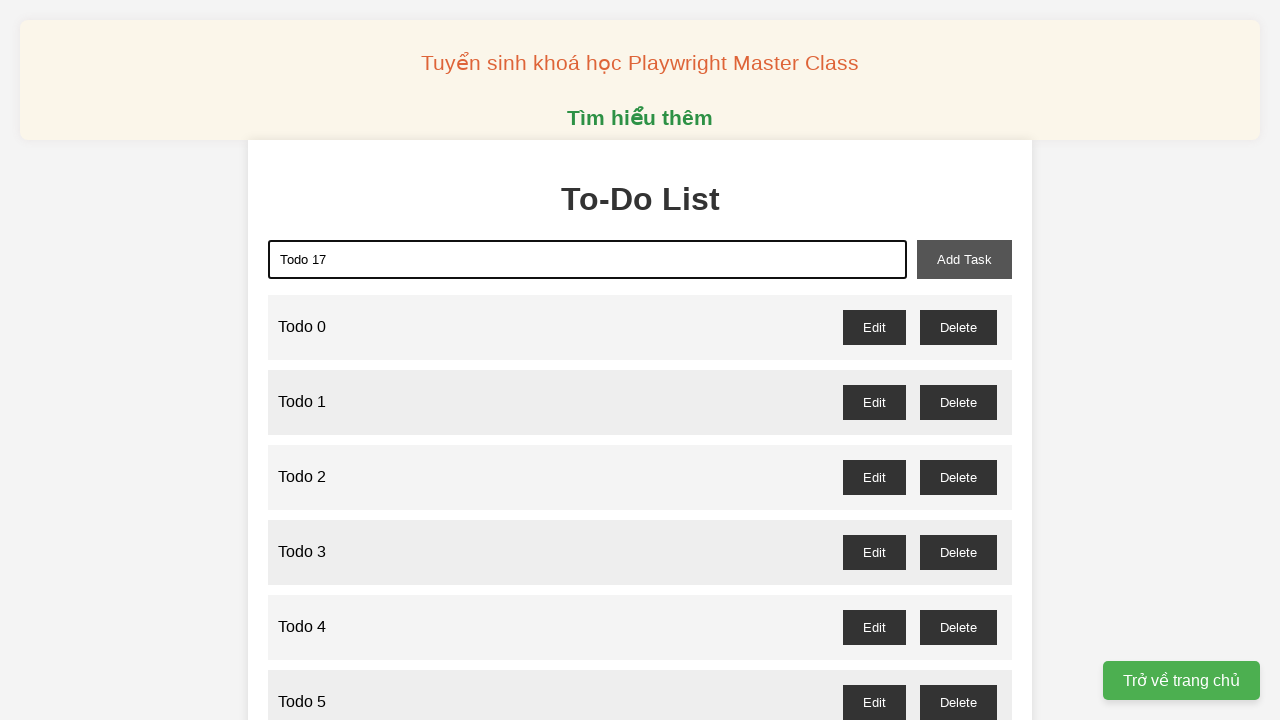

Clicked add-task button to add 'Todo 17' to the list at (964, 259) on xpath=//button[@id='add-task']
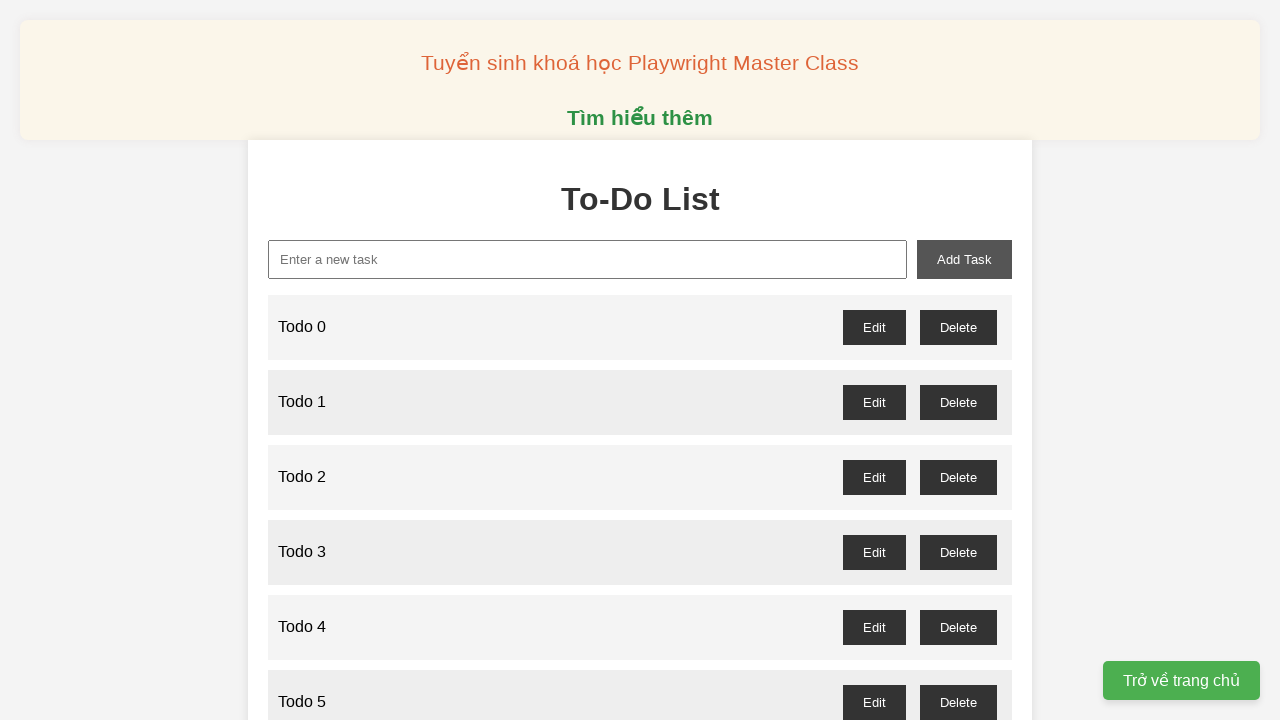

Filled new-task input with 'Todo 18' on xpath=//input[@id='new-task']
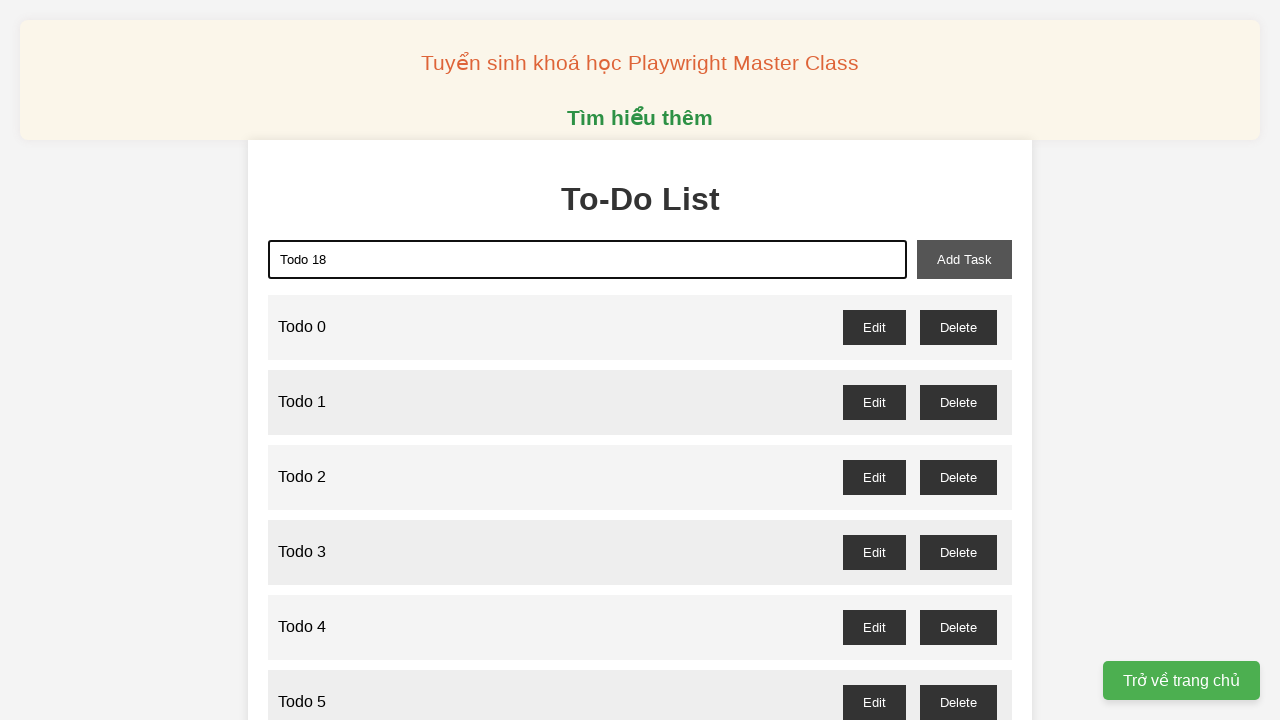

Clicked add-task button to add 'Todo 18' to the list at (964, 259) on xpath=//button[@id='add-task']
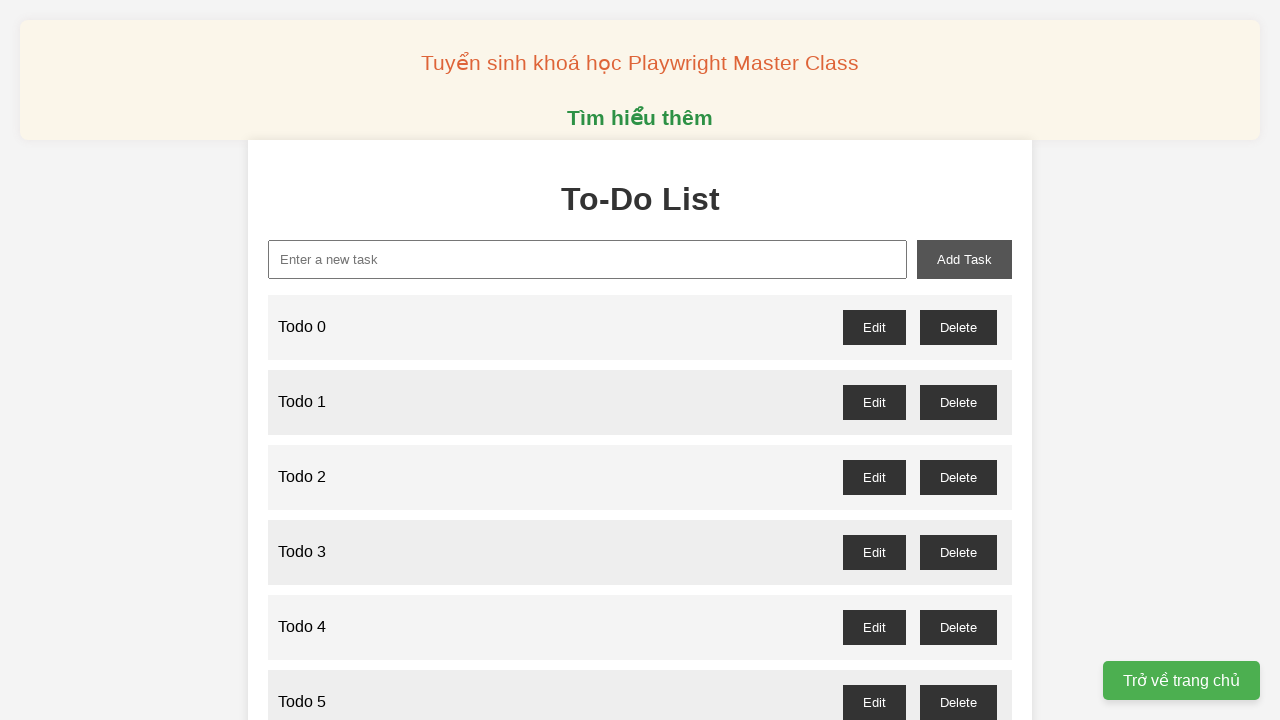

Filled new-task input with 'Todo 19' on xpath=//input[@id='new-task']
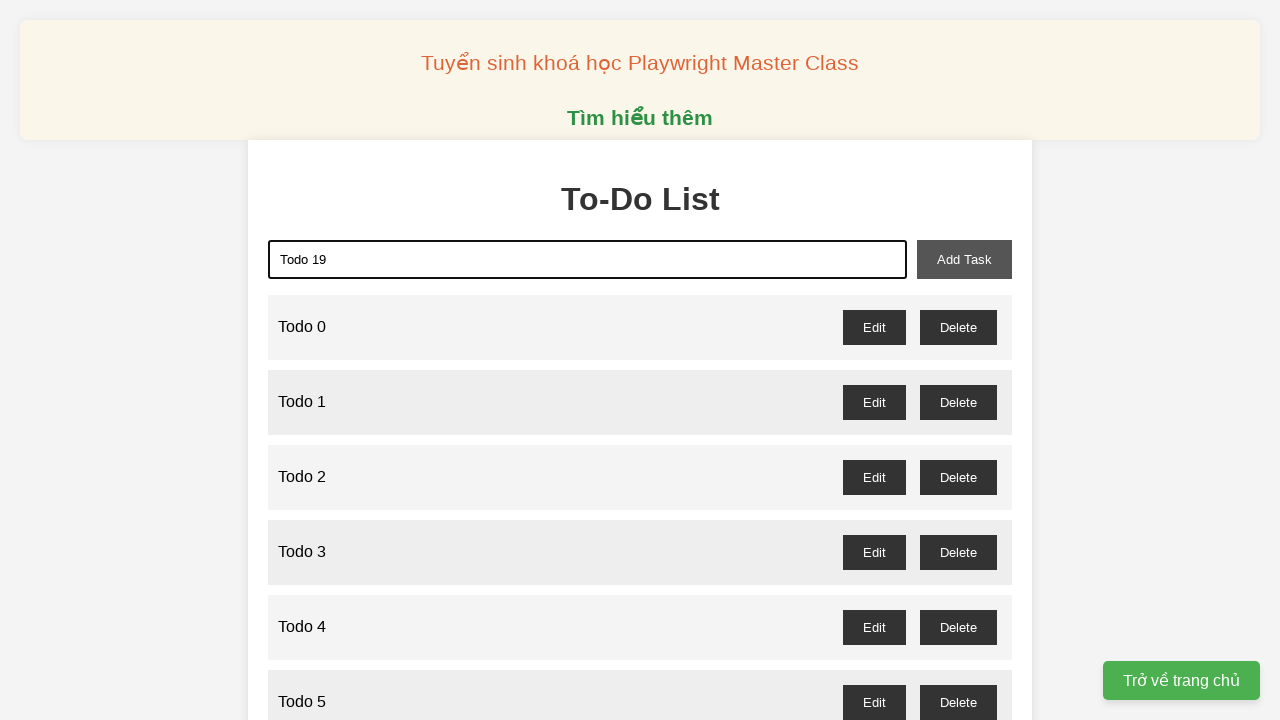

Clicked add-task button to add 'Todo 19' to the list at (964, 259) on xpath=//button[@id='add-task']
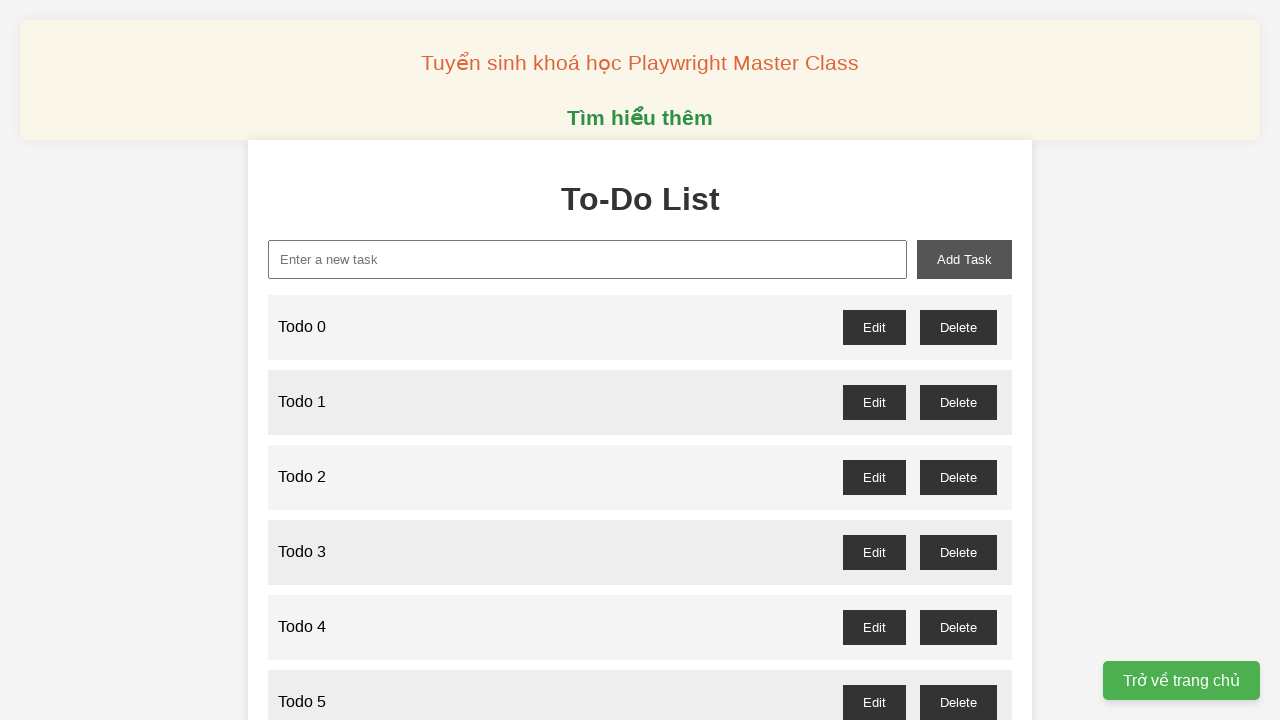

Filled new-task input with 'Todo 20' on xpath=//input[@id='new-task']
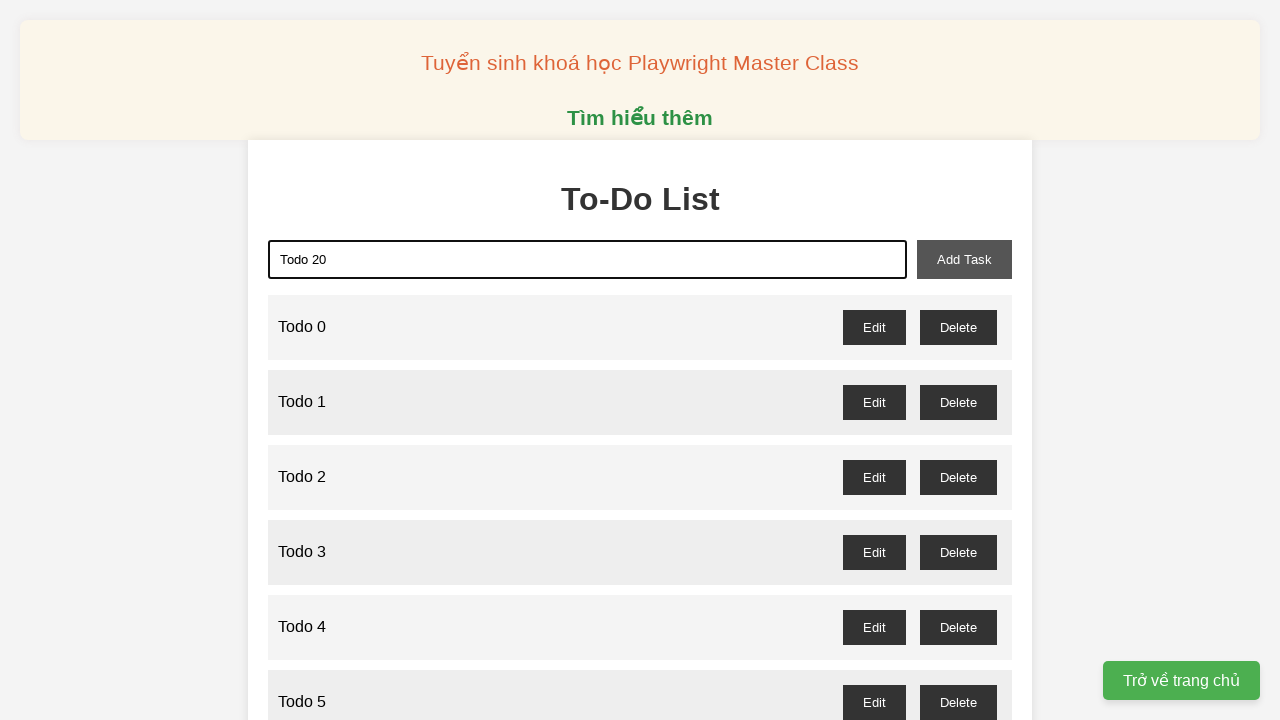

Clicked add-task button to add 'Todo 20' to the list at (964, 259) on xpath=//button[@id='add-task']
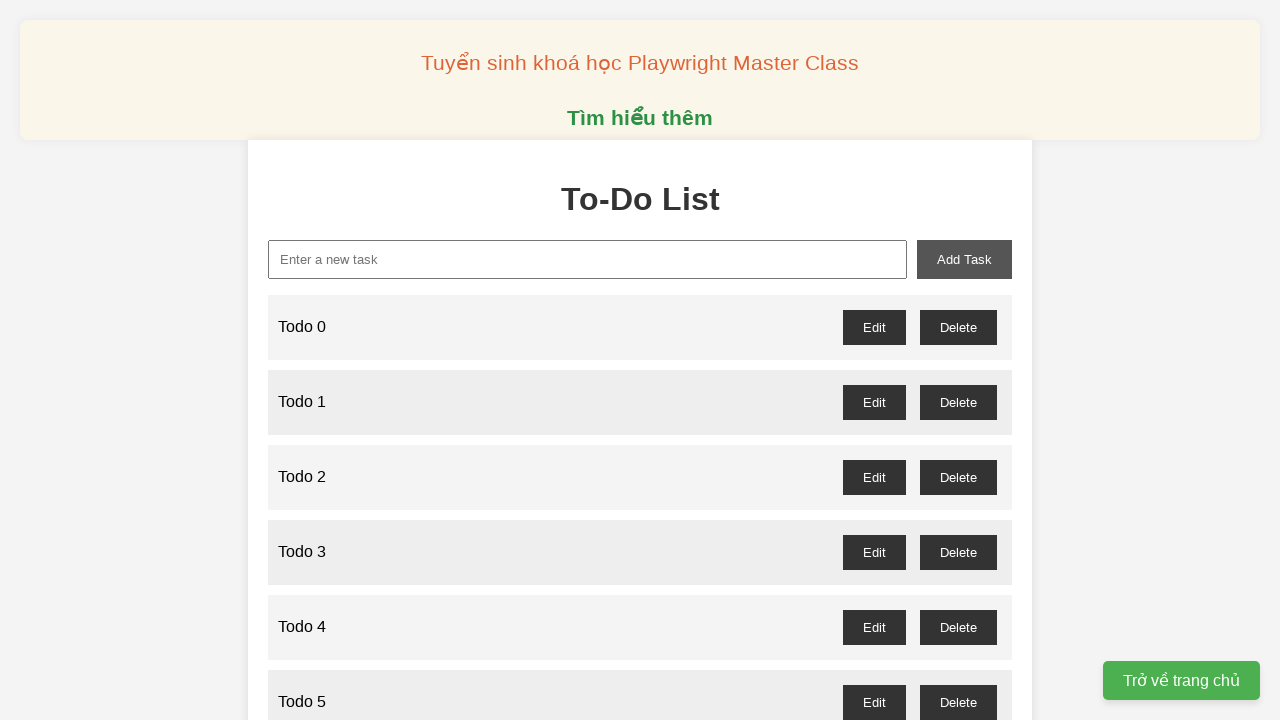

Filled new-task input with 'Todo 21' on xpath=//input[@id='new-task']
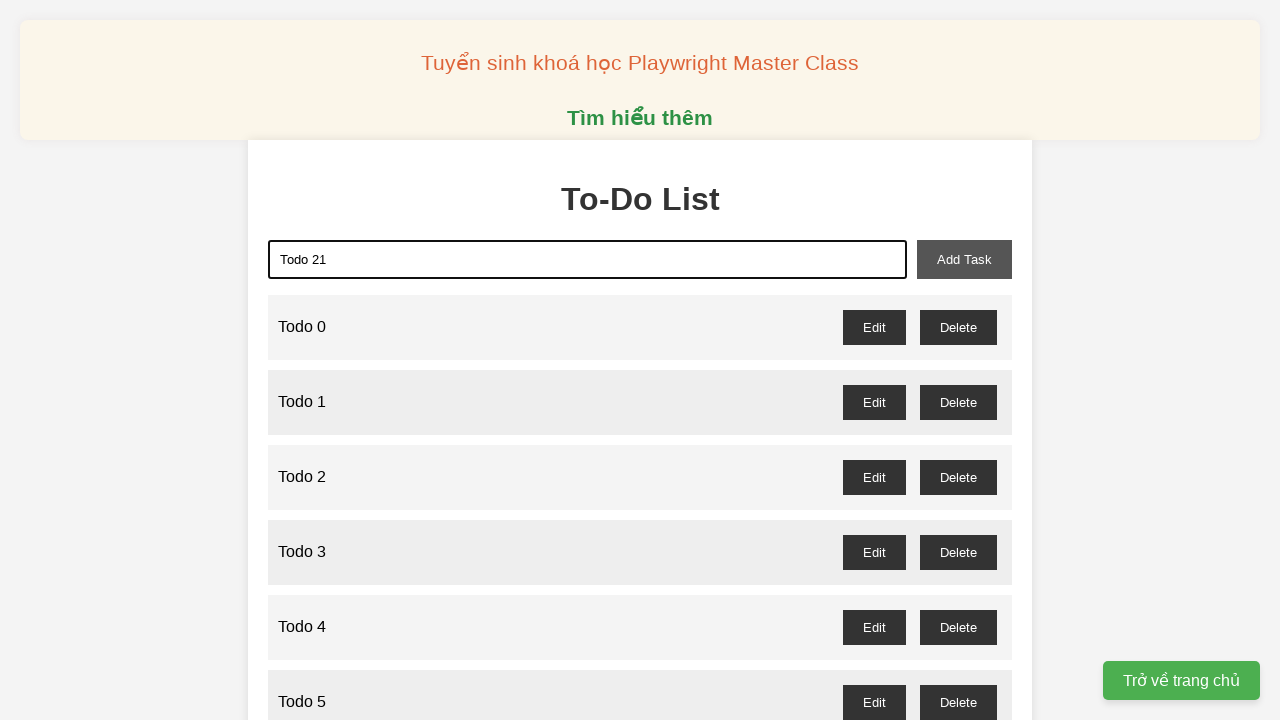

Clicked add-task button to add 'Todo 21' to the list at (964, 259) on xpath=//button[@id='add-task']
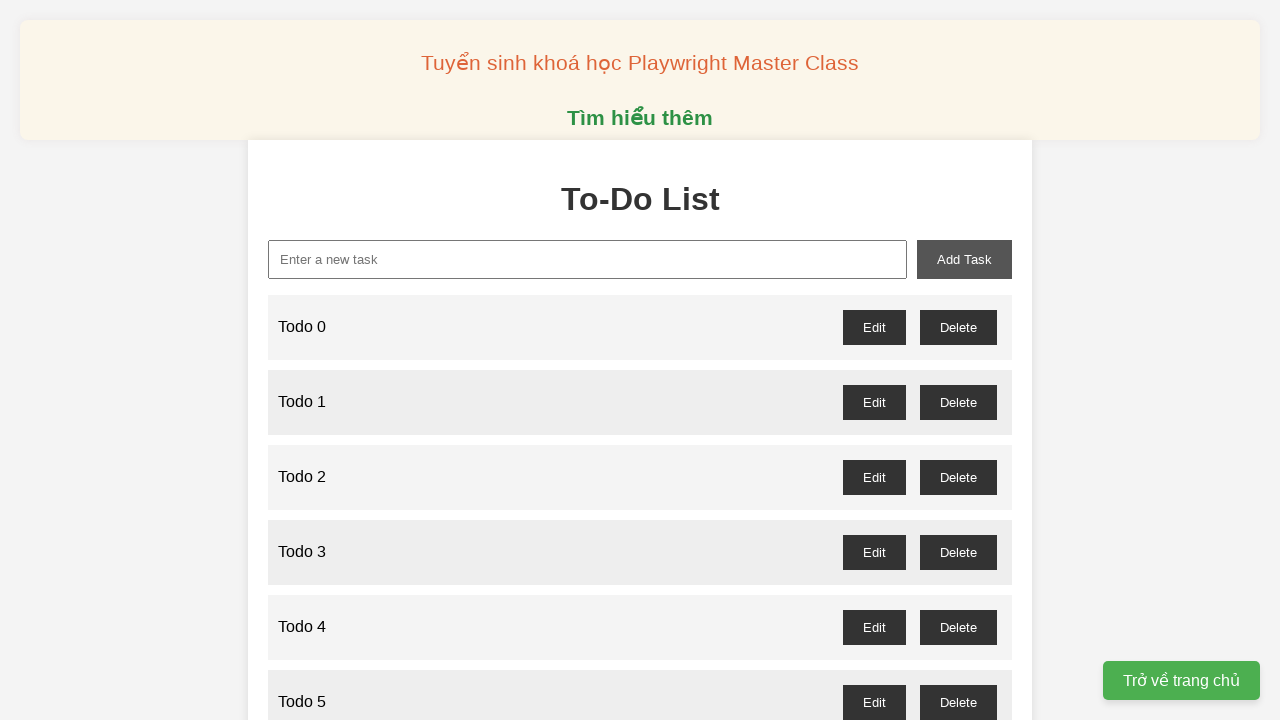

Filled new-task input with 'Todo 22' on xpath=//input[@id='new-task']
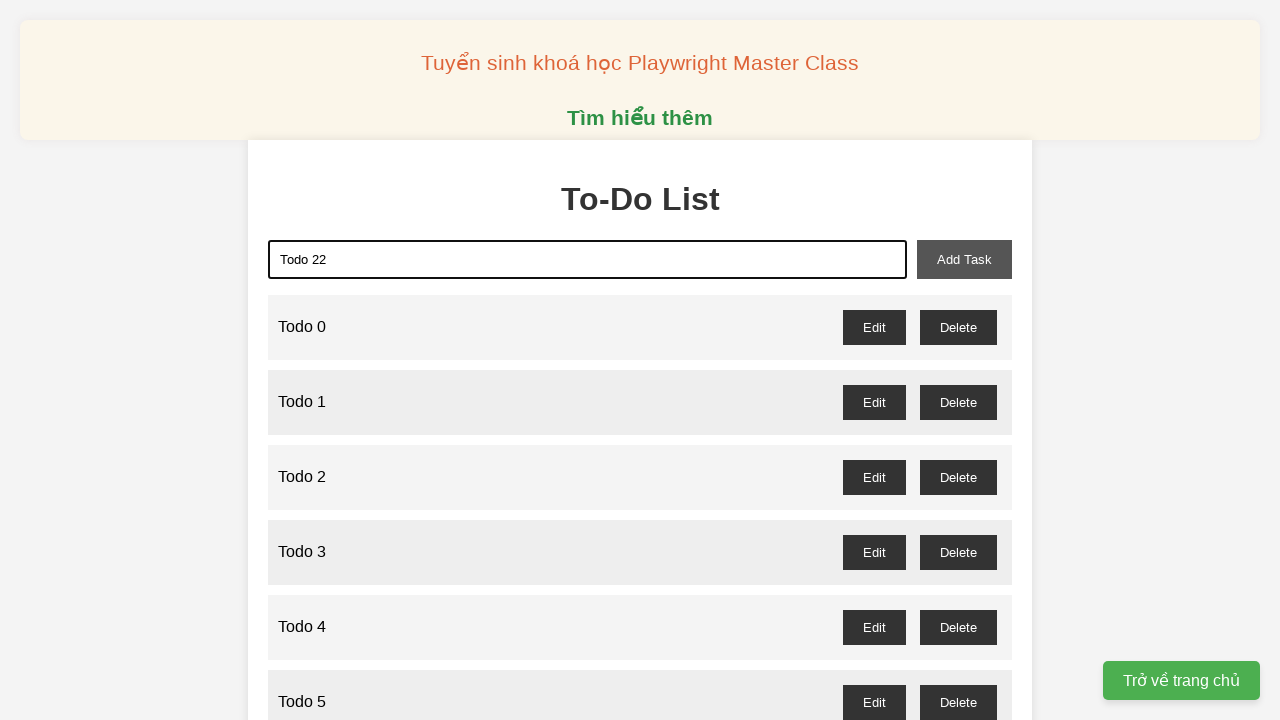

Clicked add-task button to add 'Todo 22' to the list at (964, 259) on xpath=//button[@id='add-task']
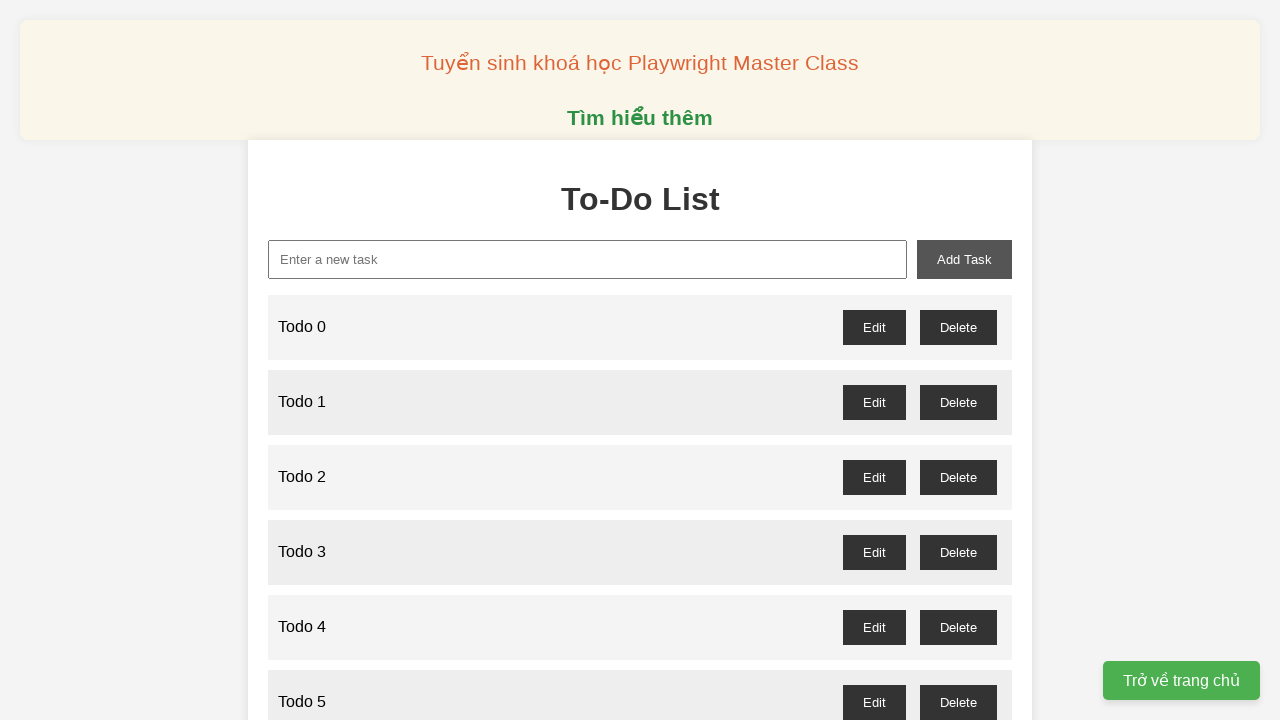

Filled new-task input with 'Todo 23' on xpath=//input[@id='new-task']
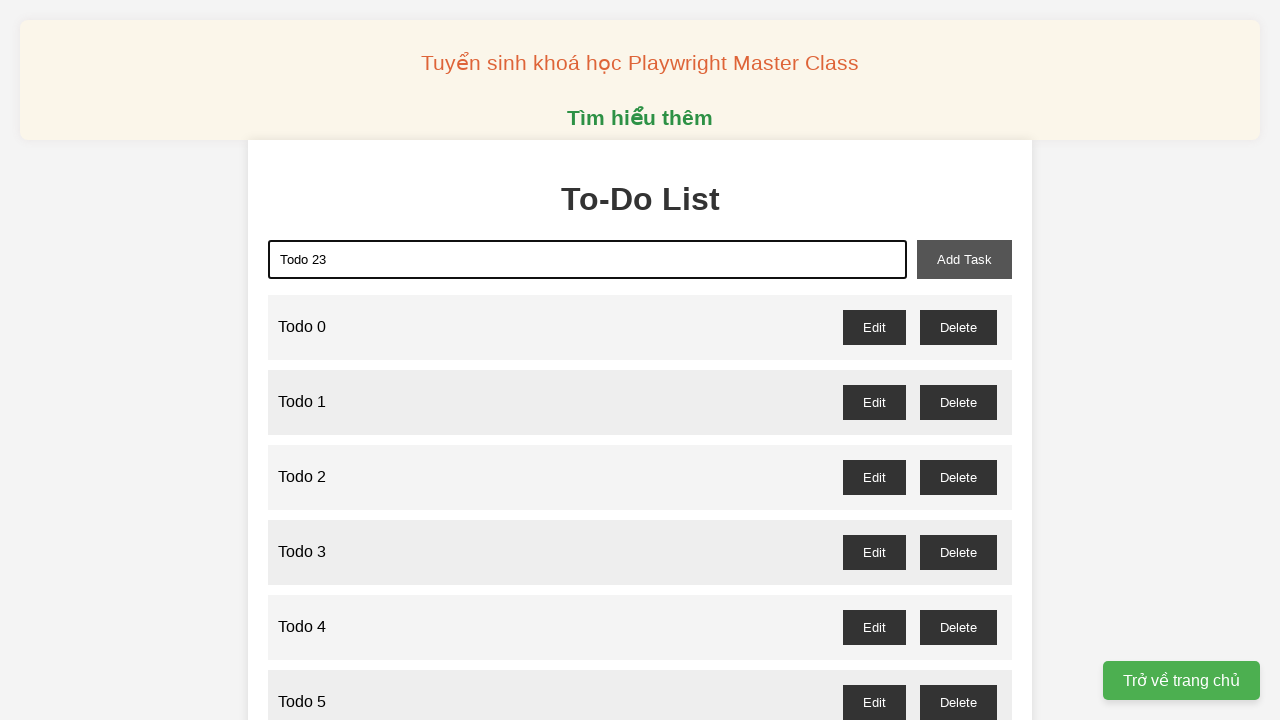

Clicked add-task button to add 'Todo 23' to the list at (964, 259) on xpath=//button[@id='add-task']
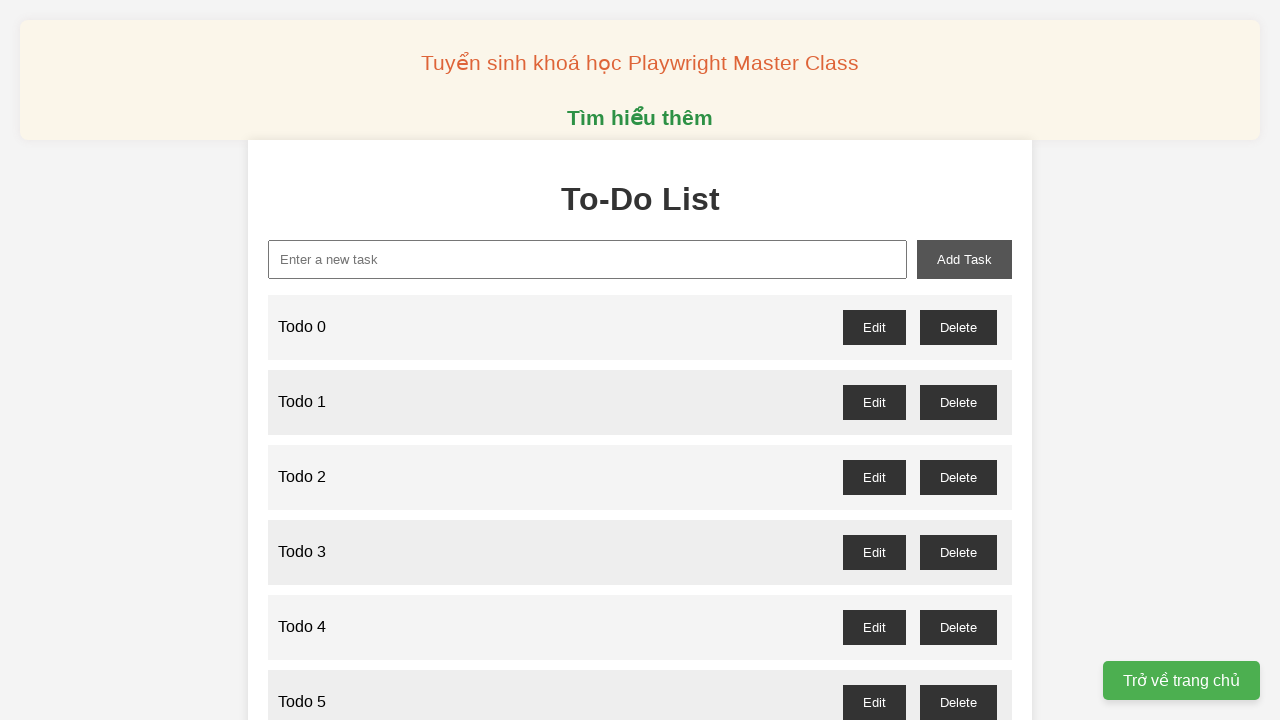

Filled new-task input with 'Todo 24' on xpath=//input[@id='new-task']
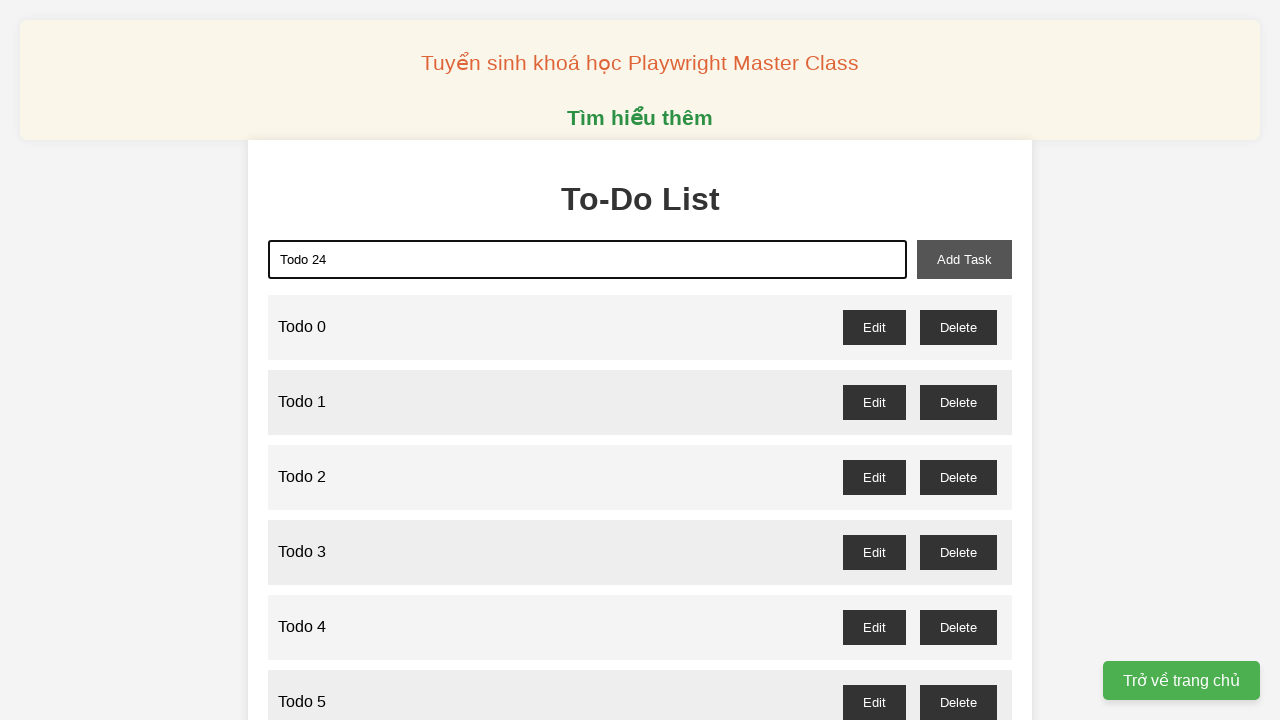

Clicked add-task button to add 'Todo 24' to the list at (964, 259) on xpath=//button[@id='add-task']
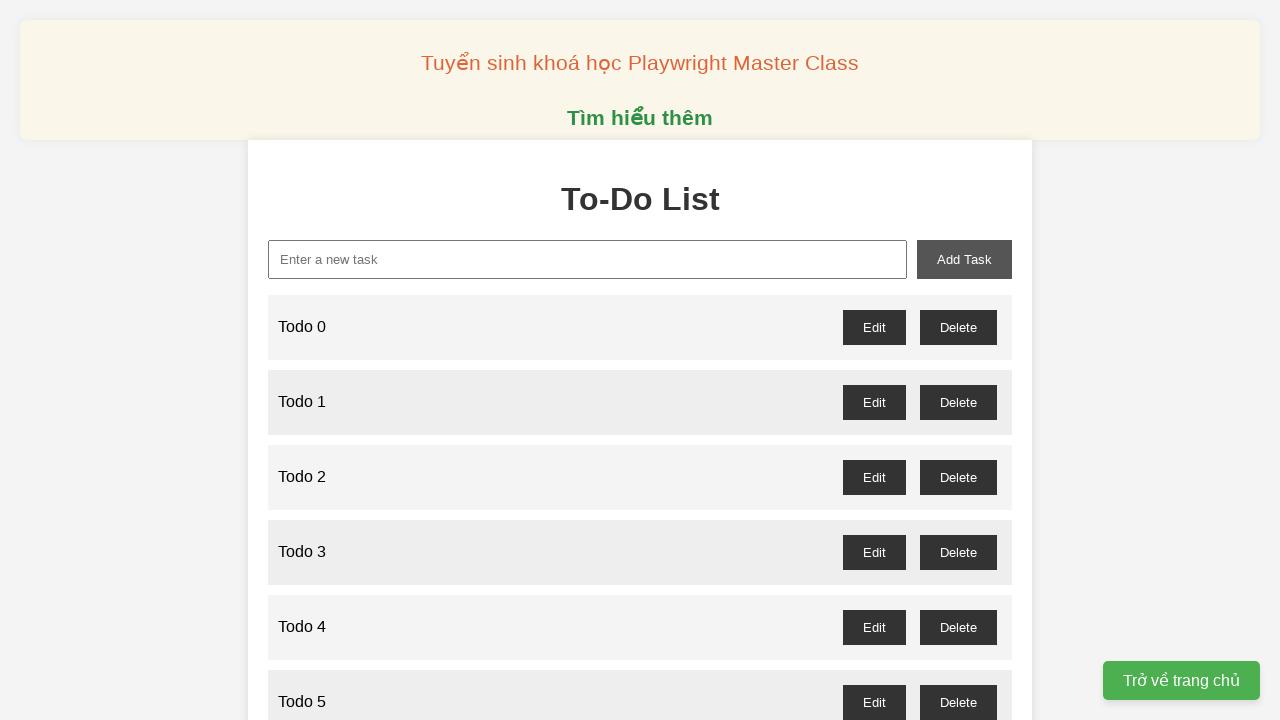

Filled new-task input with 'Todo 25' on xpath=//input[@id='new-task']
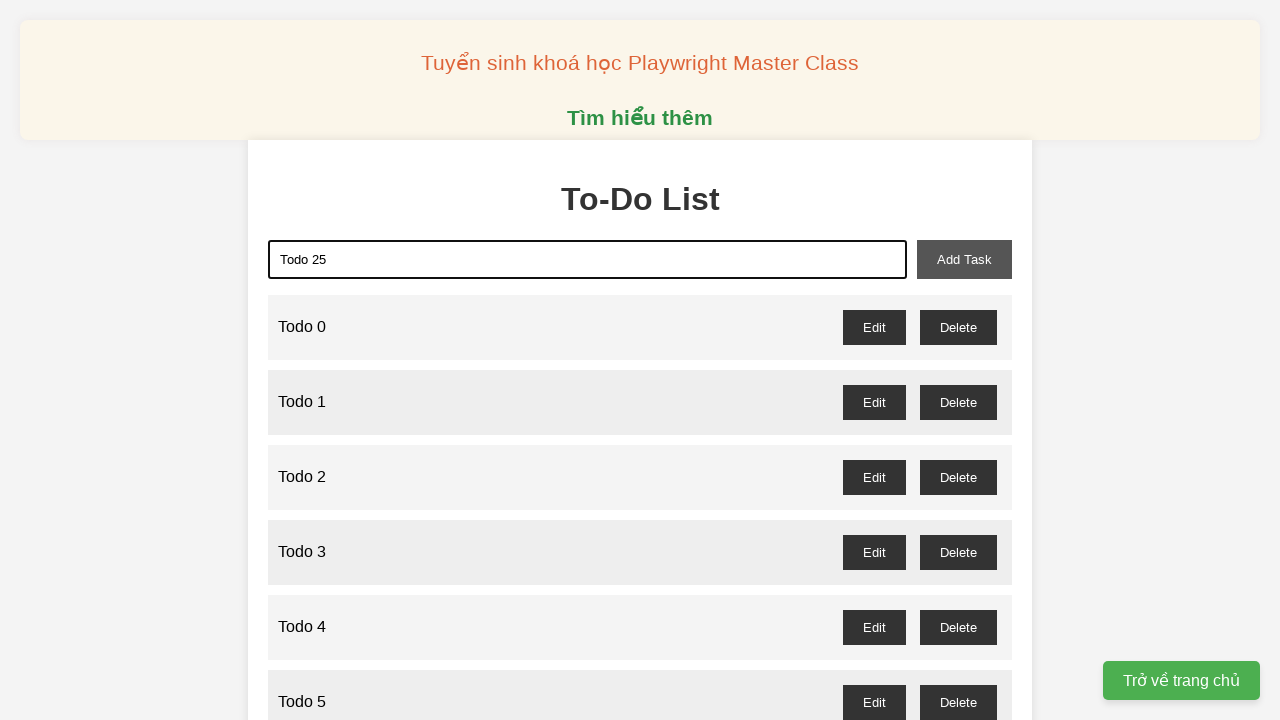

Clicked add-task button to add 'Todo 25' to the list at (964, 259) on xpath=//button[@id='add-task']
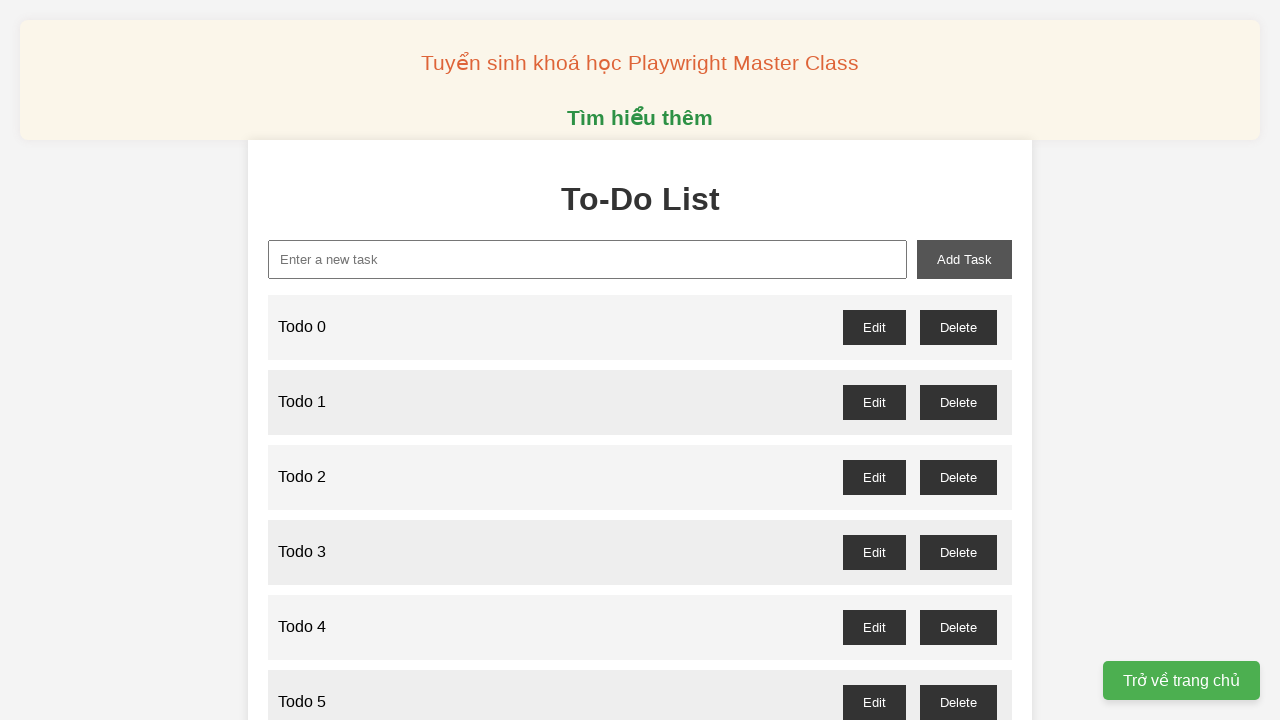

Filled new-task input with 'Todo 26' on xpath=//input[@id='new-task']
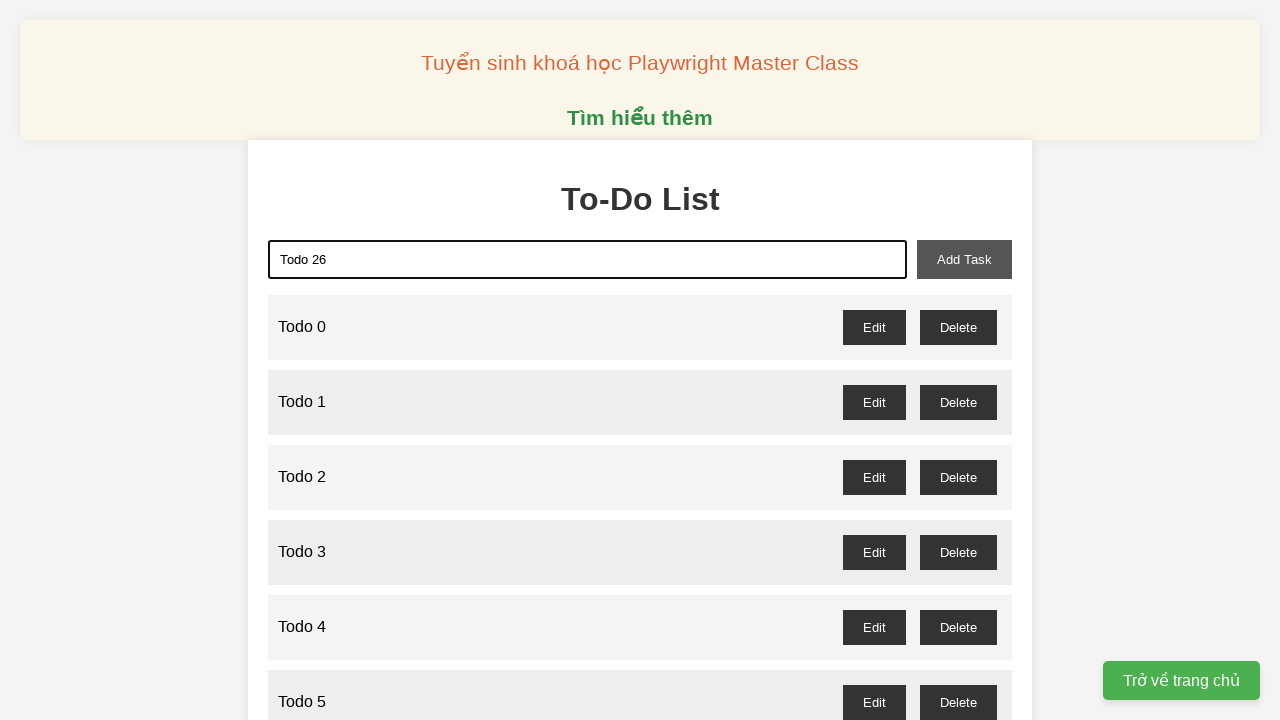

Clicked add-task button to add 'Todo 26' to the list at (964, 259) on xpath=//button[@id='add-task']
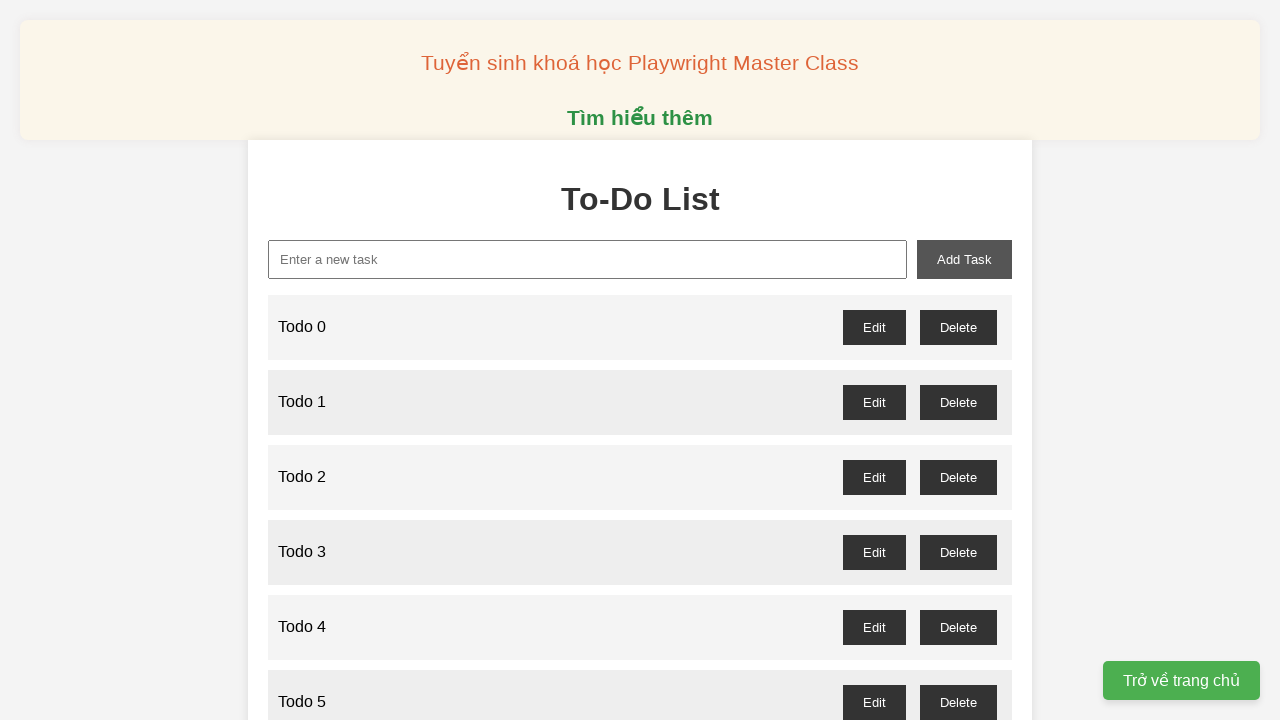

Filled new-task input with 'Todo 27' on xpath=//input[@id='new-task']
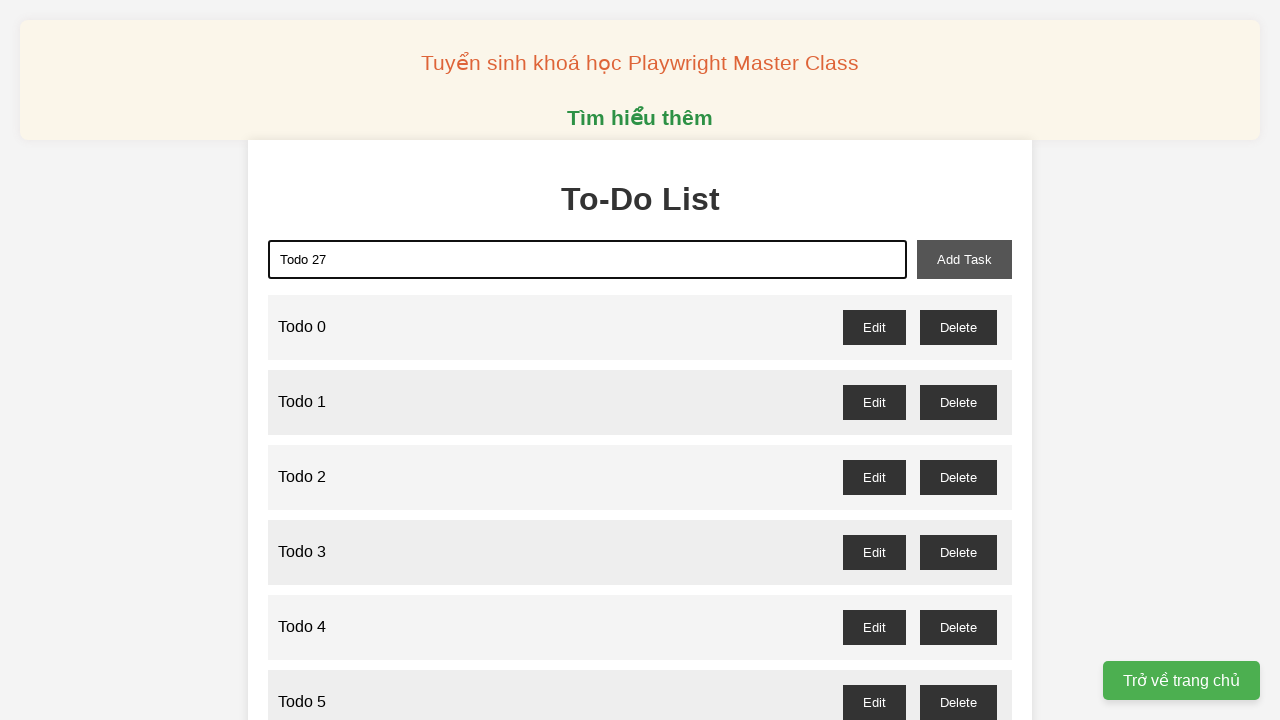

Clicked add-task button to add 'Todo 27' to the list at (964, 259) on xpath=//button[@id='add-task']
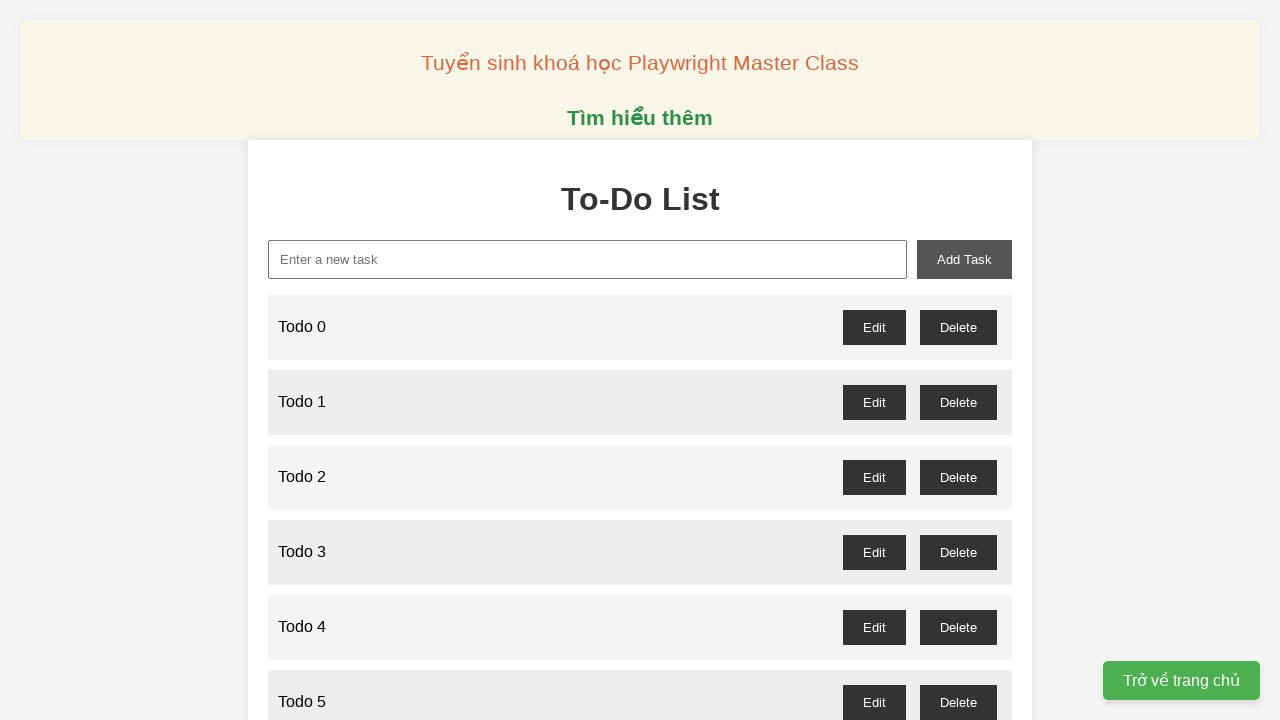

Filled new-task input with 'Todo 28' on xpath=//input[@id='new-task']
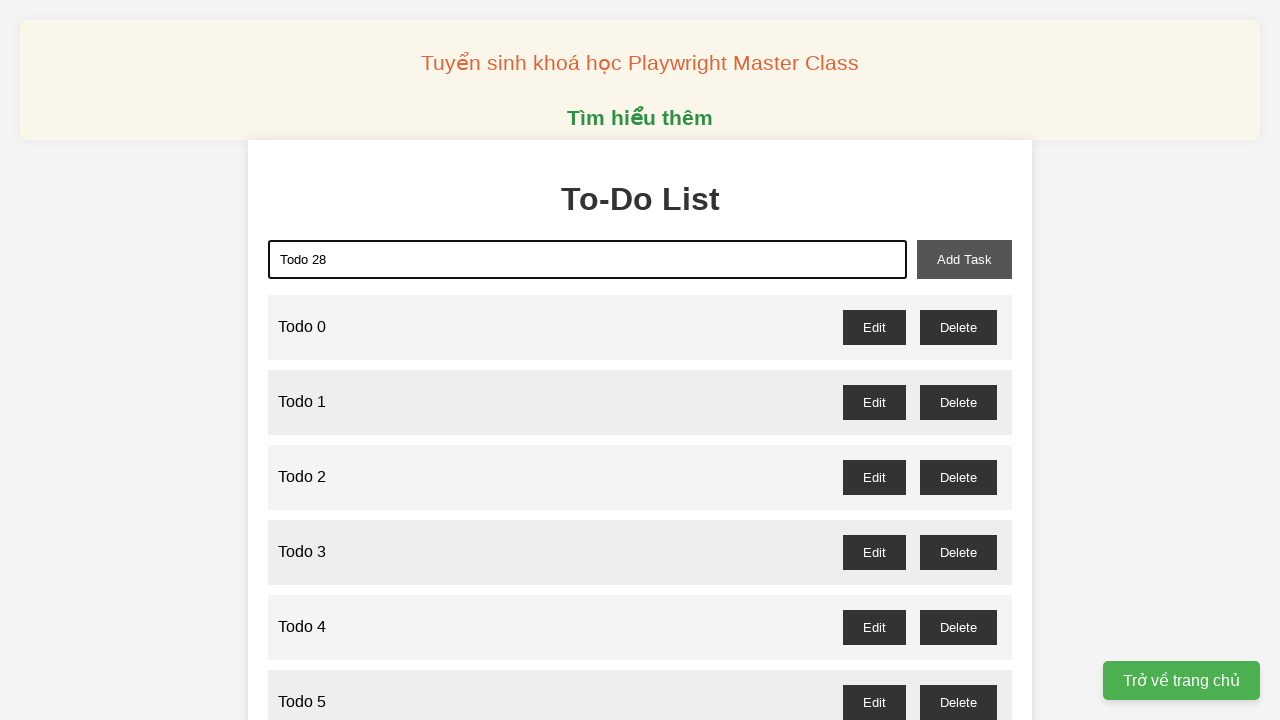

Clicked add-task button to add 'Todo 28' to the list at (964, 259) on xpath=//button[@id='add-task']
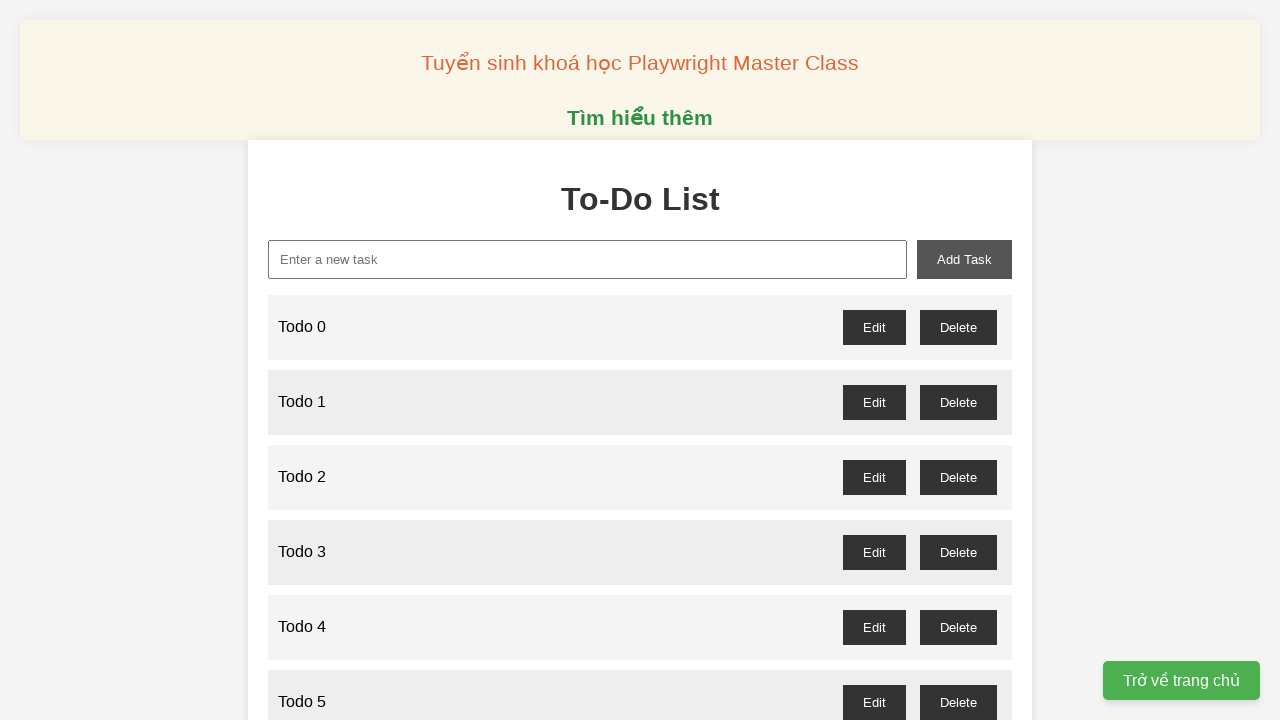

Filled new-task input with 'Todo 29' on xpath=//input[@id='new-task']
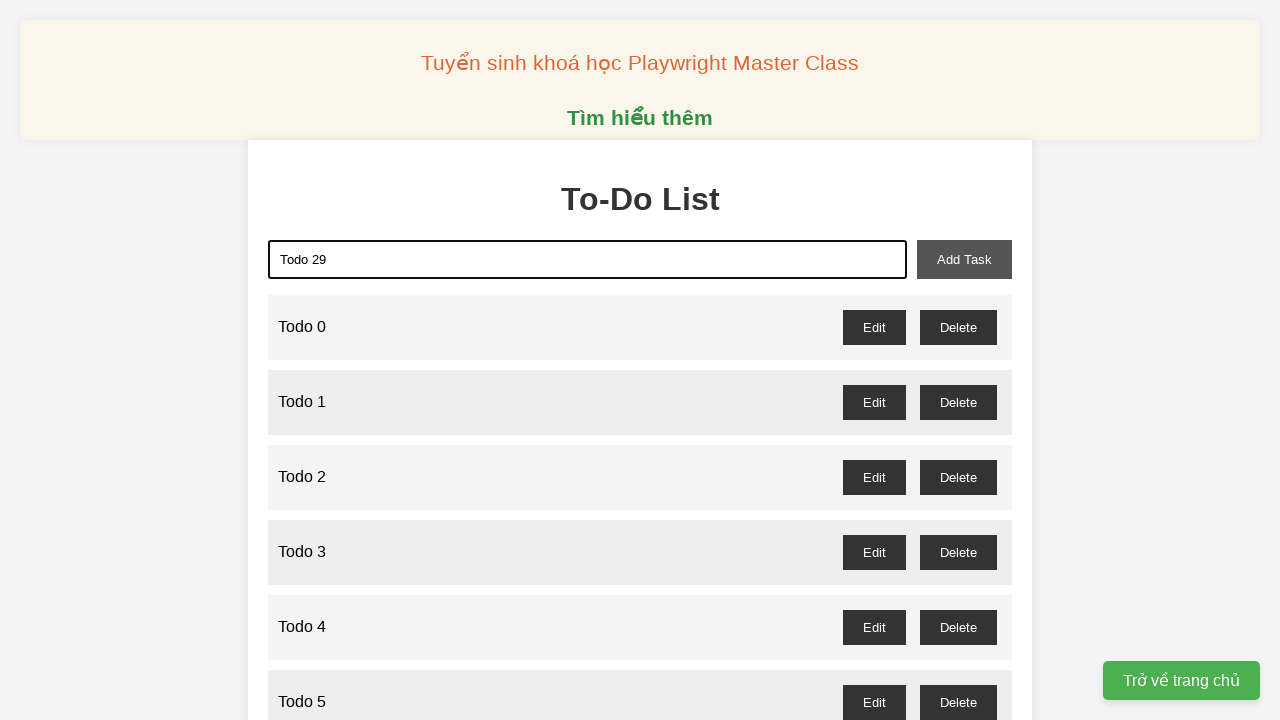

Clicked add-task button to add 'Todo 29' to the list at (964, 259) on xpath=//button[@id='add-task']
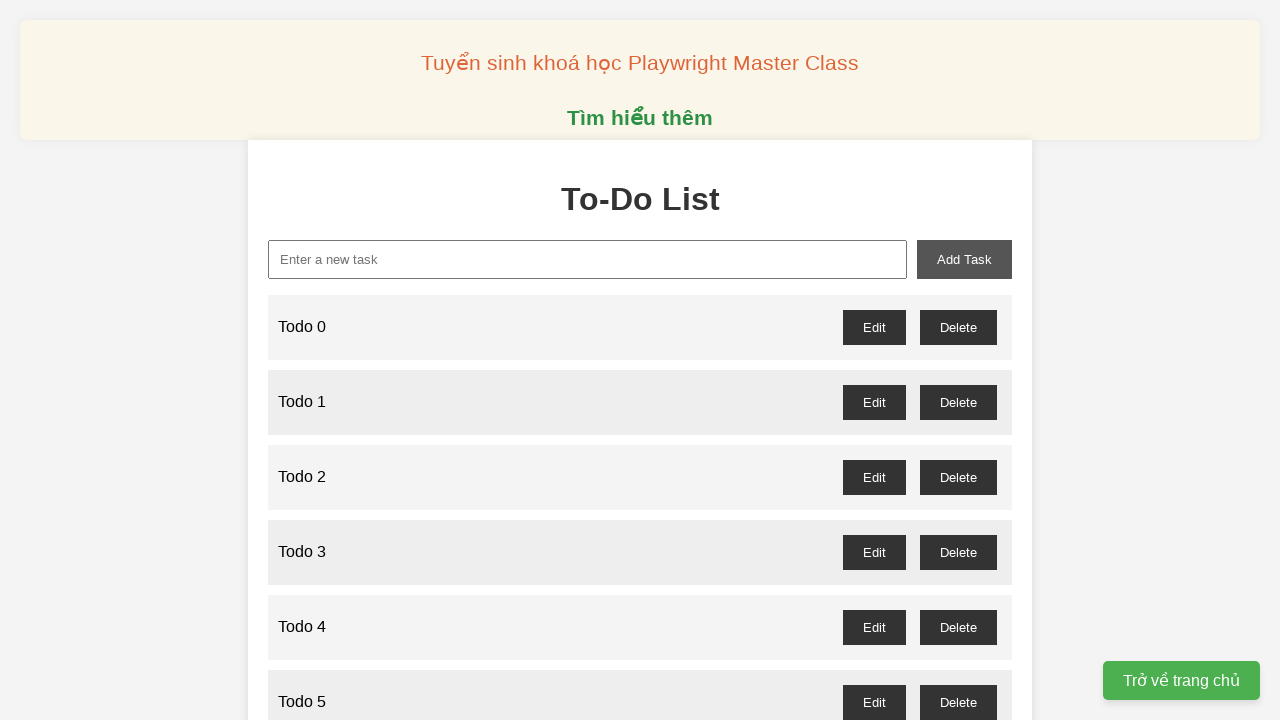

Filled new-task input with 'Todo 30' on xpath=//input[@id='new-task']
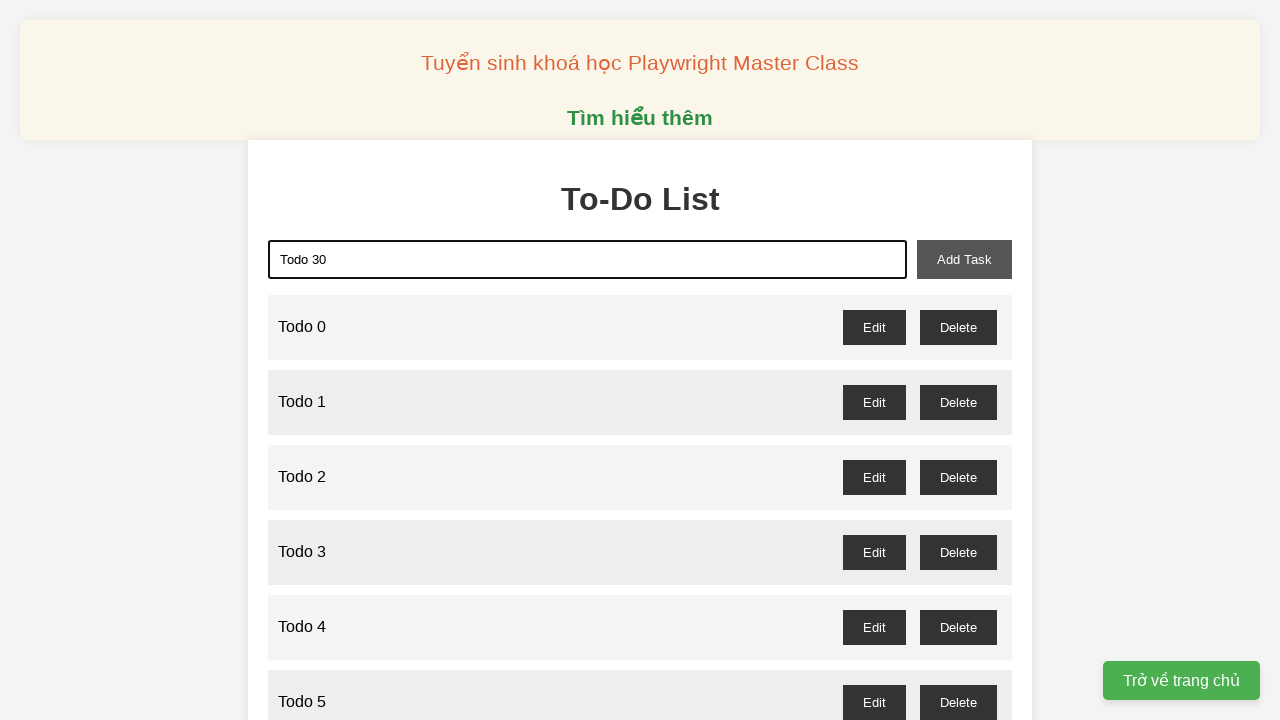

Clicked add-task button to add 'Todo 30' to the list at (964, 259) on xpath=//button[@id='add-task']
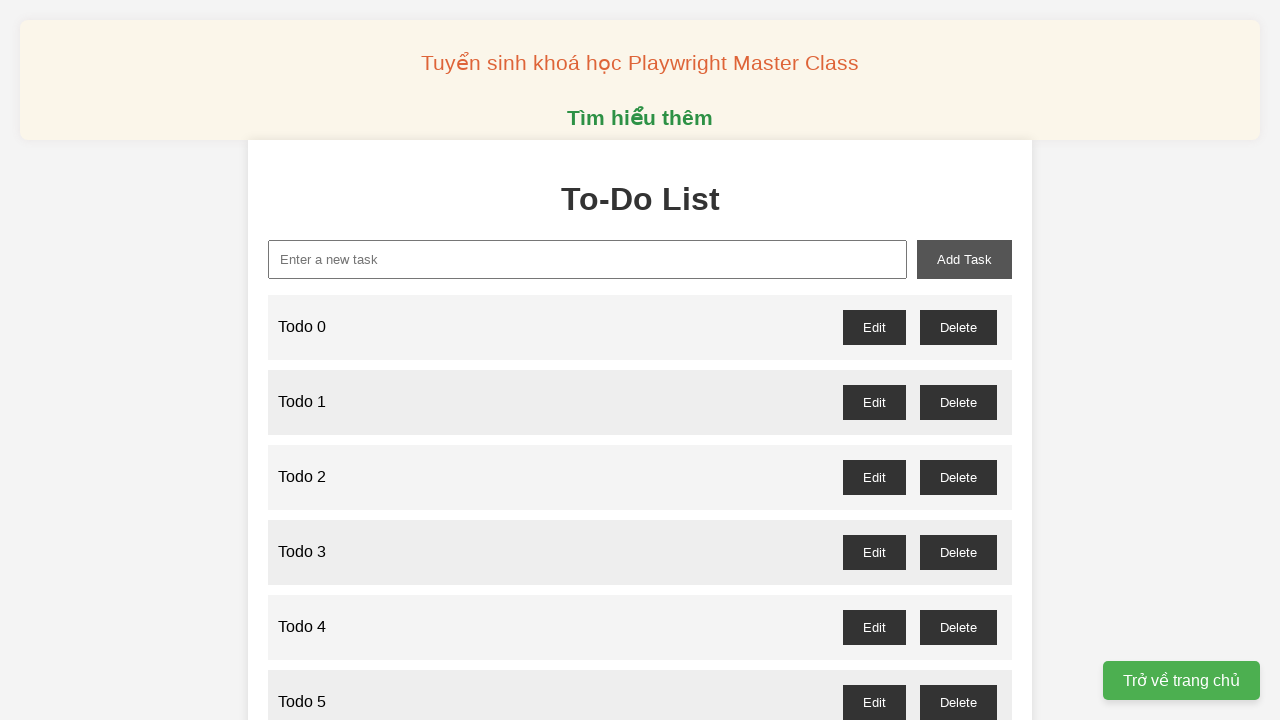

Filled new-task input with 'Todo 31' on xpath=//input[@id='new-task']
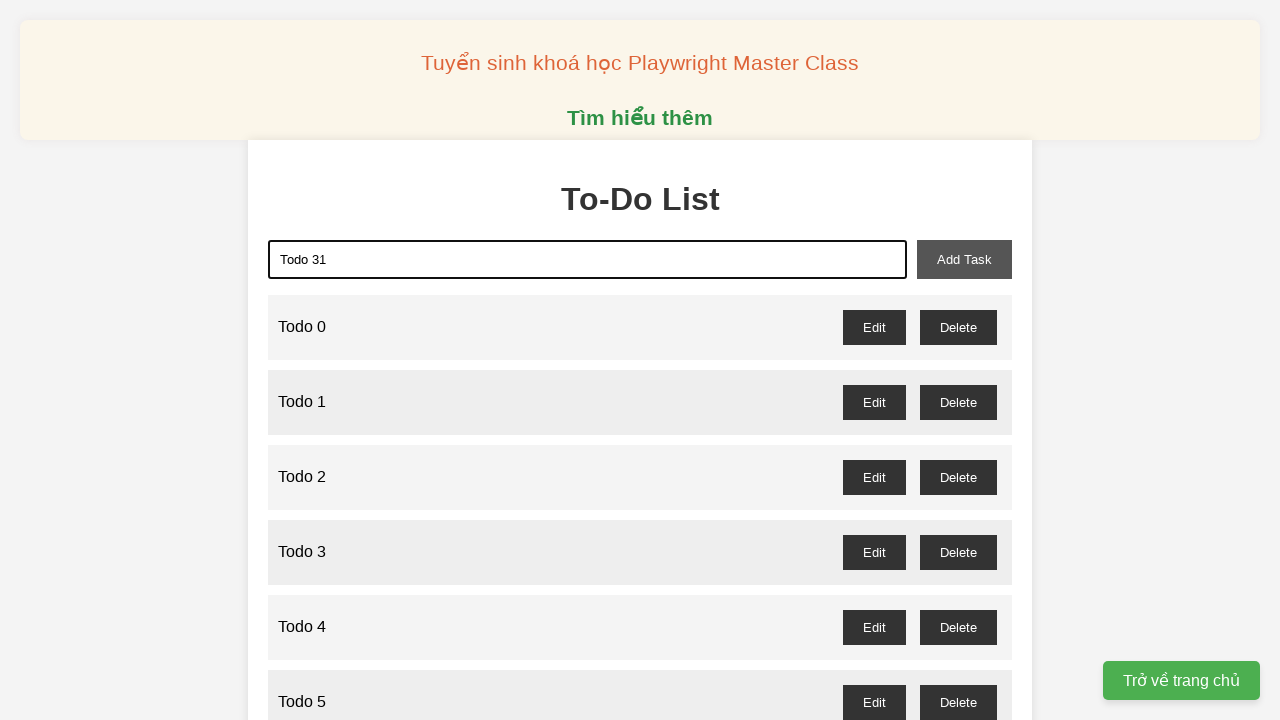

Clicked add-task button to add 'Todo 31' to the list at (964, 259) on xpath=//button[@id='add-task']
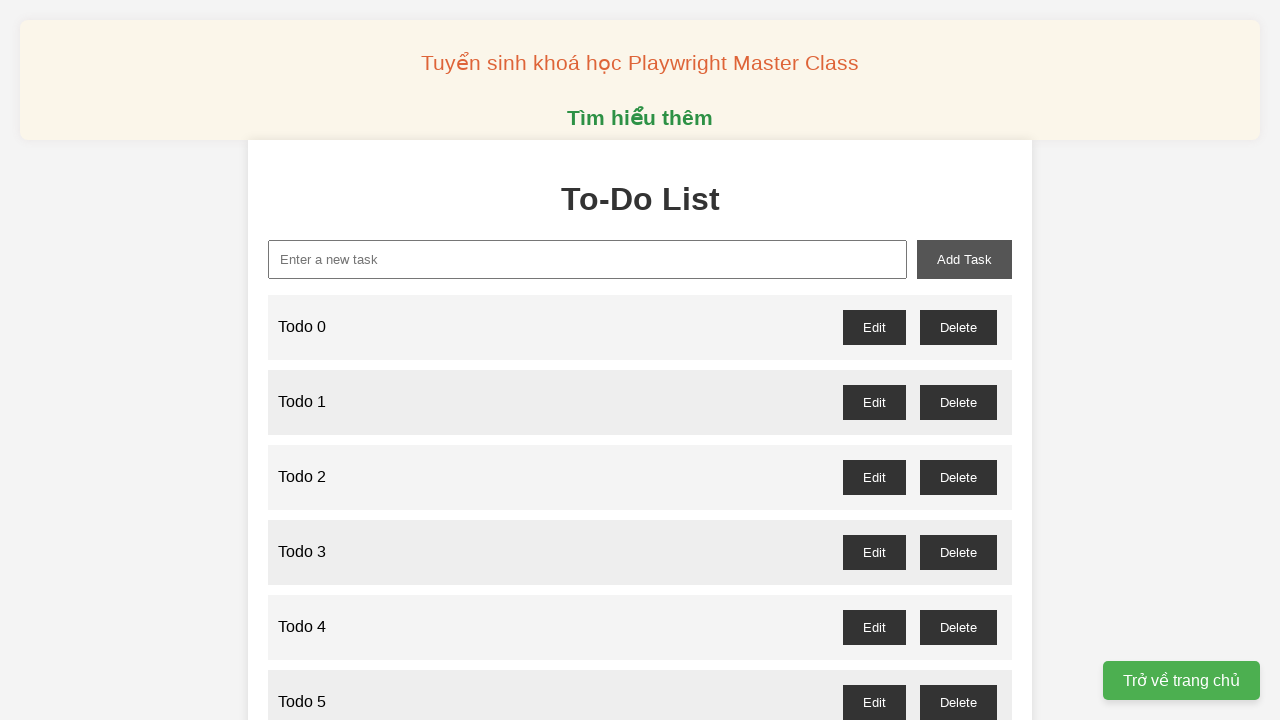

Filled new-task input with 'Todo 32' on xpath=//input[@id='new-task']
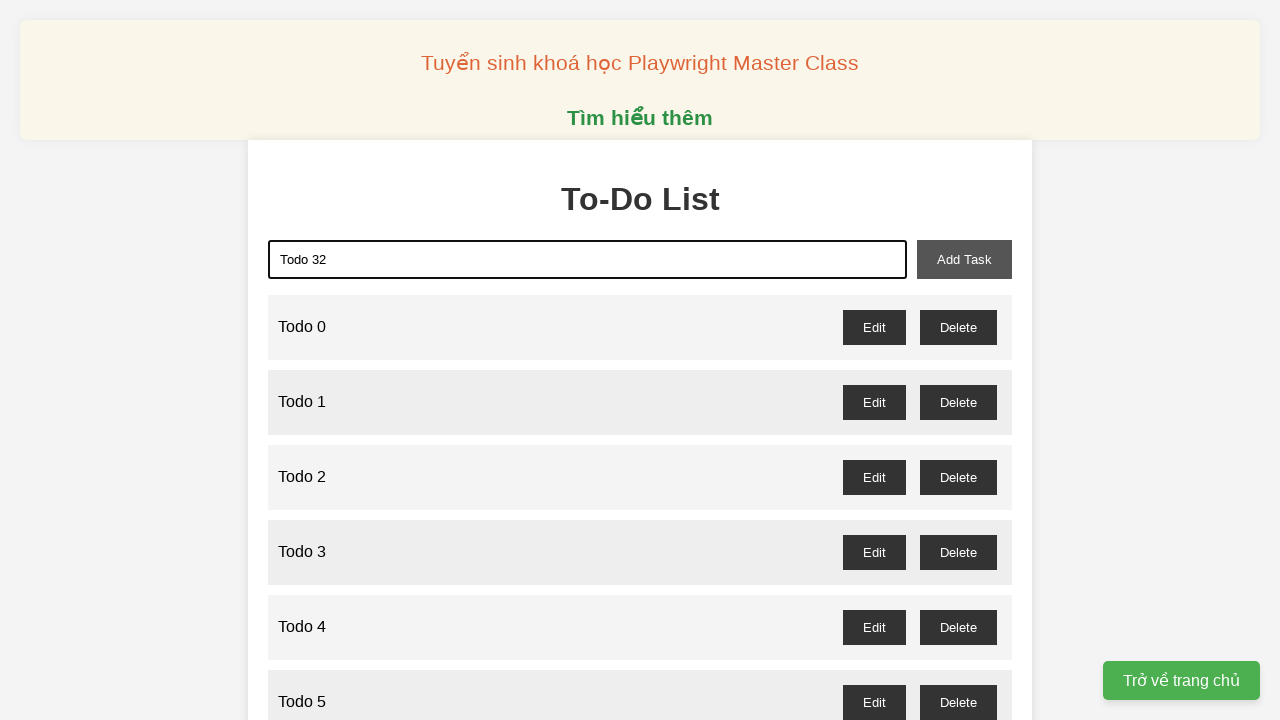

Clicked add-task button to add 'Todo 32' to the list at (964, 259) on xpath=//button[@id='add-task']
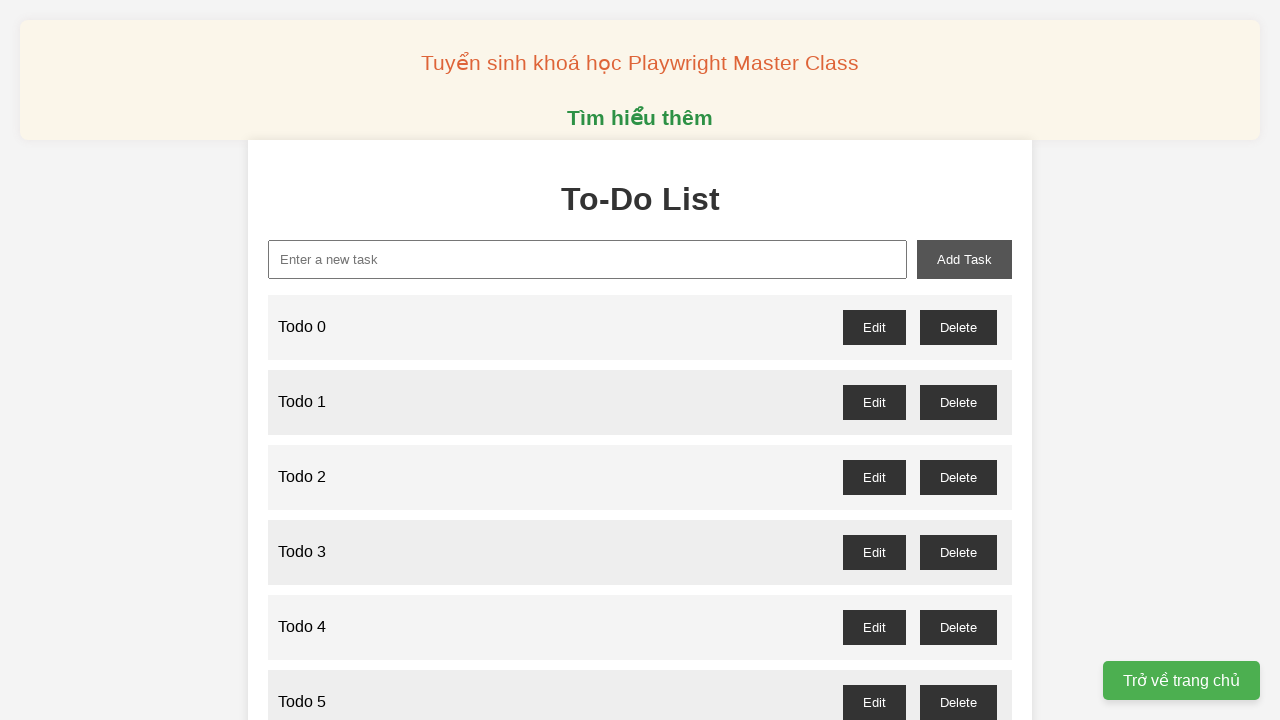

Filled new-task input with 'Todo 33' on xpath=//input[@id='new-task']
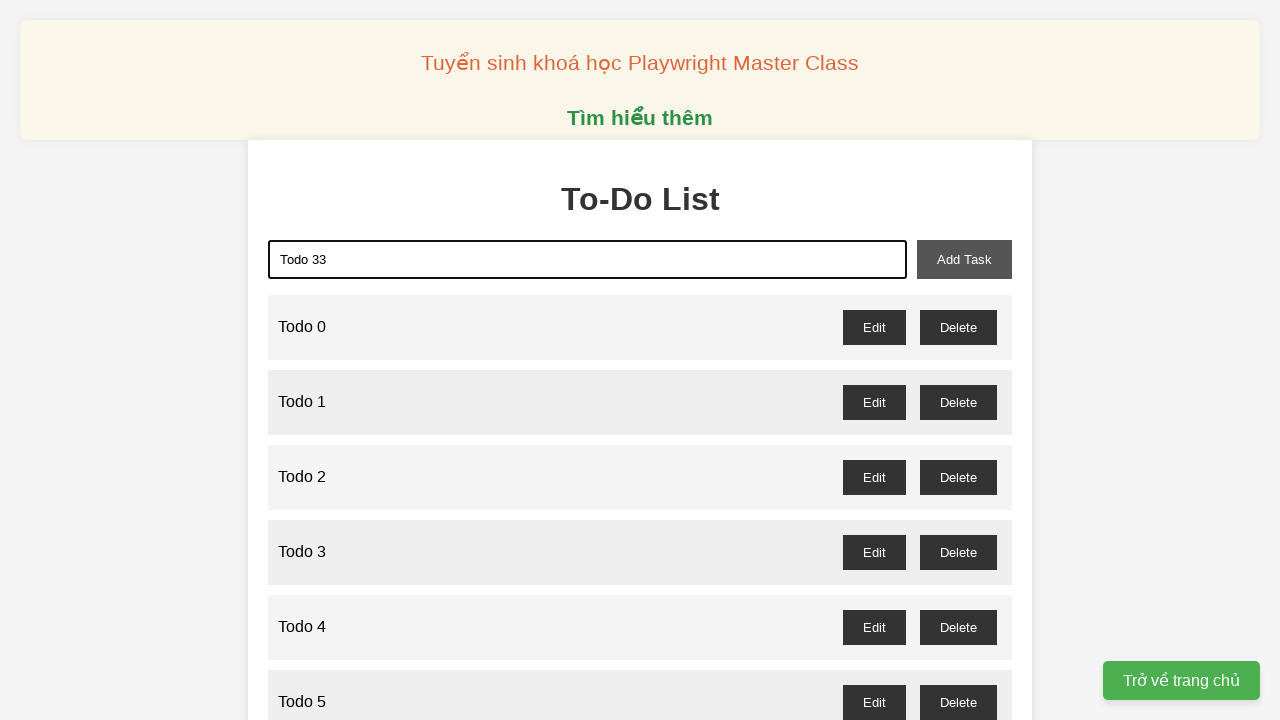

Clicked add-task button to add 'Todo 33' to the list at (964, 259) on xpath=//button[@id='add-task']
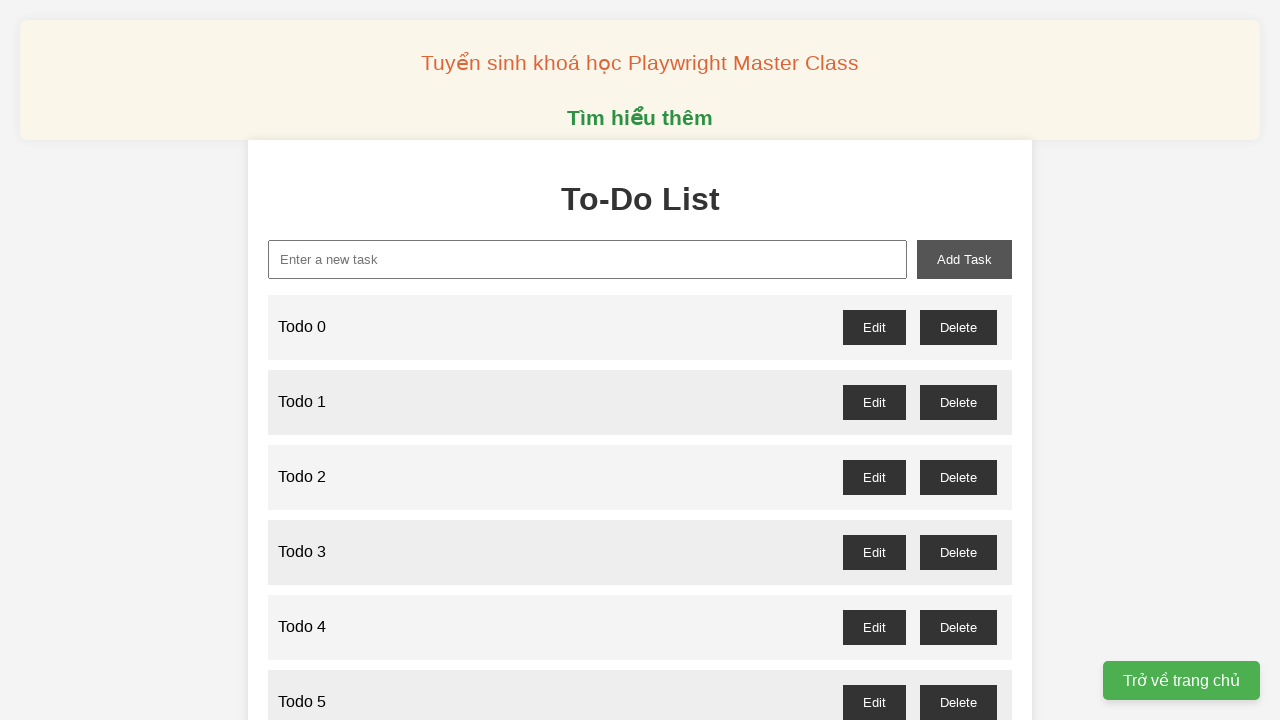

Filled new-task input with 'Todo 34' on xpath=//input[@id='new-task']
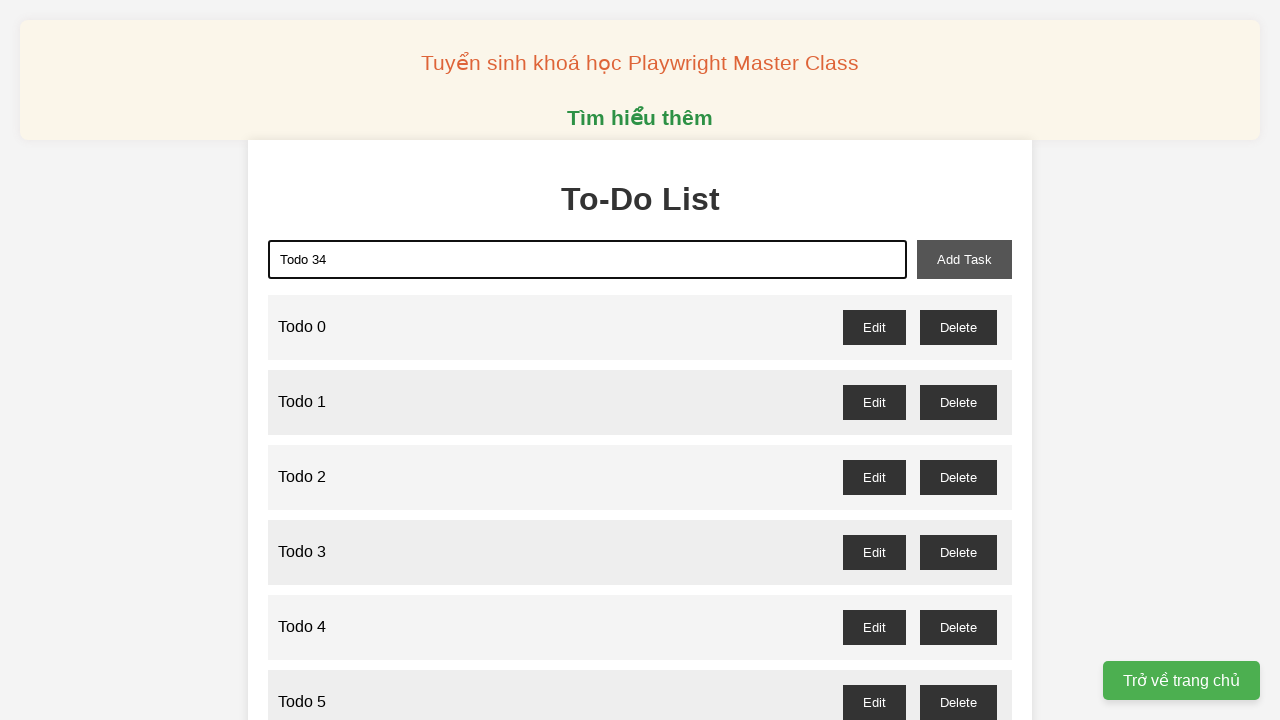

Clicked add-task button to add 'Todo 34' to the list at (964, 259) on xpath=//button[@id='add-task']
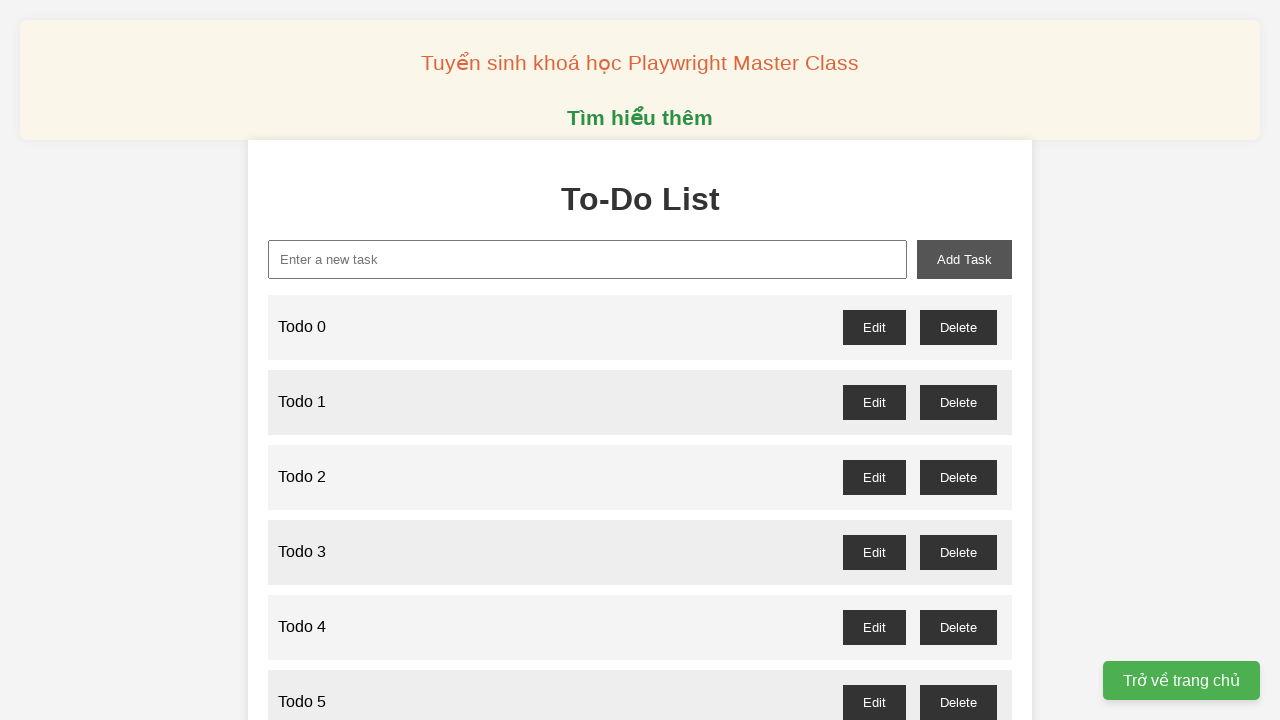

Filled new-task input with 'Todo 35' on xpath=//input[@id='new-task']
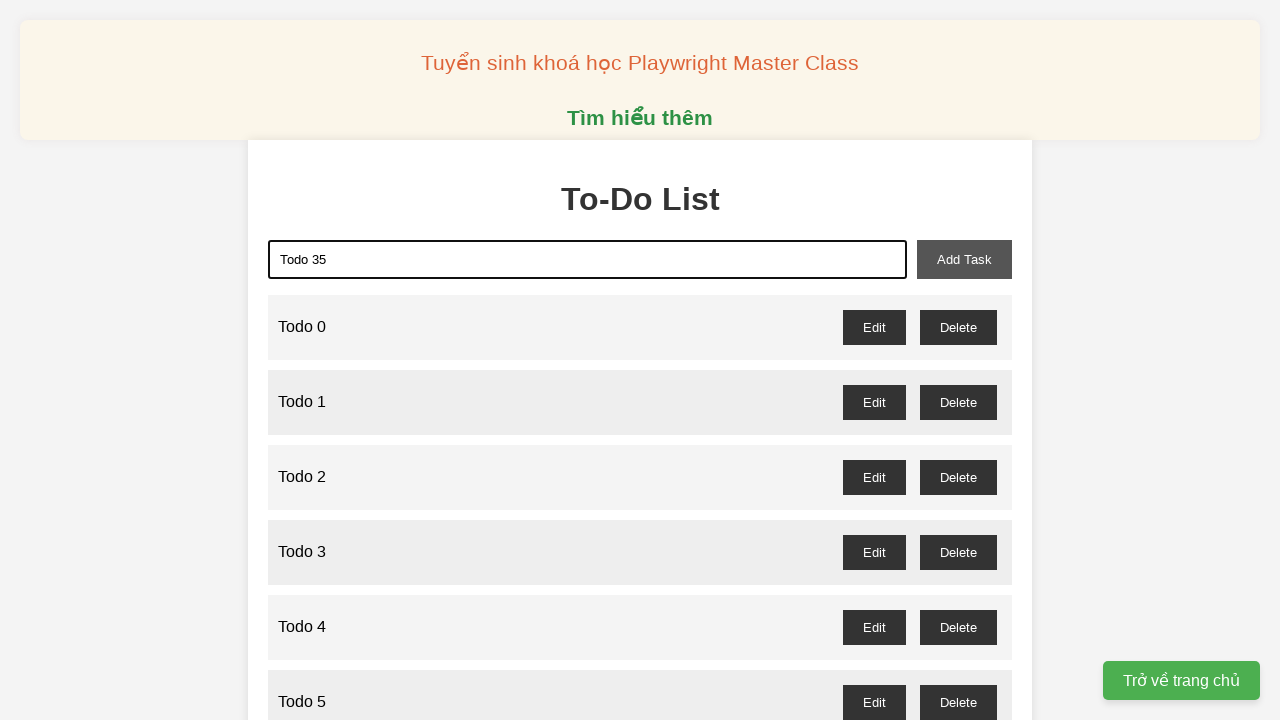

Clicked add-task button to add 'Todo 35' to the list at (964, 259) on xpath=//button[@id='add-task']
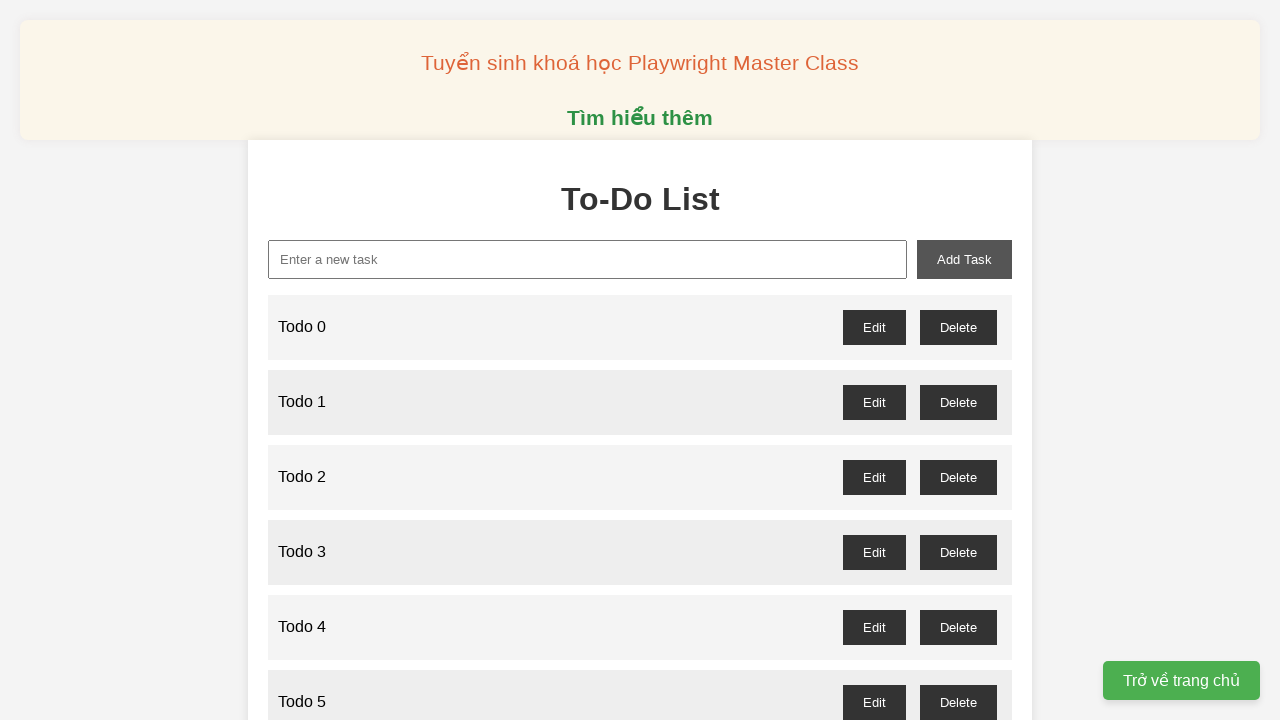

Filled new-task input with 'Todo 36' on xpath=//input[@id='new-task']
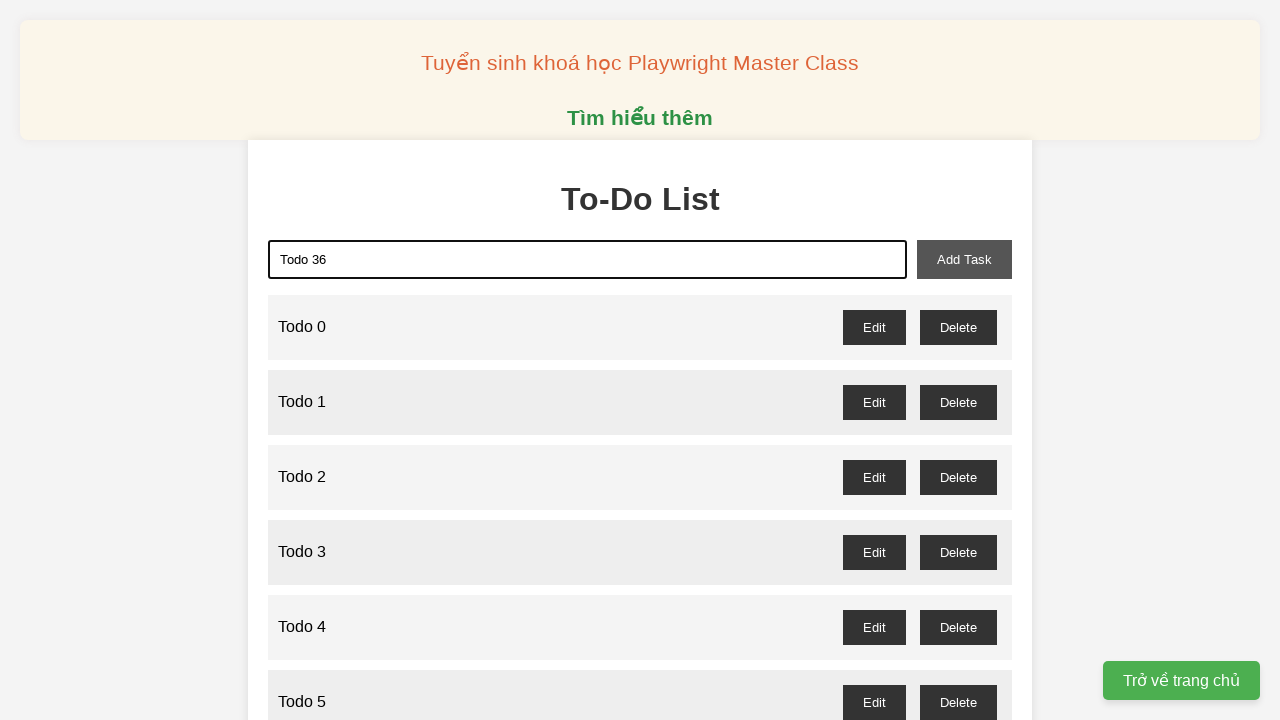

Clicked add-task button to add 'Todo 36' to the list at (964, 259) on xpath=//button[@id='add-task']
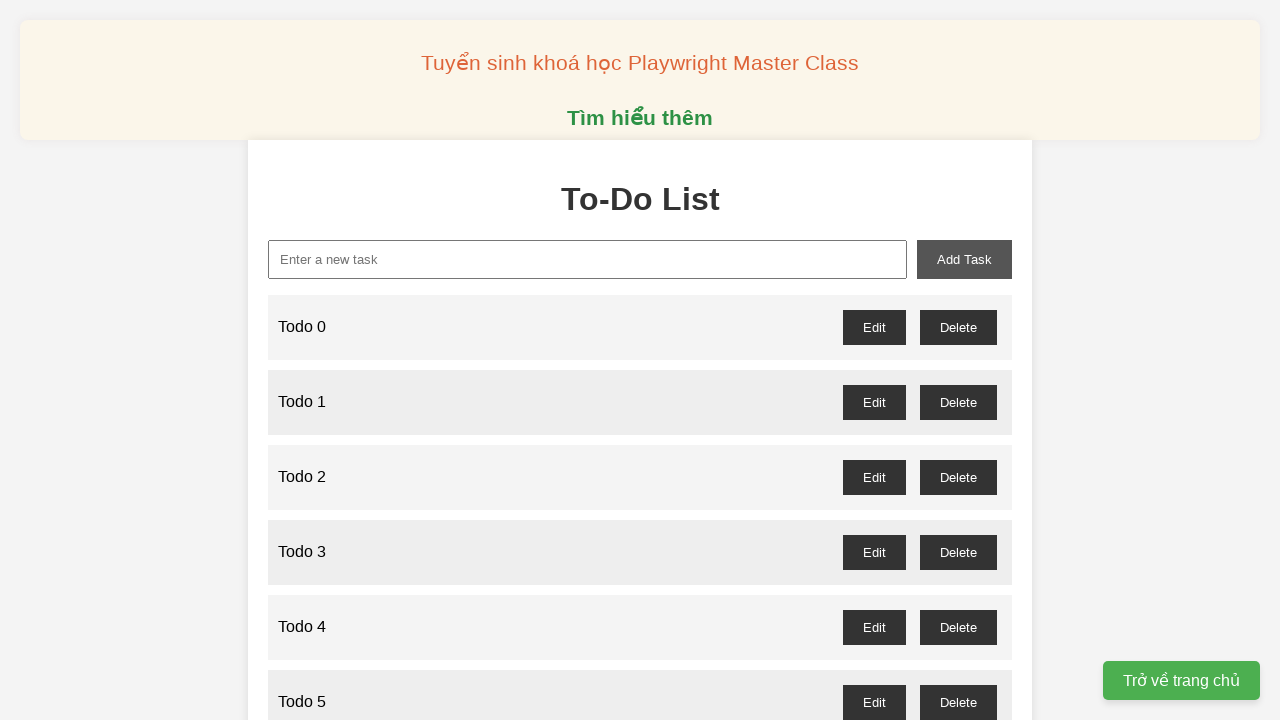

Filled new-task input with 'Todo 37' on xpath=//input[@id='new-task']
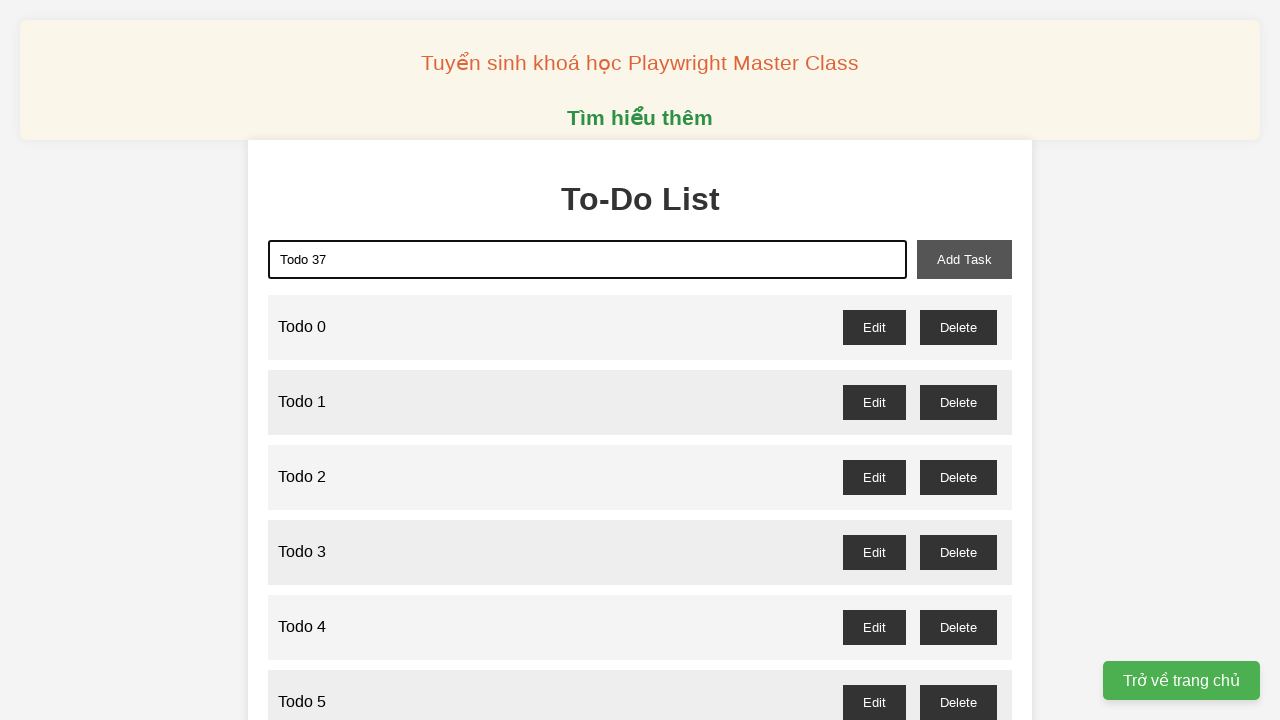

Clicked add-task button to add 'Todo 37' to the list at (964, 259) on xpath=//button[@id='add-task']
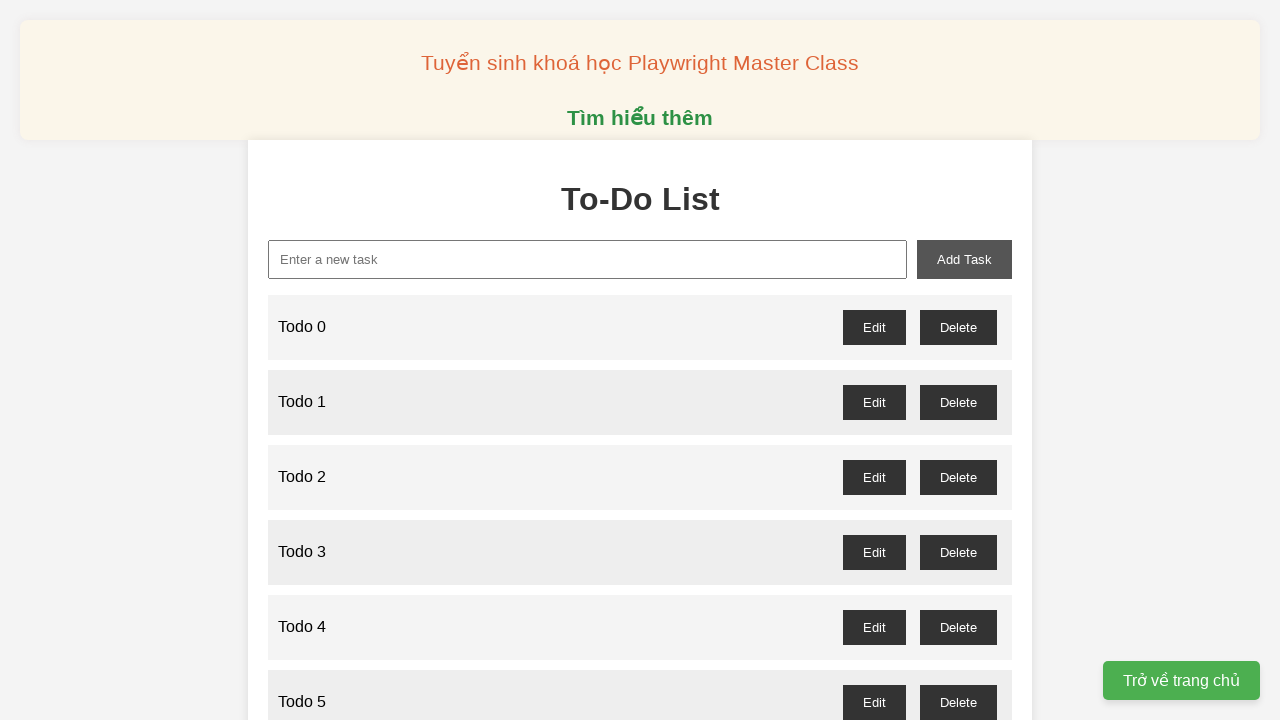

Filled new-task input with 'Todo 38' on xpath=//input[@id='new-task']
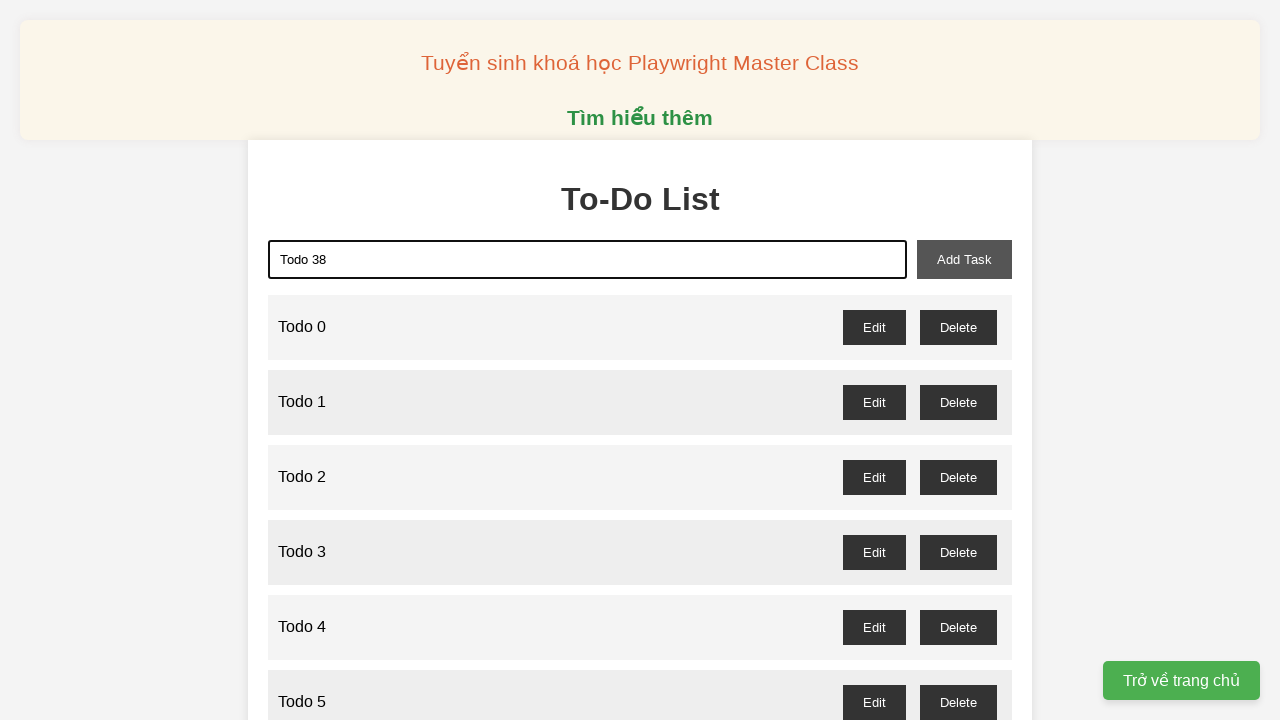

Clicked add-task button to add 'Todo 38' to the list at (964, 259) on xpath=//button[@id='add-task']
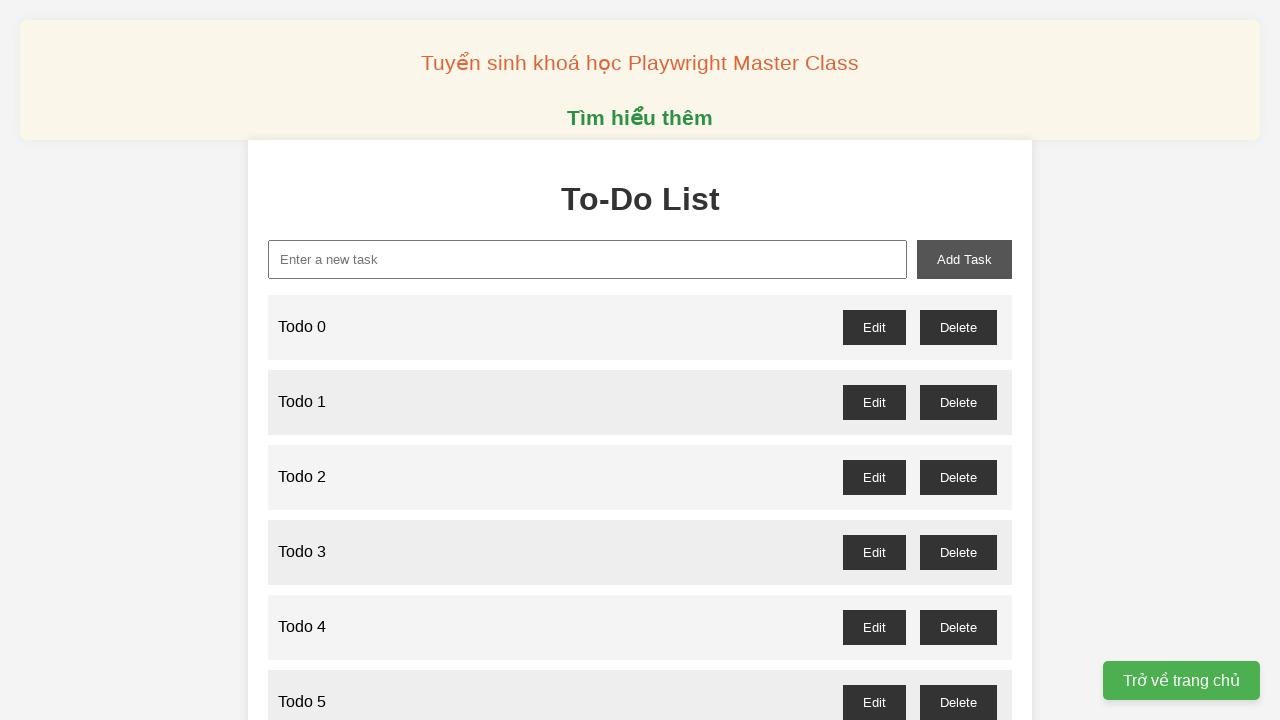

Filled new-task input with 'Todo 39' on xpath=//input[@id='new-task']
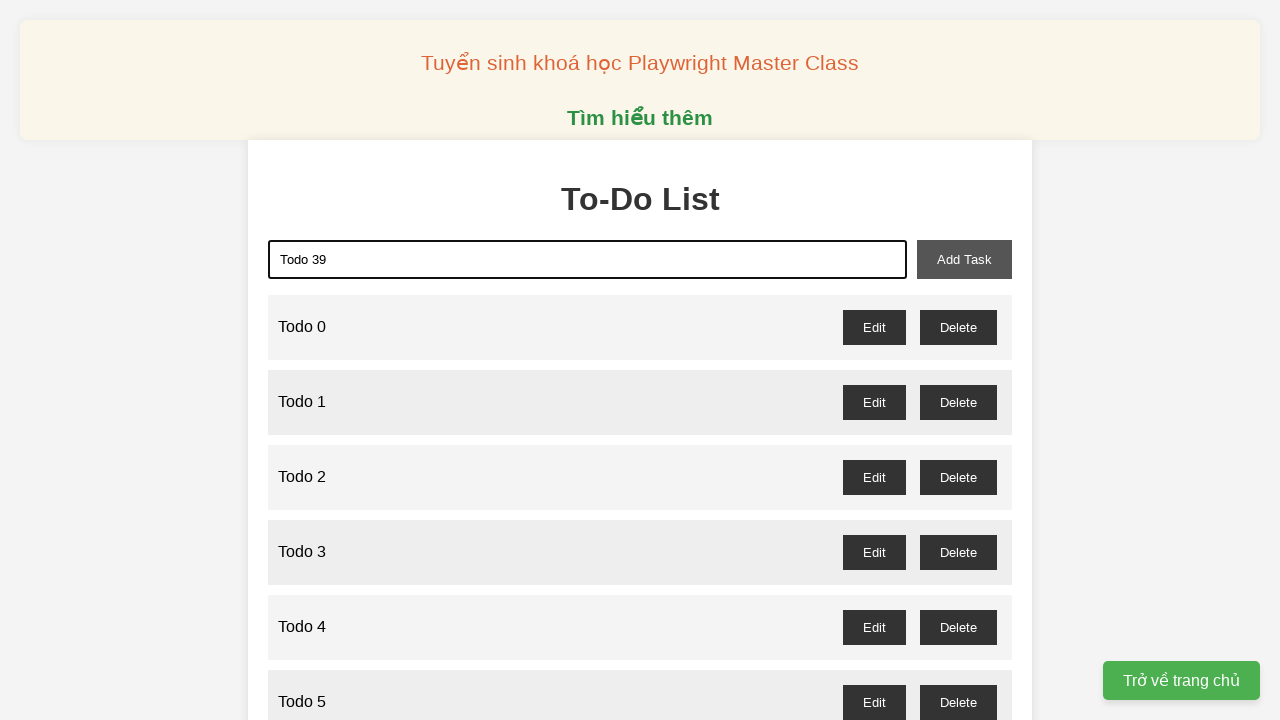

Clicked add-task button to add 'Todo 39' to the list at (964, 259) on xpath=//button[@id='add-task']
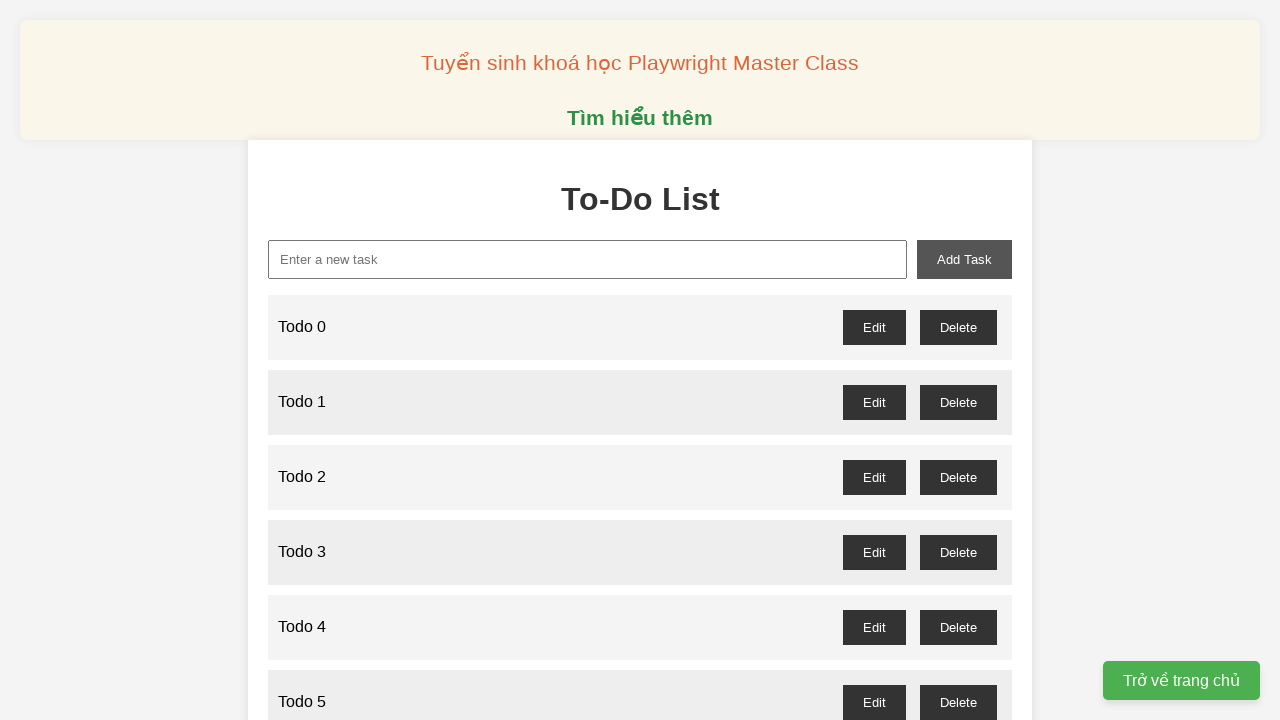

Filled new-task input with 'Todo 40' on xpath=//input[@id='new-task']
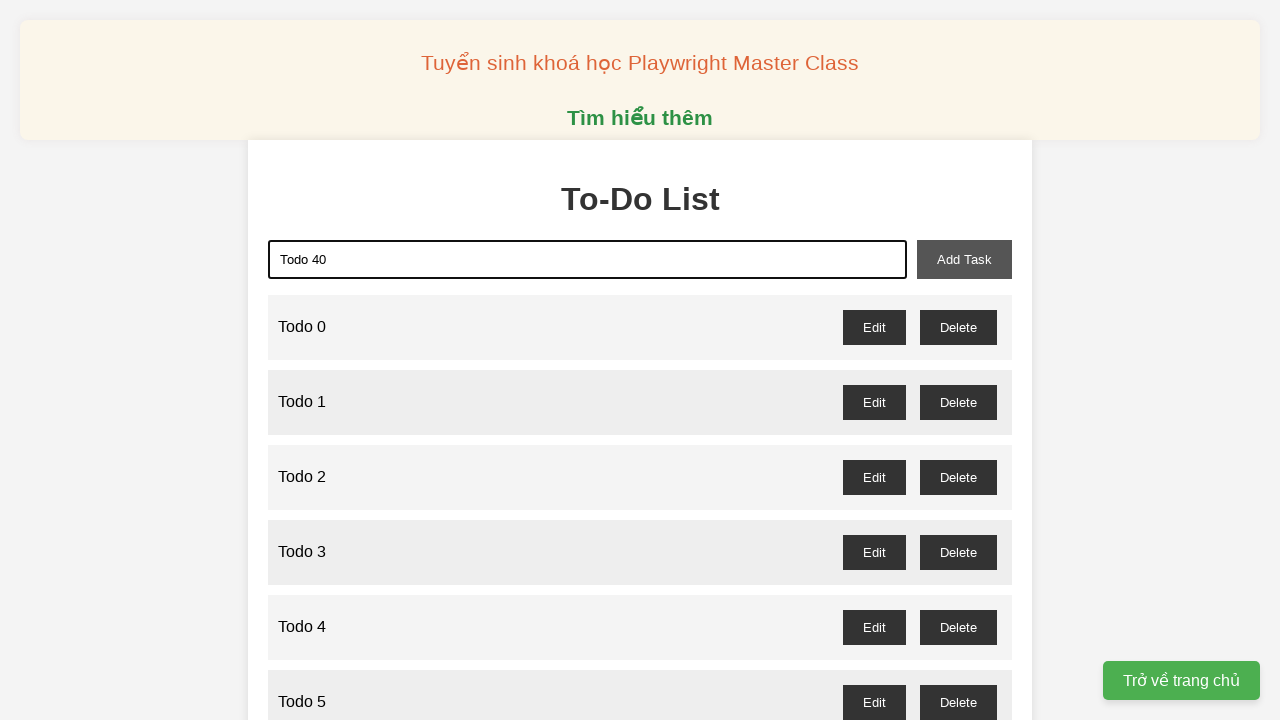

Clicked add-task button to add 'Todo 40' to the list at (964, 259) on xpath=//button[@id='add-task']
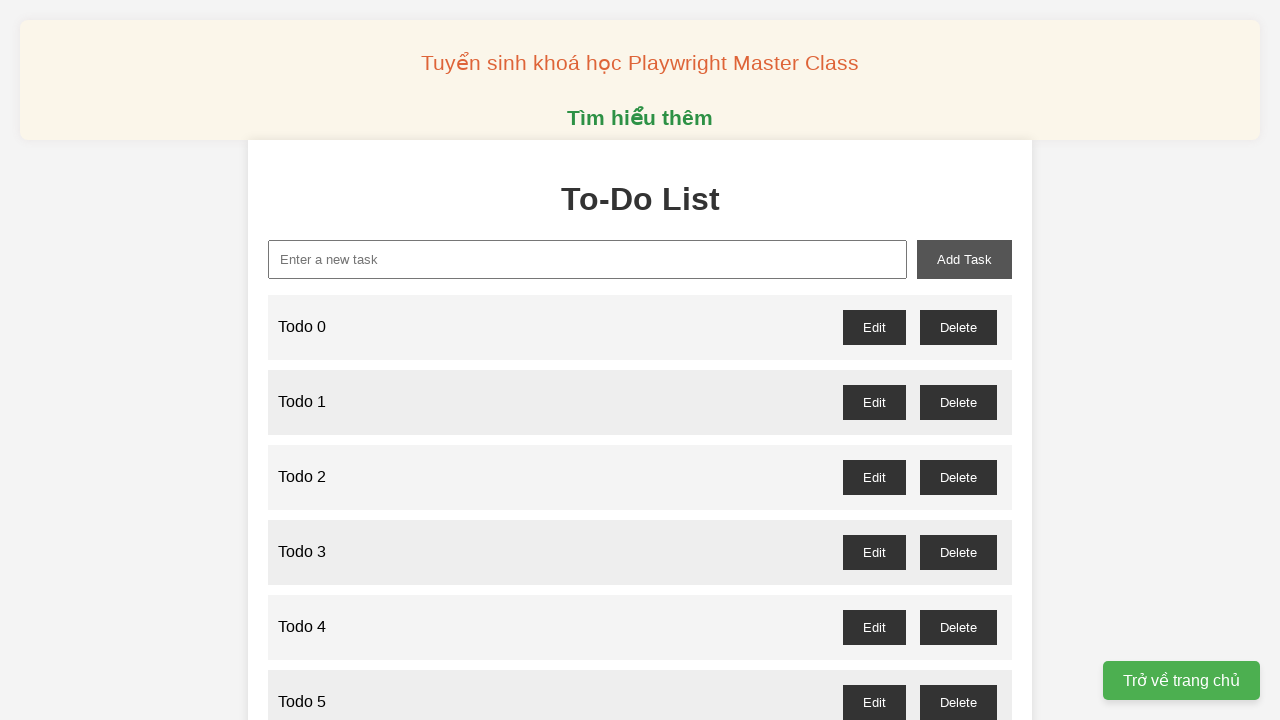

Filled new-task input with 'Todo 41' on xpath=//input[@id='new-task']
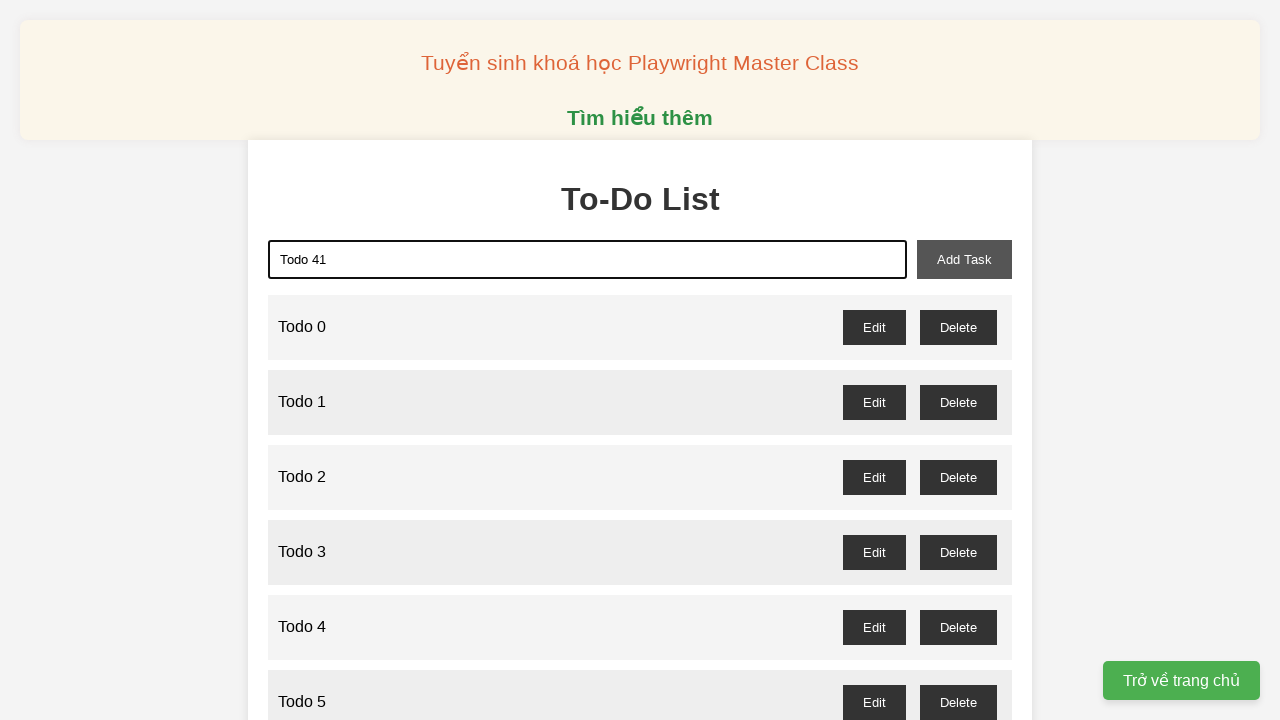

Clicked add-task button to add 'Todo 41' to the list at (964, 259) on xpath=//button[@id='add-task']
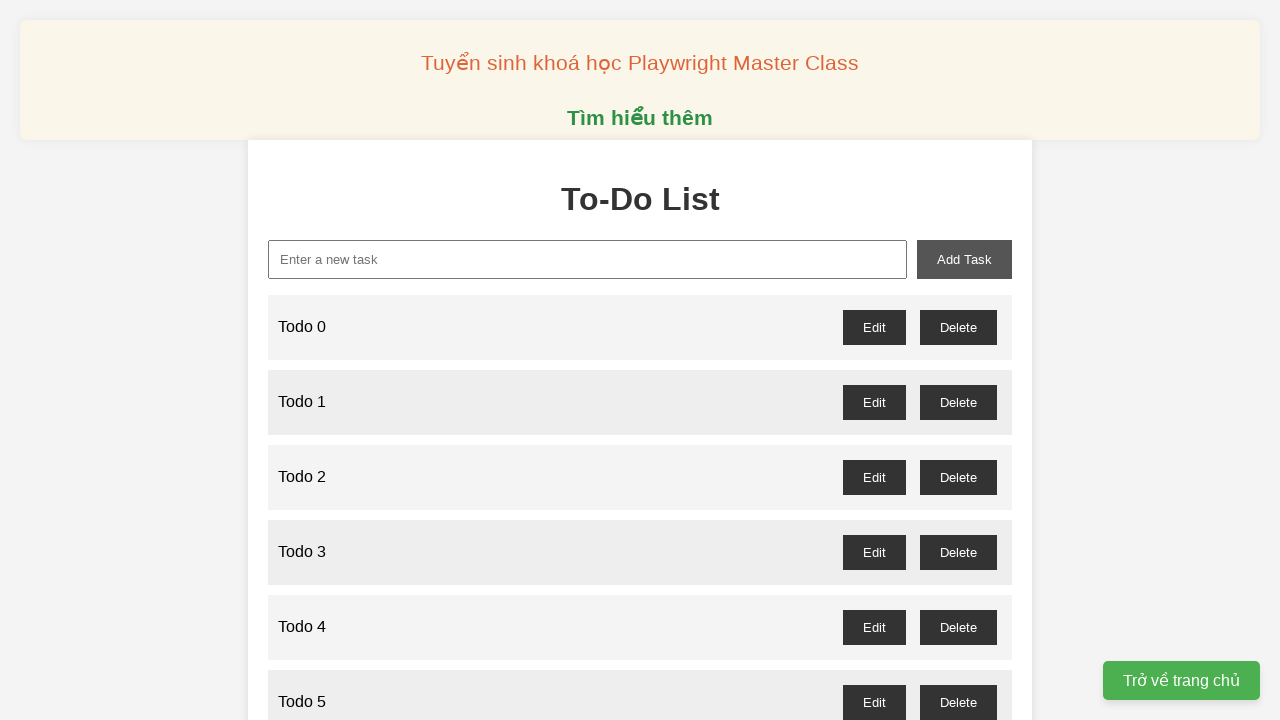

Filled new-task input with 'Todo 42' on xpath=//input[@id='new-task']
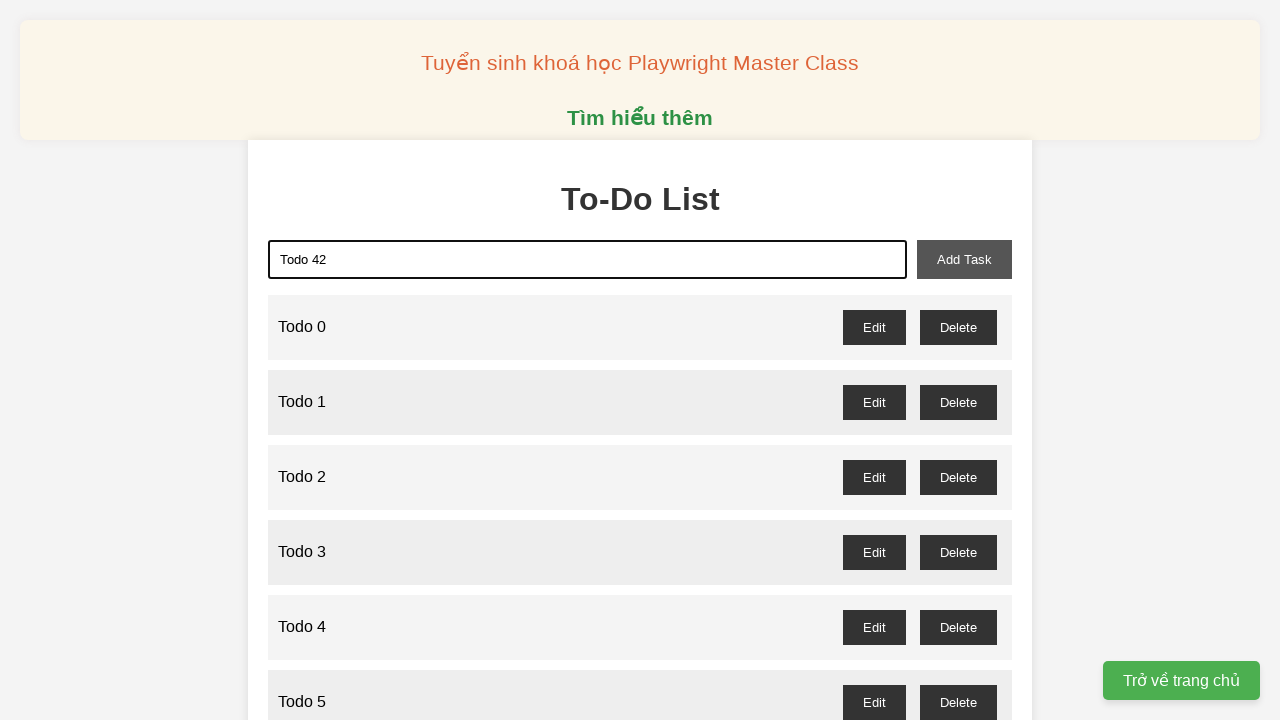

Clicked add-task button to add 'Todo 42' to the list at (964, 259) on xpath=//button[@id='add-task']
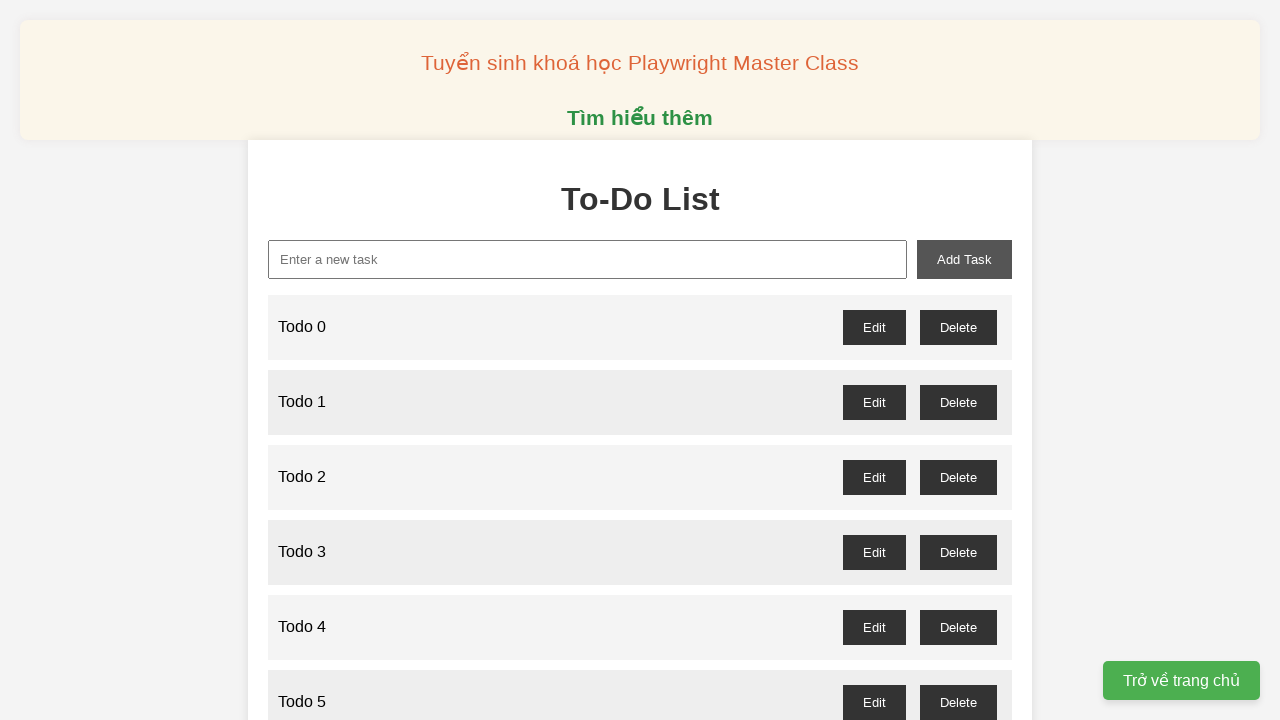

Filled new-task input with 'Todo 43' on xpath=//input[@id='new-task']
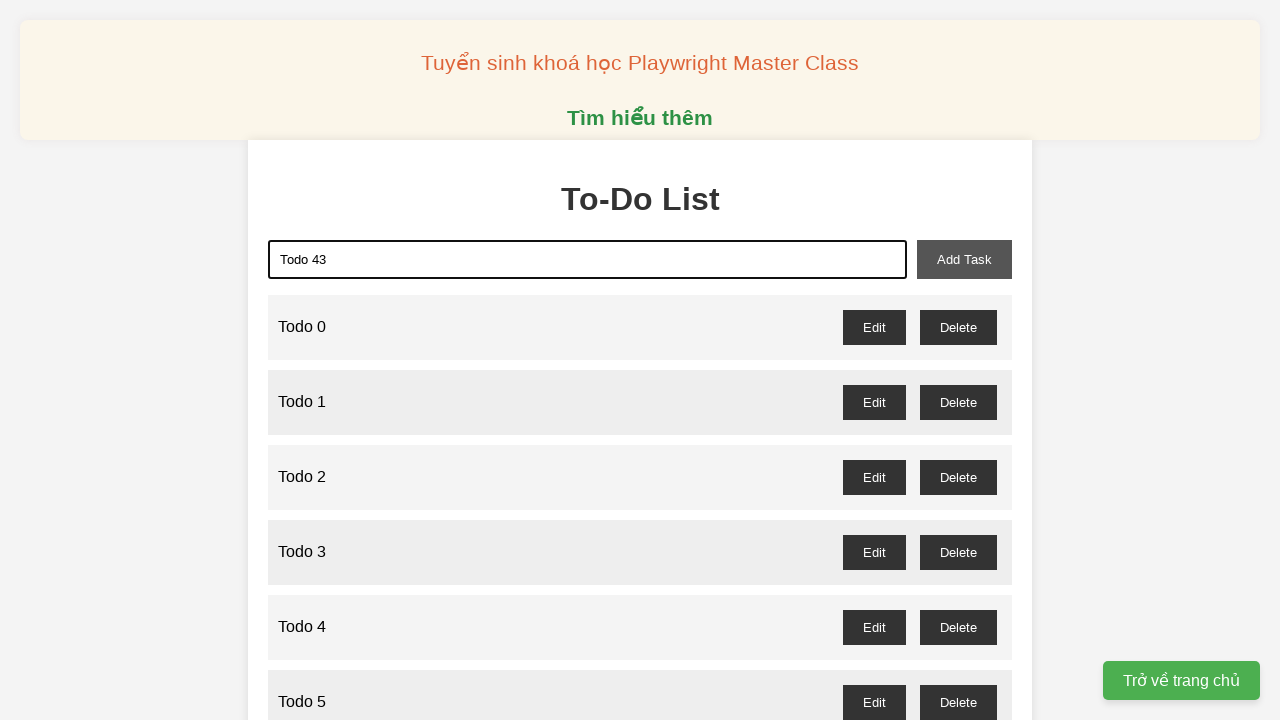

Clicked add-task button to add 'Todo 43' to the list at (964, 259) on xpath=//button[@id='add-task']
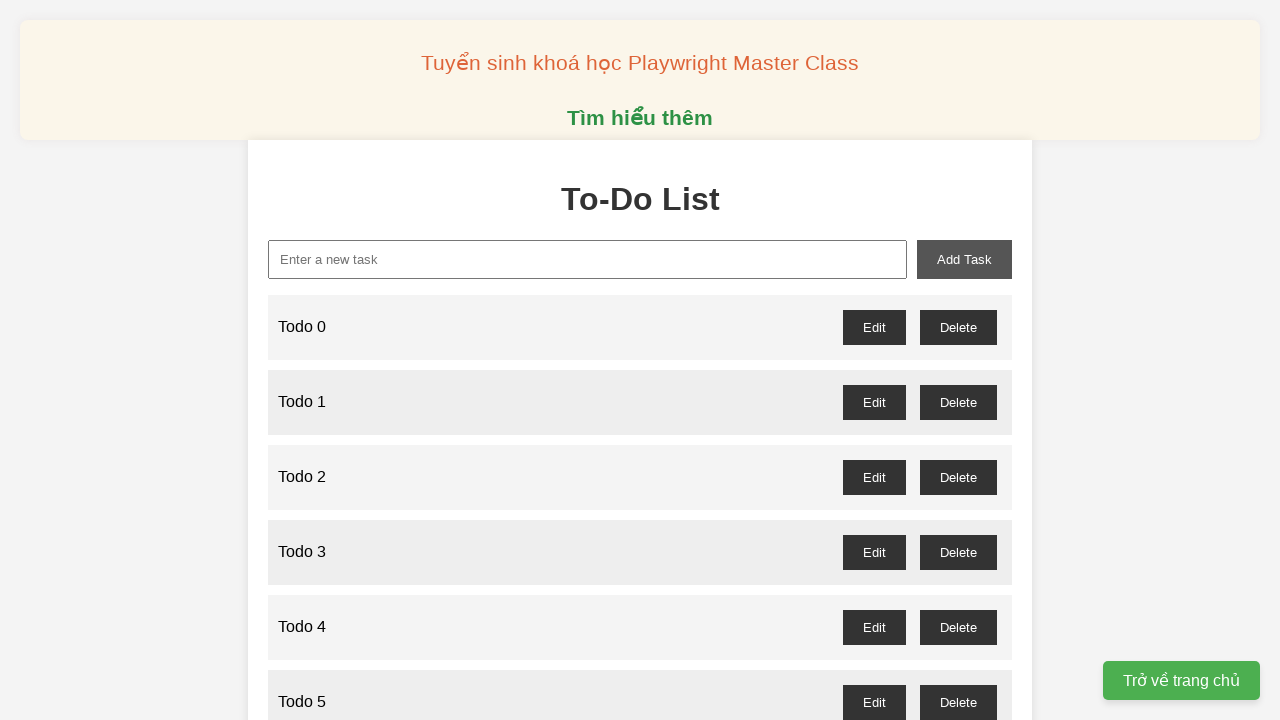

Filled new-task input with 'Todo 44' on xpath=//input[@id='new-task']
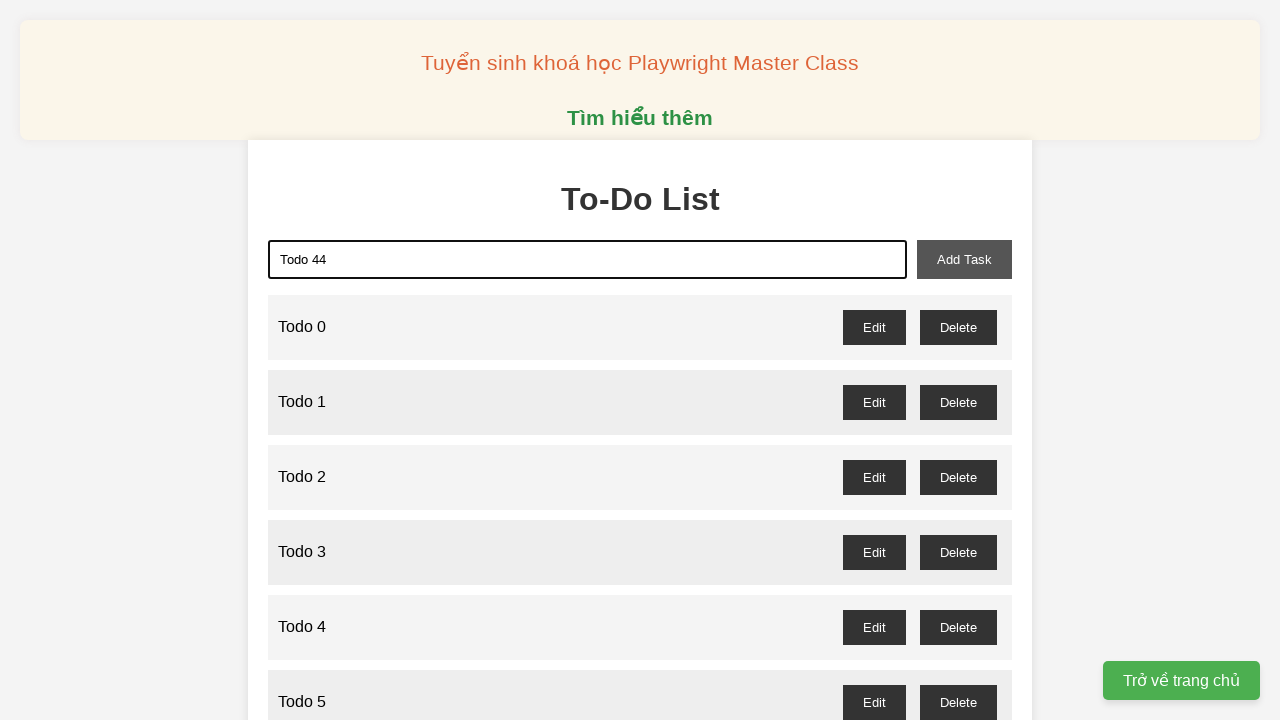

Clicked add-task button to add 'Todo 44' to the list at (964, 259) on xpath=//button[@id='add-task']
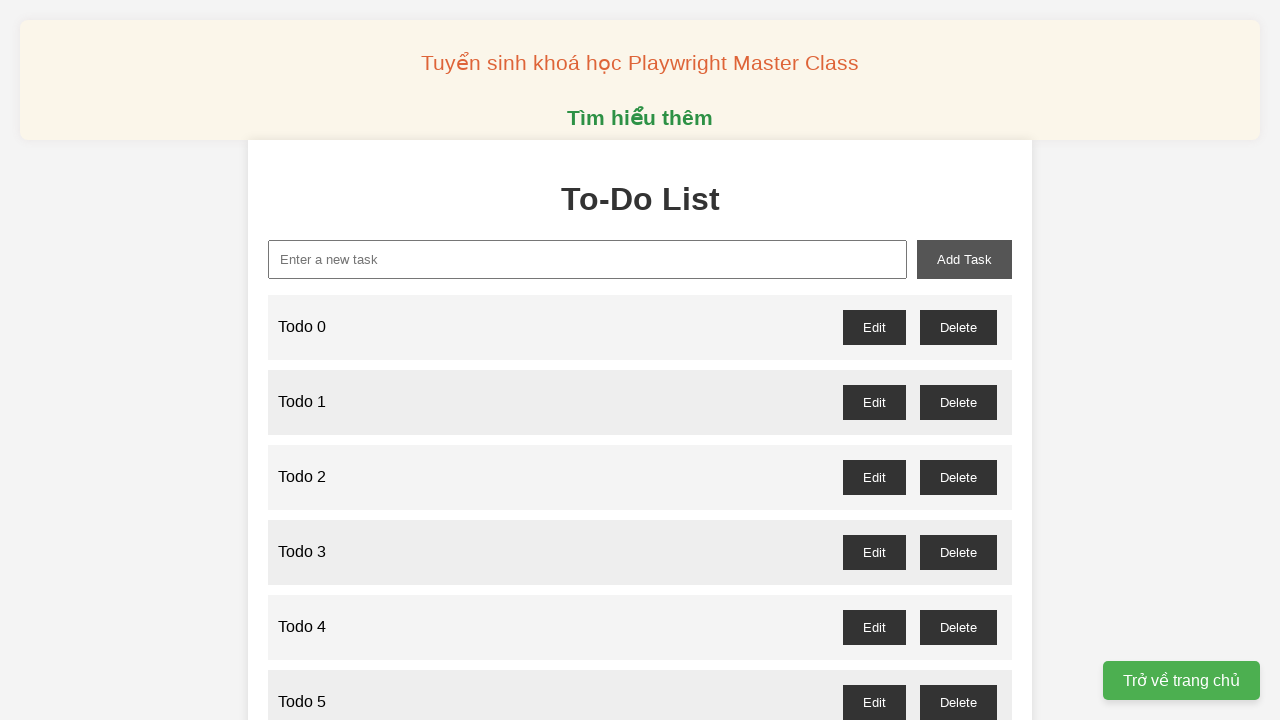

Filled new-task input with 'Todo 45' on xpath=//input[@id='new-task']
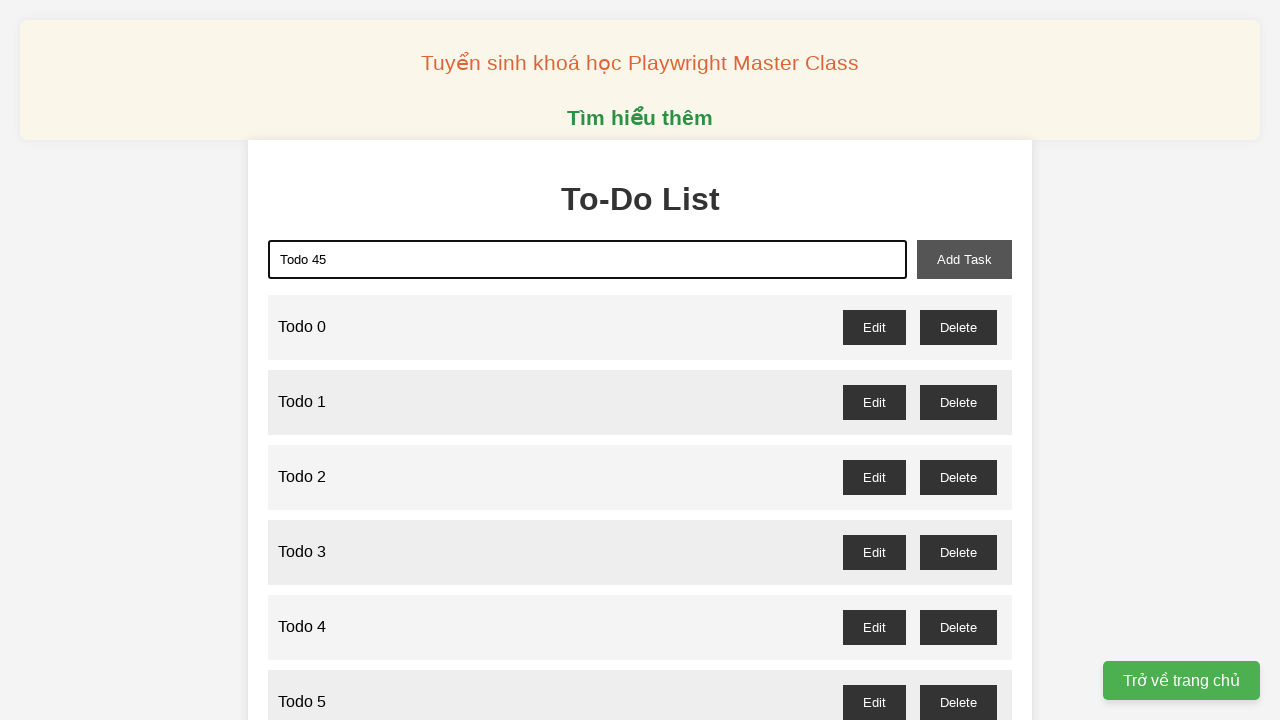

Clicked add-task button to add 'Todo 45' to the list at (964, 259) on xpath=//button[@id='add-task']
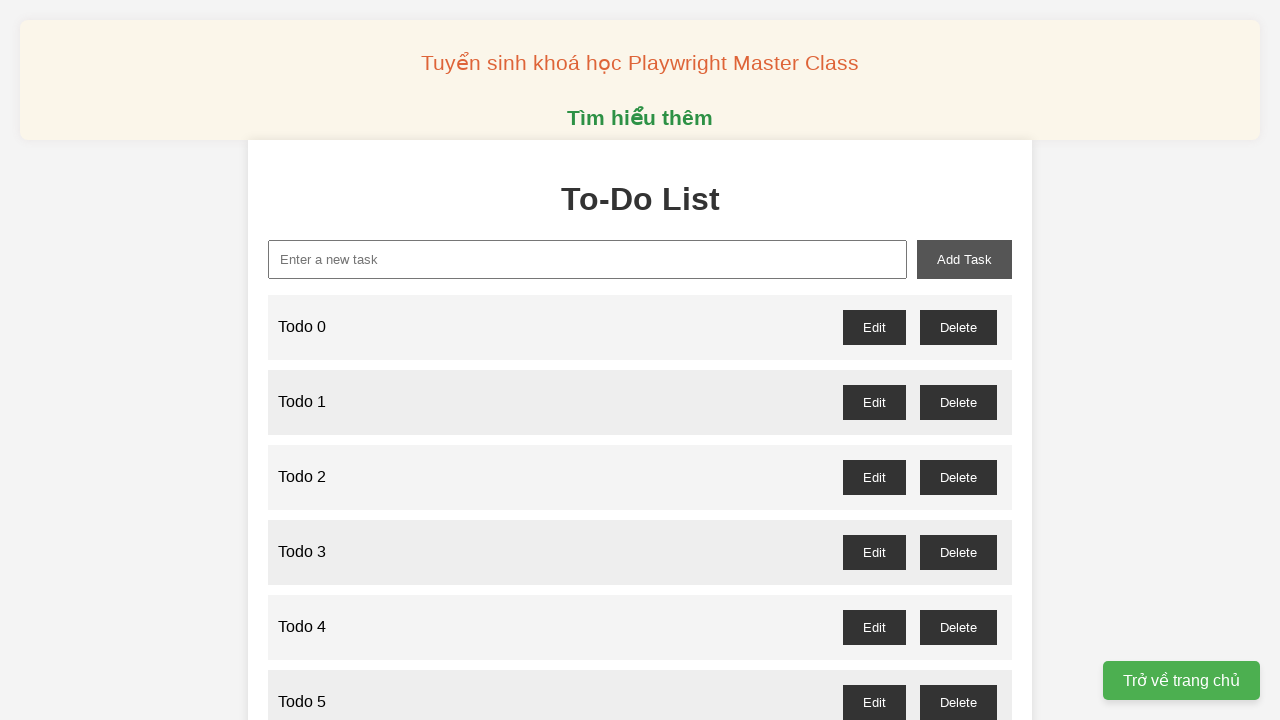

Filled new-task input with 'Todo 46' on xpath=//input[@id='new-task']
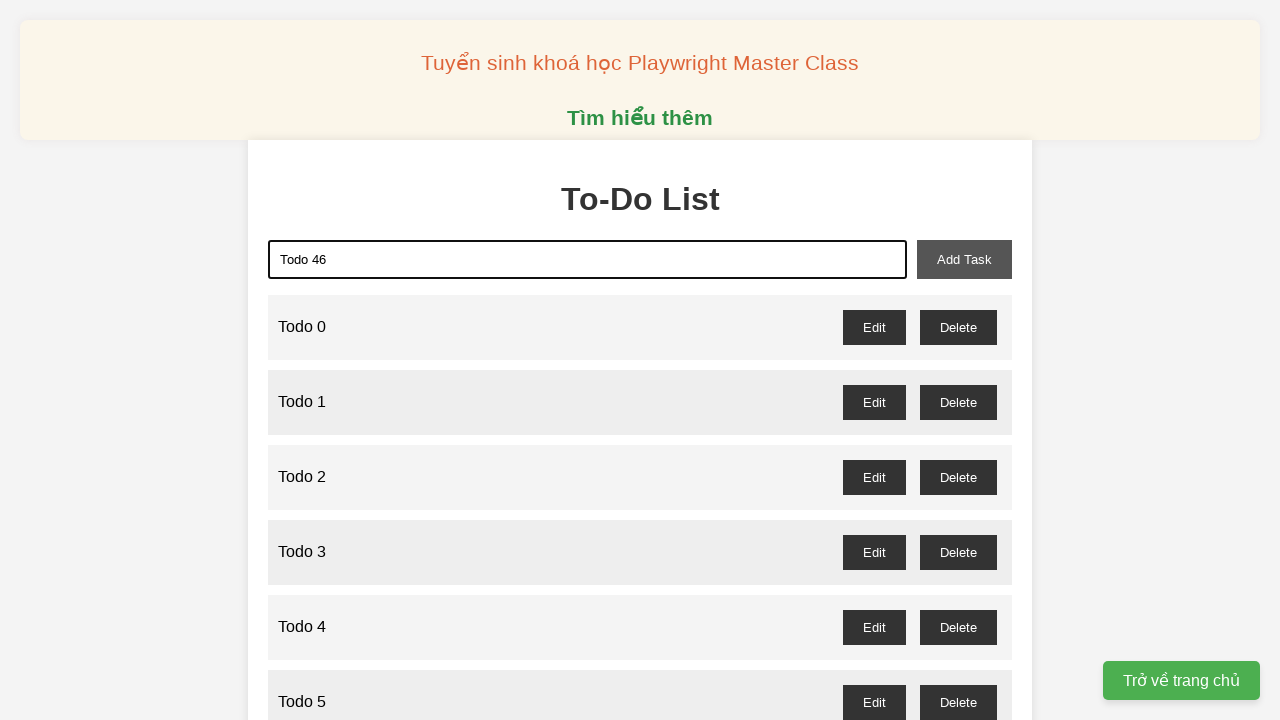

Clicked add-task button to add 'Todo 46' to the list at (964, 259) on xpath=//button[@id='add-task']
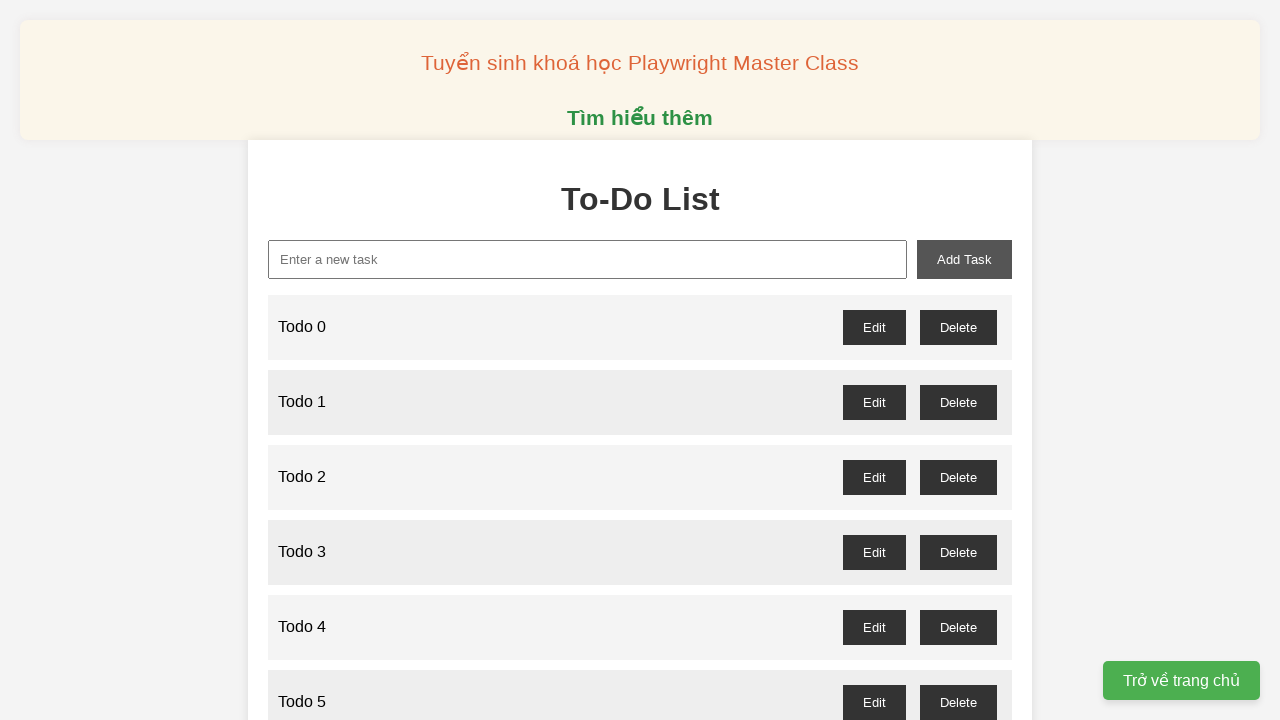

Filled new-task input with 'Todo 47' on xpath=//input[@id='new-task']
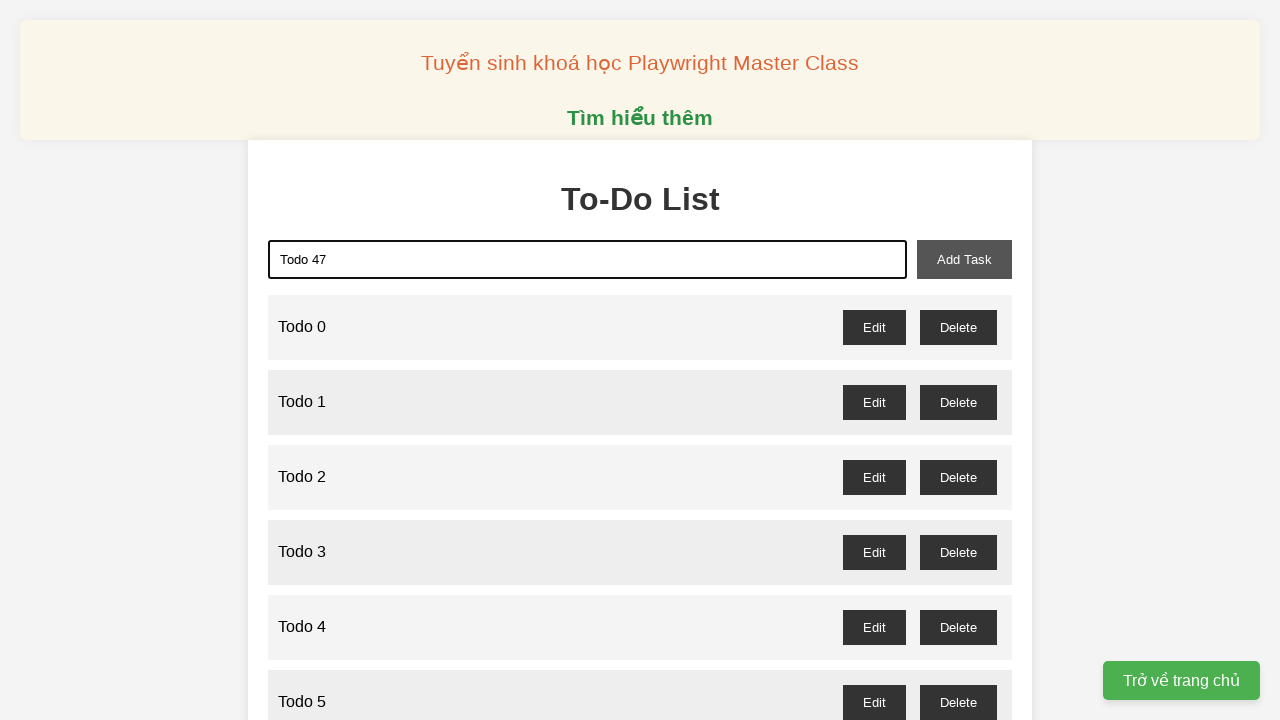

Clicked add-task button to add 'Todo 47' to the list at (964, 259) on xpath=//button[@id='add-task']
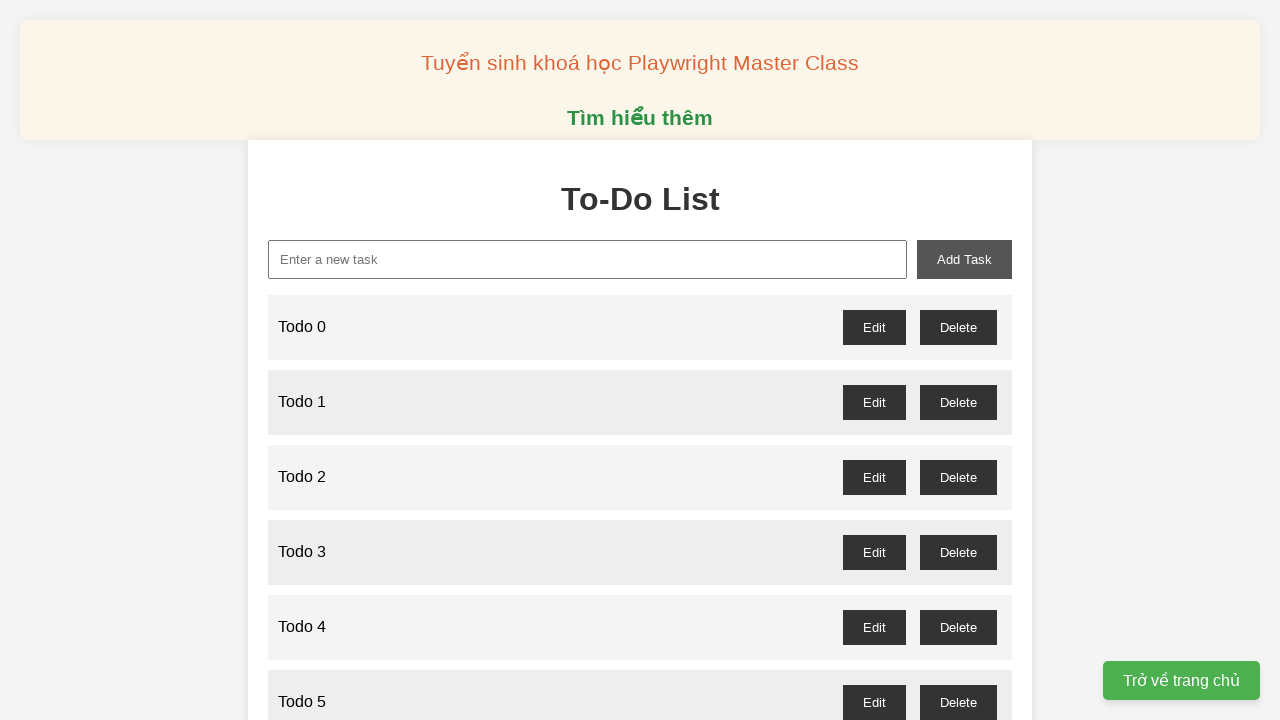

Filled new-task input with 'Todo 48' on xpath=//input[@id='new-task']
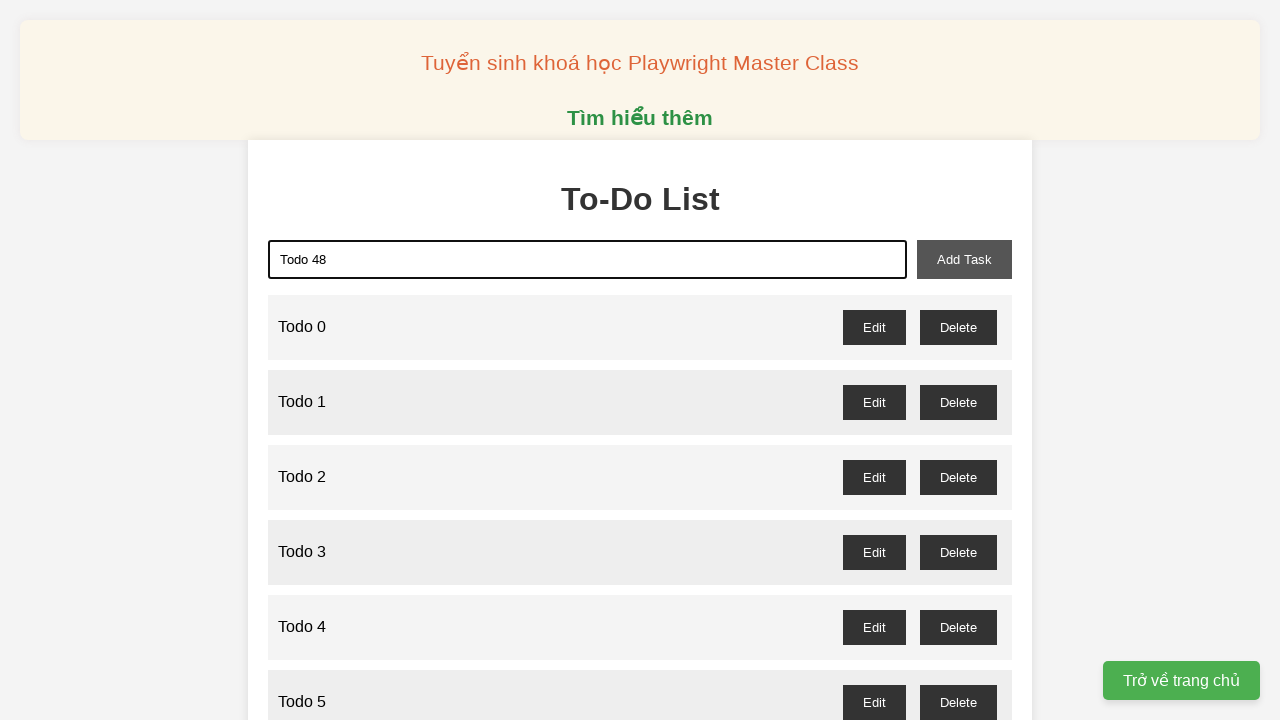

Clicked add-task button to add 'Todo 48' to the list at (964, 259) on xpath=//button[@id='add-task']
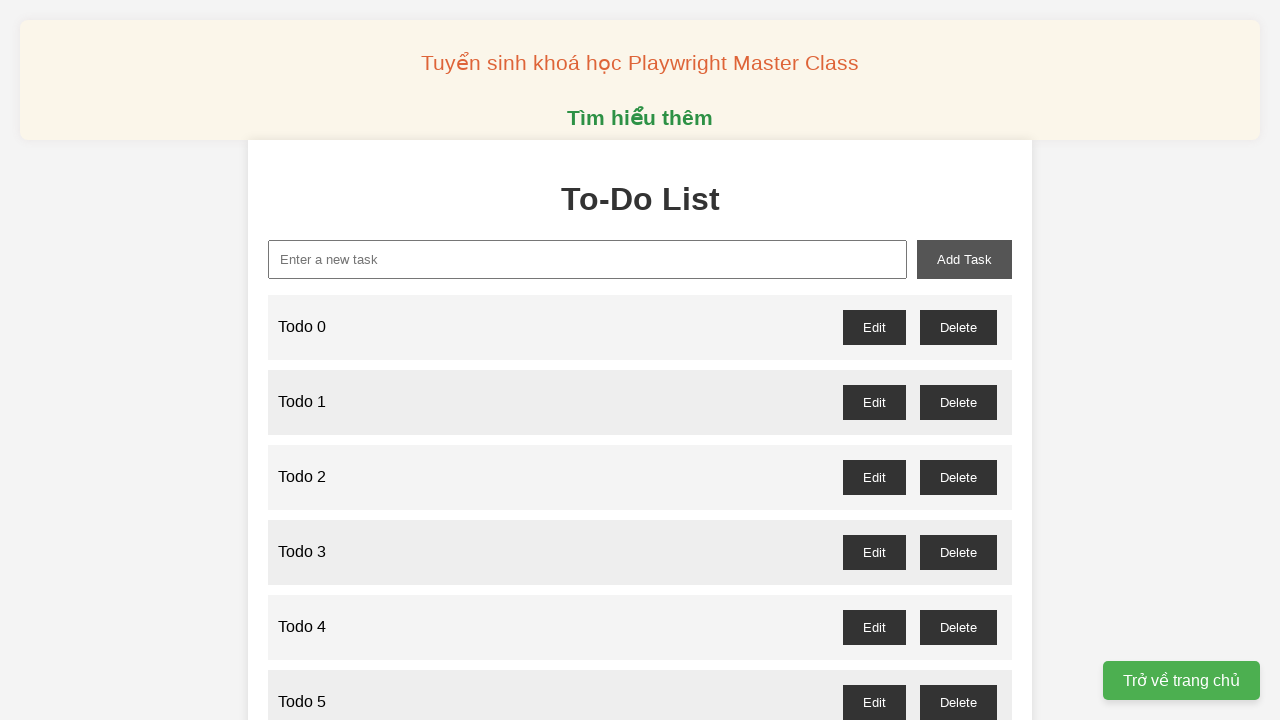

Filled new-task input with 'Todo 49' on xpath=//input[@id='new-task']
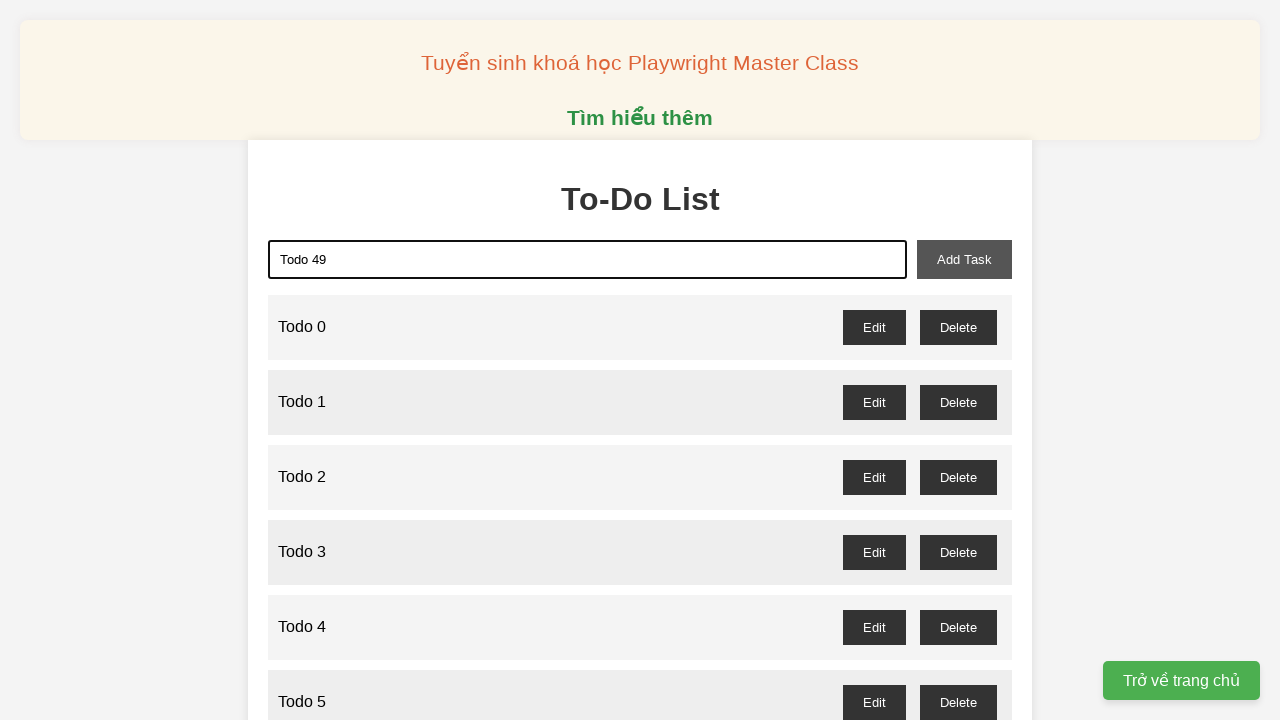

Clicked add-task button to add 'Todo 49' to the list at (964, 259) on xpath=//button[@id='add-task']
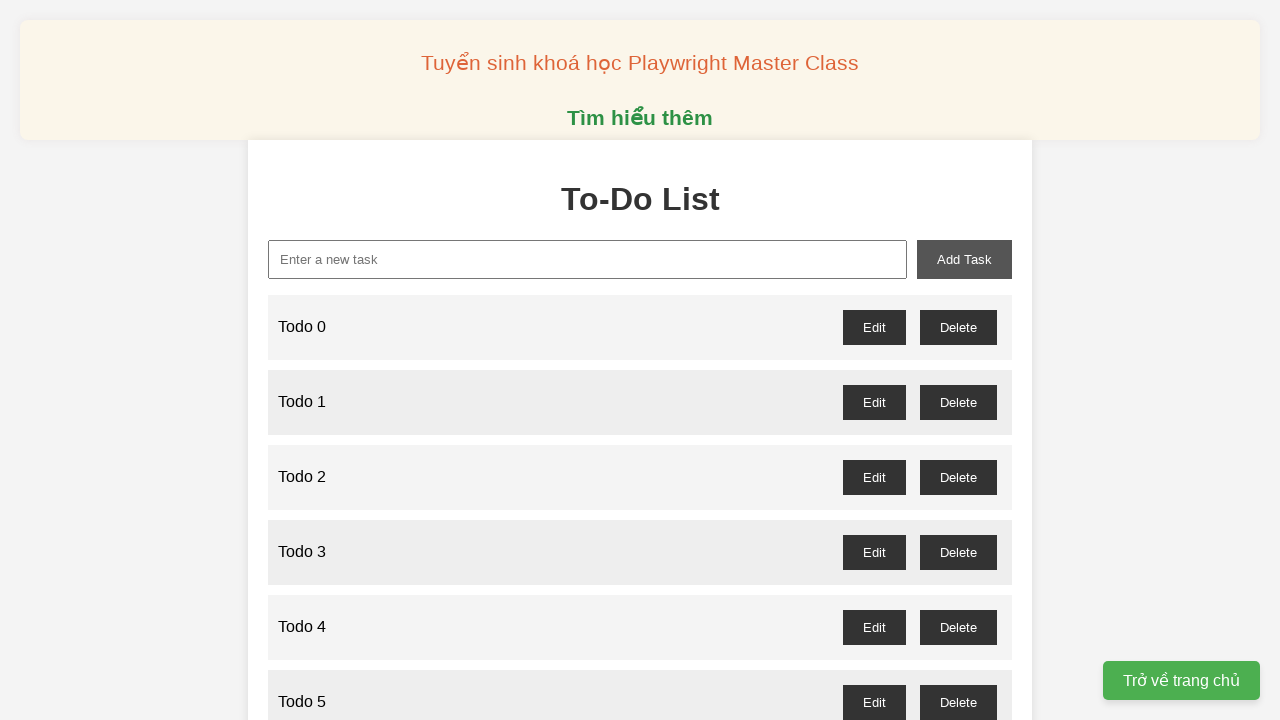

Filled new-task input with 'Todo 50' on xpath=//input[@id='new-task']
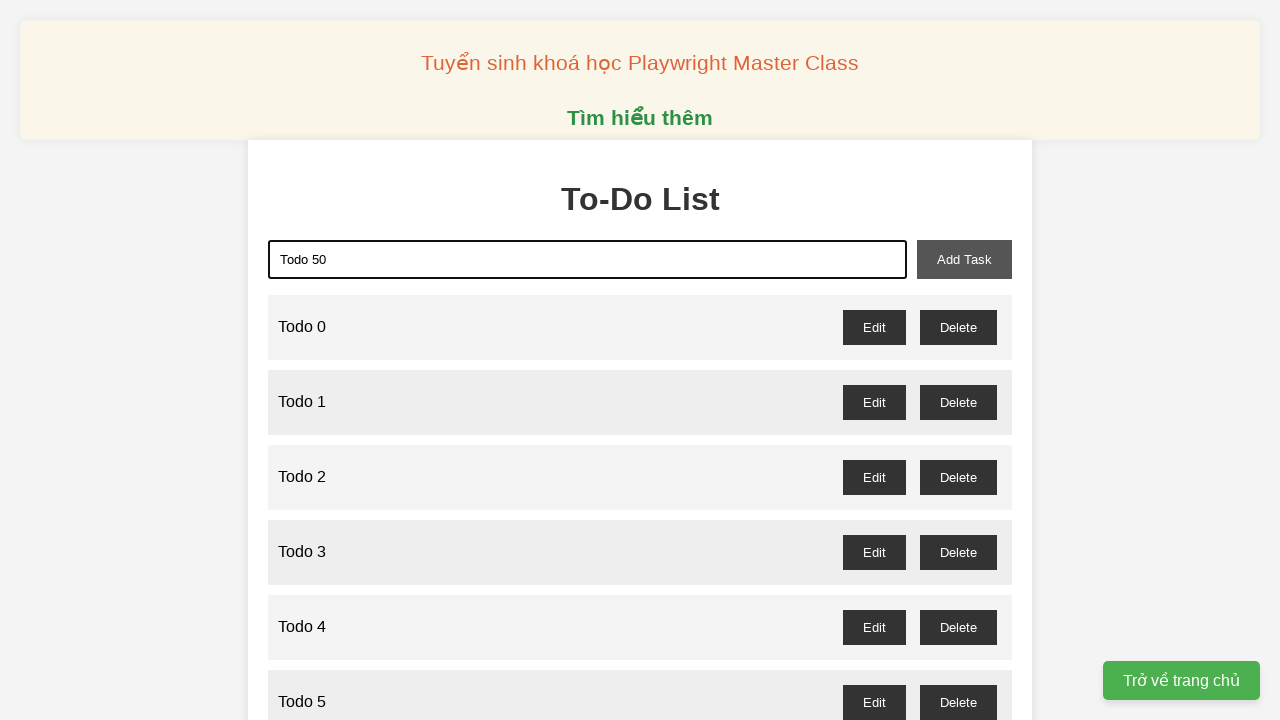

Clicked add-task button to add 'Todo 50' to the list at (964, 259) on xpath=//button[@id='add-task']
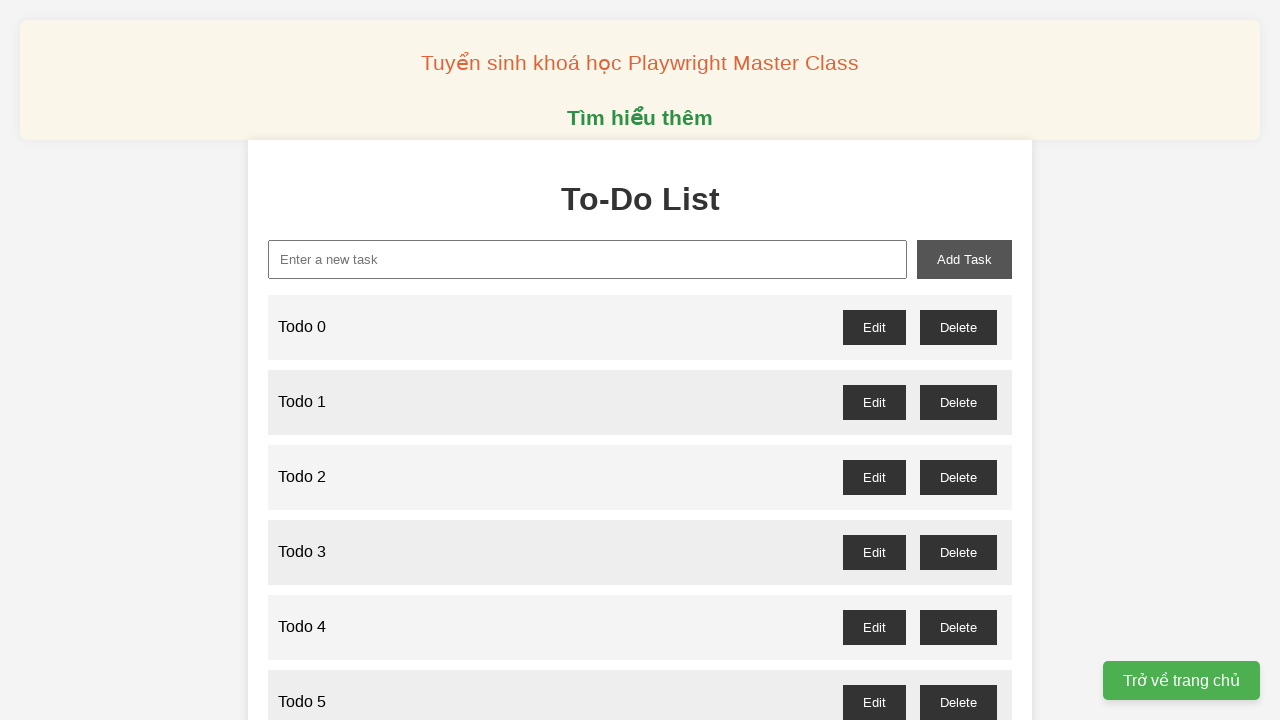

Filled new-task input with 'Todo 51' on xpath=//input[@id='new-task']
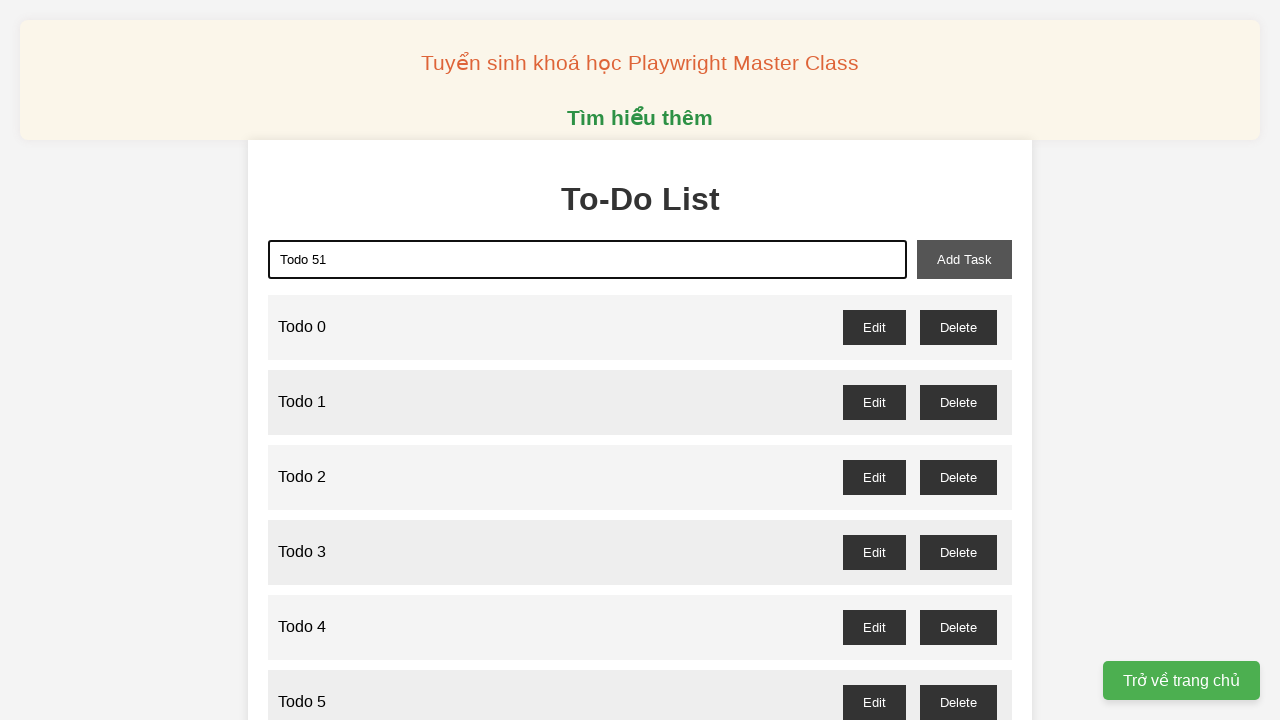

Clicked add-task button to add 'Todo 51' to the list at (964, 259) on xpath=//button[@id='add-task']
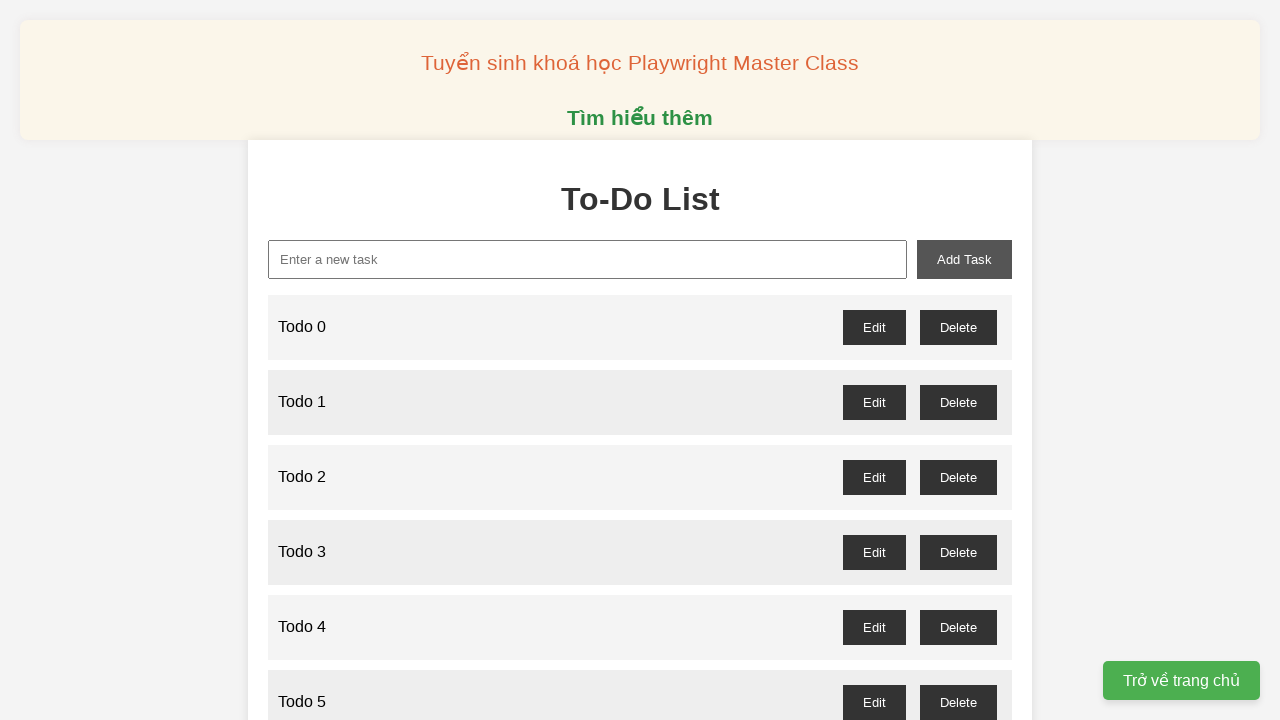

Filled new-task input with 'Todo 52' on xpath=//input[@id='new-task']
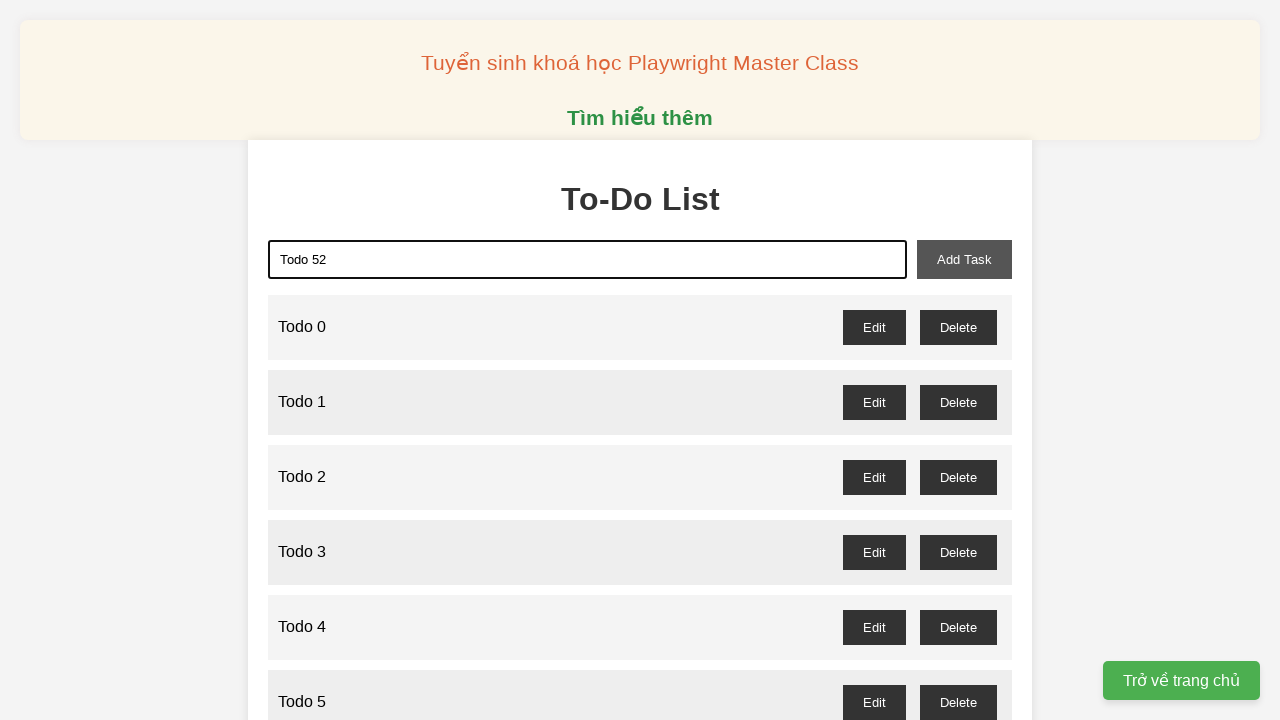

Clicked add-task button to add 'Todo 52' to the list at (964, 259) on xpath=//button[@id='add-task']
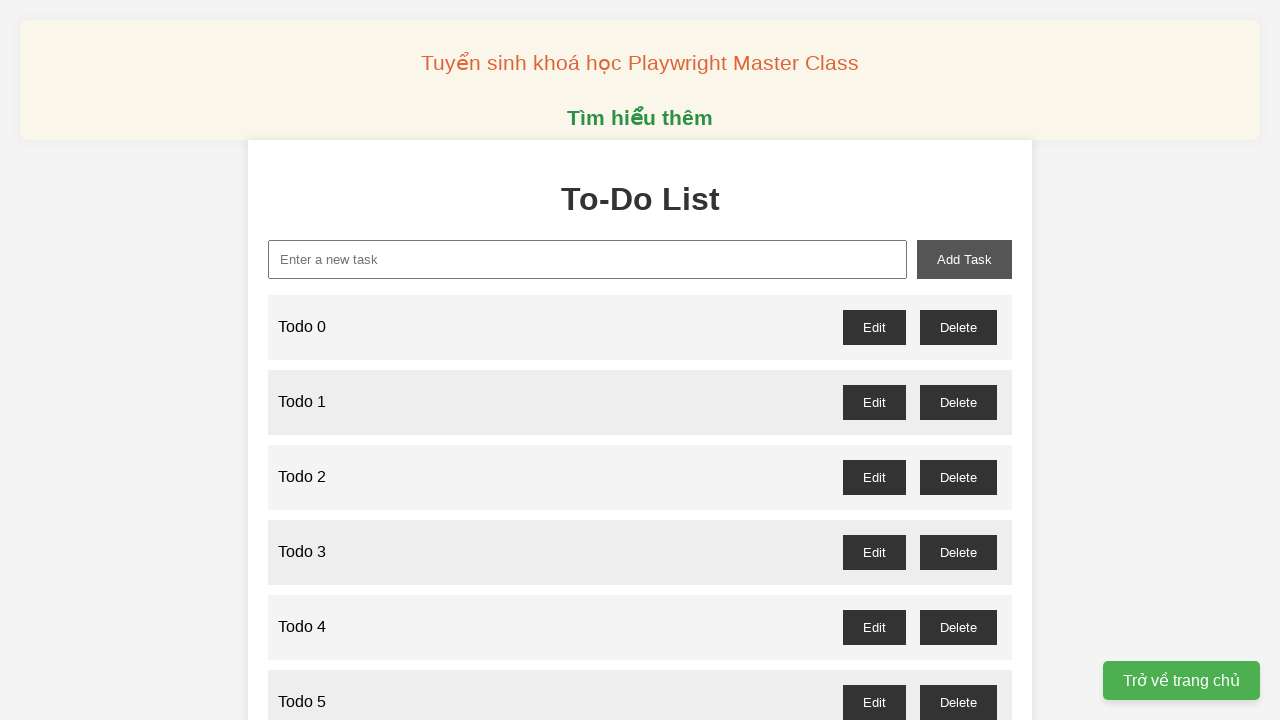

Filled new-task input with 'Todo 53' on xpath=//input[@id='new-task']
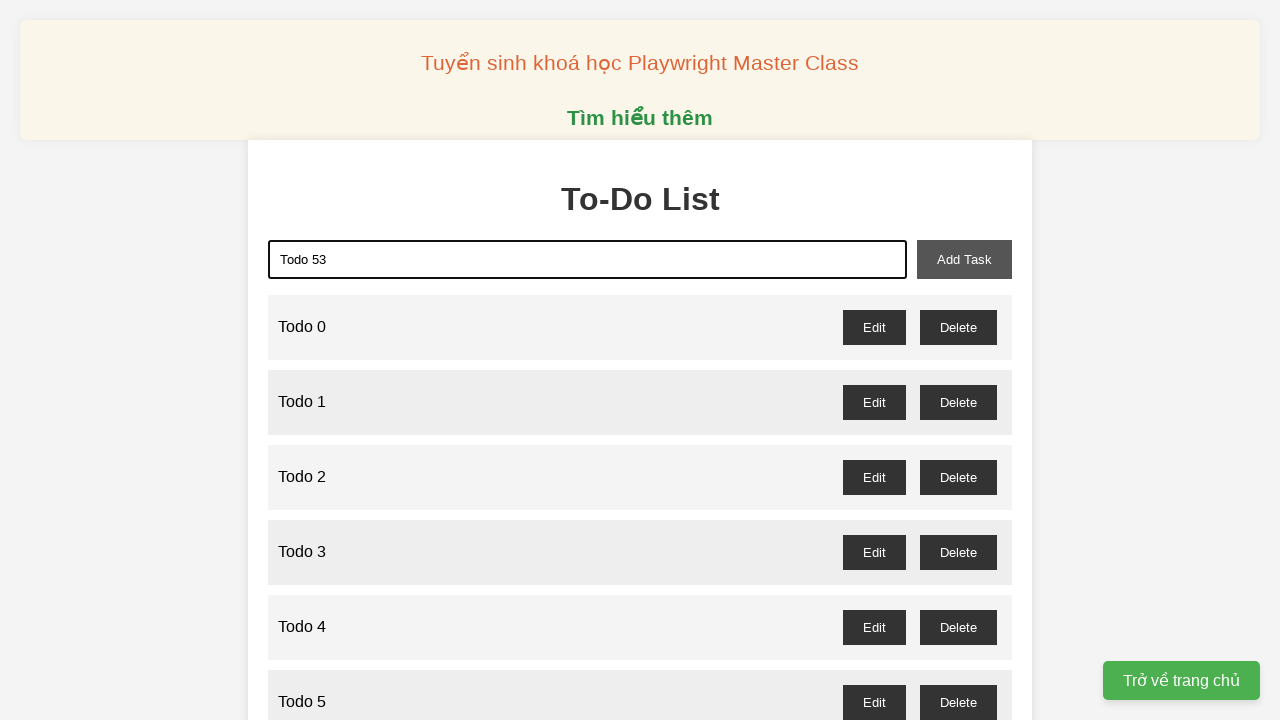

Clicked add-task button to add 'Todo 53' to the list at (964, 259) on xpath=//button[@id='add-task']
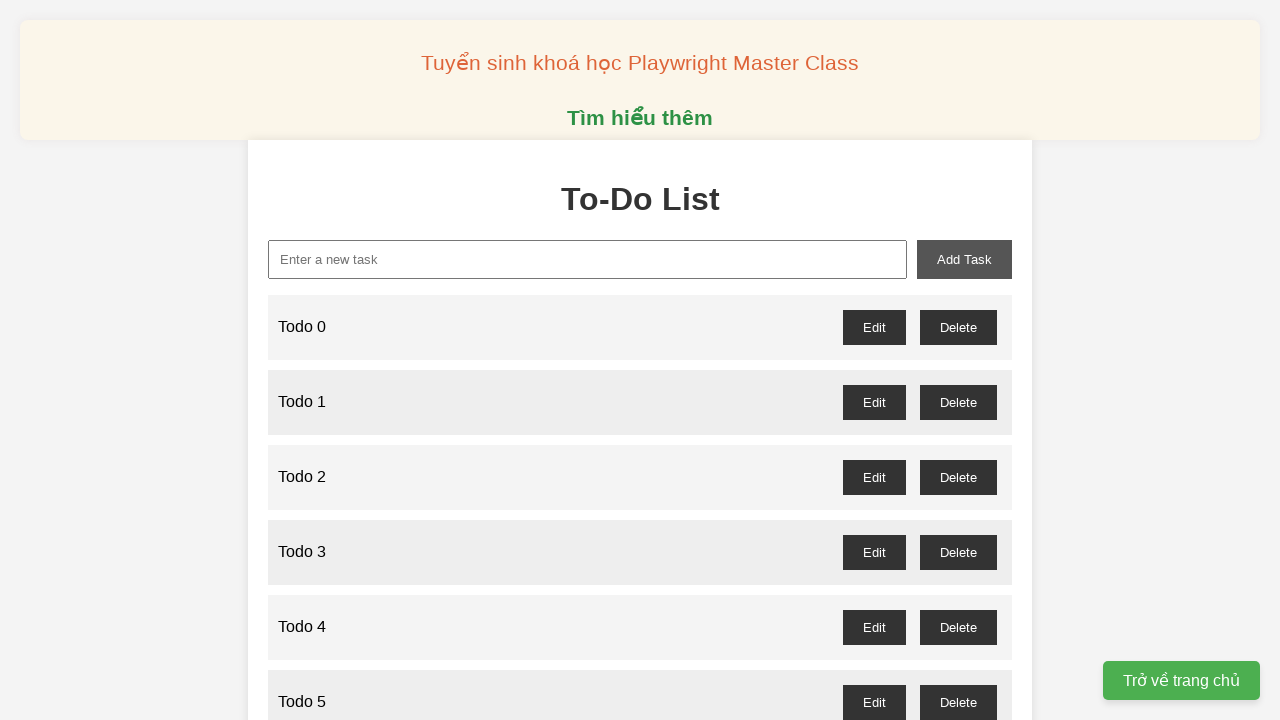

Filled new-task input with 'Todo 54' on xpath=//input[@id='new-task']
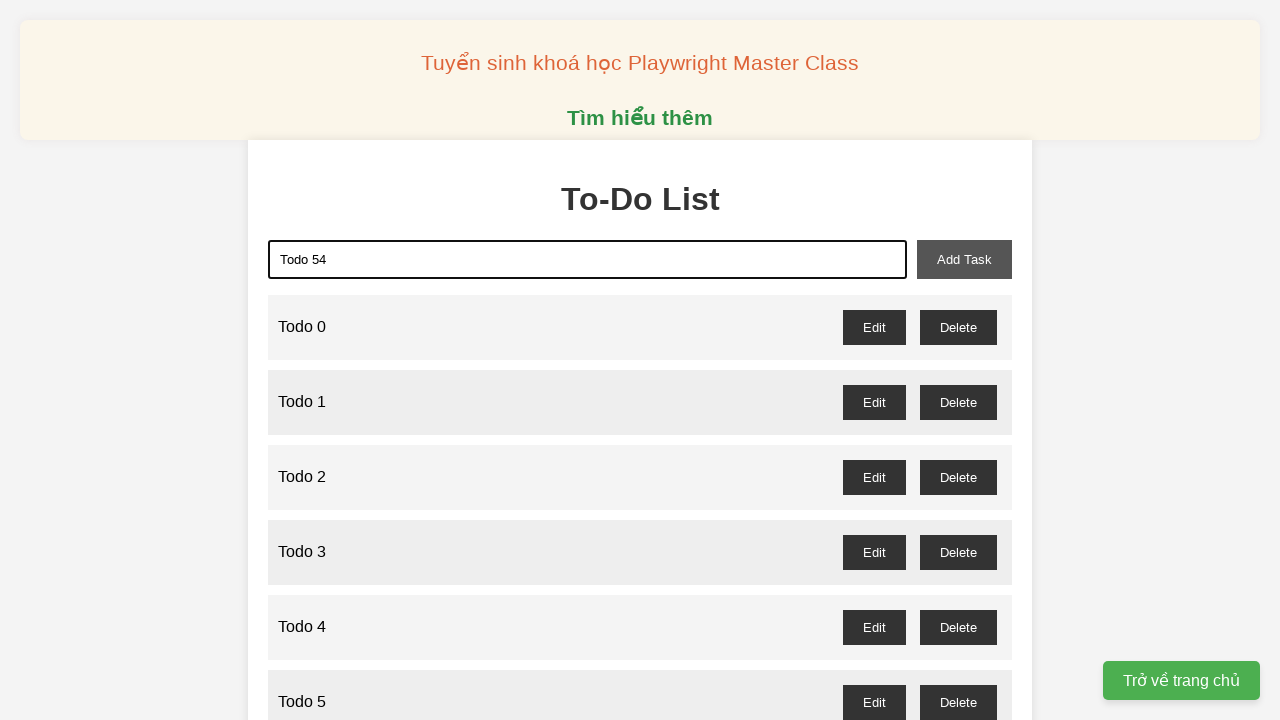

Clicked add-task button to add 'Todo 54' to the list at (964, 259) on xpath=//button[@id='add-task']
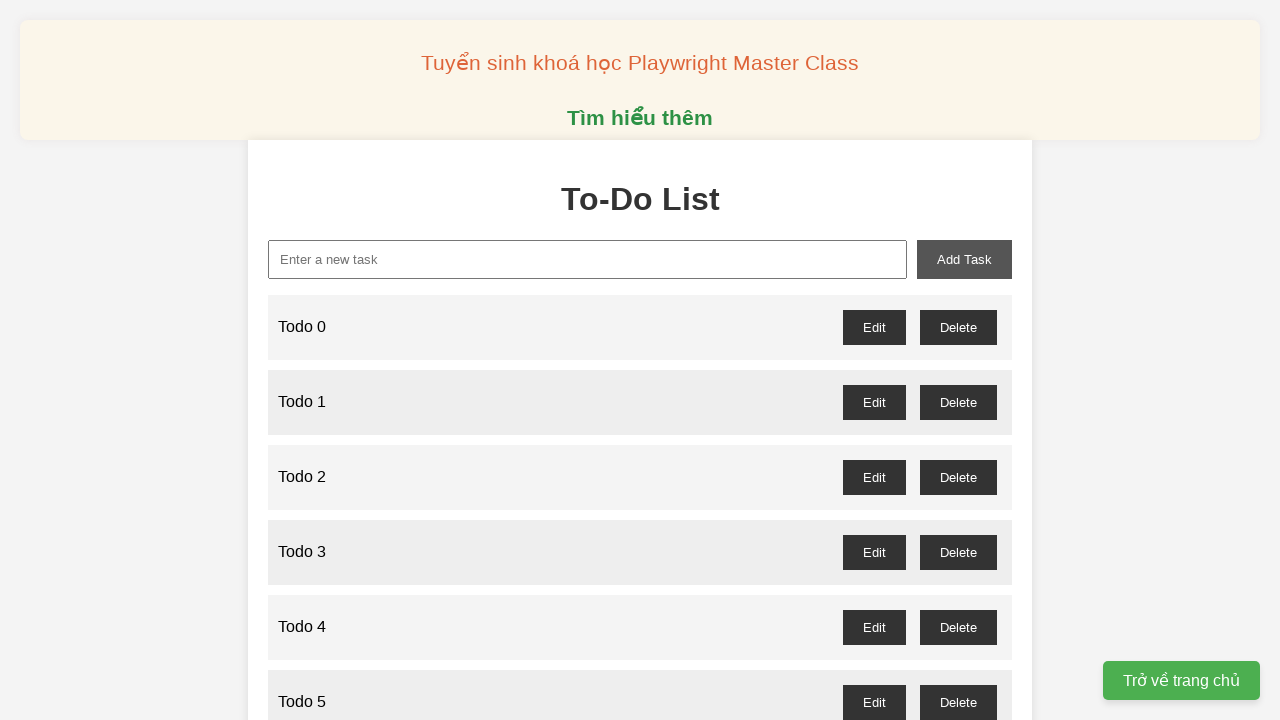

Filled new-task input with 'Todo 55' on xpath=//input[@id='new-task']
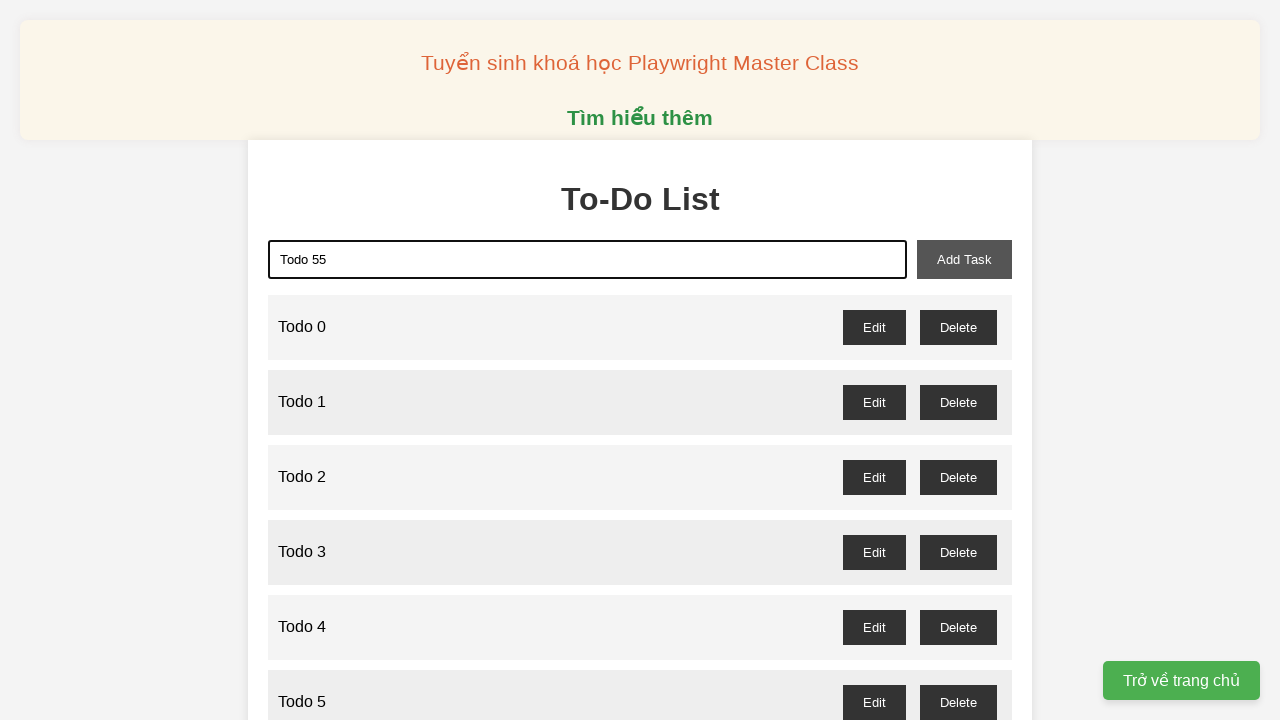

Clicked add-task button to add 'Todo 55' to the list at (964, 259) on xpath=//button[@id='add-task']
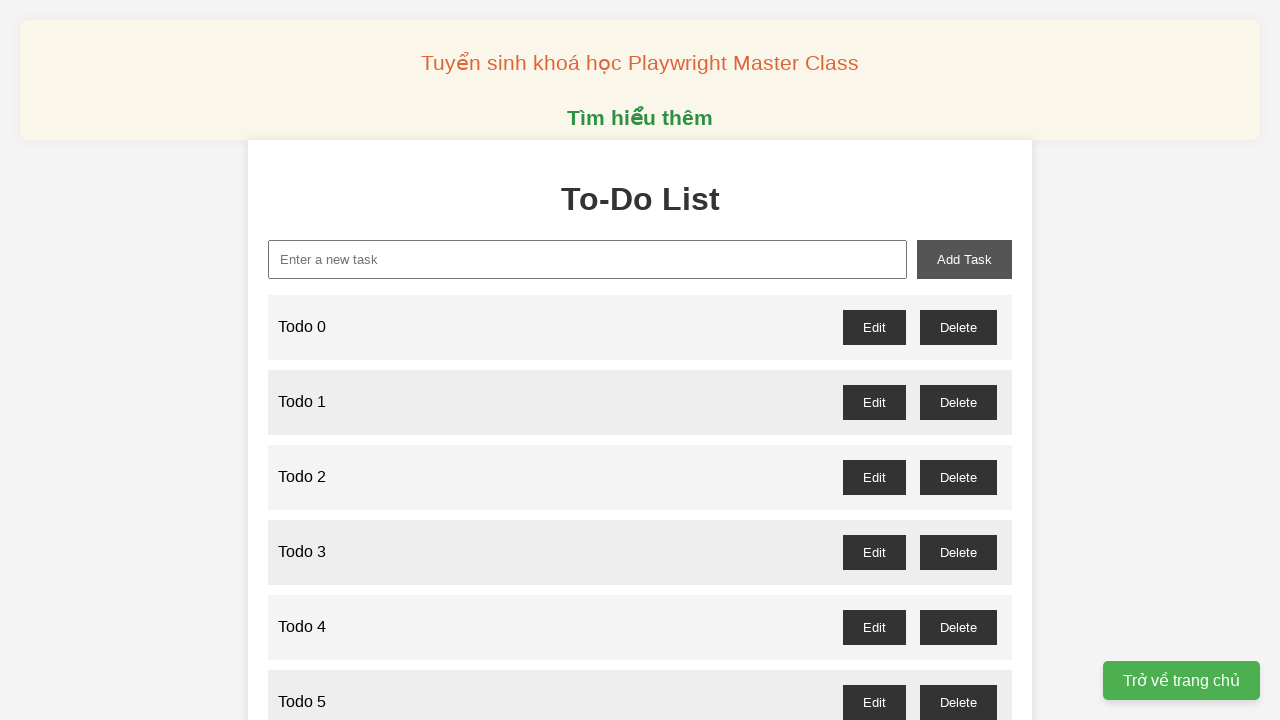

Filled new-task input with 'Todo 56' on xpath=//input[@id='new-task']
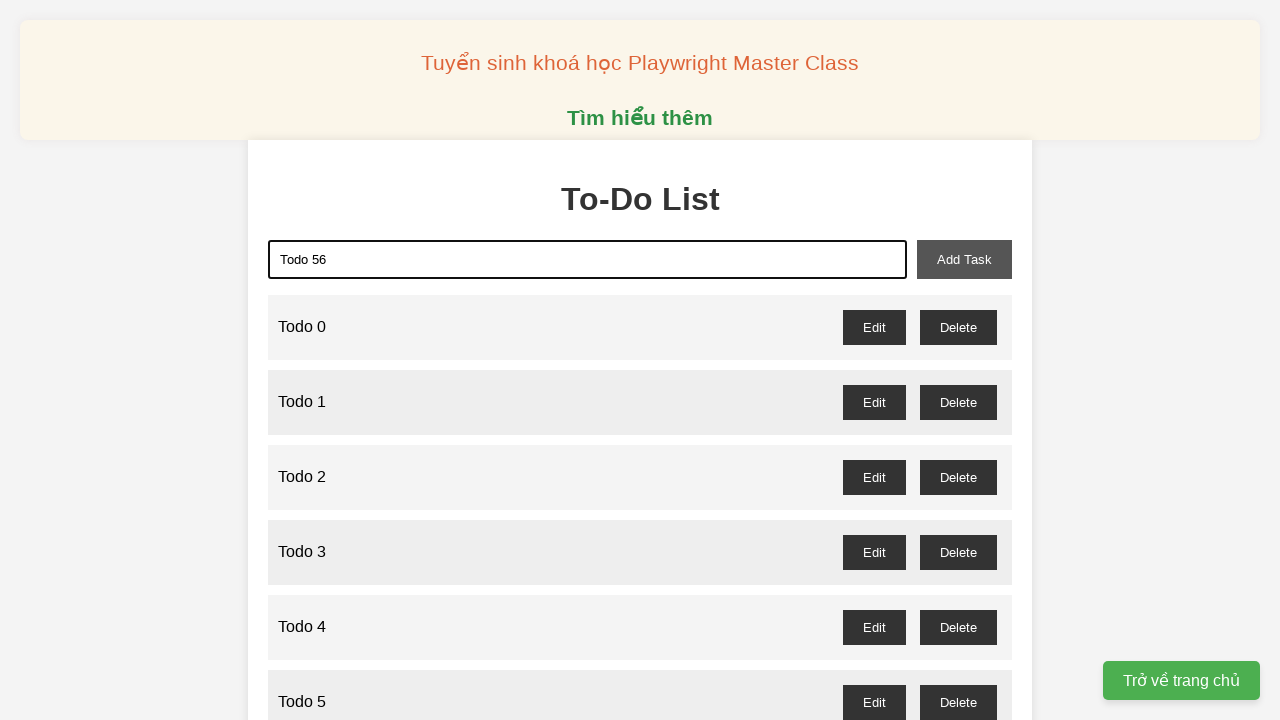

Clicked add-task button to add 'Todo 56' to the list at (964, 259) on xpath=//button[@id='add-task']
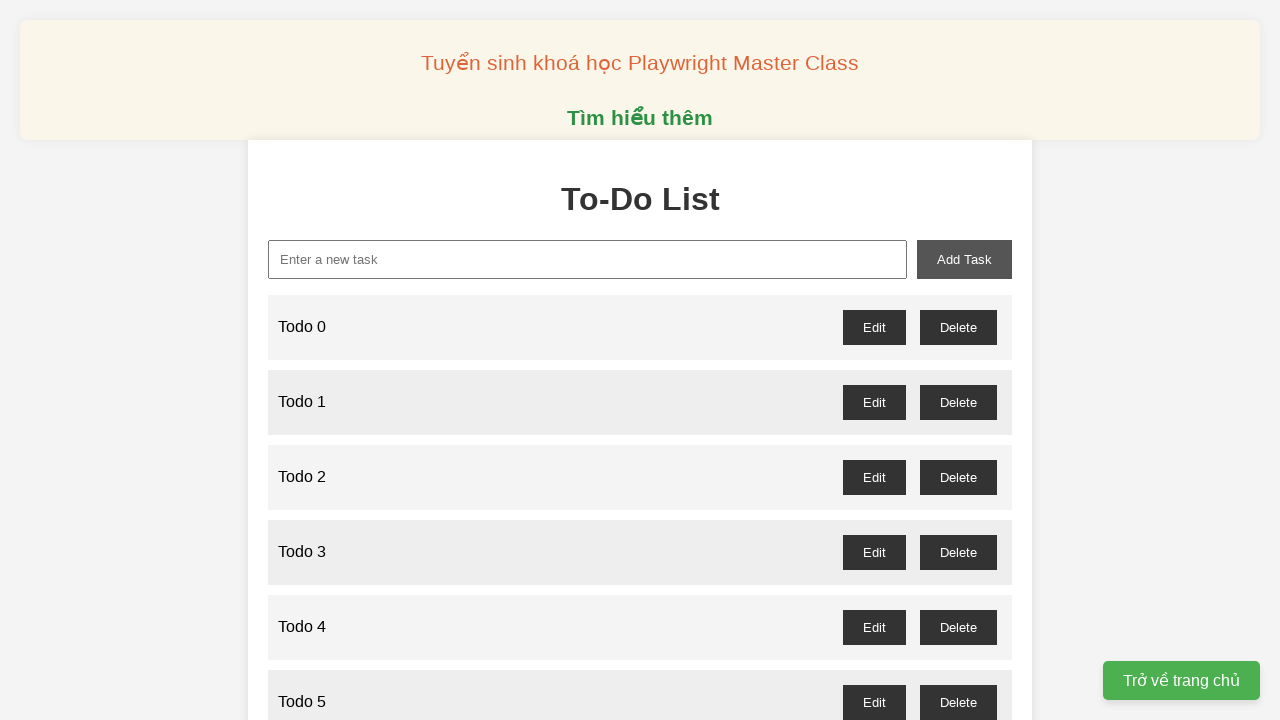

Filled new-task input with 'Todo 57' on xpath=//input[@id='new-task']
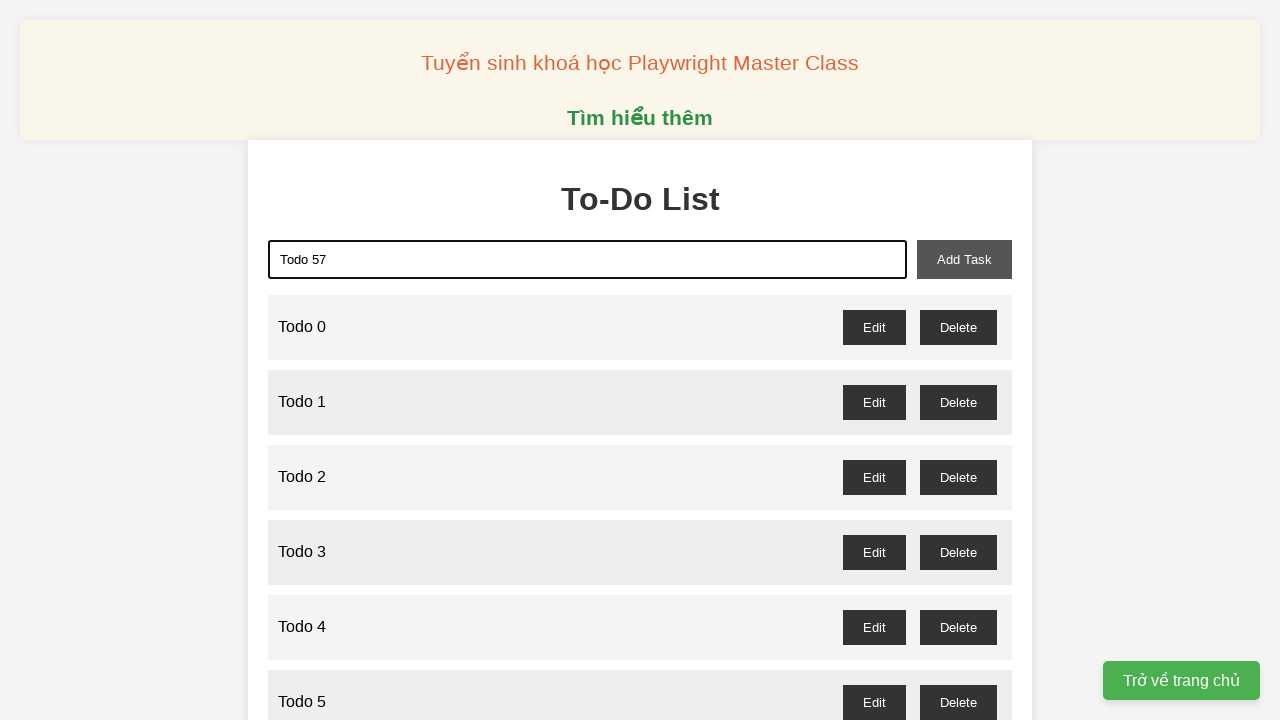

Clicked add-task button to add 'Todo 57' to the list at (964, 259) on xpath=//button[@id='add-task']
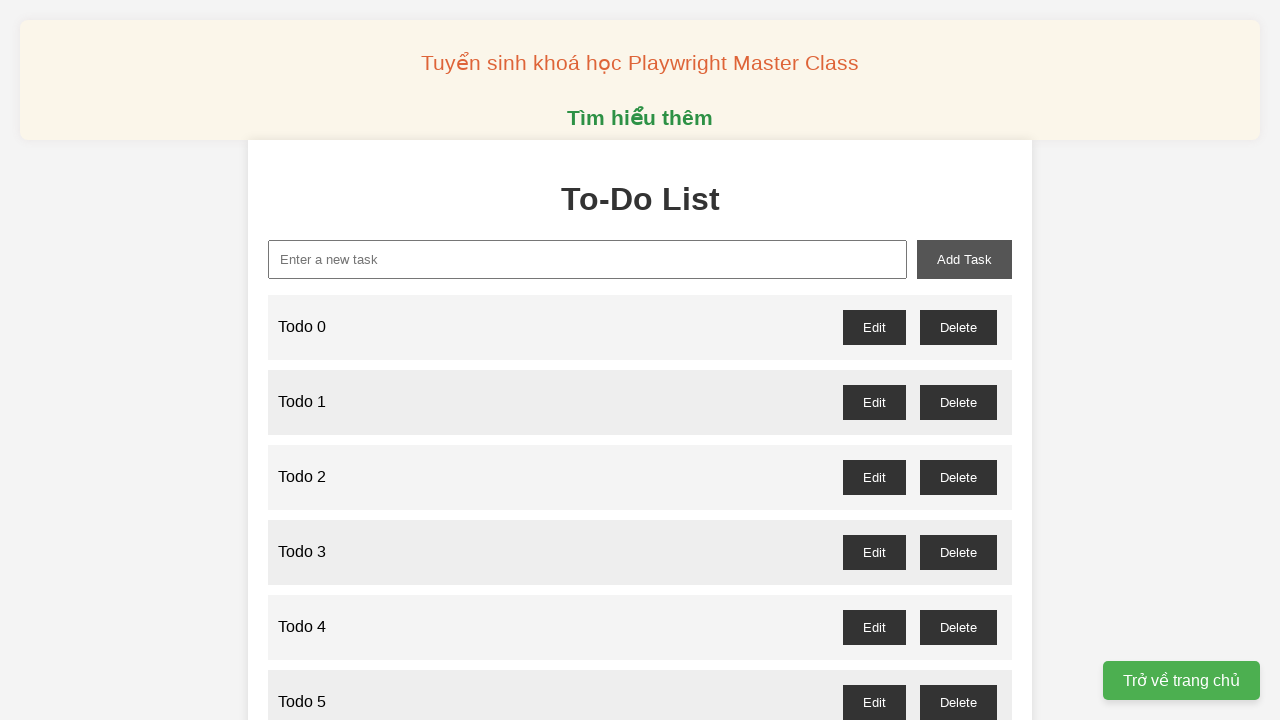

Filled new-task input with 'Todo 58' on xpath=//input[@id='new-task']
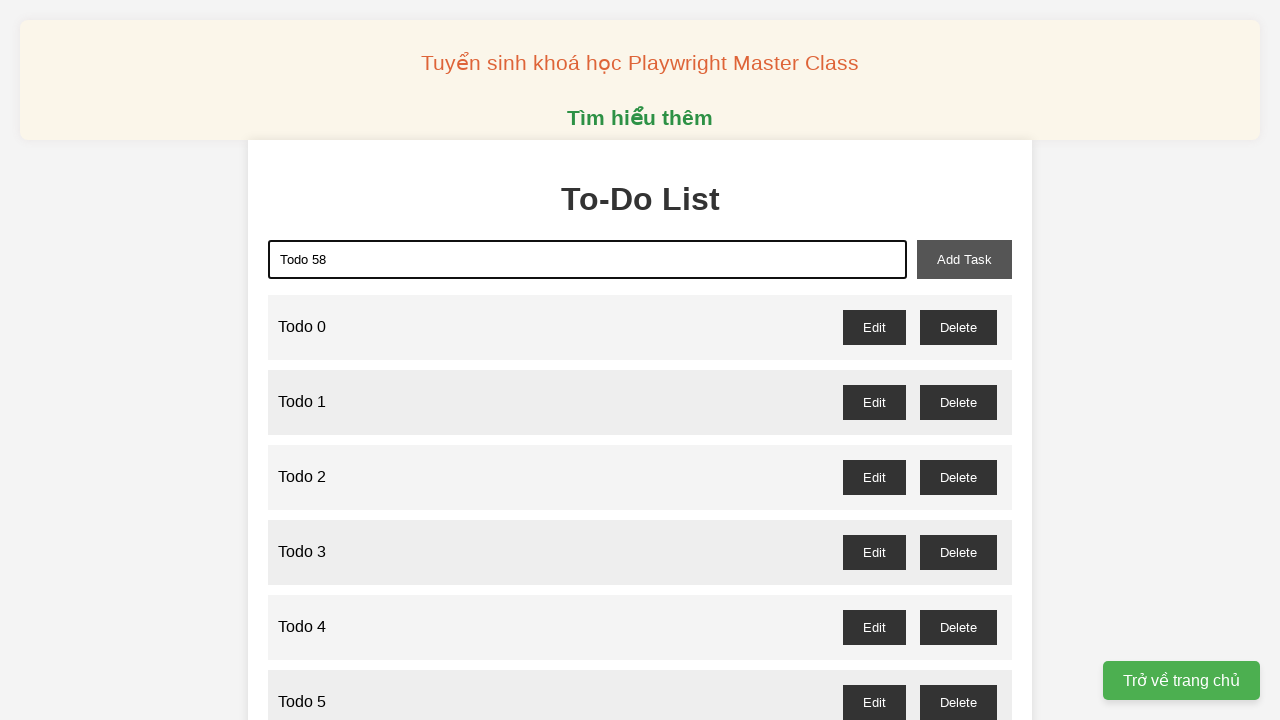

Clicked add-task button to add 'Todo 58' to the list at (964, 259) on xpath=//button[@id='add-task']
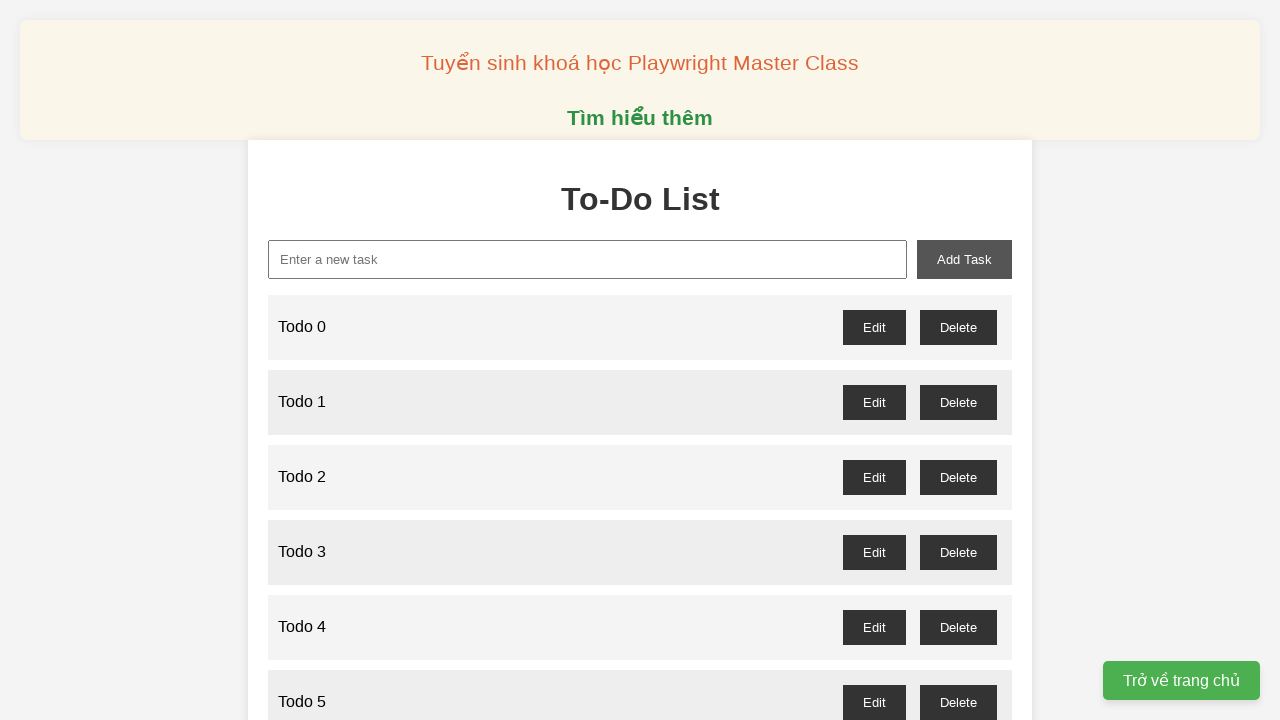

Filled new-task input with 'Todo 59' on xpath=//input[@id='new-task']
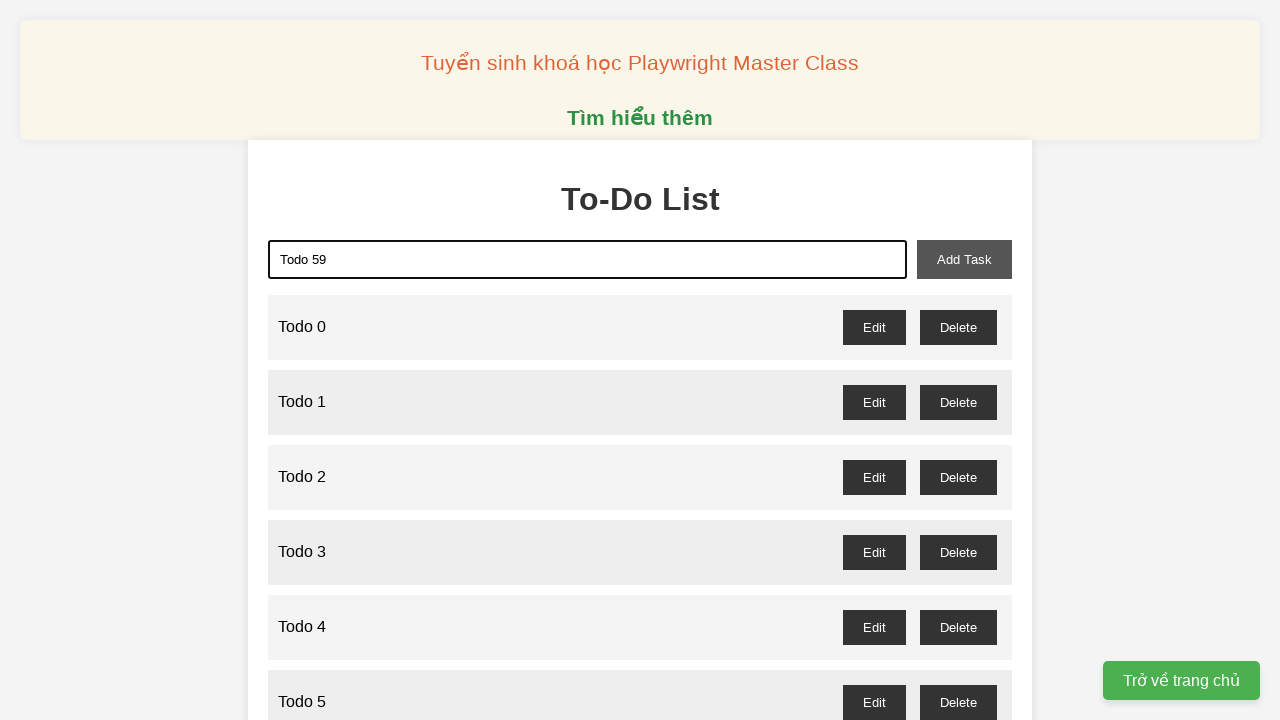

Clicked add-task button to add 'Todo 59' to the list at (964, 259) on xpath=//button[@id='add-task']
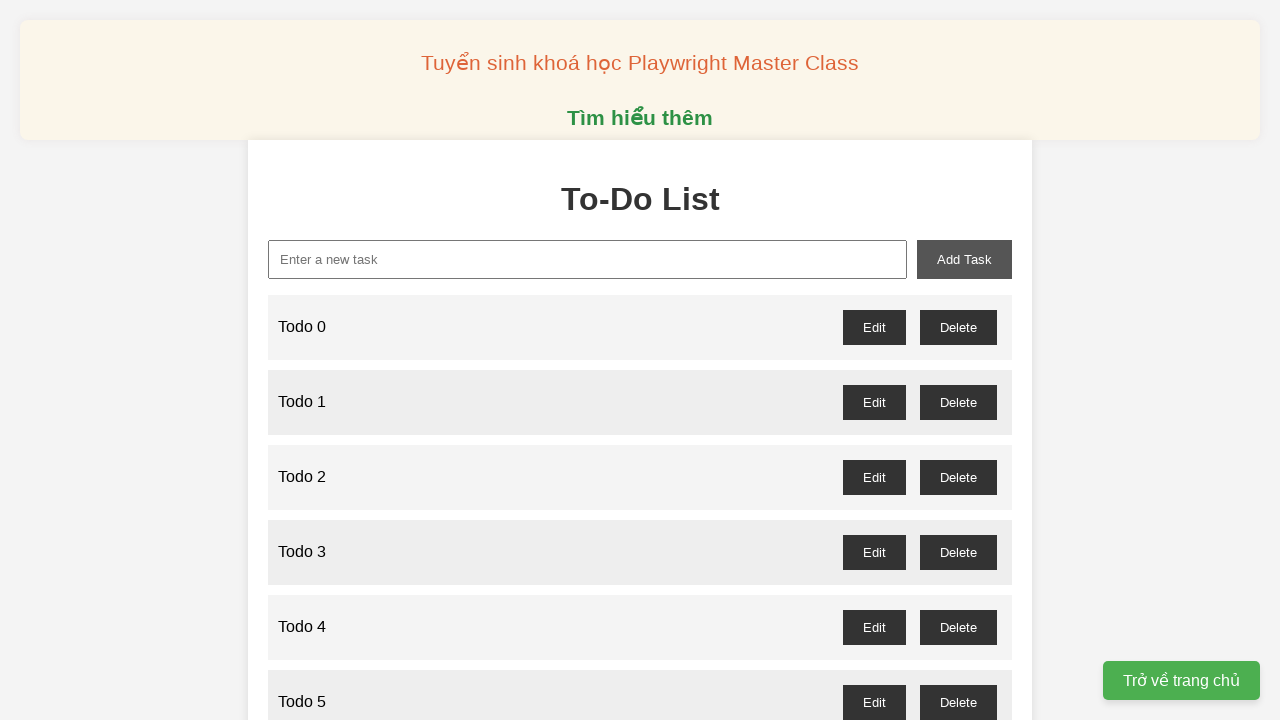

Filled new-task input with 'Todo 60' on xpath=//input[@id='new-task']
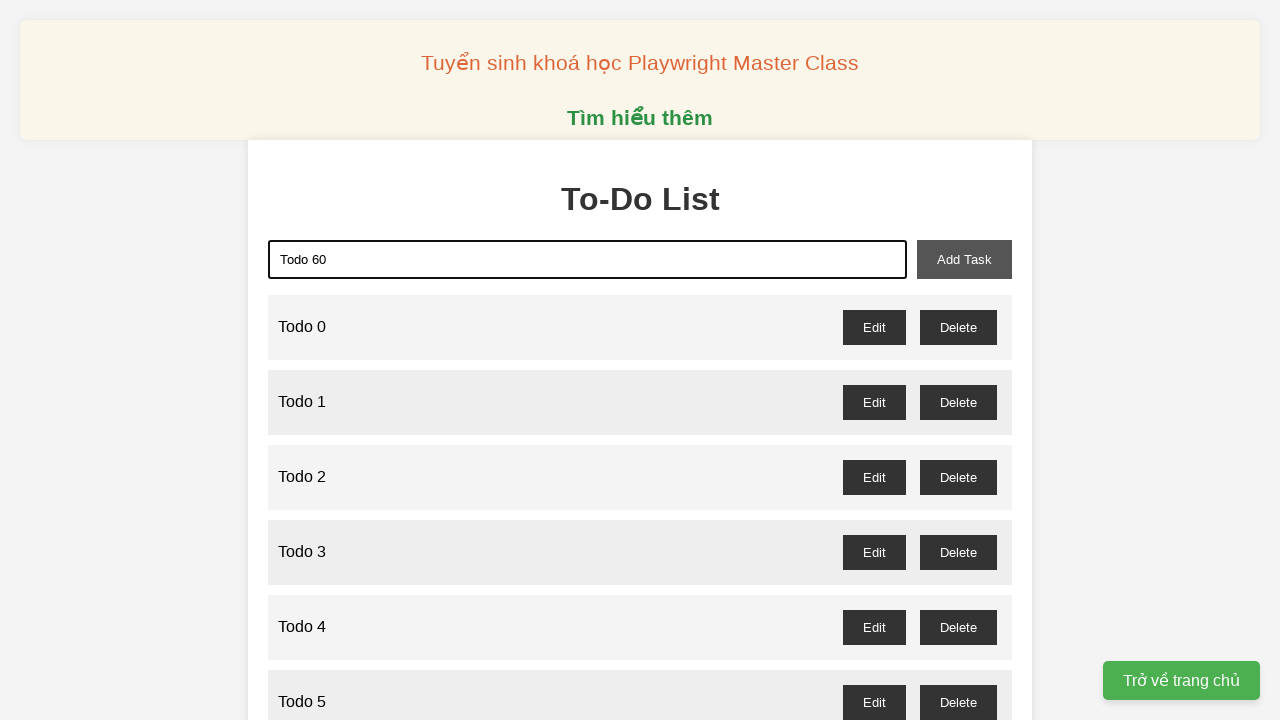

Clicked add-task button to add 'Todo 60' to the list at (964, 259) on xpath=//button[@id='add-task']
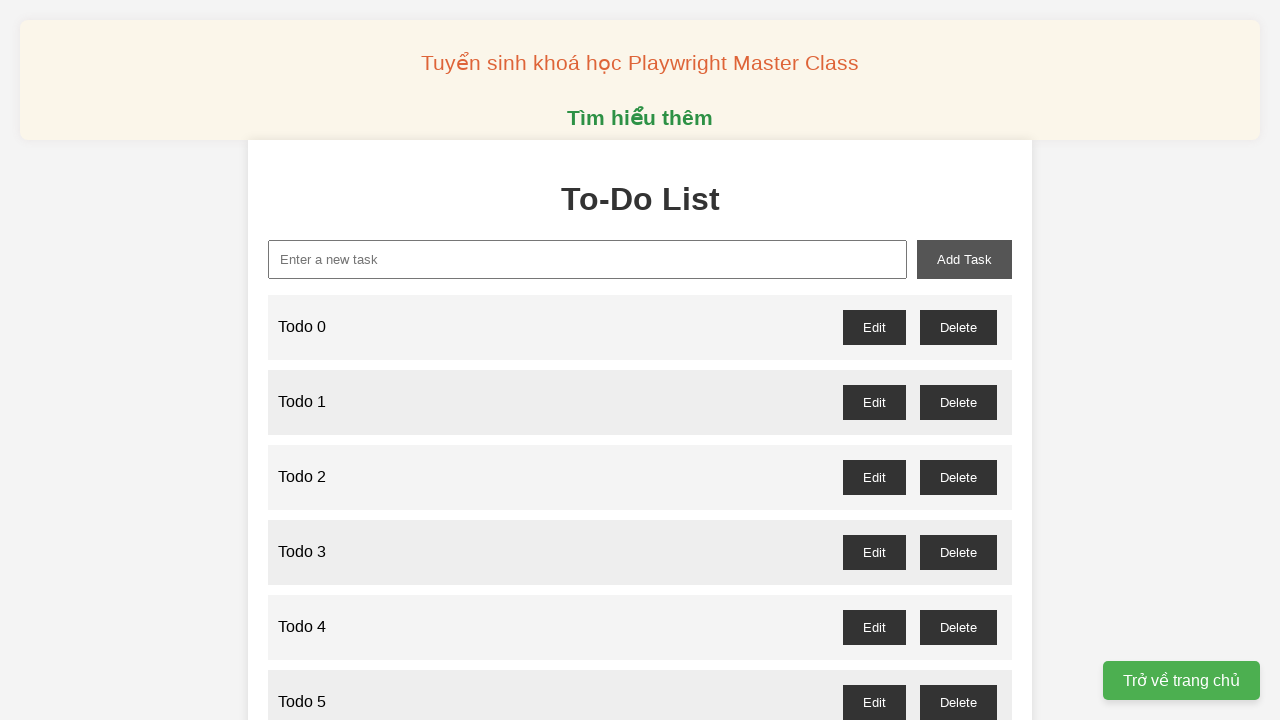

Filled new-task input with 'Todo 61' on xpath=//input[@id='new-task']
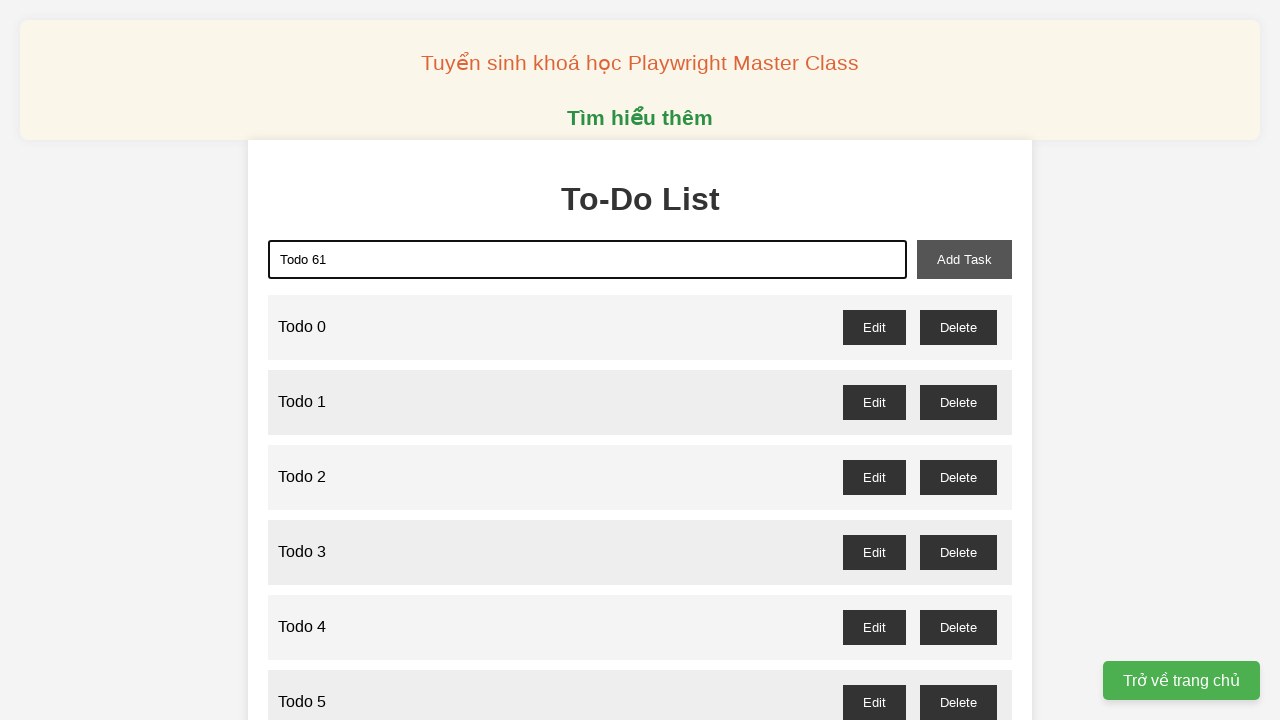

Clicked add-task button to add 'Todo 61' to the list at (964, 259) on xpath=//button[@id='add-task']
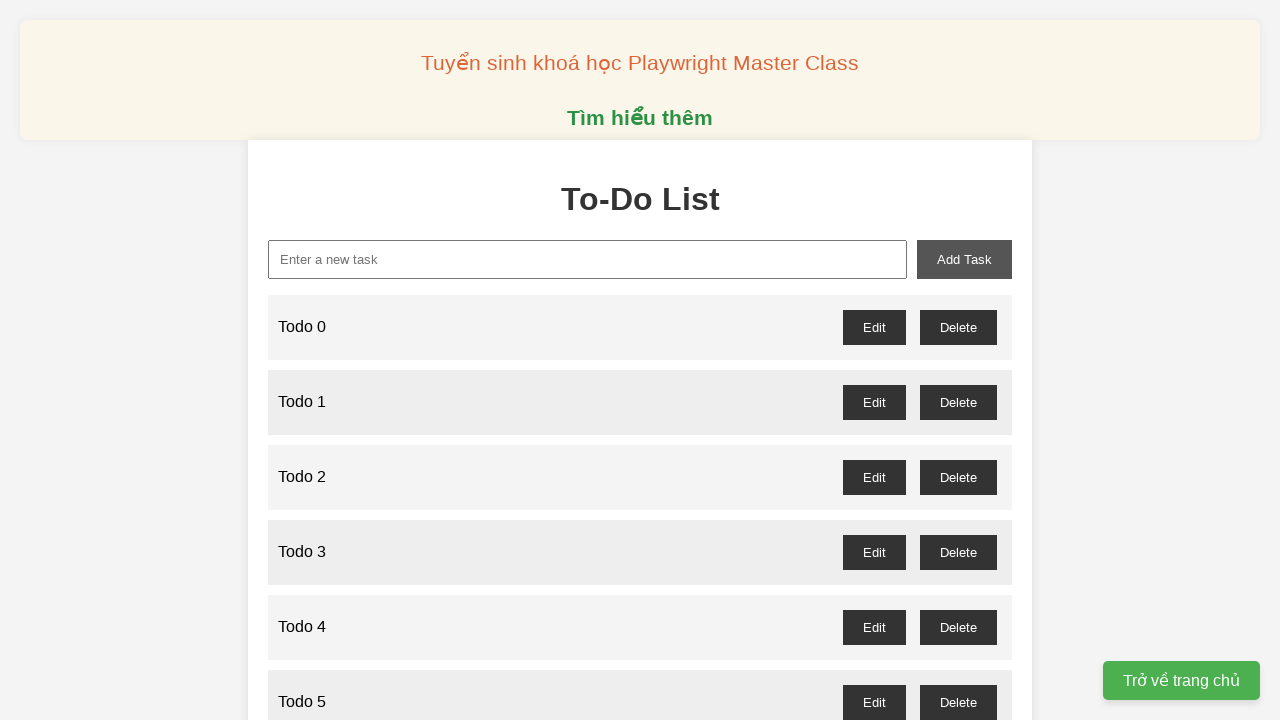

Filled new-task input with 'Todo 62' on xpath=//input[@id='new-task']
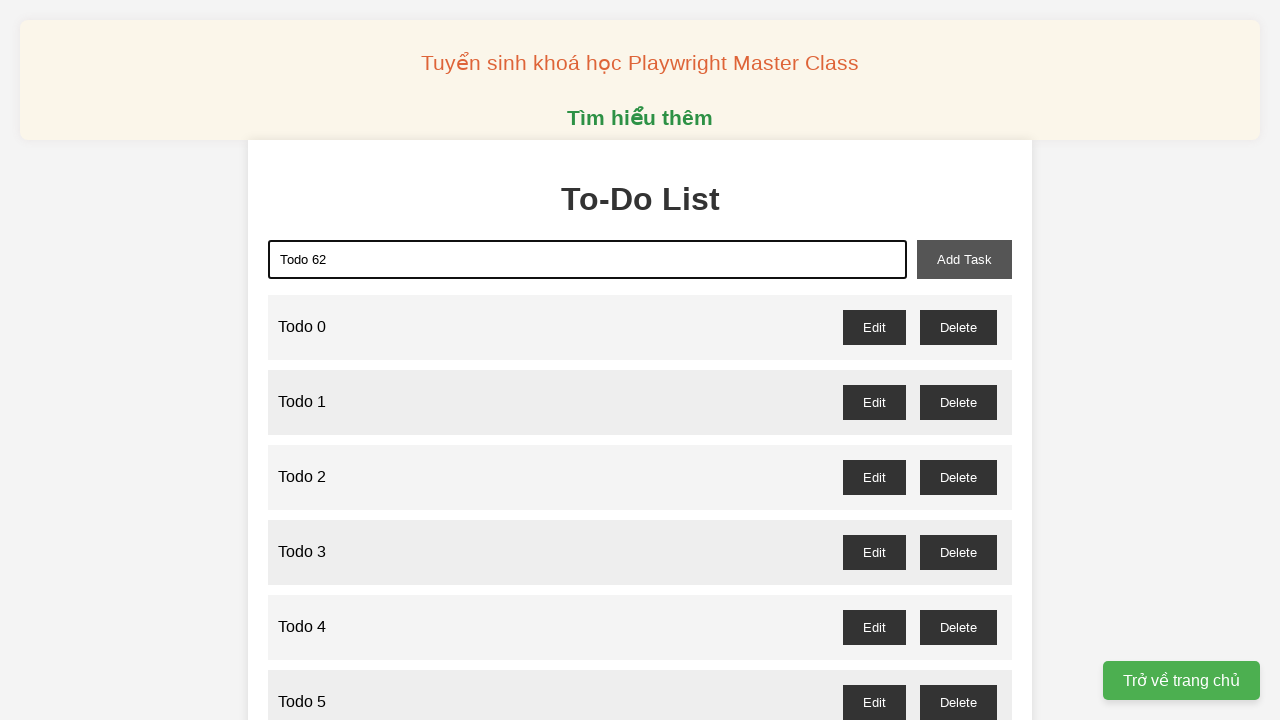

Clicked add-task button to add 'Todo 62' to the list at (964, 259) on xpath=//button[@id='add-task']
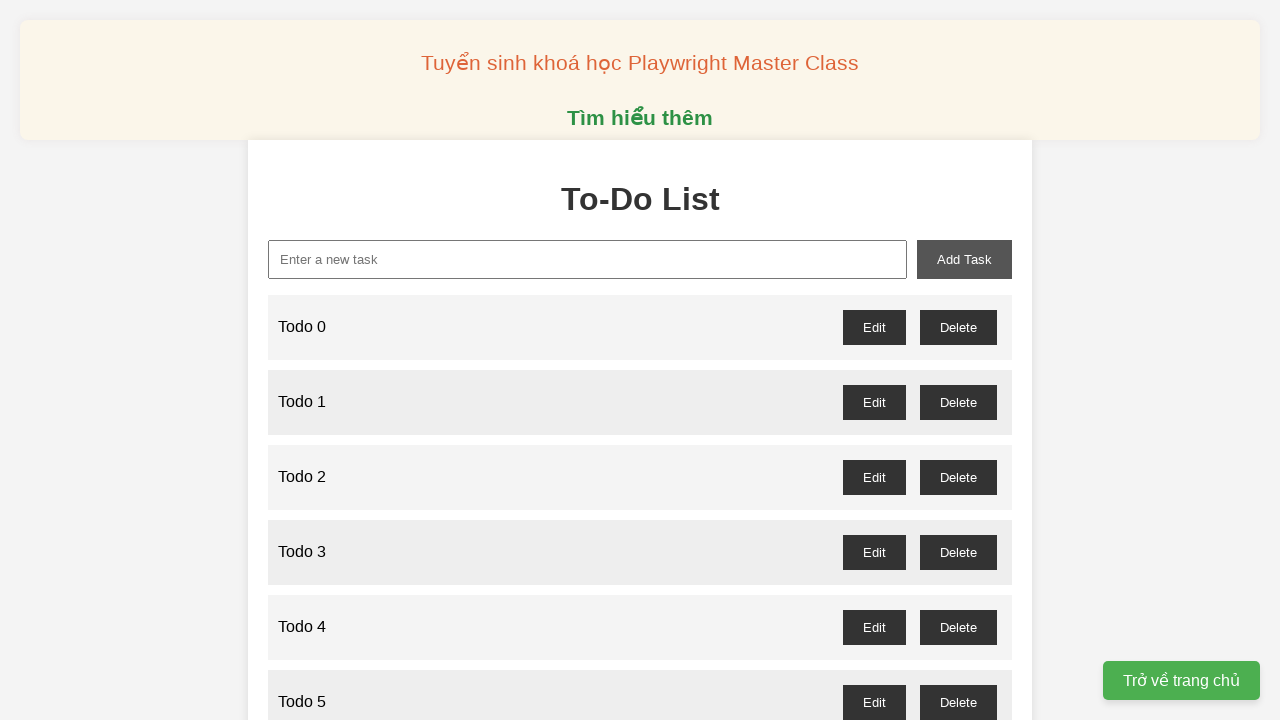

Filled new-task input with 'Todo 63' on xpath=//input[@id='new-task']
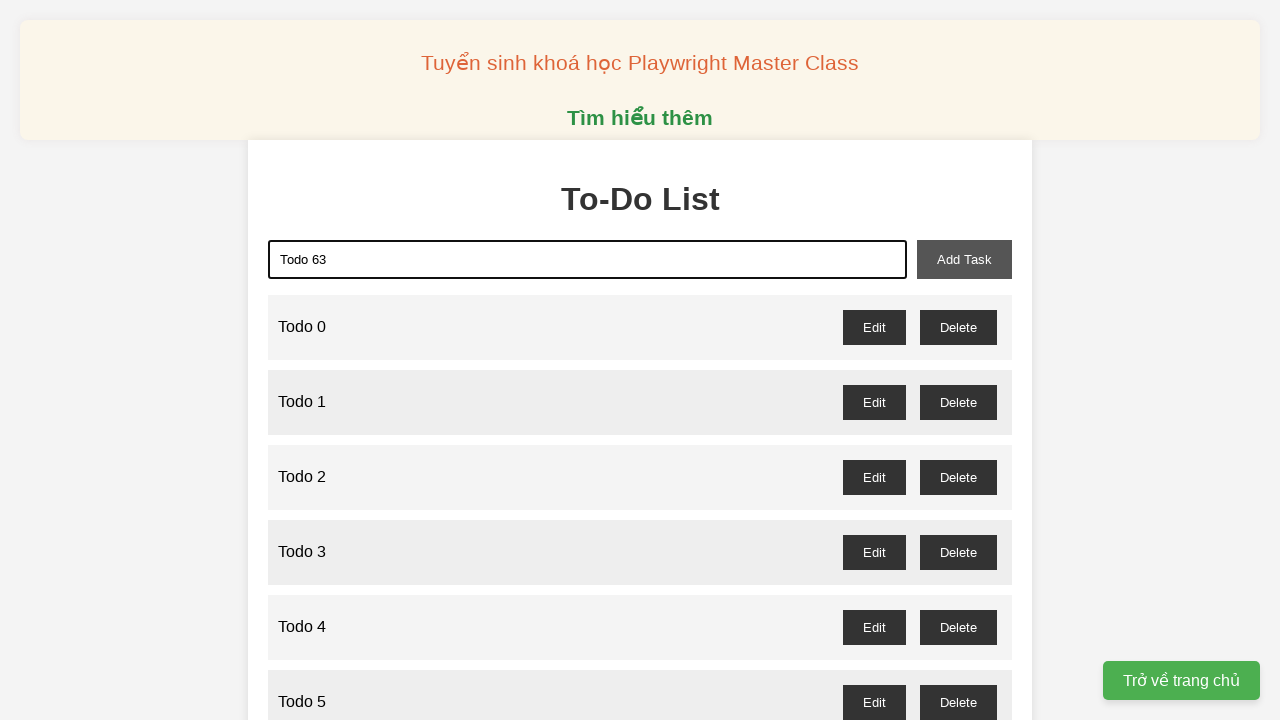

Clicked add-task button to add 'Todo 63' to the list at (964, 259) on xpath=//button[@id='add-task']
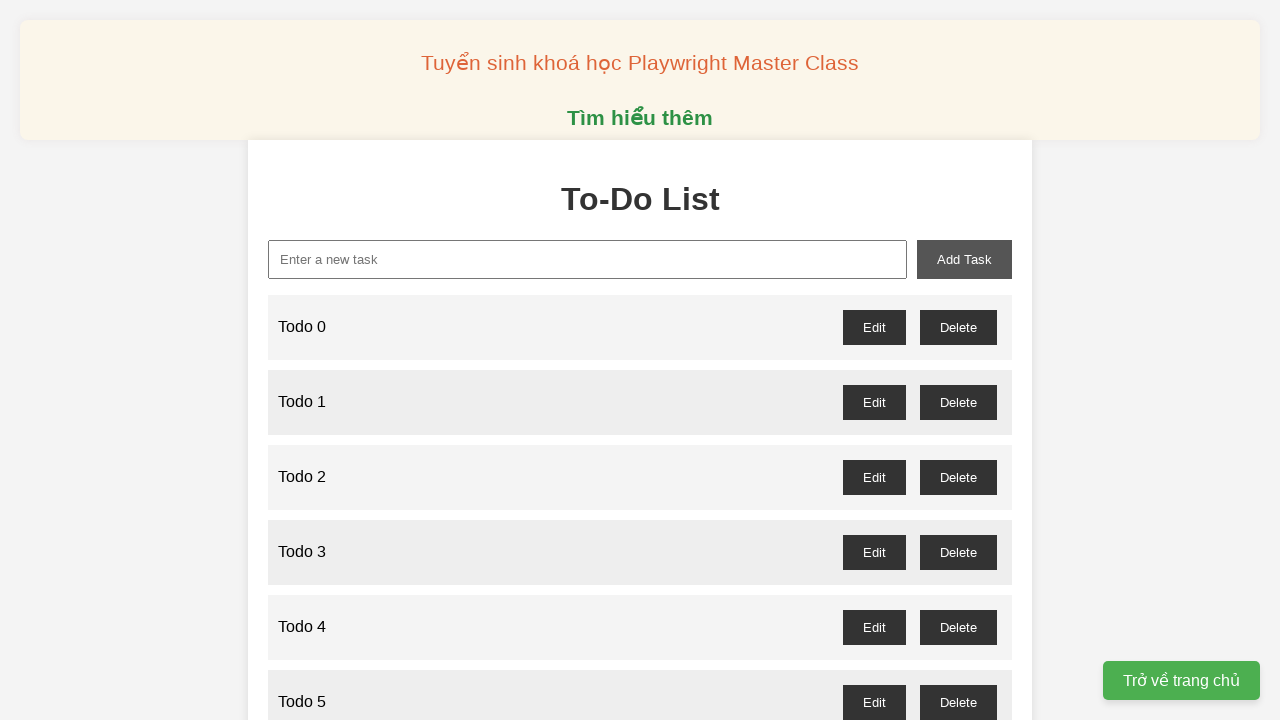

Filled new-task input with 'Todo 64' on xpath=//input[@id='new-task']
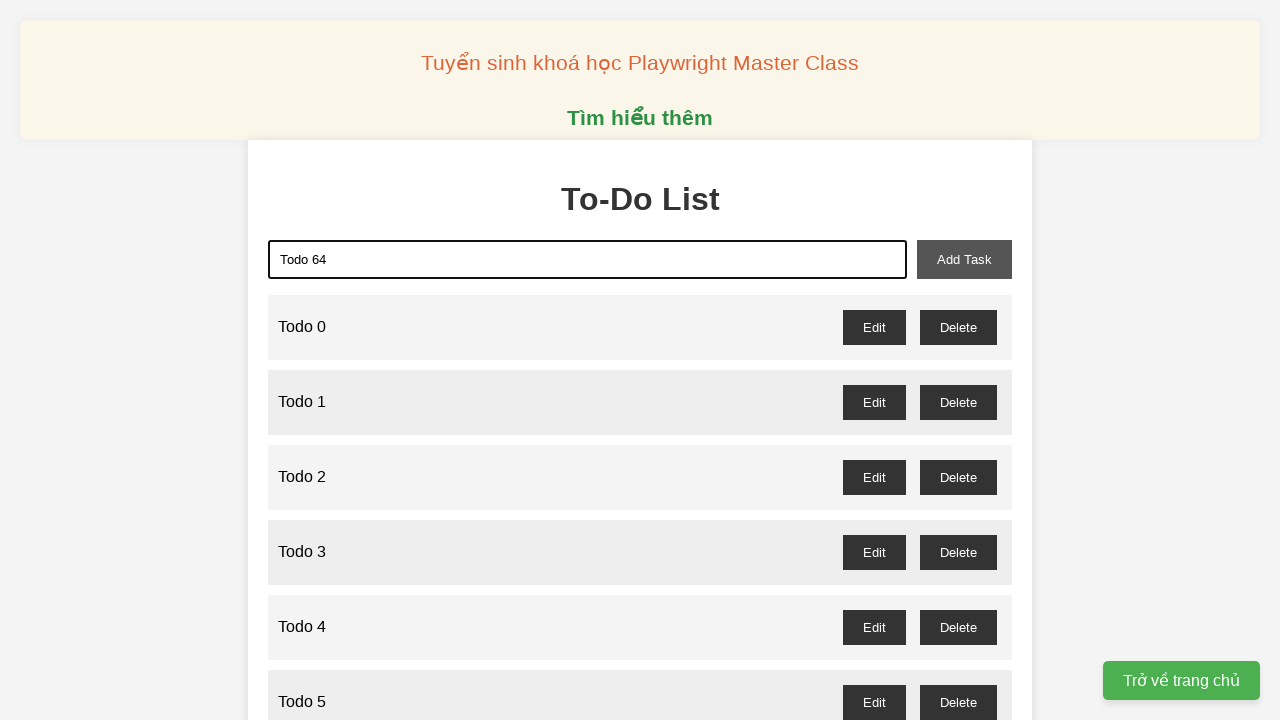

Clicked add-task button to add 'Todo 64' to the list at (964, 259) on xpath=//button[@id='add-task']
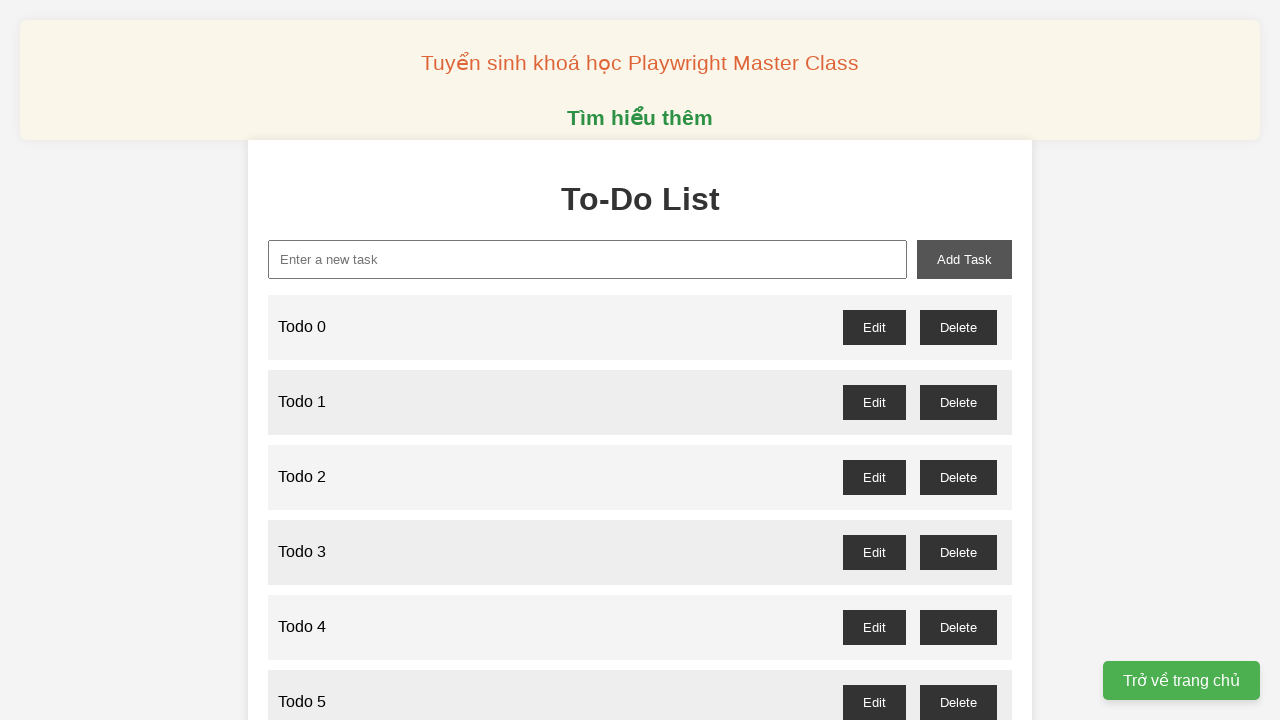

Filled new-task input with 'Todo 65' on xpath=//input[@id='new-task']
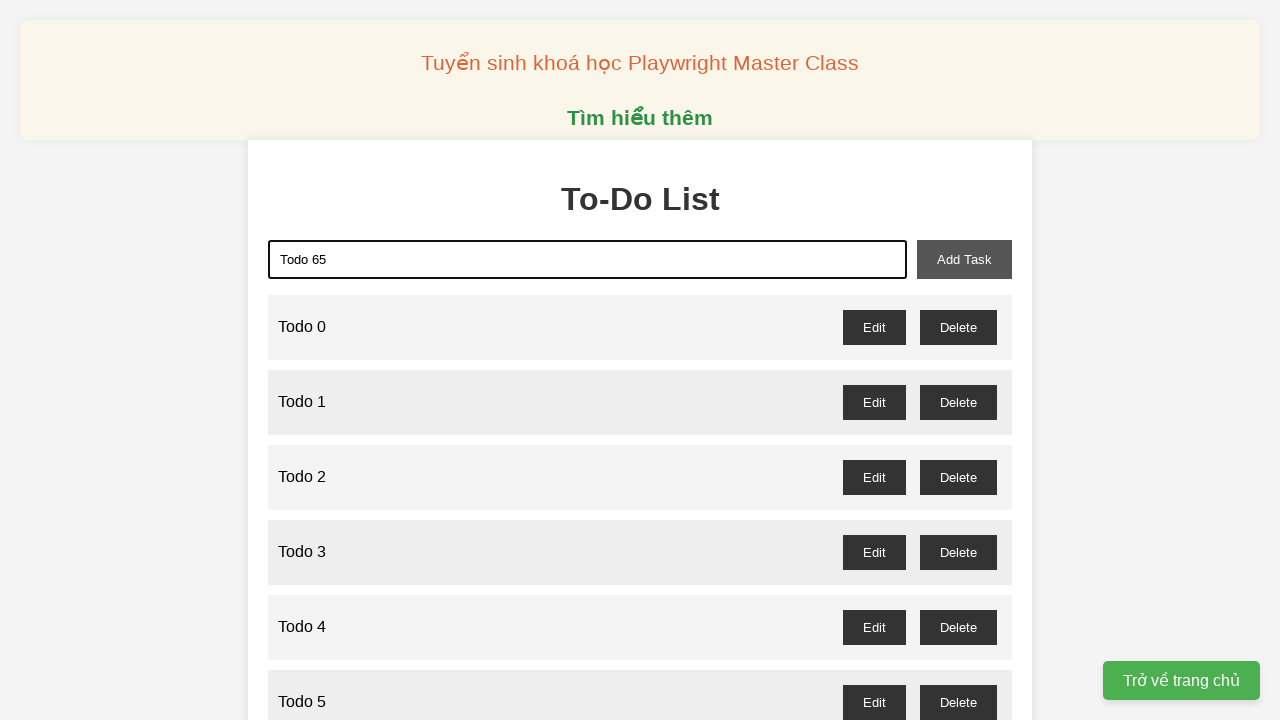

Clicked add-task button to add 'Todo 65' to the list at (964, 259) on xpath=//button[@id='add-task']
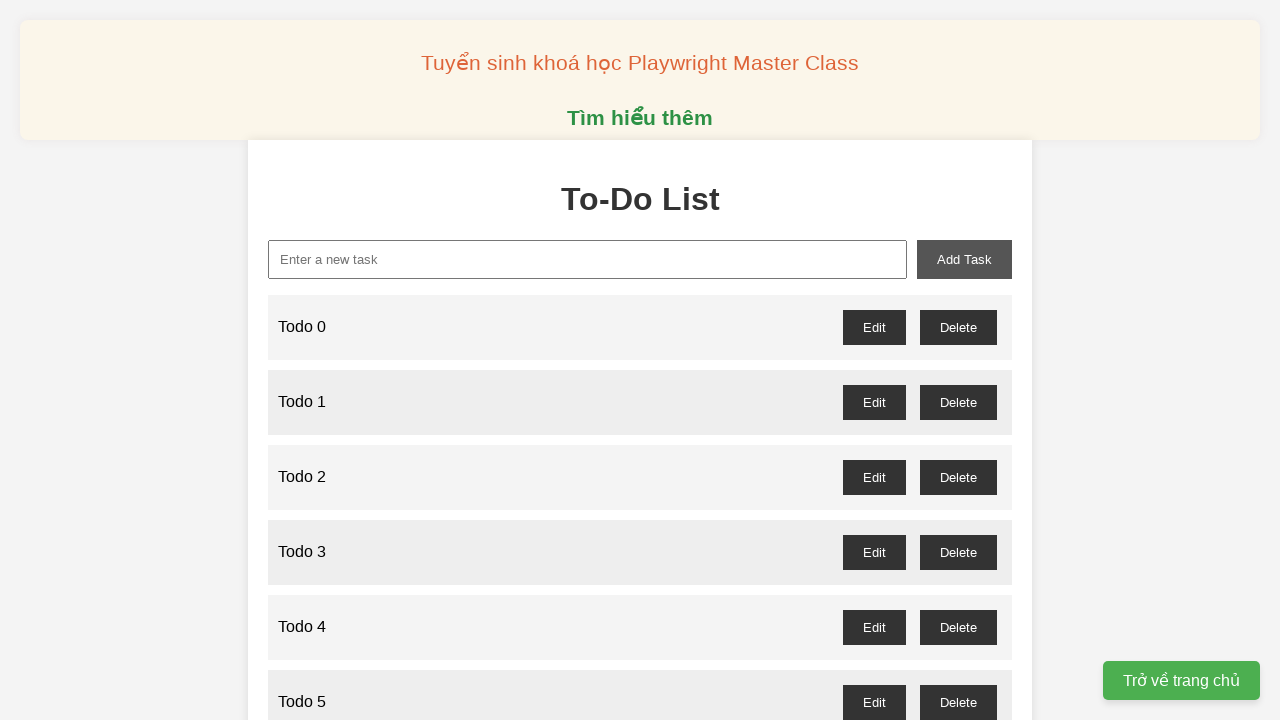

Filled new-task input with 'Todo 66' on xpath=//input[@id='new-task']
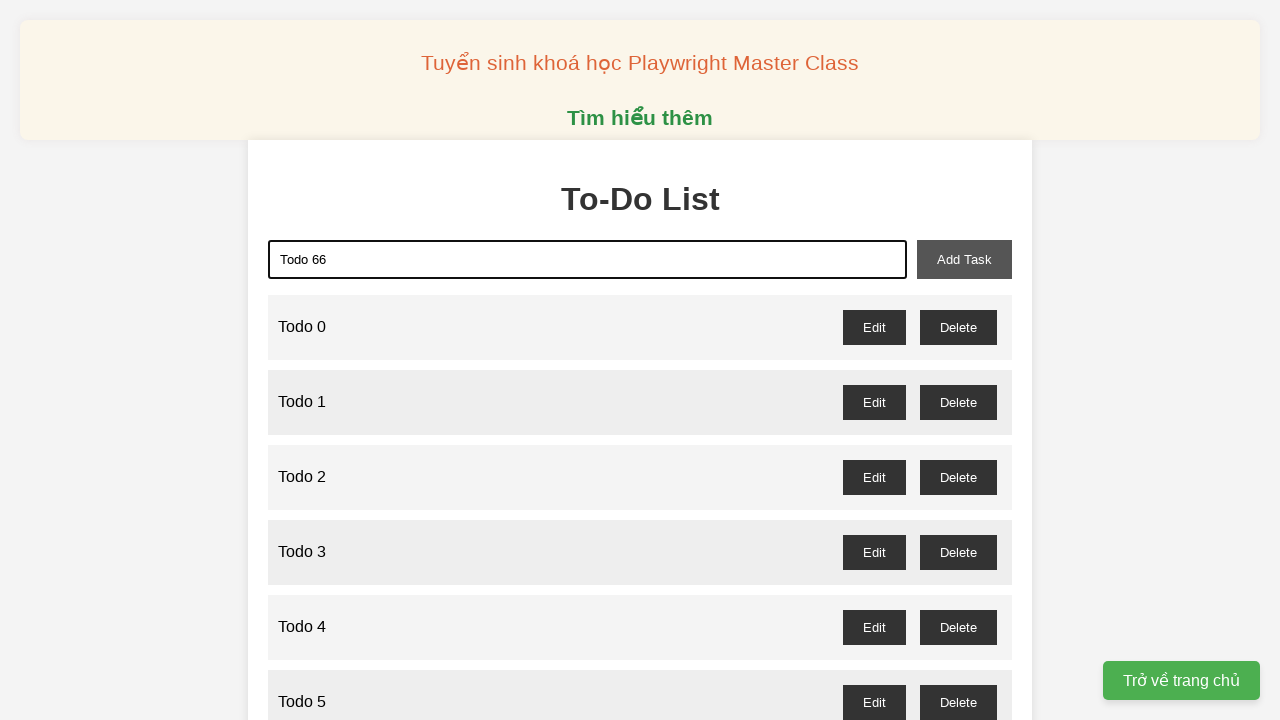

Clicked add-task button to add 'Todo 66' to the list at (964, 259) on xpath=//button[@id='add-task']
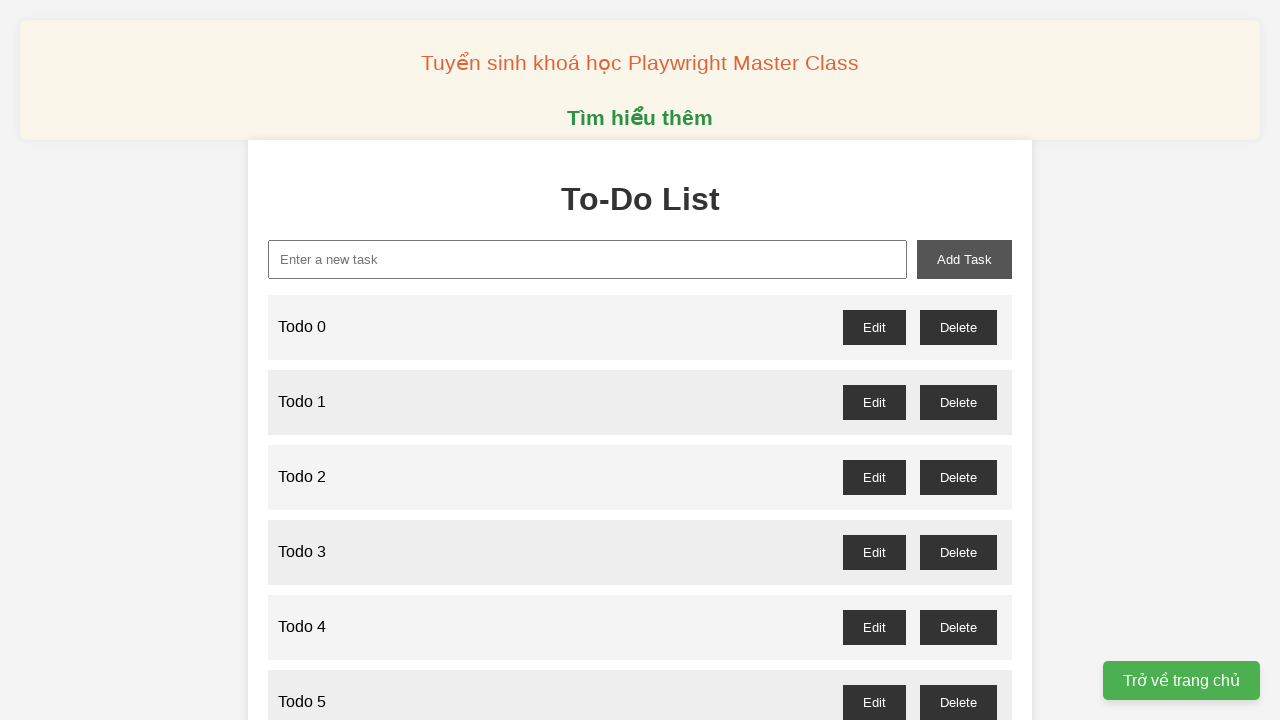

Filled new-task input with 'Todo 67' on xpath=//input[@id='new-task']
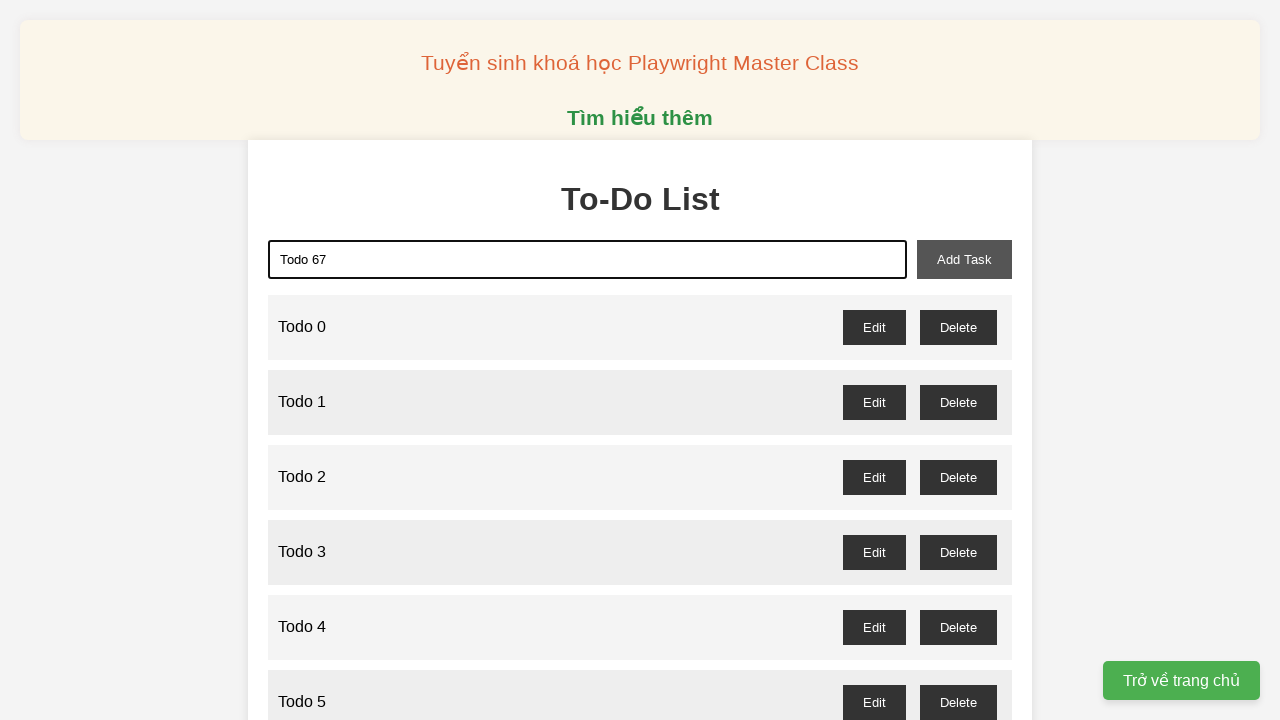

Clicked add-task button to add 'Todo 67' to the list at (964, 259) on xpath=//button[@id='add-task']
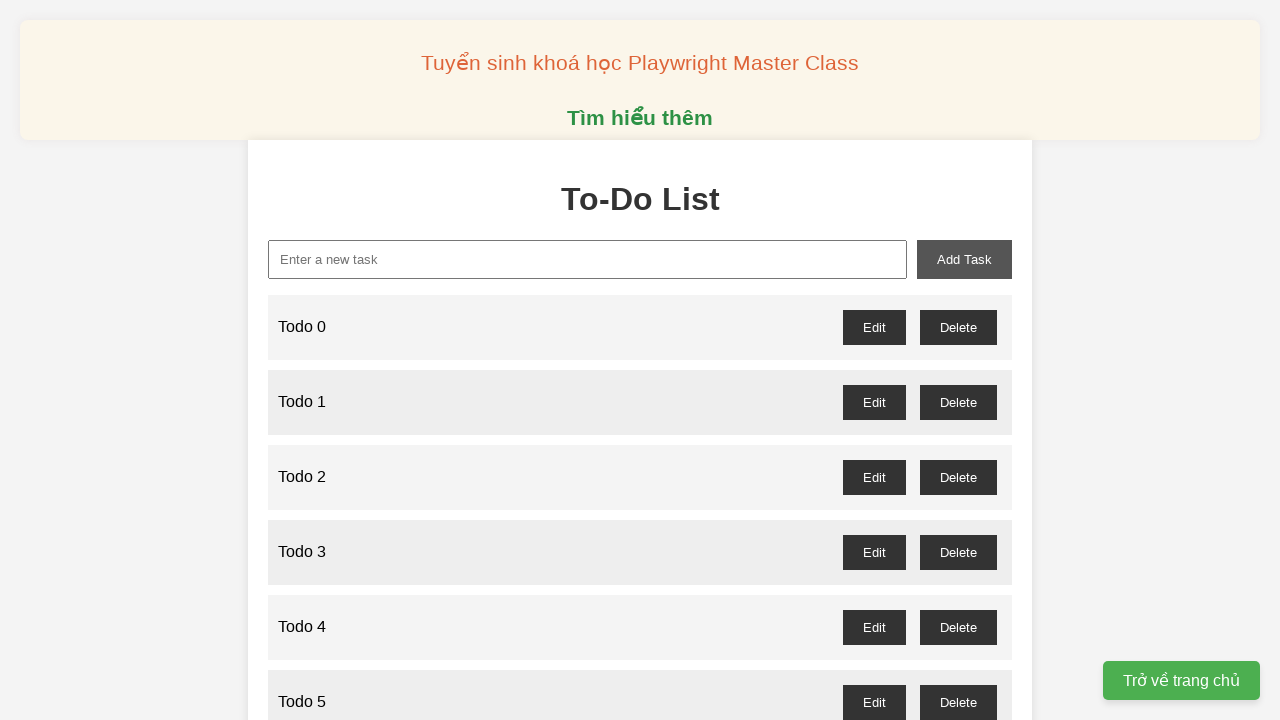

Filled new-task input with 'Todo 68' on xpath=//input[@id='new-task']
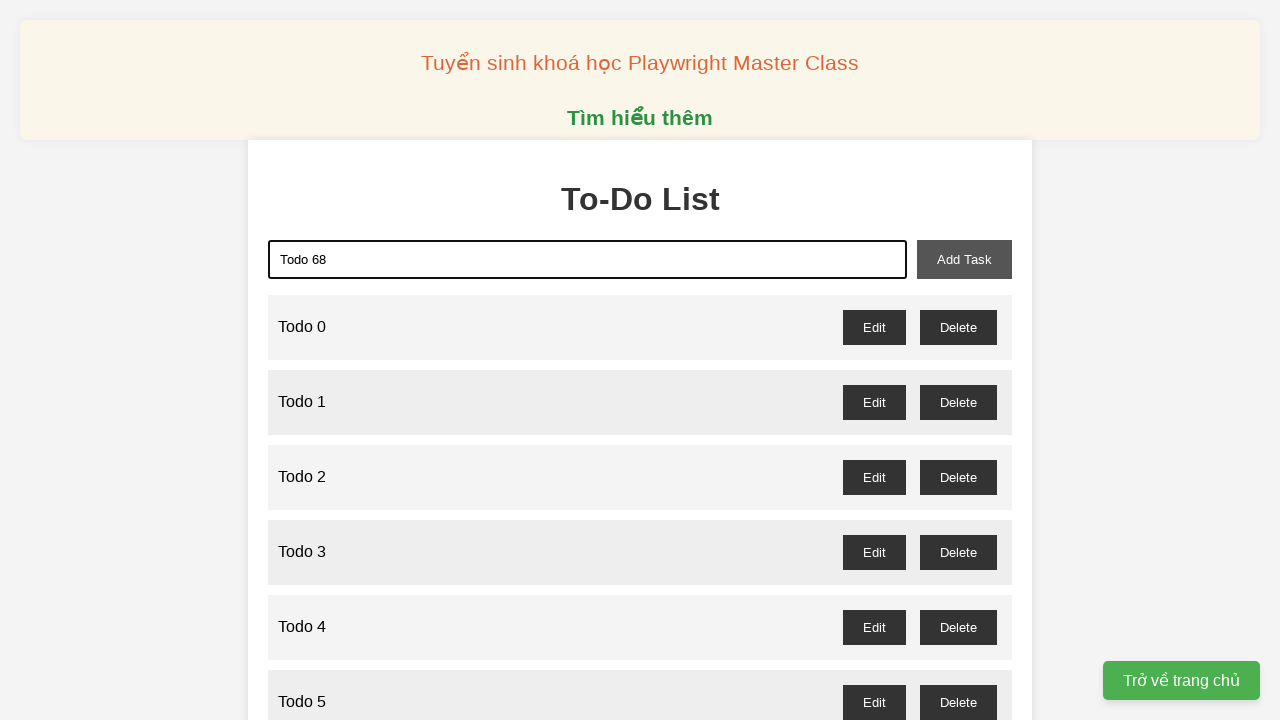

Clicked add-task button to add 'Todo 68' to the list at (964, 259) on xpath=//button[@id='add-task']
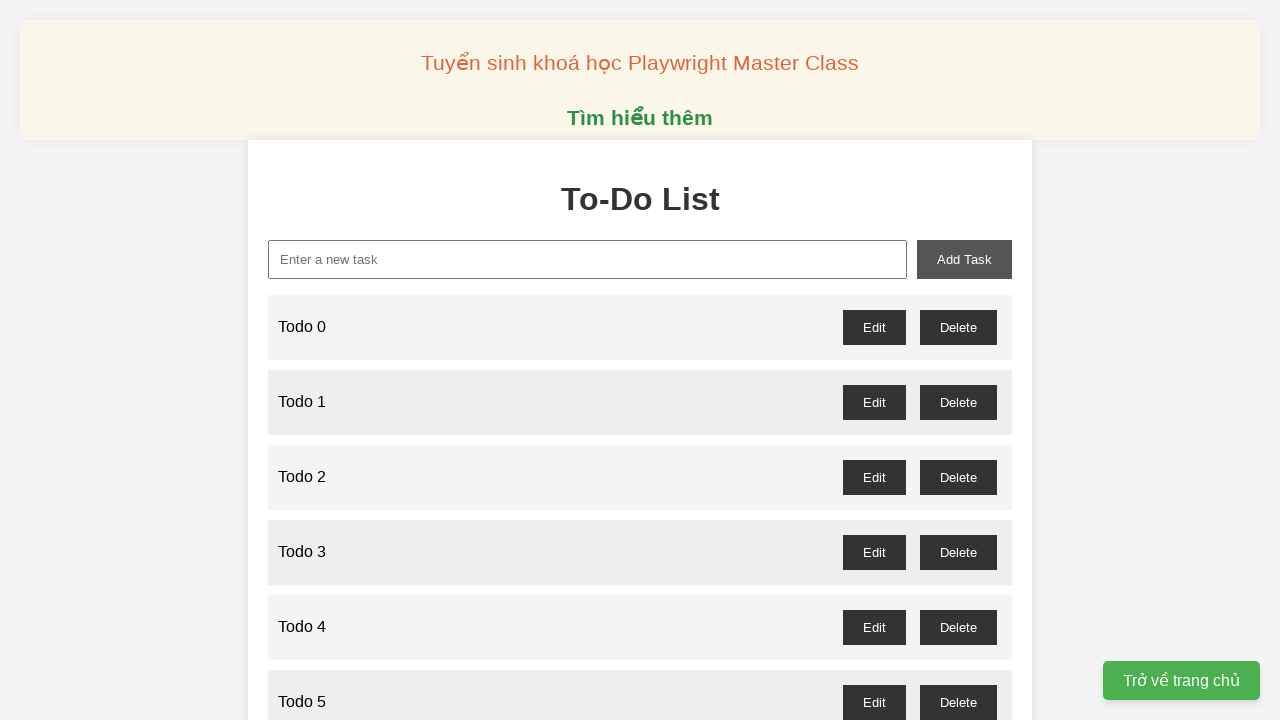

Filled new-task input with 'Todo 69' on xpath=//input[@id='new-task']
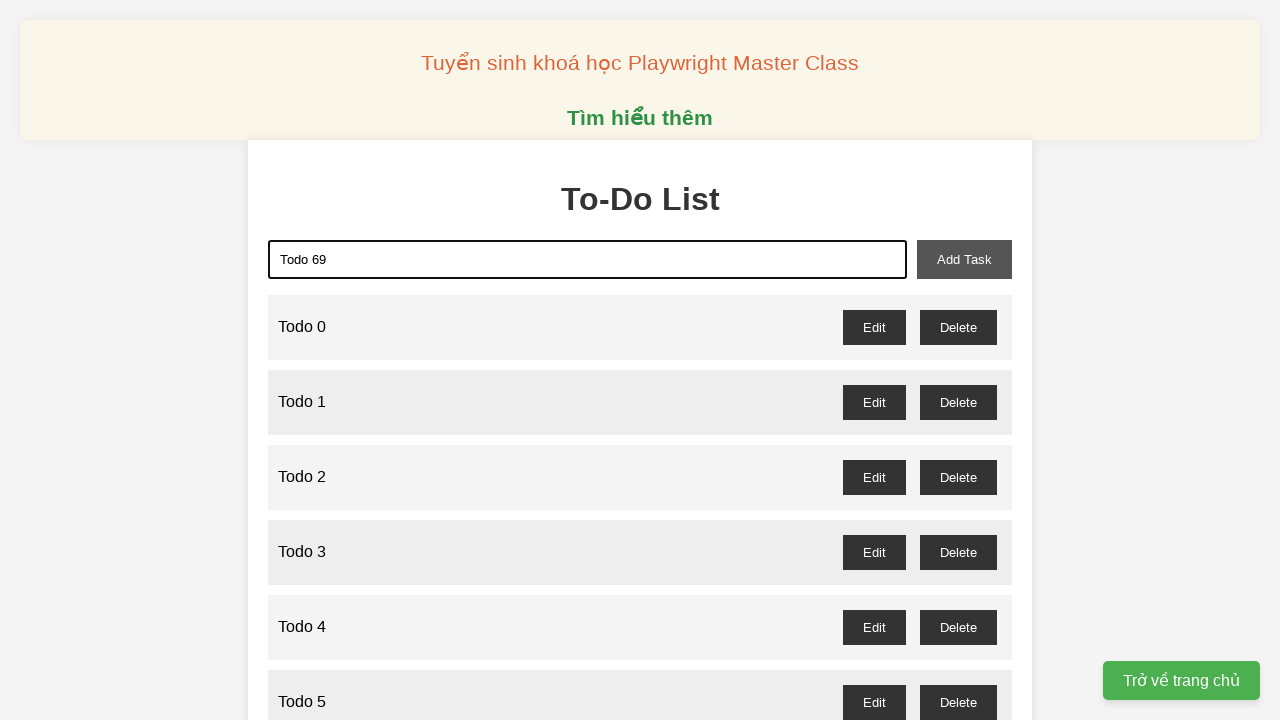

Clicked add-task button to add 'Todo 69' to the list at (964, 259) on xpath=//button[@id='add-task']
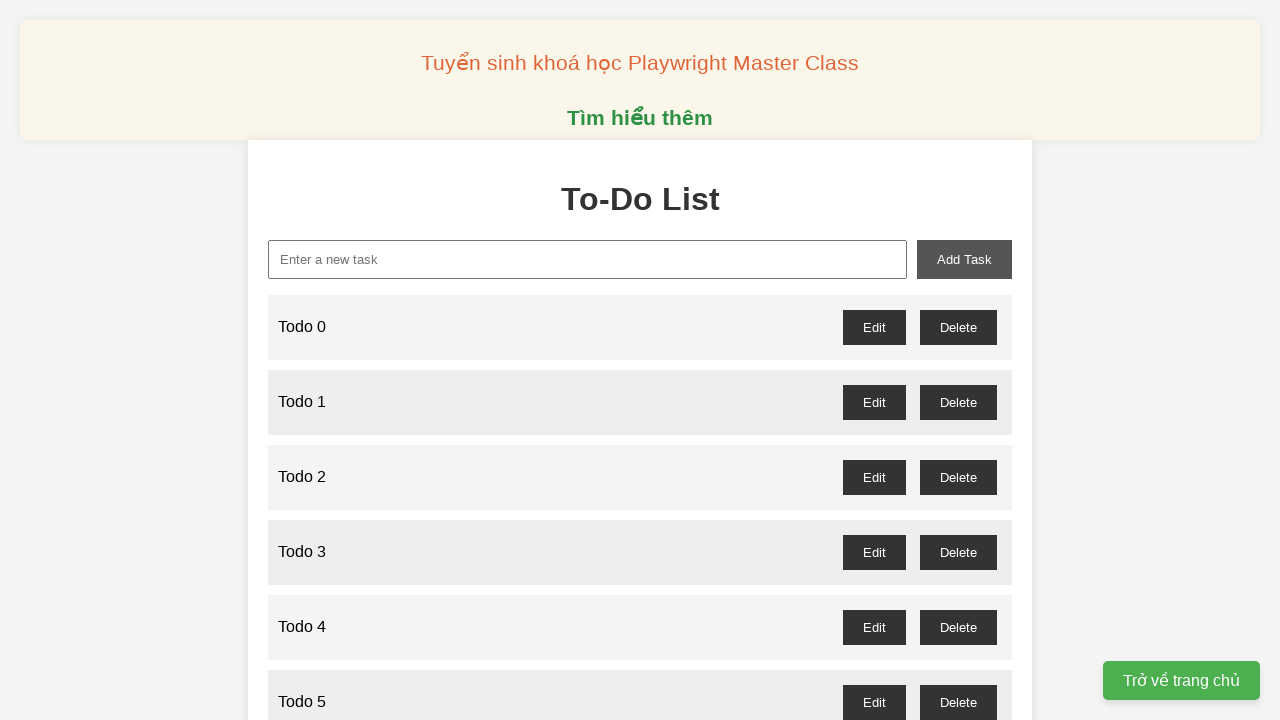

Filled new-task input with 'Todo 70' on xpath=//input[@id='new-task']
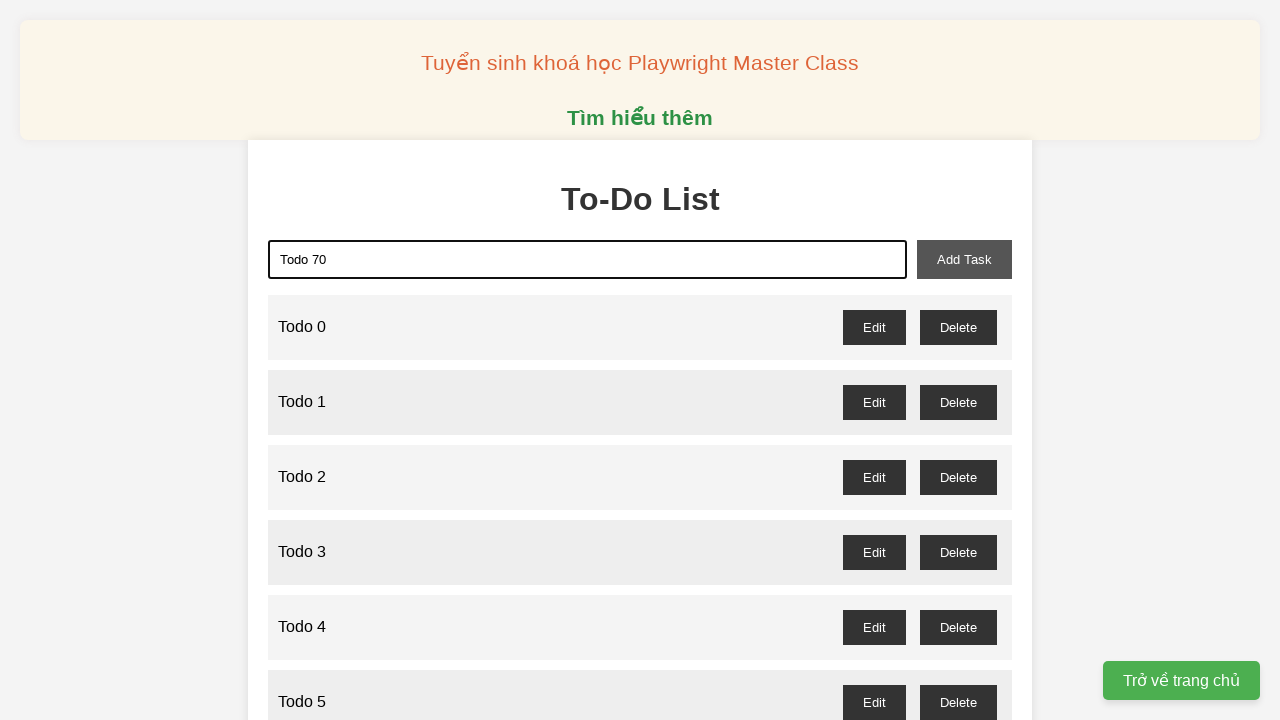

Clicked add-task button to add 'Todo 70' to the list at (964, 259) on xpath=//button[@id='add-task']
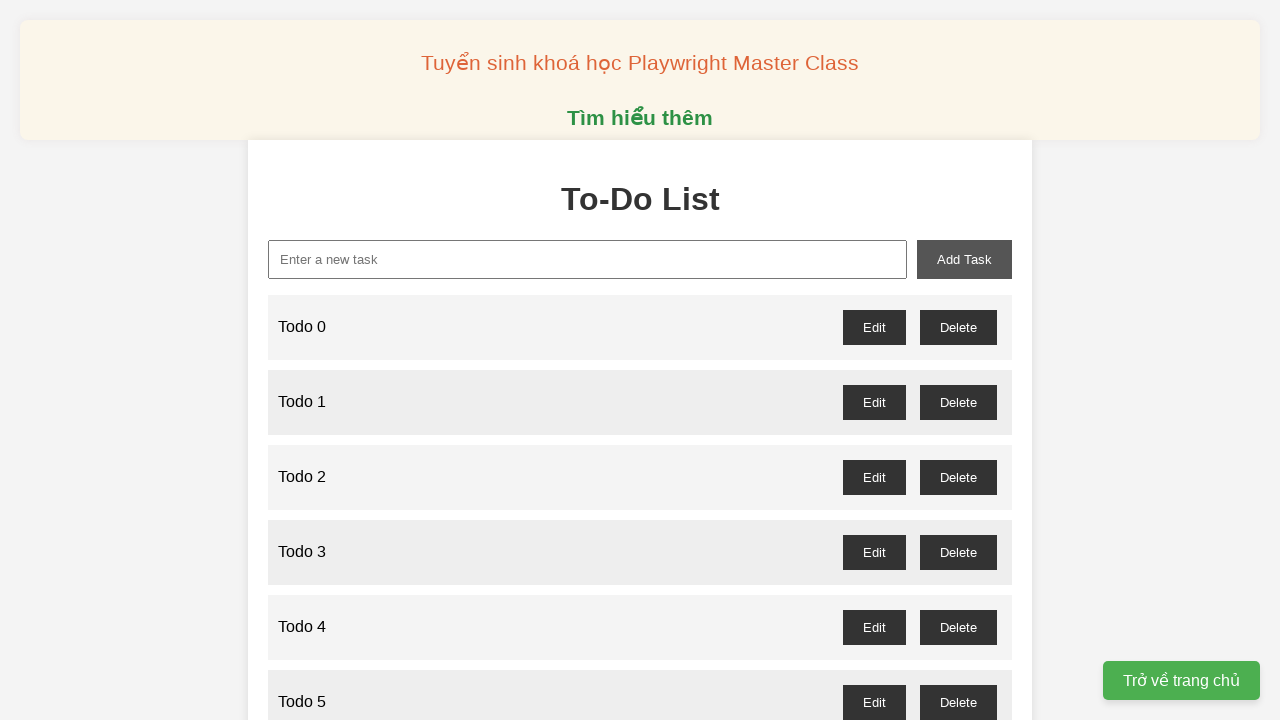

Filled new-task input with 'Todo 71' on xpath=//input[@id='new-task']
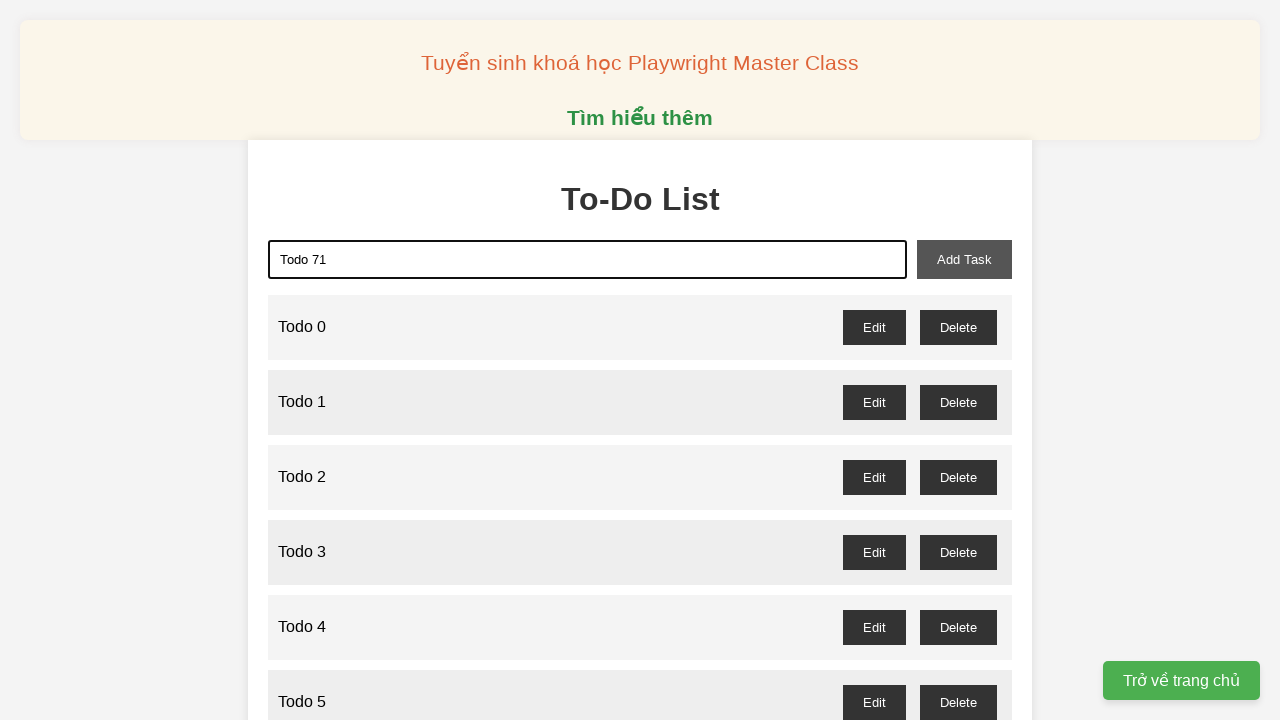

Clicked add-task button to add 'Todo 71' to the list at (964, 259) on xpath=//button[@id='add-task']
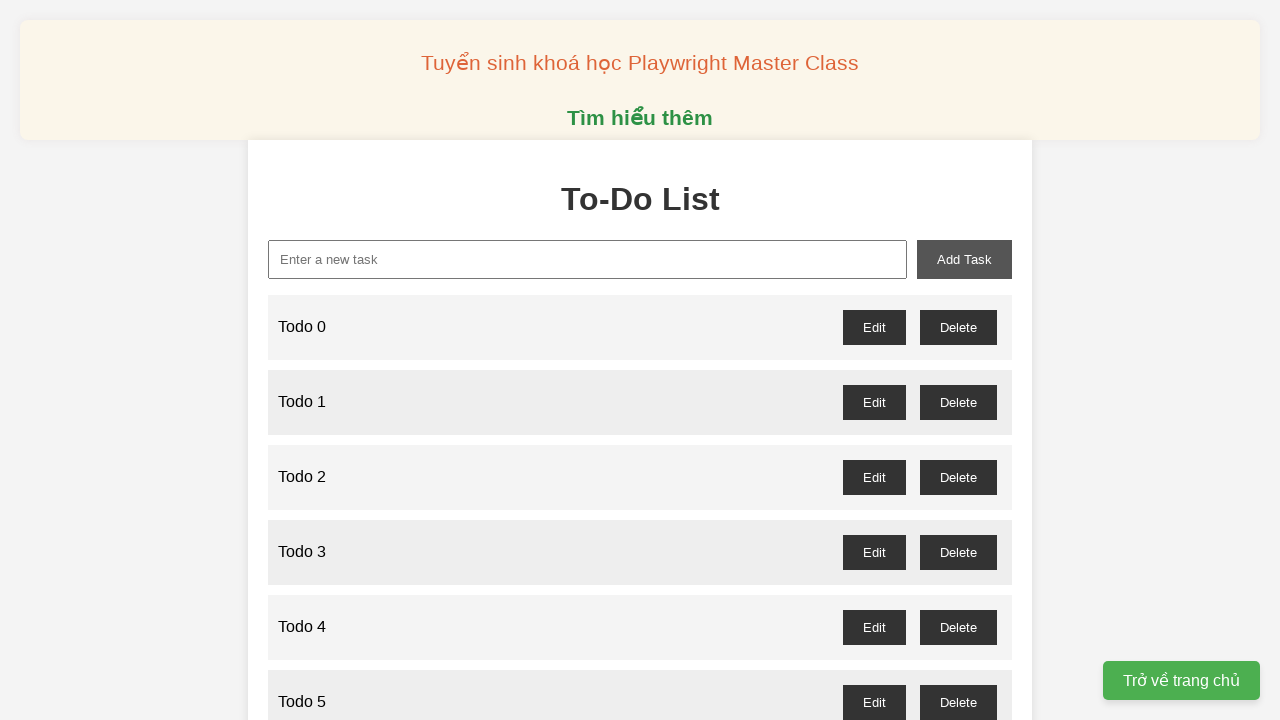

Filled new-task input with 'Todo 72' on xpath=//input[@id='new-task']
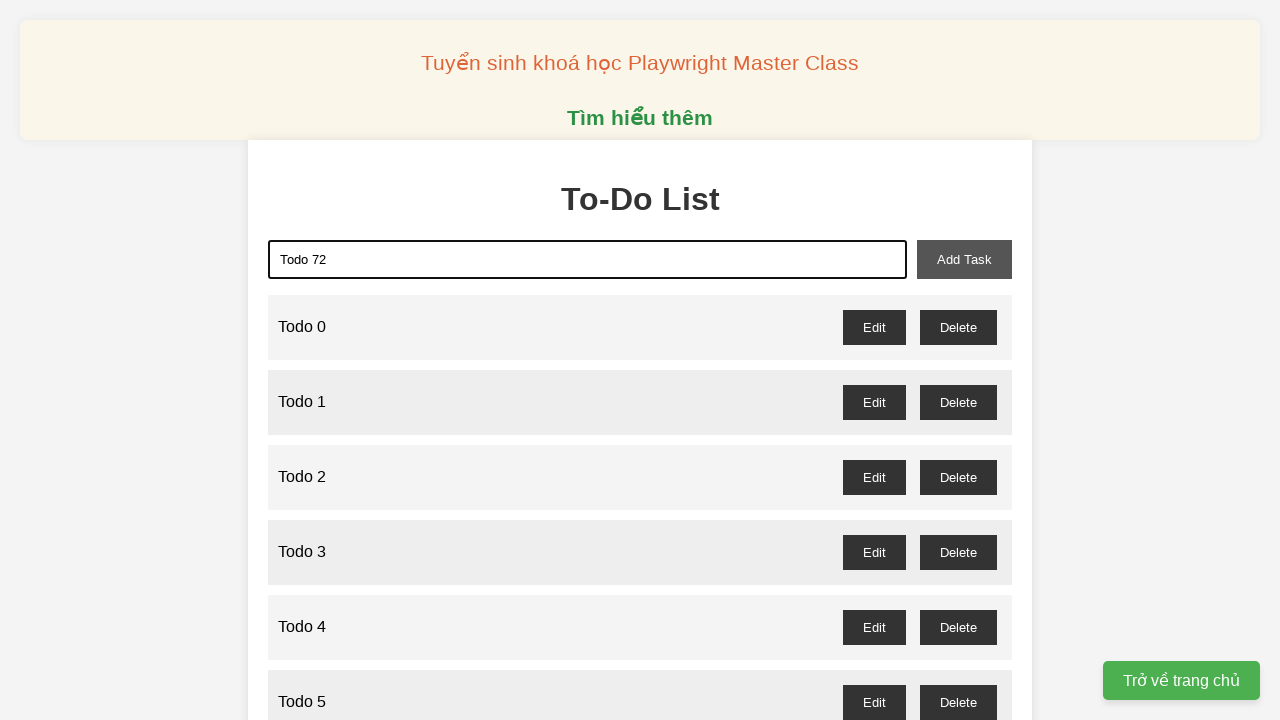

Clicked add-task button to add 'Todo 72' to the list at (964, 259) on xpath=//button[@id='add-task']
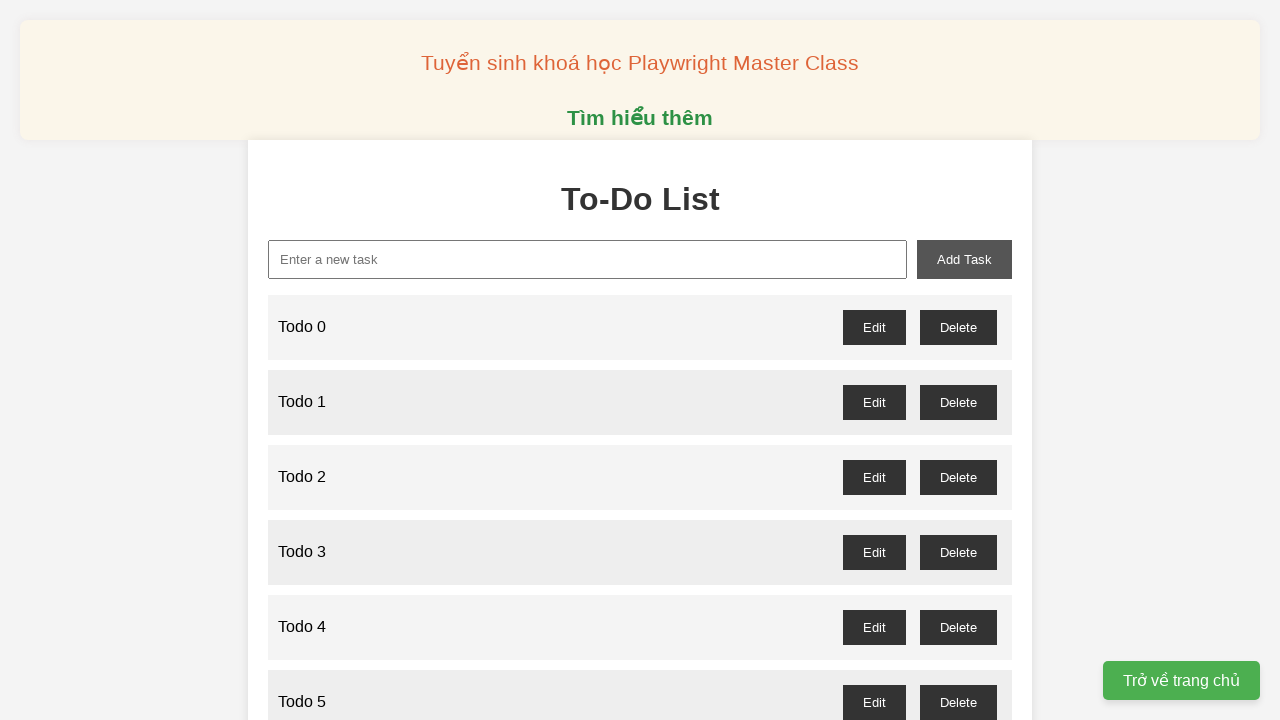

Filled new-task input with 'Todo 73' on xpath=//input[@id='new-task']
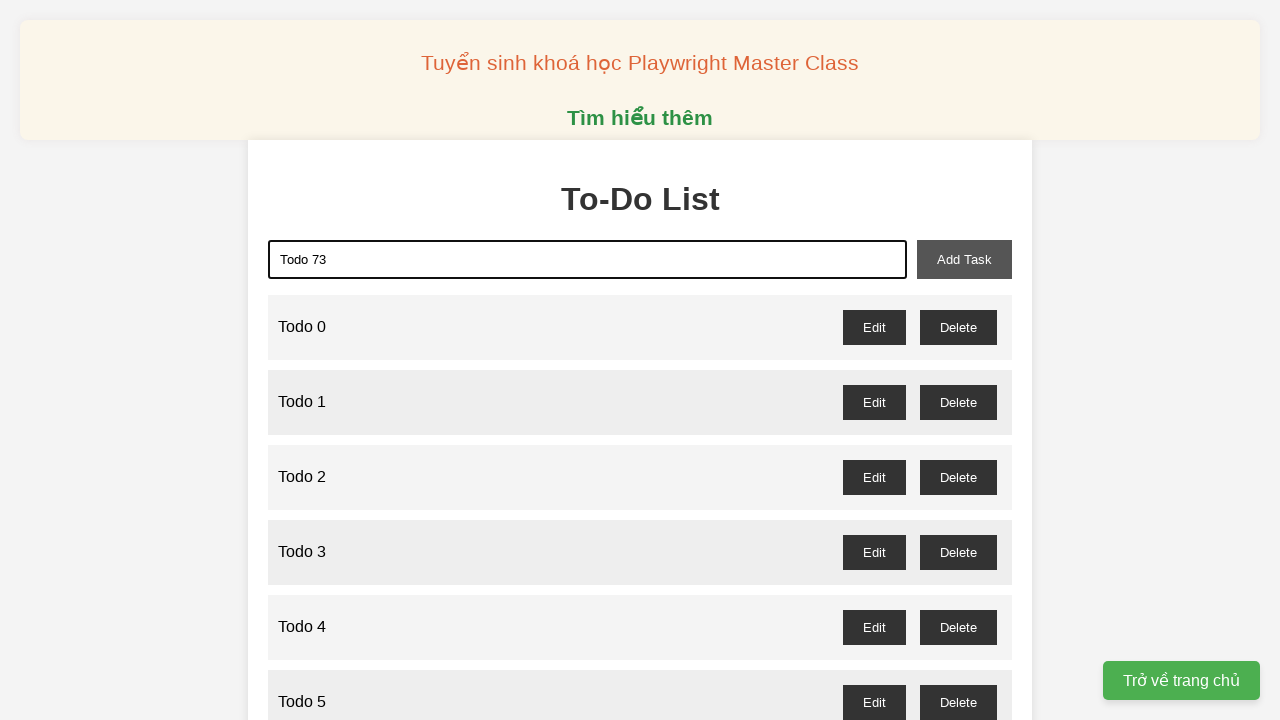

Clicked add-task button to add 'Todo 73' to the list at (964, 259) on xpath=//button[@id='add-task']
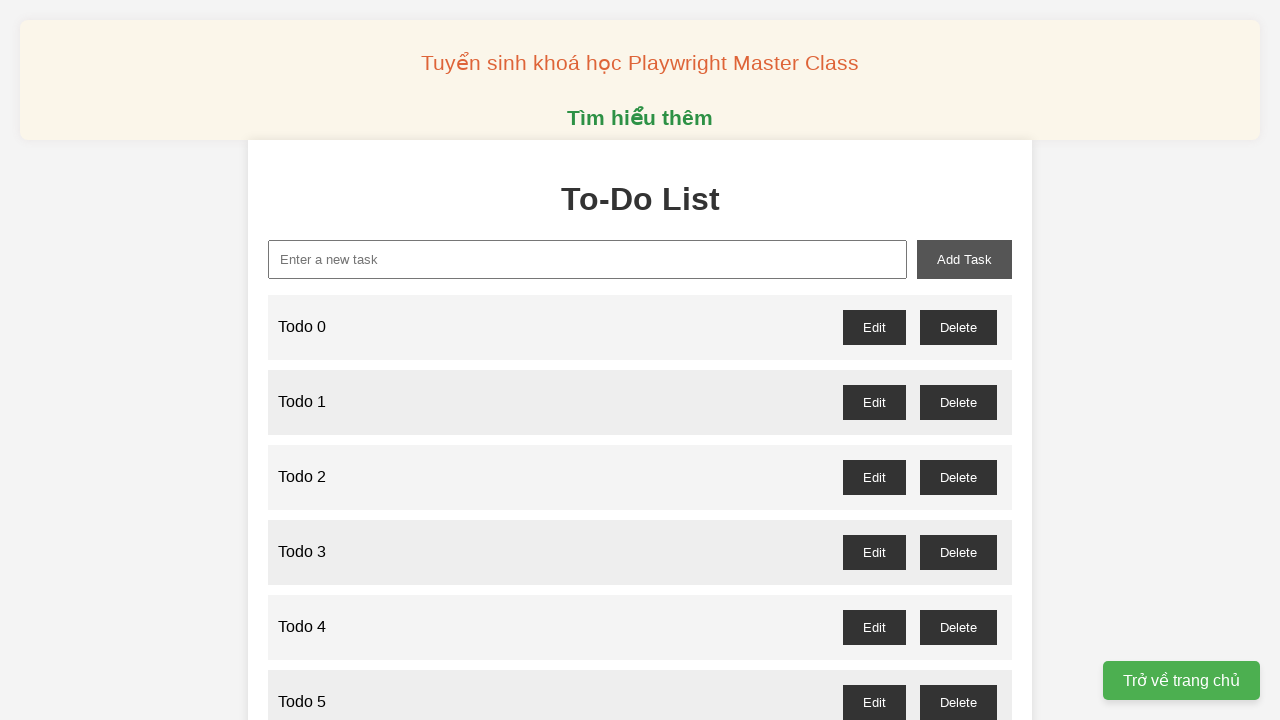

Filled new-task input with 'Todo 74' on xpath=//input[@id='new-task']
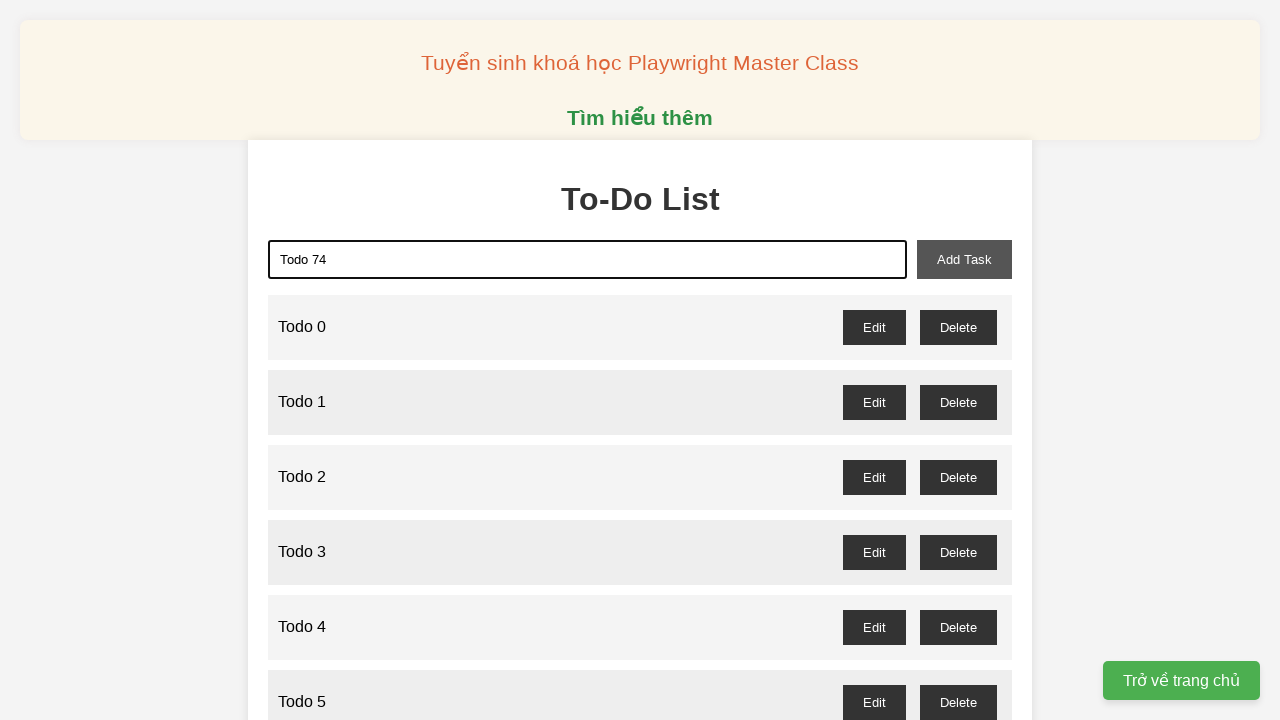

Clicked add-task button to add 'Todo 74' to the list at (964, 259) on xpath=//button[@id='add-task']
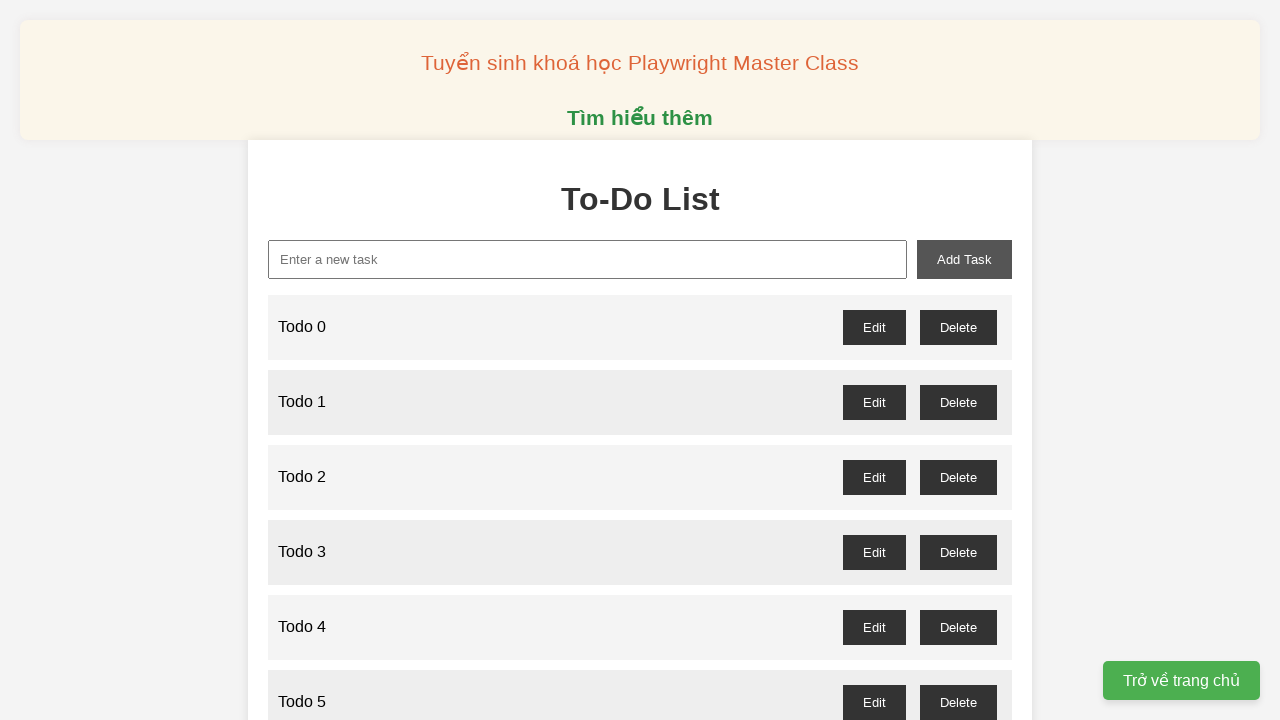

Filled new-task input with 'Todo 75' on xpath=//input[@id='new-task']
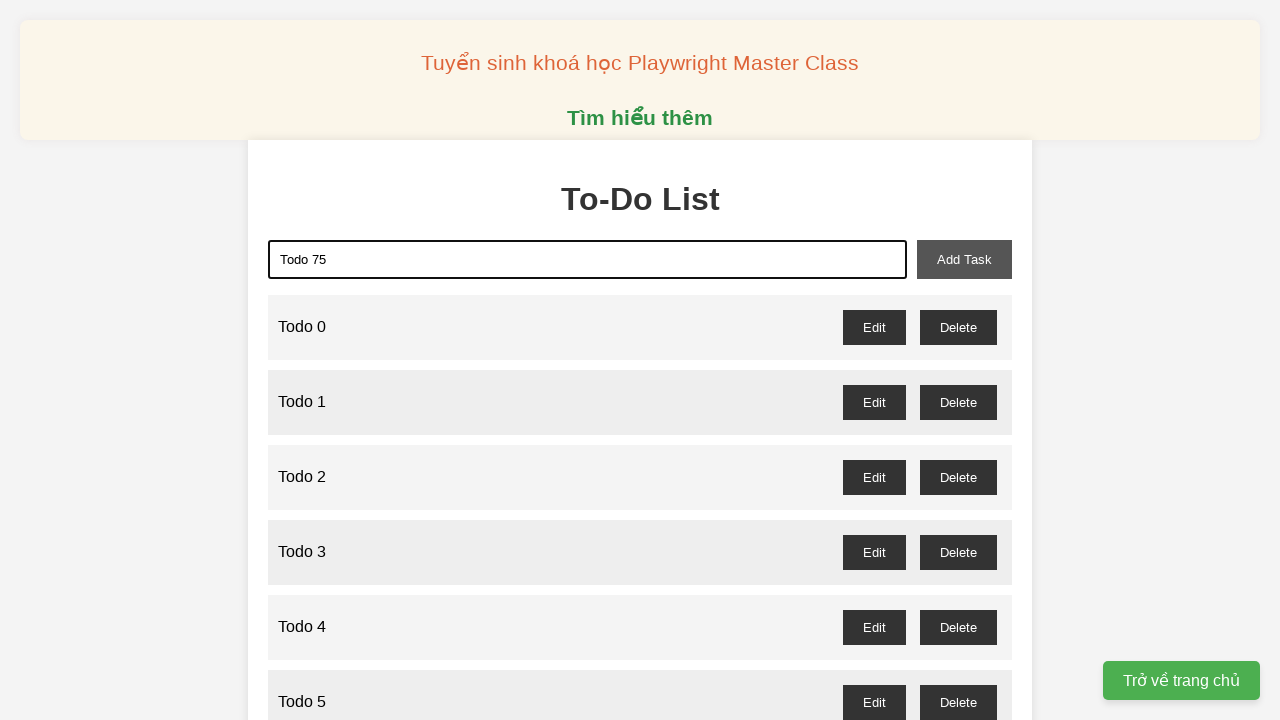

Clicked add-task button to add 'Todo 75' to the list at (964, 259) on xpath=//button[@id='add-task']
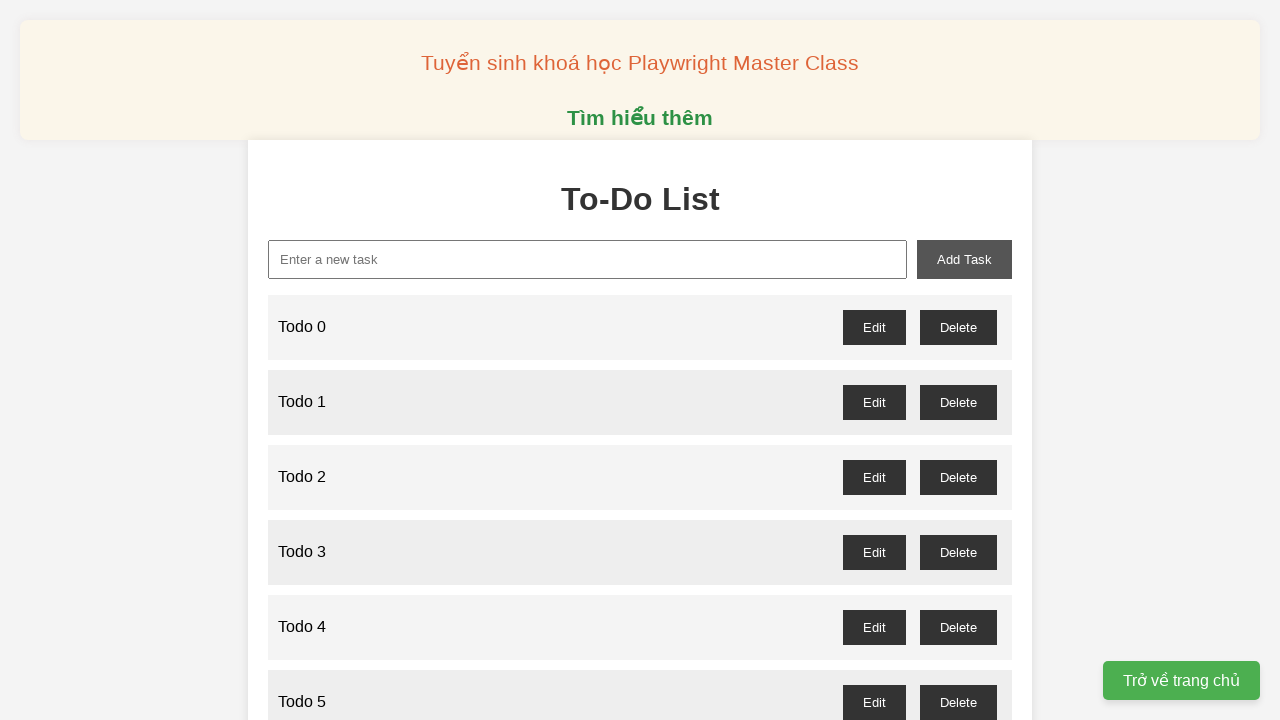

Filled new-task input with 'Todo 76' on xpath=//input[@id='new-task']
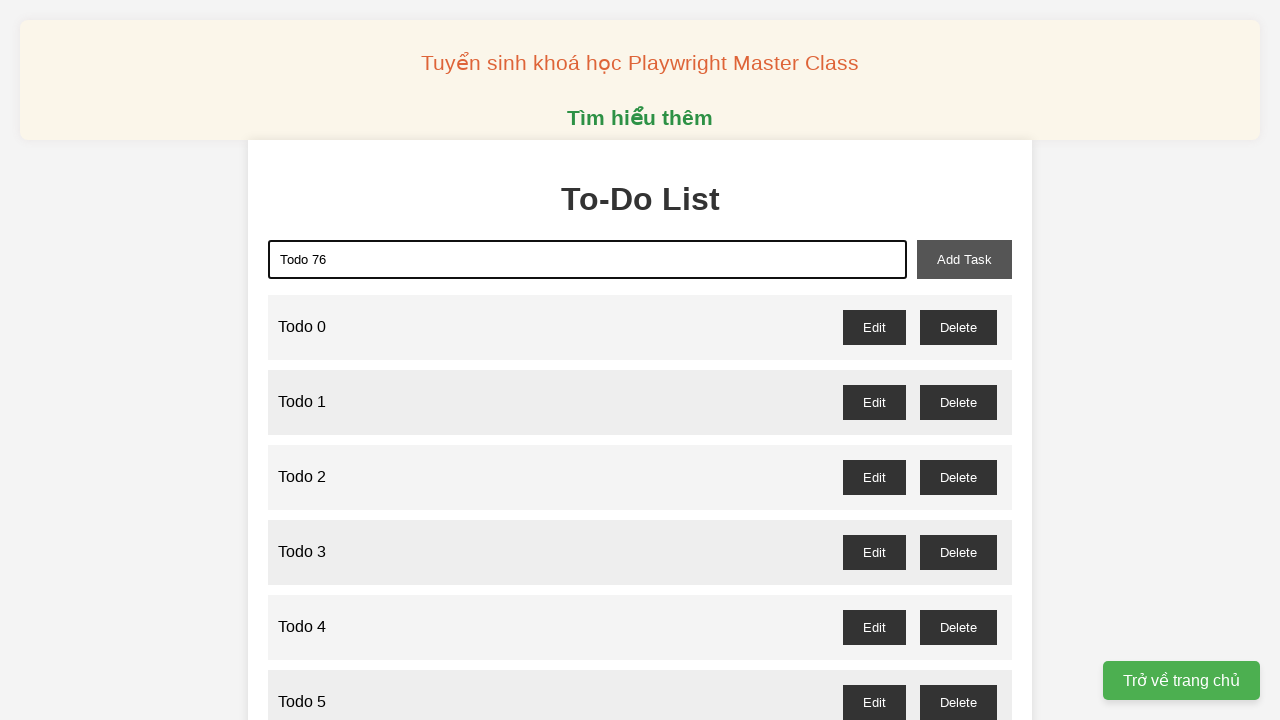

Clicked add-task button to add 'Todo 76' to the list at (964, 259) on xpath=//button[@id='add-task']
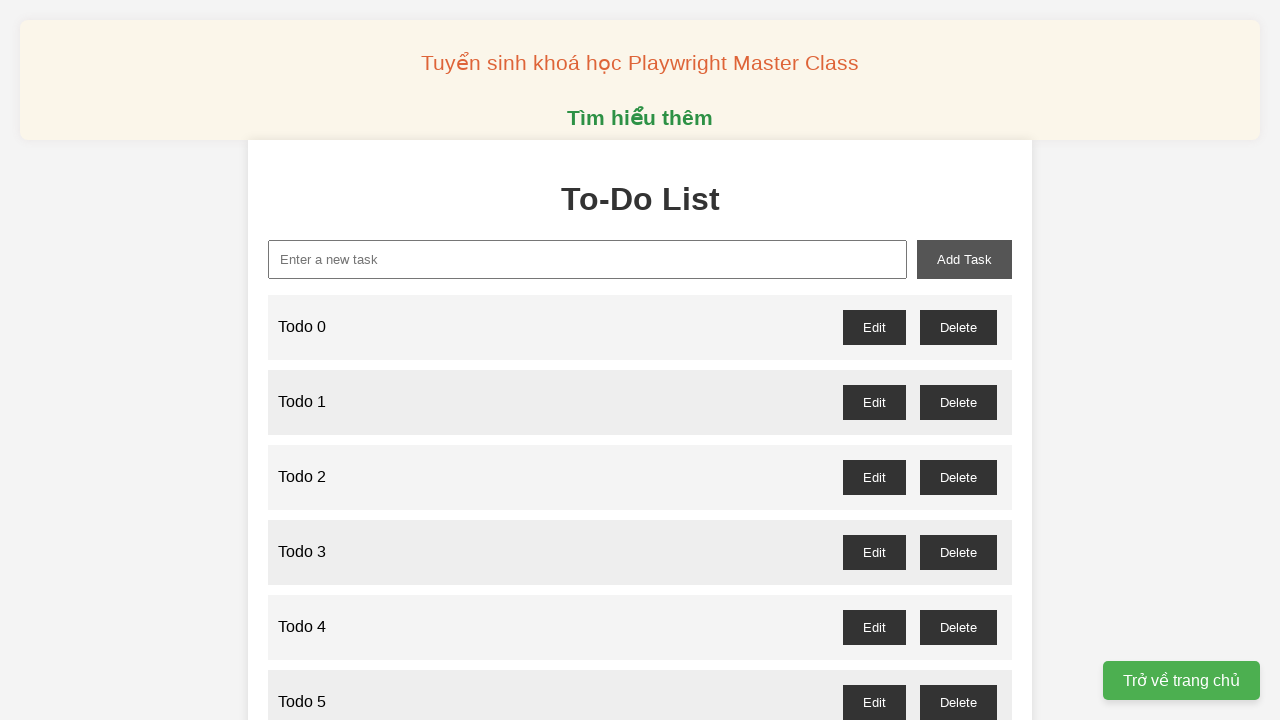

Filled new-task input with 'Todo 77' on xpath=//input[@id='new-task']
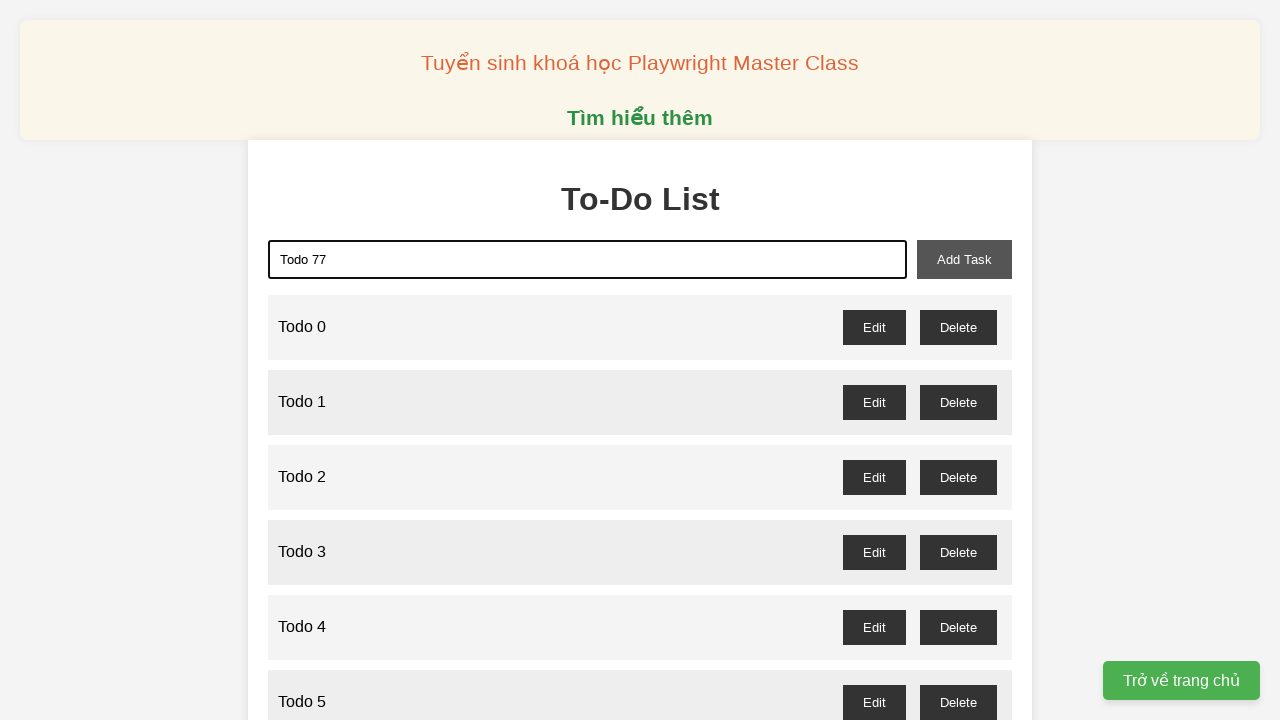

Clicked add-task button to add 'Todo 77' to the list at (964, 259) on xpath=//button[@id='add-task']
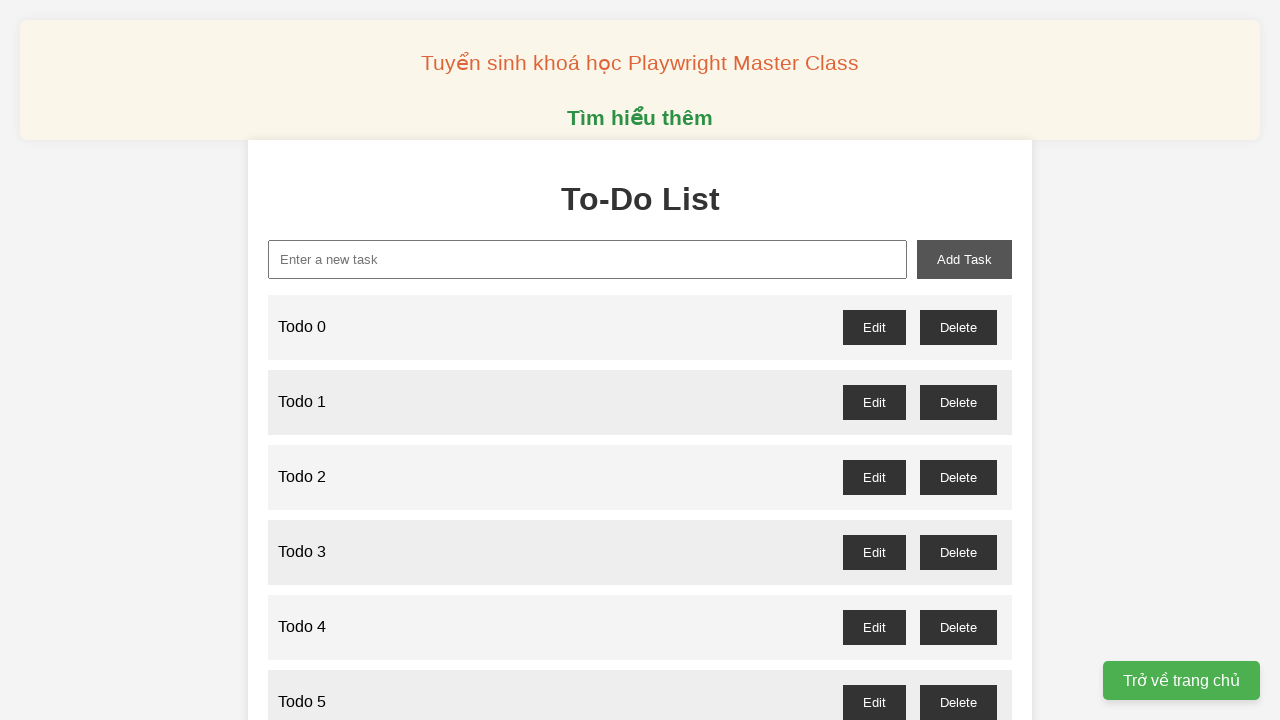

Filled new-task input with 'Todo 78' on xpath=//input[@id='new-task']
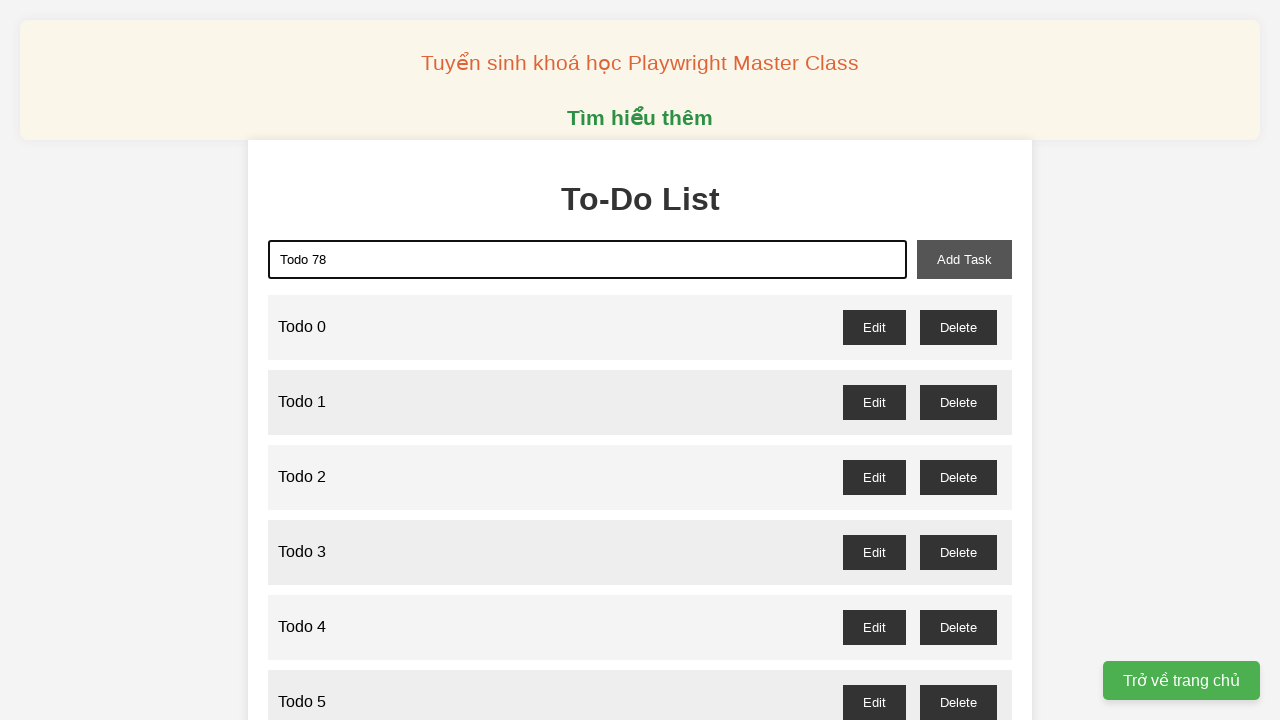

Clicked add-task button to add 'Todo 78' to the list at (964, 259) on xpath=//button[@id='add-task']
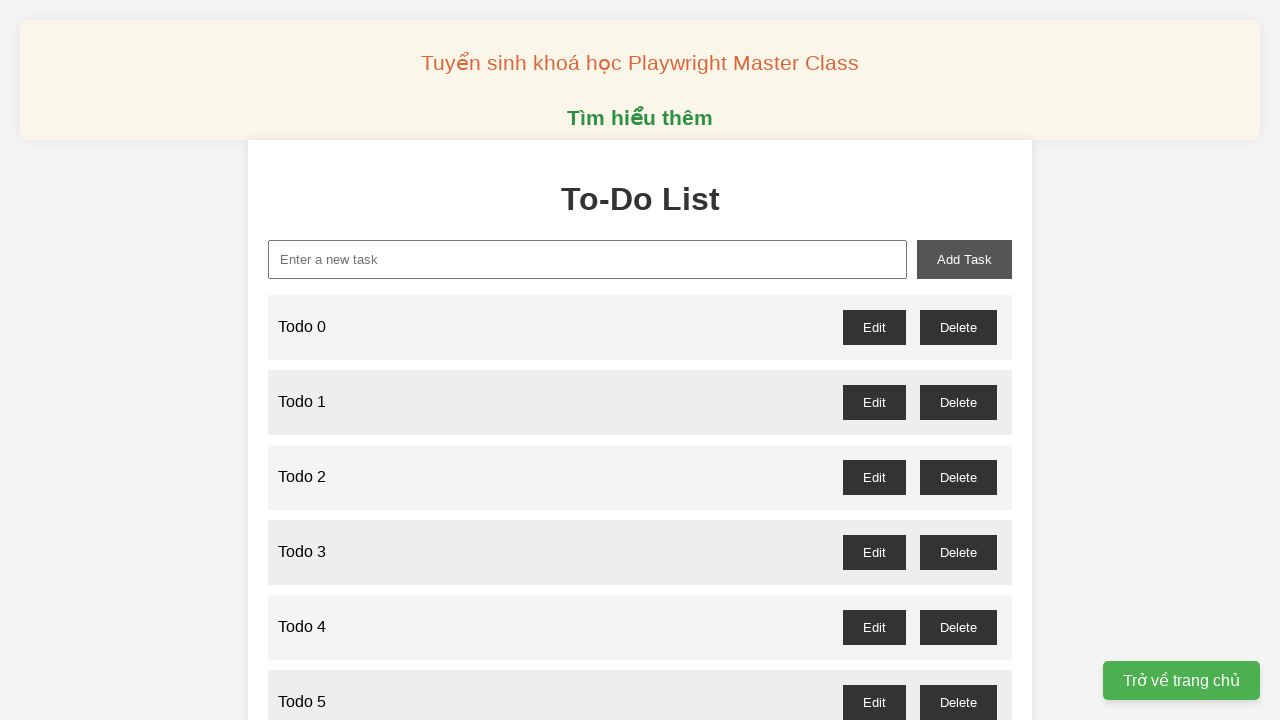

Filled new-task input with 'Todo 79' on xpath=//input[@id='new-task']
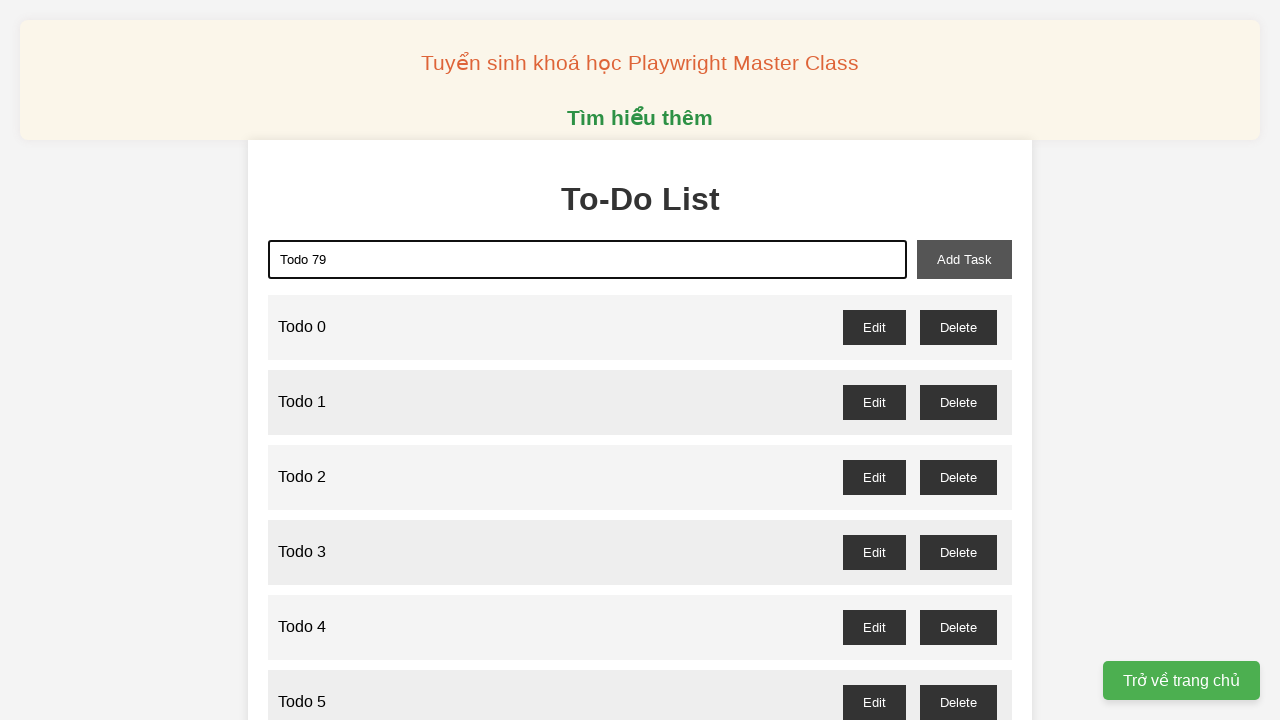

Clicked add-task button to add 'Todo 79' to the list at (964, 259) on xpath=//button[@id='add-task']
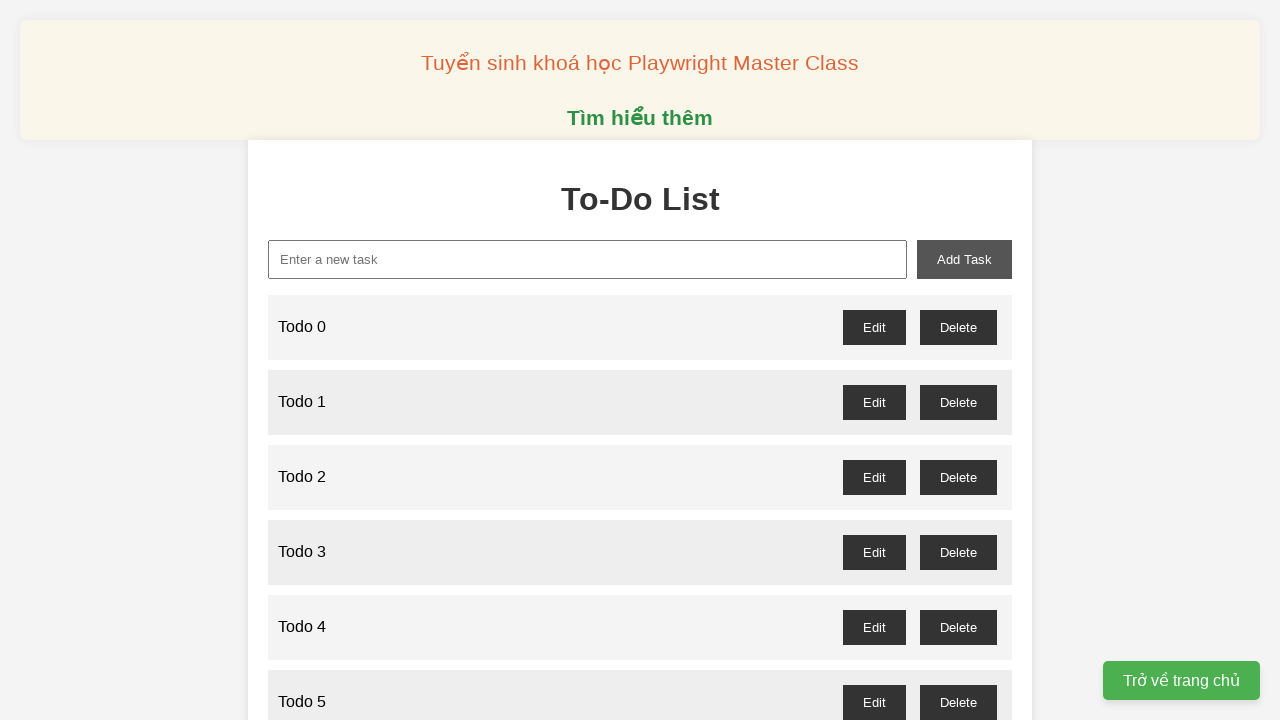

Filled new-task input with 'Todo 80' on xpath=//input[@id='new-task']
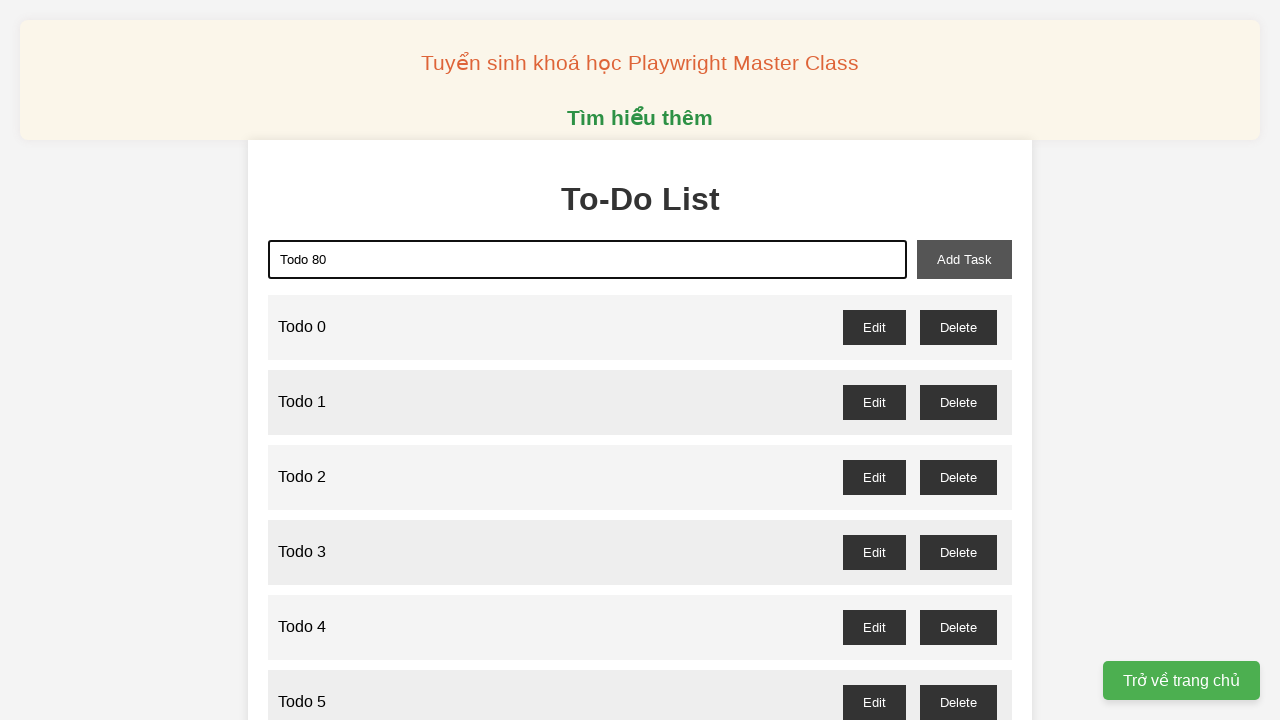

Clicked add-task button to add 'Todo 80' to the list at (964, 259) on xpath=//button[@id='add-task']
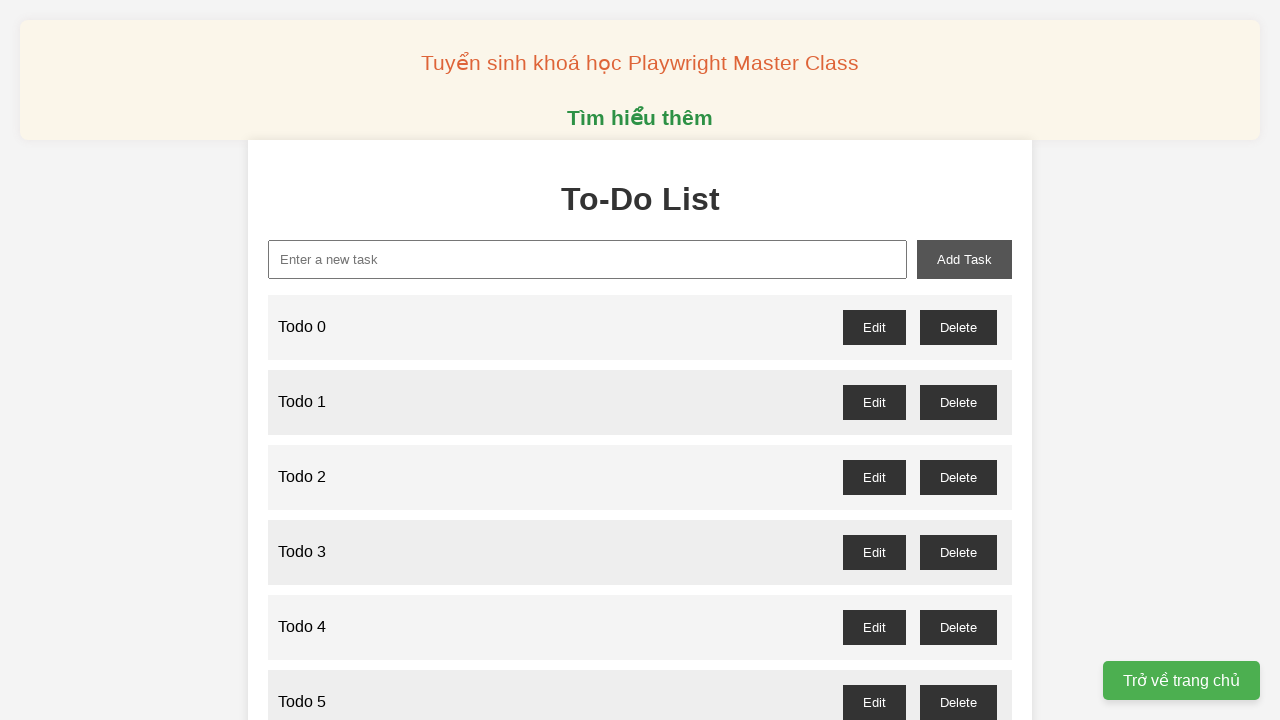

Filled new-task input with 'Todo 81' on xpath=//input[@id='new-task']
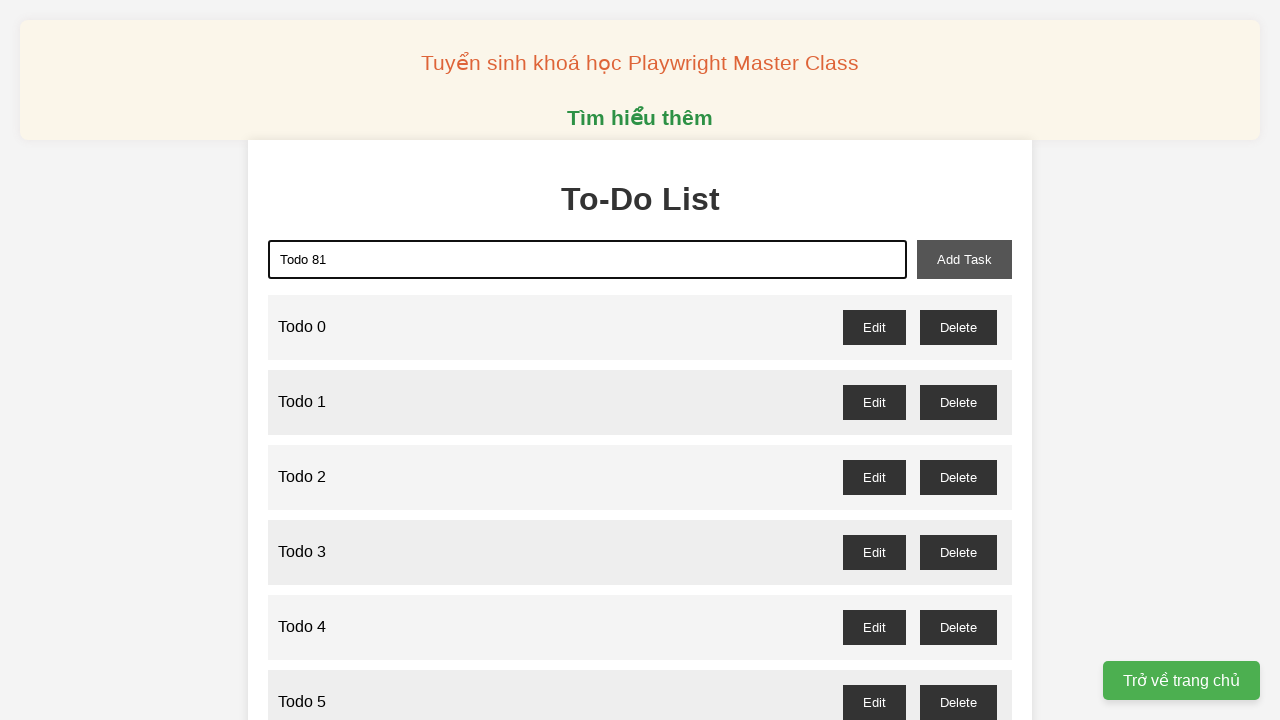

Clicked add-task button to add 'Todo 81' to the list at (964, 259) on xpath=//button[@id='add-task']
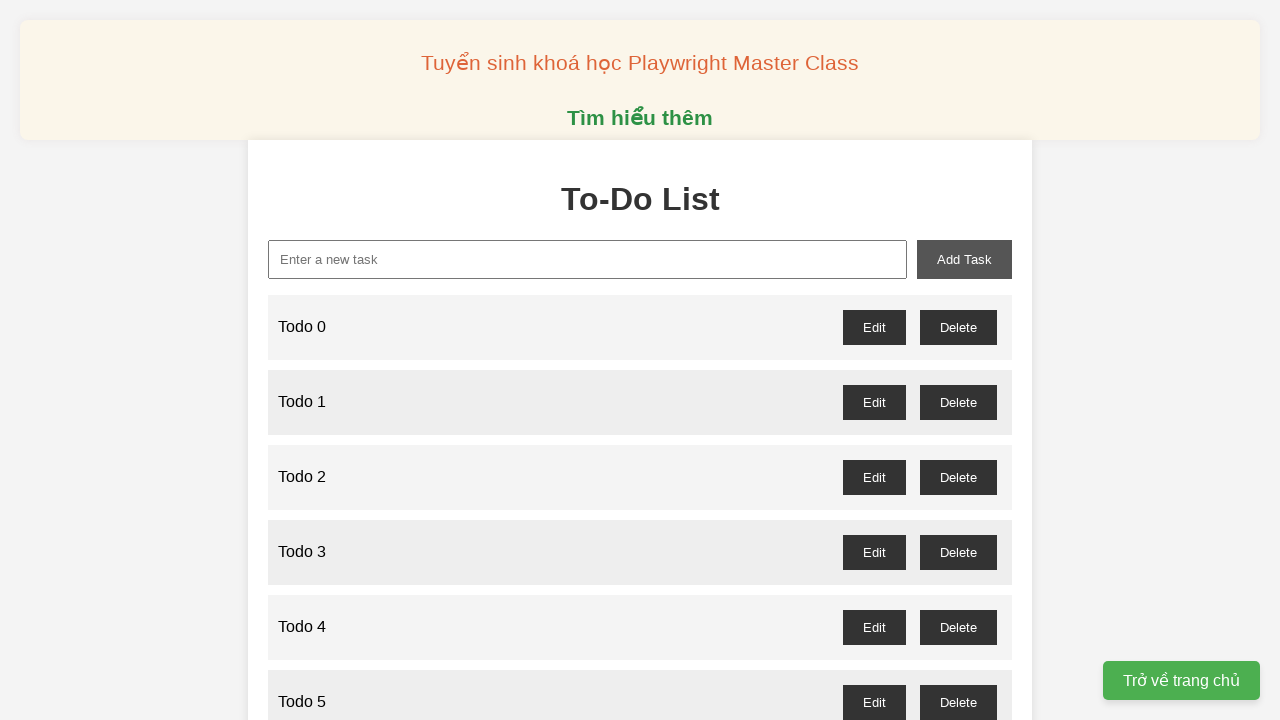

Filled new-task input with 'Todo 82' on xpath=//input[@id='new-task']
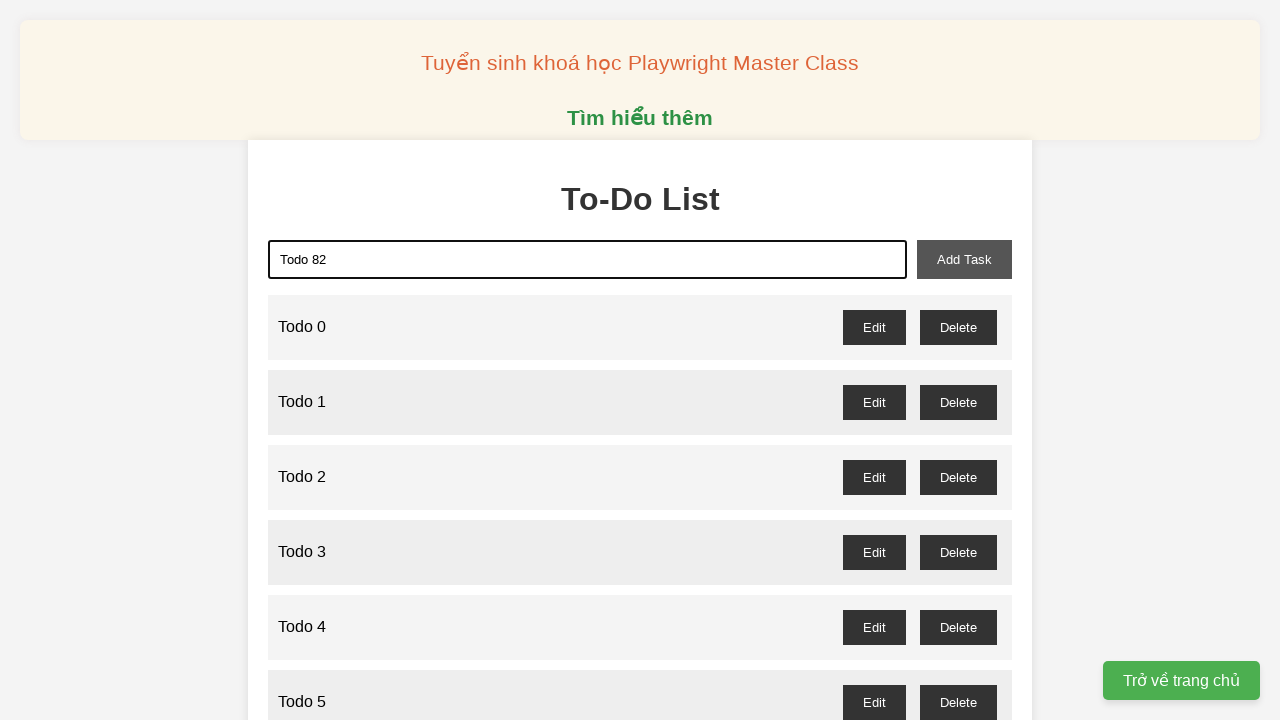

Clicked add-task button to add 'Todo 82' to the list at (964, 259) on xpath=//button[@id='add-task']
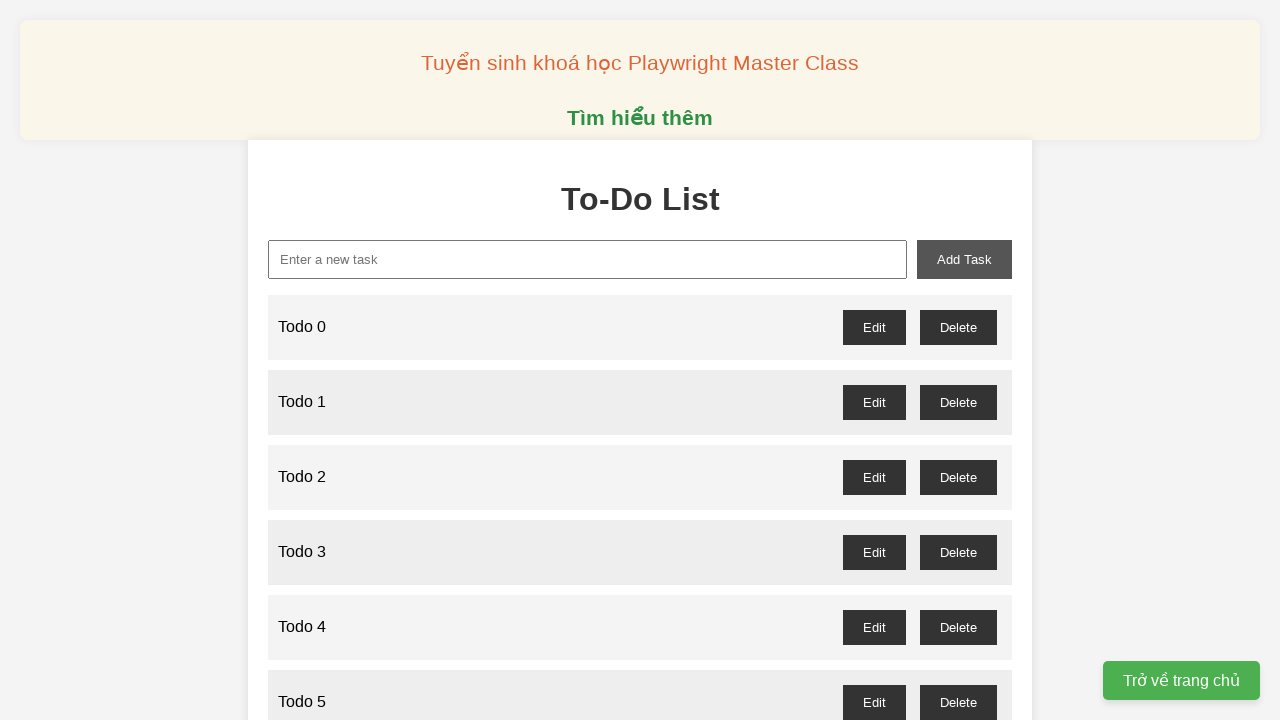

Filled new-task input with 'Todo 83' on xpath=//input[@id='new-task']
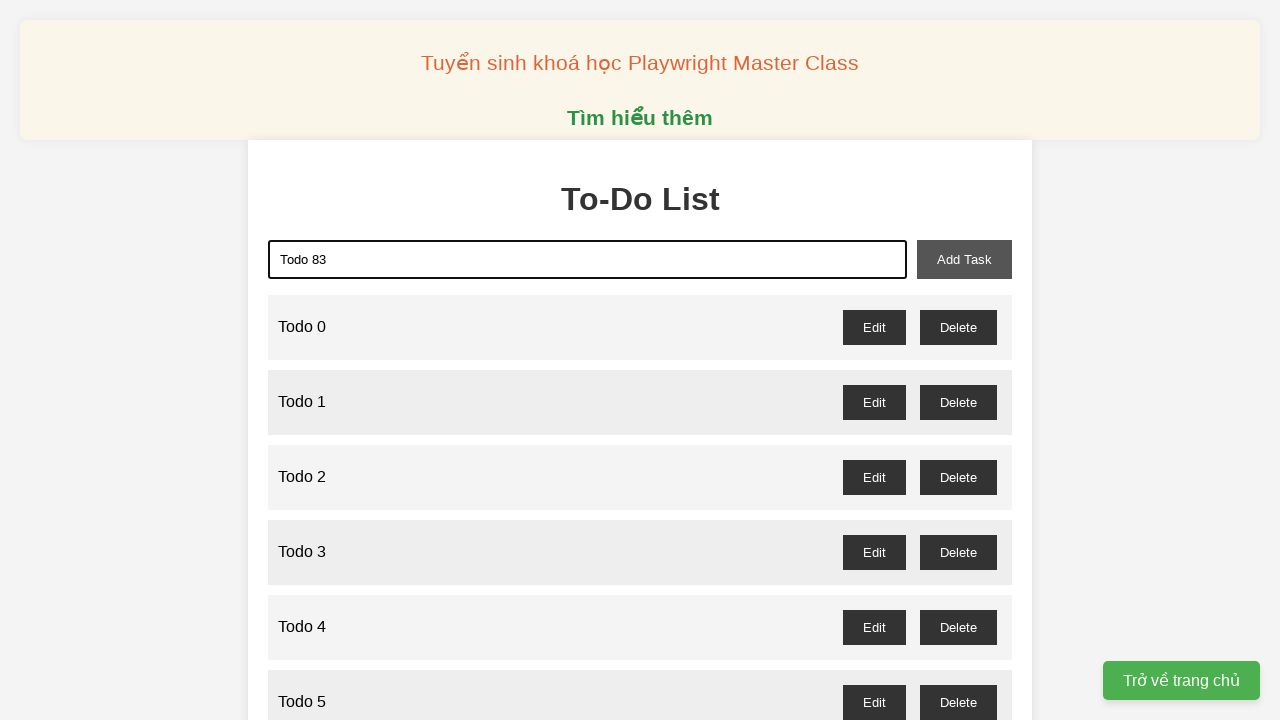

Clicked add-task button to add 'Todo 83' to the list at (964, 259) on xpath=//button[@id='add-task']
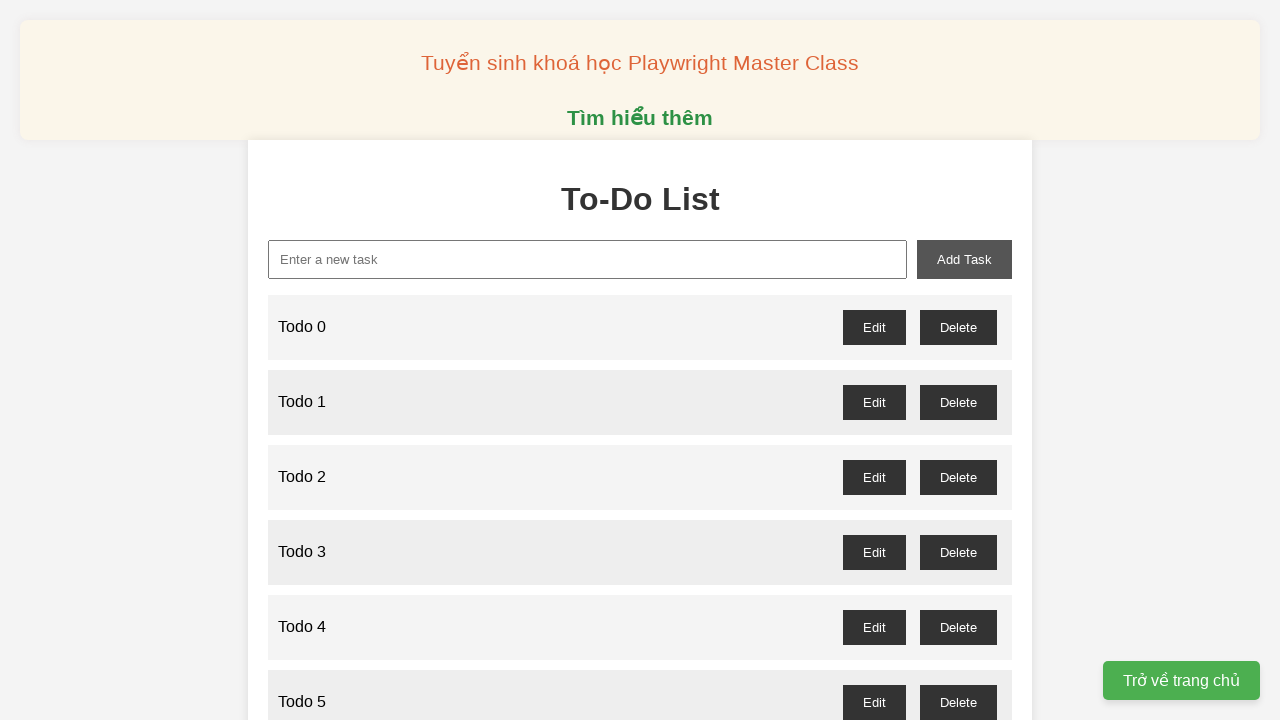

Filled new-task input with 'Todo 84' on xpath=//input[@id='new-task']
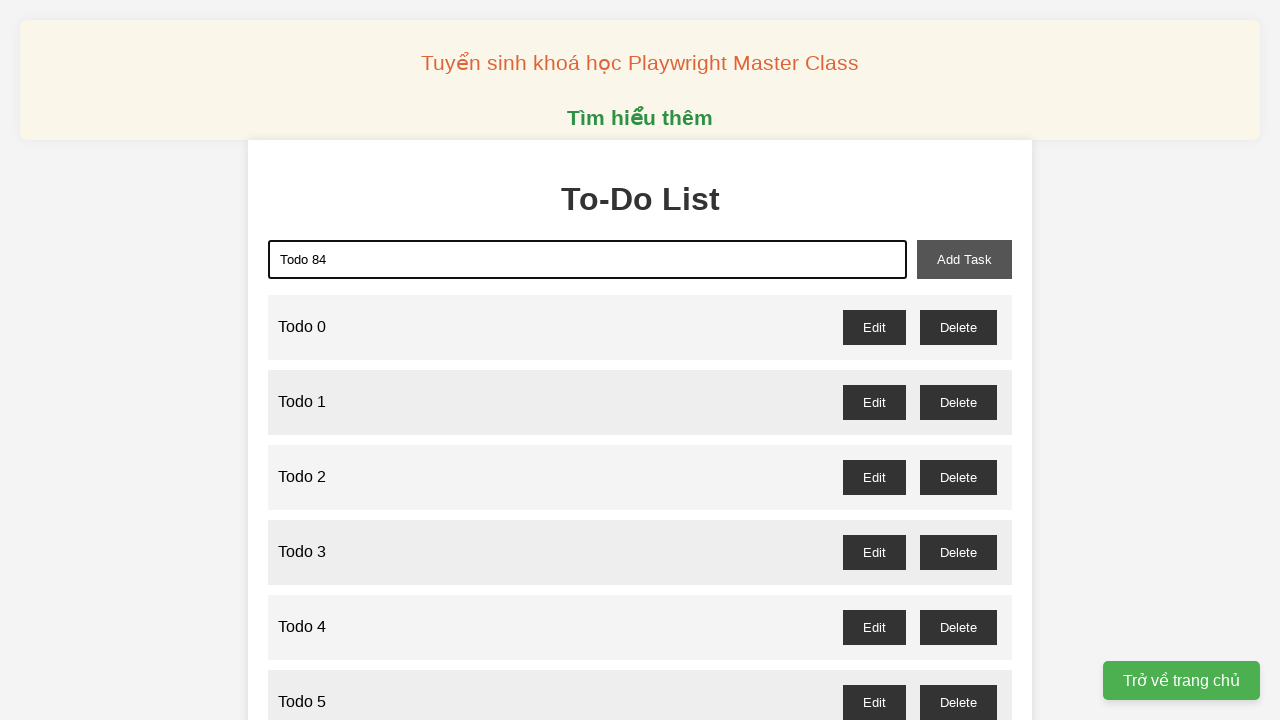

Clicked add-task button to add 'Todo 84' to the list at (964, 259) on xpath=//button[@id='add-task']
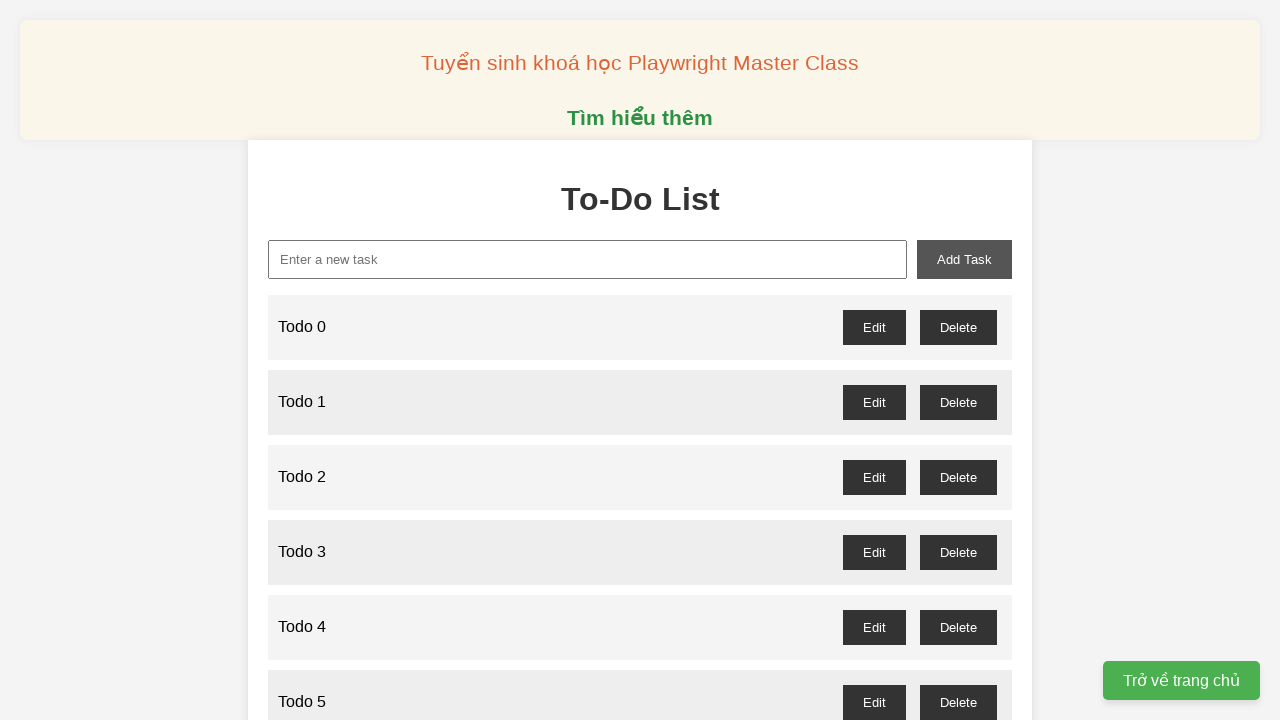

Filled new-task input with 'Todo 85' on xpath=//input[@id='new-task']
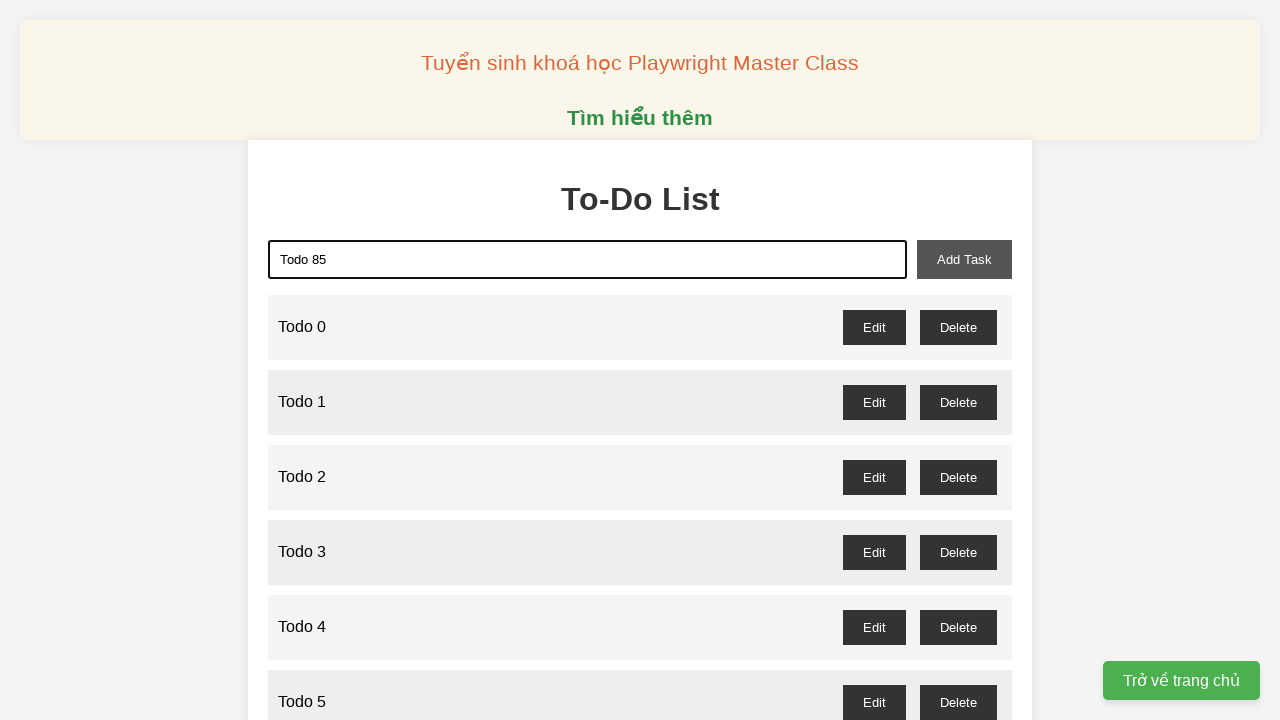

Clicked add-task button to add 'Todo 85' to the list at (964, 259) on xpath=//button[@id='add-task']
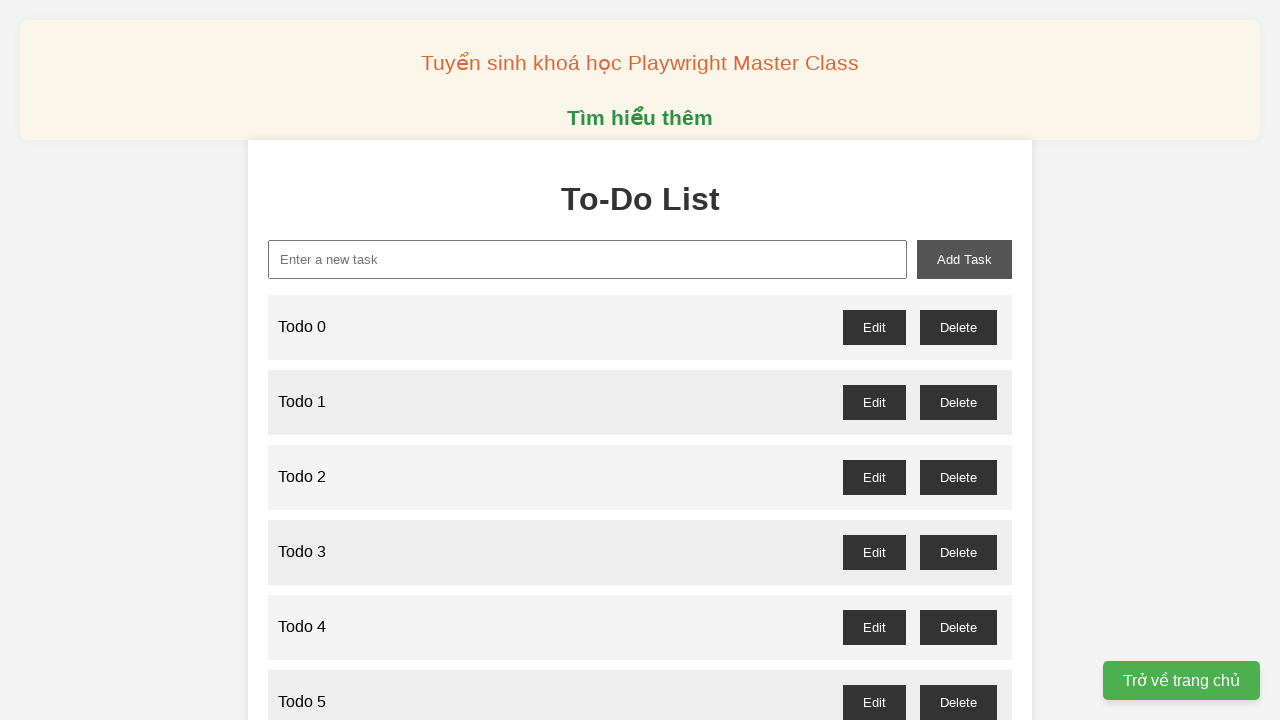

Filled new-task input with 'Todo 86' on xpath=//input[@id='new-task']
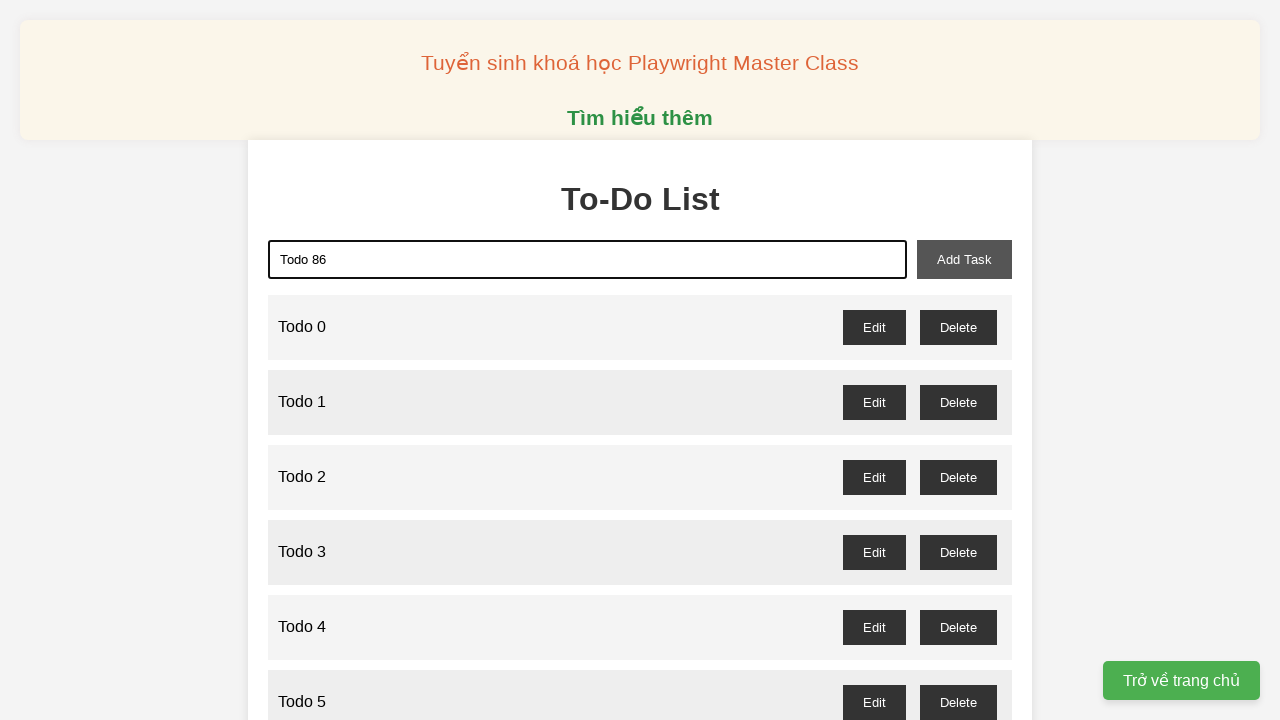

Clicked add-task button to add 'Todo 86' to the list at (964, 259) on xpath=//button[@id='add-task']
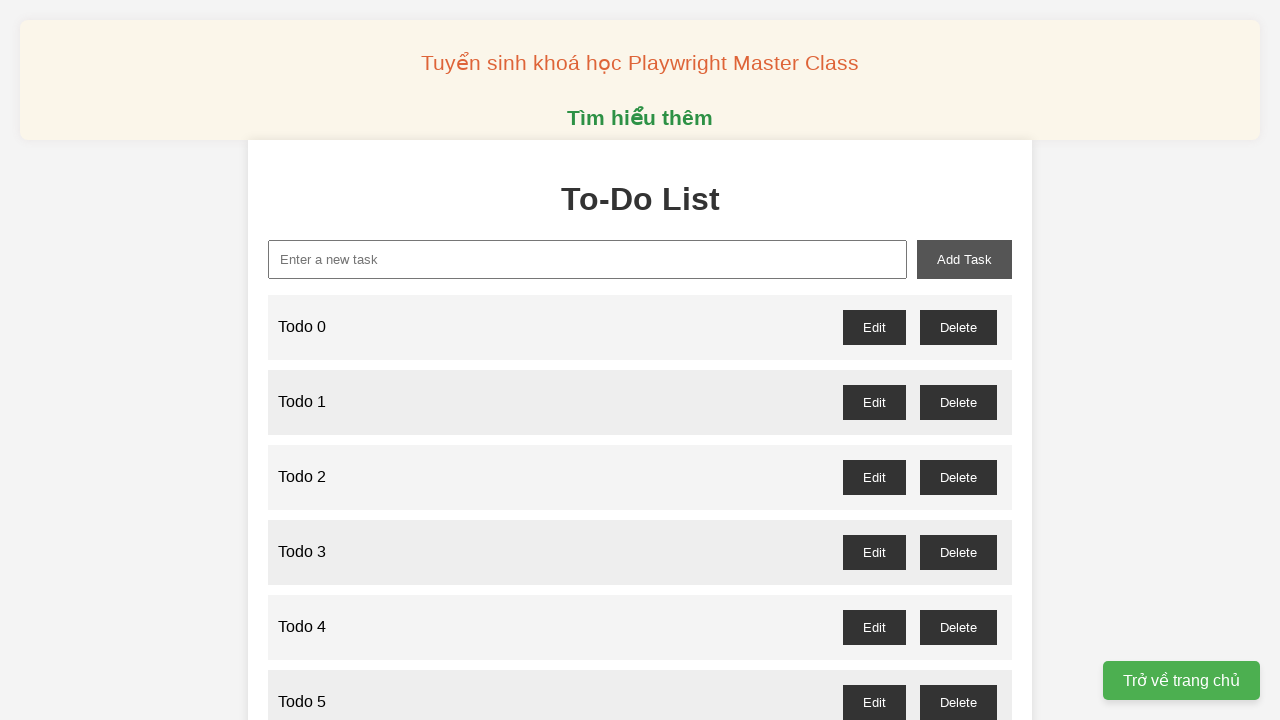

Filled new-task input with 'Todo 87' on xpath=//input[@id='new-task']
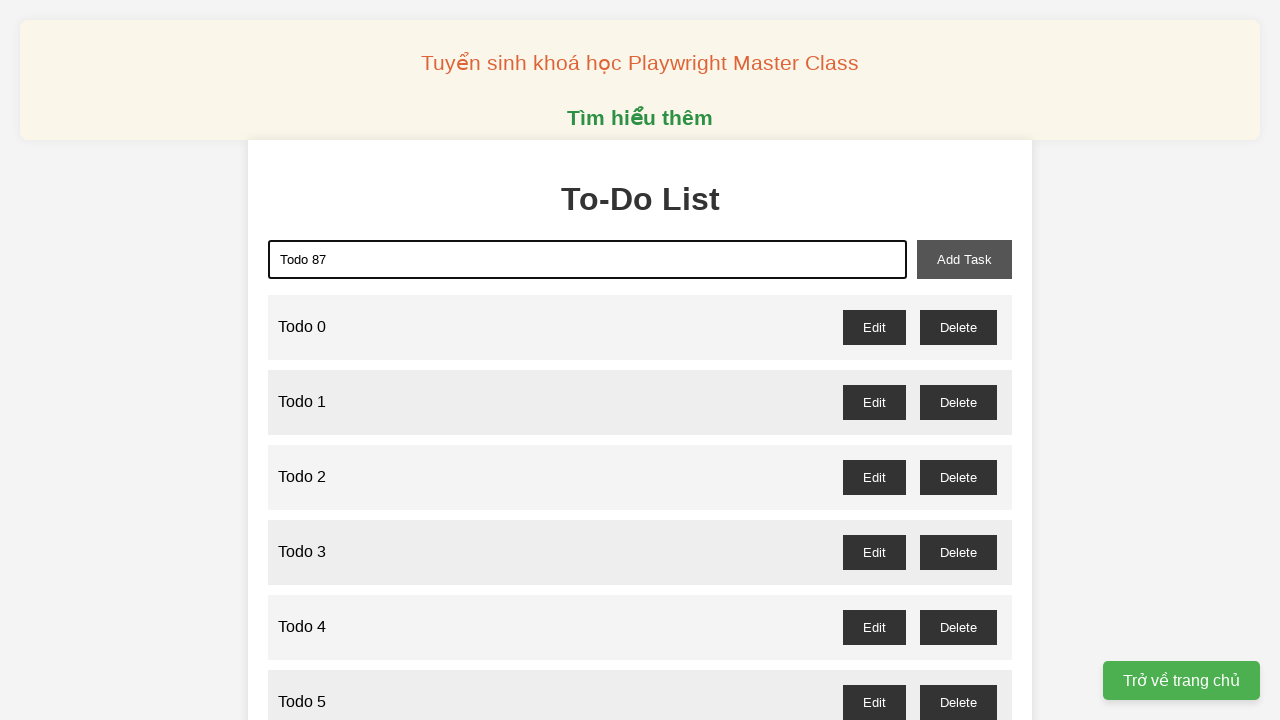

Clicked add-task button to add 'Todo 87' to the list at (964, 259) on xpath=//button[@id='add-task']
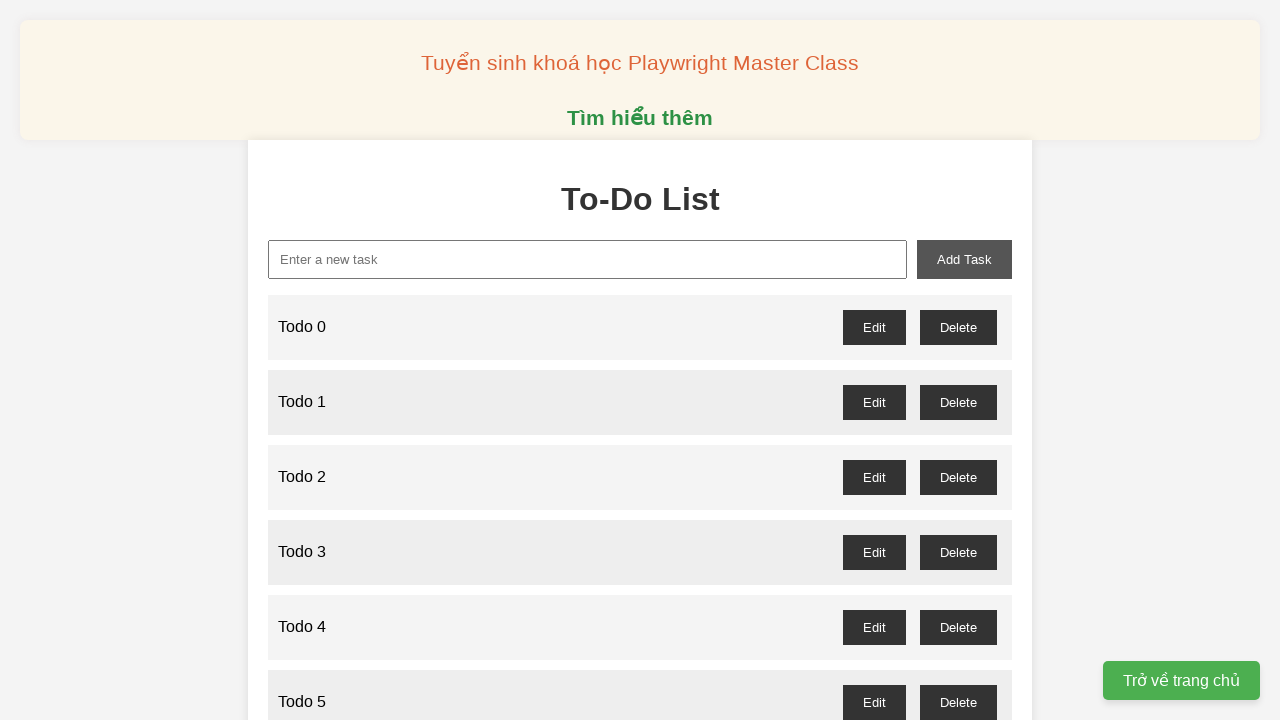

Filled new-task input with 'Todo 88' on xpath=//input[@id='new-task']
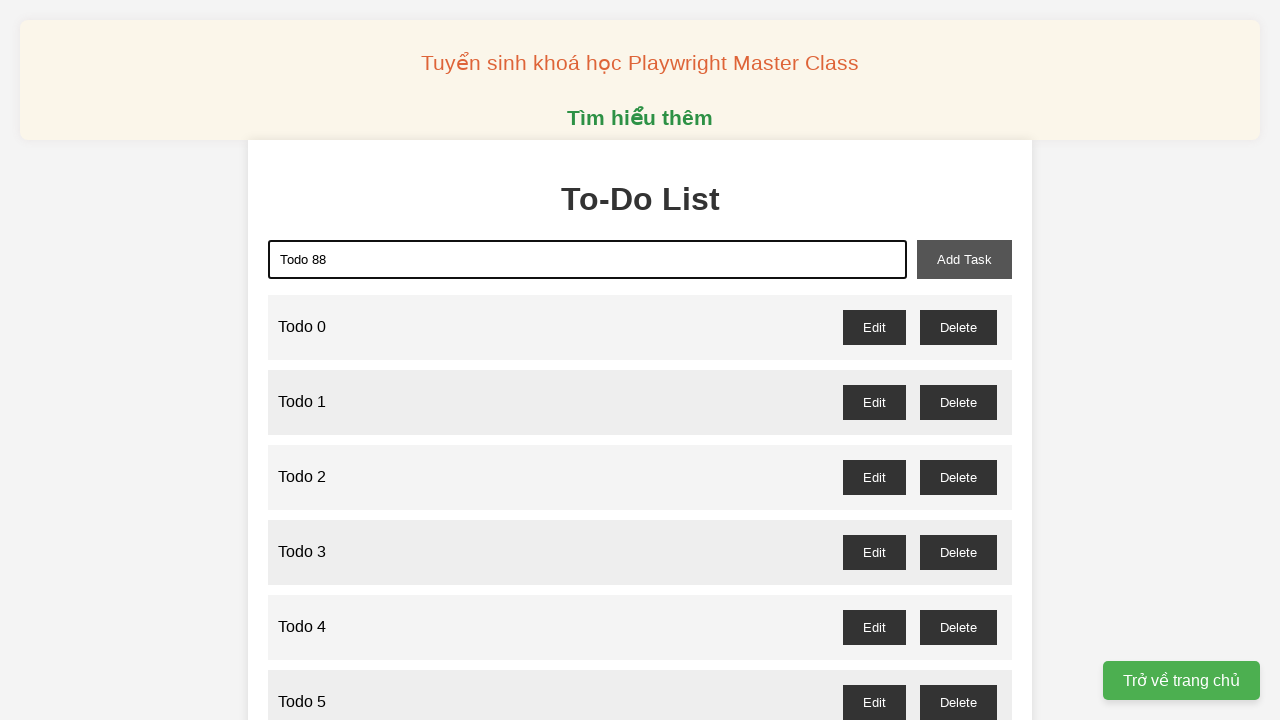

Clicked add-task button to add 'Todo 88' to the list at (964, 259) on xpath=//button[@id='add-task']
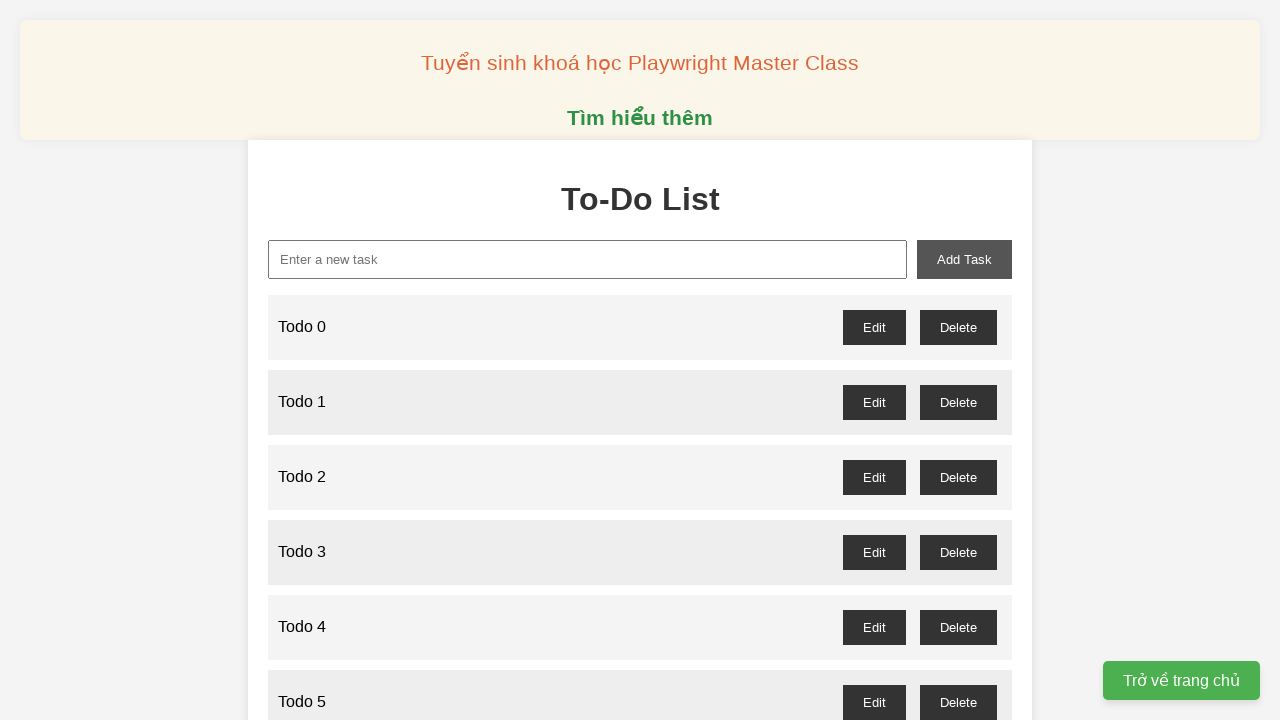

Filled new-task input with 'Todo 89' on xpath=//input[@id='new-task']
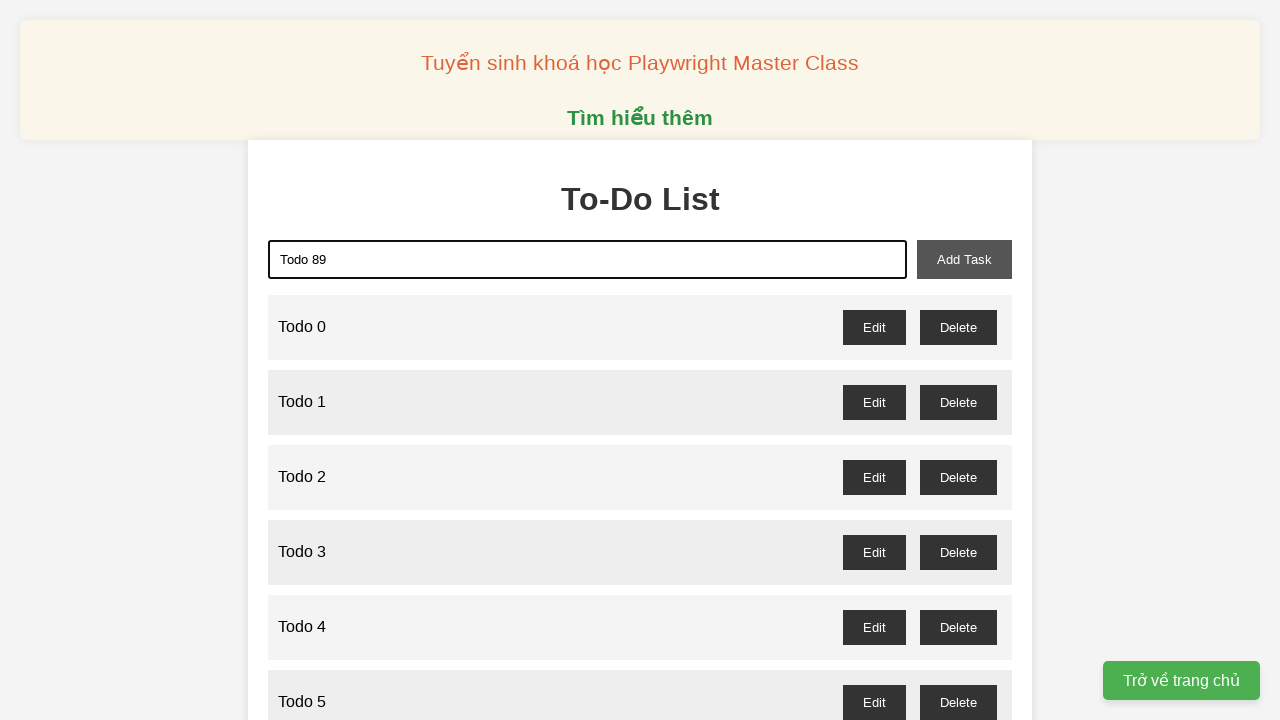

Clicked add-task button to add 'Todo 89' to the list at (964, 259) on xpath=//button[@id='add-task']
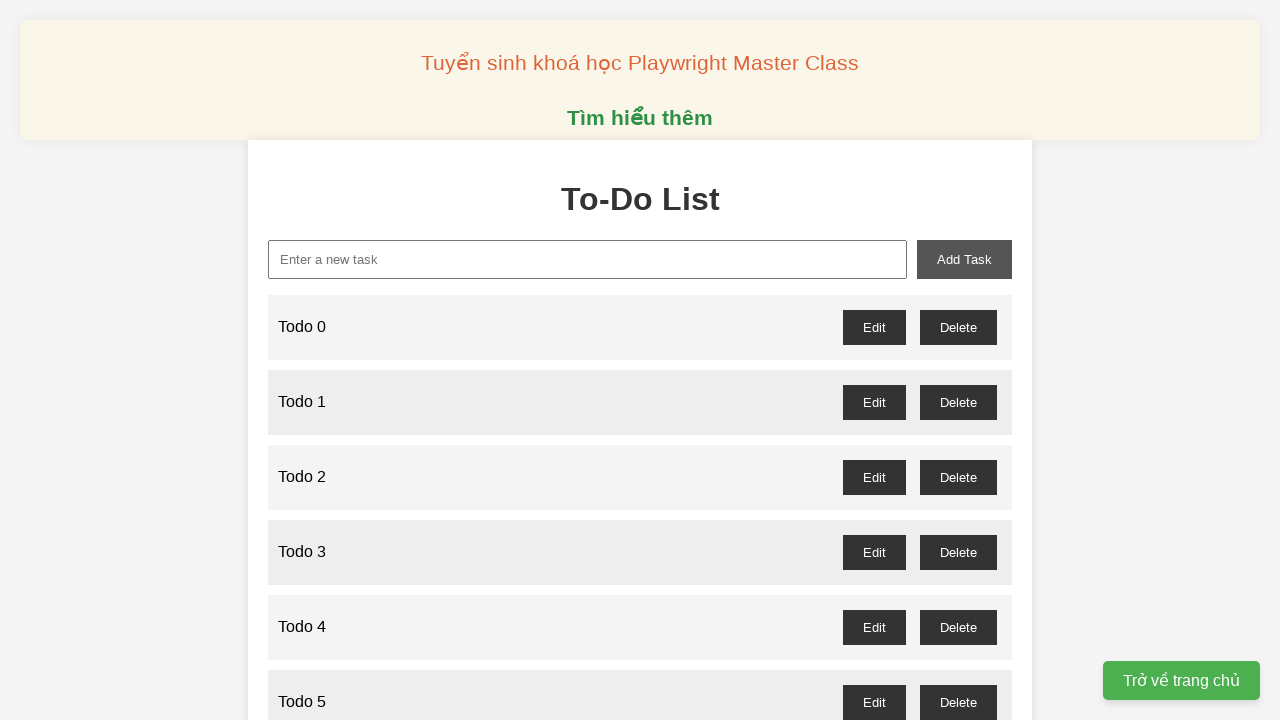

Filled new-task input with 'Todo 90' on xpath=//input[@id='new-task']
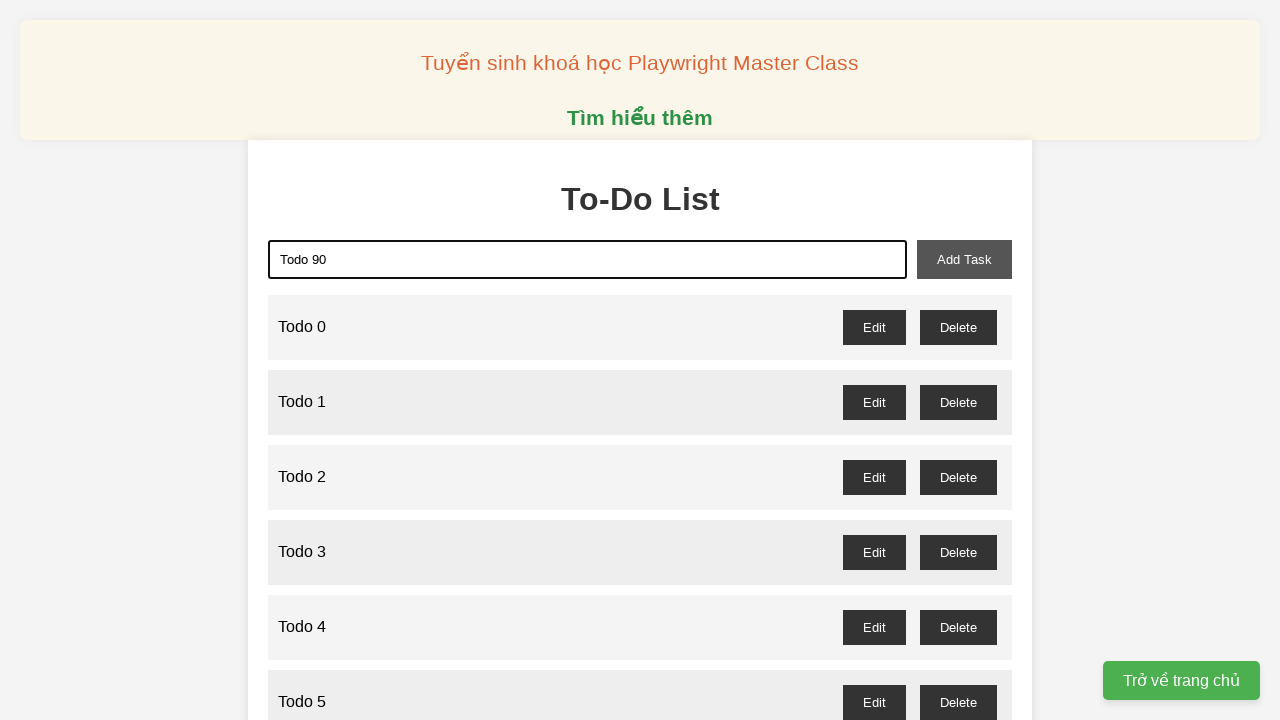

Clicked add-task button to add 'Todo 90' to the list at (964, 259) on xpath=//button[@id='add-task']
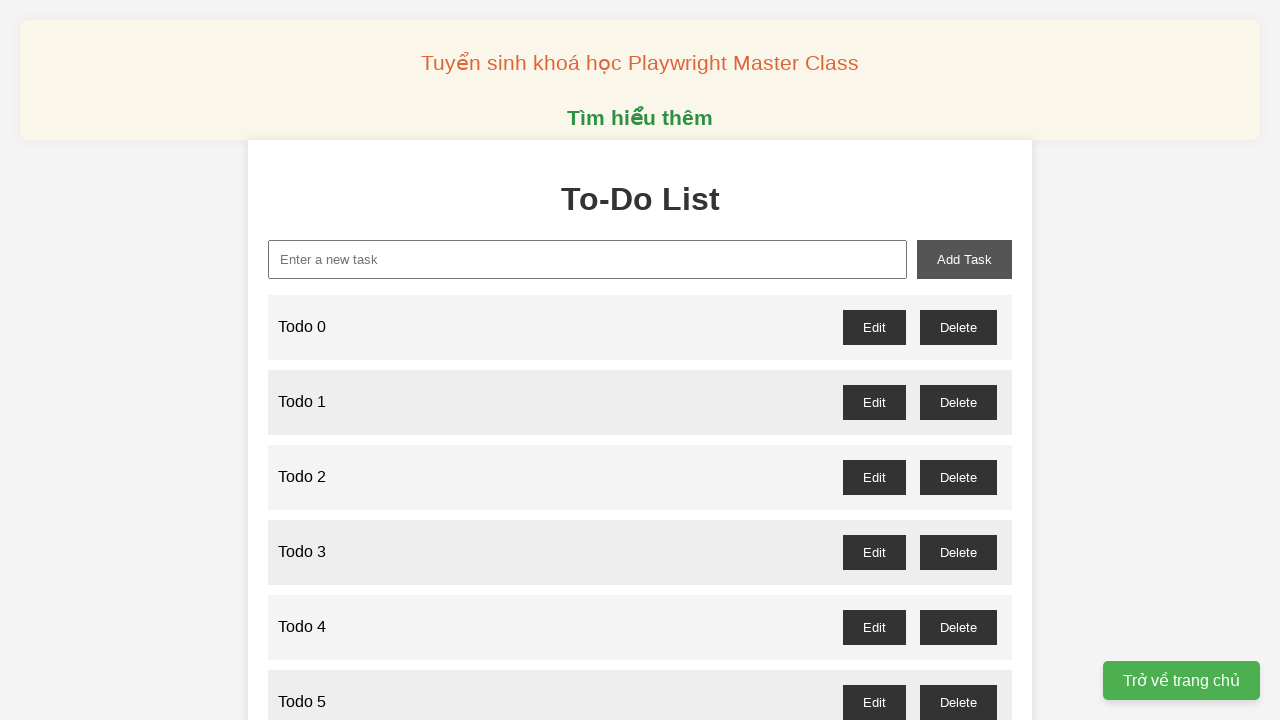

Filled new-task input with 'Todo 91' on xpath=//input[@id='new-task']
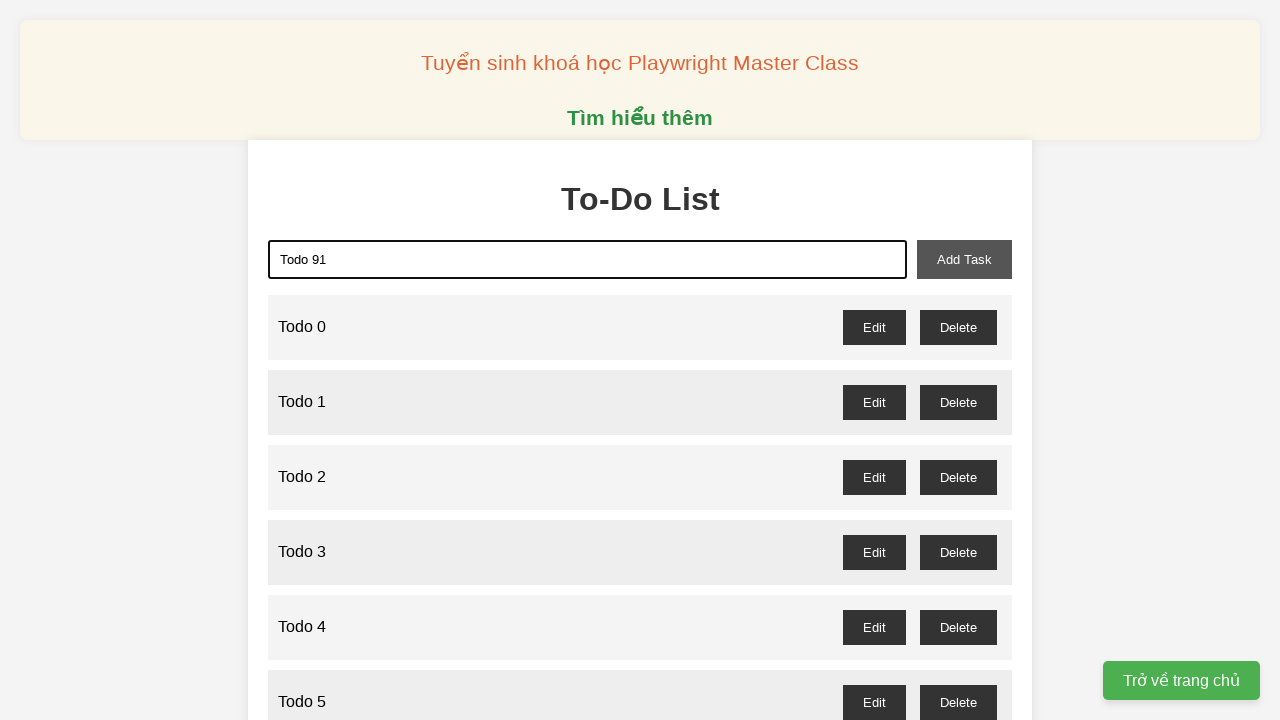

Clicked add-task button to add 'Todo 91' to the list at (964, 259) on xpath=//button[@id='add-task']
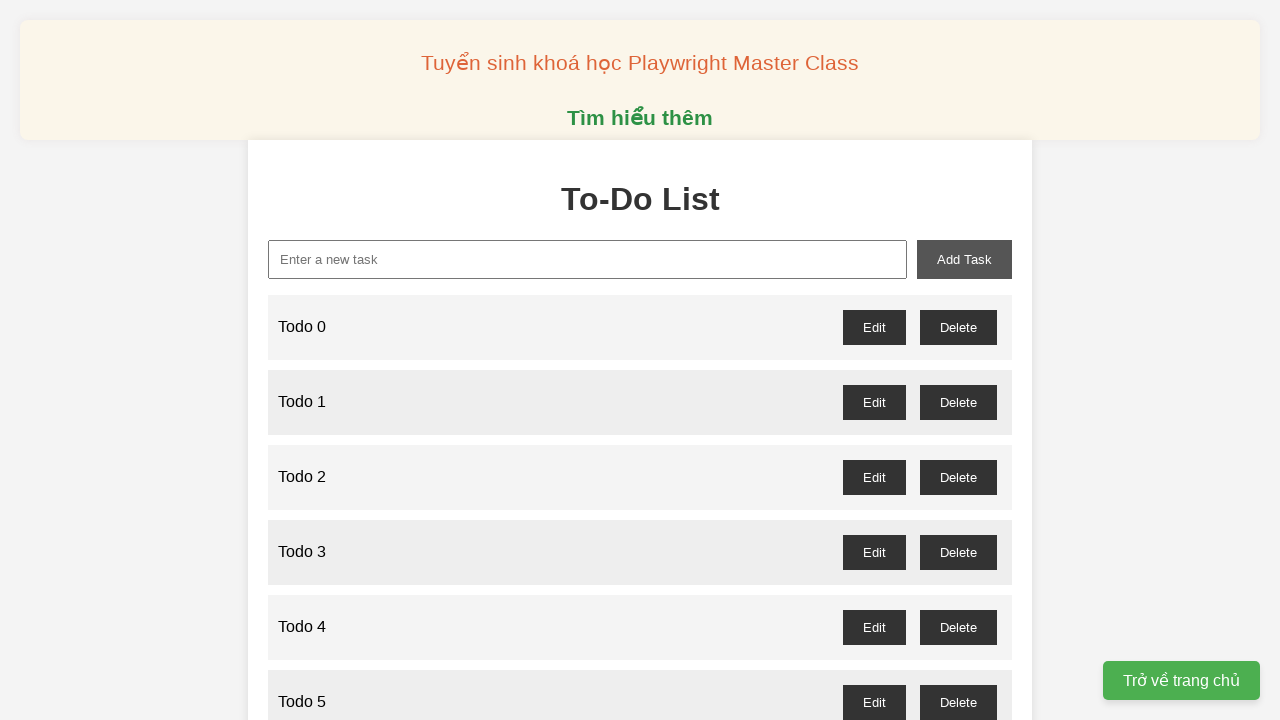

Filled new-task input with 'Todo 92' on xpath=//input[@id='new-task']
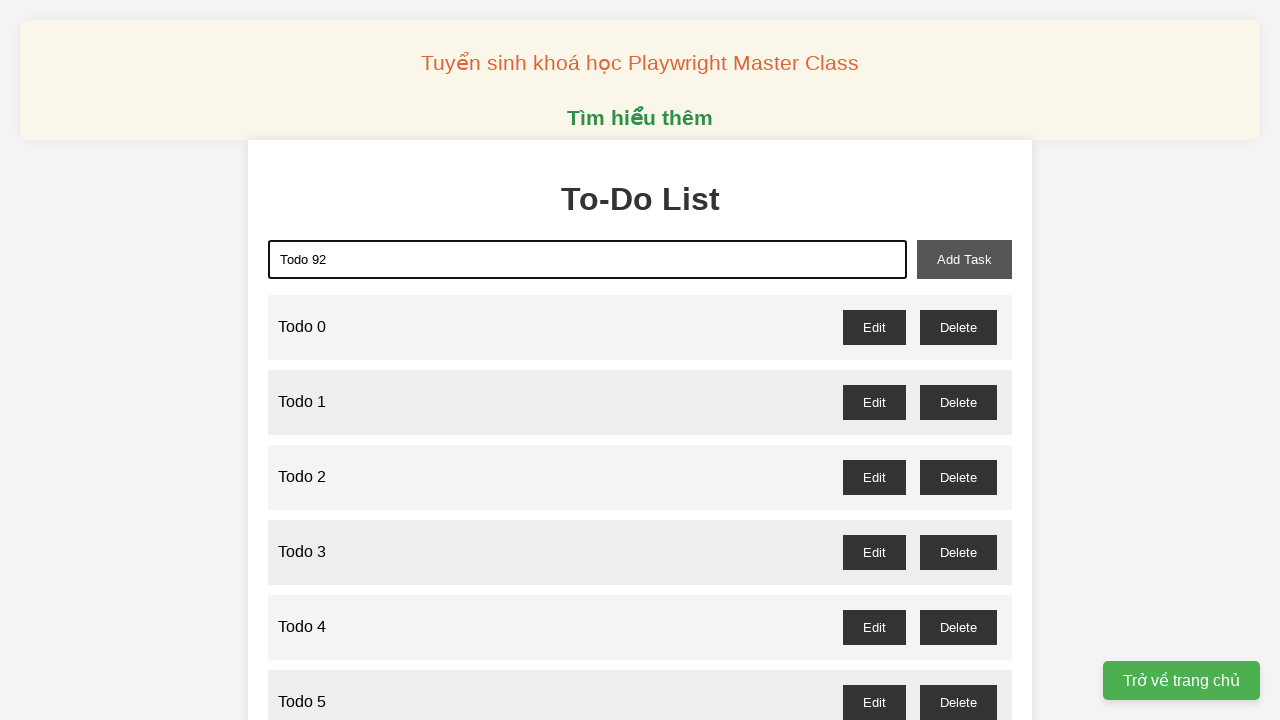

Clicked add-task button to add 'Todo 92' to the list at (964, 259) on xpath=//button[@id='add-task']
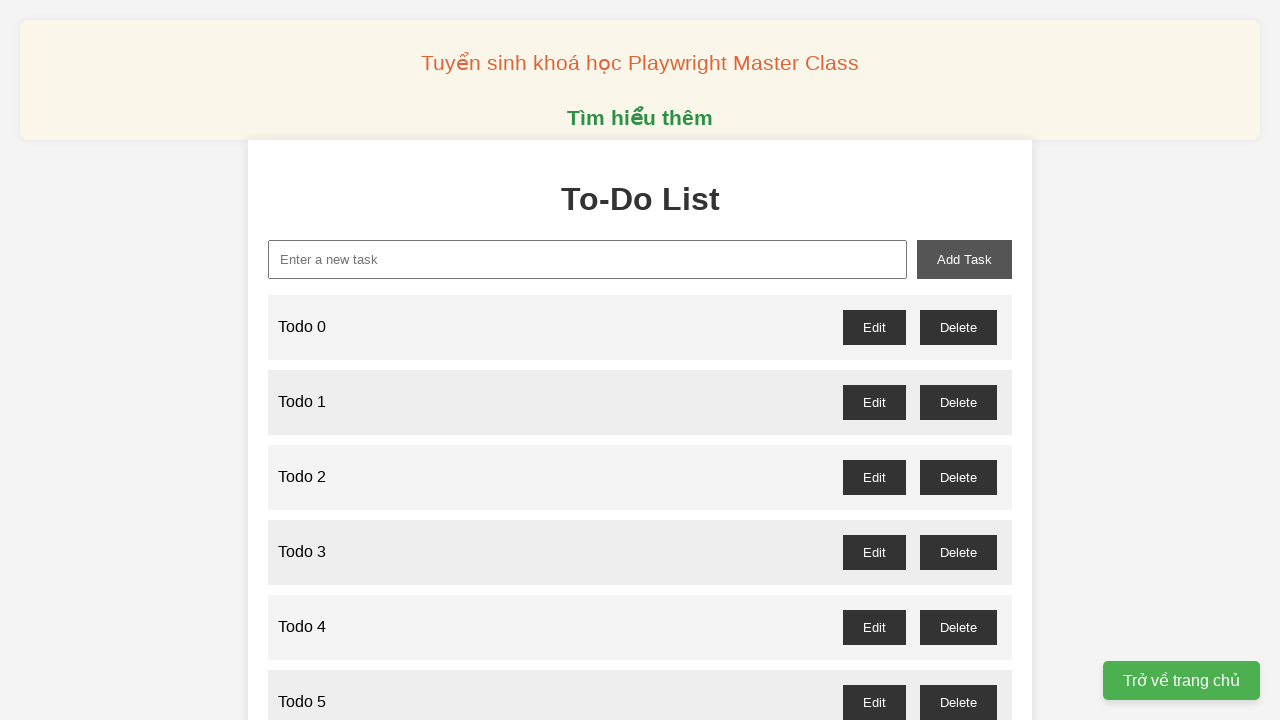

Filled new-task input with 'Todo 93' on xpath=//input[@id='new-task']
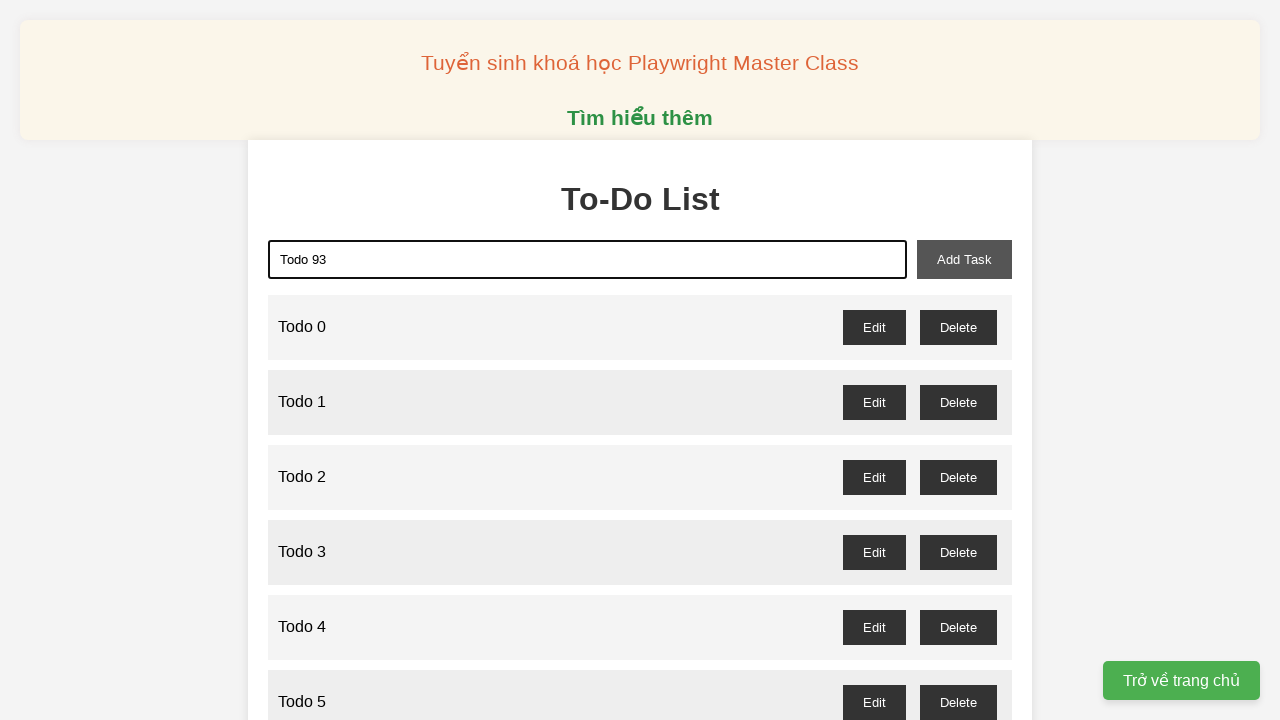

Clicked add-task button to add 'Todo 93' to the list at (964, 259) on xpath=//button[@id='add-task']
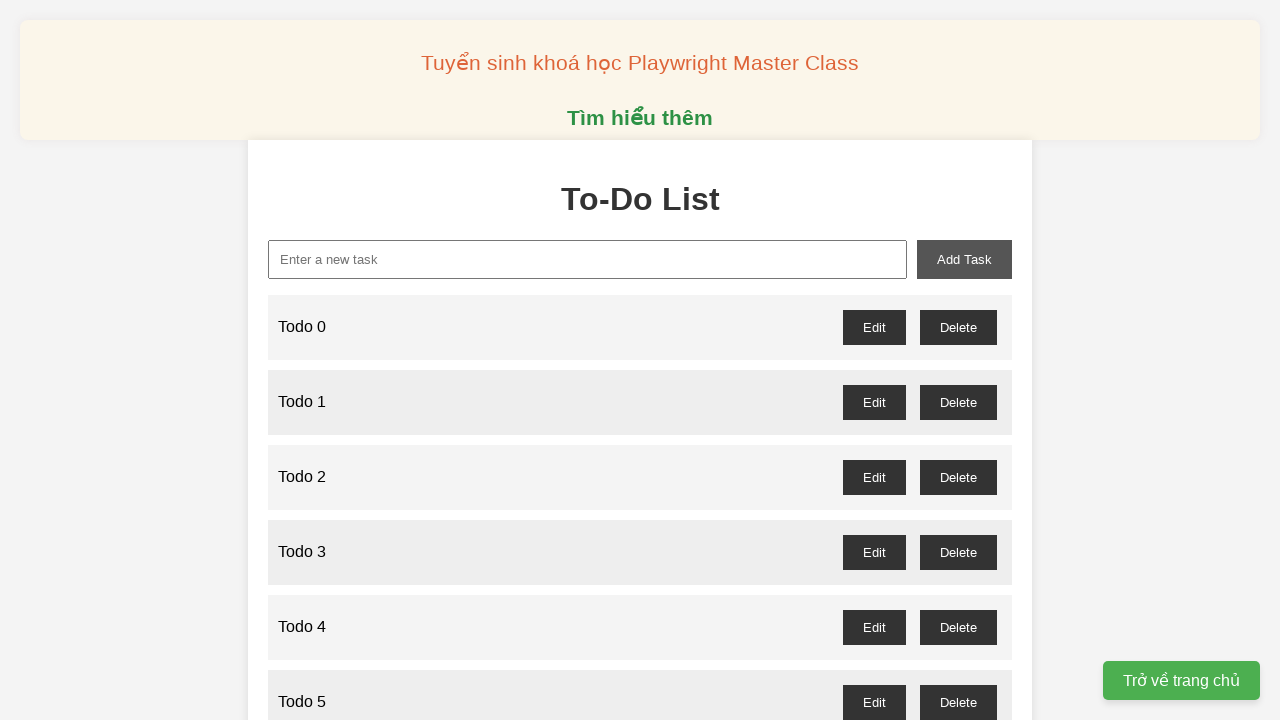

Filled new-task input with 'Todo 94' on xpath=//input[@id='new-task']
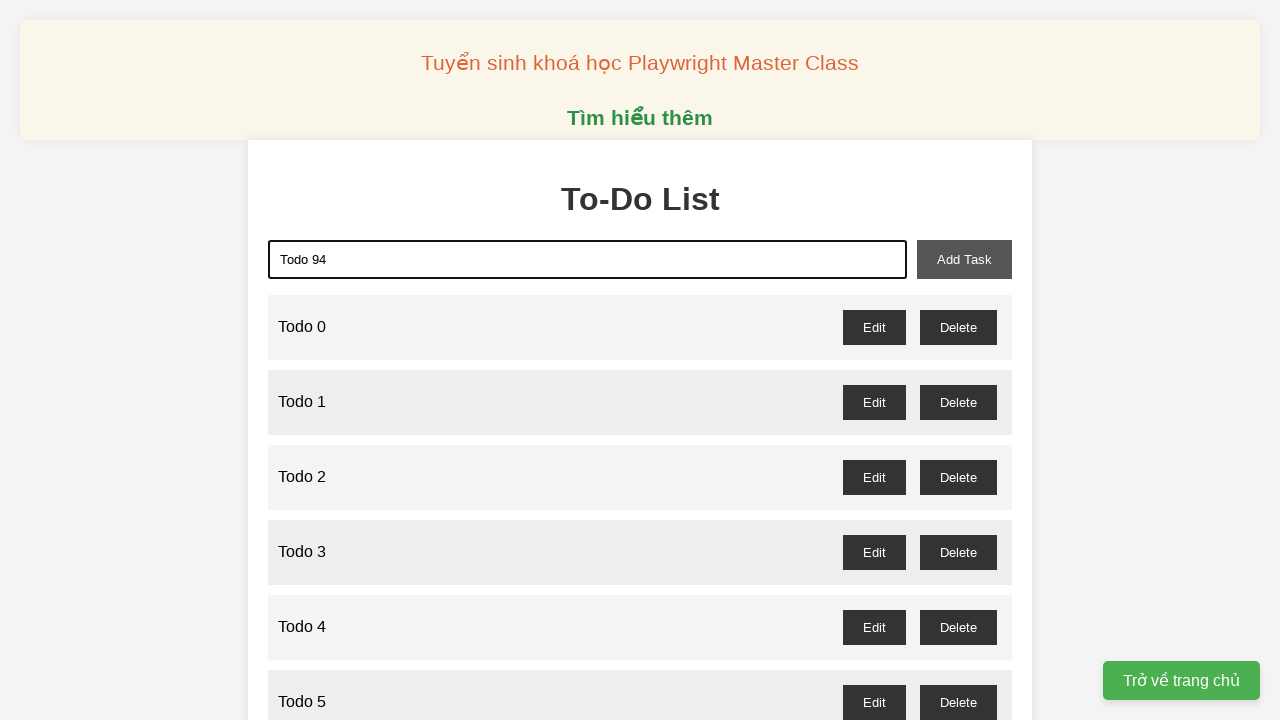

Clicked add-task button to add 'Todo 94' to the list at (964, 259) on xpath=//button[@id='add-task']
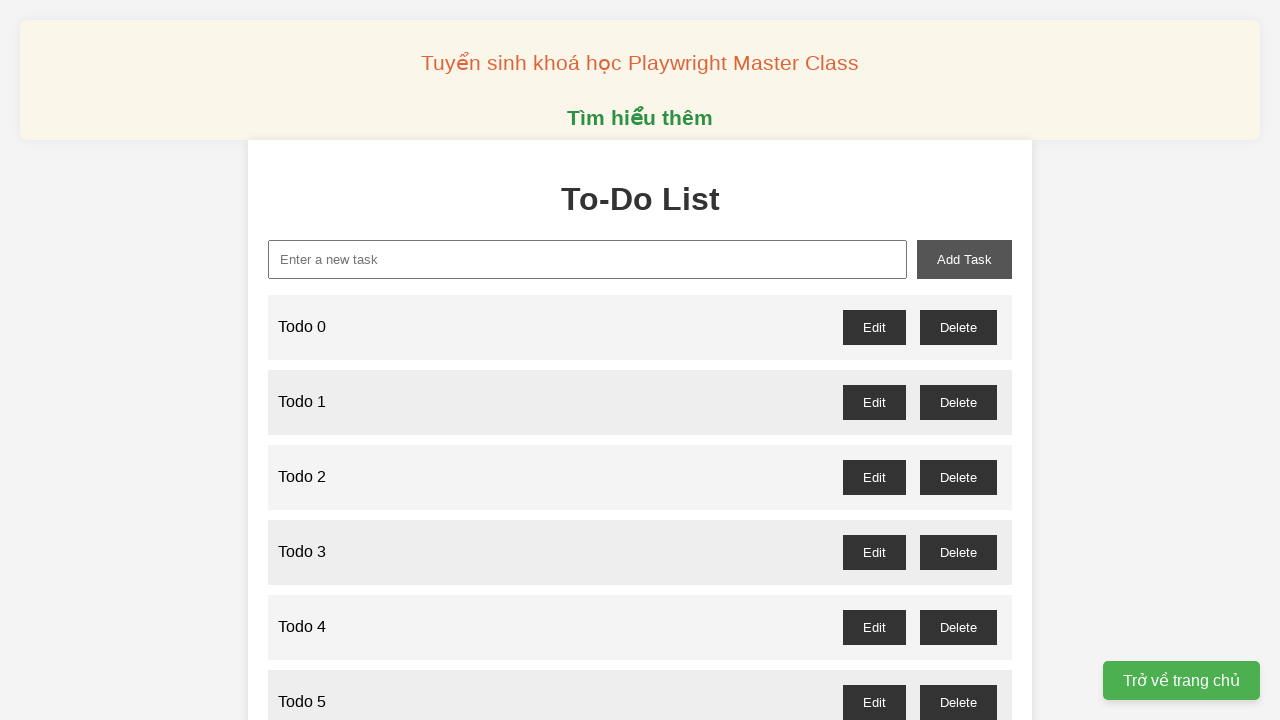

Filled new-task input with 'Todo 95' on xpath=//input[@id='new-task']
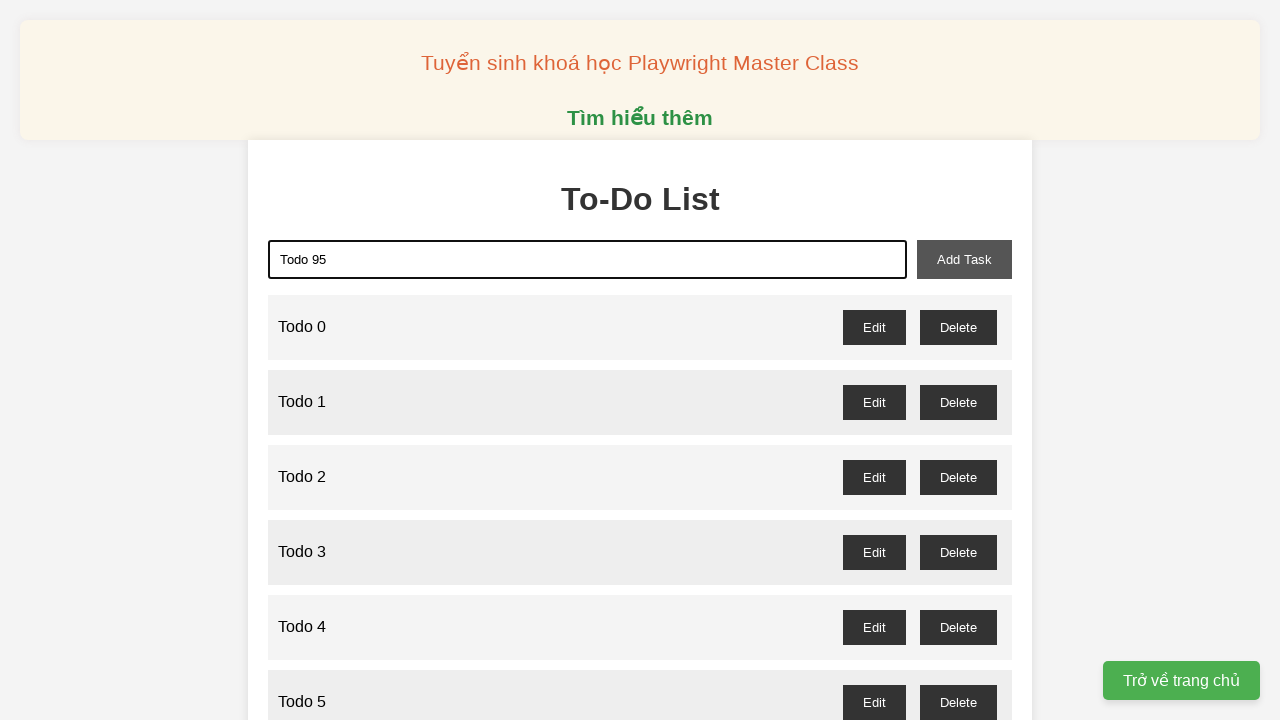

Clicked add-task button to add 'Todo 95' to the list at (964, 259) on xpath=//button[@id='add-task']
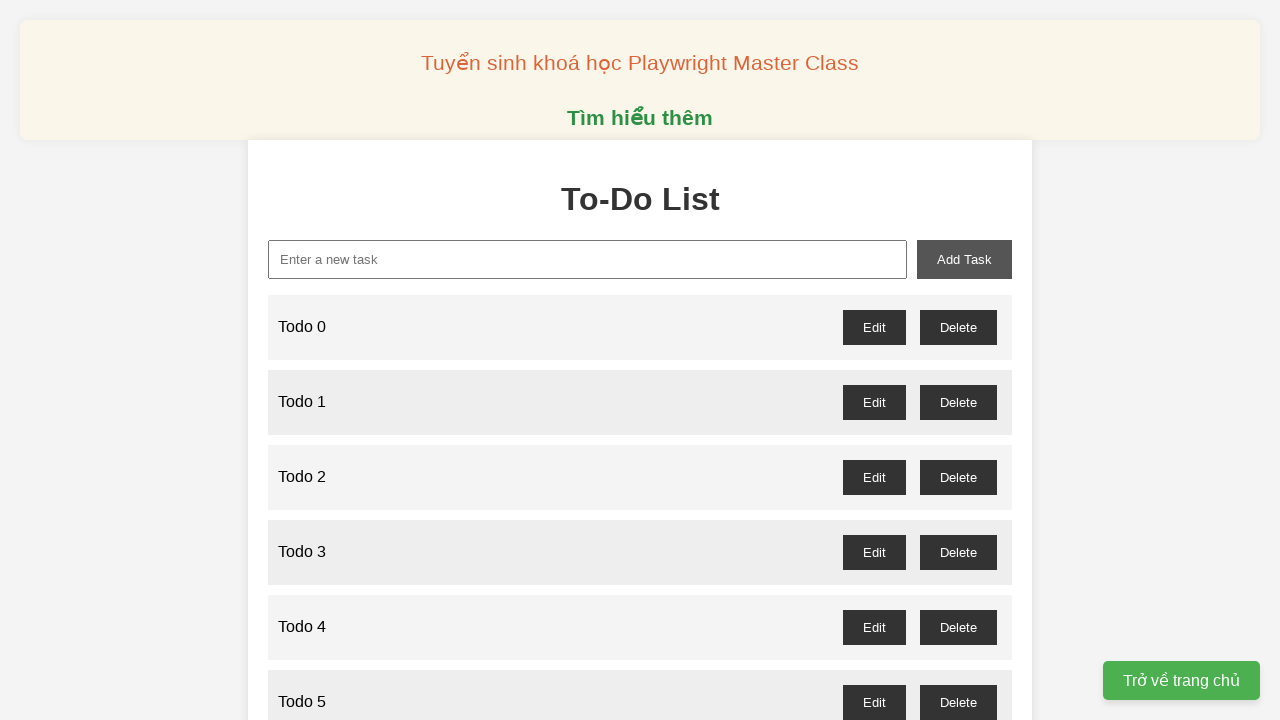

Filled new-task input with 'Todo 96' on xpath=//input[@id='new-task']
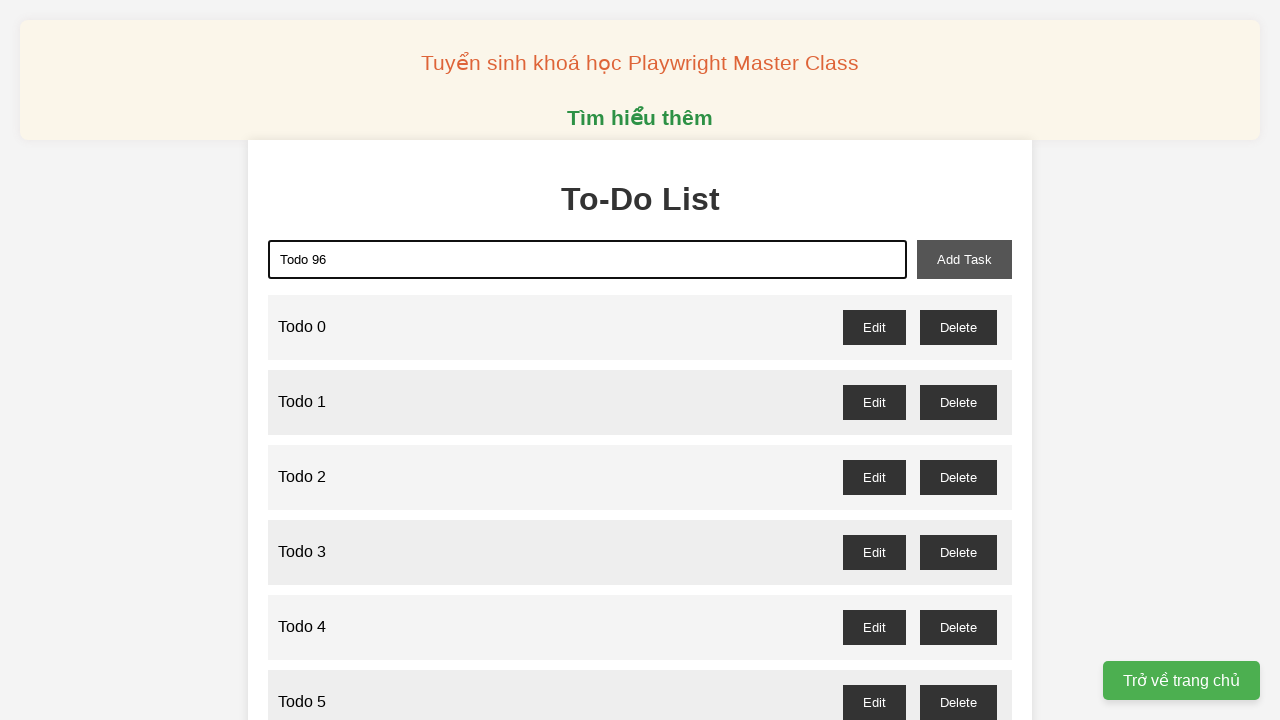

Clicked add-task button to add 'Todo 96' to the list at (964, 259) on xpath=//button[@id='add-task']
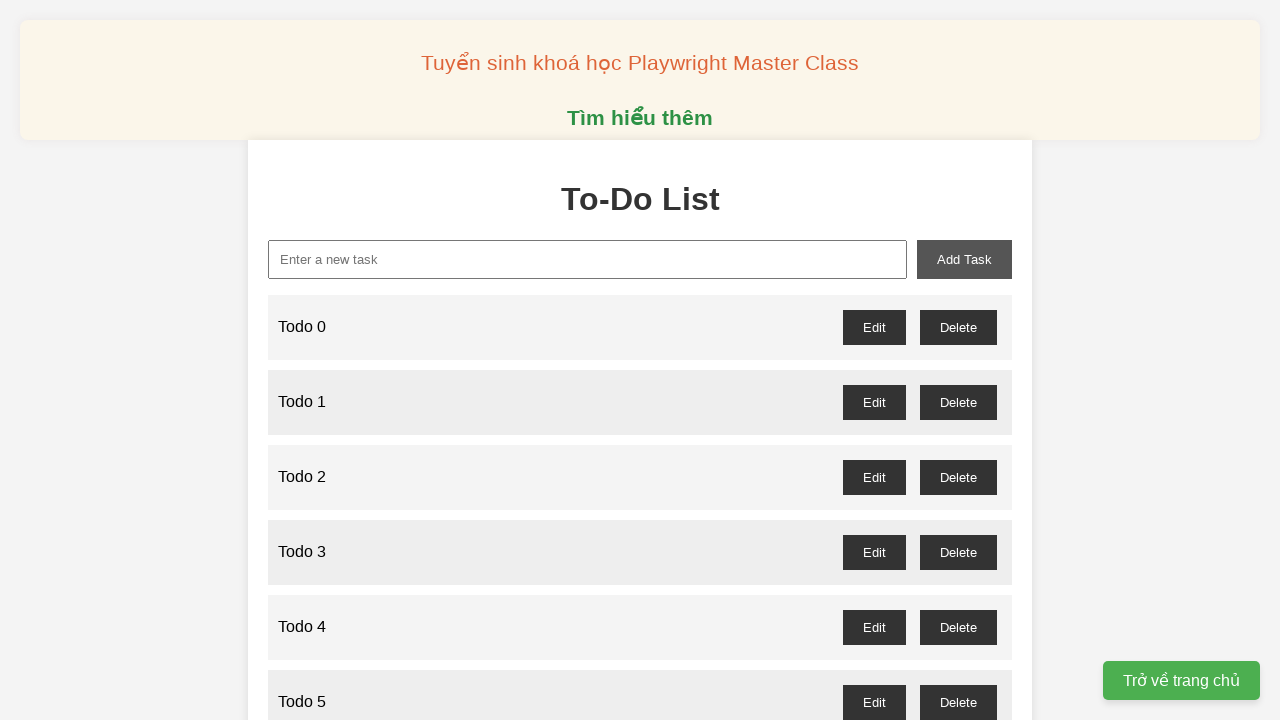

Filled new-task input with 'Todo 97' on xpath=//input[@id='new-task']
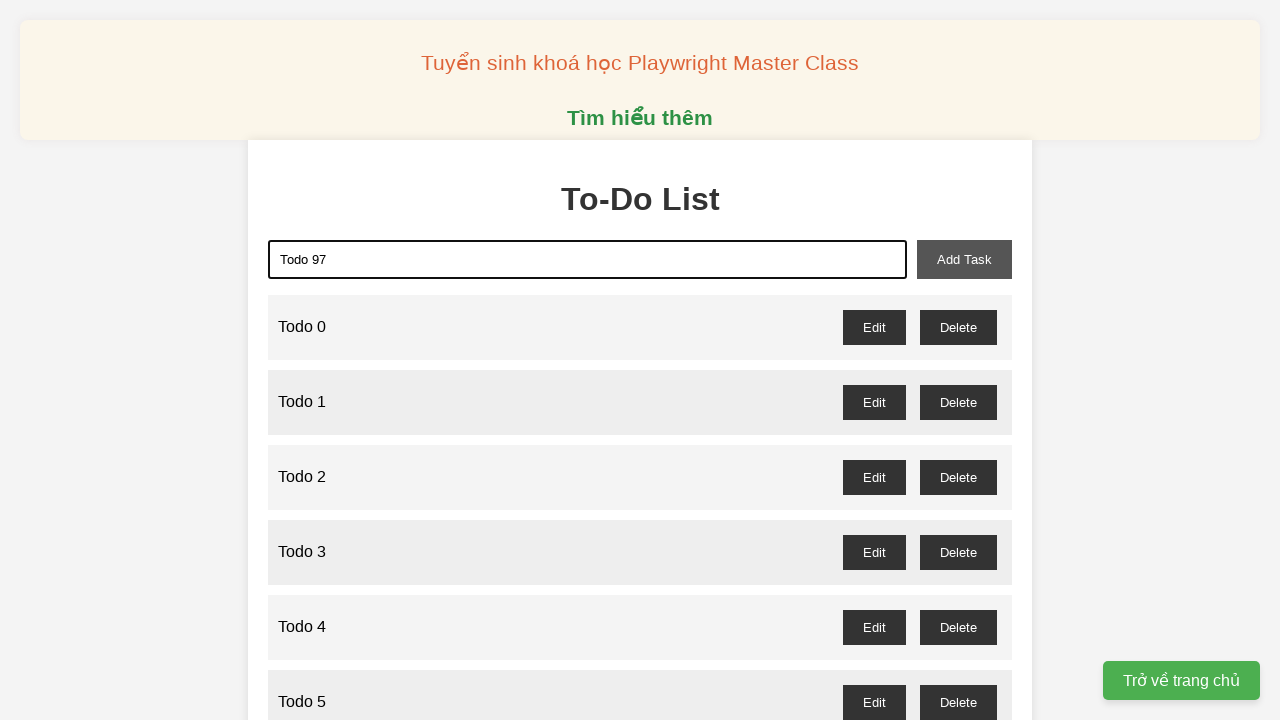

Clicked add-task button to add 'Todo 97' to the list at (964, 259) on xpath=//button[@id='add-task']
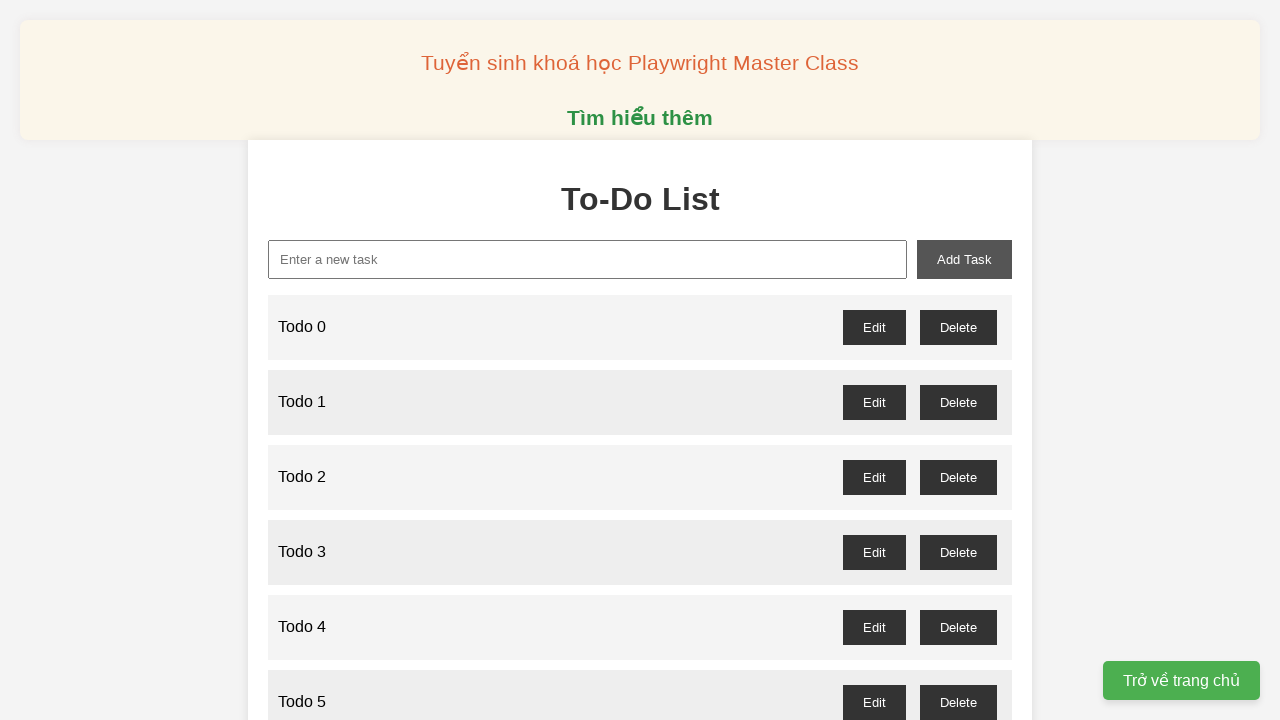

Filled new-task input with 'Todo 98' on xpath=//input[@id='new-task']
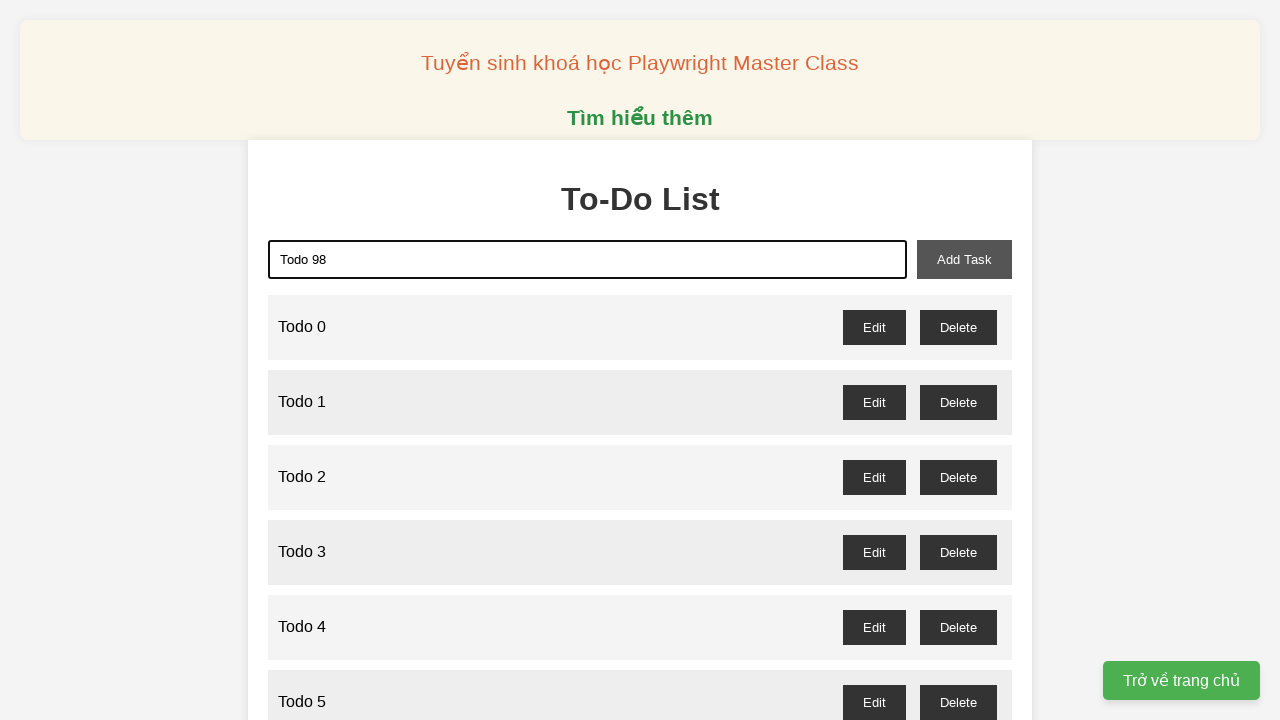

Clicked add-task button to add 'Todo 98' to the list at (964, 259) on xpath=//button[@id='add-task']
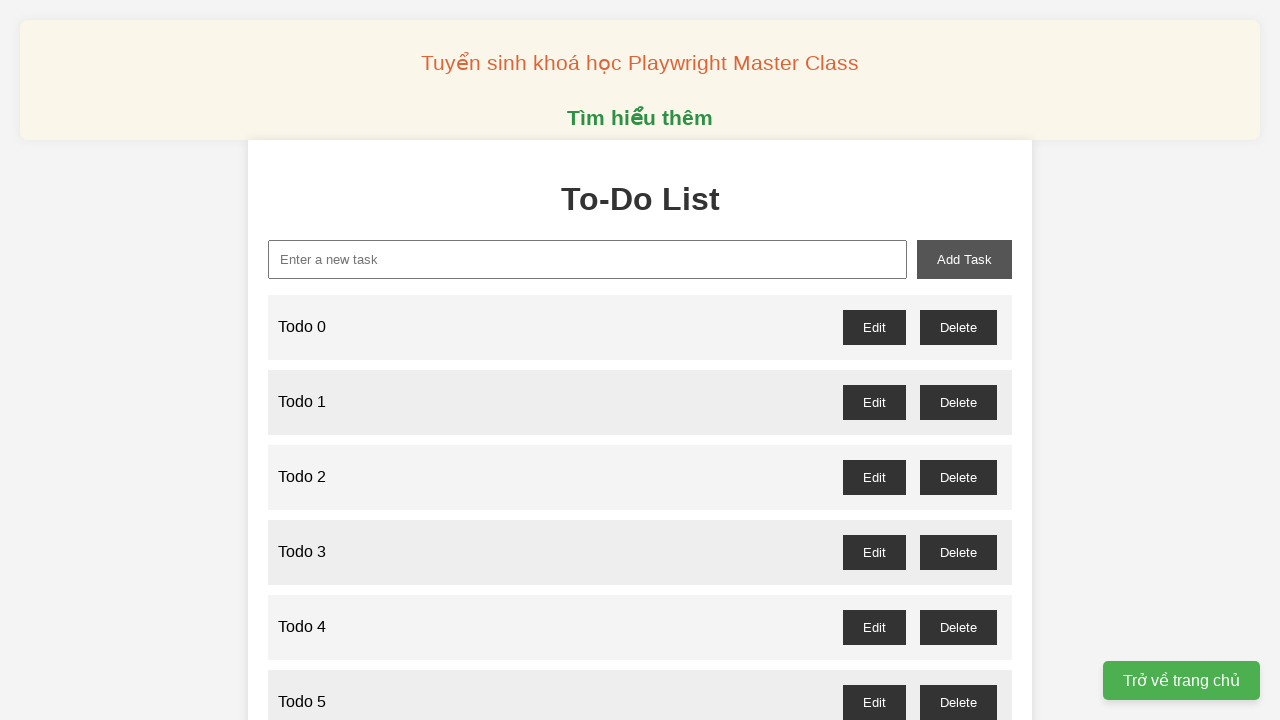

Filled new-task input with 'Todo 99' on xpath=//input[@id='new-task']
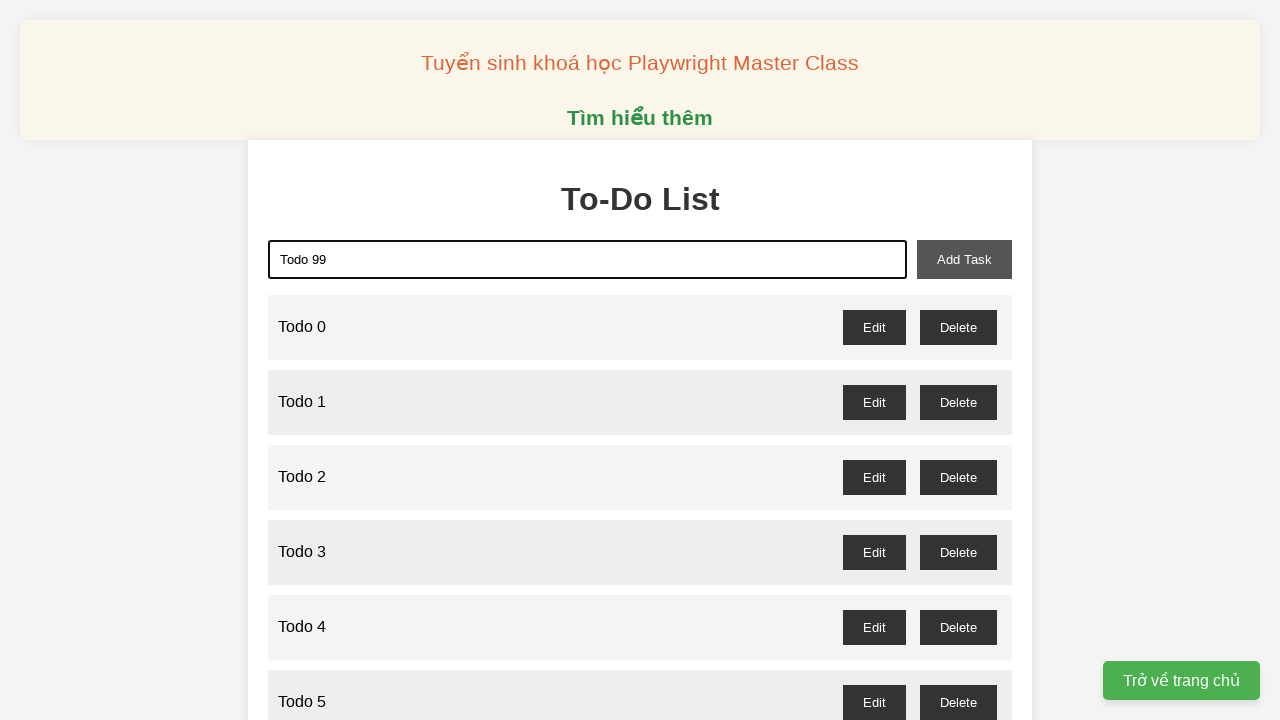

Clicked add-task button to add 'Todo 99' to the list at (964, 259) on xpath=//button[@id='add-task']
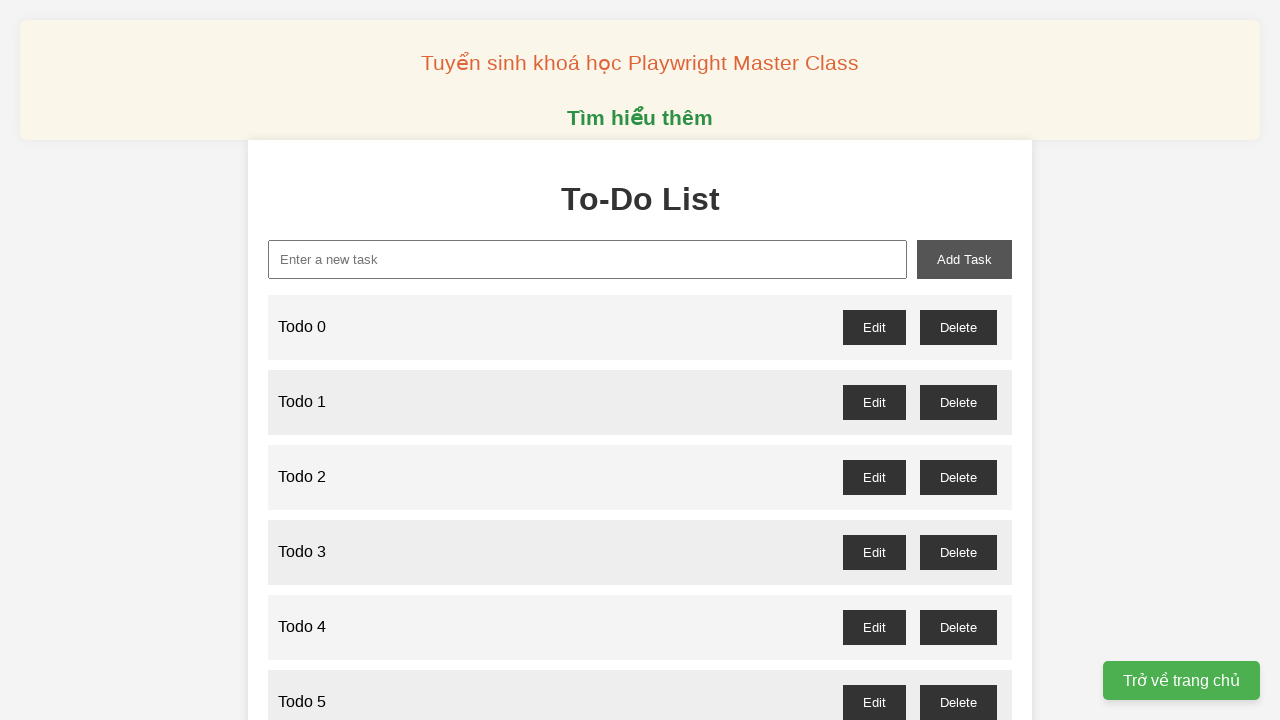

Set up dialog handler to auto-accept confirmation dialogs
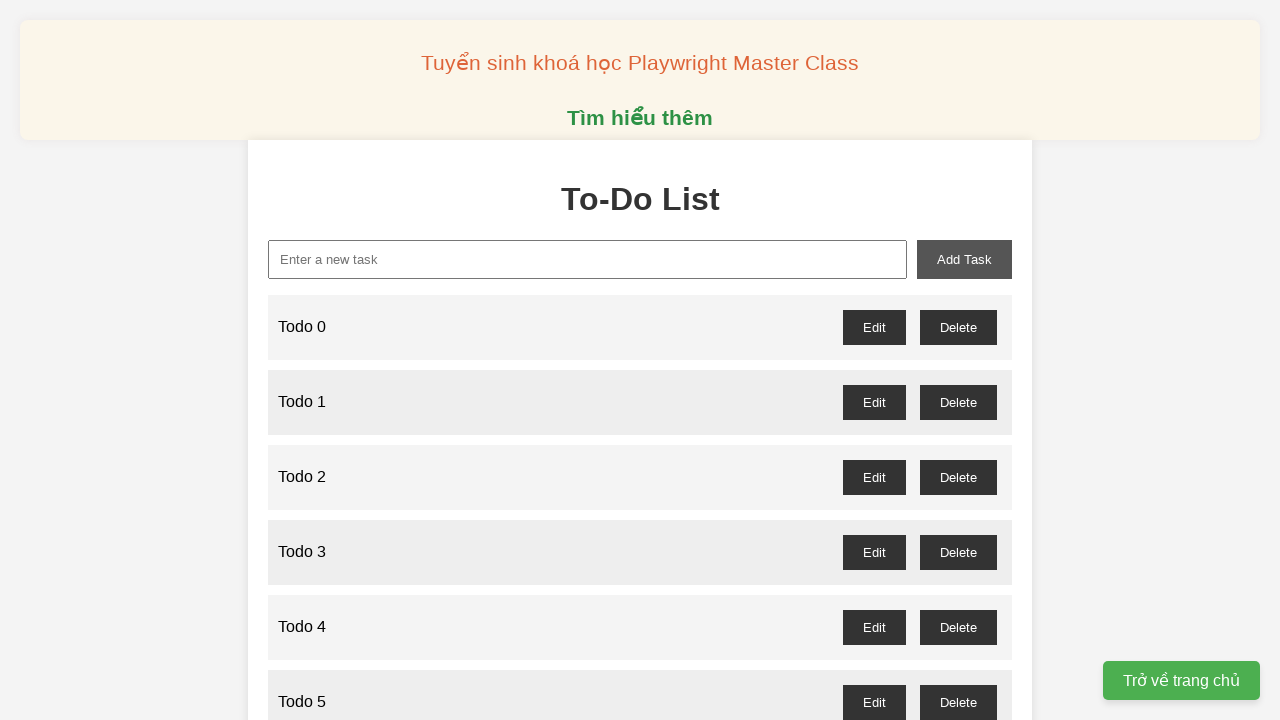

Clicked delete button for odd-numbered task 1 at (958, 402) on //button[@id='todo-1-delete']
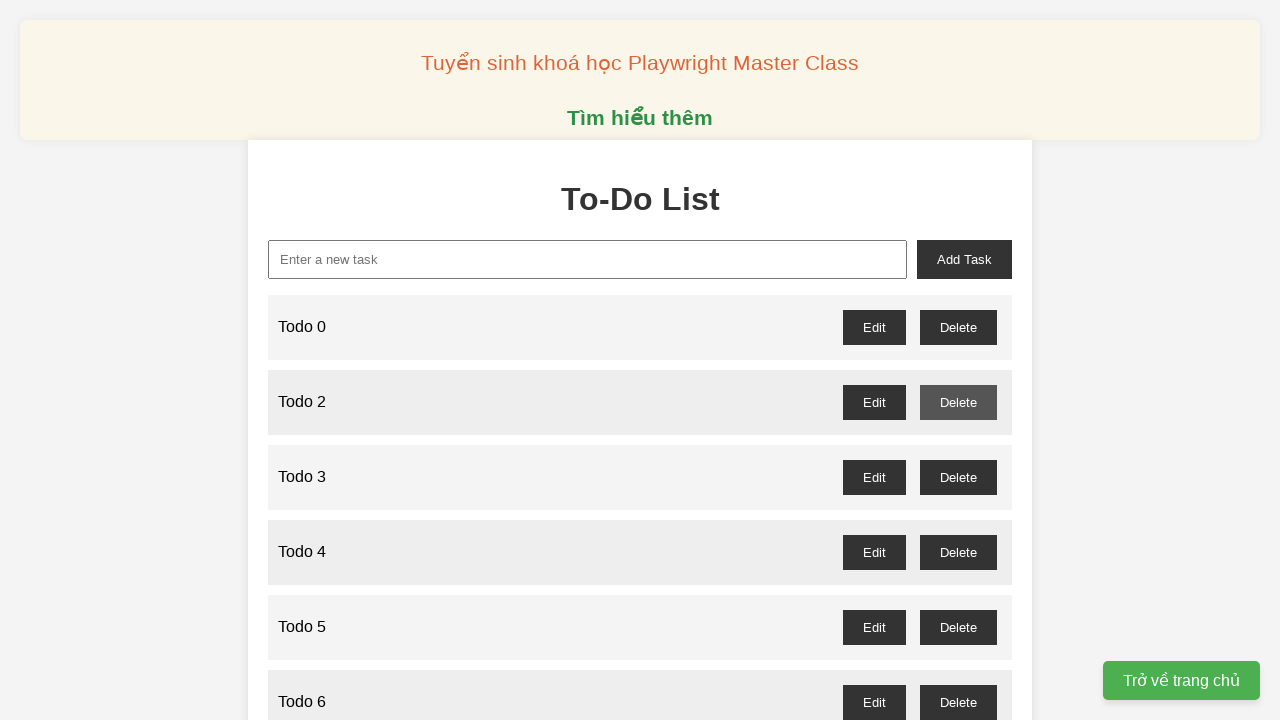

Waited for confirmation dialog to be handled for task 1
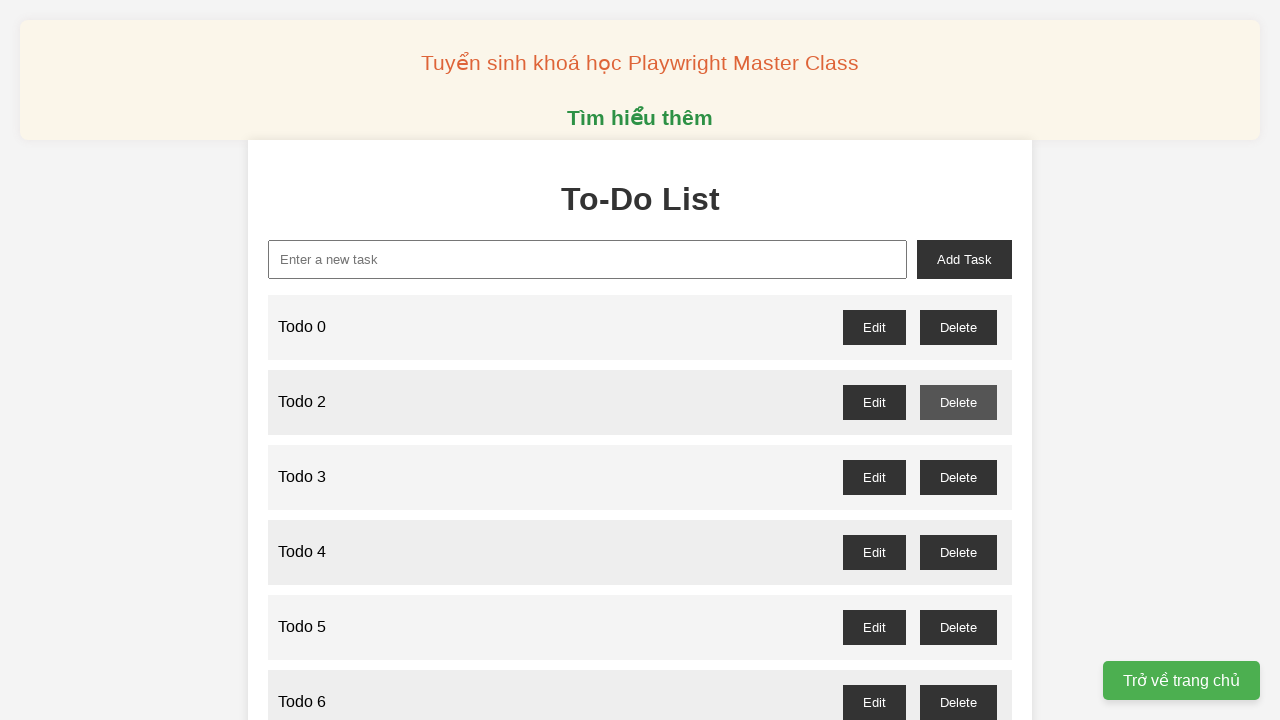

Clicked delete button for odd-numbered task 3 at (958, 477) on //button[@id='todo-3-delete']
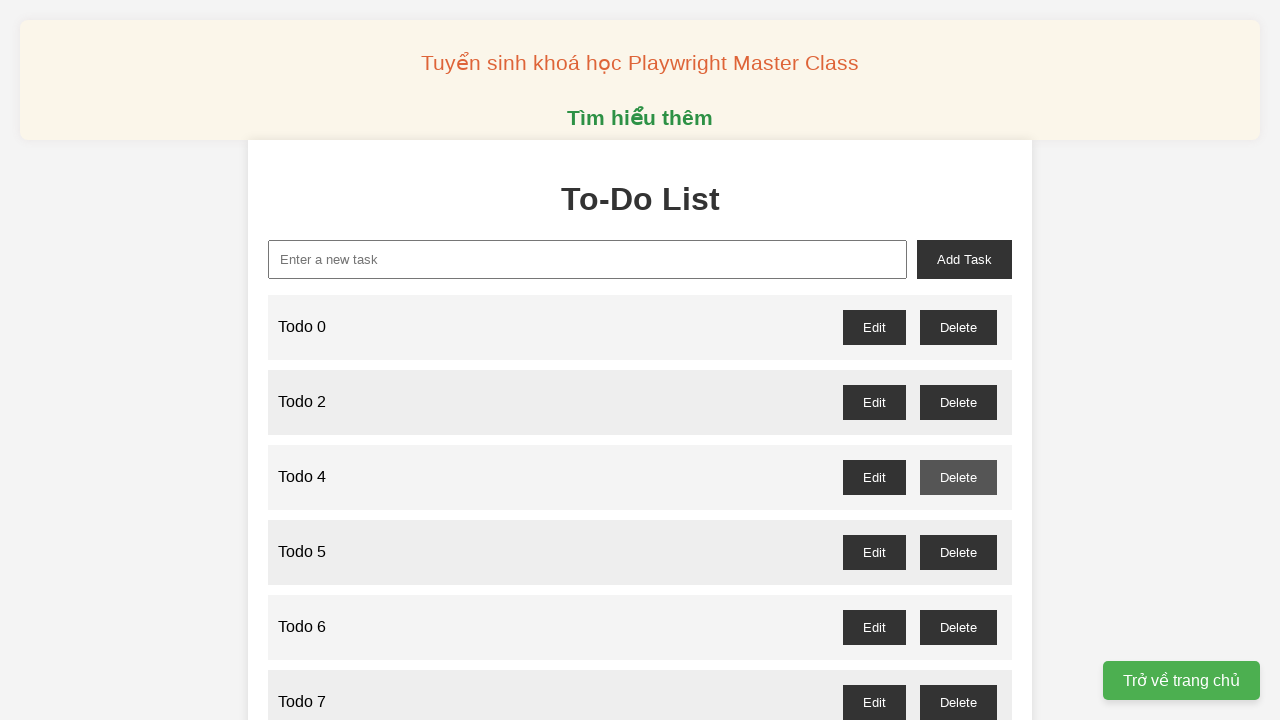

Waited for confirmation dialog to be handled for task 3
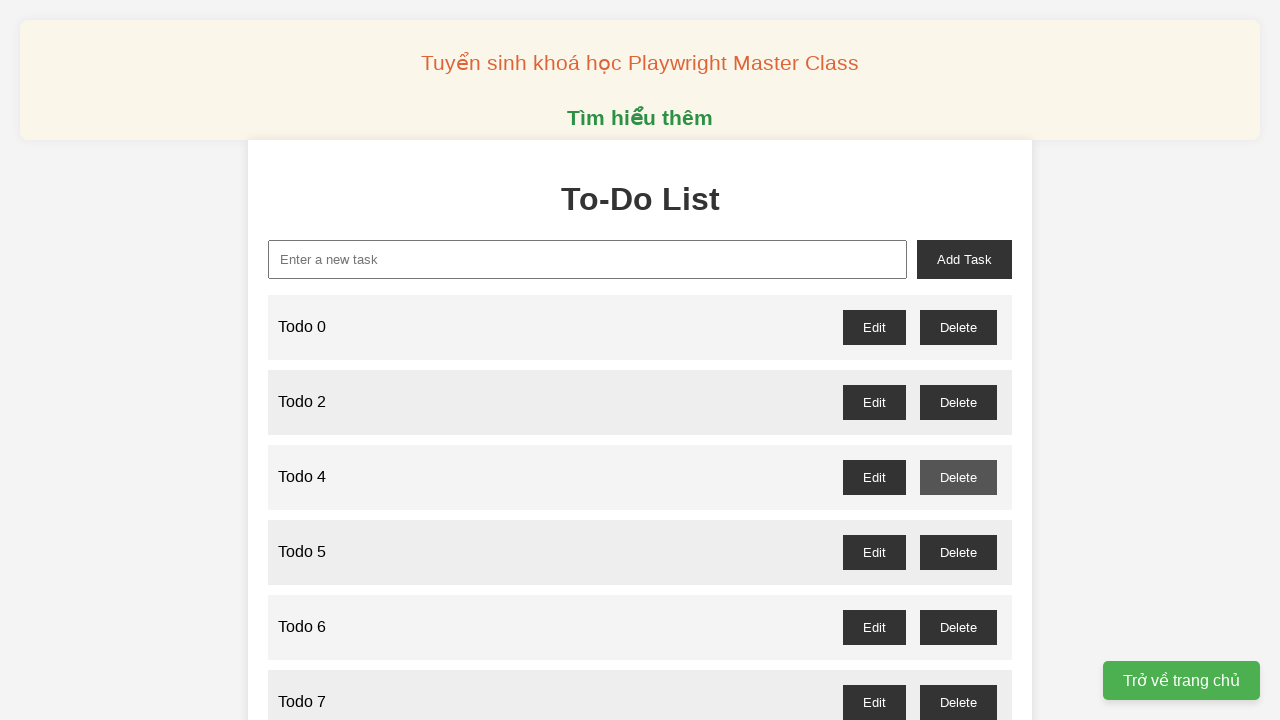

Clicked delete button for odd-numbered task 5 at (958, 552) on //button[@id='todo-5-delete']
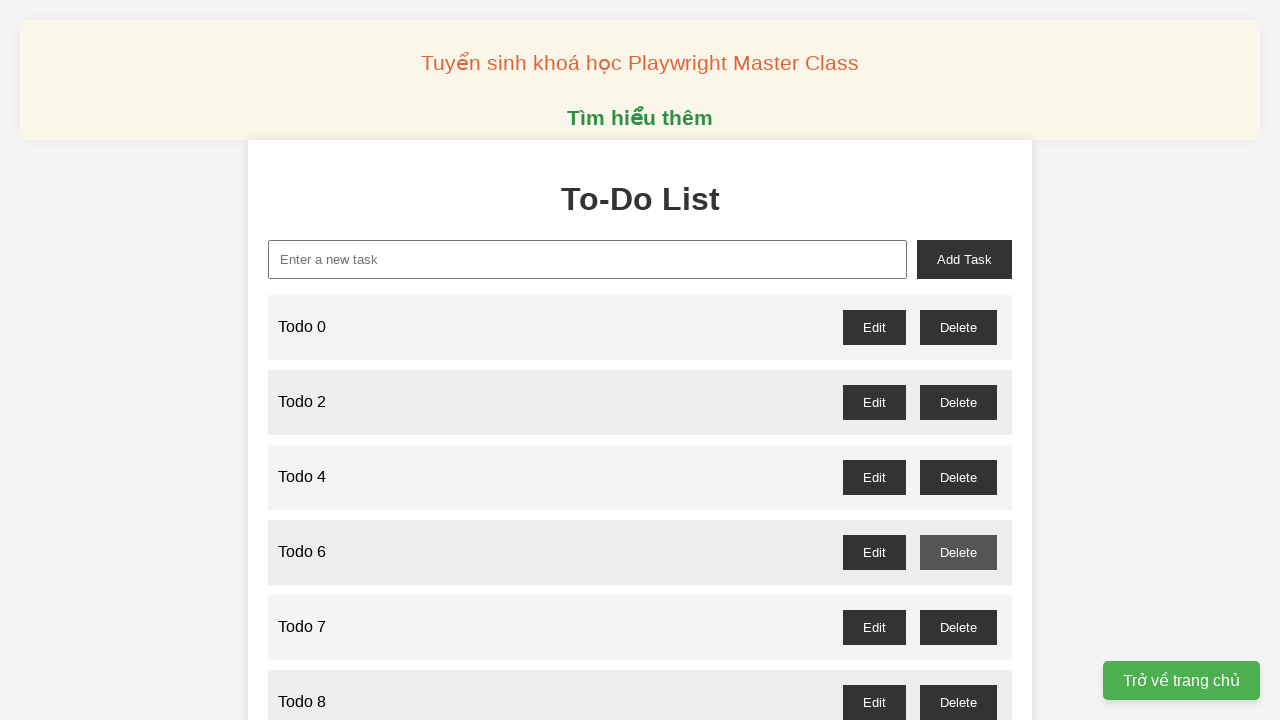

Waited for confirmation dialog to be handled for task 5
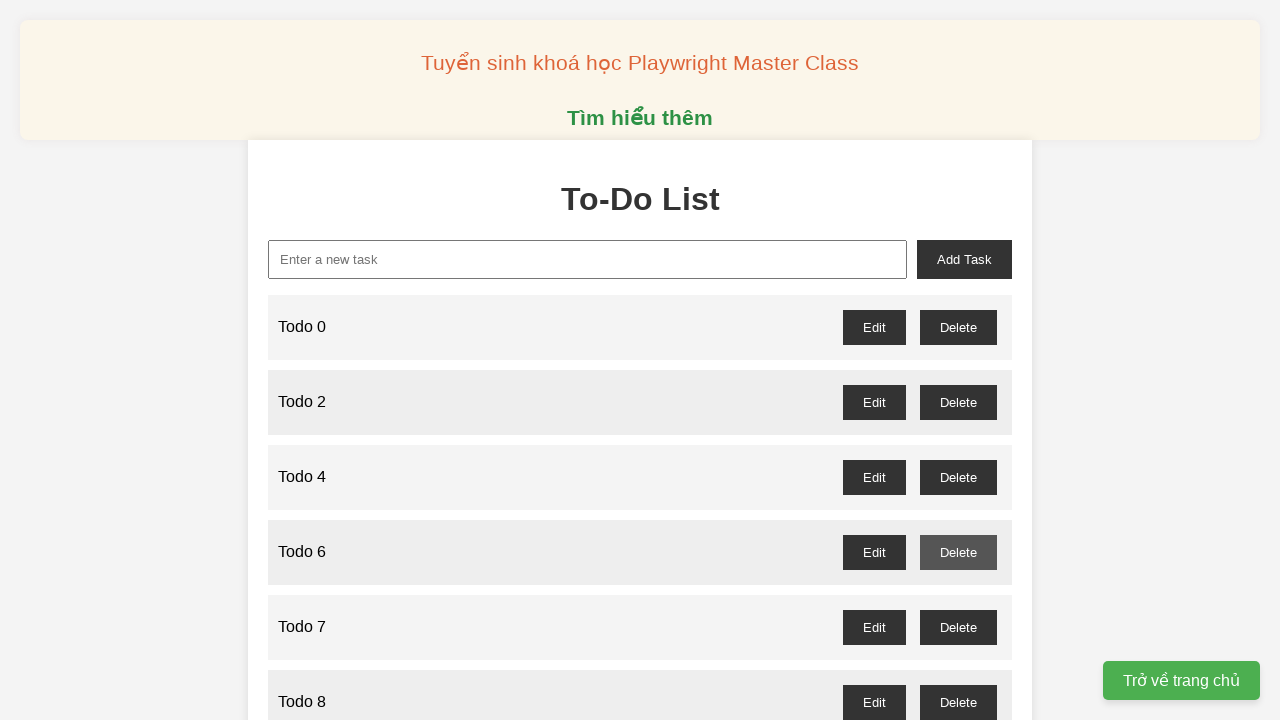

Clicked delete button for odd-numbered task 7 at (958, 627) on //button[@id='todo-7-delete']
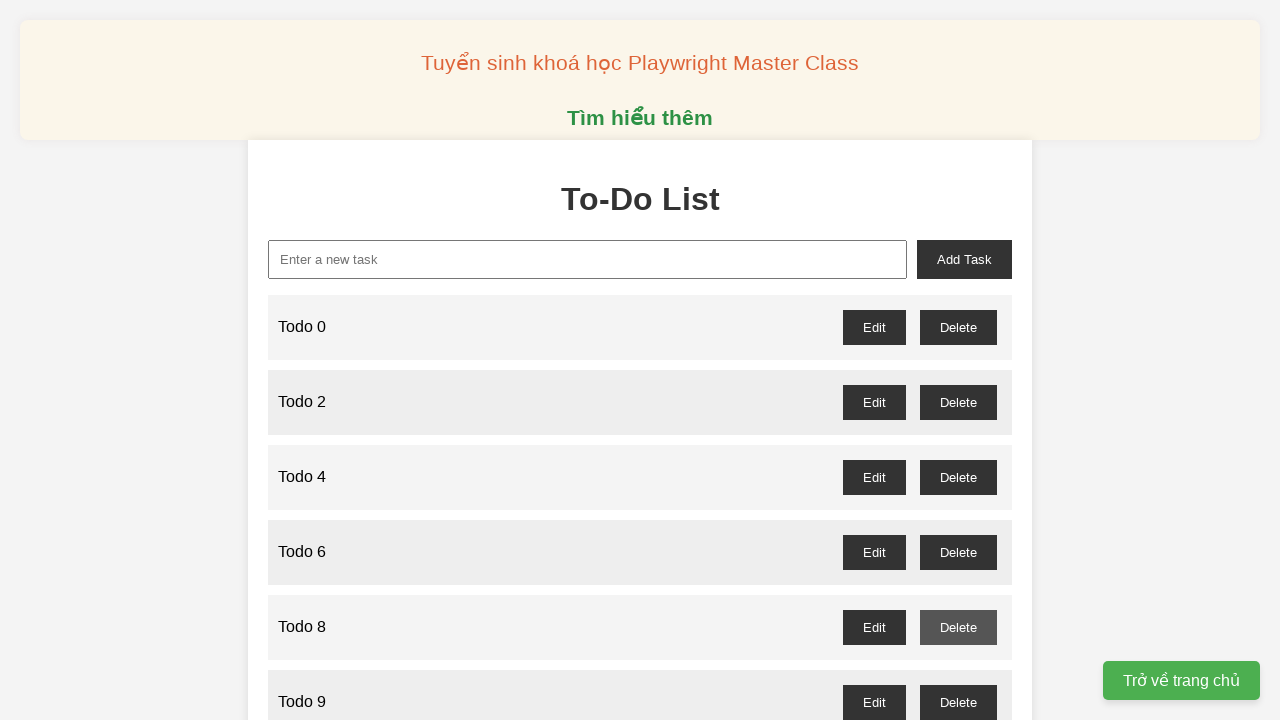

Waited for confirmation dialog to be handled for task 7
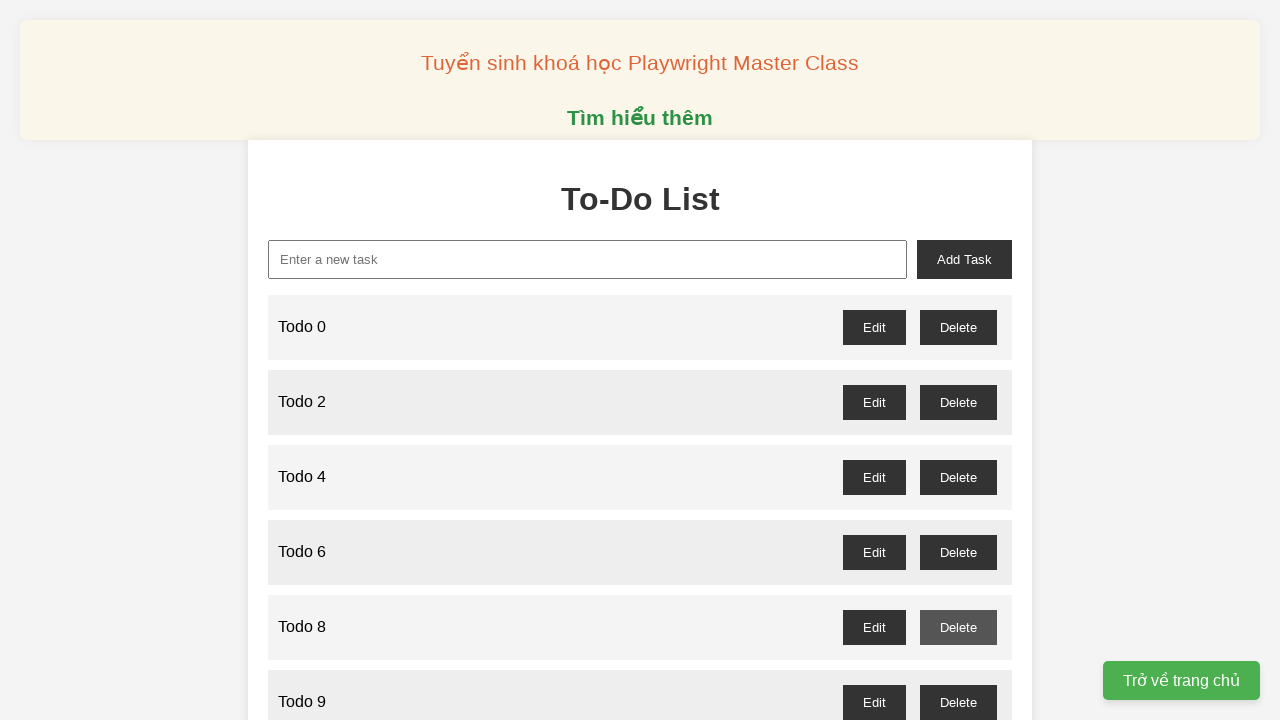

Clicked delete button for odd-numbered task 9 at (958, 702) on //button[@id='todo-9-delete']
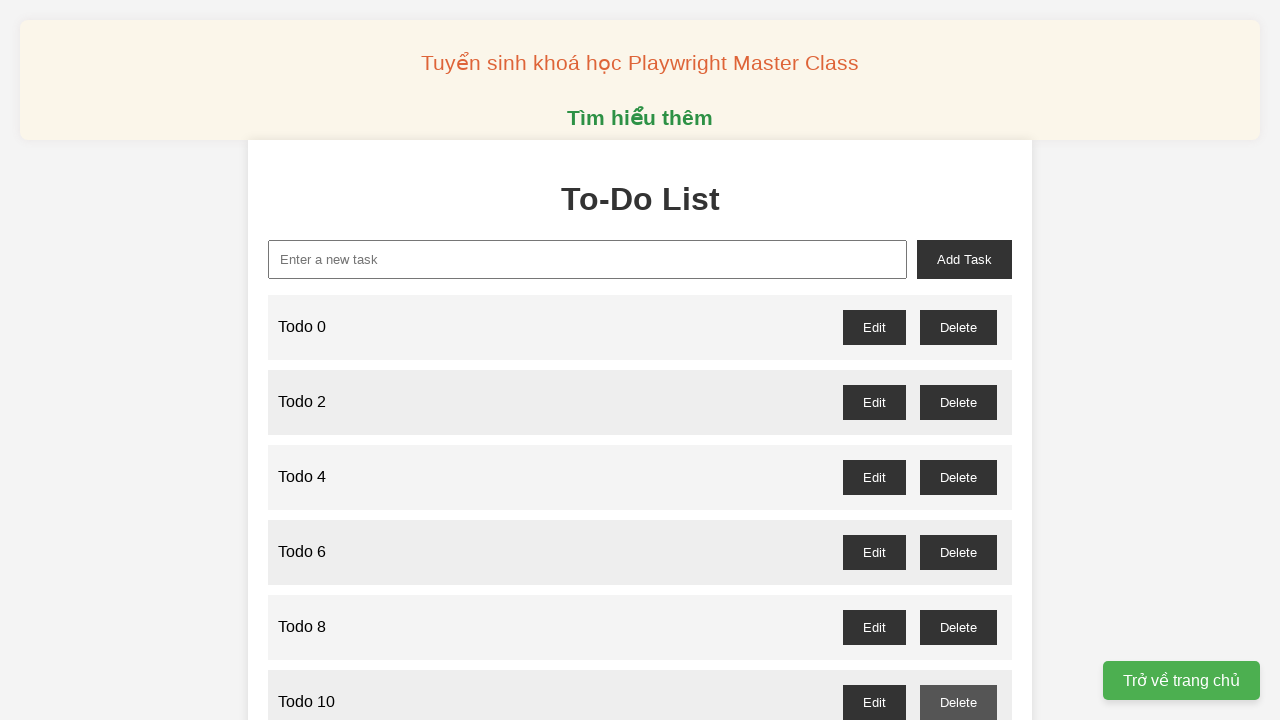

Waited for confirmation dialog to be handled for task 9
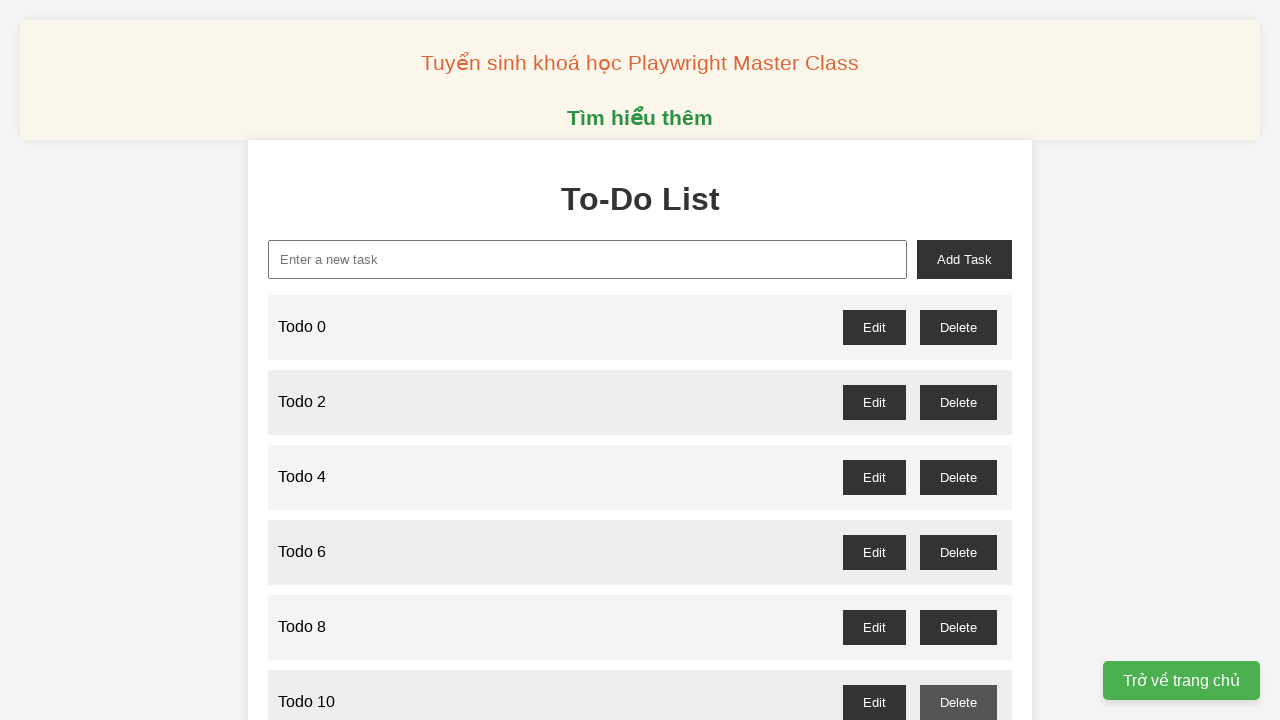

Clicked delete button for odd-numbered task 11 at (958, 360) on //button[@id='todo-11-delete']
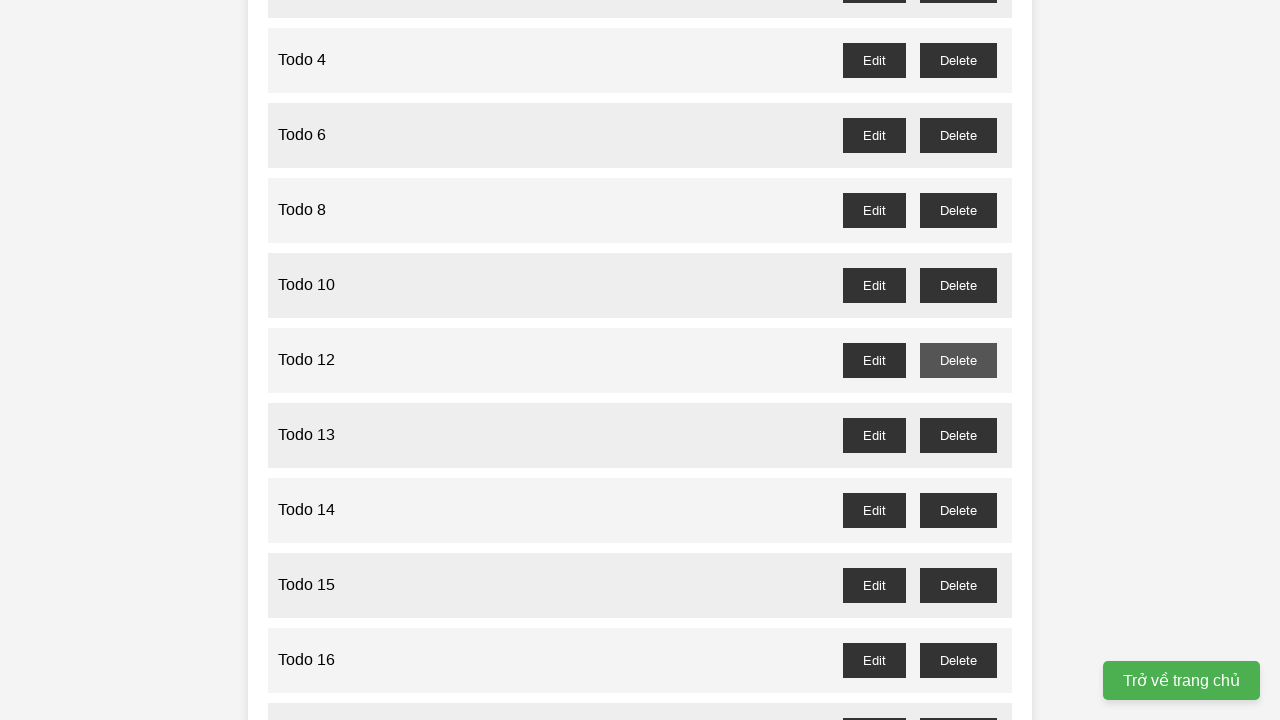

Waited for confirmation dialog to be handled for task 11
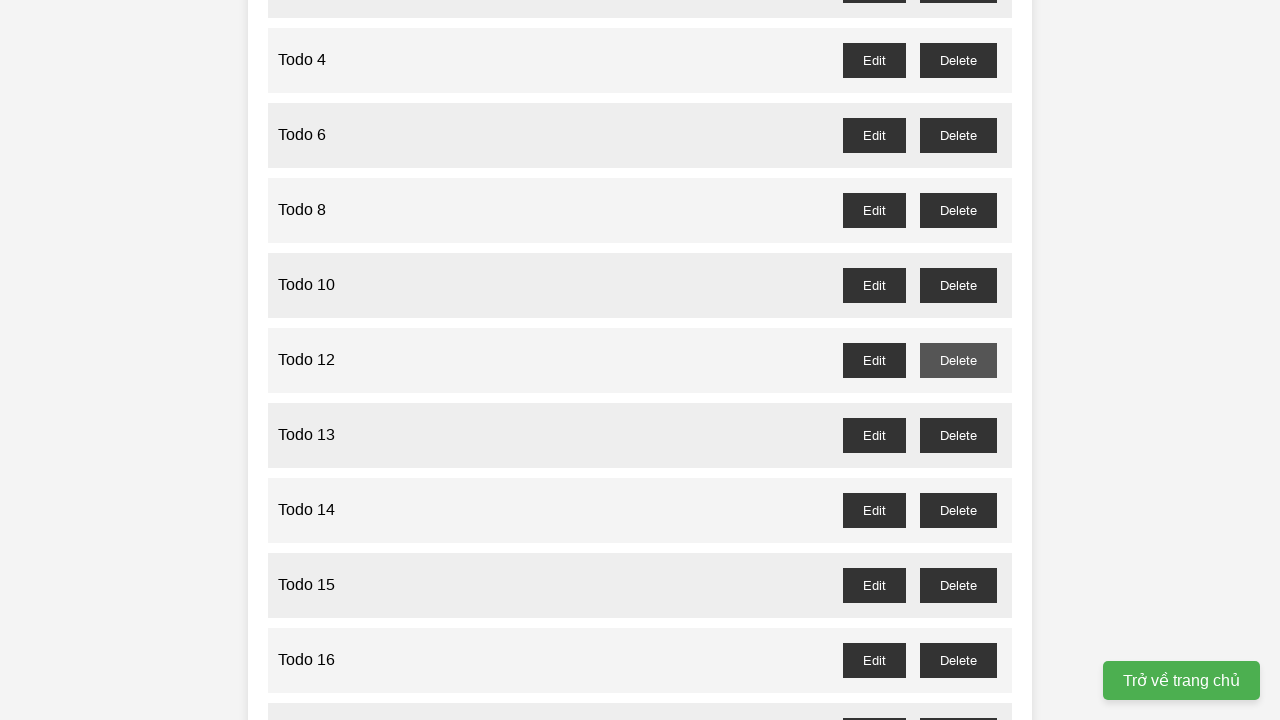

Clicked delete button for odd-numbered task 13 at (958, 435) on //button[@id='todo-13-delete']
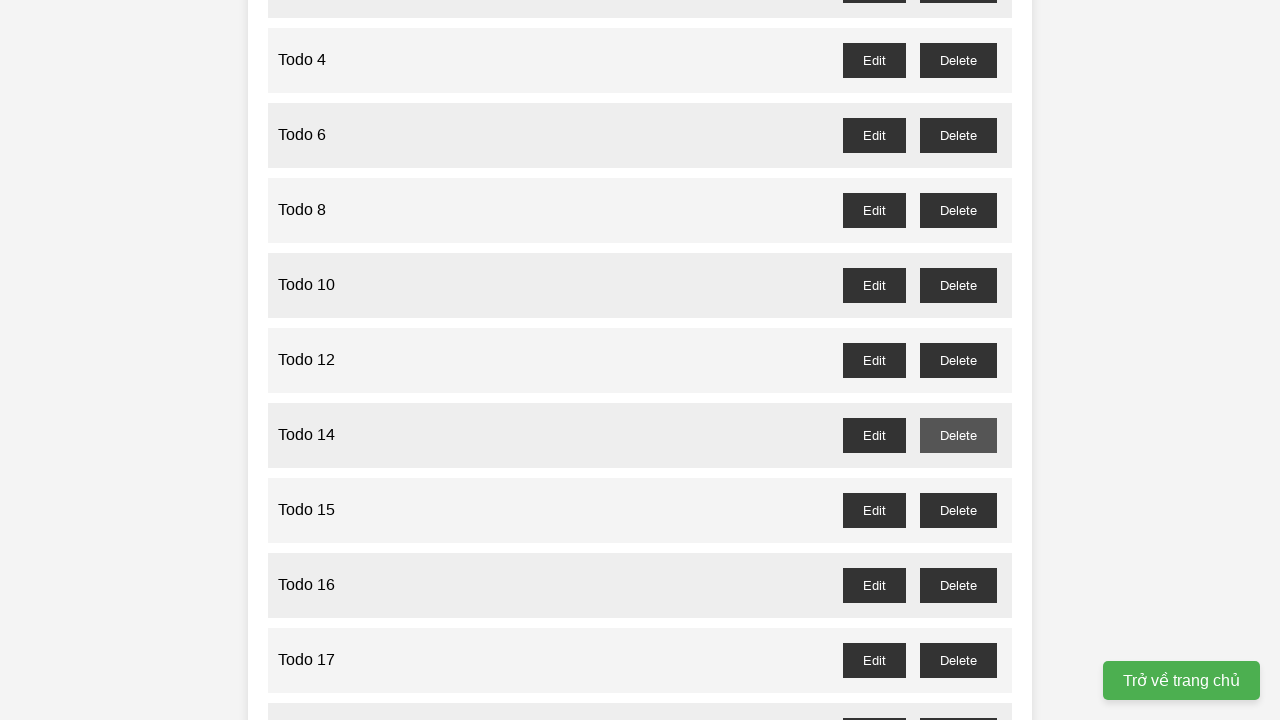

Waited for confirmation dialog to be handled for task 13
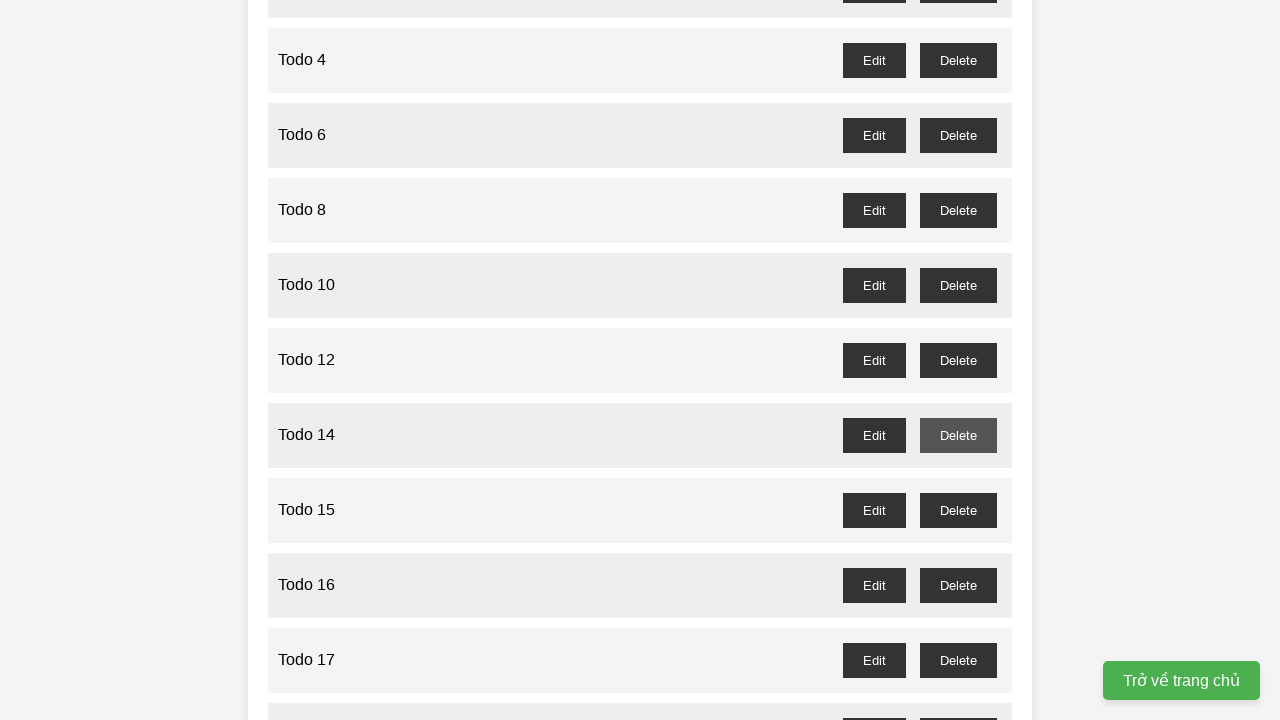

Clicked delete button for odd-numbered task 15 at (958, 510) on //button[@id='todo-15-delete']
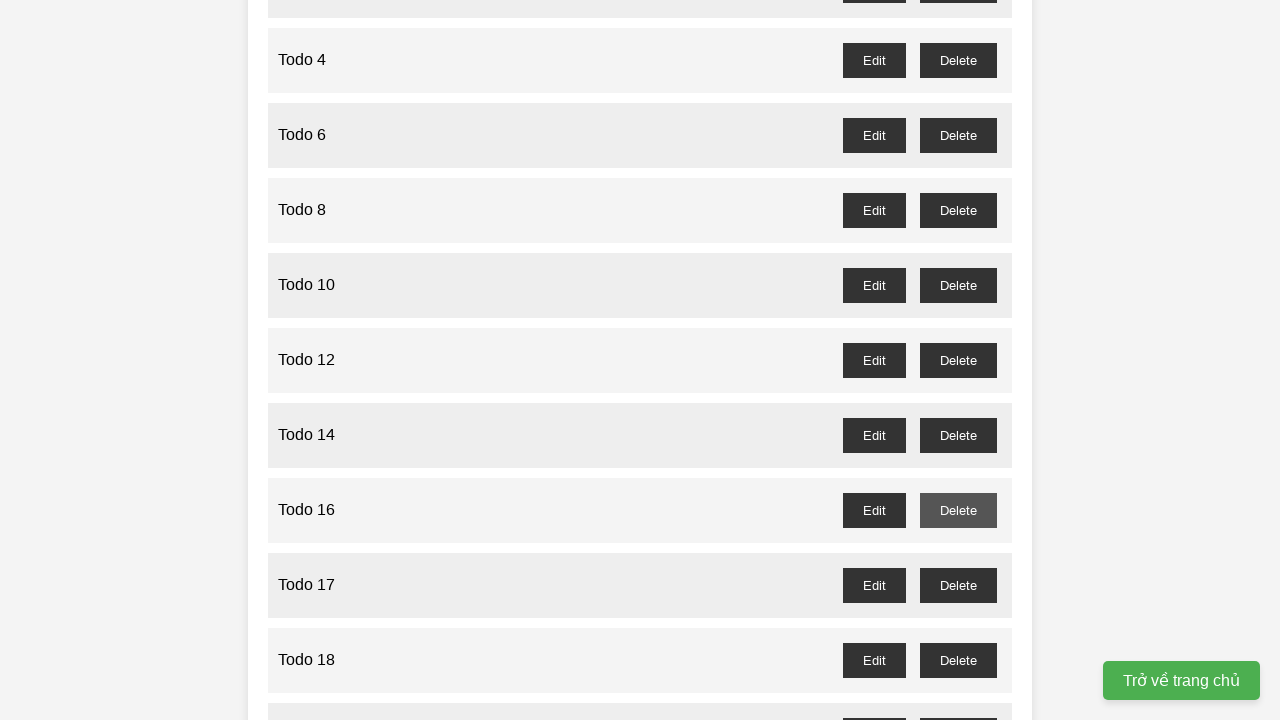

Waited for confirmation dialog to be handled for task 15
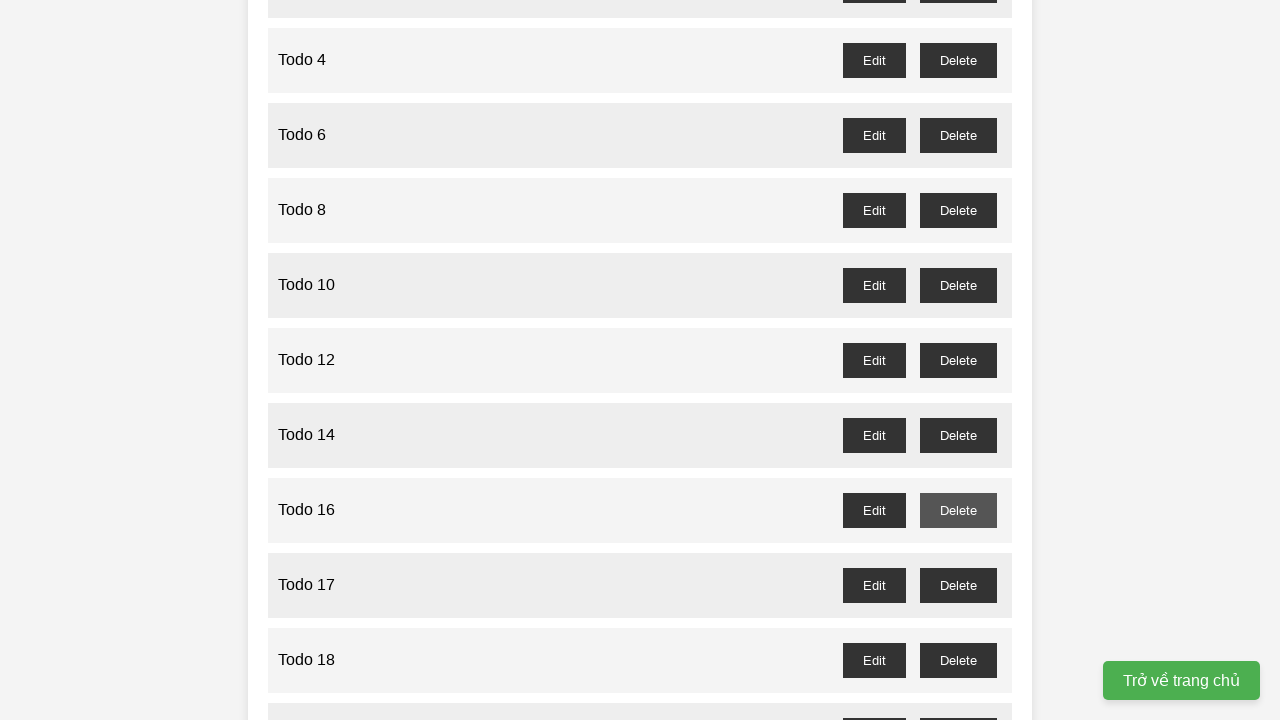

Clicked delete button for odd-numbered task 17 at (958, 585) on //button[@id='todo-17-delete']
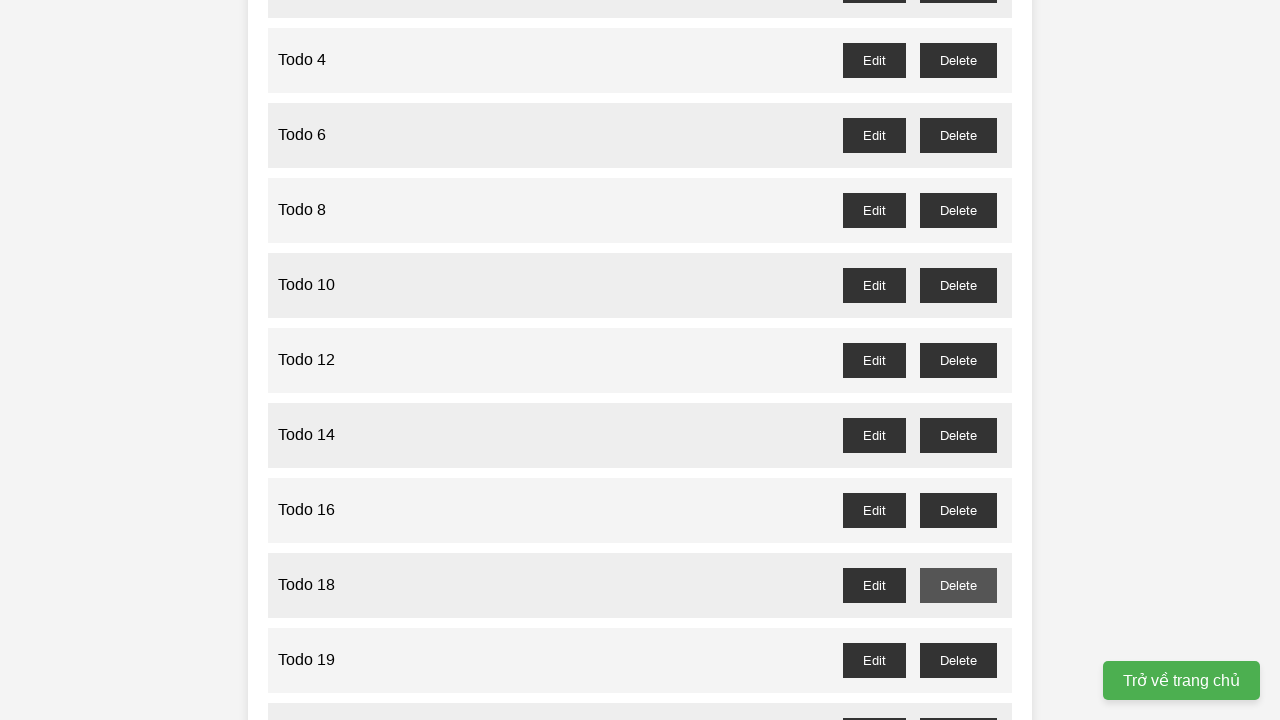

Waited for confirmation dialog to be handled for task 17
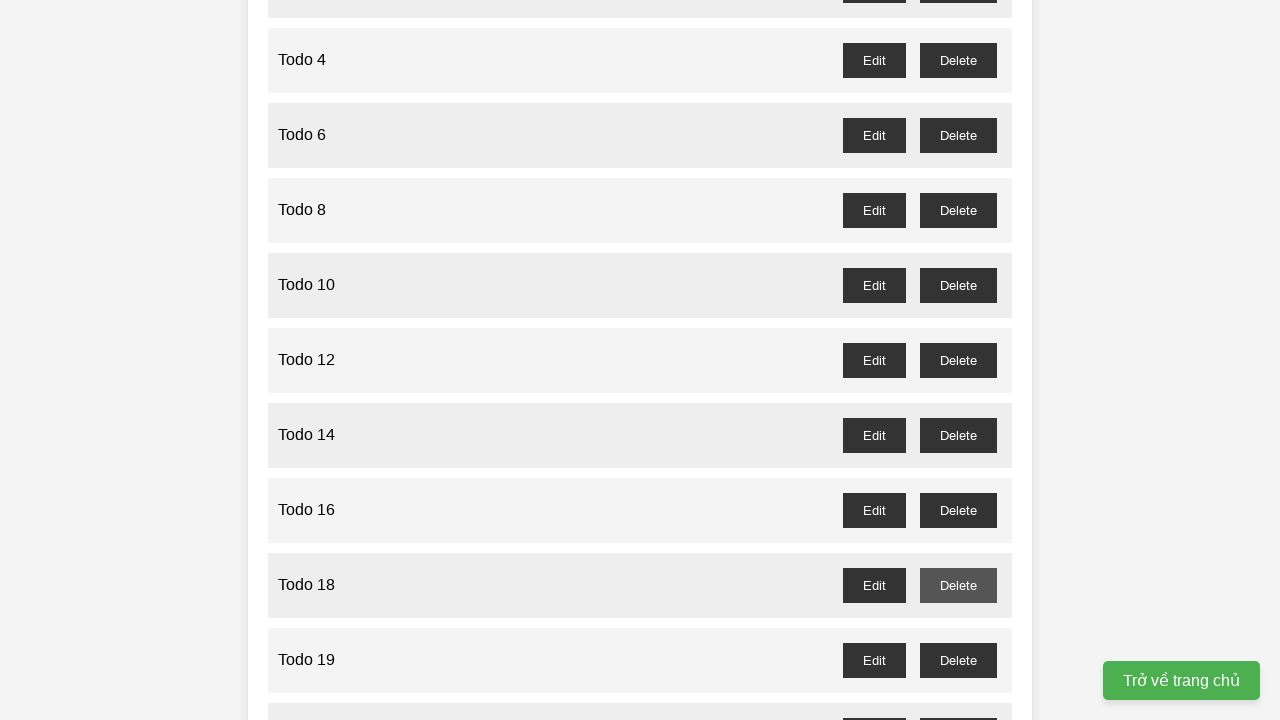

Clicked delete button for odd-numbered task 19 at (958, 660) on //button[@id='todo-19-delete']
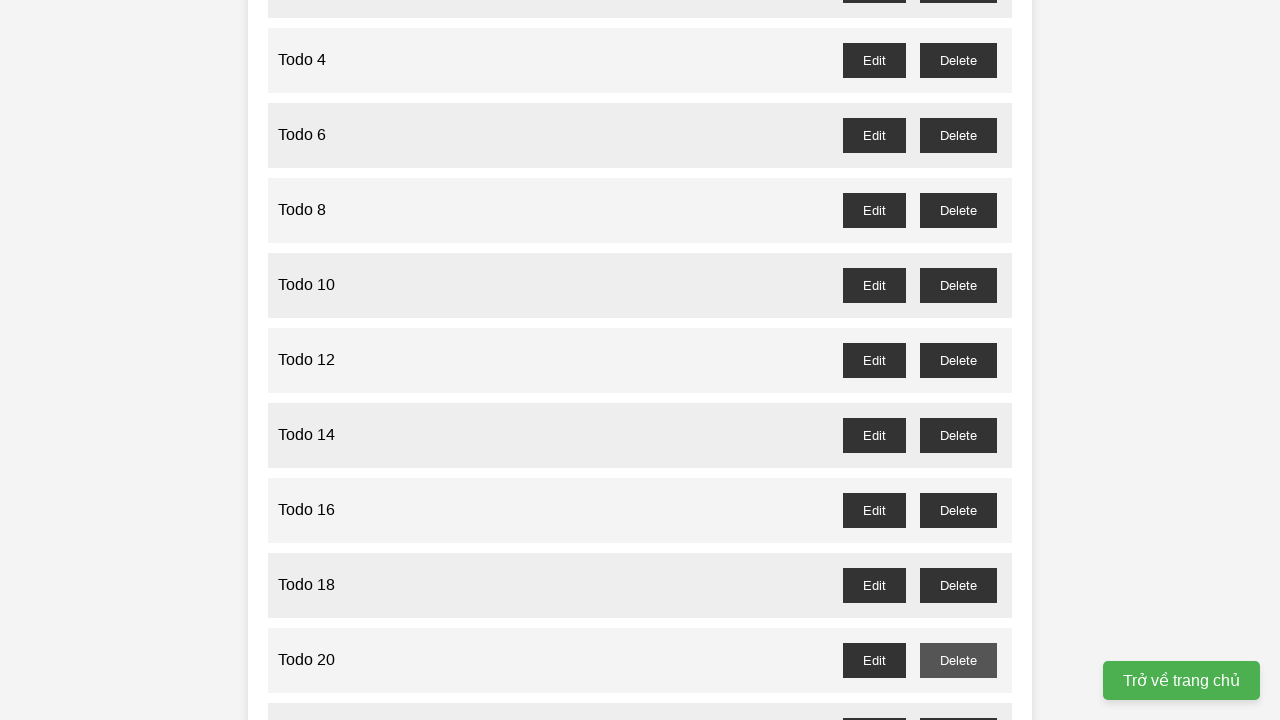

Waited for confirmation dialog to be handled for task 19
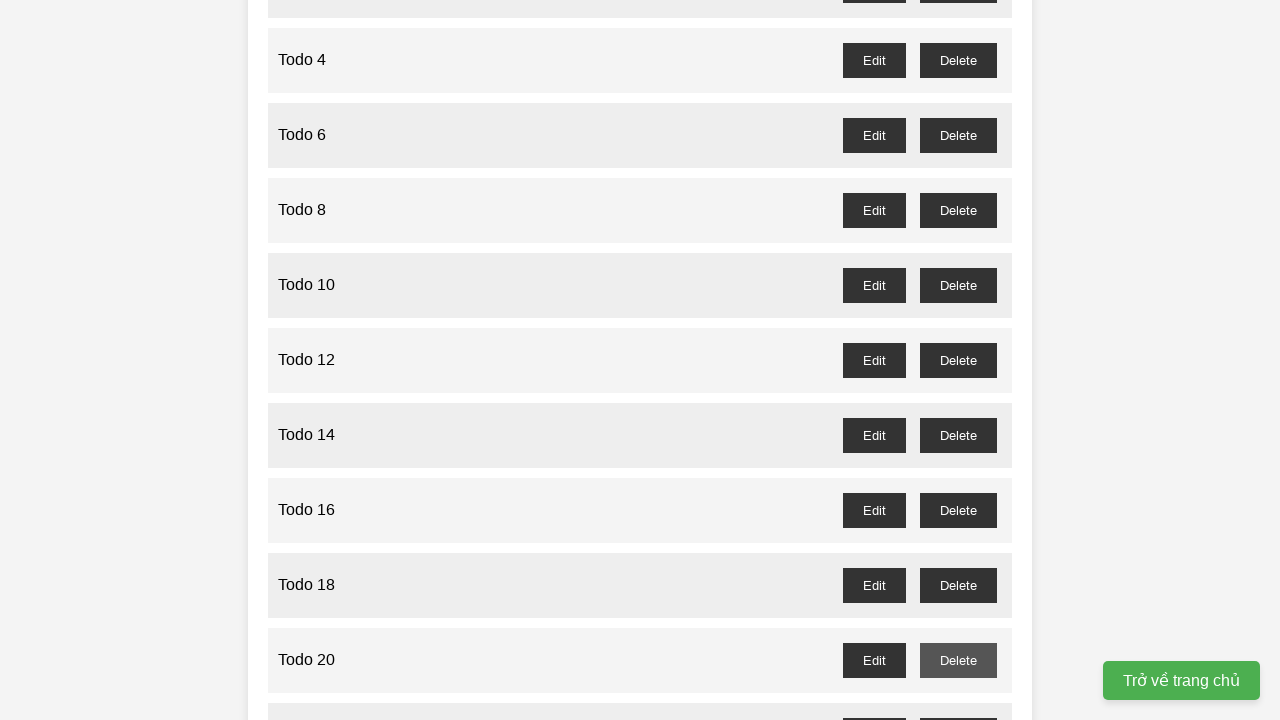

Clicked delete button for odd-numbered task 21 at (958, 703) on //button[@id='todo-21-delete']
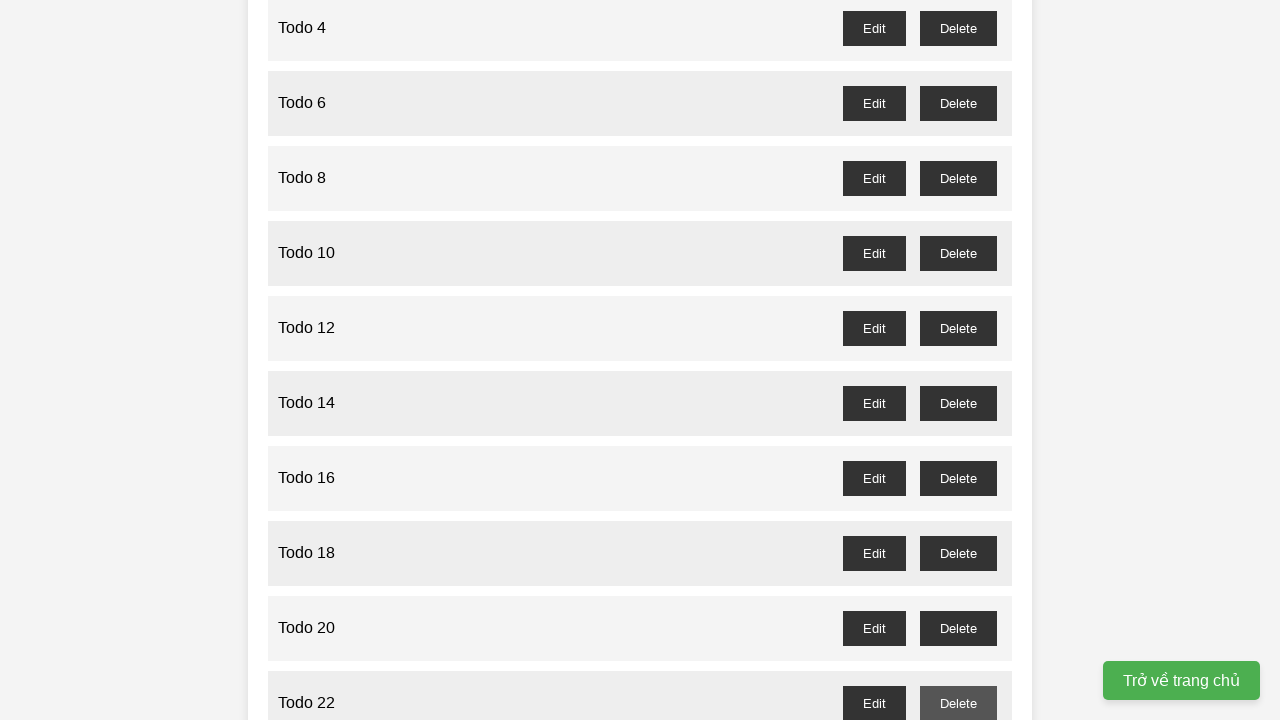

Waited for confirmation dialog to be handled for task 21
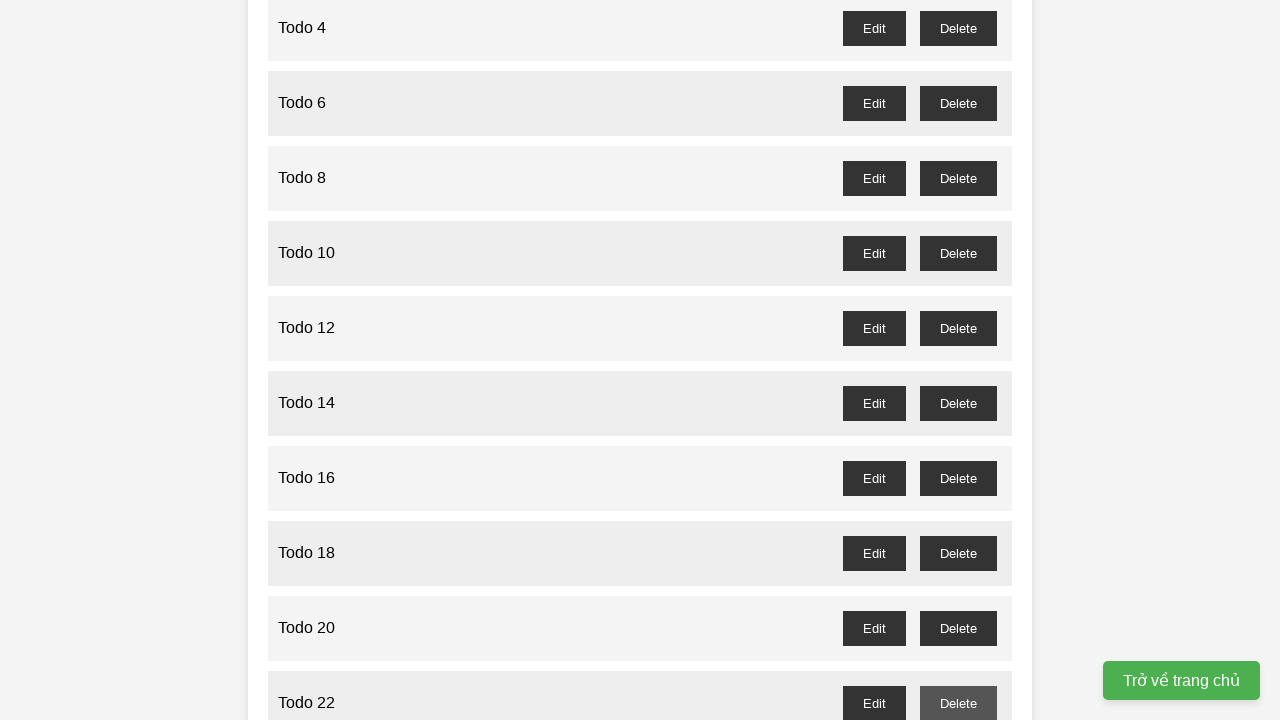

Clicked delete button for odd-numbered task 23 at (958, 360) on //button[@id='todo-23-delete']
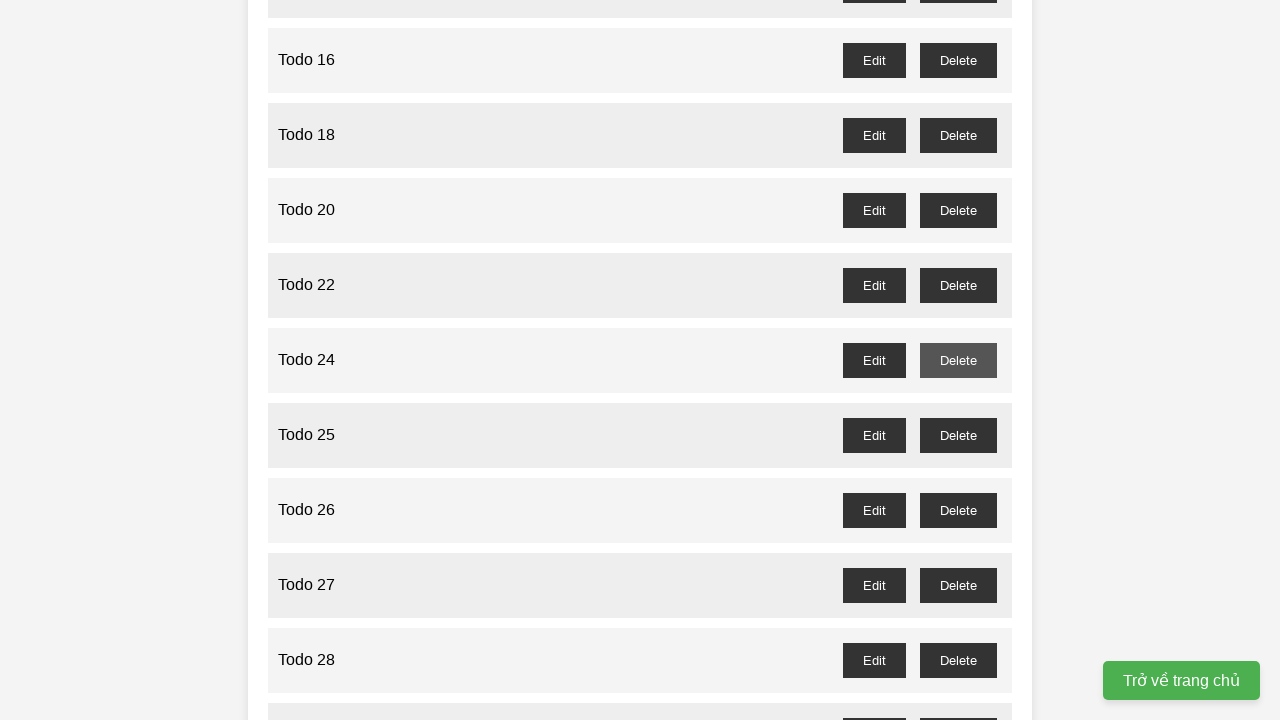

Waited for confirmation dialog to be handled for task 23
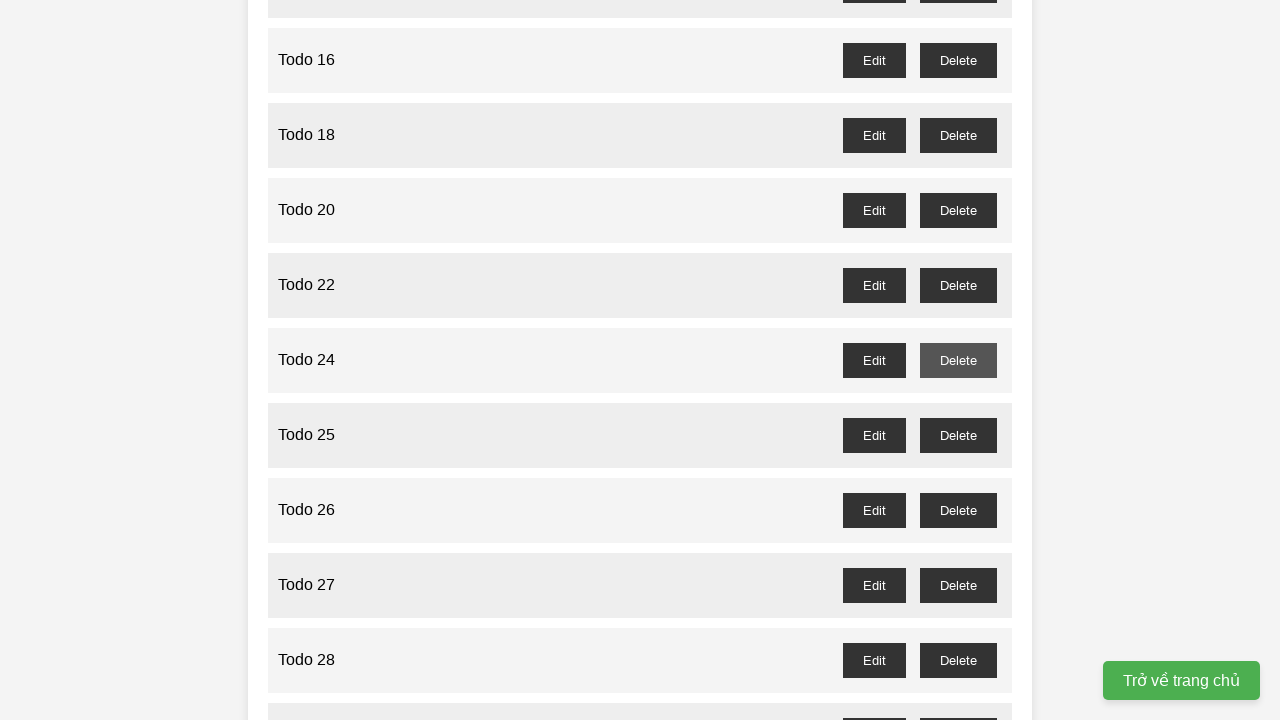

Clicked delete button for odd-numbered task 25 at (958, 435) on //button[@id='todo-25-delete']
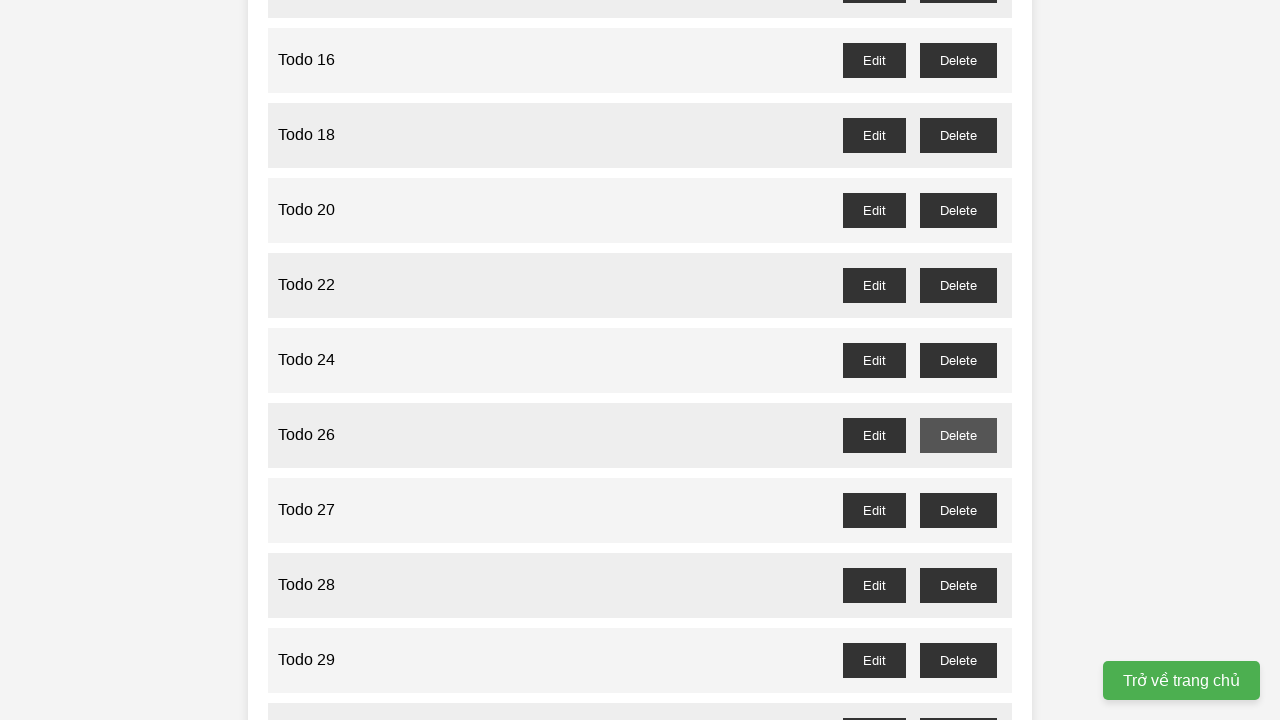

Waited for confirmation dialog to be handled for task 25
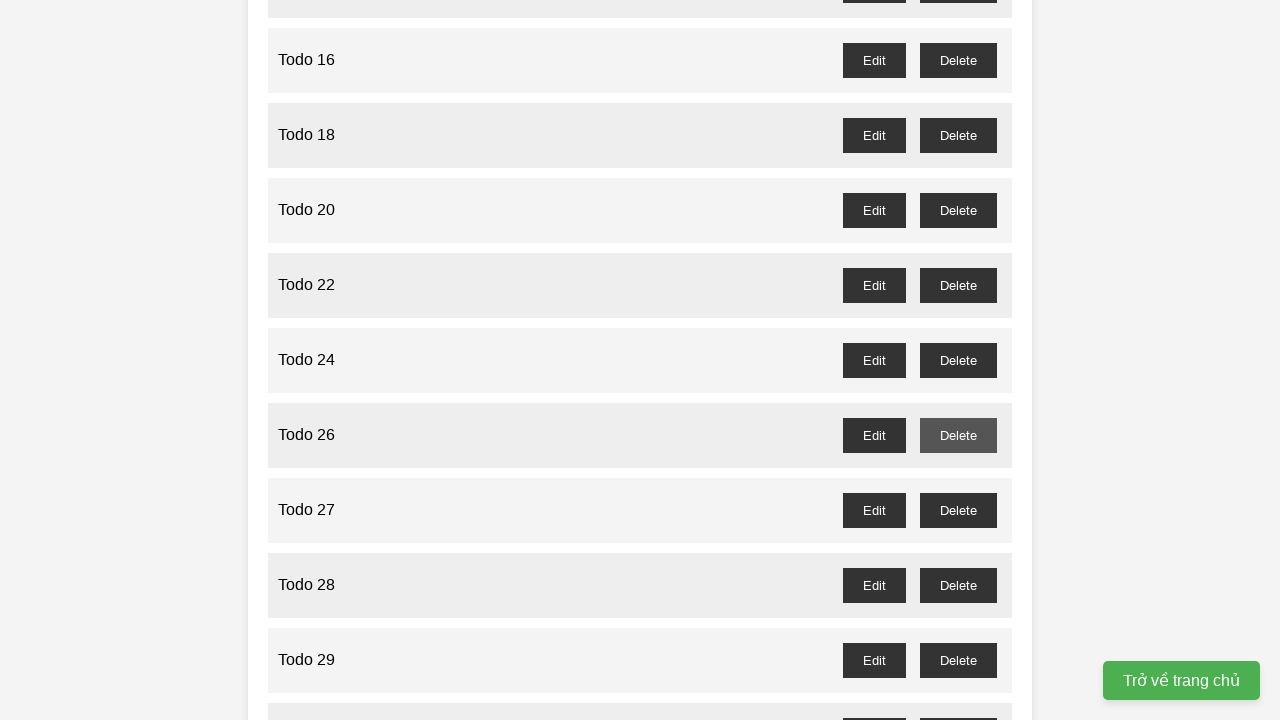

Clicked delete button for odd-numbered task 27 at (958, 510) on //button[@id='todo-27-delete']
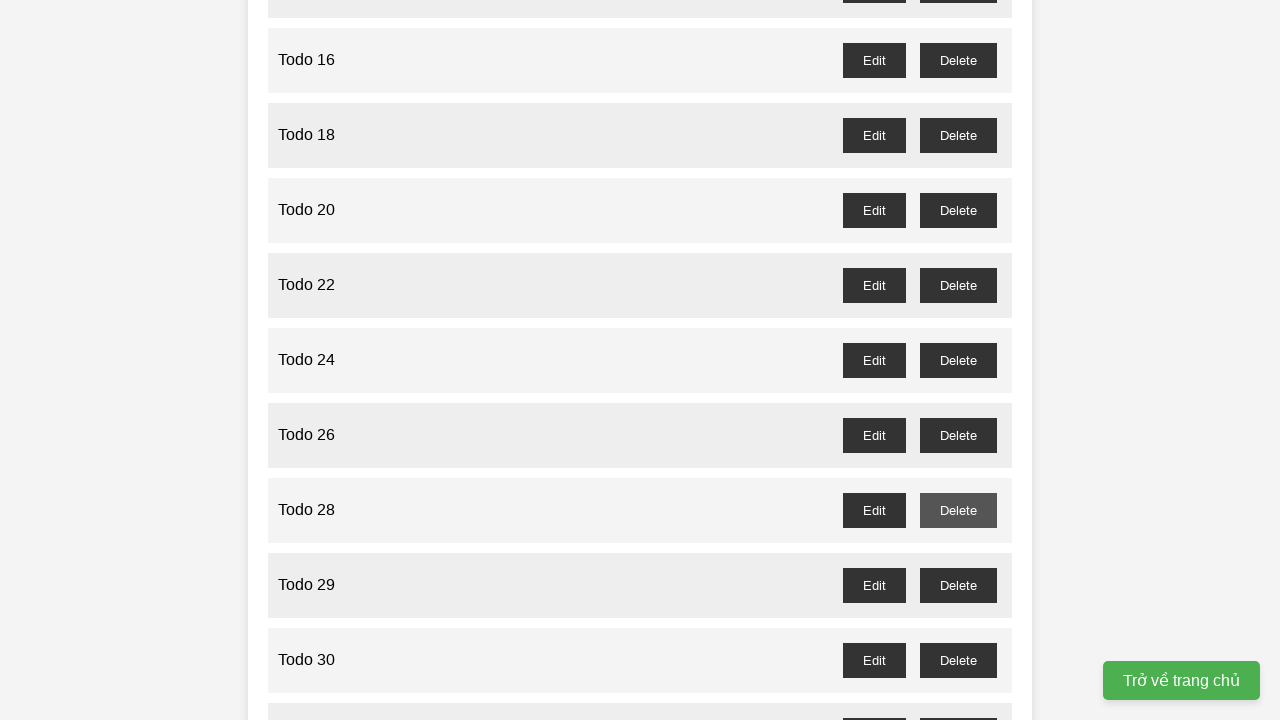

Waited for confirmation dialog to be handled for task 27
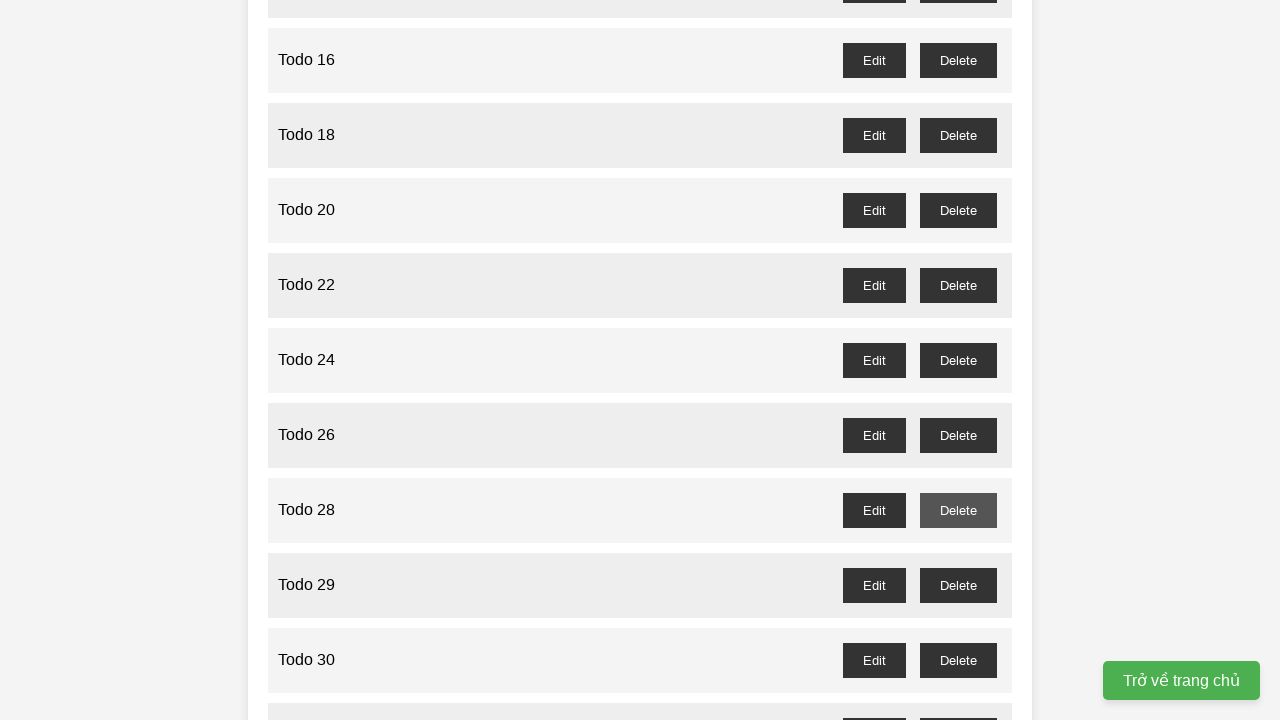

Clicked delete button for odd-numbered task 29 at (958, 585) on //button[@id='todo-29-delete']
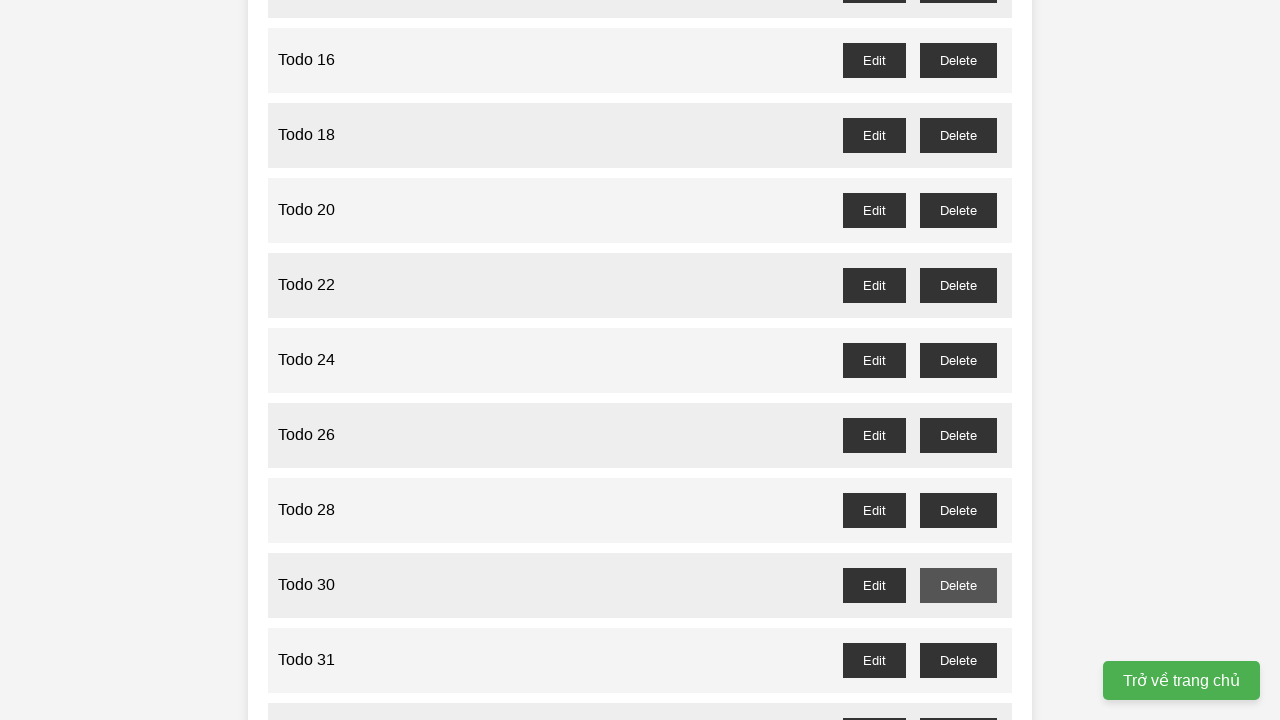

Waited for confirmation dialog to be handled for task 29
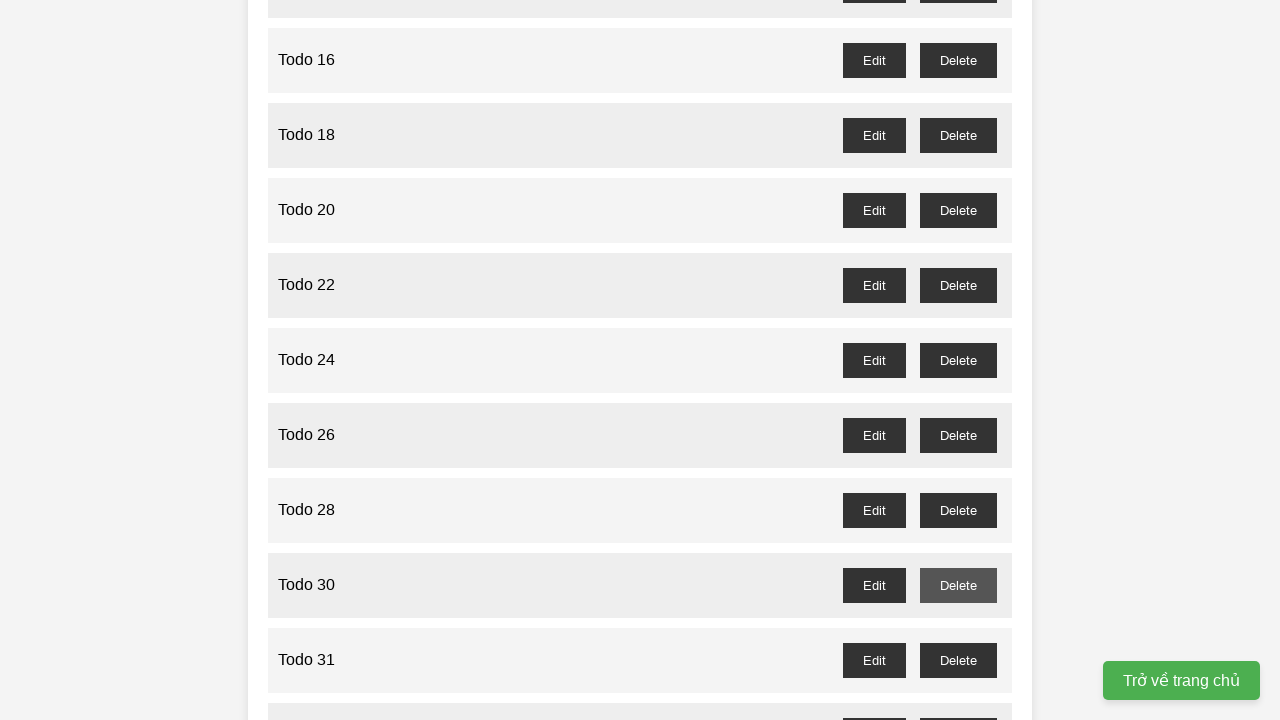

Clicked delete button for odd-numbered task 31 at (958, 660) on //button[@id='todo-31-delete']
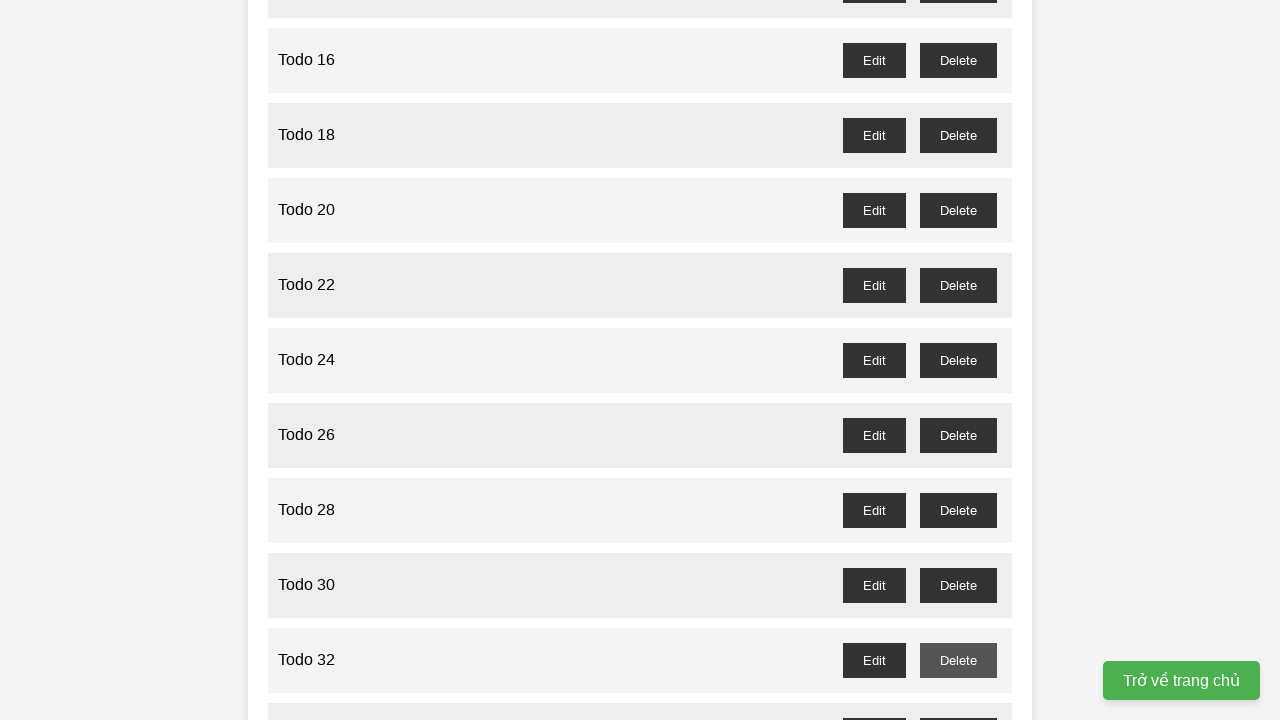

Waited for confirmation dialog to be handled for task 31
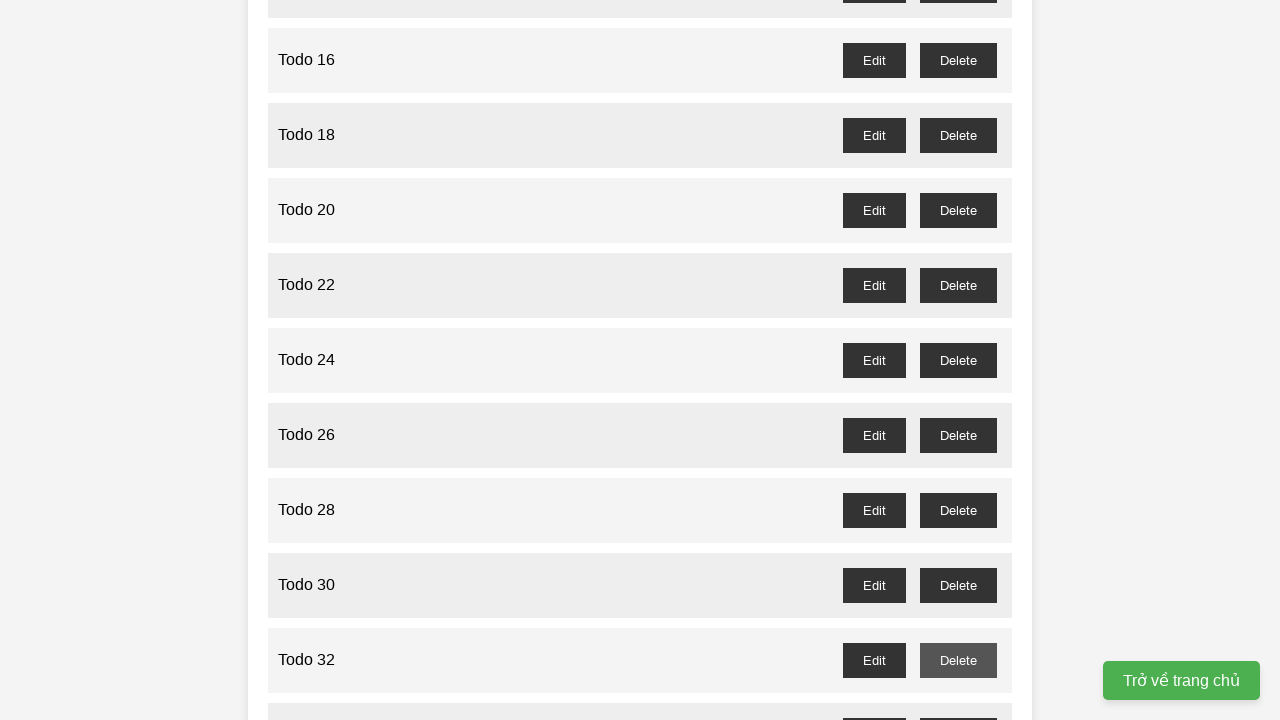

Clicked delete button for odd-numbered task 33 at (958, 703) on //button[@id='todo-33-delete']
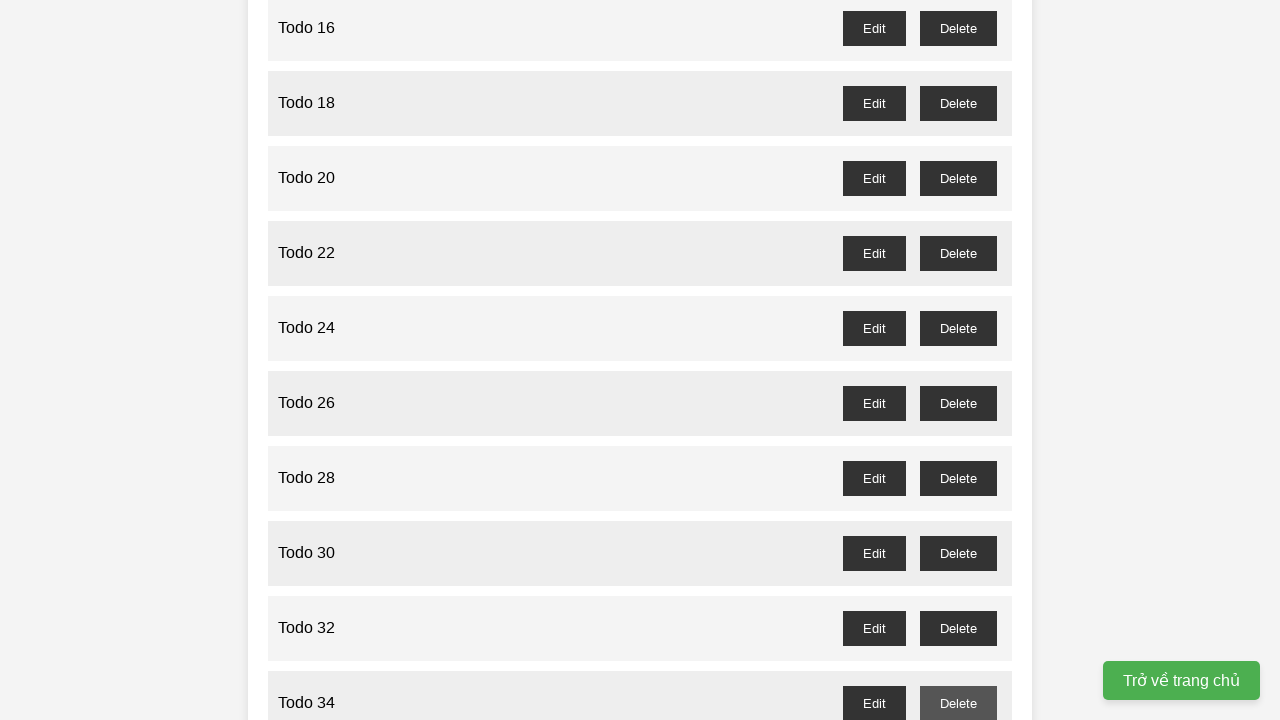

Waited for confirmation dialog to be handled for task 33
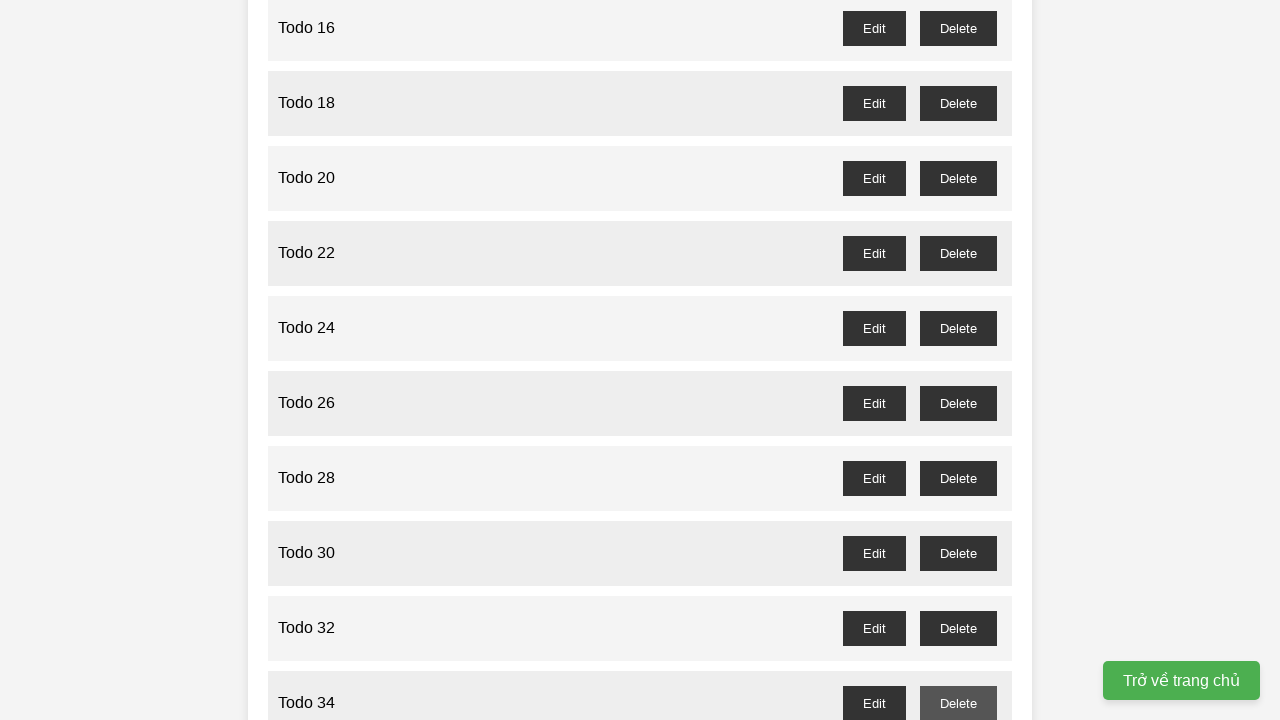

Clicked delete button for odd-numbered task 35 at (958, 360) on //button[@id='todo-35-delete']
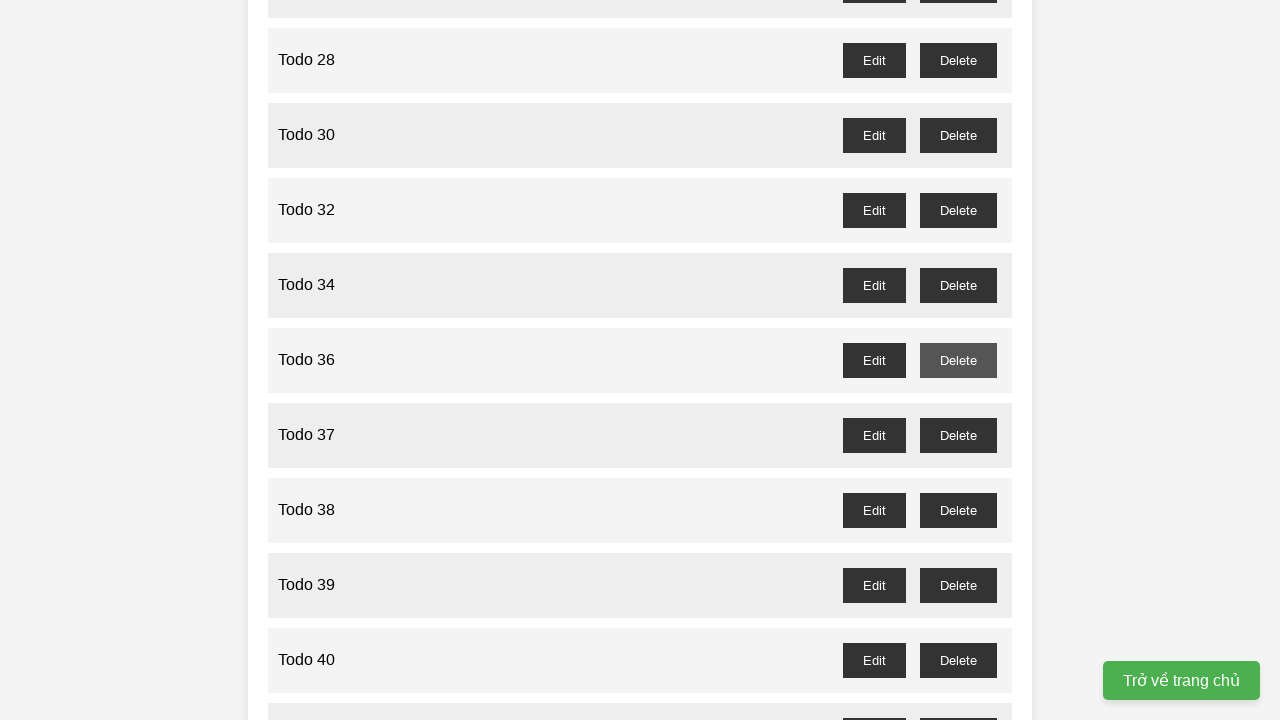

Waited for confirmation dialog to be handled for task 35
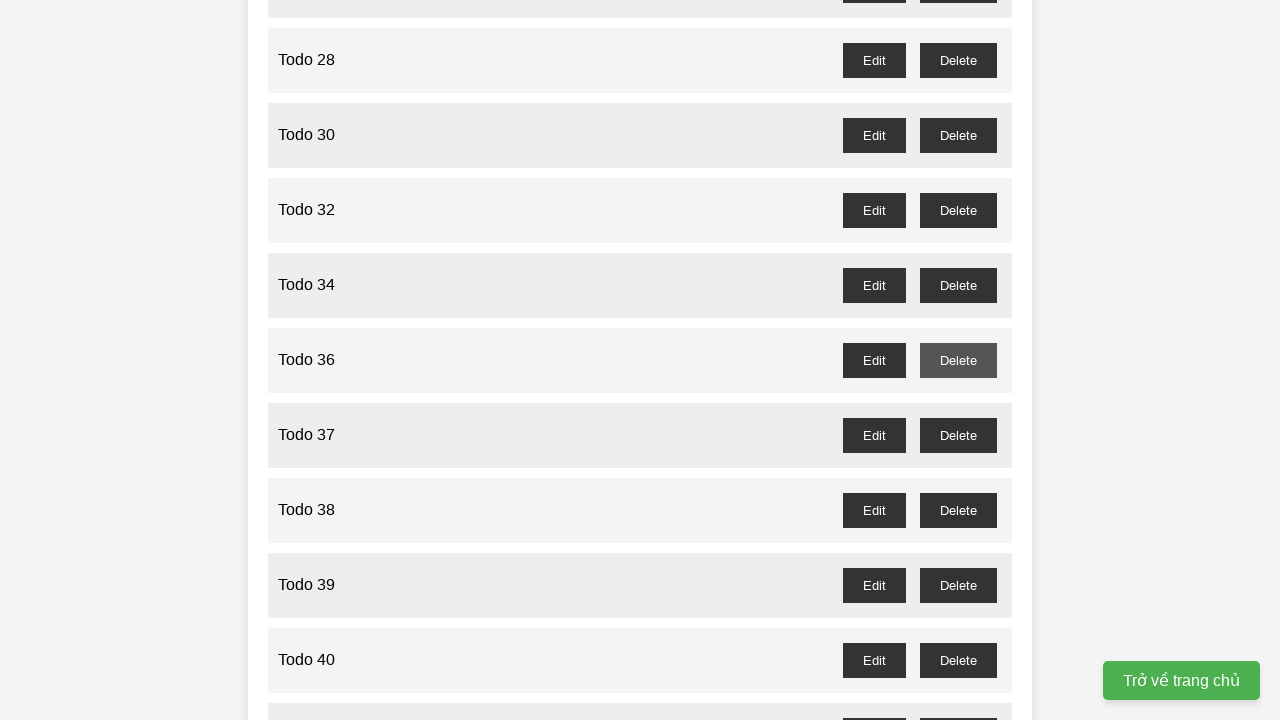

Clicked delete button for odd-numbered task 37 at (958, 435) on //button[@id='todo-37-delete']
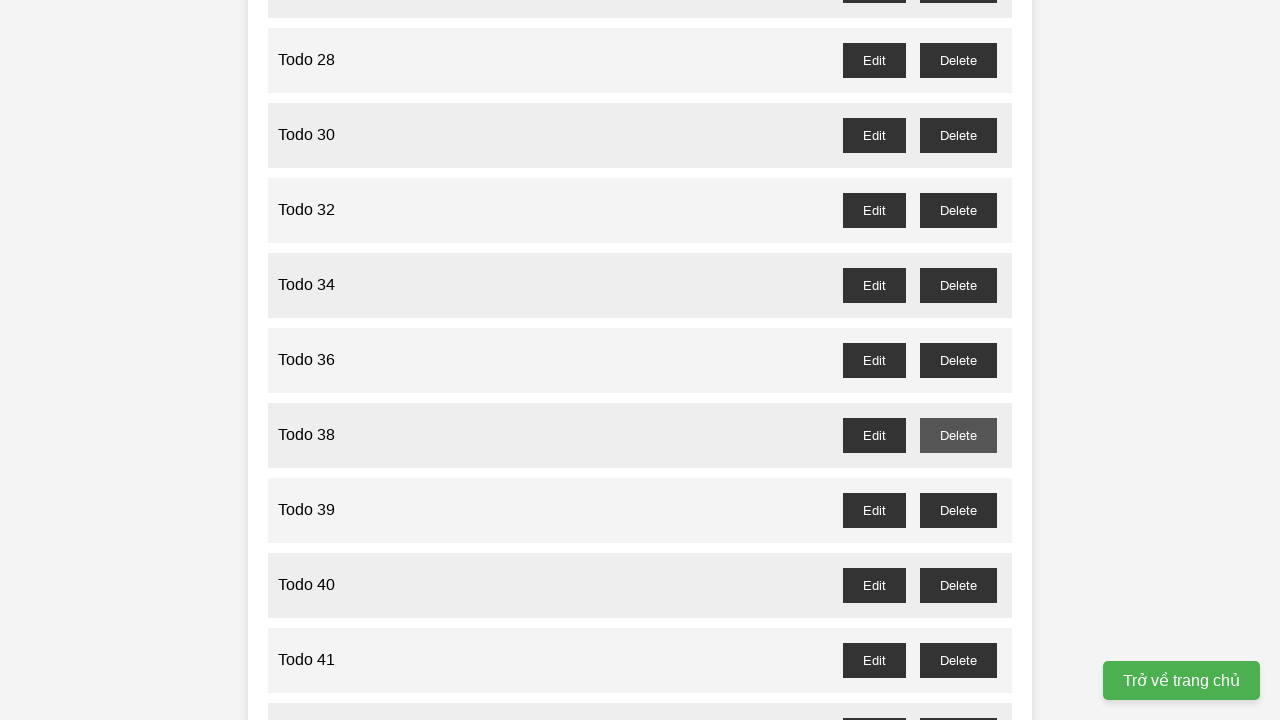

Waited for confirmation dialog to be handled for task 37
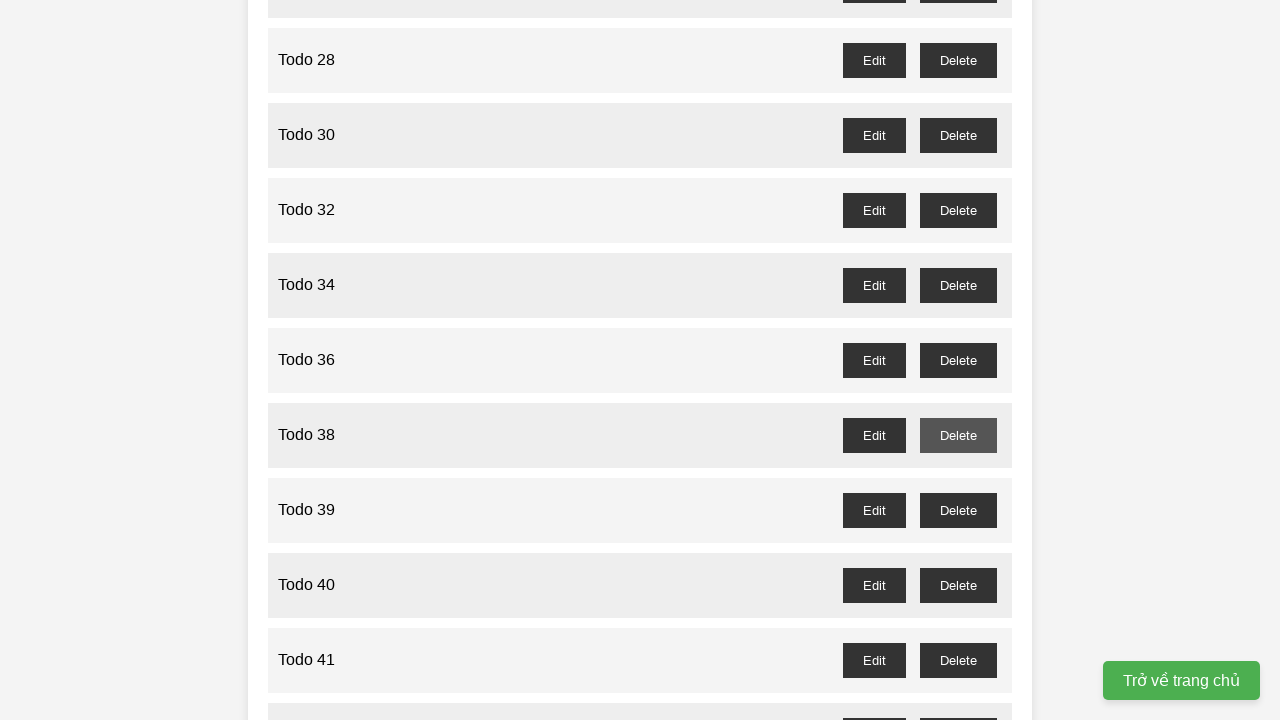

Clicked delete button for odd-numbered task 39 at (958, 510) on //button[@id='todo-39-delete']
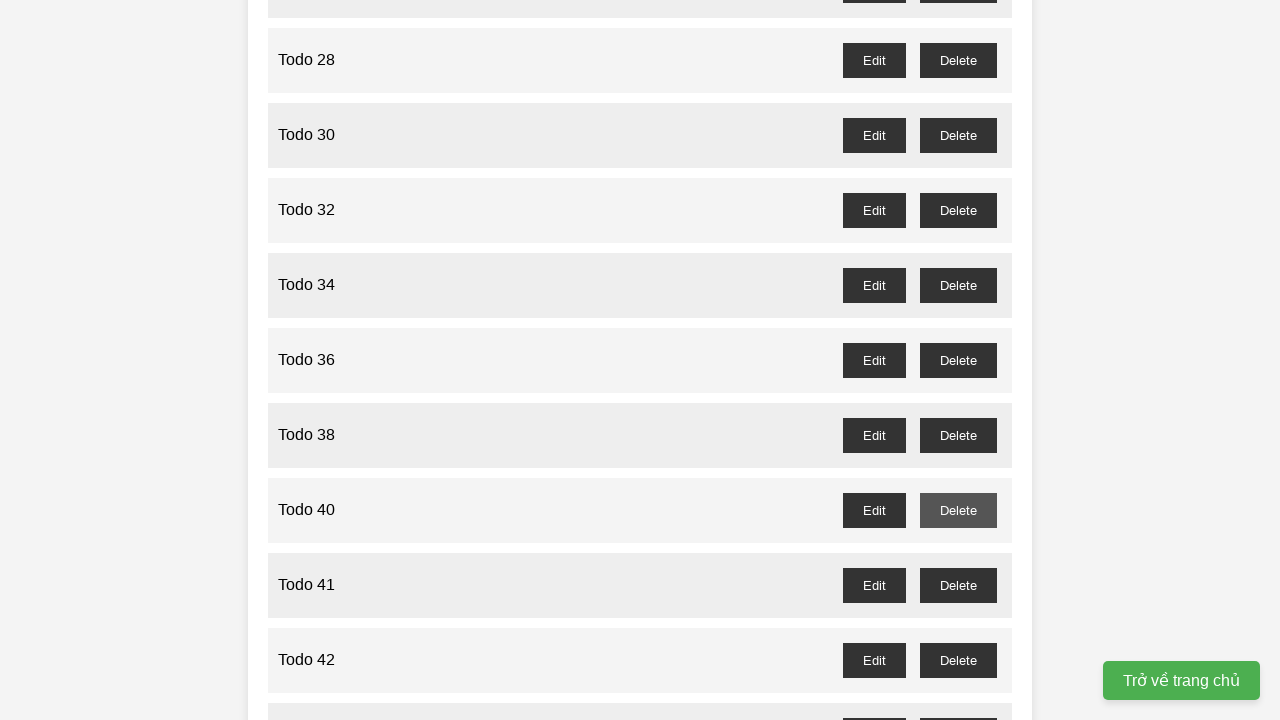

Waited for confirmation dialog to be handled for task 39
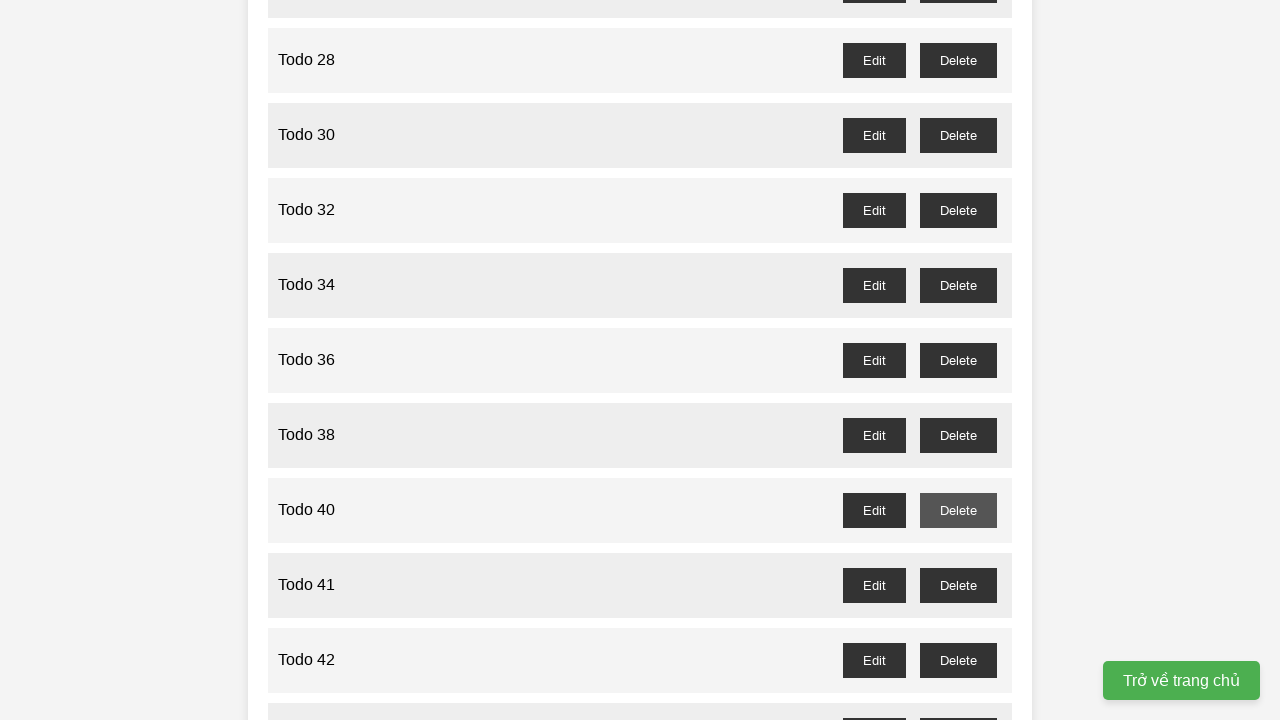

Clicked delete button for odd-numbered task 41 at (958, 585) on //button[@id='todo-41-delete']
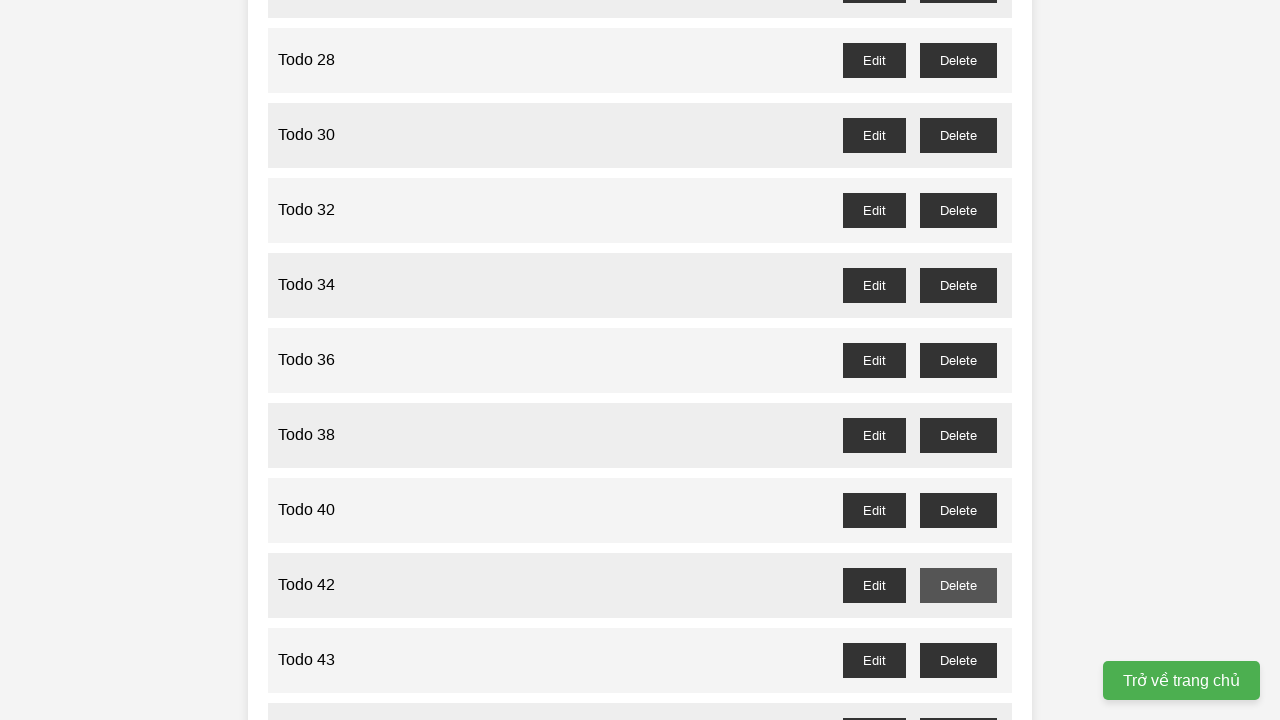

Waited for confirmation dialog to be handled for task 41
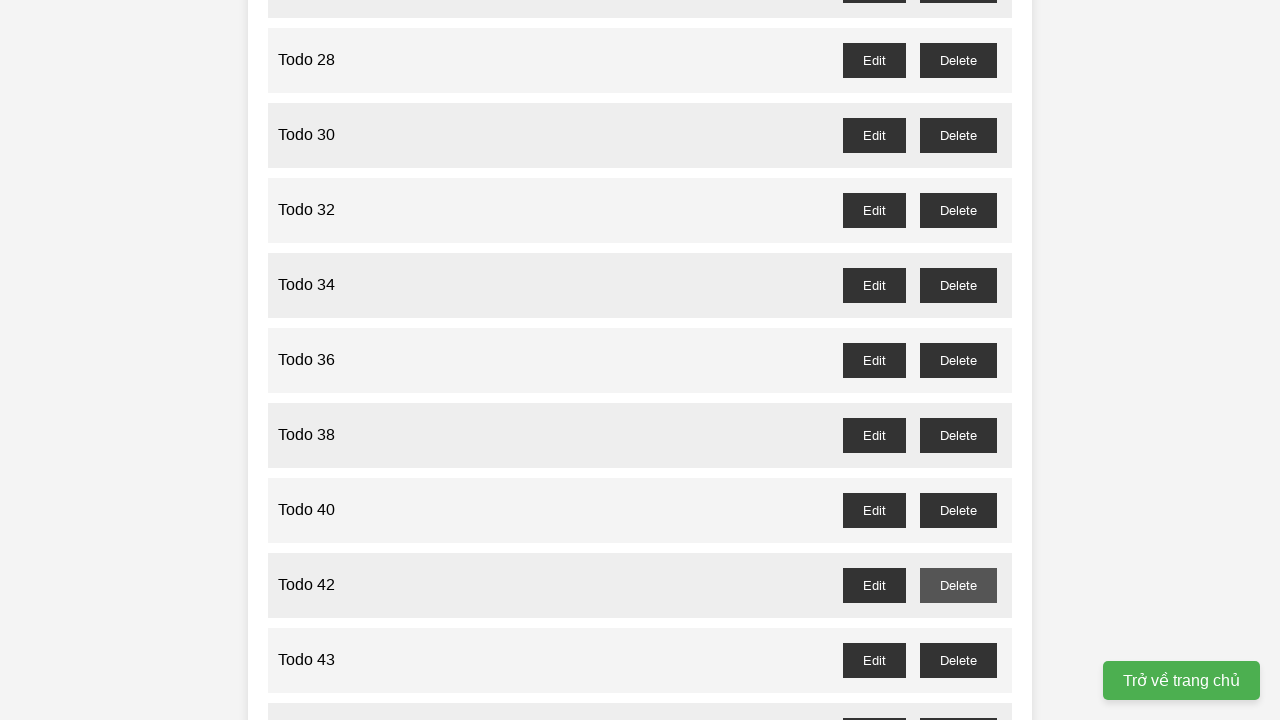

Clicked delete button for odd-numbered task 43 at (958, 660) on //button[@id='todo-43-delete']
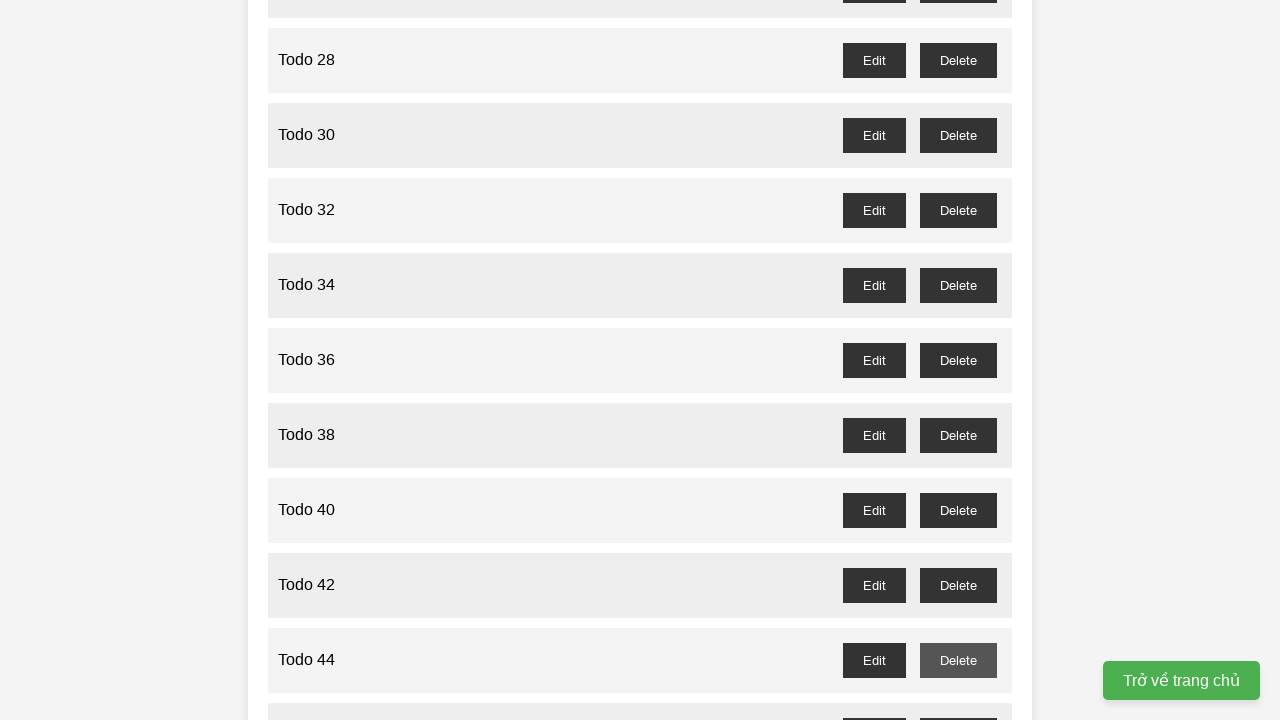

Waited for confirmation dialog to be handled for task 43
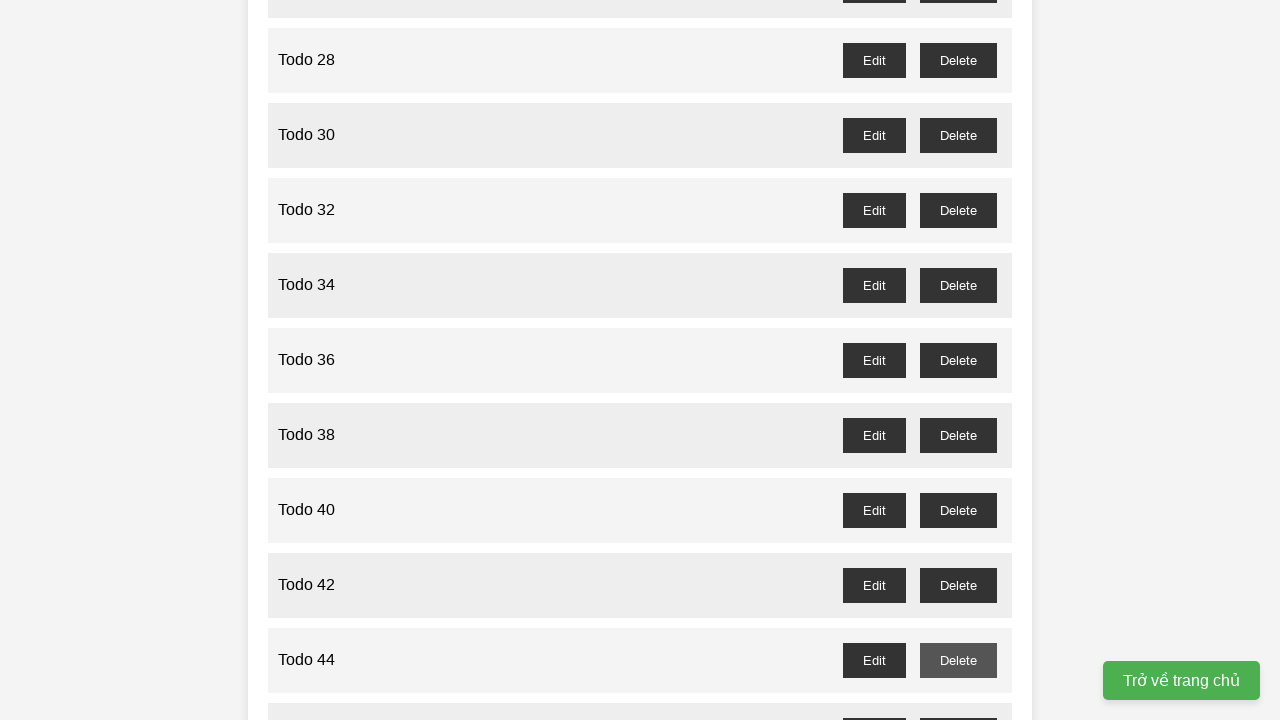

Clicked delete button for odd-numbered task 45 at (958, 703) on //button[@id='todo-45-delete']
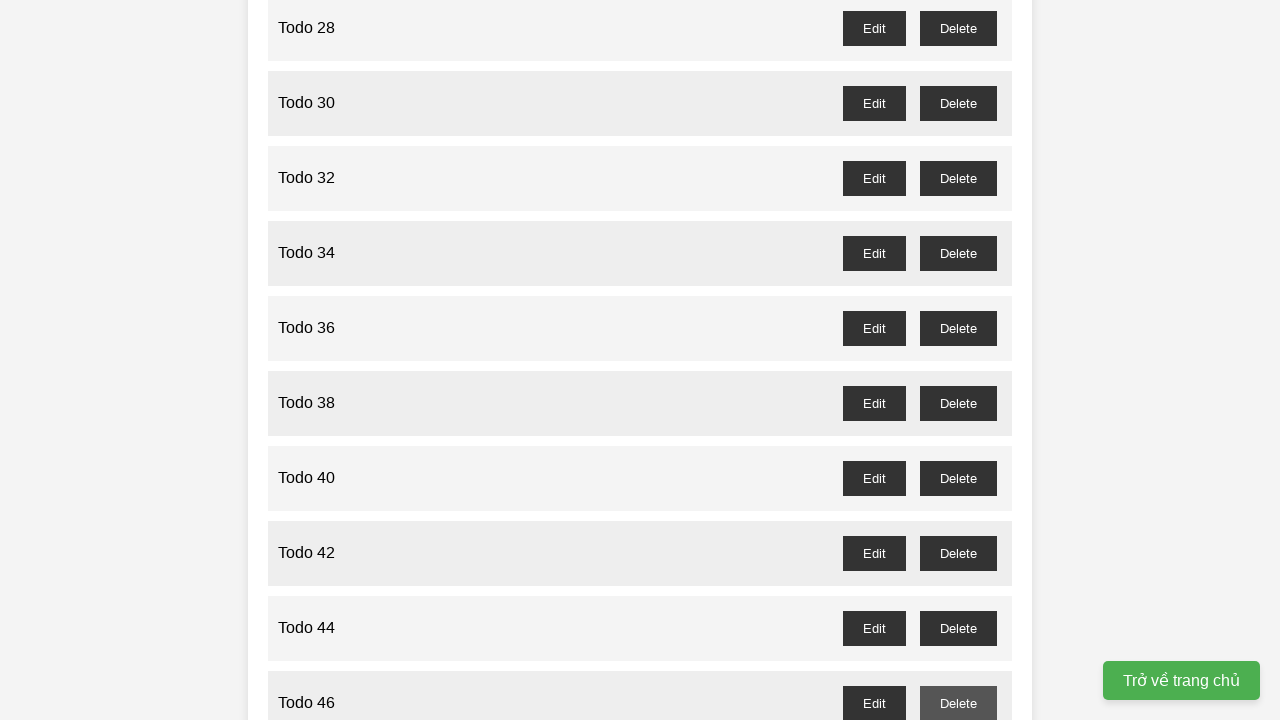

Waited for confirmation dialog to be handled for task 45
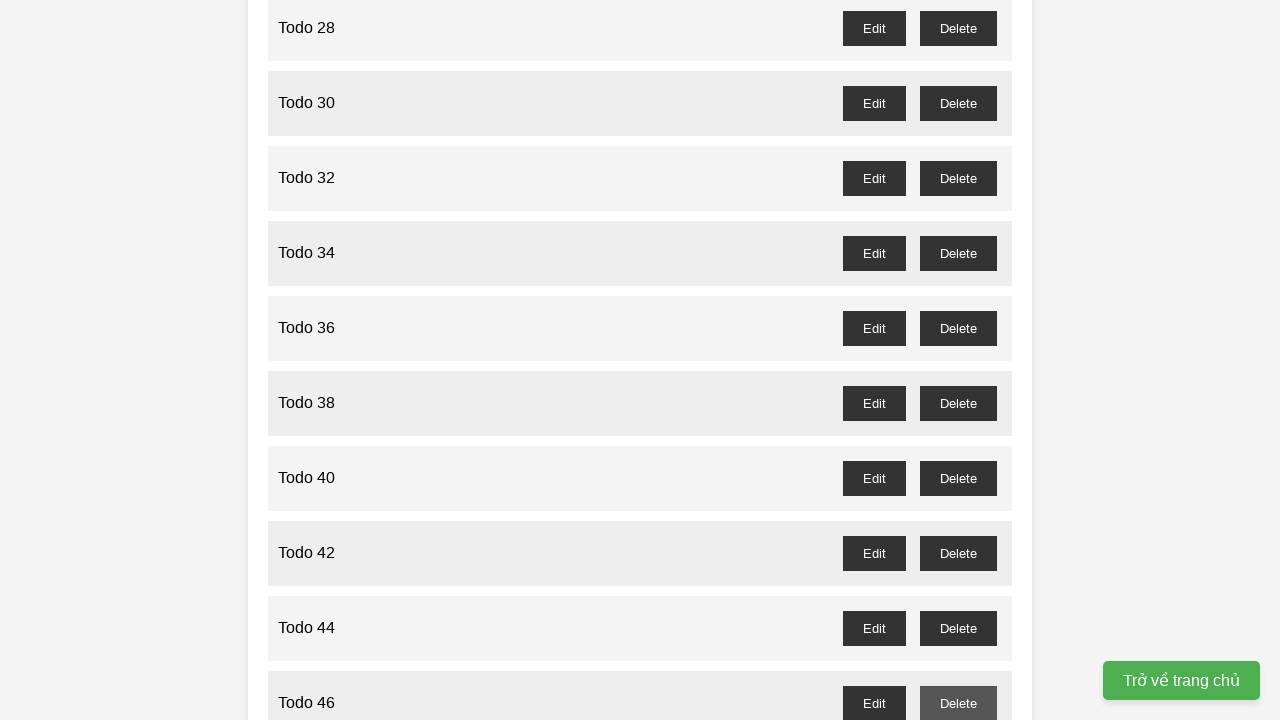

Clicked delete button for odd-numbered task 47 at (958, 360) on //button[@id='todo-47-delete']
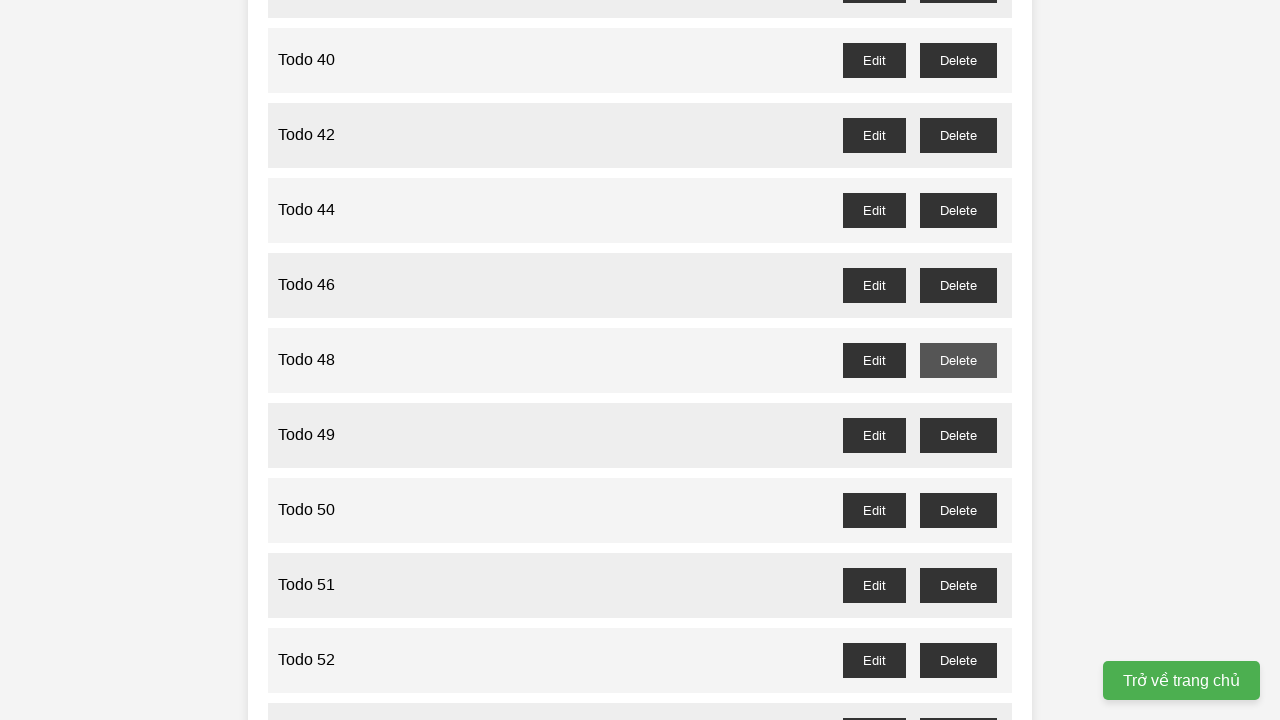

Waited for confirmation dialog to be handled for task 47
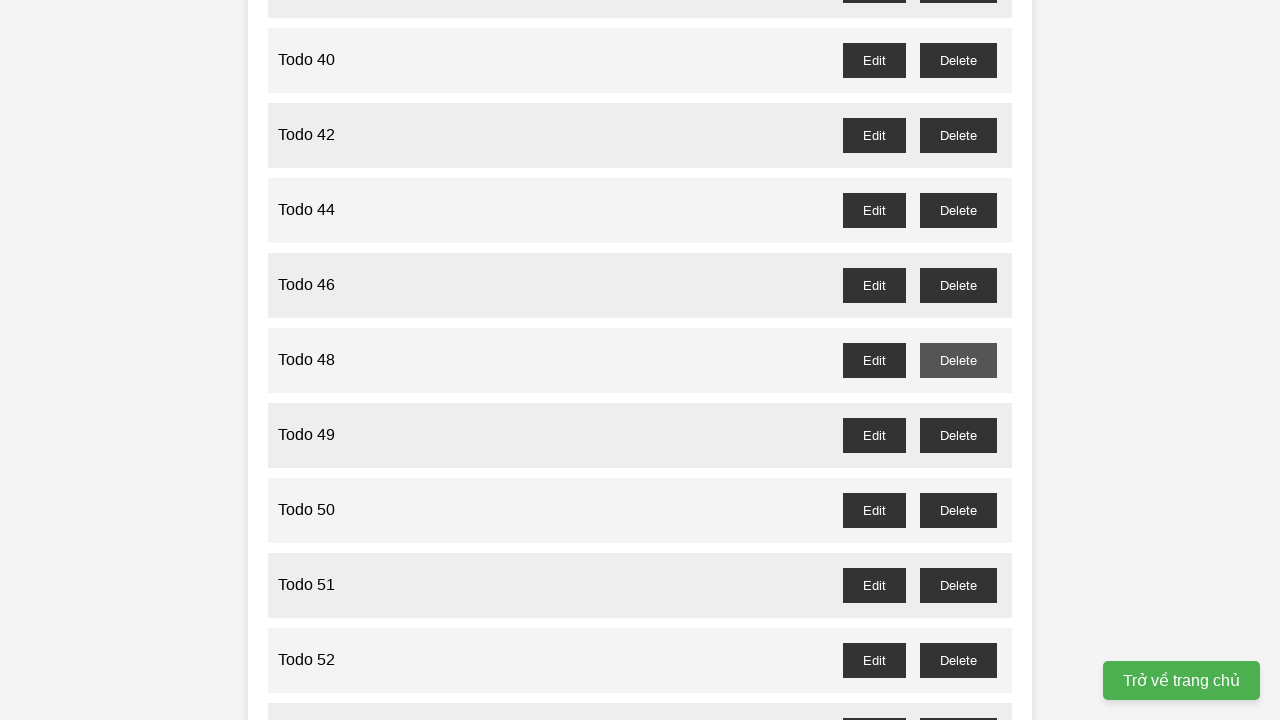

Clicked delete button for odd-numbered task 49 at (958, 435) on //button[@id='todo-49-delete']
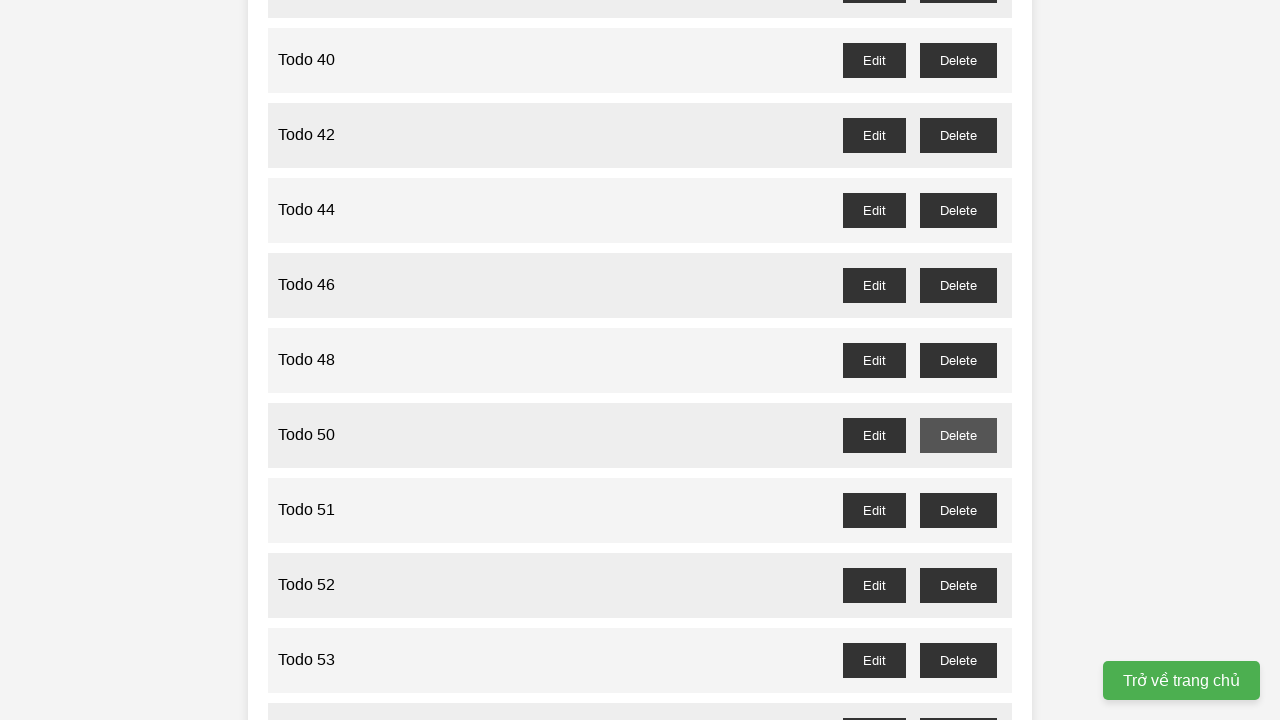

Waited for confirmation dialog to be handled for task 49
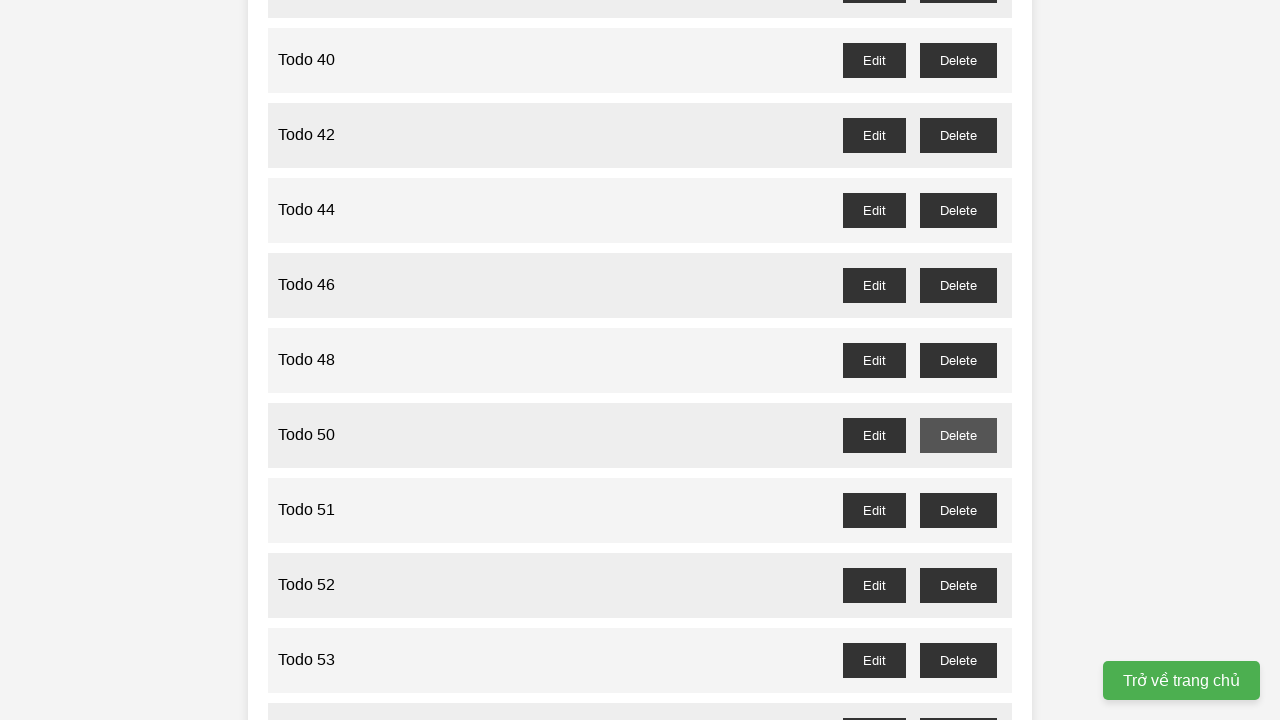

Clicked delete button for odd-numbered task 51 at (958, 510) on //button[@id='todo-51-delete']
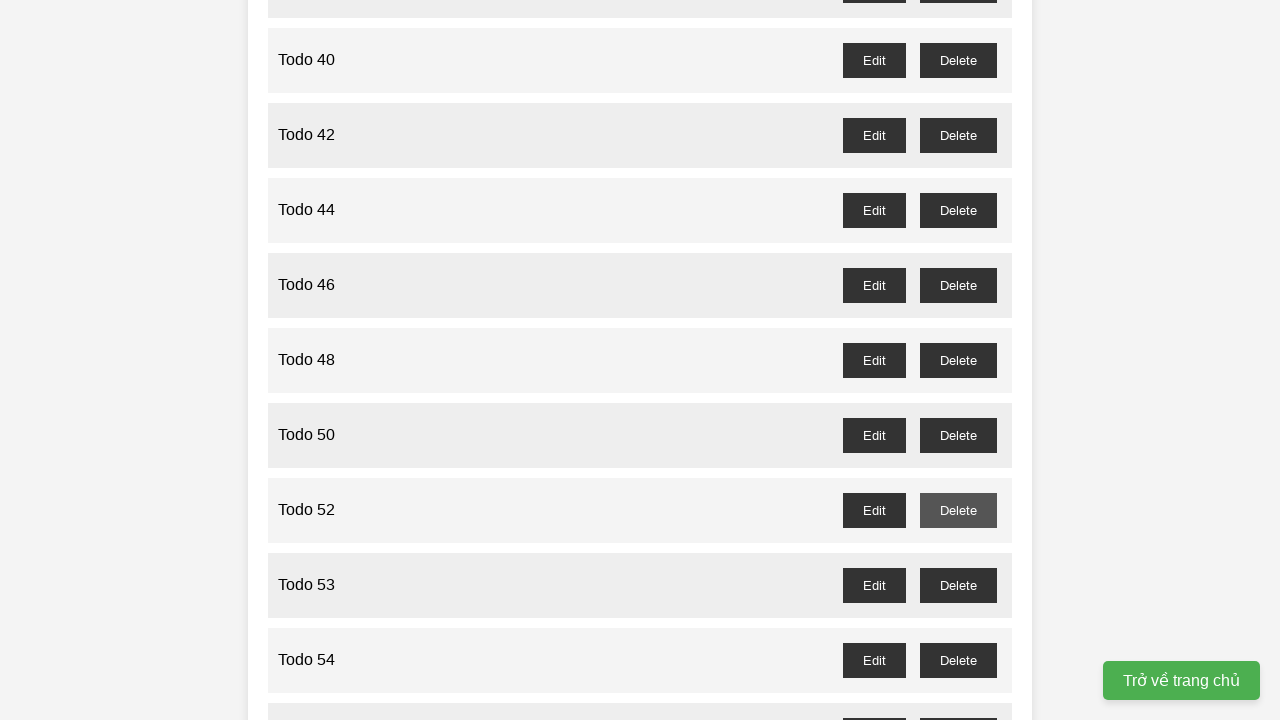

Waited for confirmation dialog to be handled for task 51
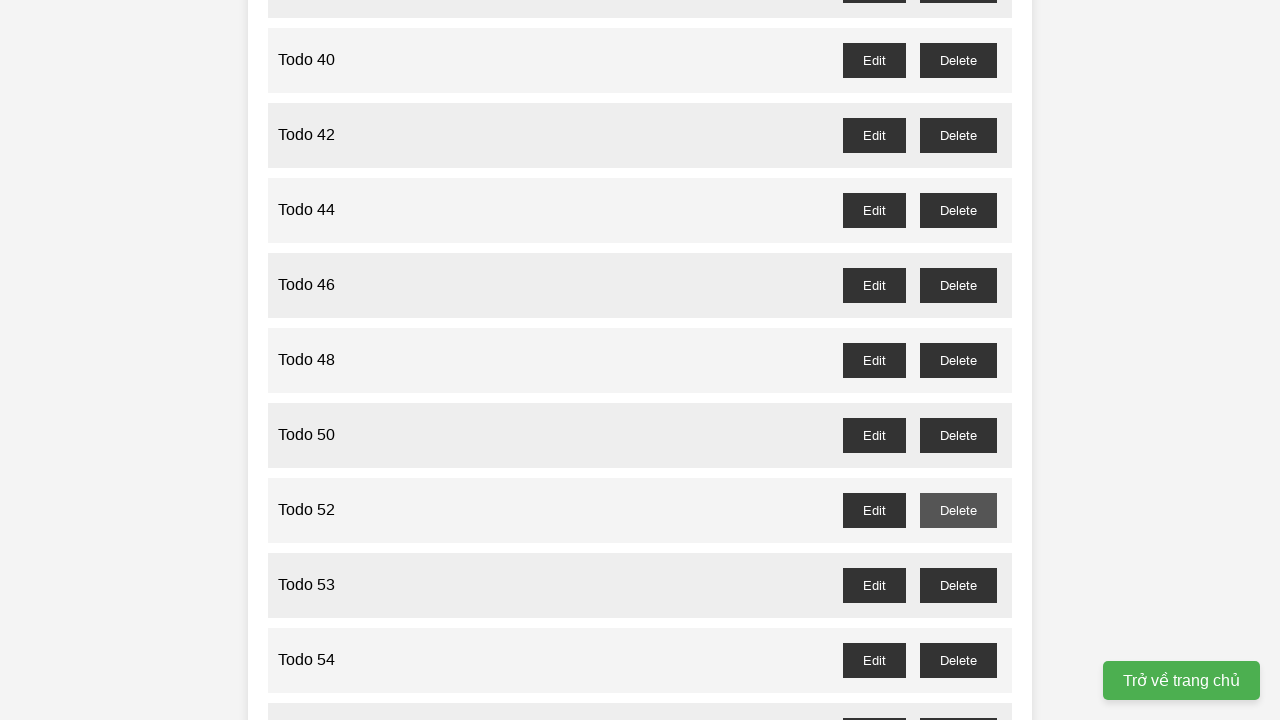

Clicked delete button for odd-numbered task 53 at (958, 585) on //button[@id='todo-53-delete']
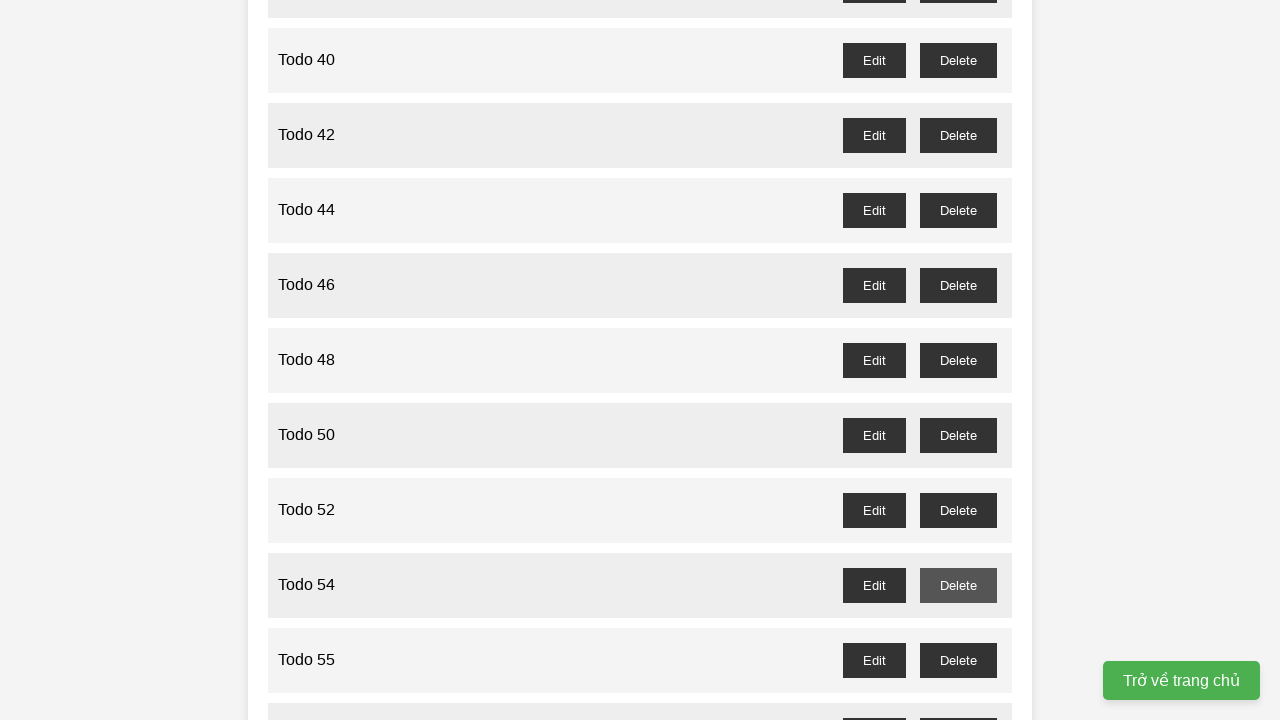

Waited for confirmation dialog to be handled for task 53
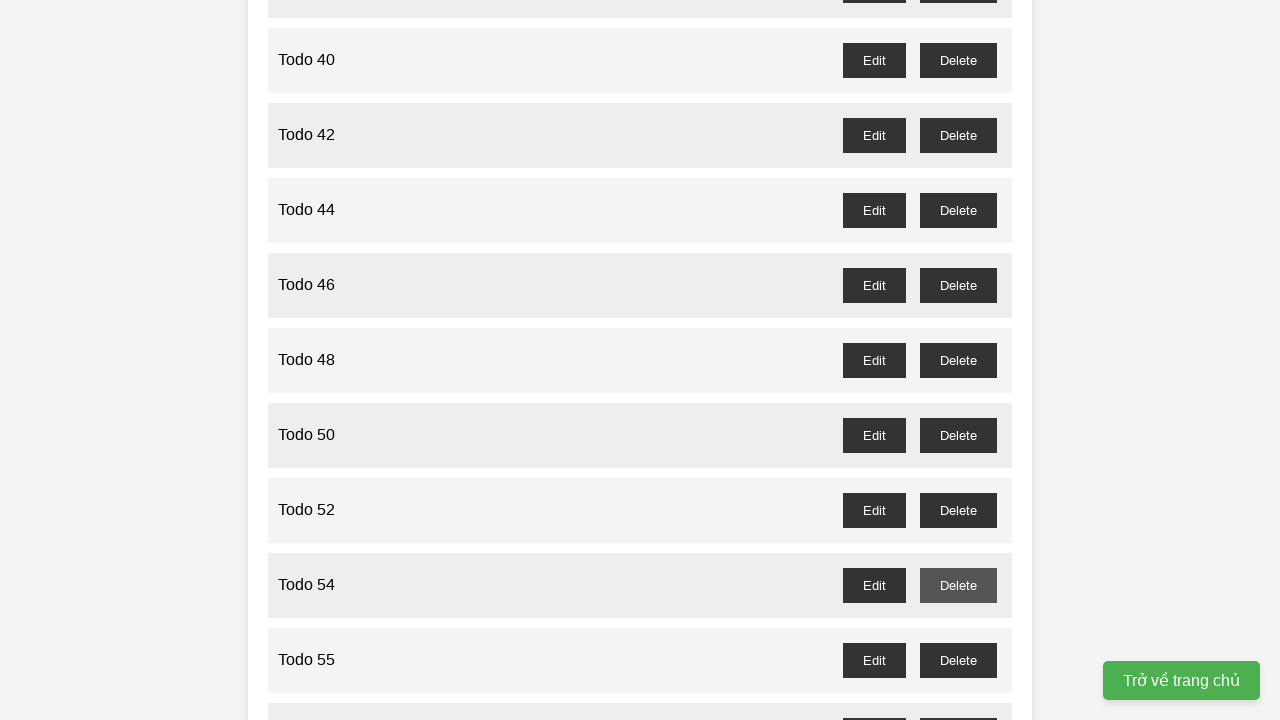

Clicked delete button for odd-numbered task 55 at (958, 660) on //button[@id='todo-55-delete']
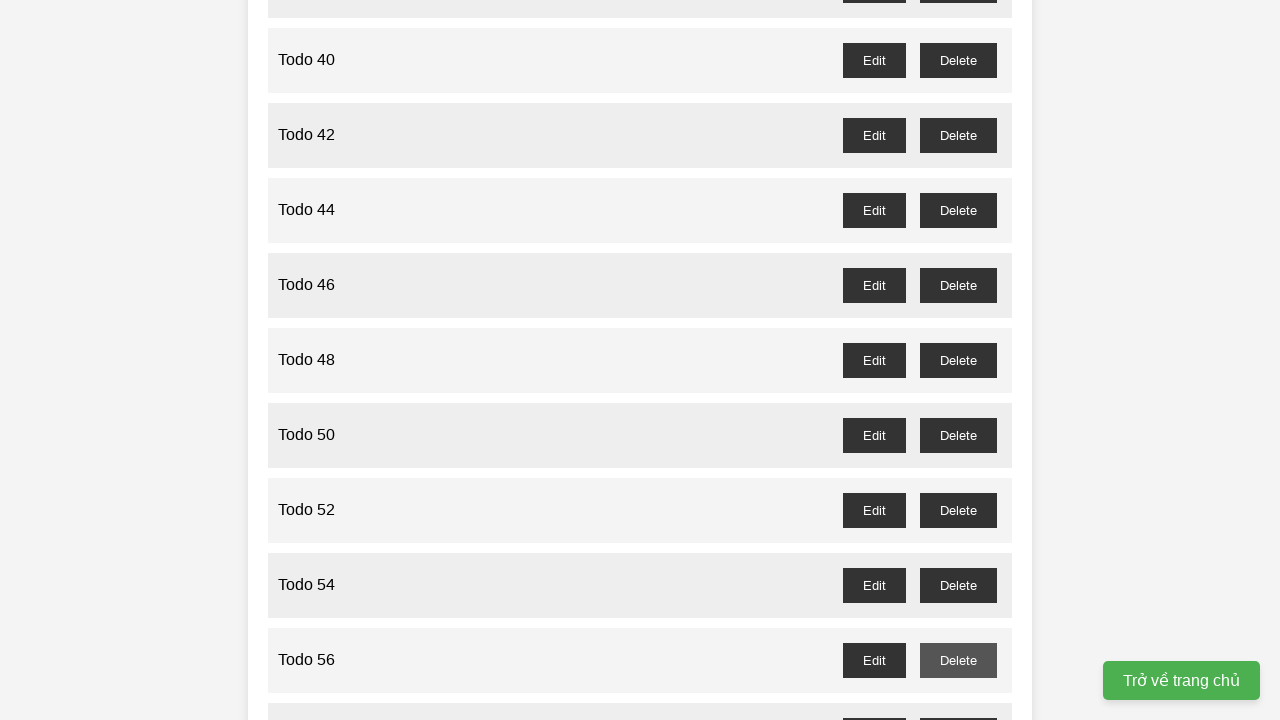

Waited for confirmation dialog to be handled for task 55
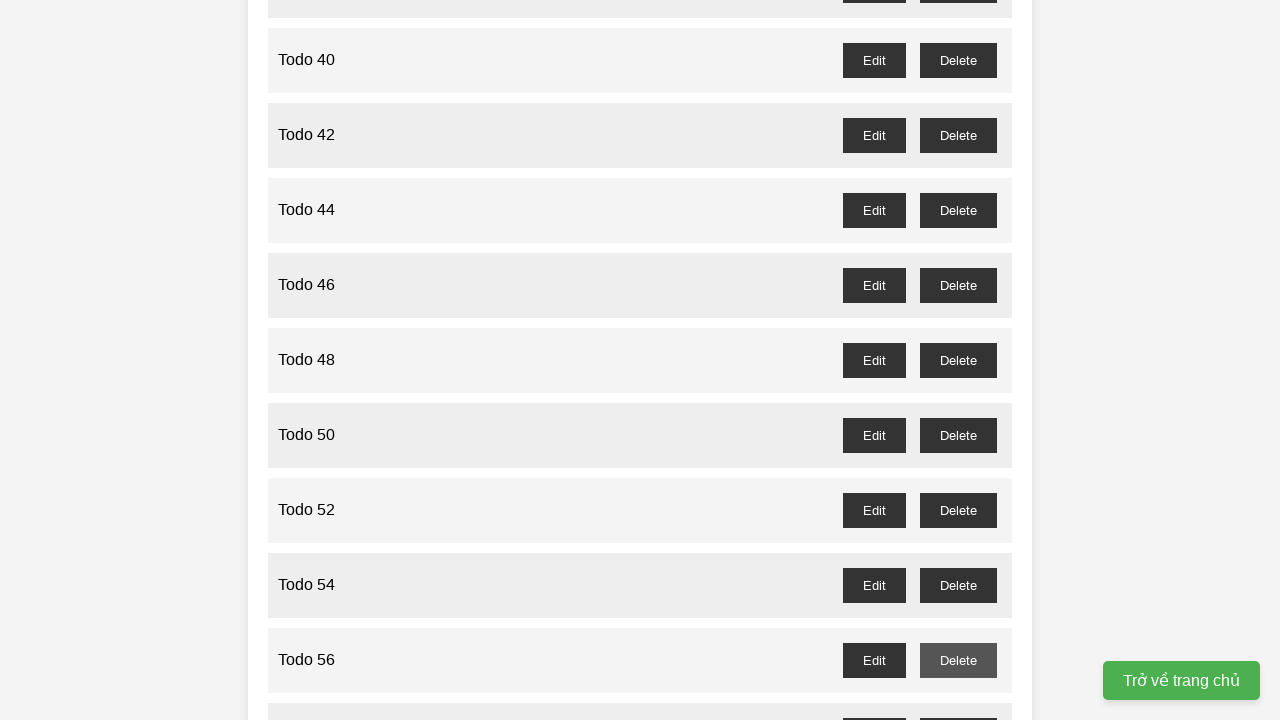

Clicked delete button for odd-numbered task 57 at (958, 703) on //button[@id='todo-57-delete']
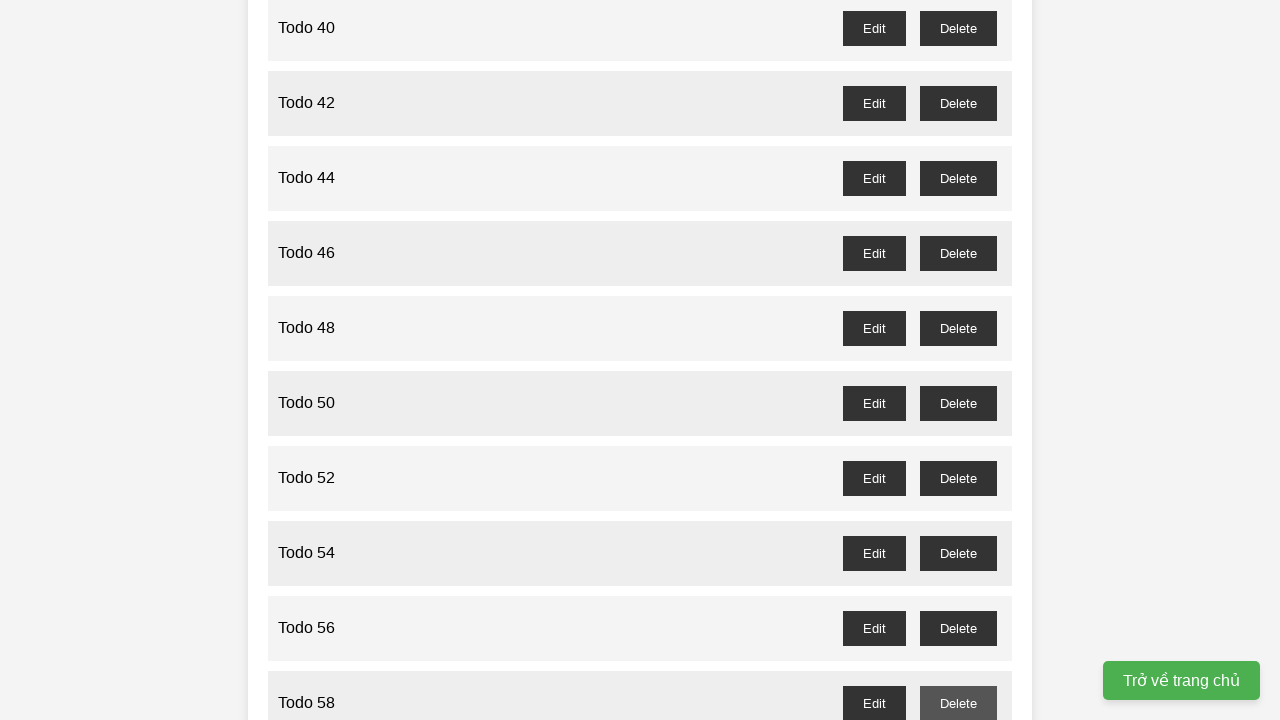

Waited for confirmation dialog to be handled for task 57
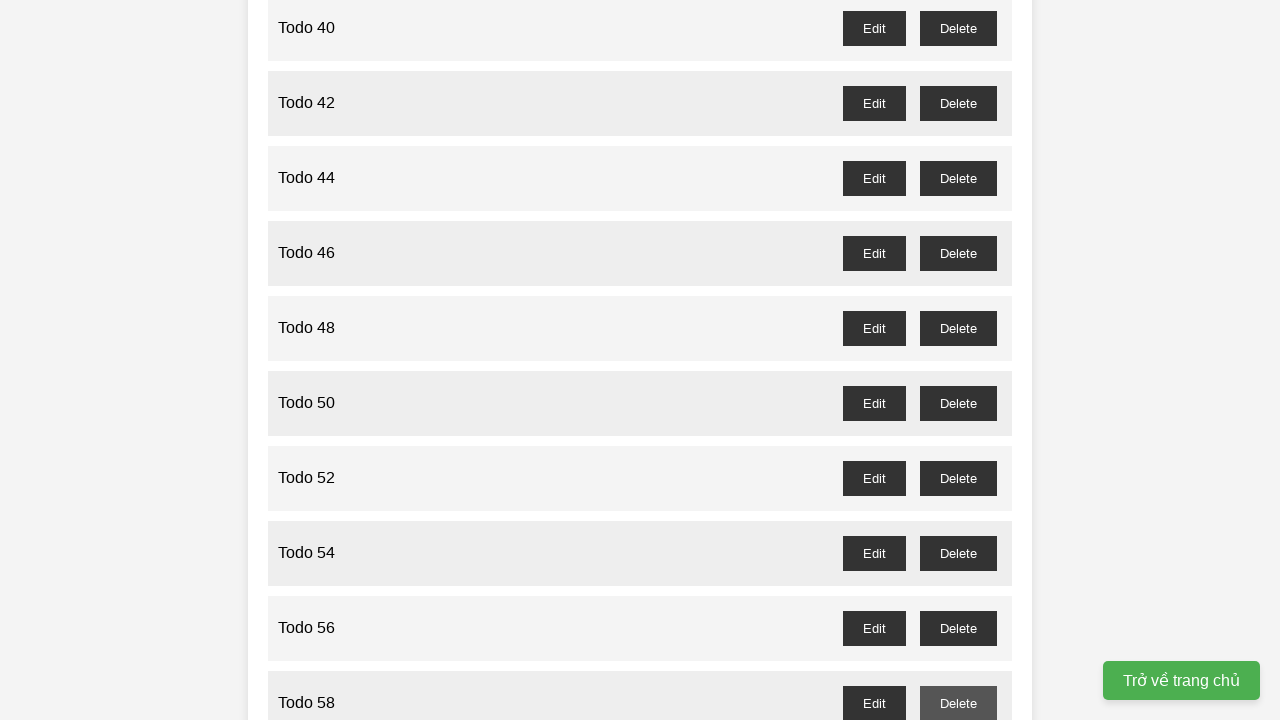

Clicked delete button for odd-numbered task 59 at (958, 360) on //button[@id='todo-59-delete']
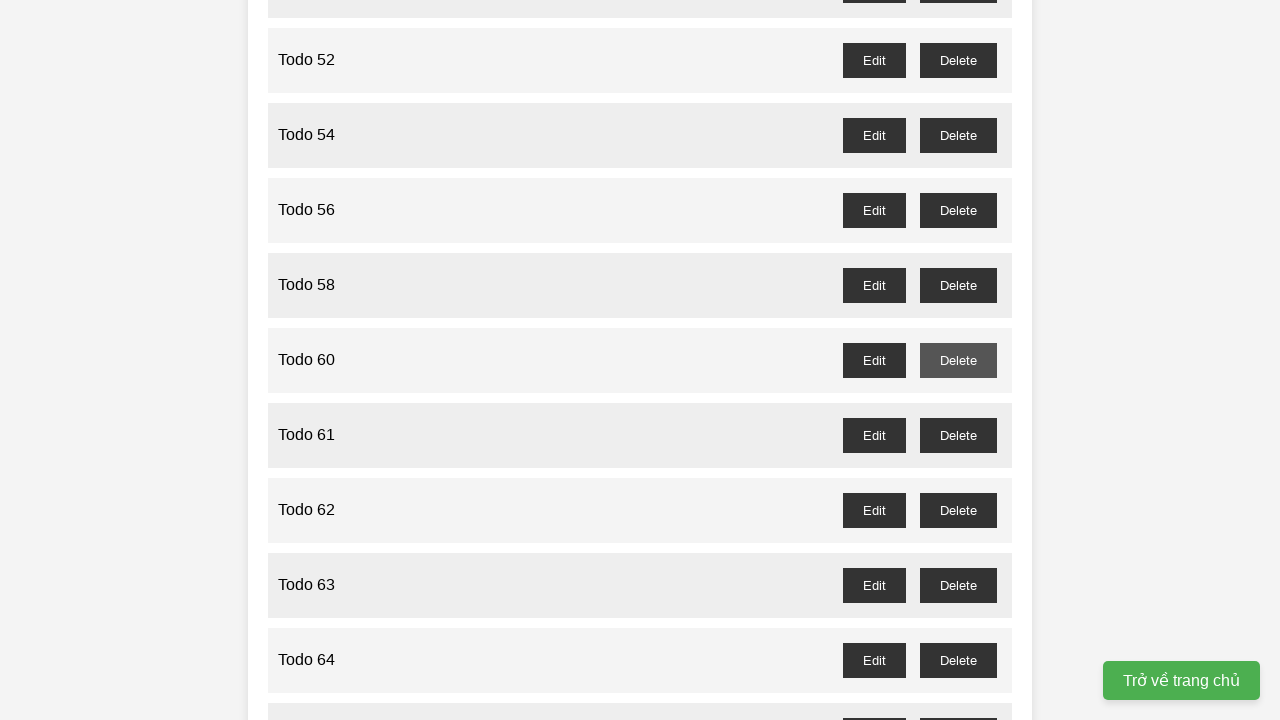

Waited for confirmation dialog to be handled for task 59
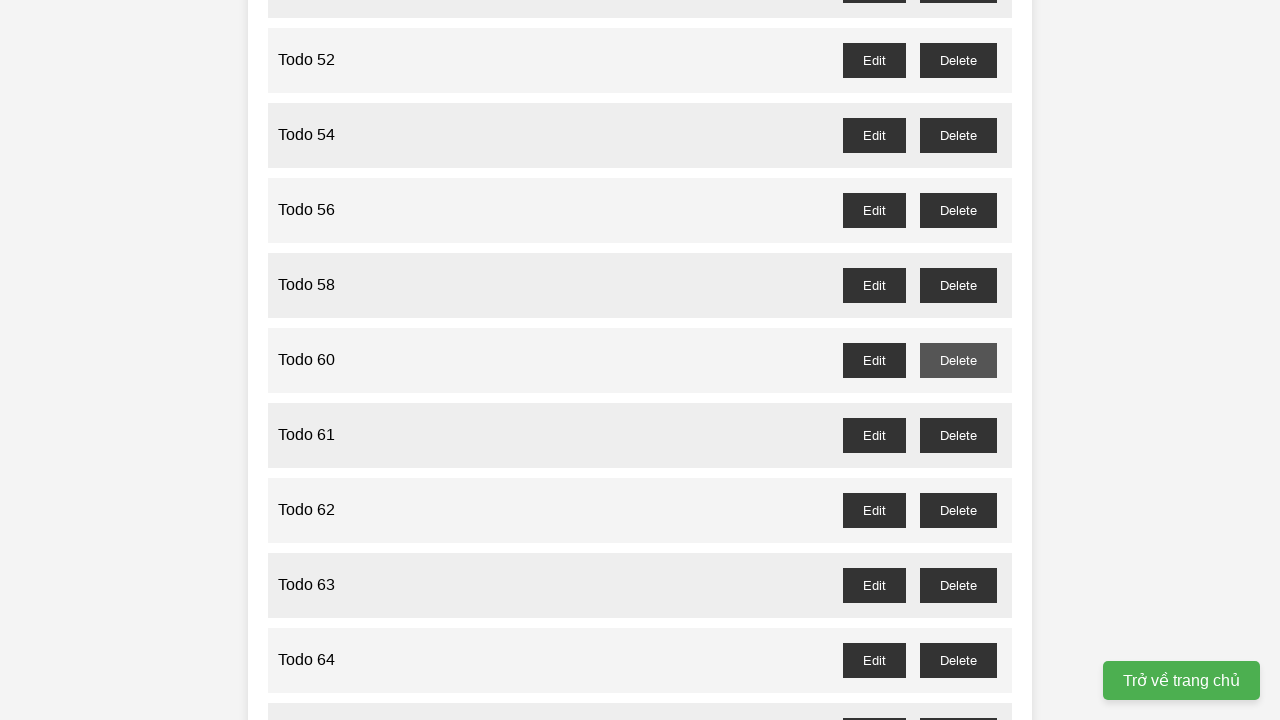

Clicked delete button for odd-numbered task 61 at (958, 435) on //button[@id='todo-61-delete']
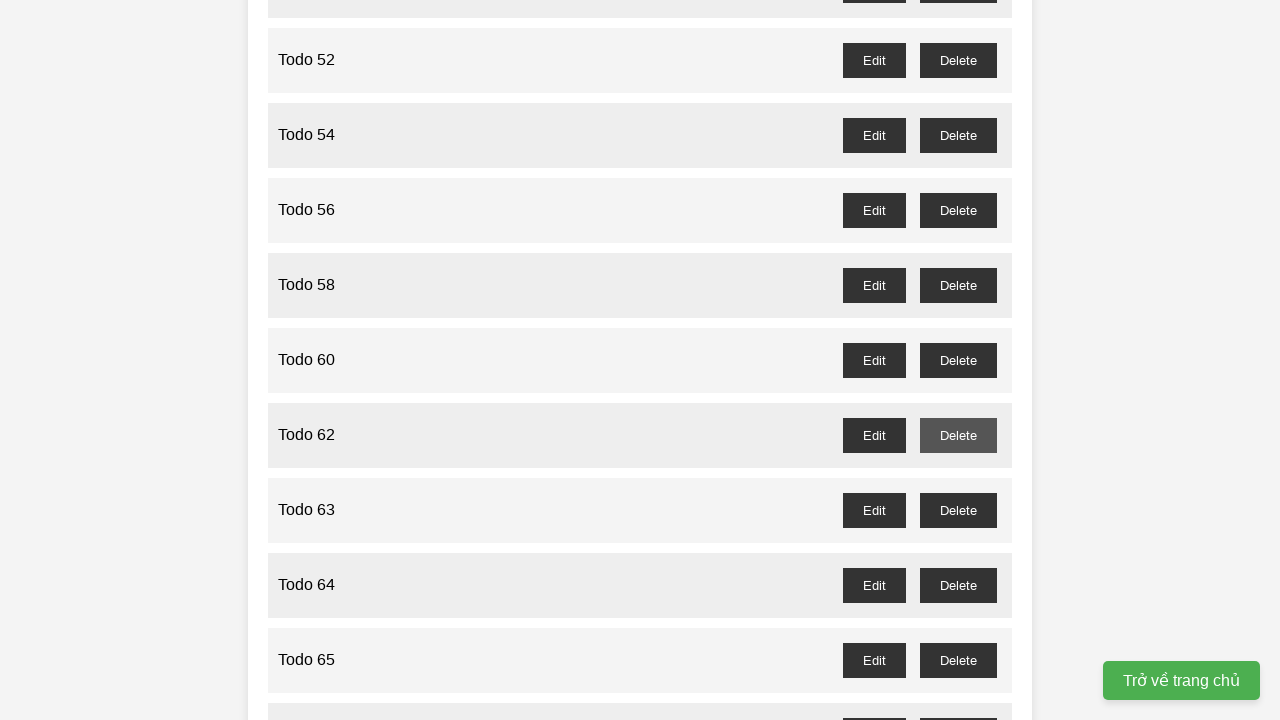

Waited for confirmation dialog to be handled for task 61
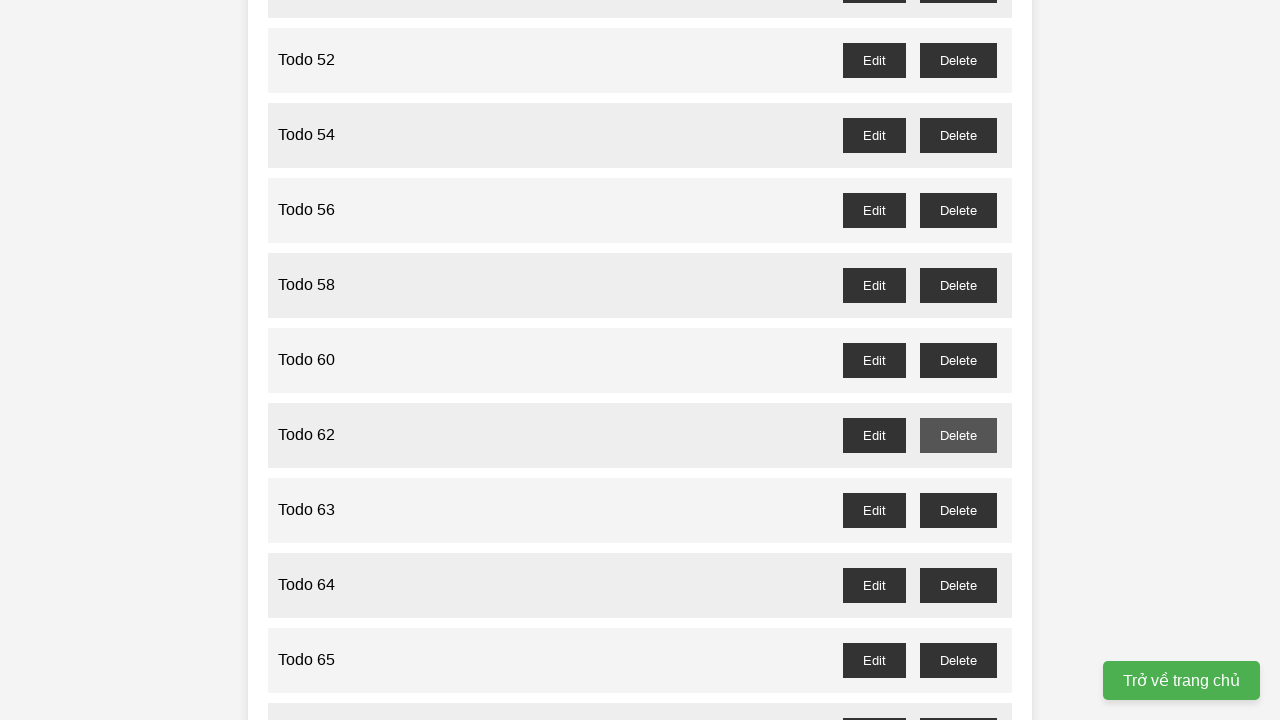

Clicked delete button for odd-numbered task 63 at (958, 510) on //button[@id='todo-63-delete']
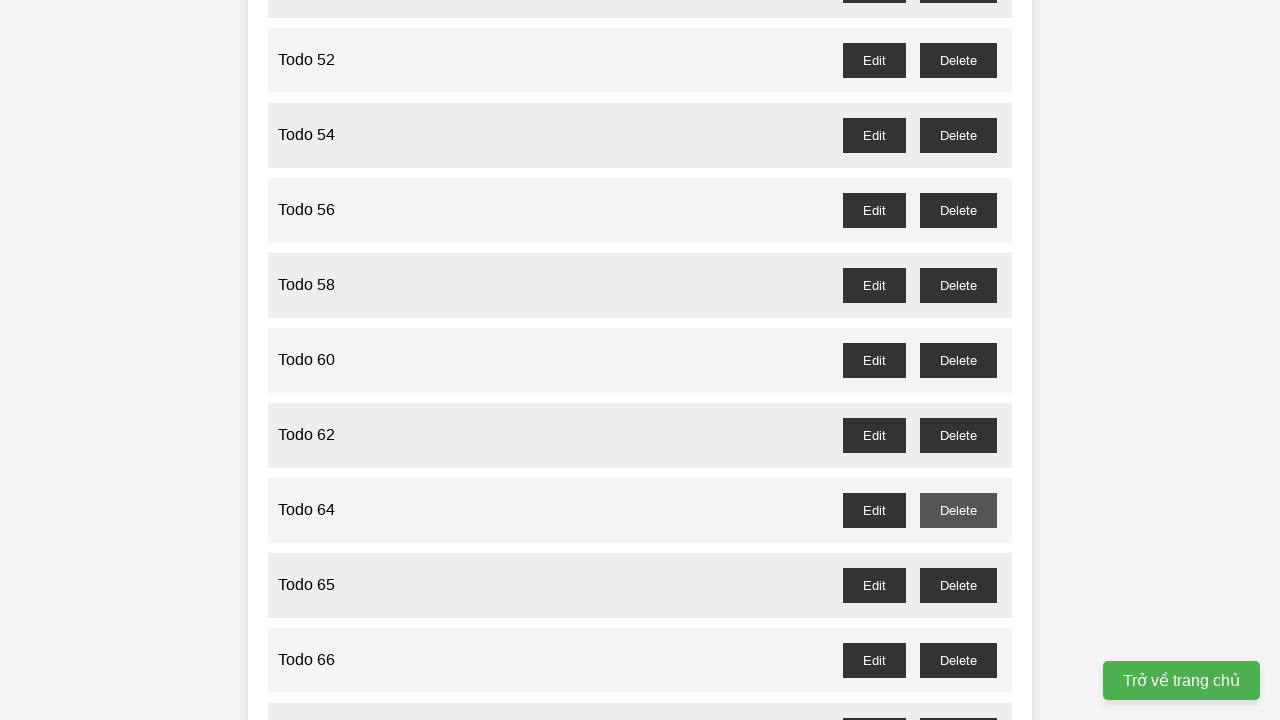

Waited for confirmation dialog to be handled for task 63
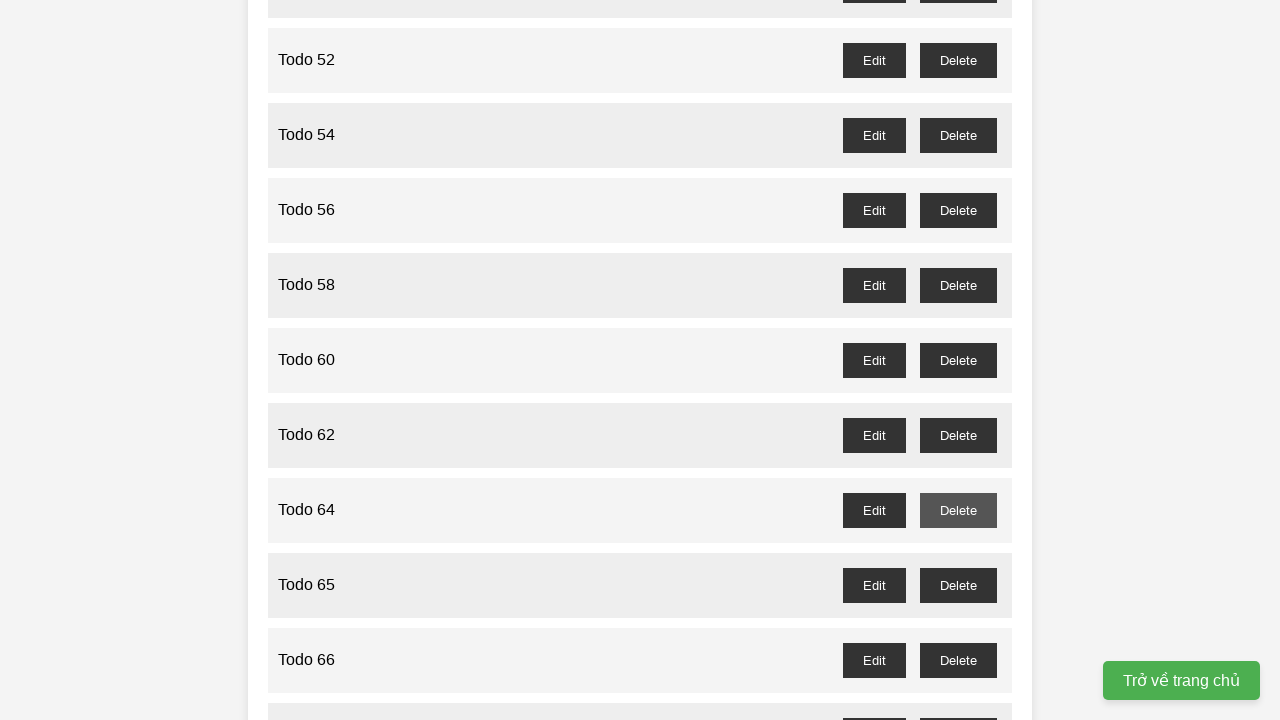

Clicked delete button for odd-numbered task 65 at (958, 585) on //button[@id='todo-65-delete']
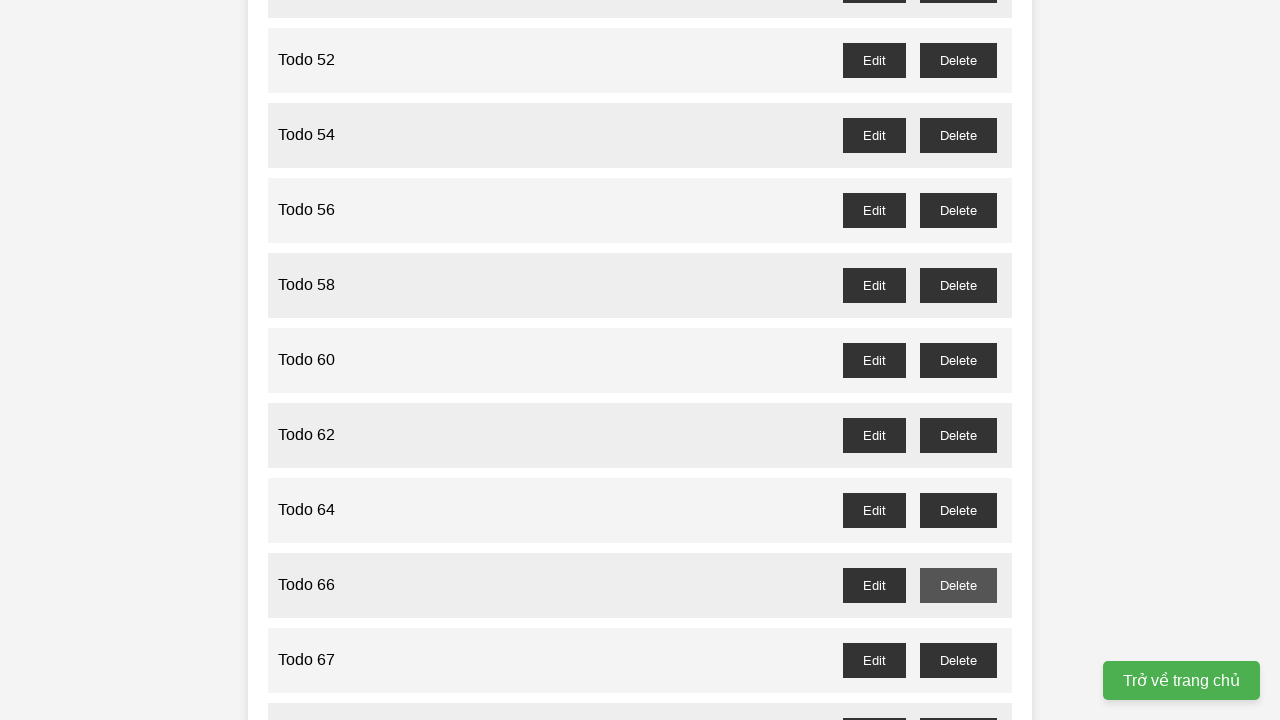

Waited for confirmation dialog to be handled for task 65
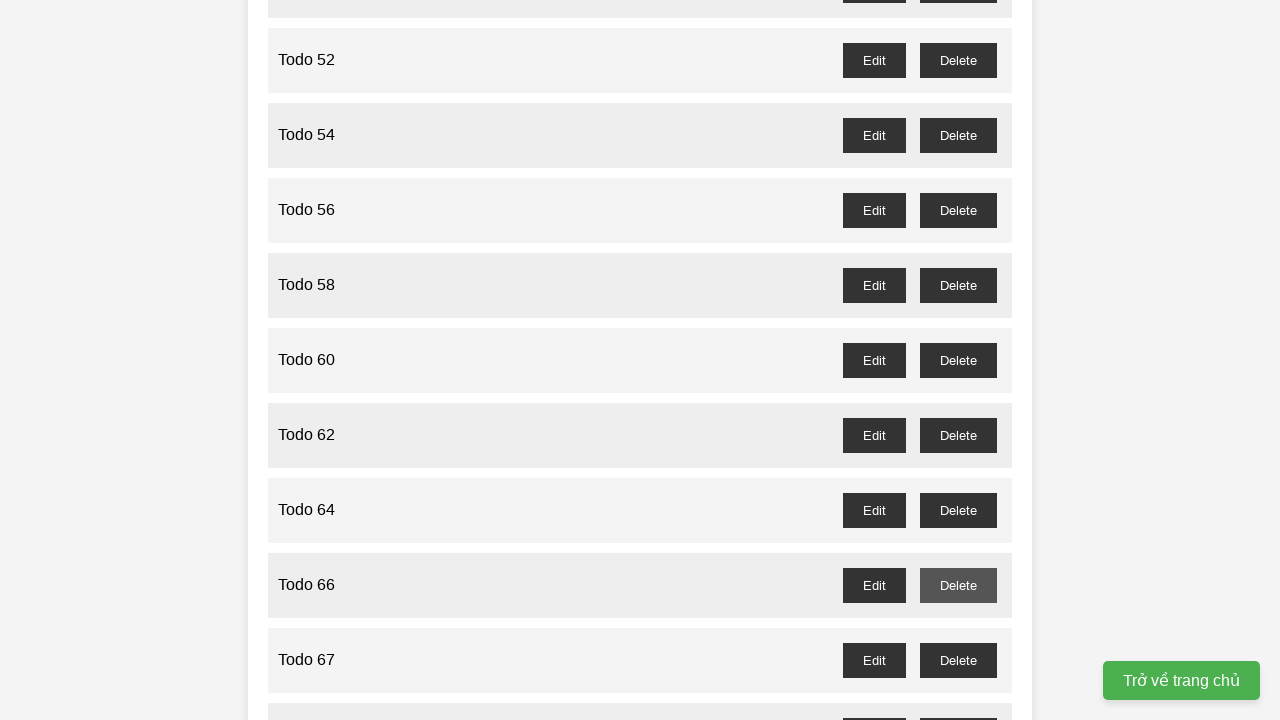

Clicked delete button for odd-numbered task 67 at (958, 660) on //button[@id='todo-67-delete']
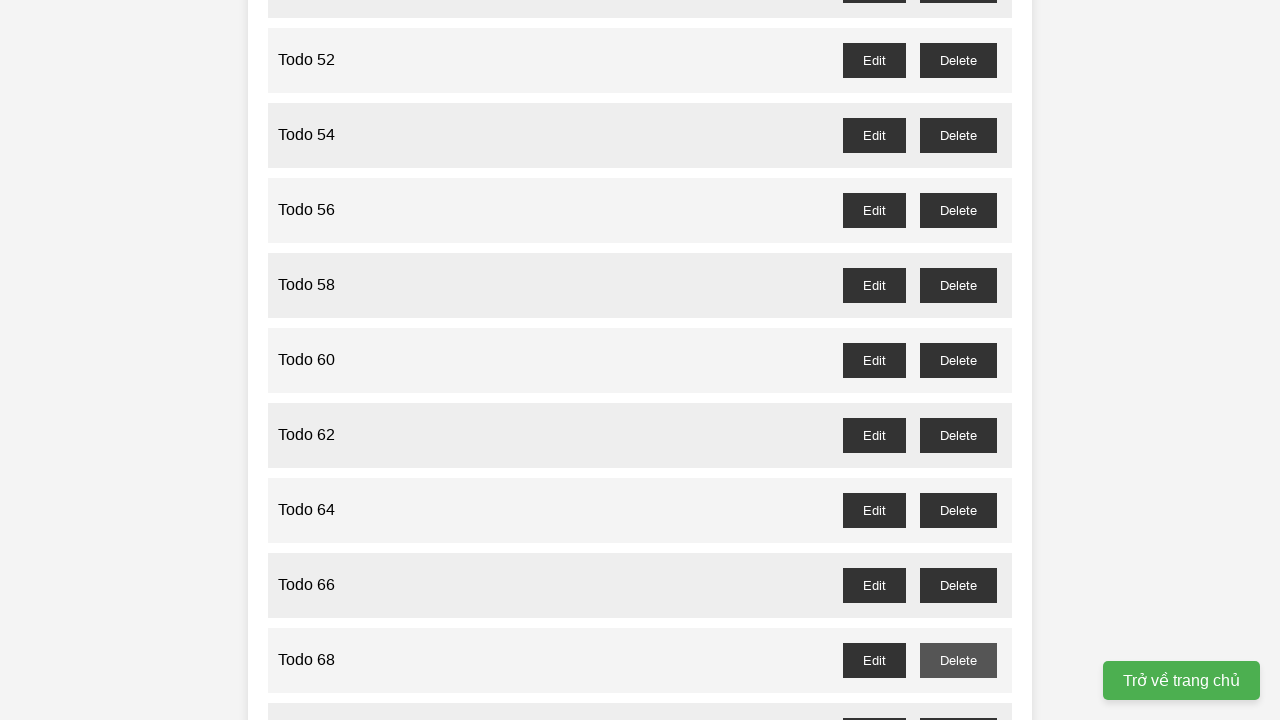

Waited for confirmation dialog to be handled for task 67
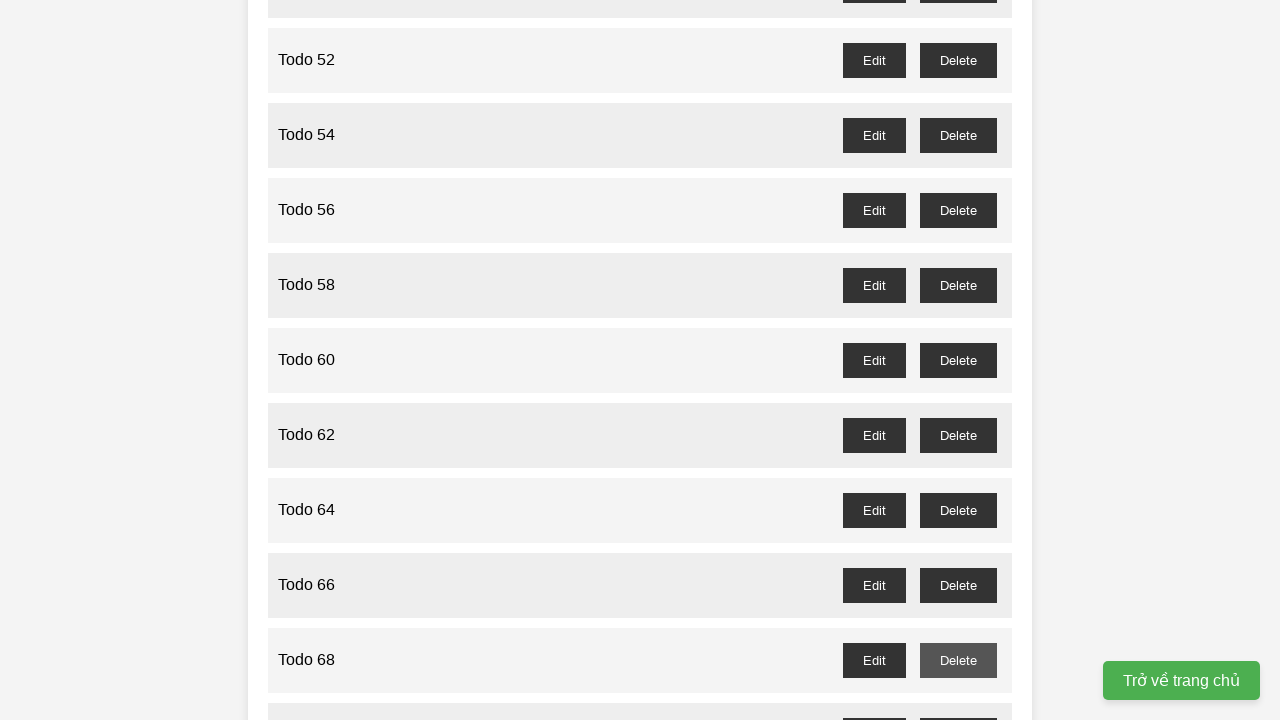

Clicked delete button for odd-numbered task 69 at (958, 703) on //button[@id='todo-69-delete']
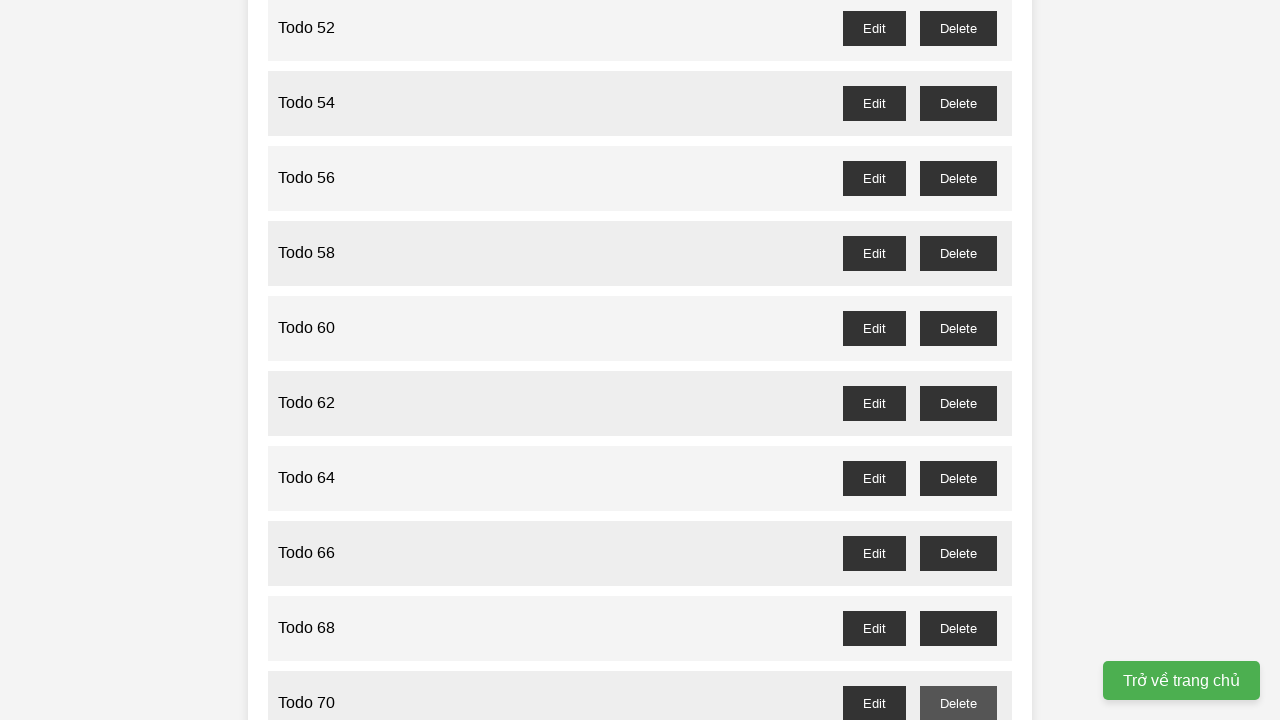

Waited for confirmation dialog to be handled for task 69
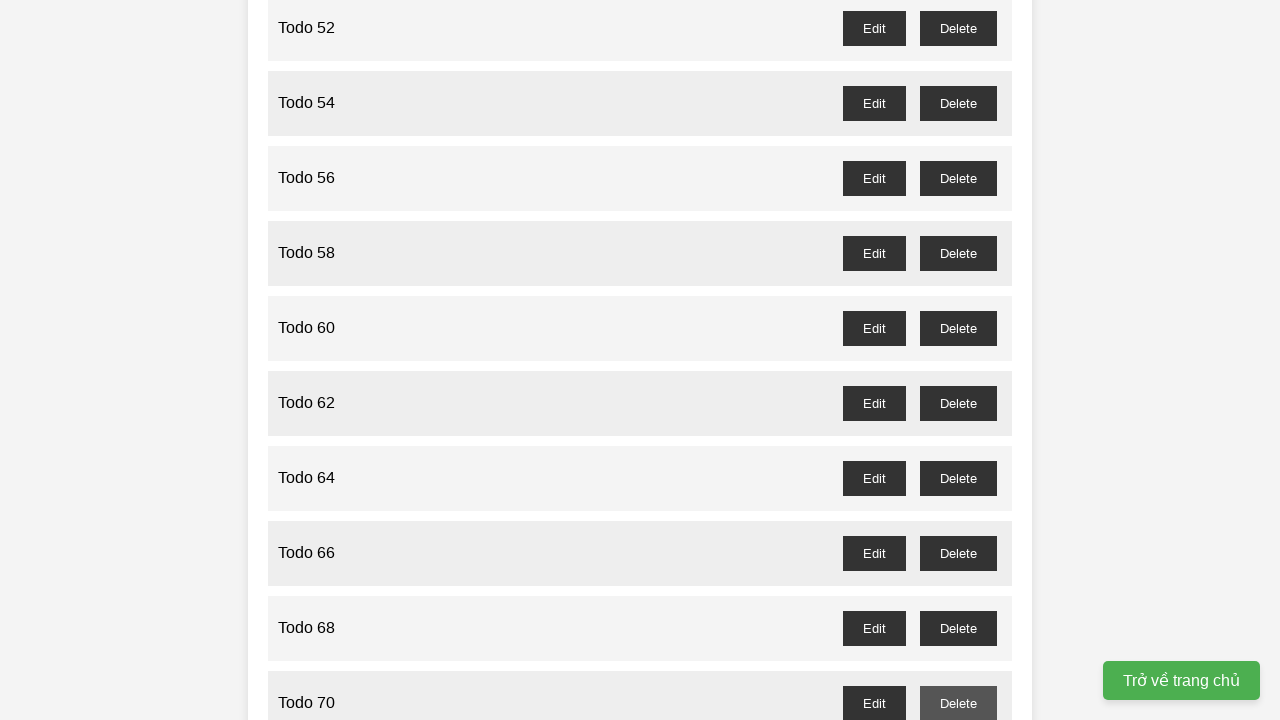

Clicked delete button for odd-numbered task 71 at (958, 360) on //button[@id='todo-71-delete']
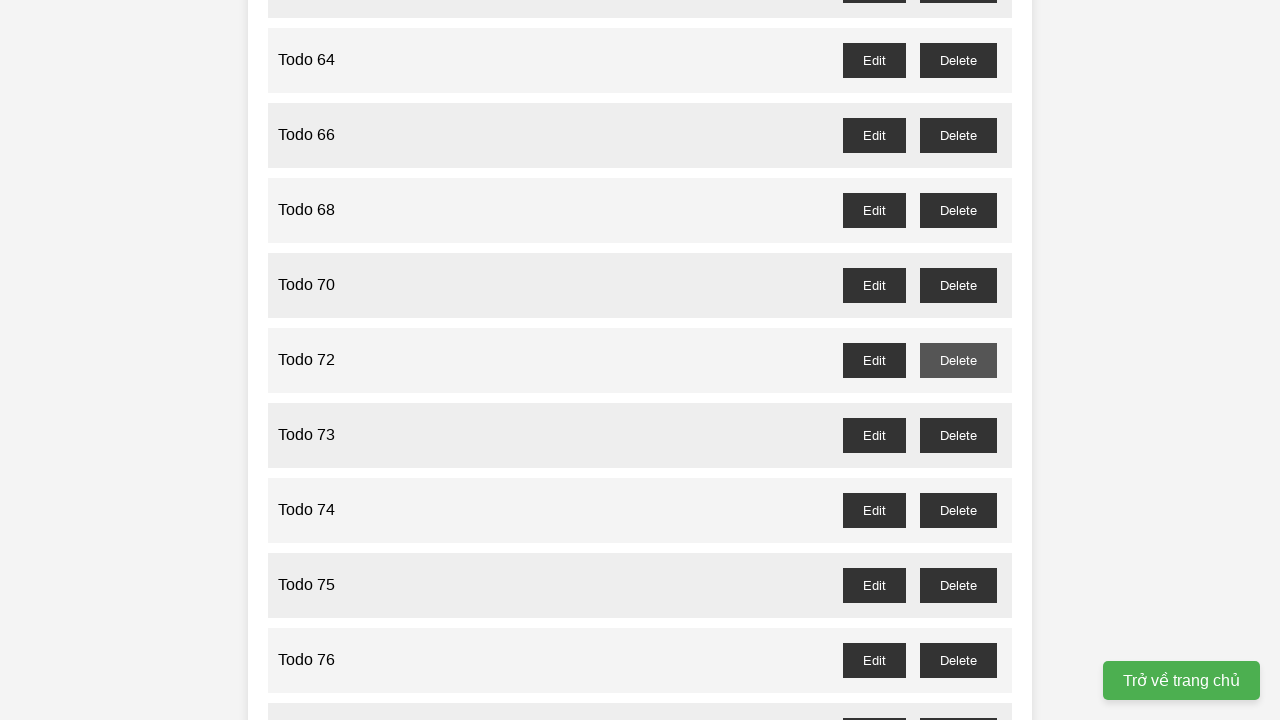

Waited for confirmation dialog to be handled for task 71
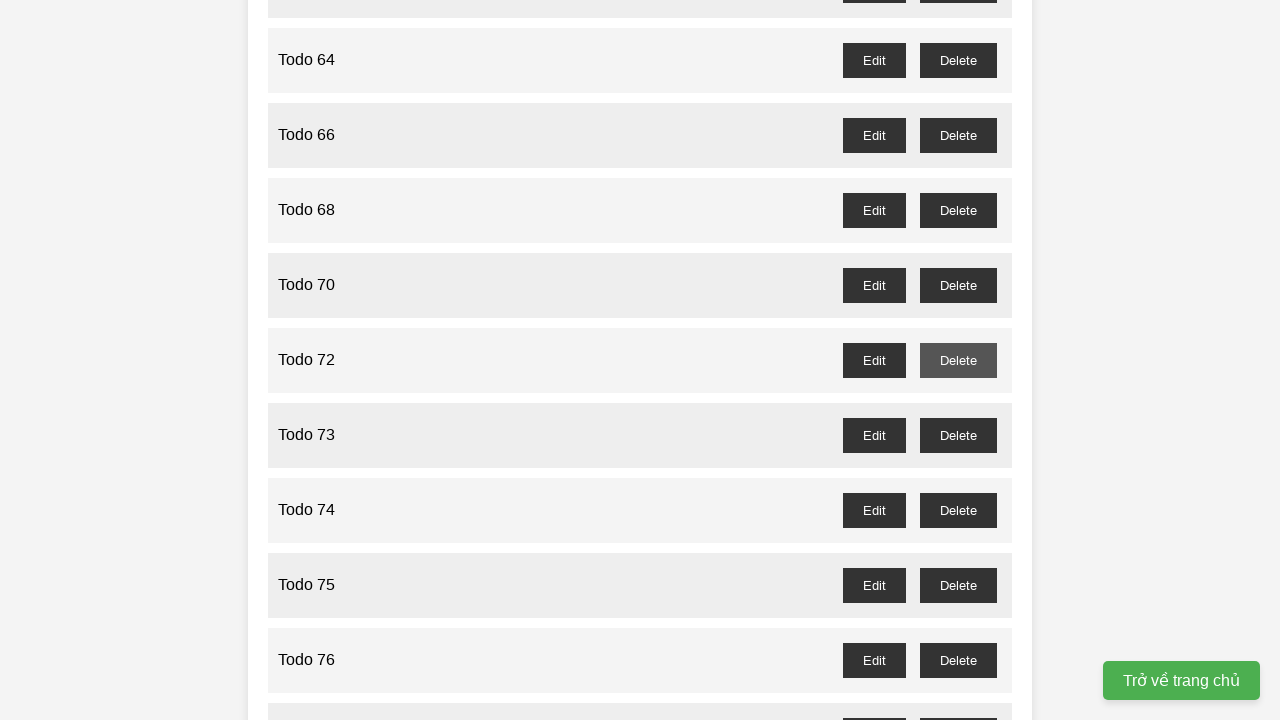

Clicked delete button for odd-numbered task 73 at (958, 435) on //button[@id='todo-73-delete']
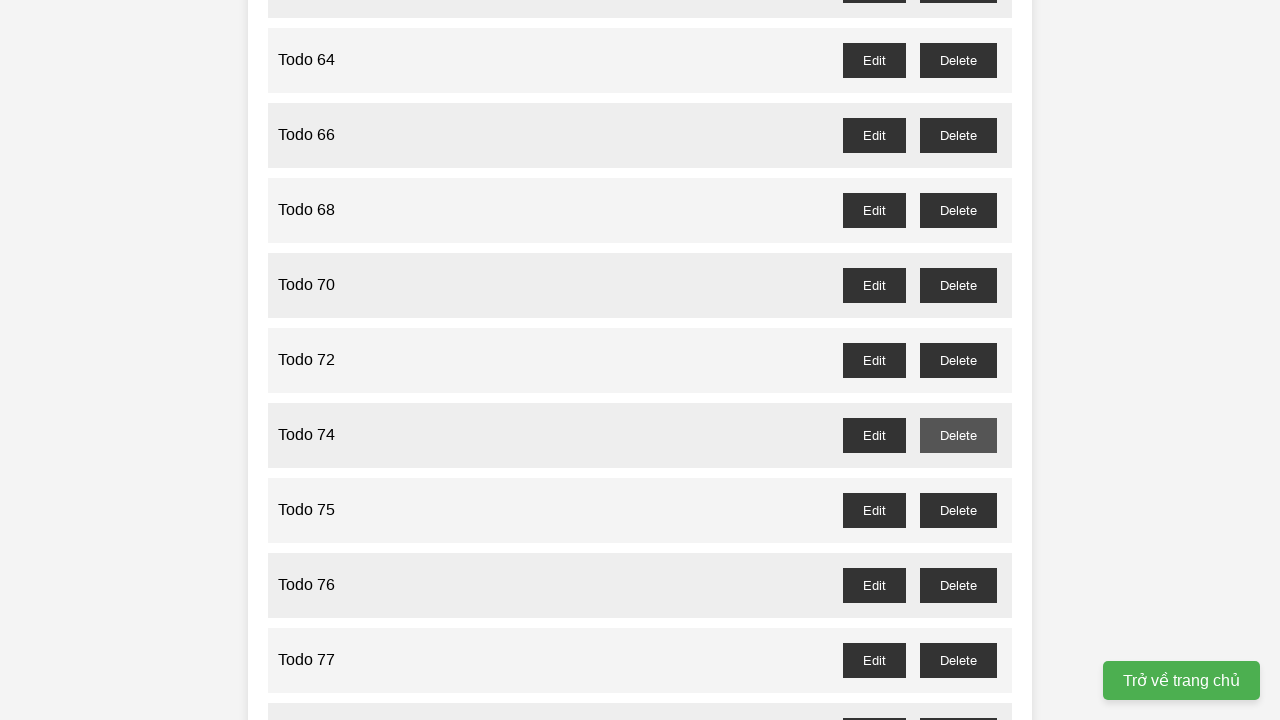

Waited for confirmation dialog to be handled for task 73
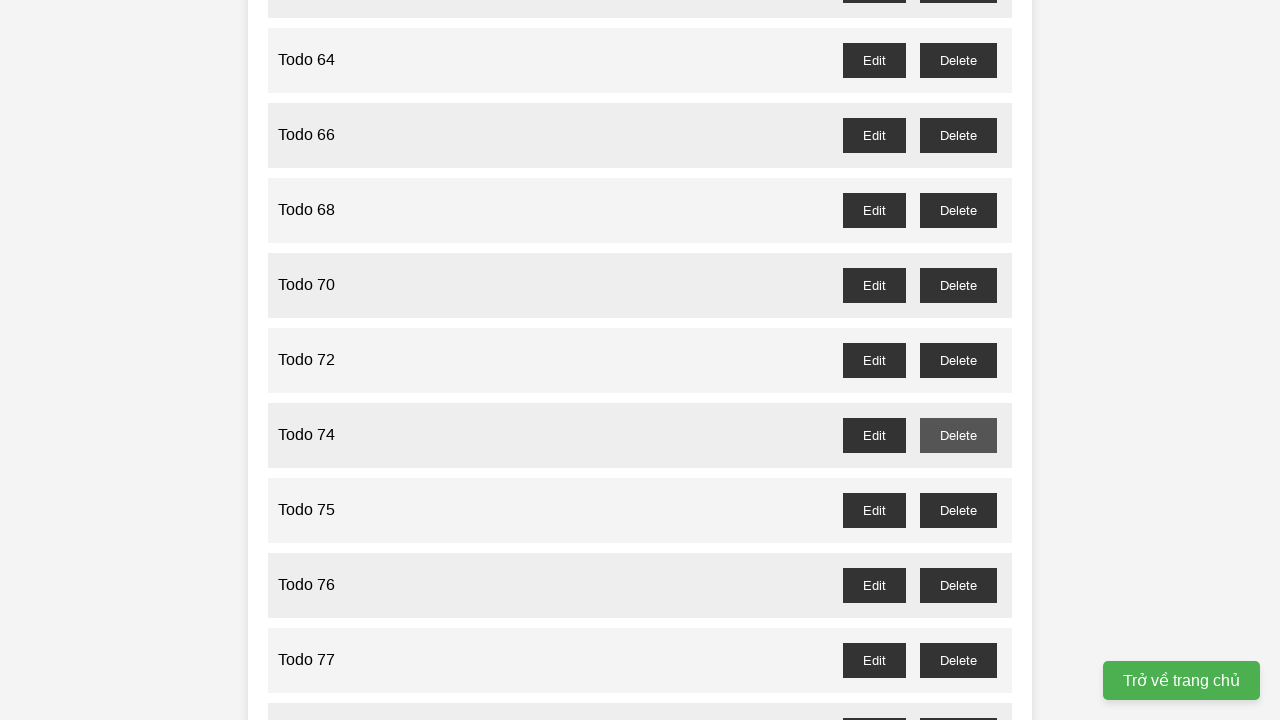

Clicked delete button for odd-numbered task 75 at (958, 510) on //button[@id='todo-75-delete']
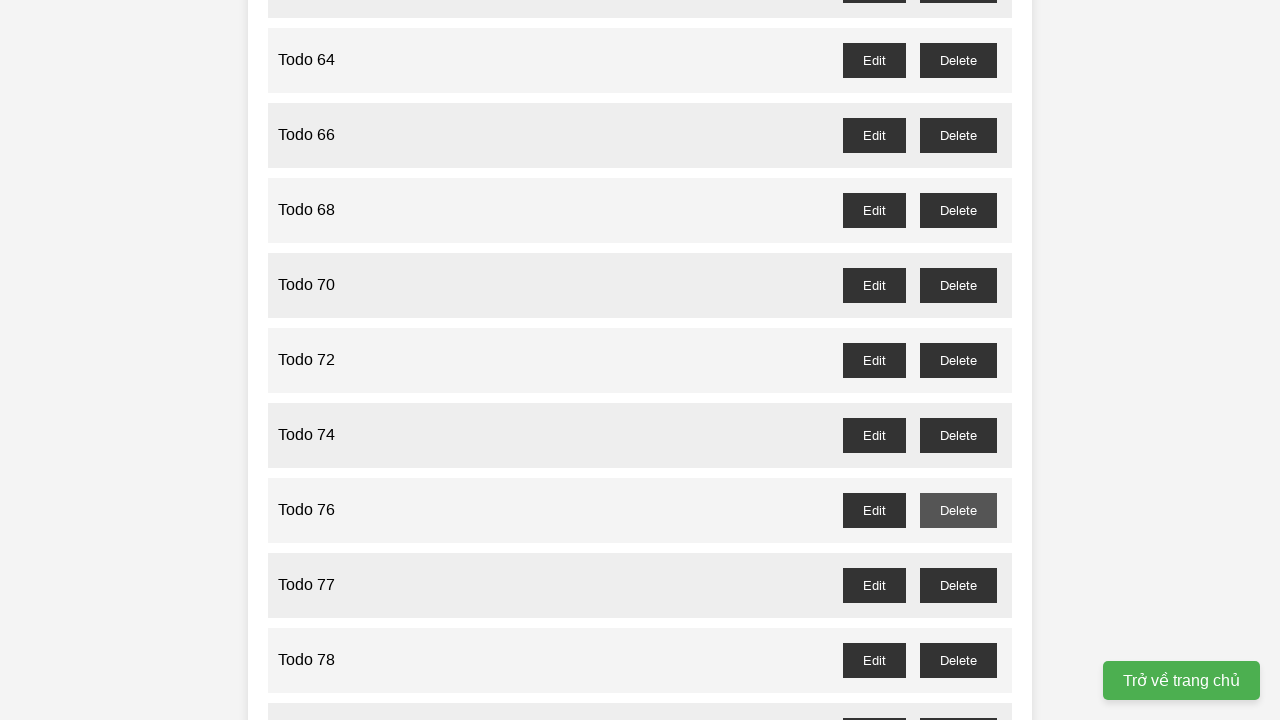

Waited for confirmation dialog to be handled for task 75
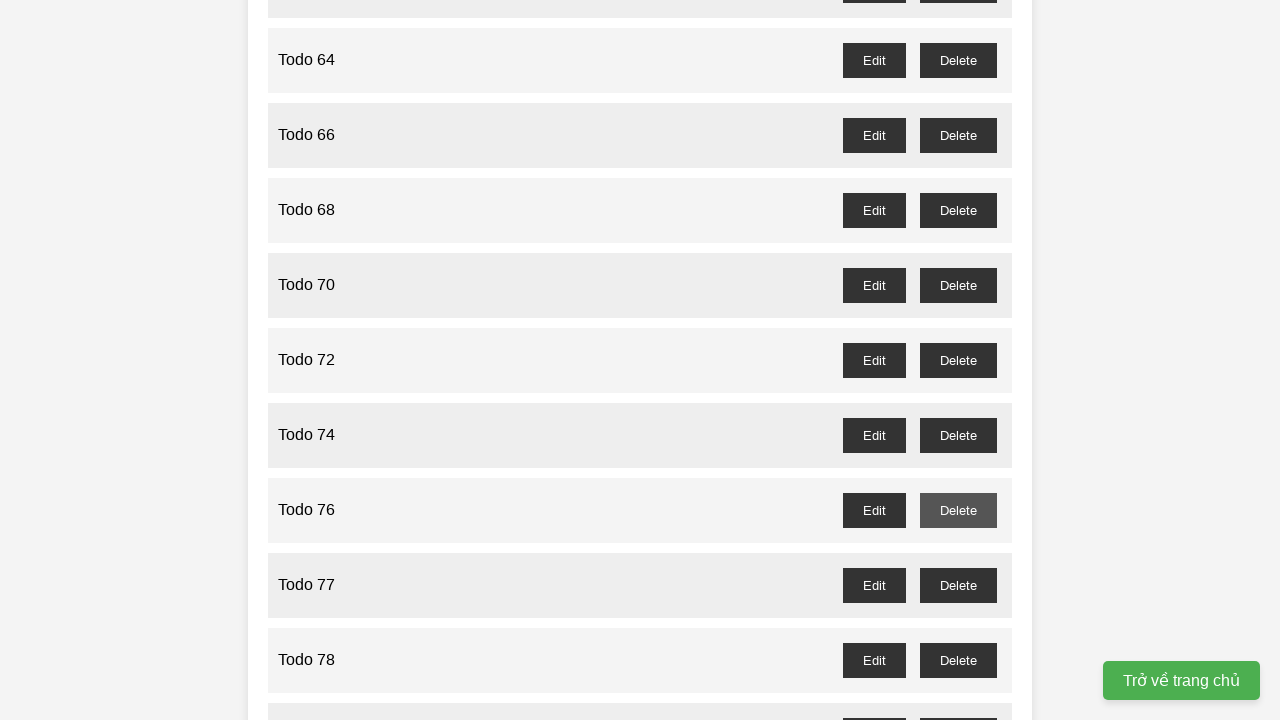

Clicked delete button for odd-numbered task 77 at (958, 585) on //button[@id='todo-77-delete']
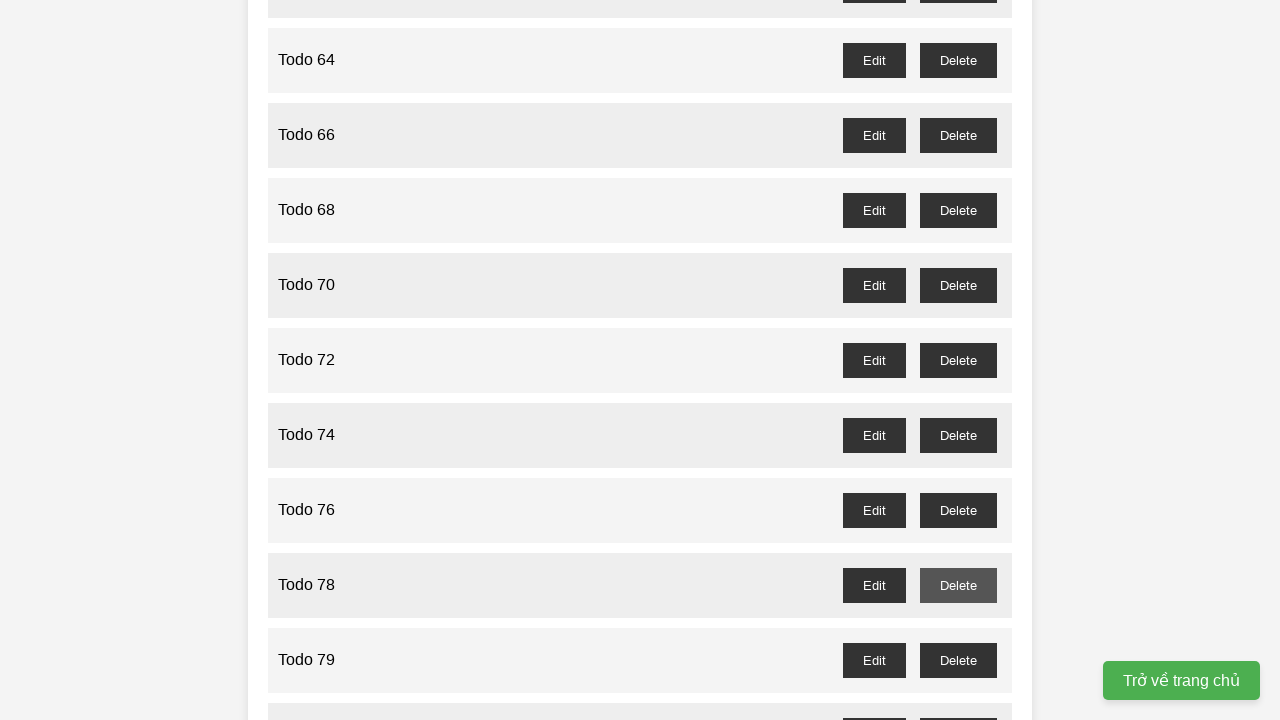

Waited for confirmation dialog to be handled for task 77
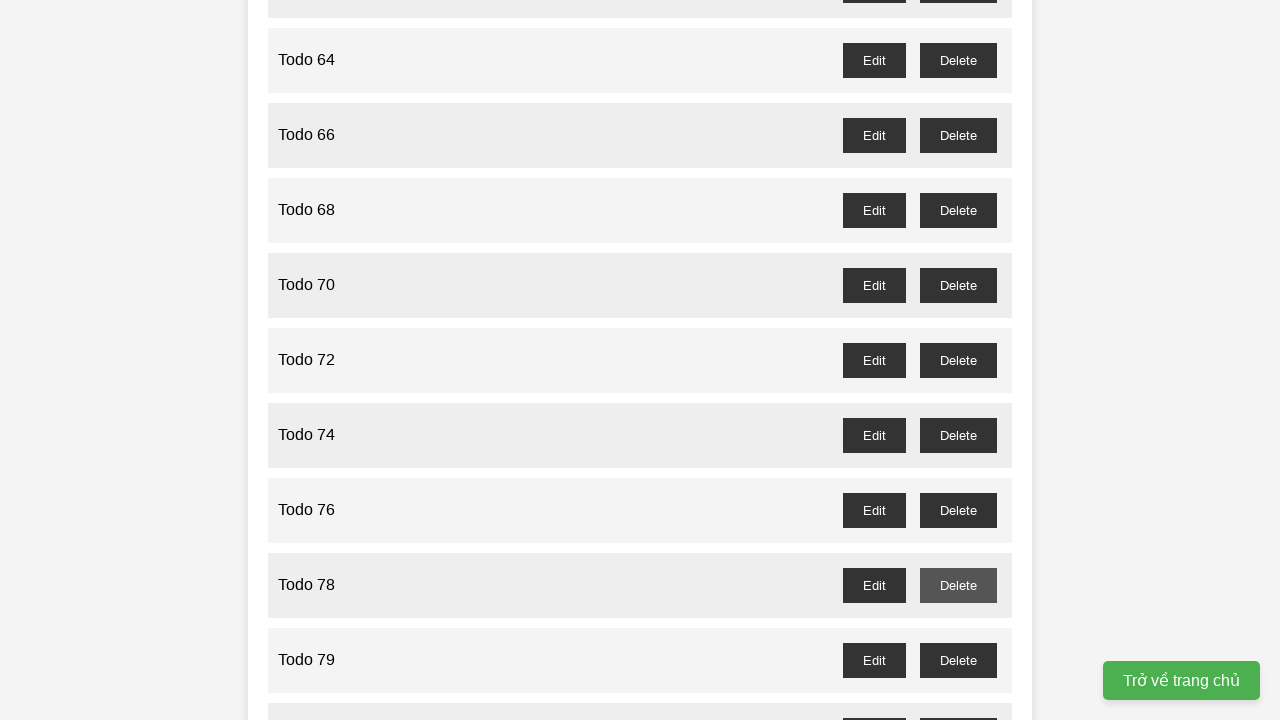

Clicked delete button for odd-numbered task 79 at (958, 660) on //button[@id='todo-79-delete']
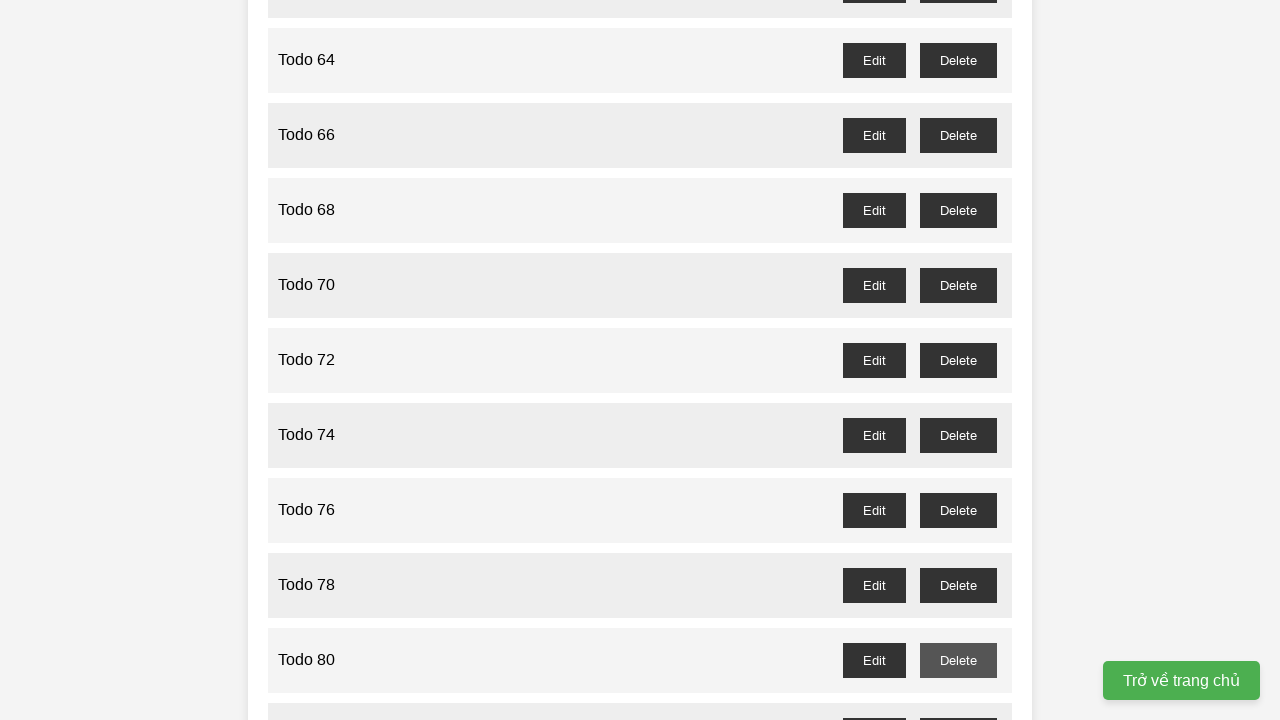

Waited for confirmation dialog to be handled for task 79
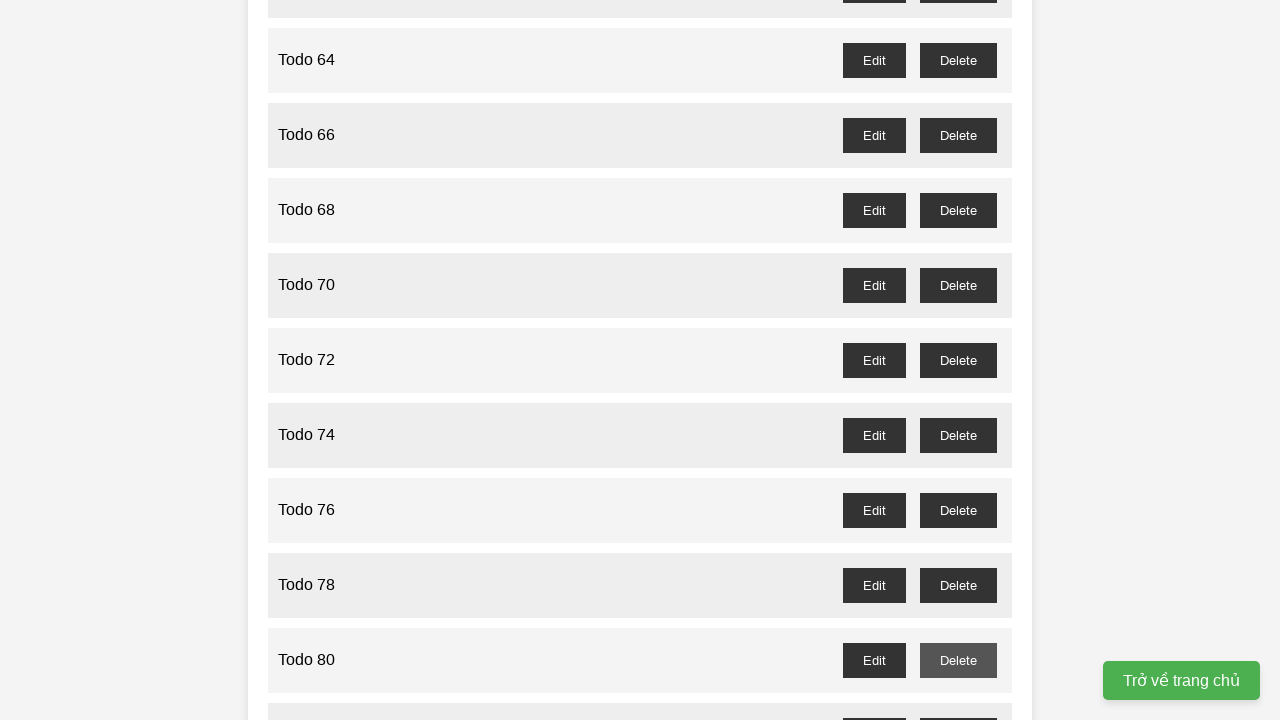

Clicked delete button for odd-numbered task 81 at (958, 703) on //button[@id='todo-81-delete']
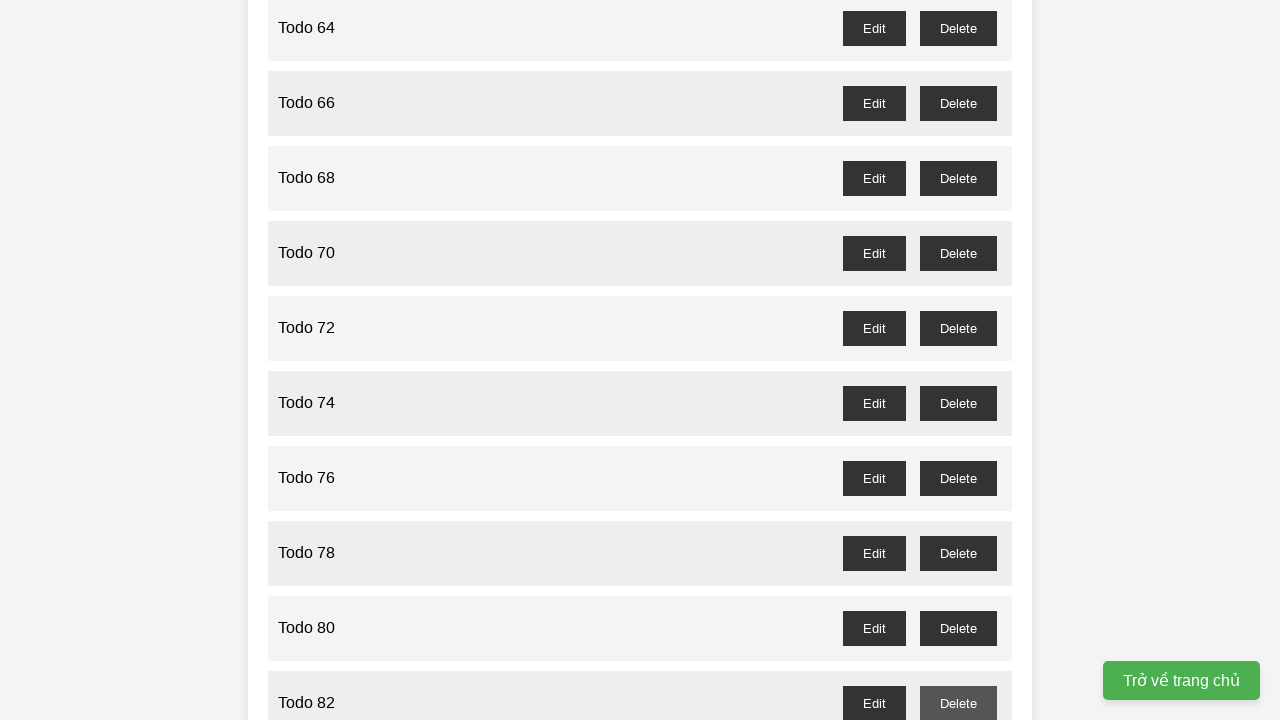

Waited for confirmation dialog to be handled for task 81
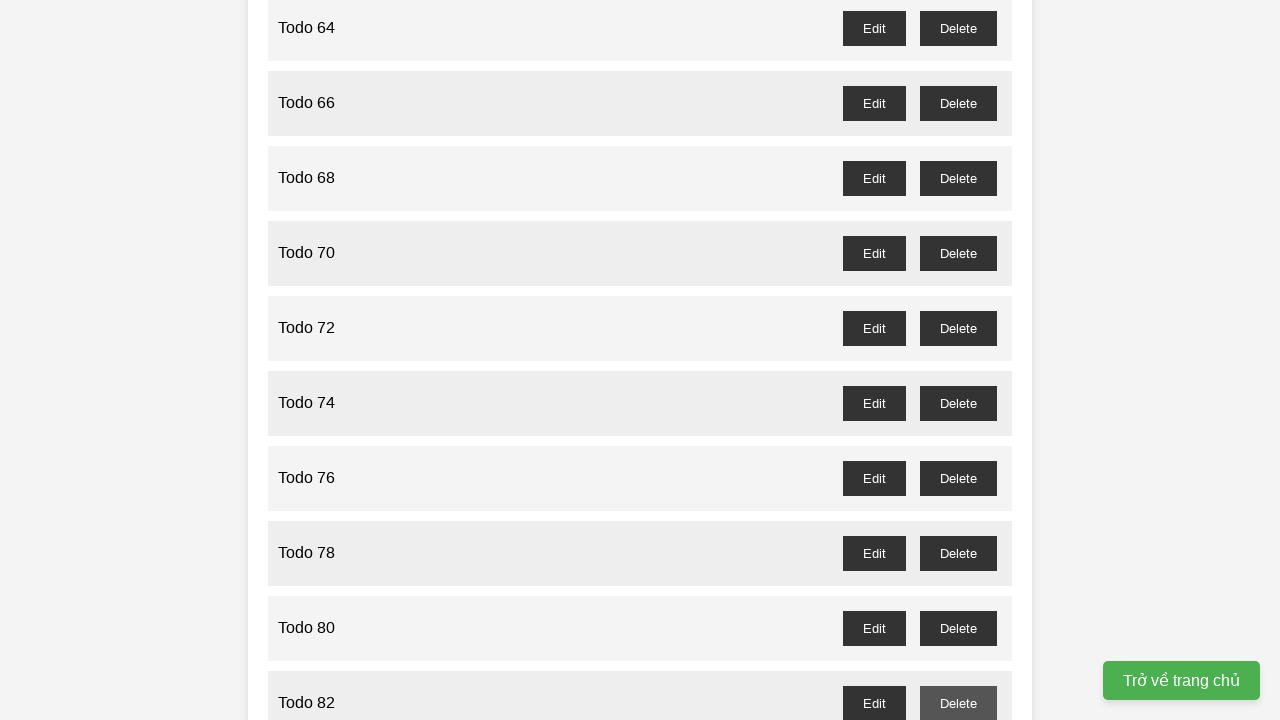

Clicked delete button for odd-numbered task 83 at (958, 360) on //button[@id='todo-83-delete']
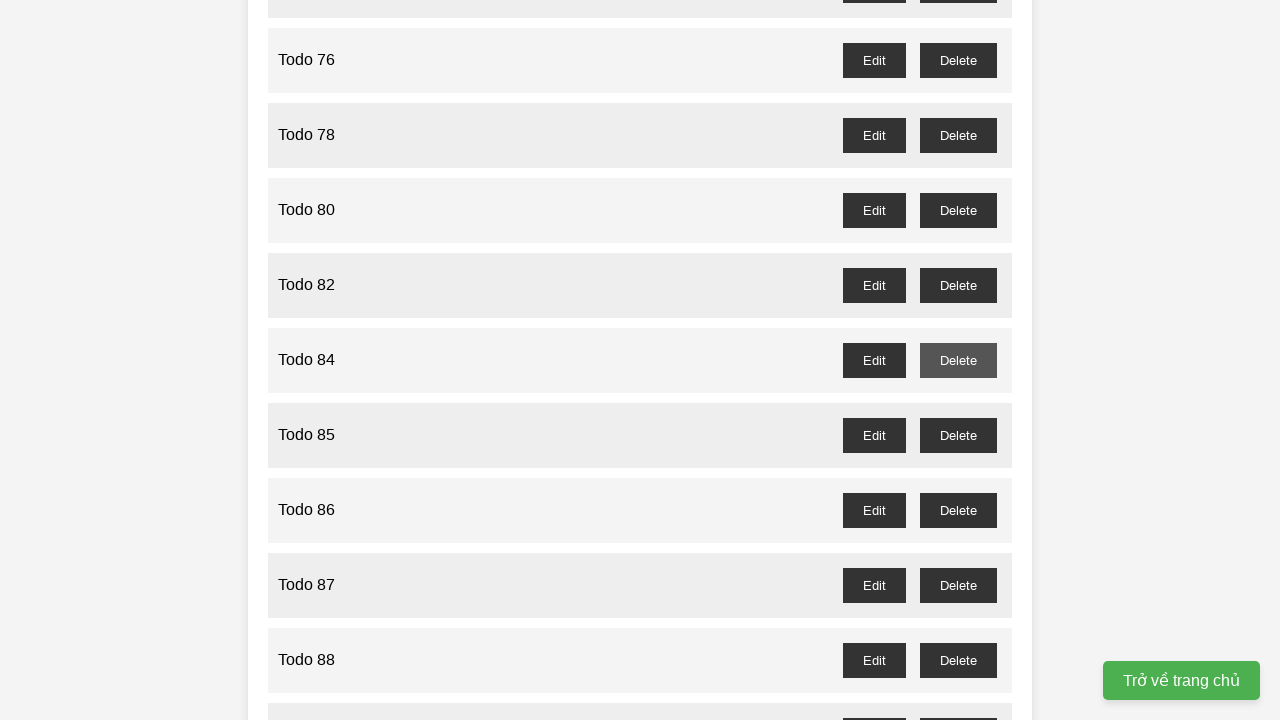

Waited for confirmation dialog to be handled for task 83
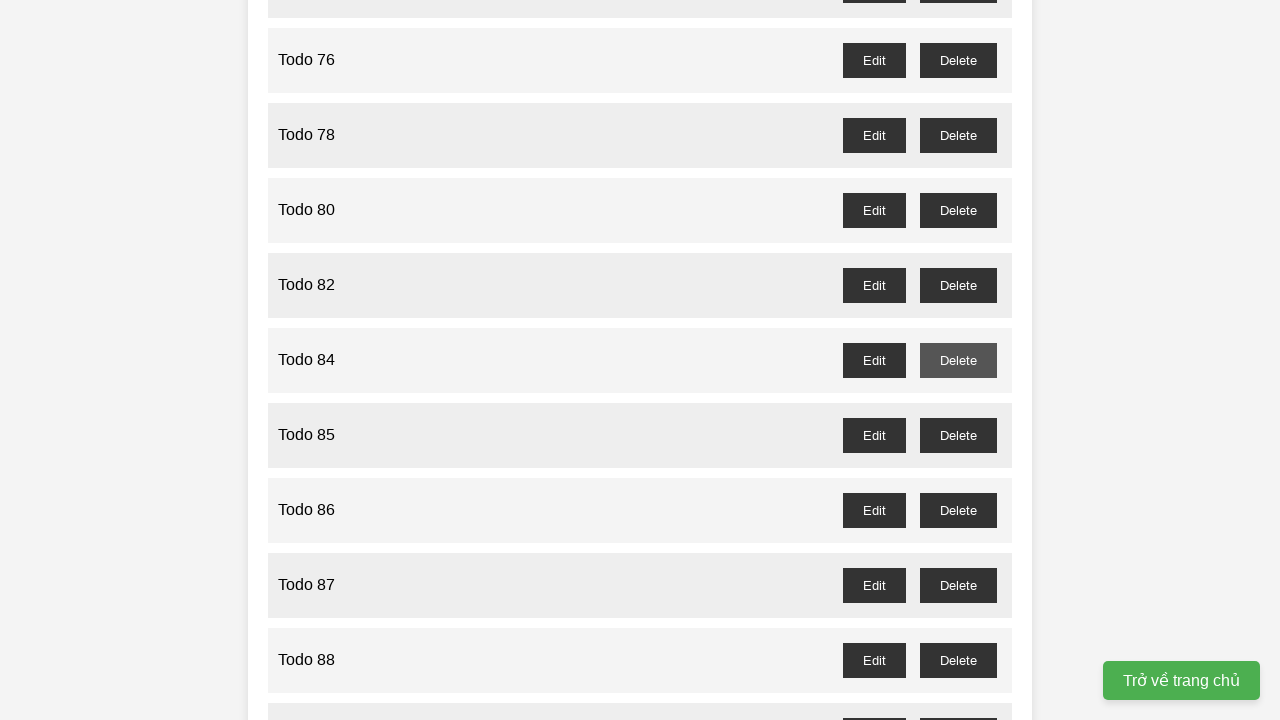

Clicked delete button for odd-numbered task 85 at (958, 435) on //button[@id='todo-85-delete']
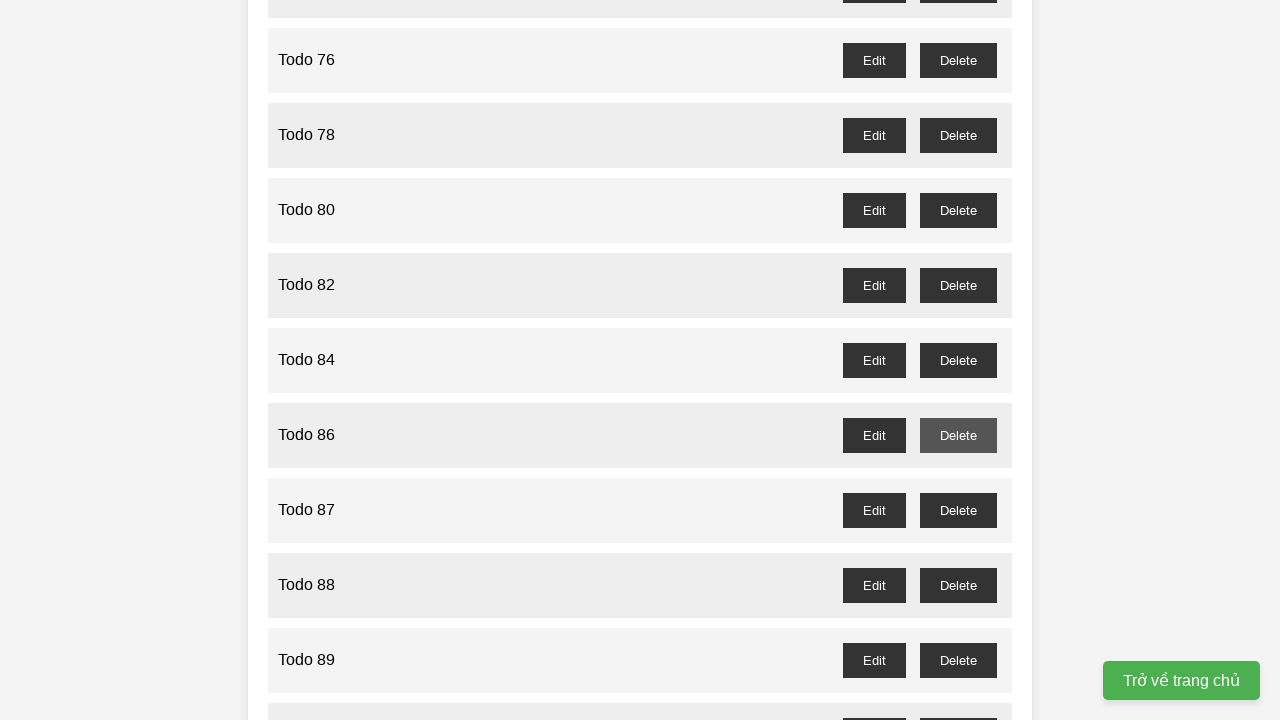

Waited for confirmation dialog to be handled for task 85
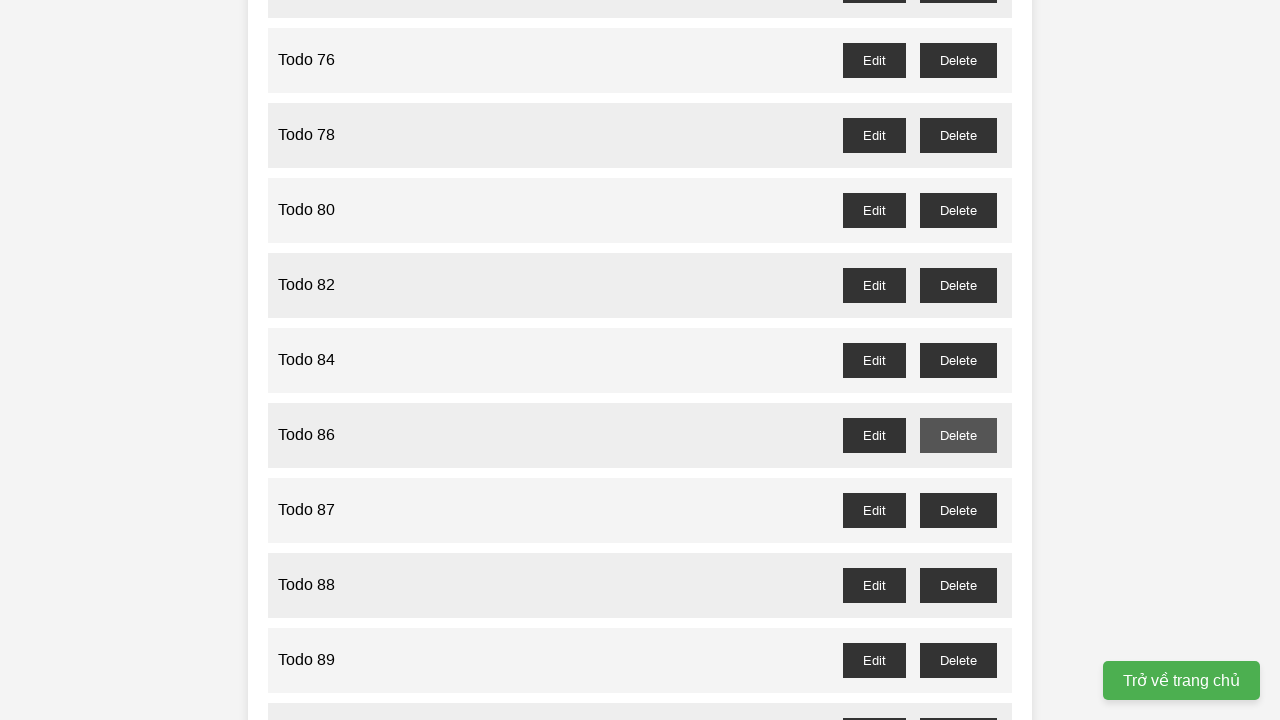

Clicked delete button for odd-numbered task 87 at (958, 510) on //button[@id='todo-87-delete']
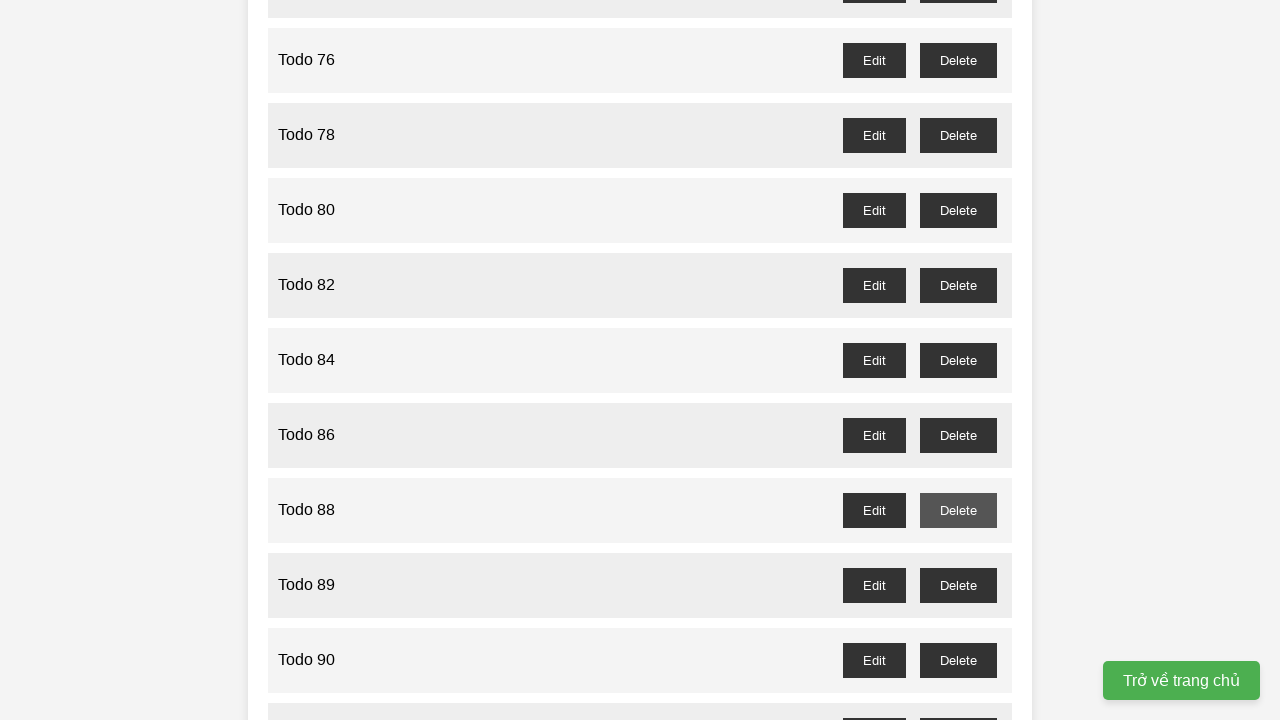

Waited for confirmation dialog to be handled for task 87
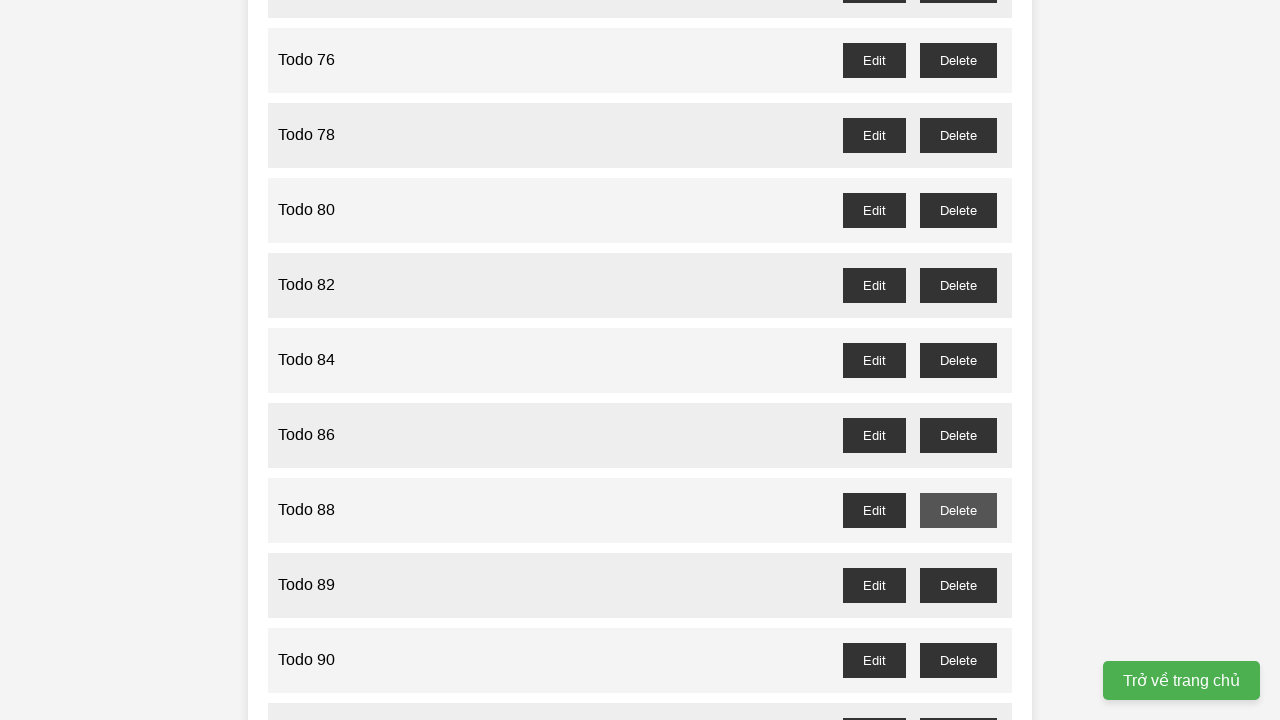

Clicked delete button for odd-numbered task 89 at (958, 585) on //button[@id='todo-89-delete']
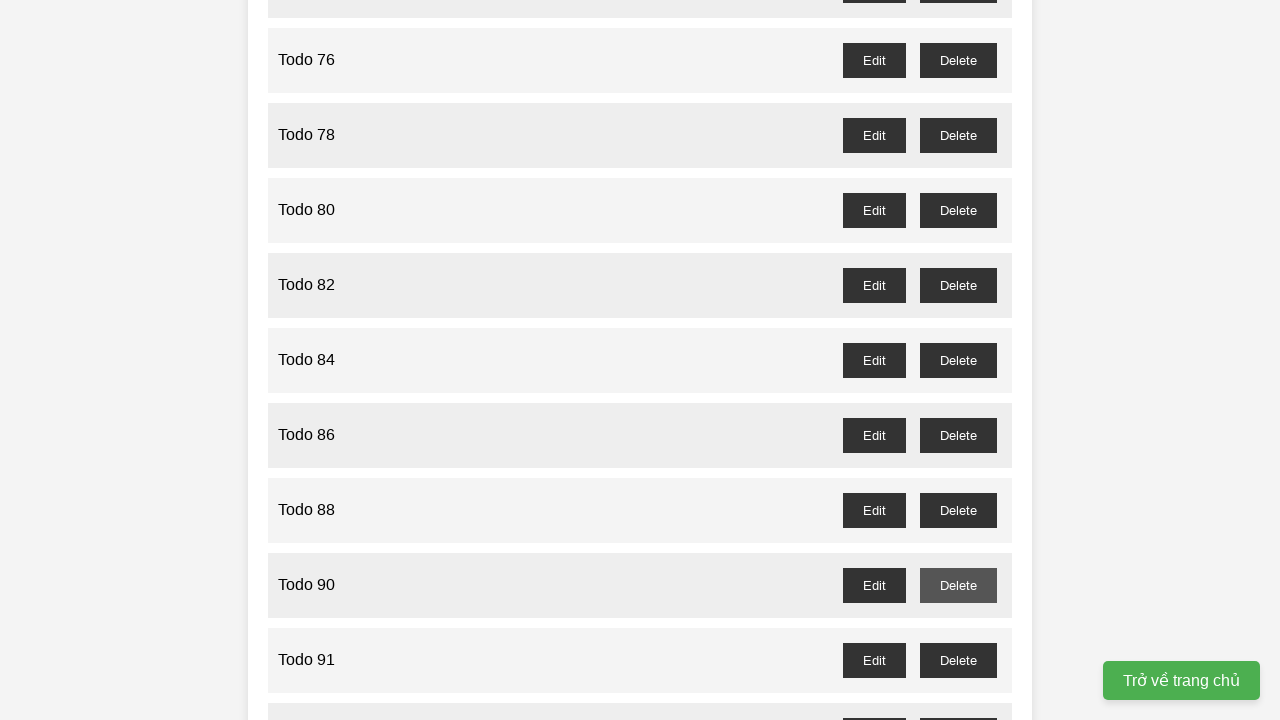

Waited for confirmation dialog to be handled for task 89
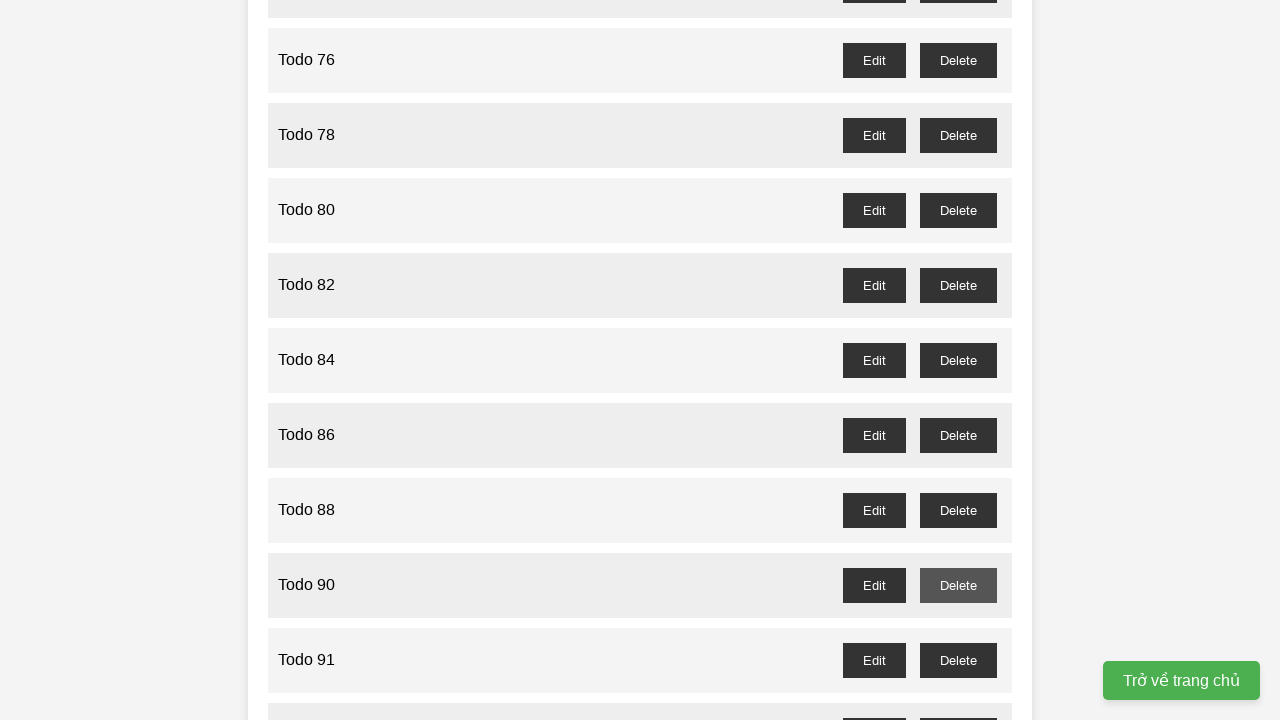

Clicked delete button for odd-numbered task 91 at (958, 660) on //button[@id='todo-91-delete']
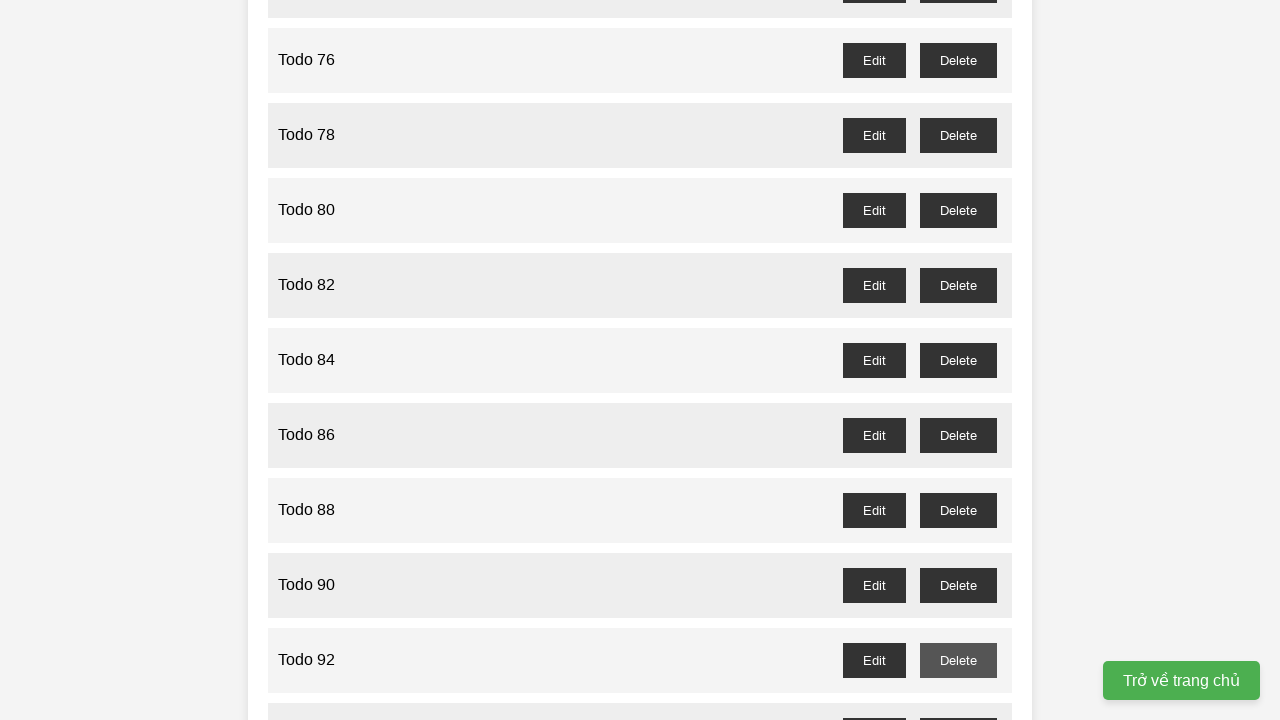

Waited for confirmation dialog to be handled for task 91
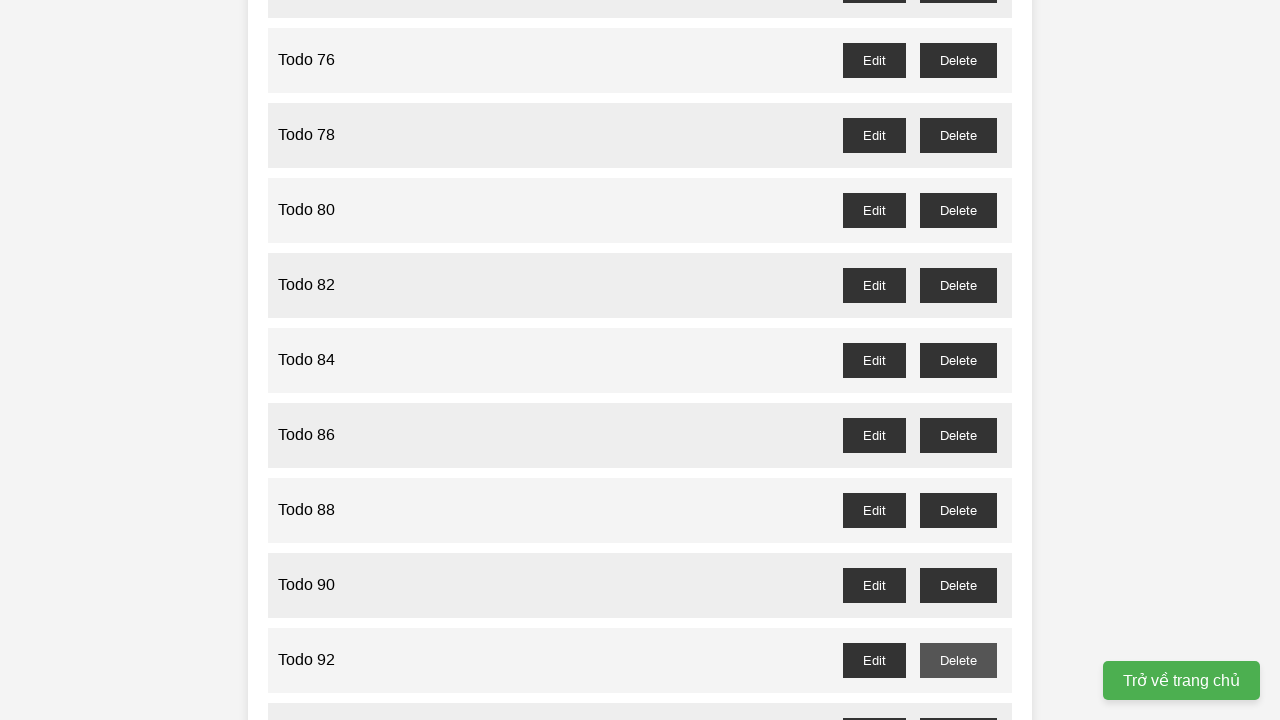

Clicked delete button for odd-numbered task 93 at (958, 703) on //button[@id='todo-93-delete']
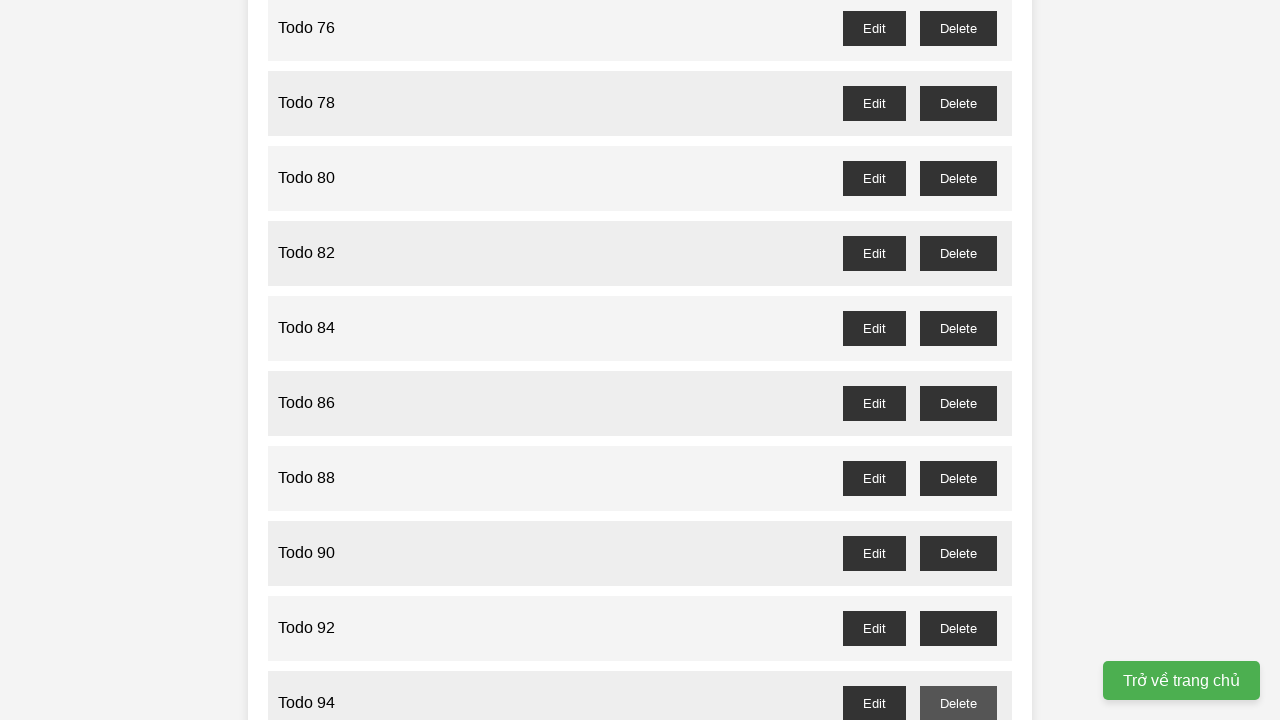

Waited for confirmation dialog to be handled for task 93
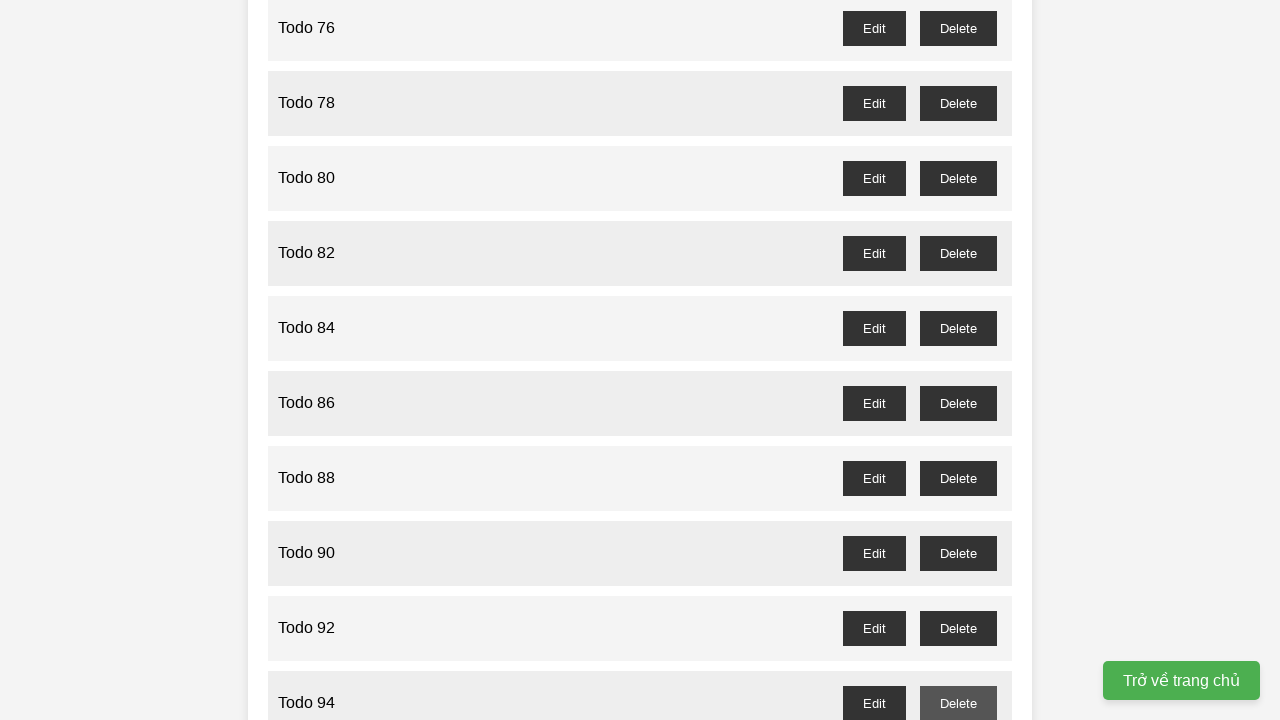

Clicked delete button for odd-numbered task 95 at (958, 360) on //button[@id='todo-95-delete']
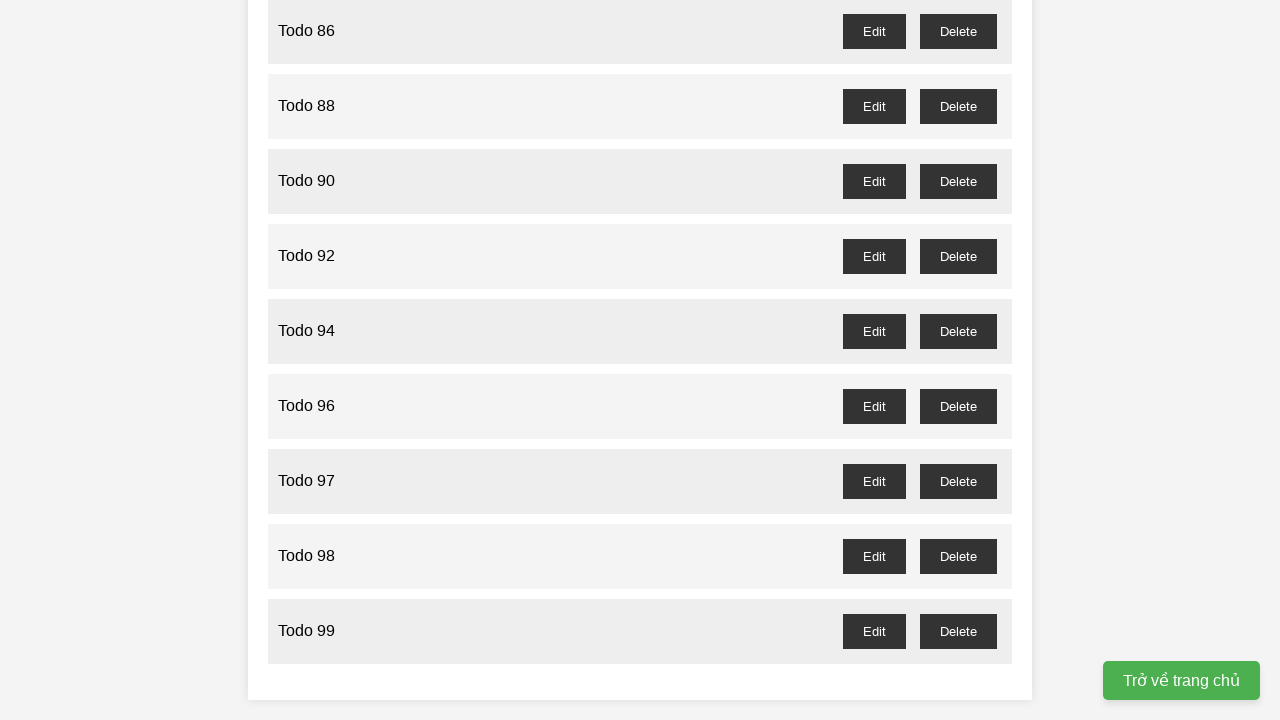

Waited for confirmation dialog to be handled for task 95
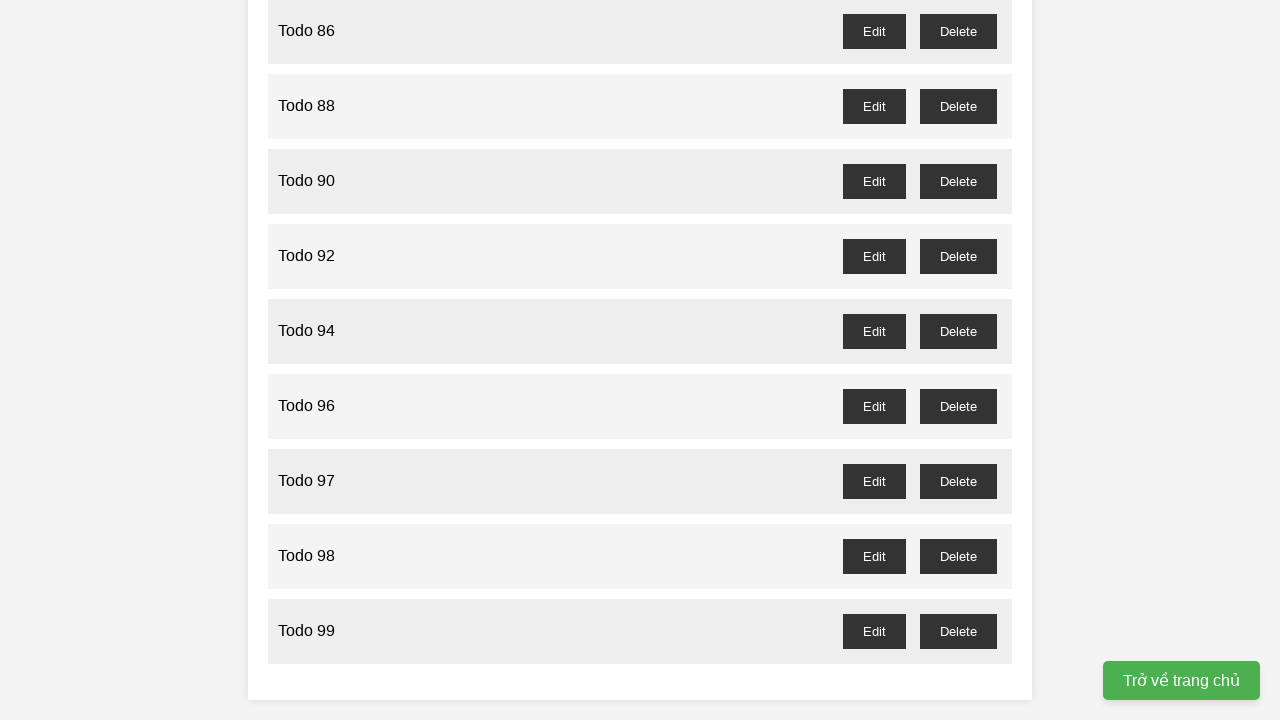

Clicked delete button for odd-numbered task 97 at (958, 481) on //button[@id='todo-97-delete']
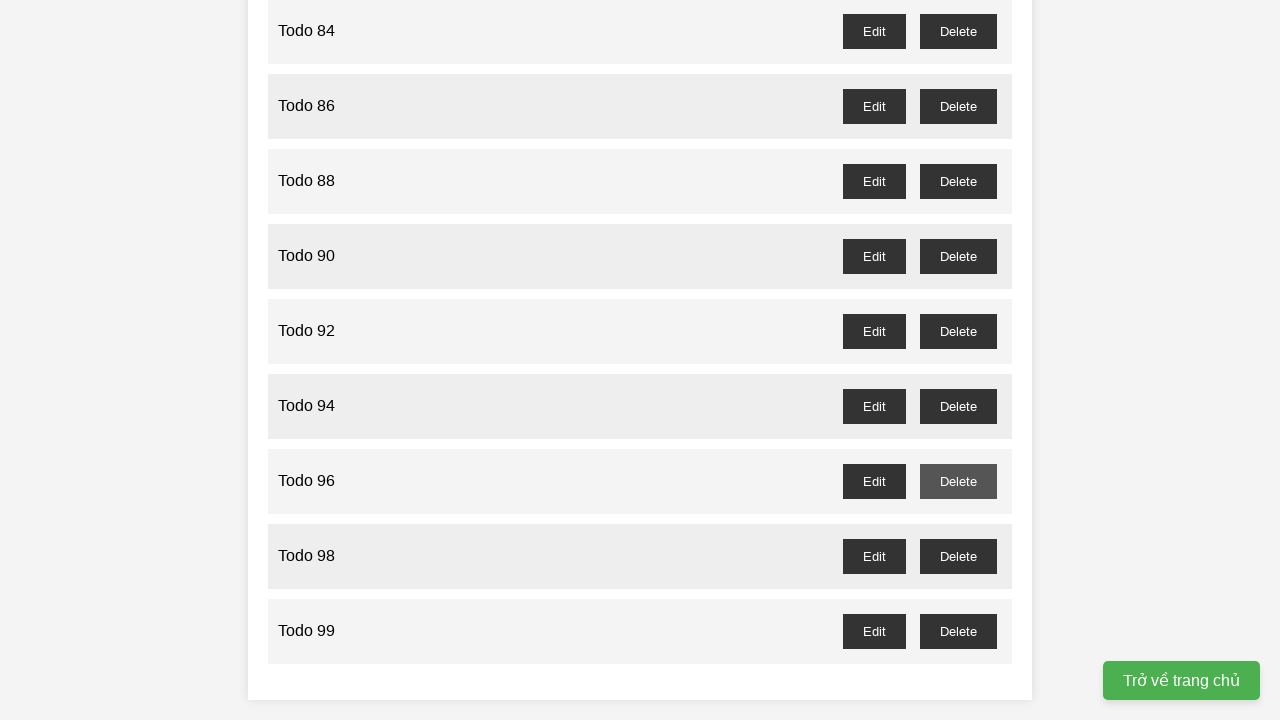

Waited for confirmation dialog to be handled for task 97
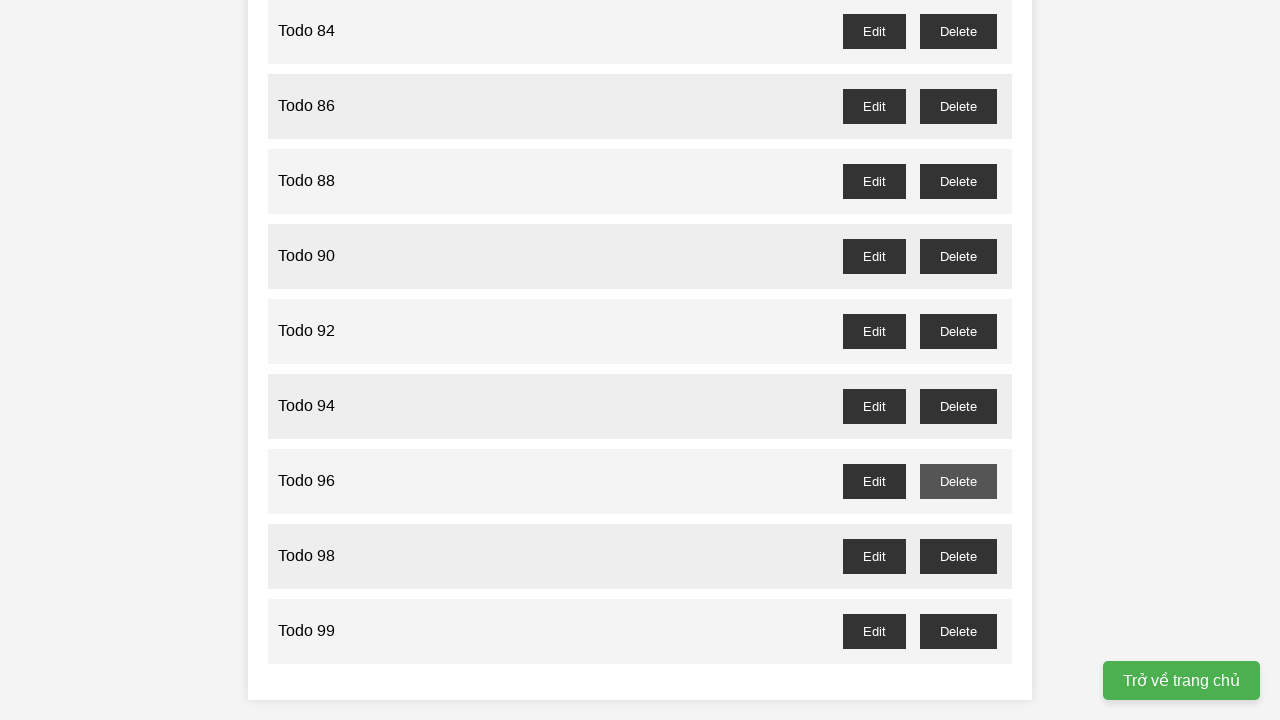

Clicked delete button for odd-numbered task 99 at (958, 631) on //button[@id='todo-99-delete']
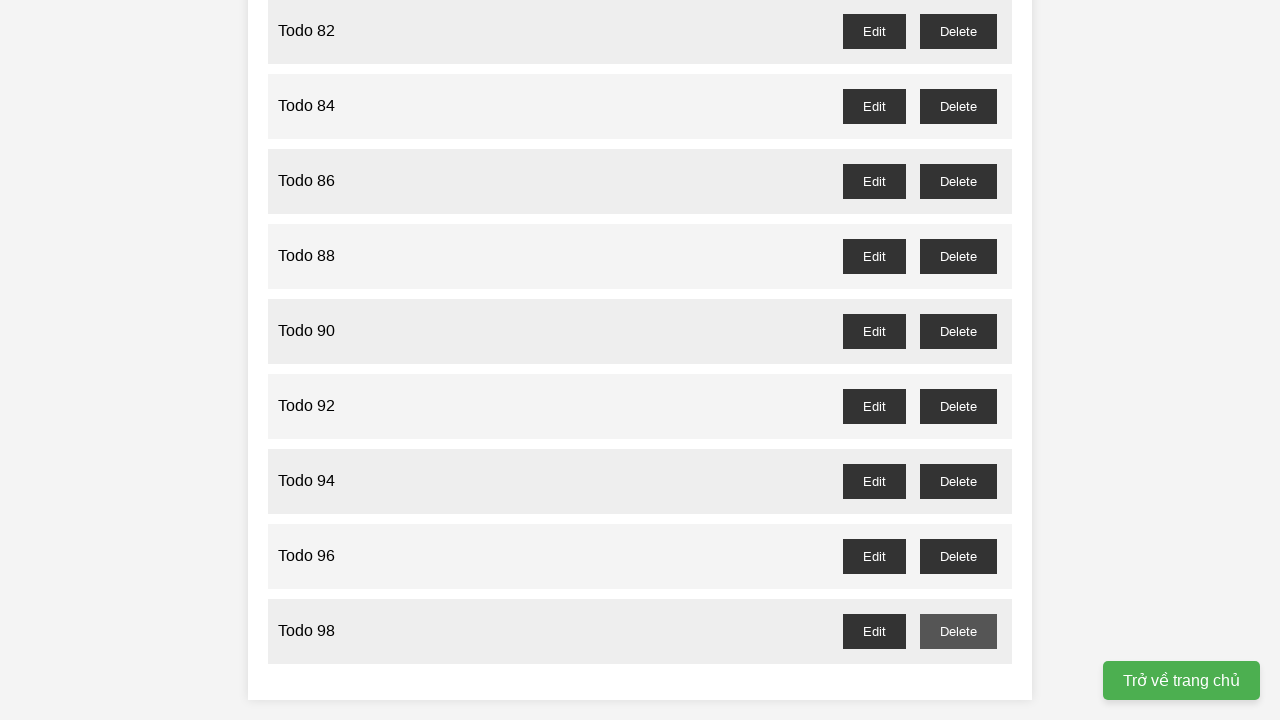

Waited for confirmation dialog to be handled for task 99
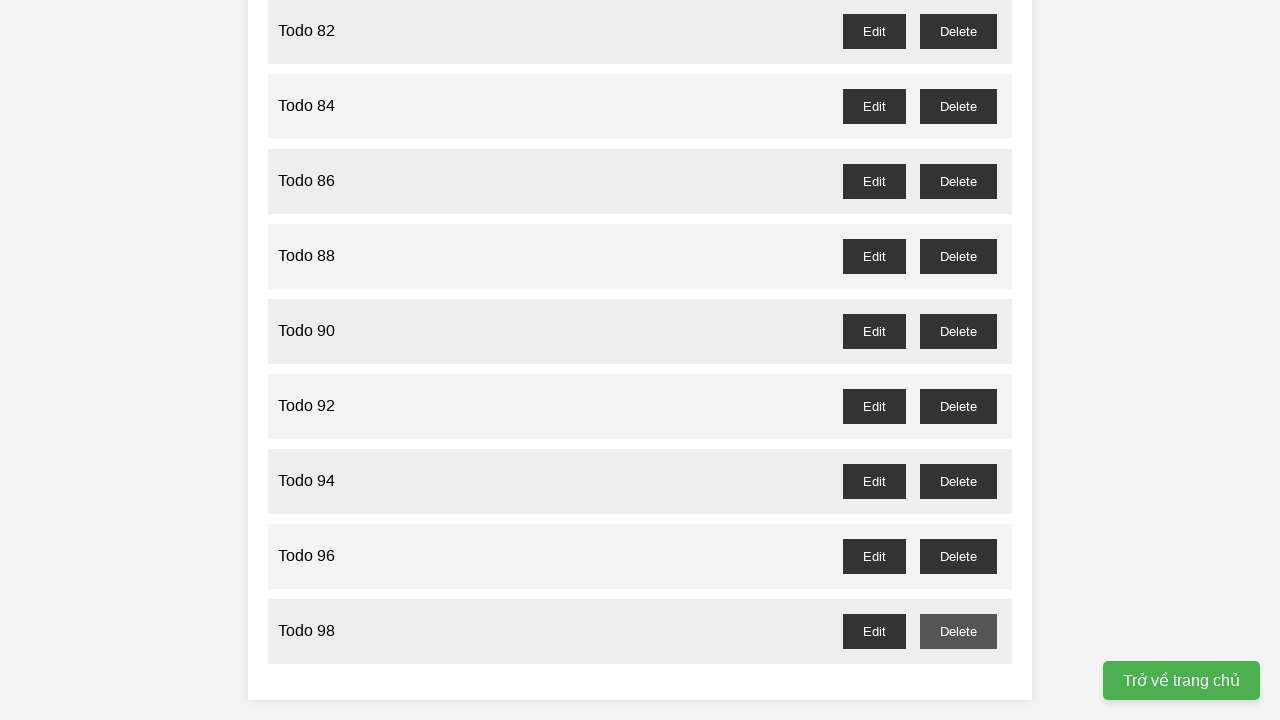

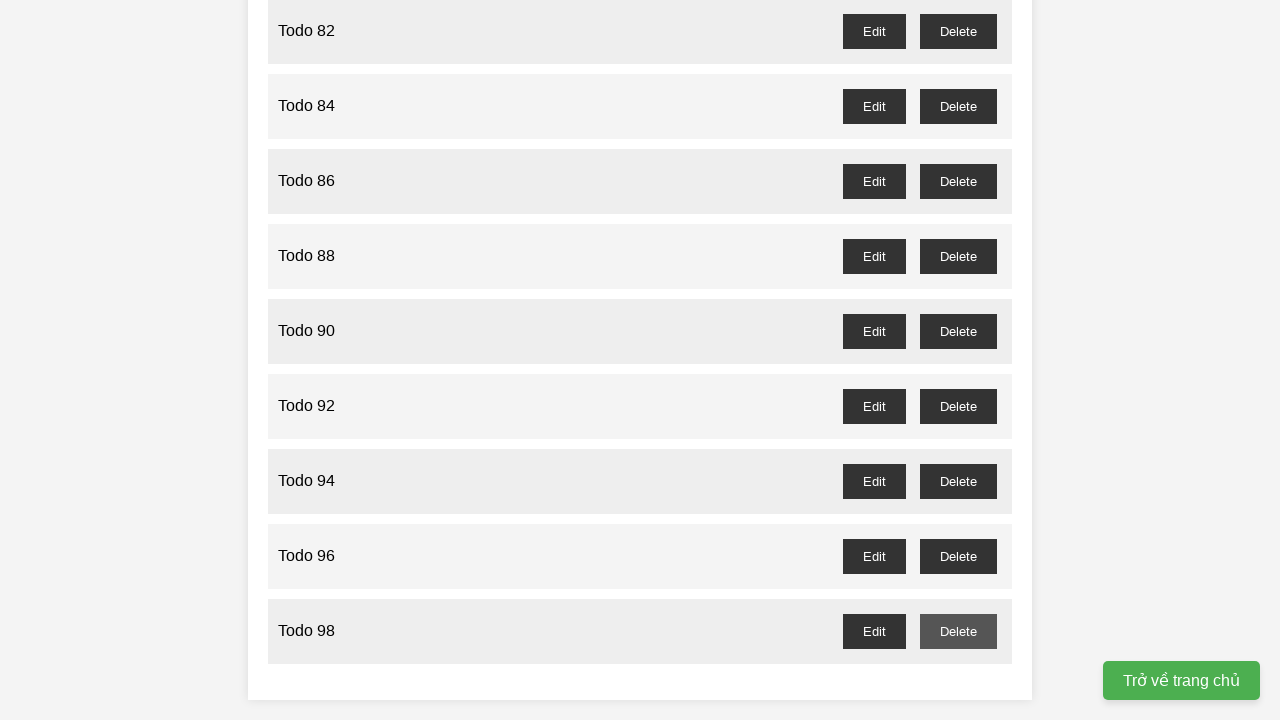